Navigates to UTK course catalog page and clicks on various course links (COSC, ECE, EE, MATH, ENGL, BIOL, CHEM, PHYS, EF prefixes) to expand course information details.

Starting URL: https://catalog.utk.edu/preview_program.php?catoid=34&poid=16680

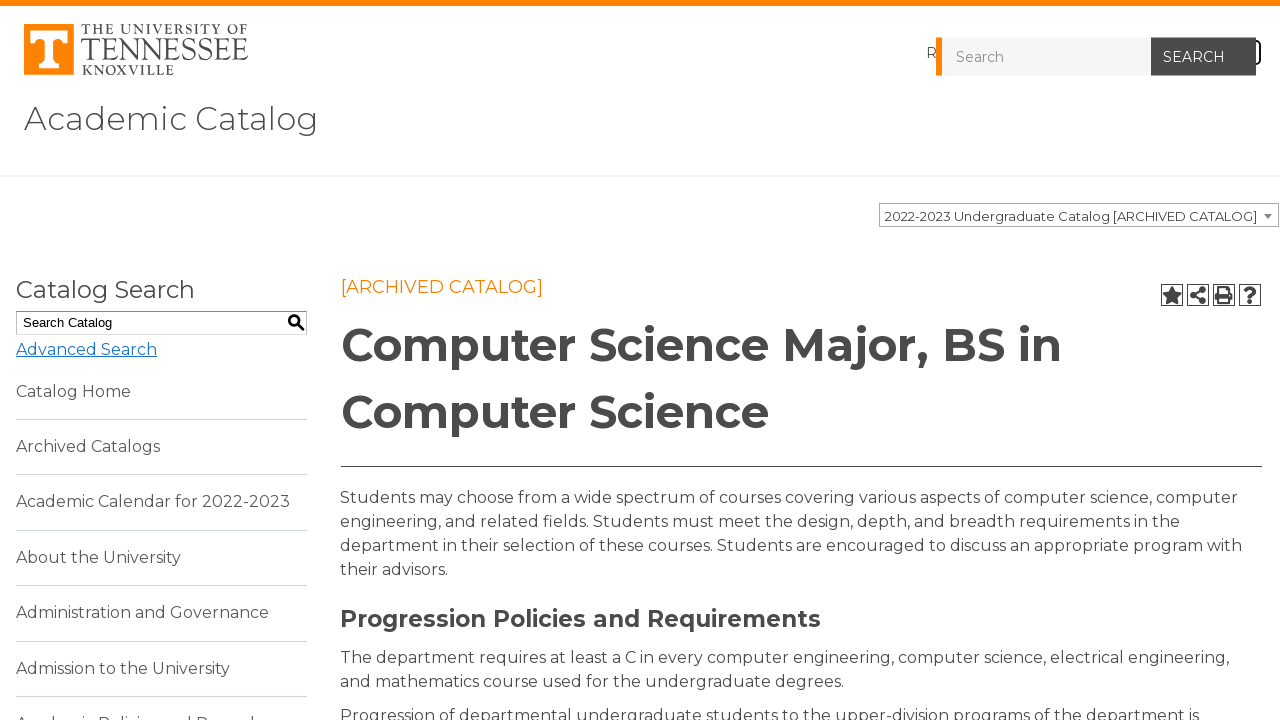

Page loaded (domcontentloaded state)
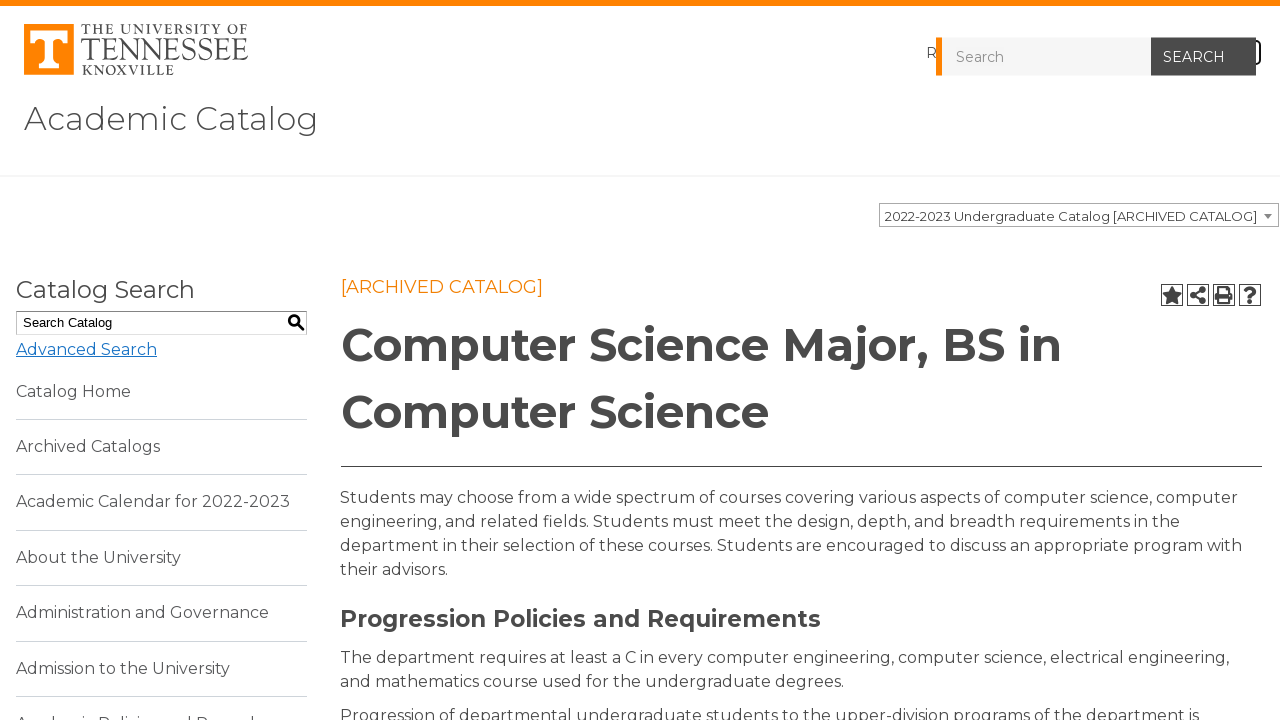

Retrieved all anchor elements from page
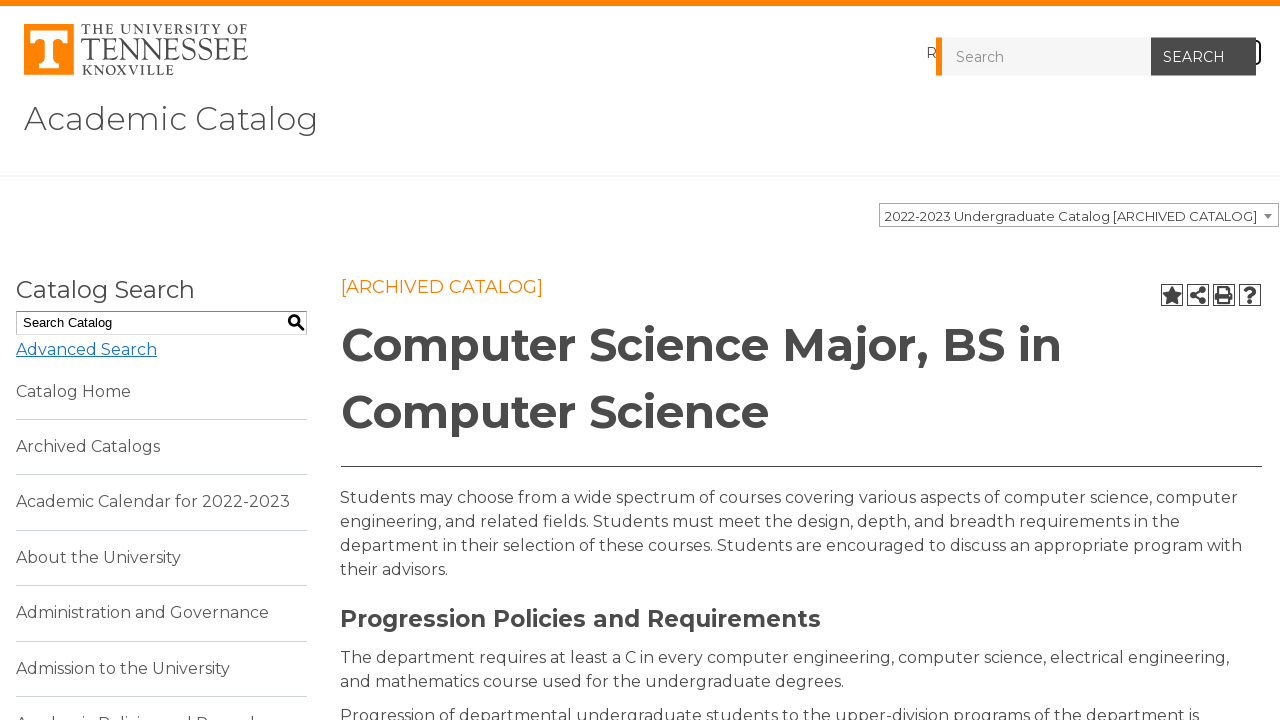

Clicked course link to expand: COSC at (403, 360) on a >> nth=51
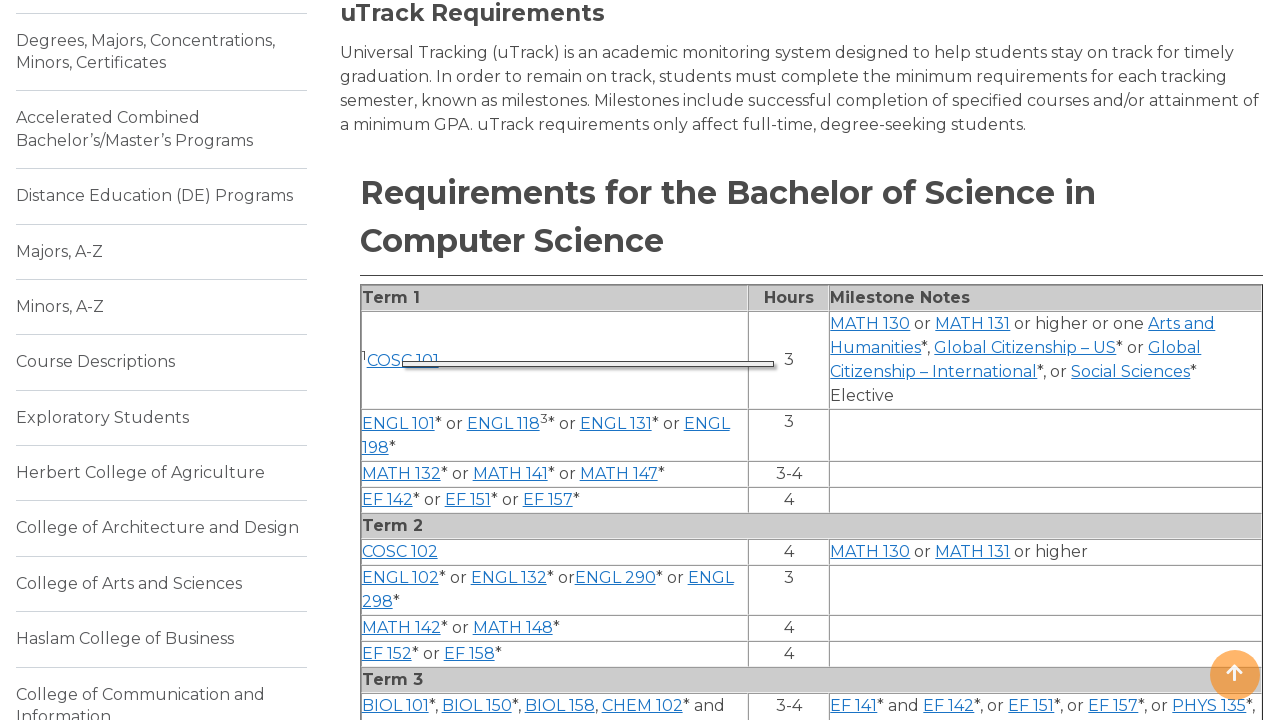

Waited 500ms for course info to expand
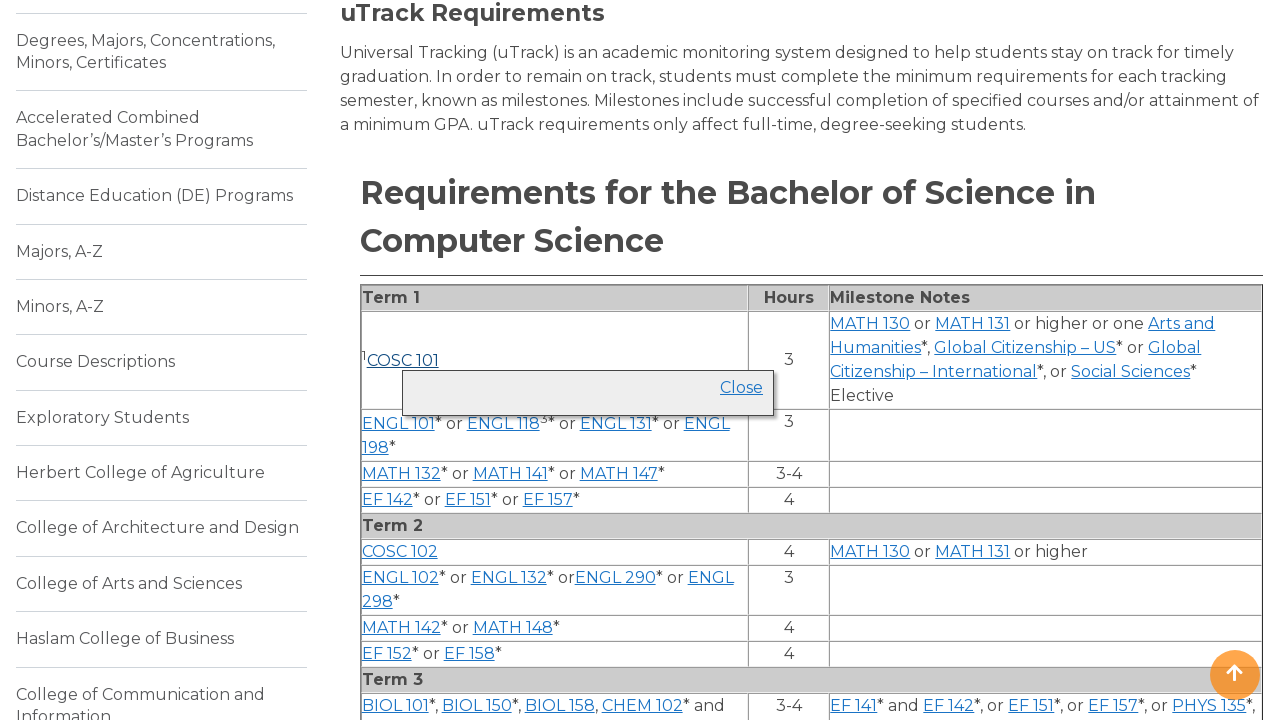

Clicked course link again to collapse: COSC at (403, 360) on a >> nth=51
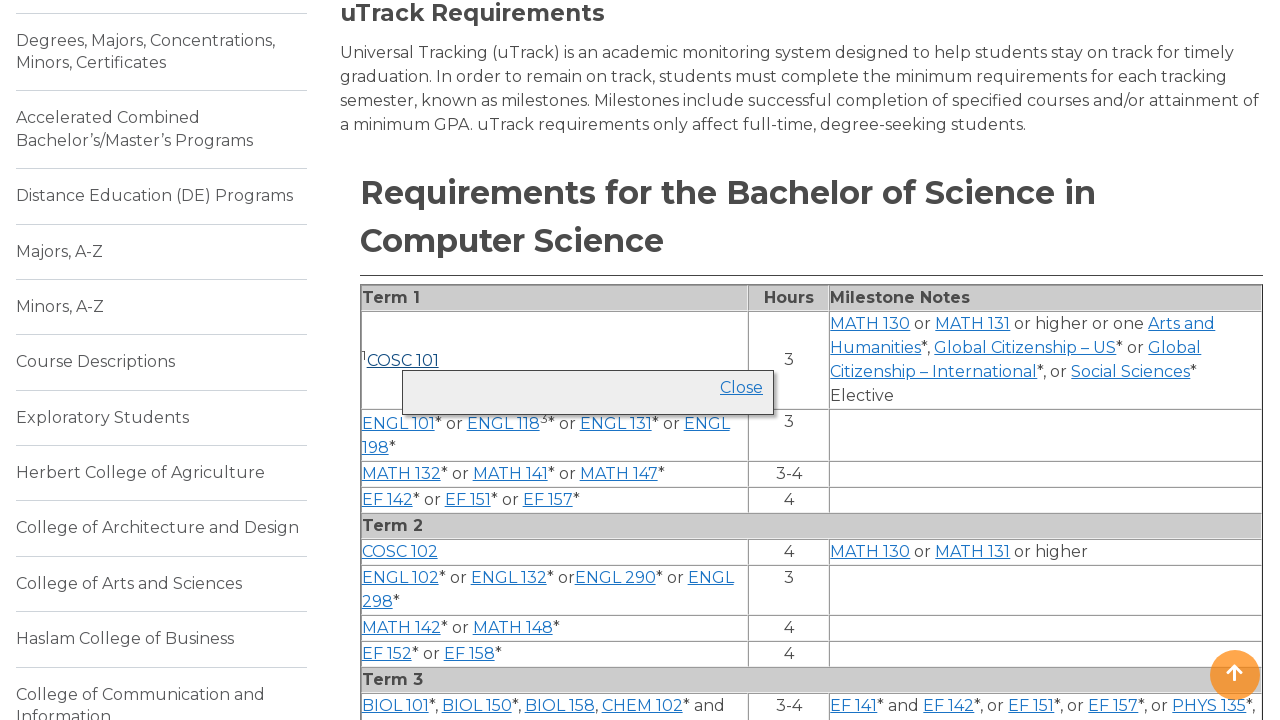

Waited 500ms for course info to collapse
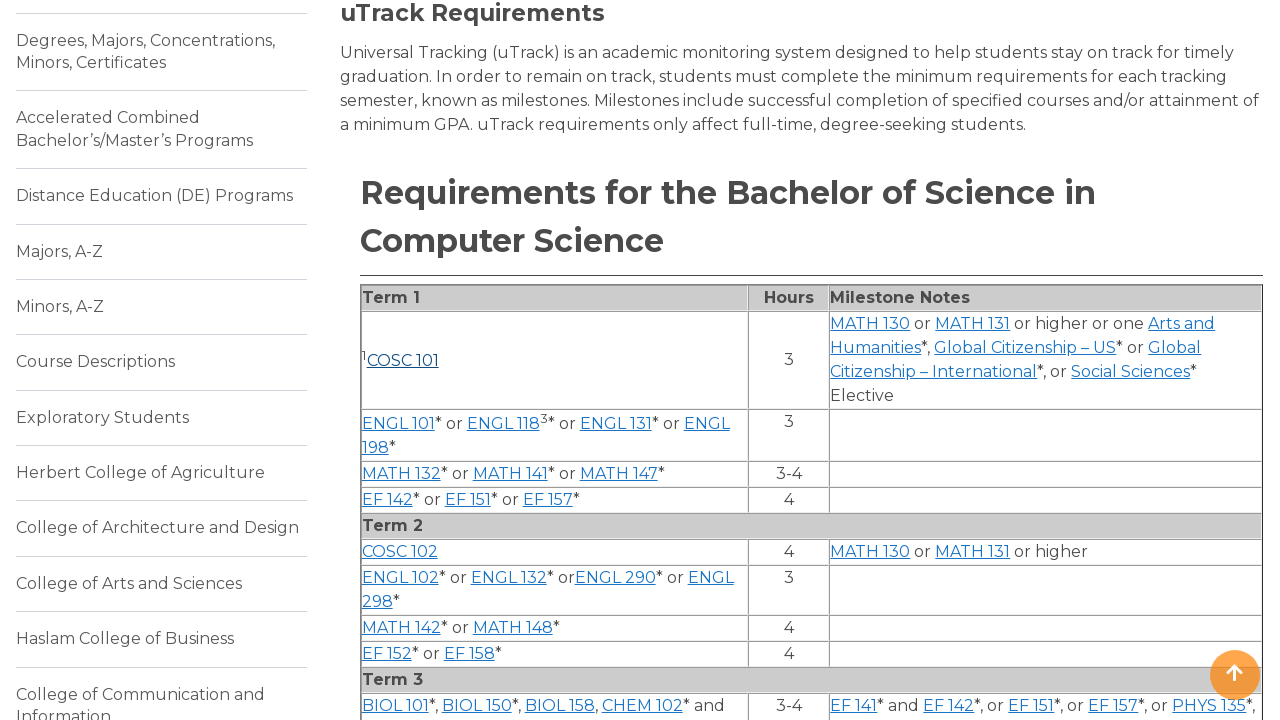

Clicked course link to expand: MATH at (870, 323) on a >> nth=52
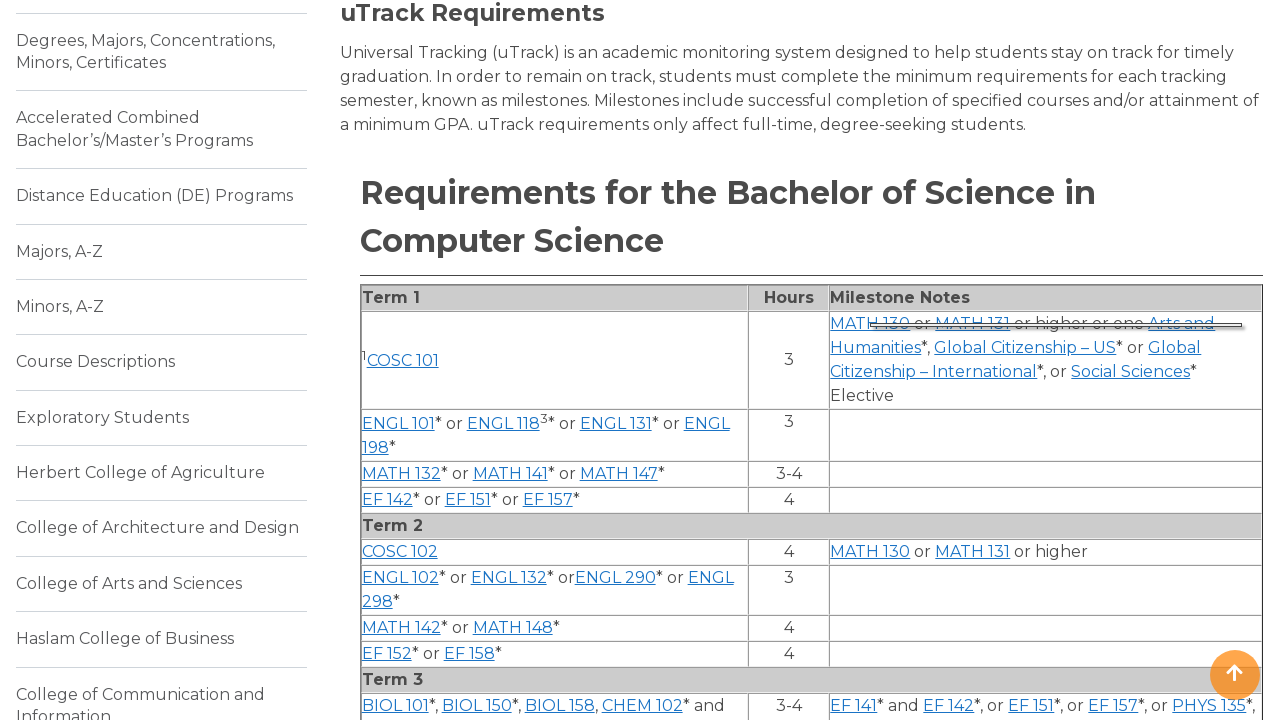

Waited 500ms for course info to expand
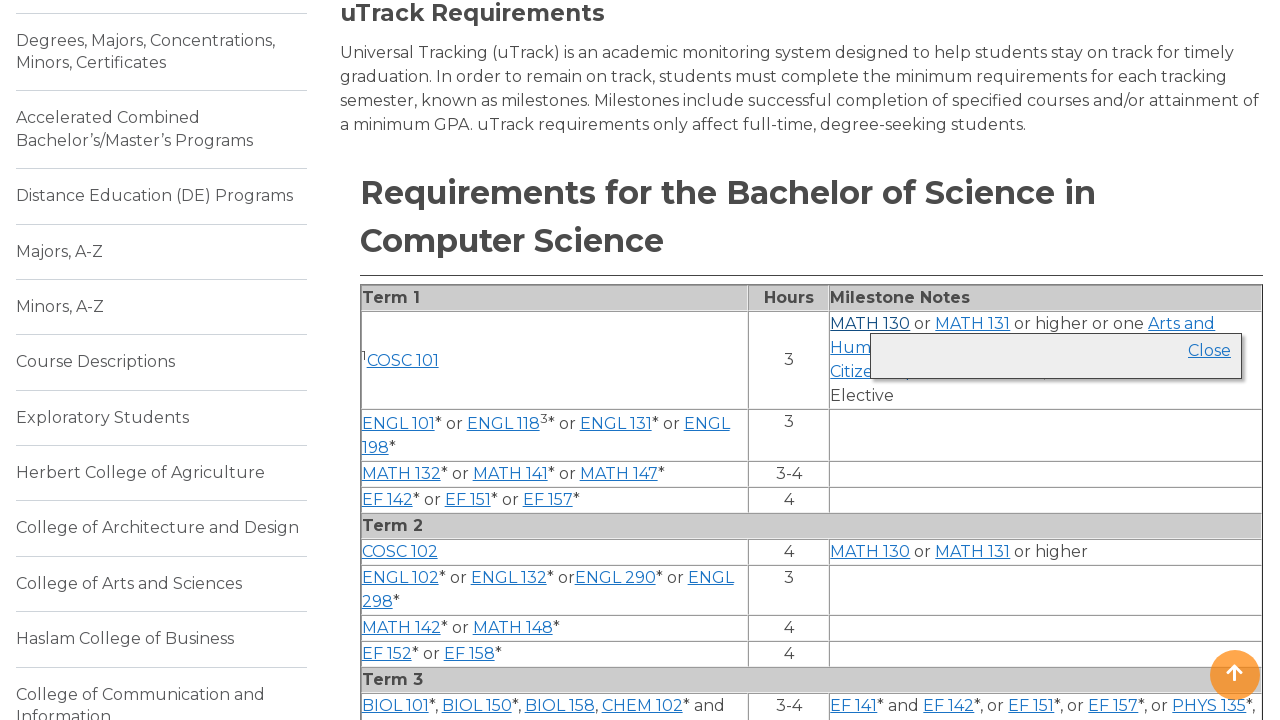

Clicked course link again to collapse: MATH at (870, 323) on a >> nth=52
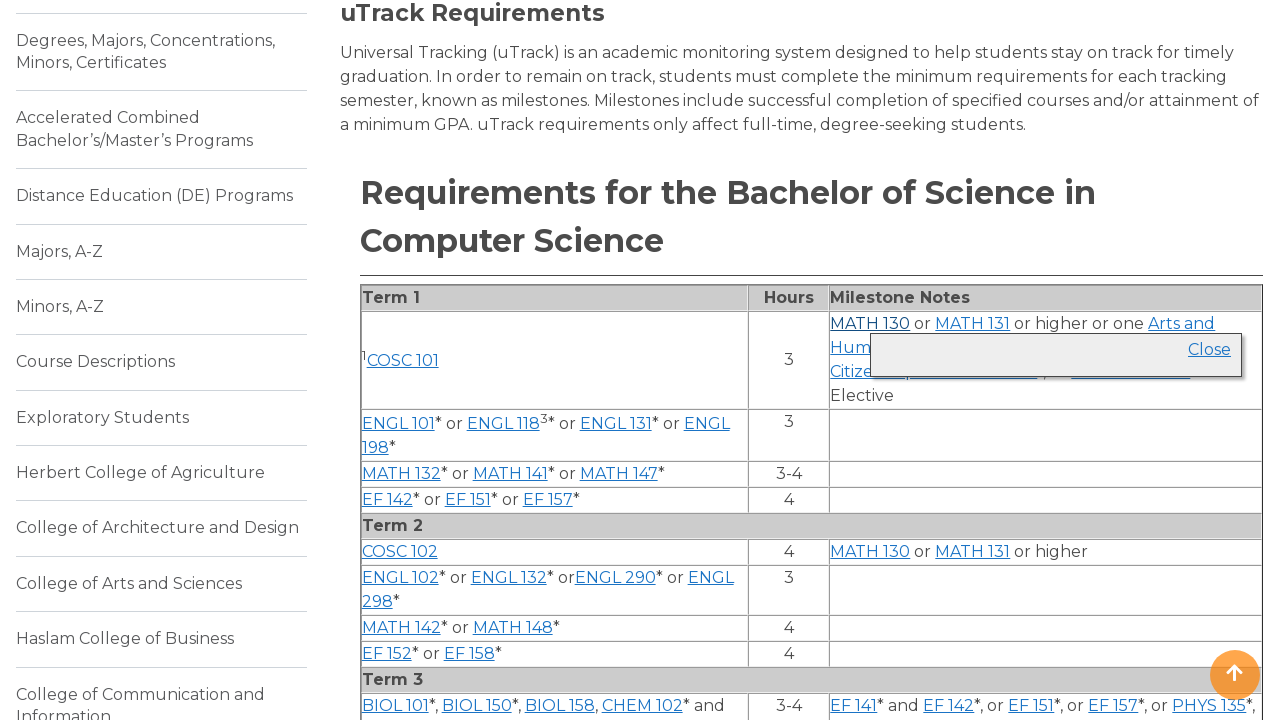

Waited 500ms for course info to collapse
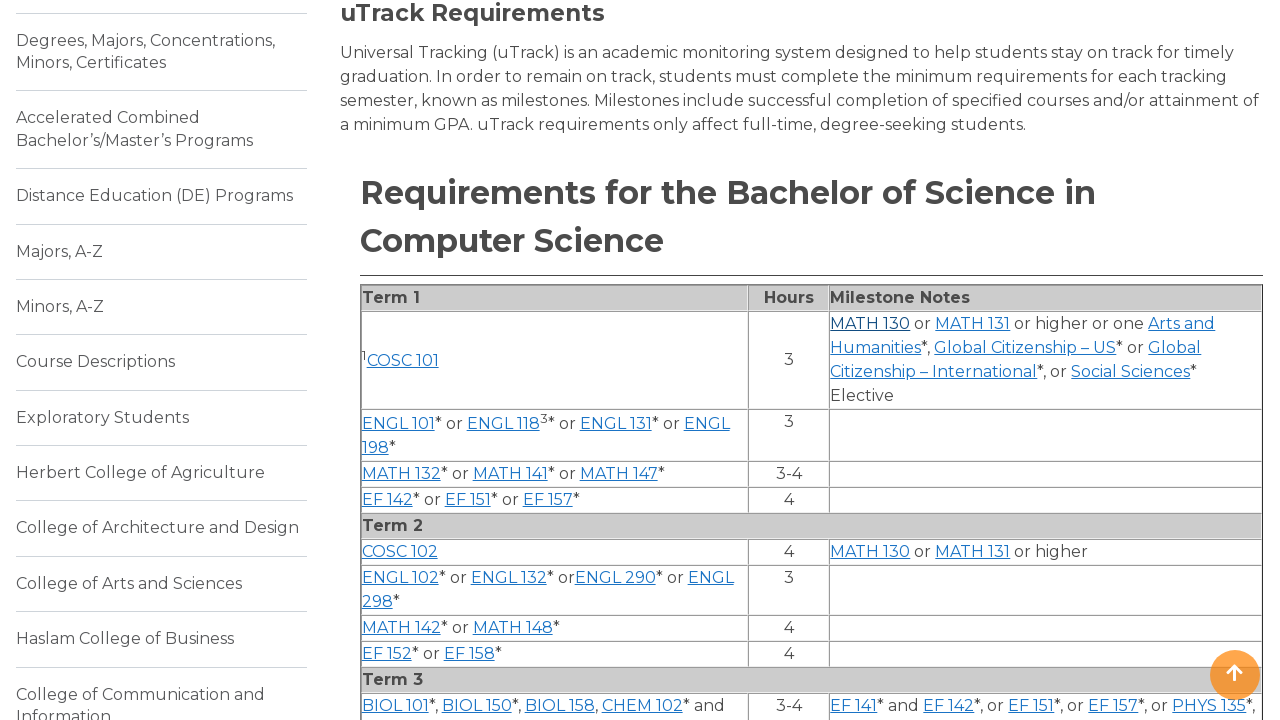

Clicked course link to expand: MATH at (973, 323) on a >> nth=53
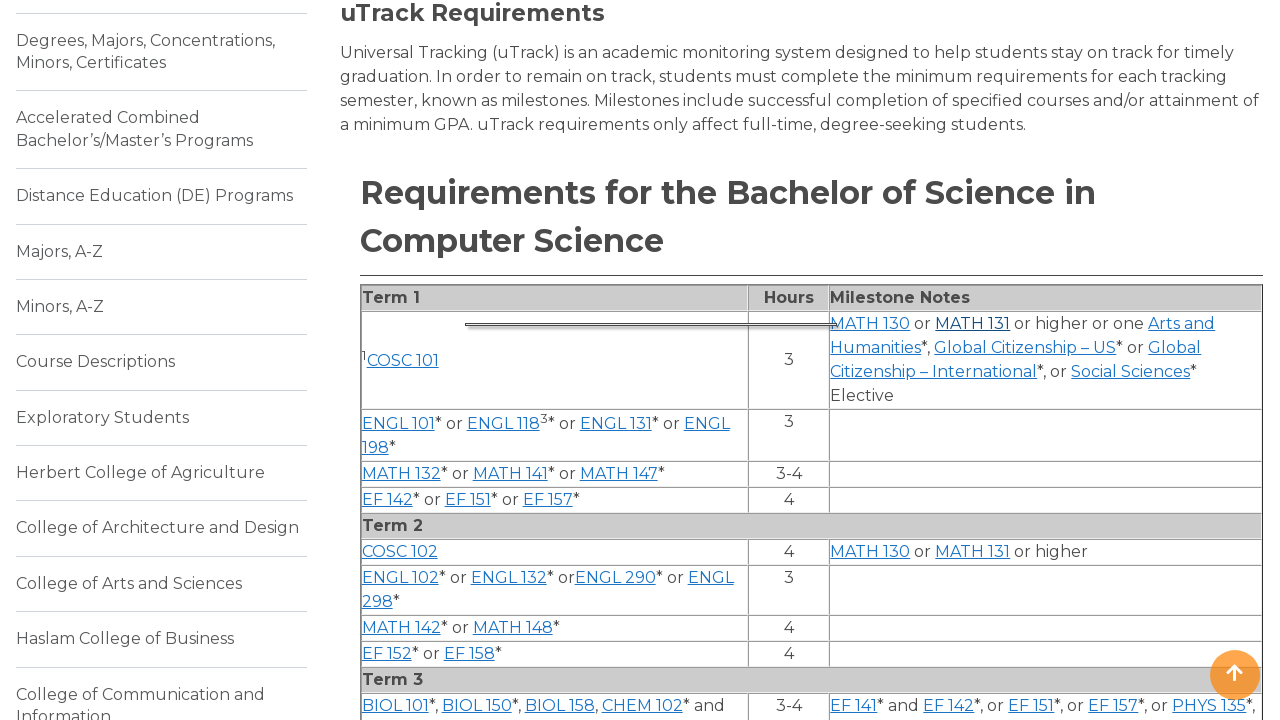

Waited 500ms for course info to expand
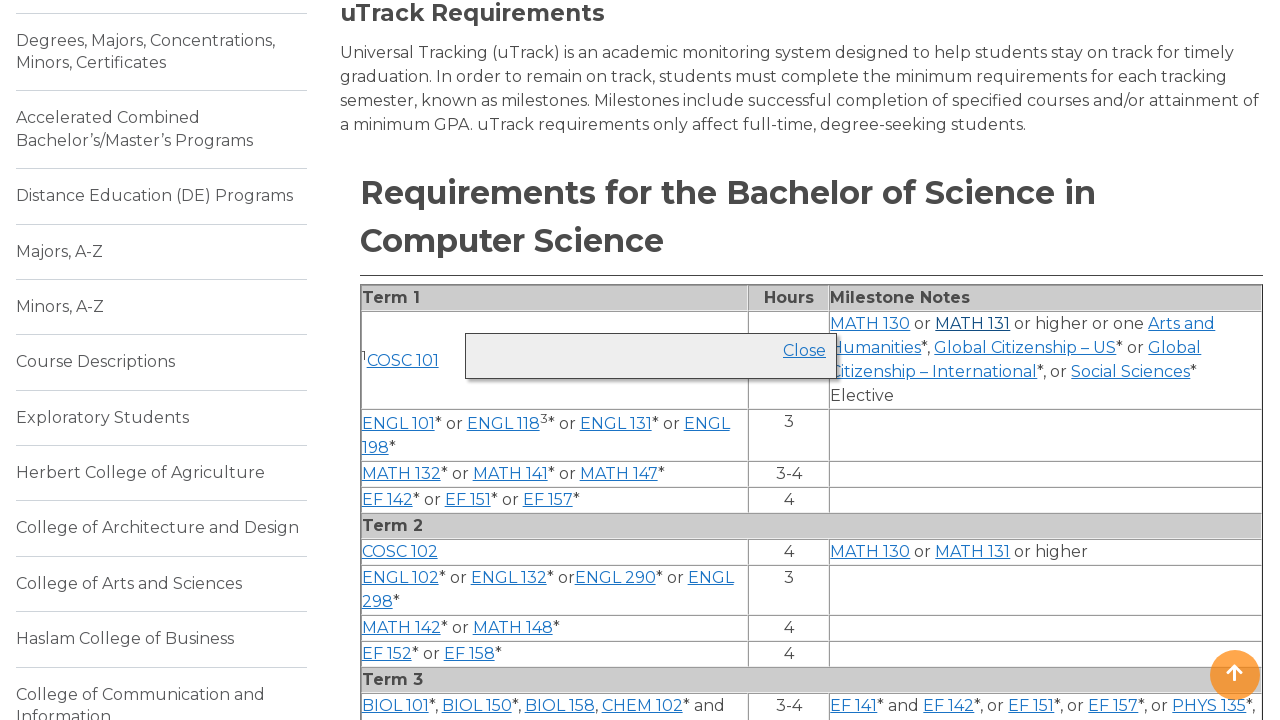

Clicked course link again to collapse: MATH at (973, 323) on a >> nth=53
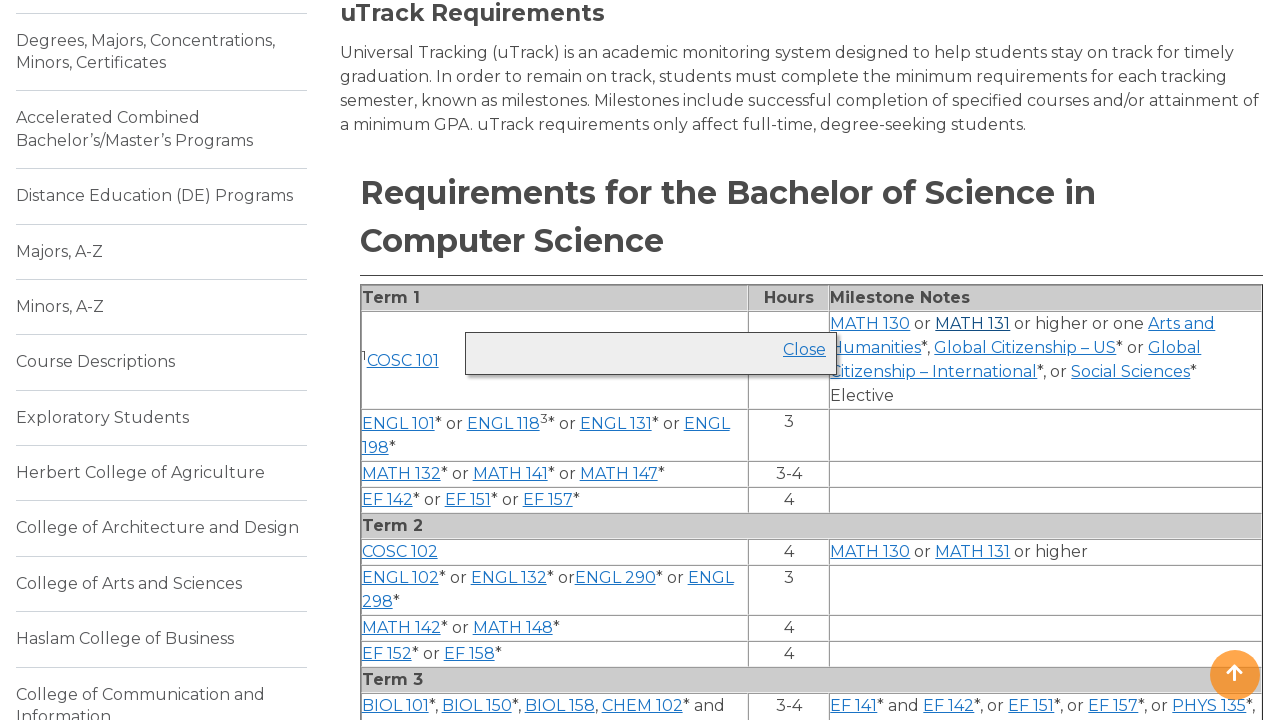

Waited 500ms for course info to collapse
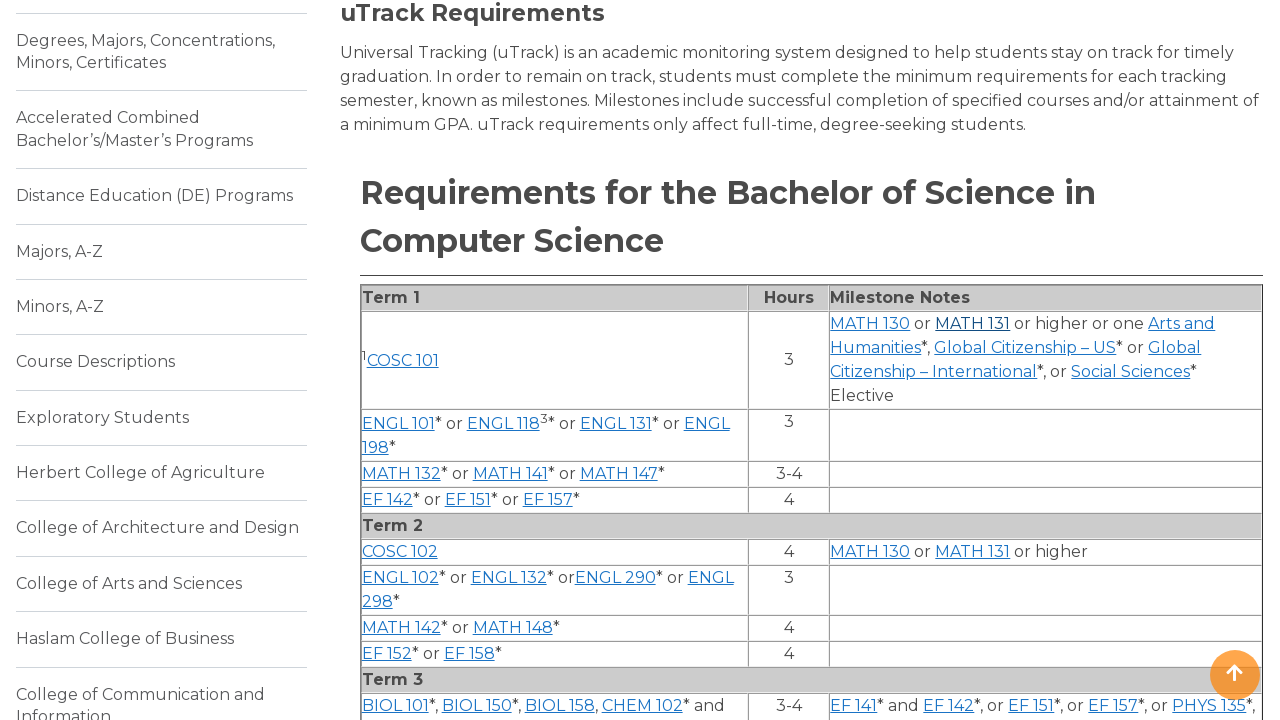

Clicked course link to expand: ENGL at (398, 424) on a >> nth=58
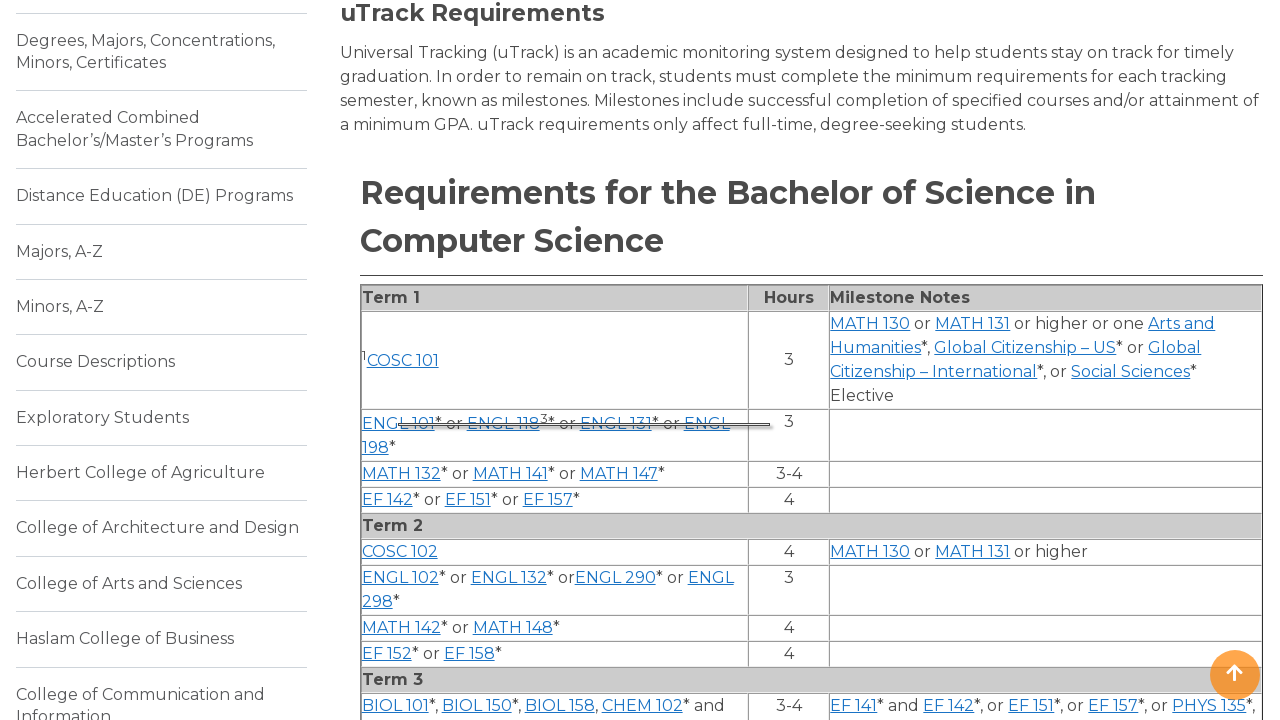

Waited 500ms for course info to expand
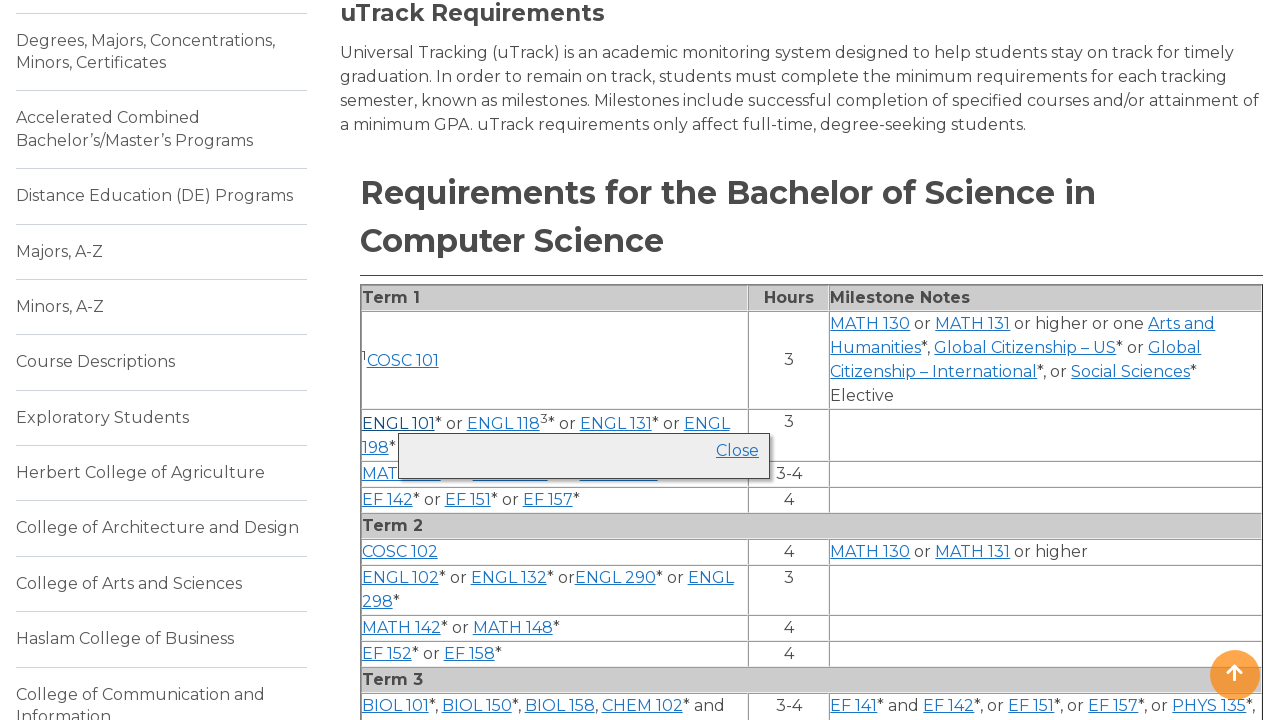

Clicked course link again to collapse: ENGL at (398, 424) on a >> nth=58
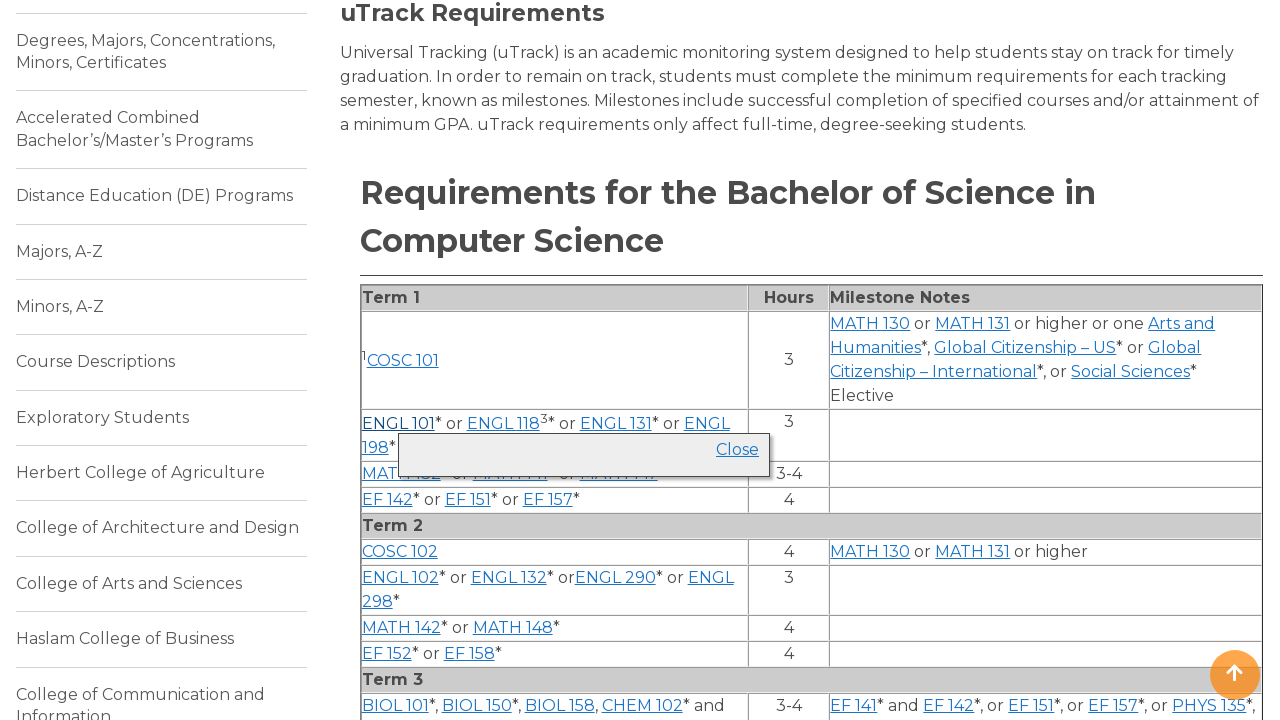

Waited 500ms for course info to collapse
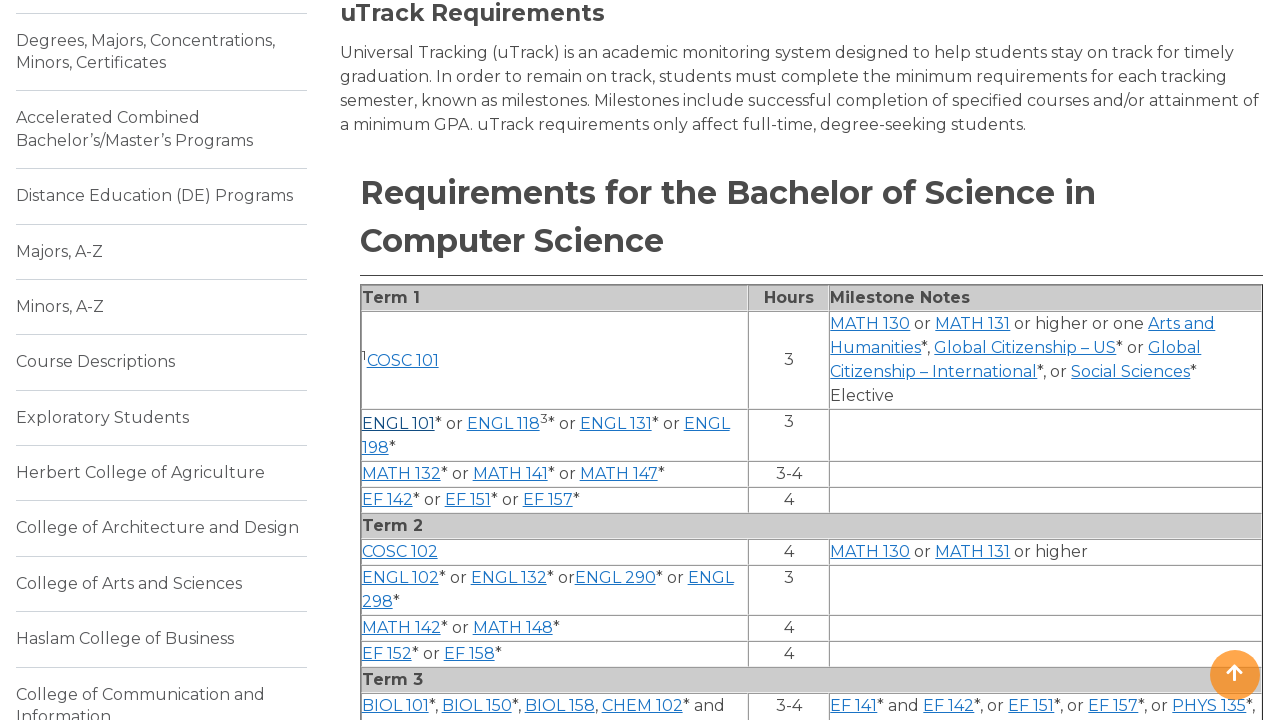

Clicked course link to expand: ENGL at (503, 424) on a >> nth=59
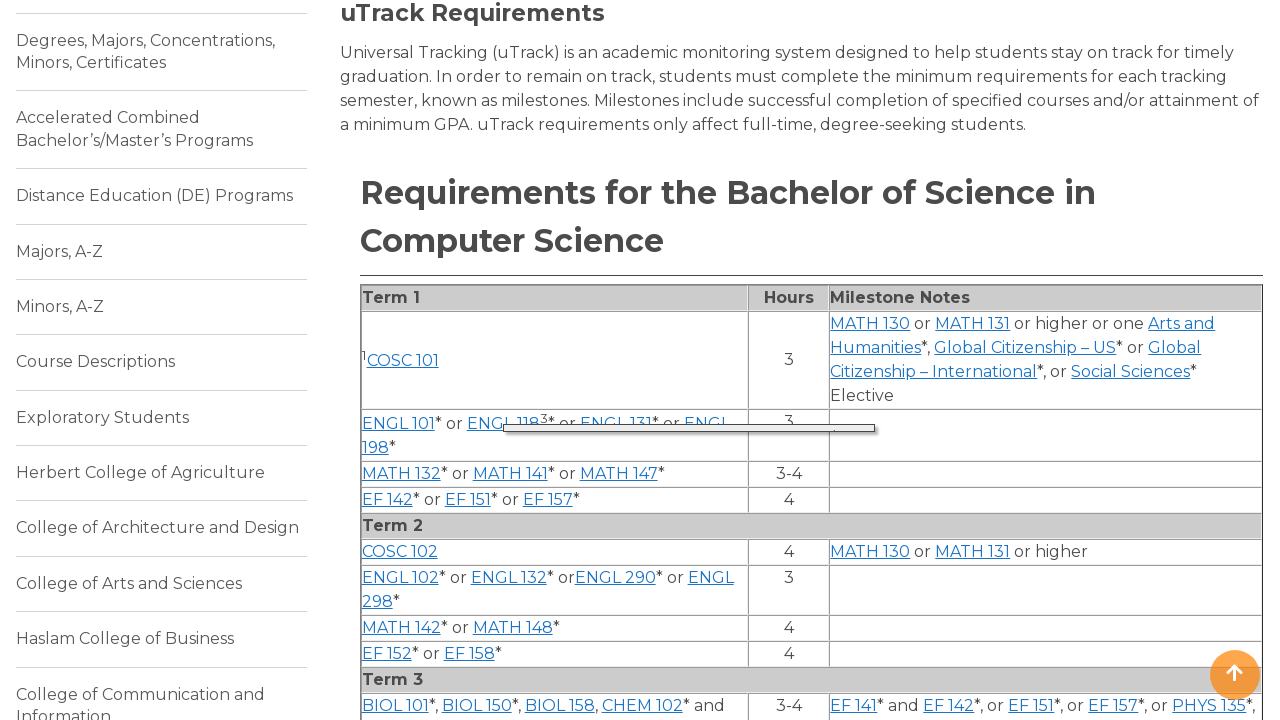

Waited 500ms for course info to expand
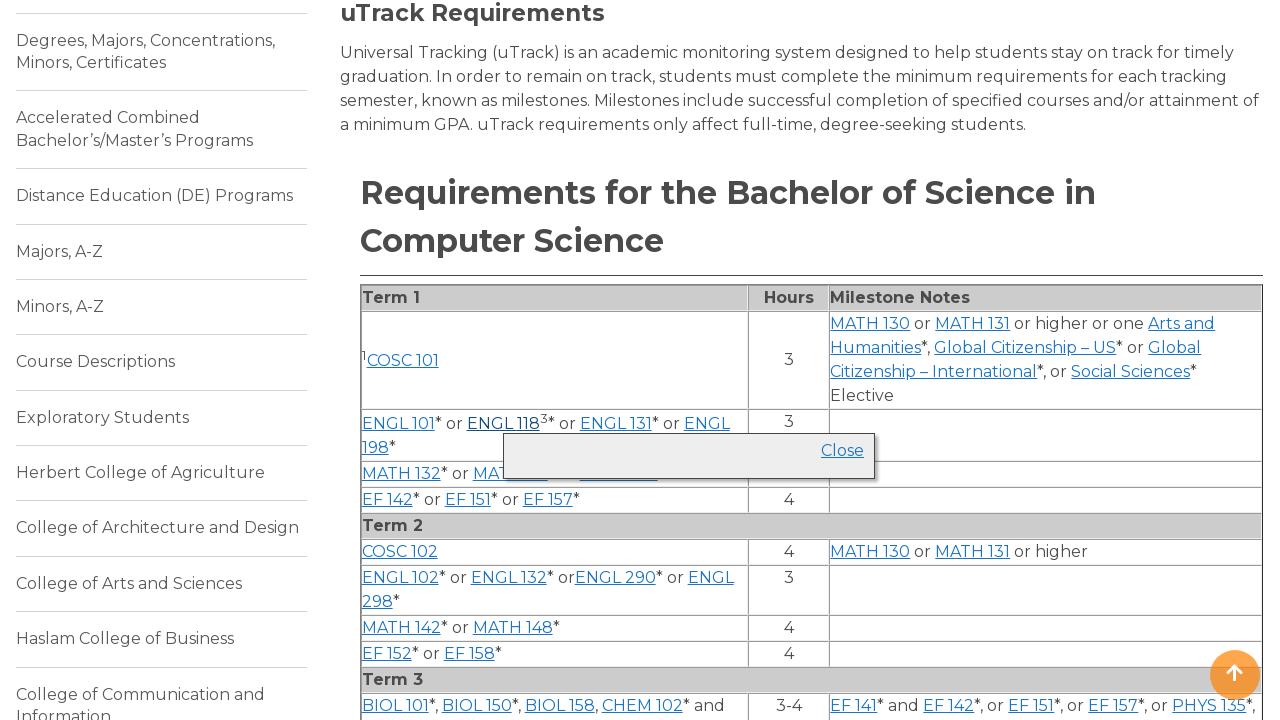

Clicked course link again to collapse: ENGL at (503, 424) on a >> nth=59
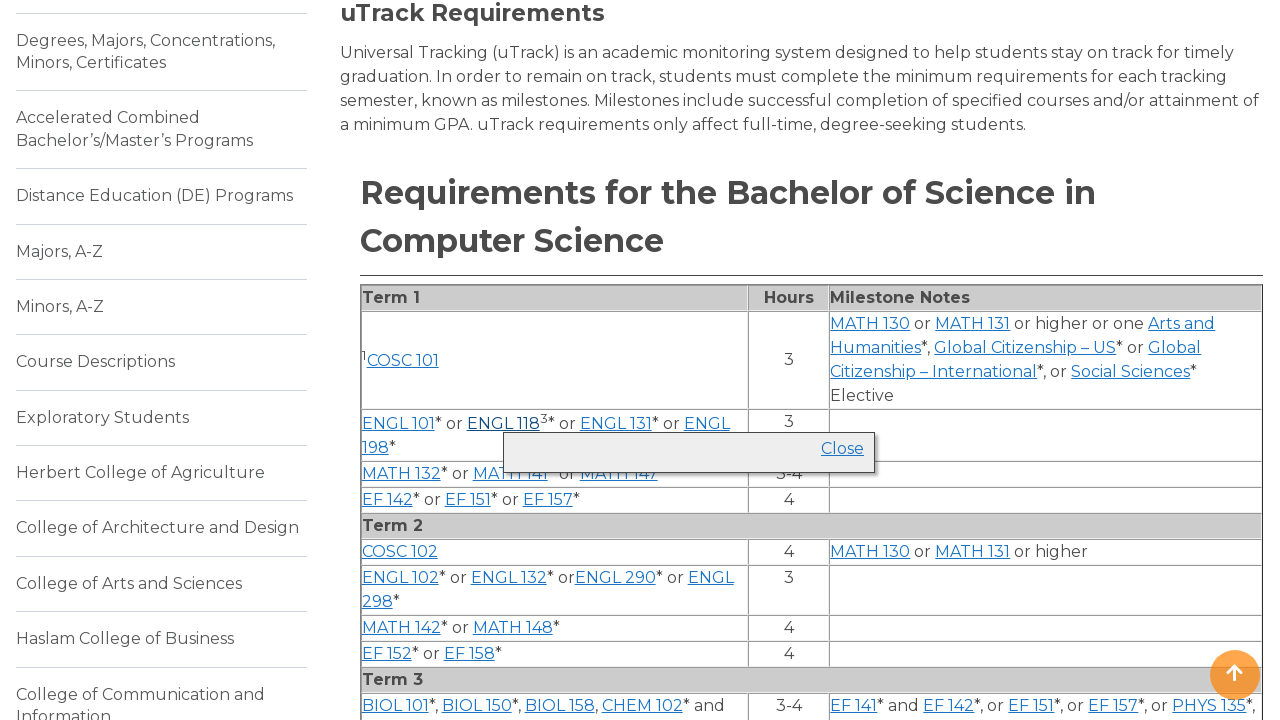

Waited 500ms for course info to collapse
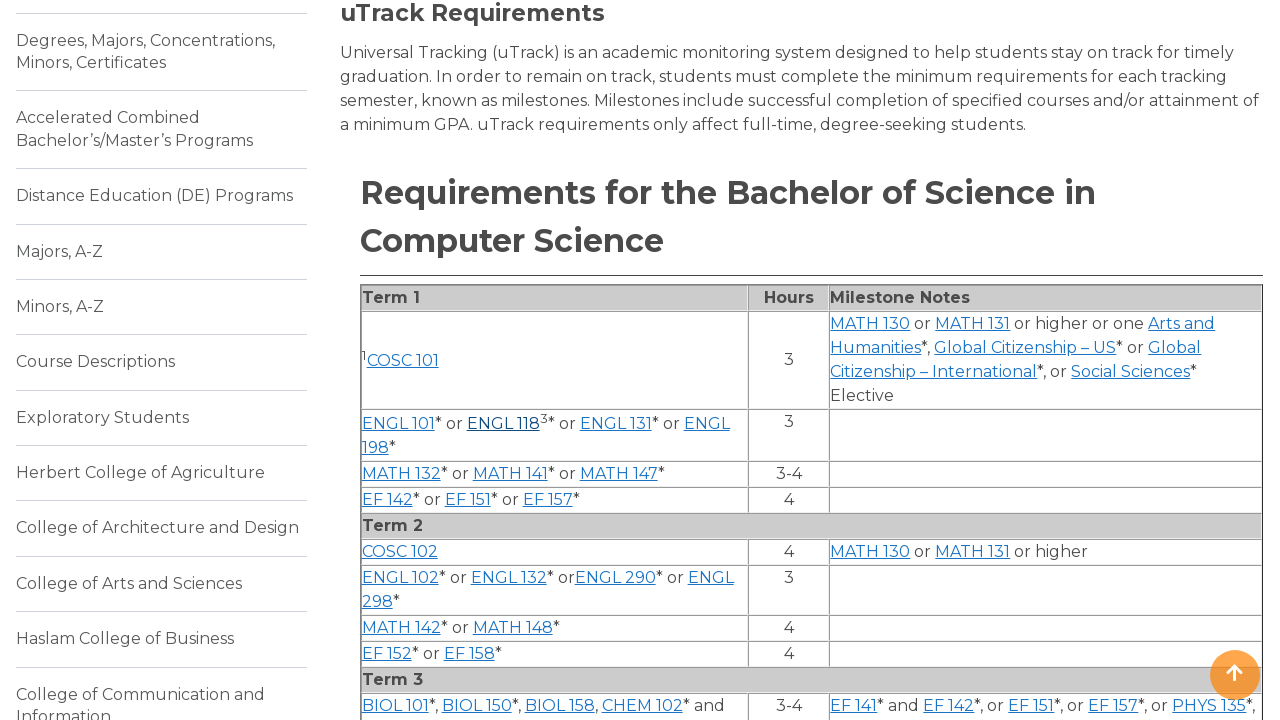

Clicked course link to expand: ENGL at (616, 424) on a >> nth=60
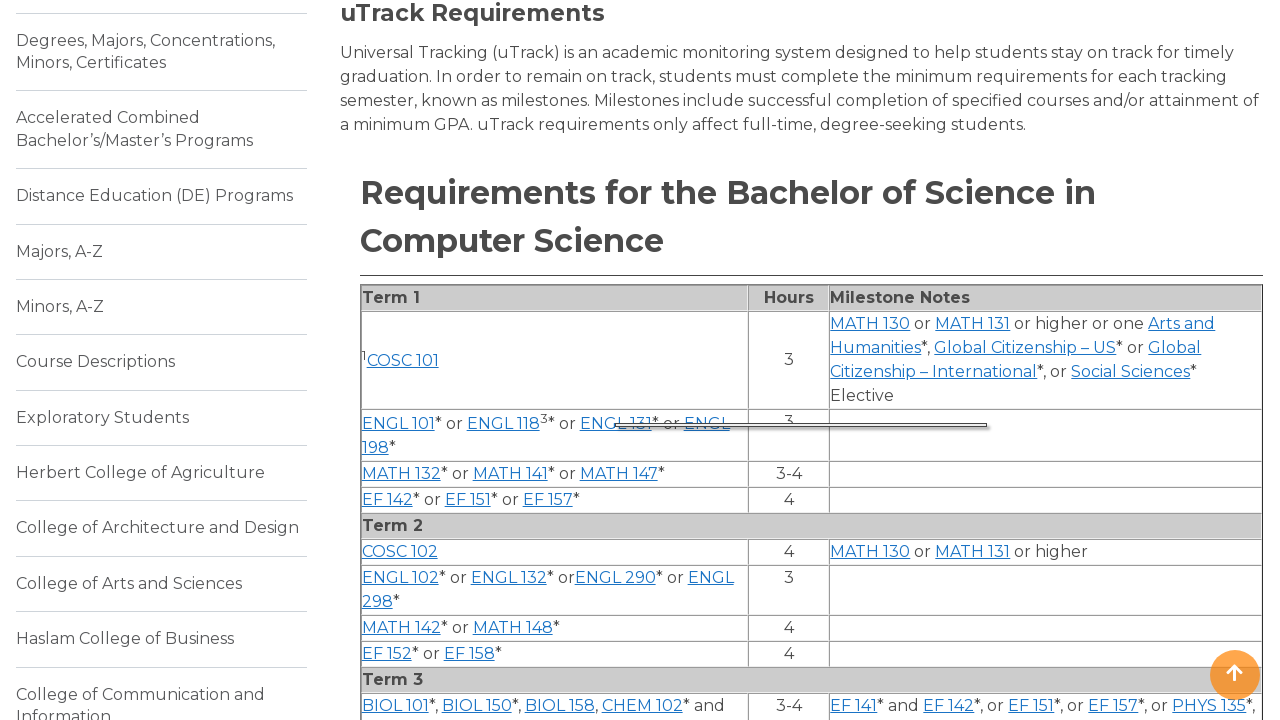

Waited 500ms for course info to expand
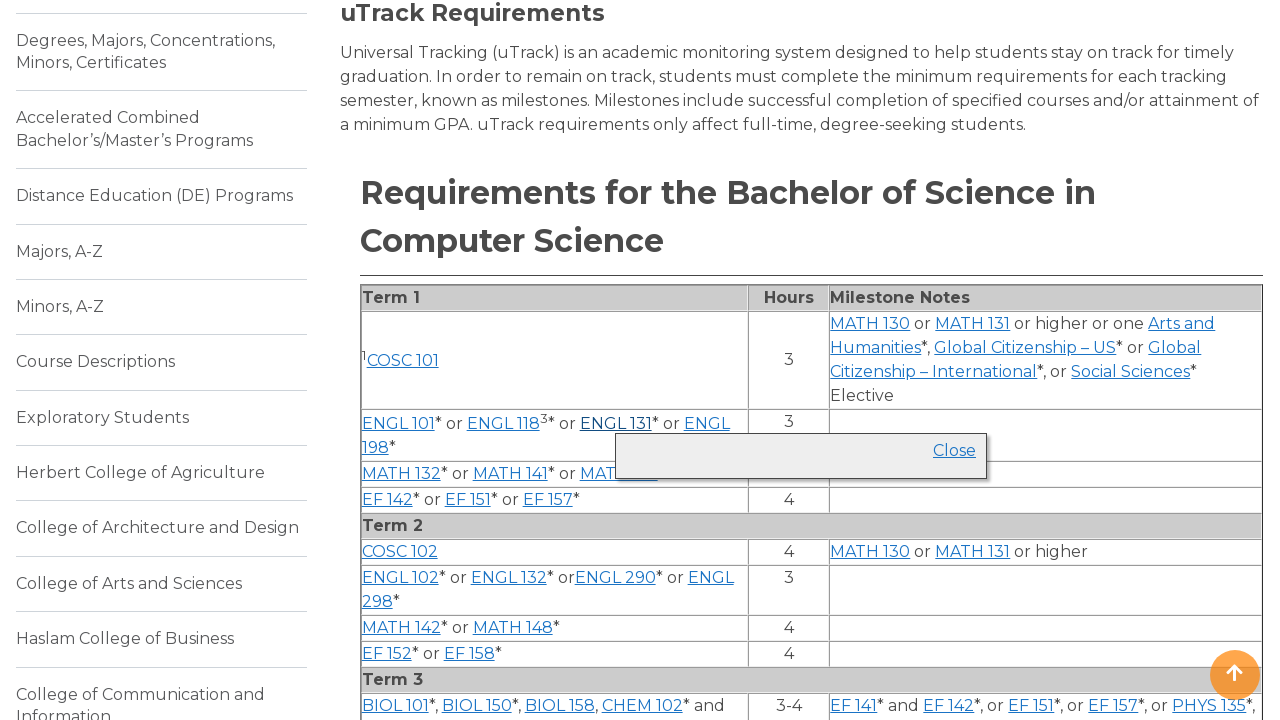

Clicked course link again to collapse: ENGL at (616, 424) on a >> nth=60
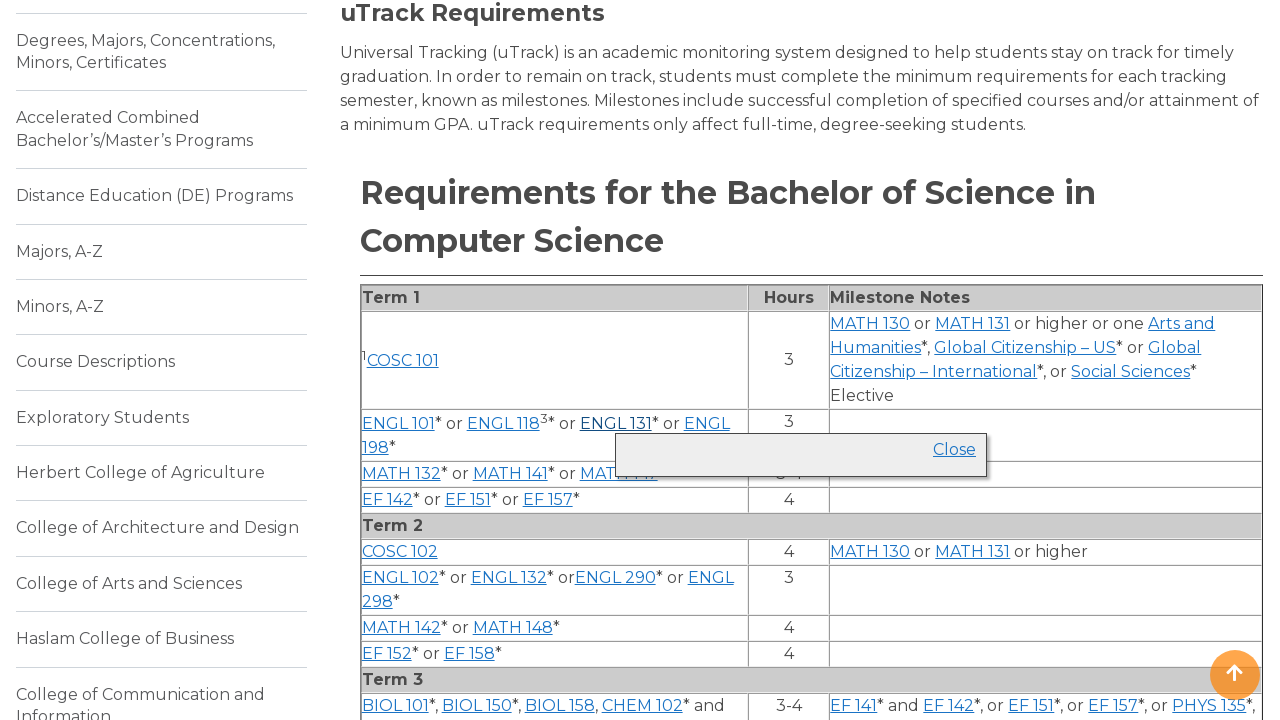

Waited 500ms for course info to collapse
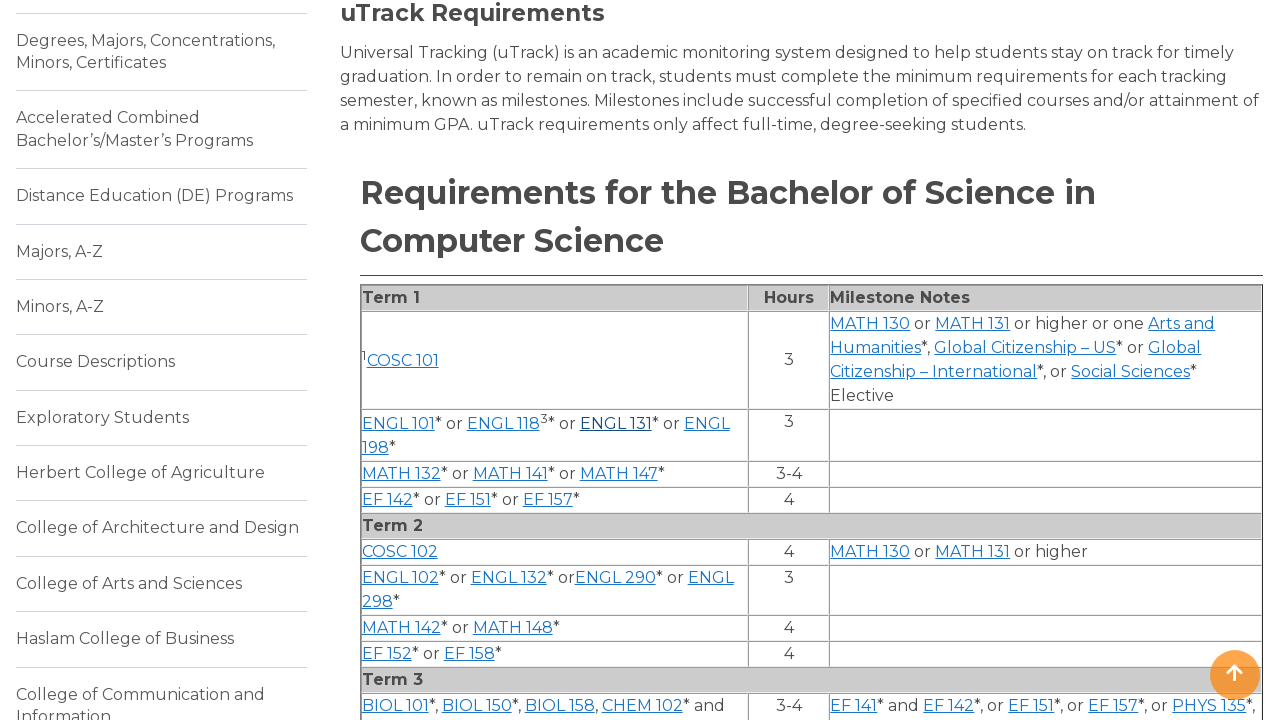

Clicked course link to expand: ENGL at (707, 424) on a >> nth=61
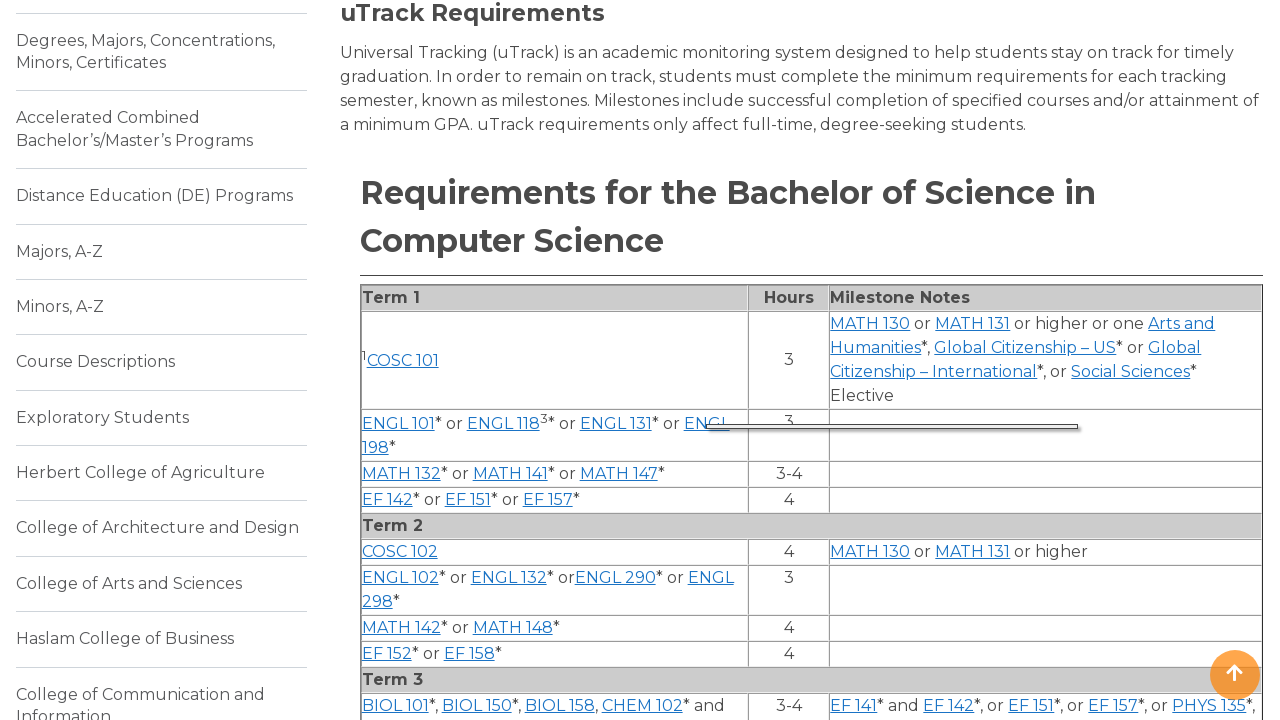

Waited 500ms for course info to expand
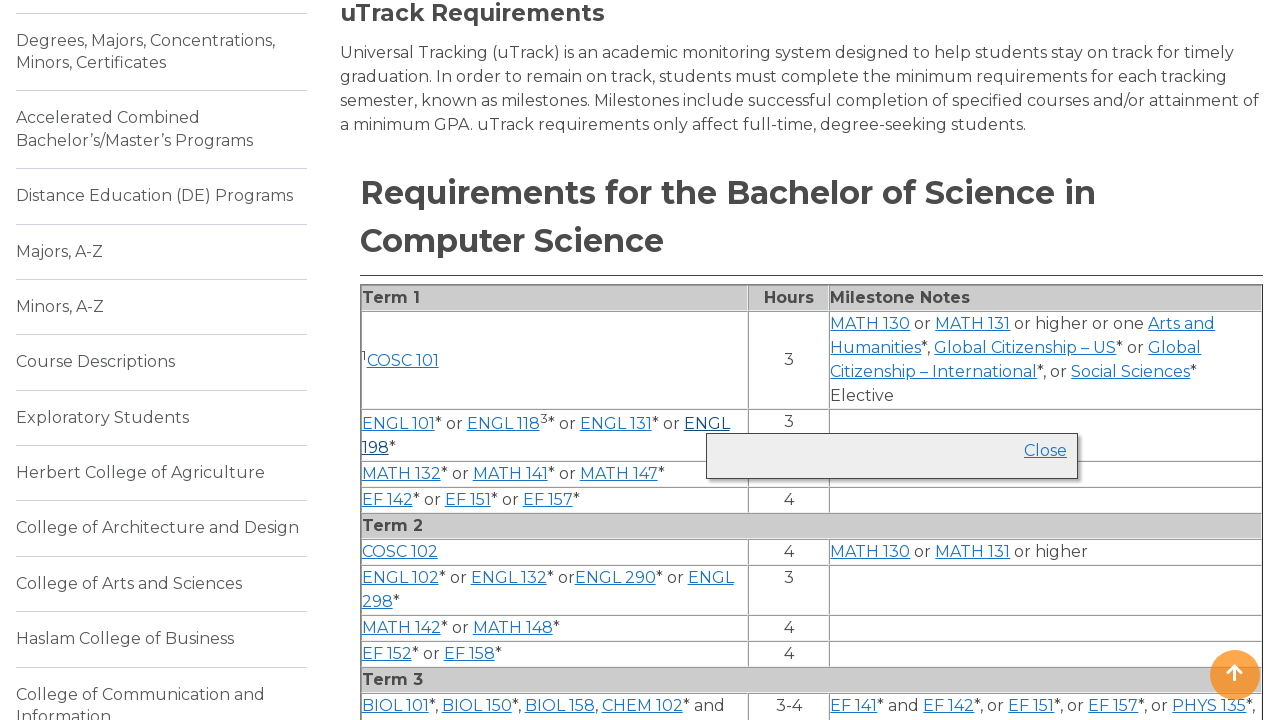

Clicked course link again to collapse: ENGL at (707, 424) on a >> nth=61
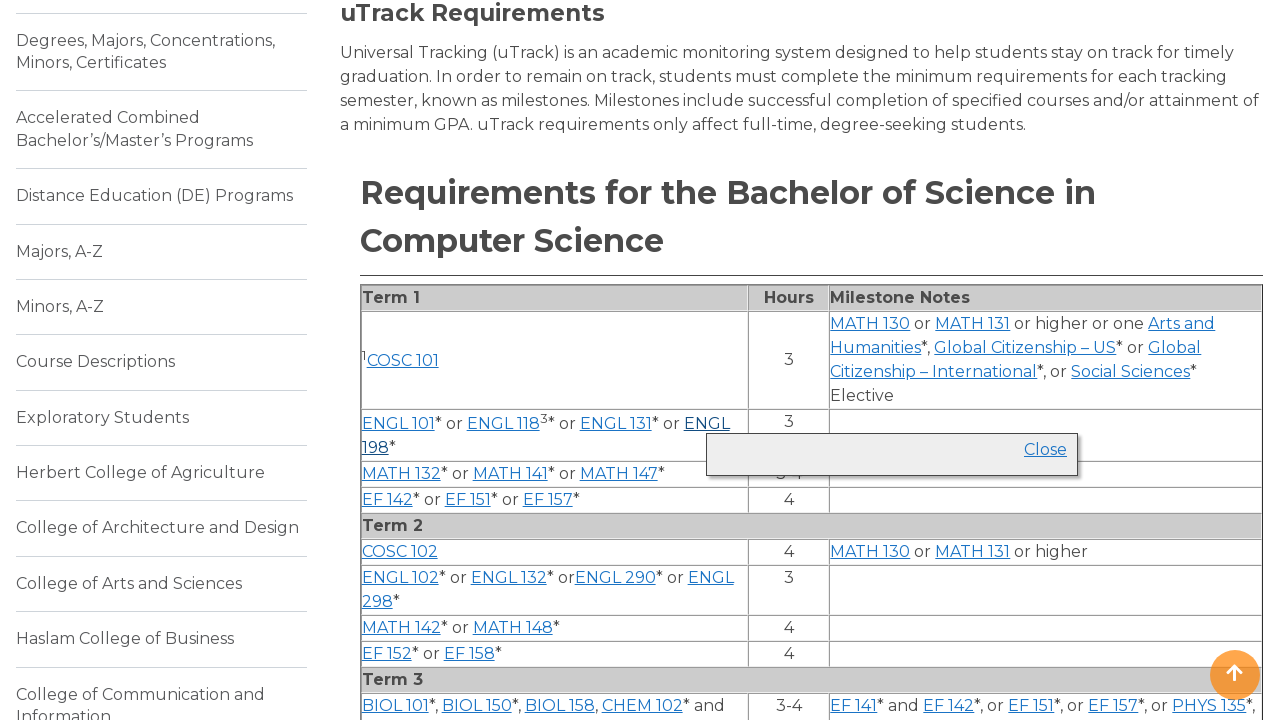

Waited 500ms for course info to collapse
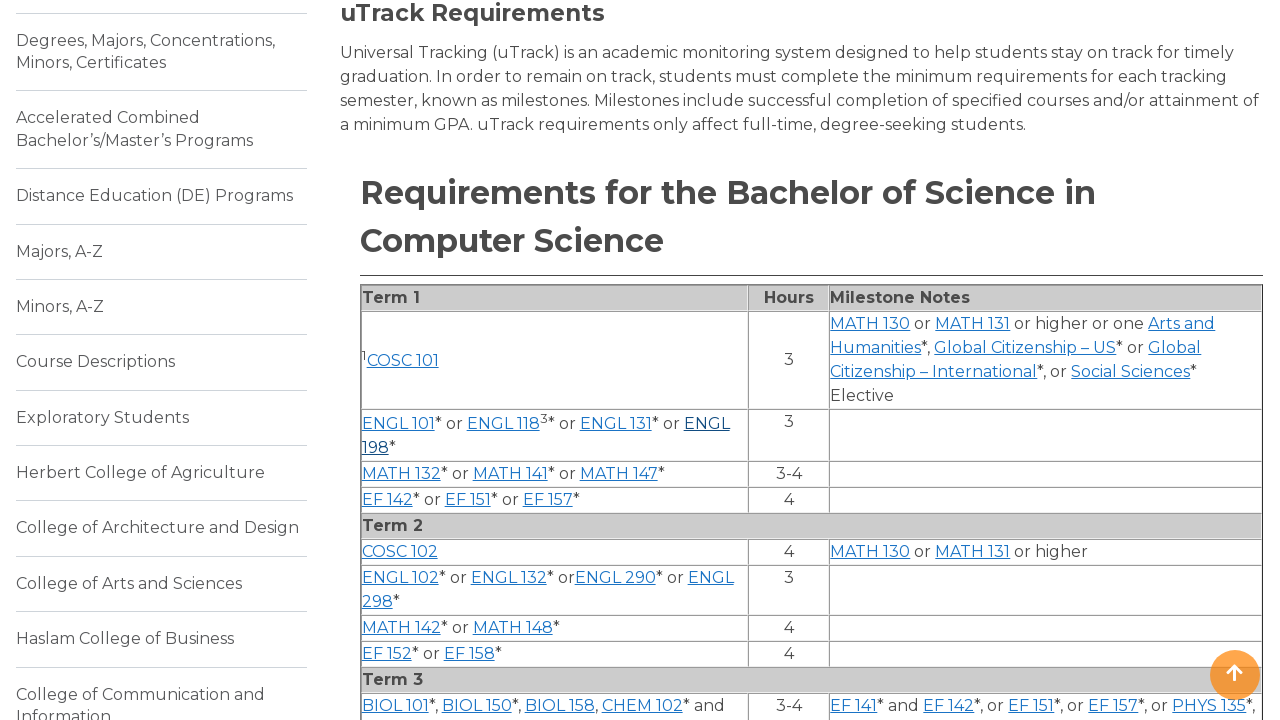

Clicked course link to expand: MATH at (401, 474) on a >> nth=62
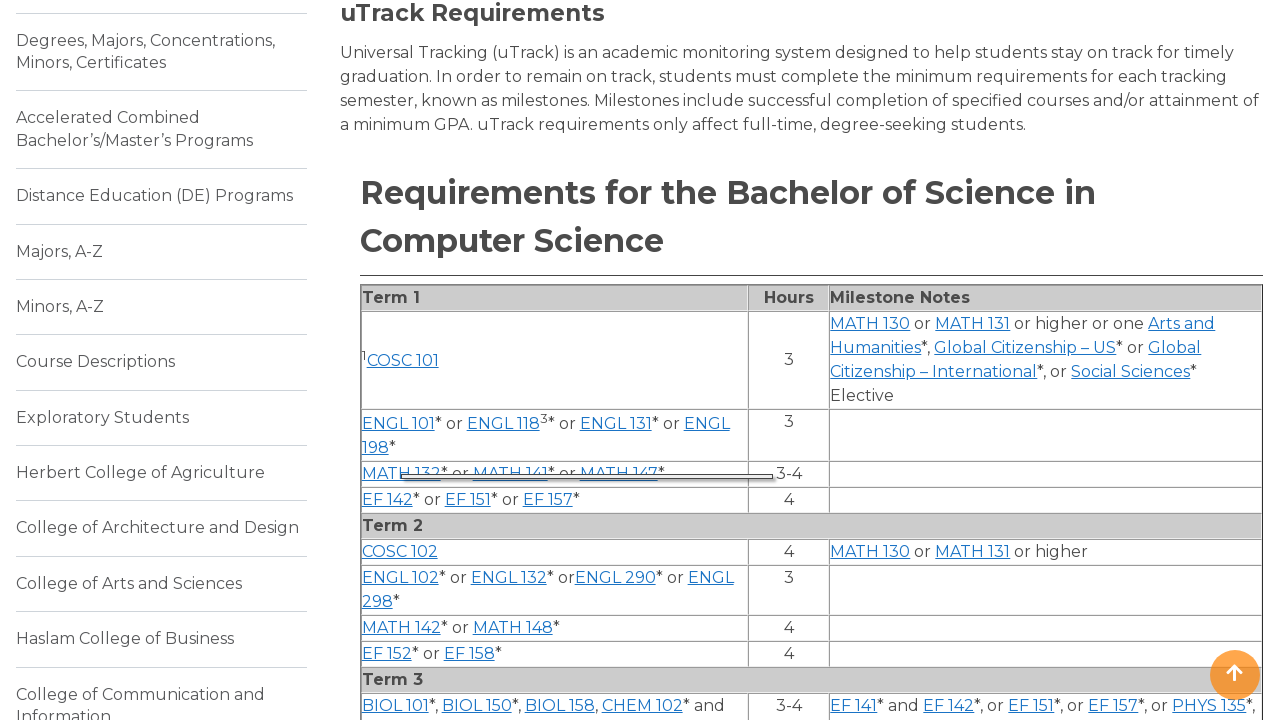

Waited 500ms for course info to expand
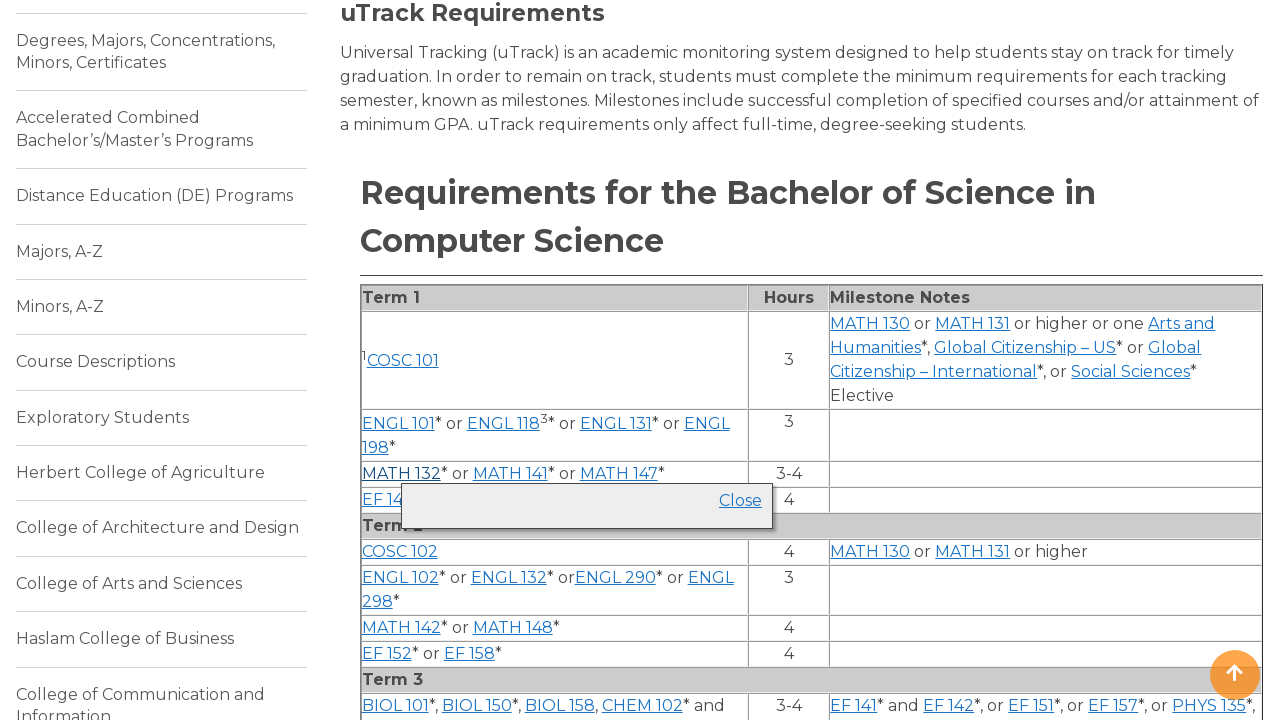

Clicked course link again to collapse: MATH at (401, 474) on a >> nth=62
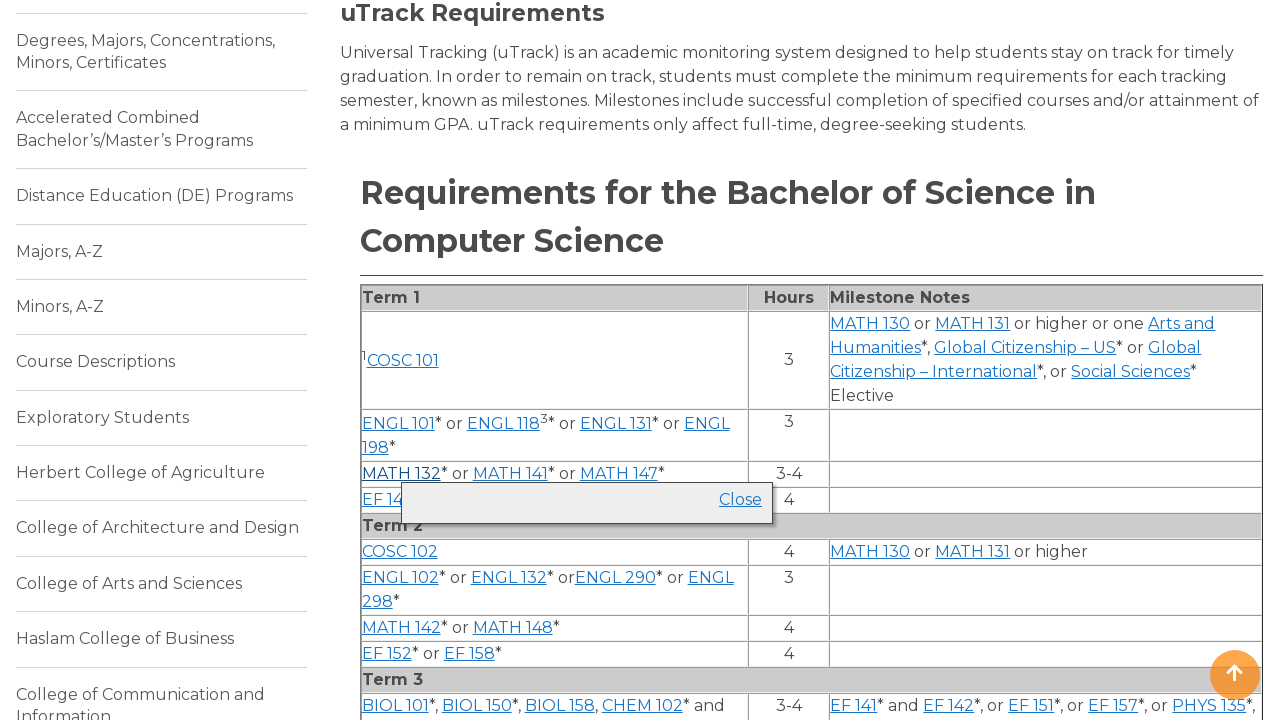

Waited 500ms for course info to collapse
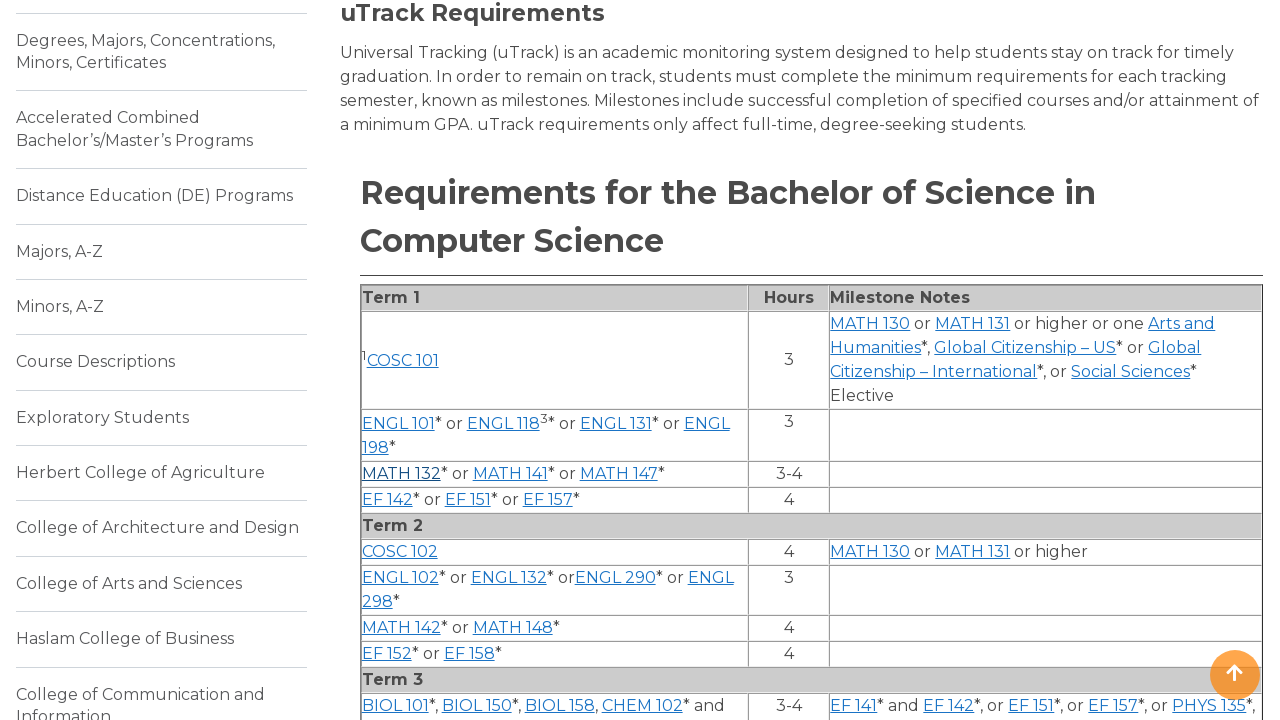

Clicked course link to expand: MATH at (510, 474) on a >> nth=63
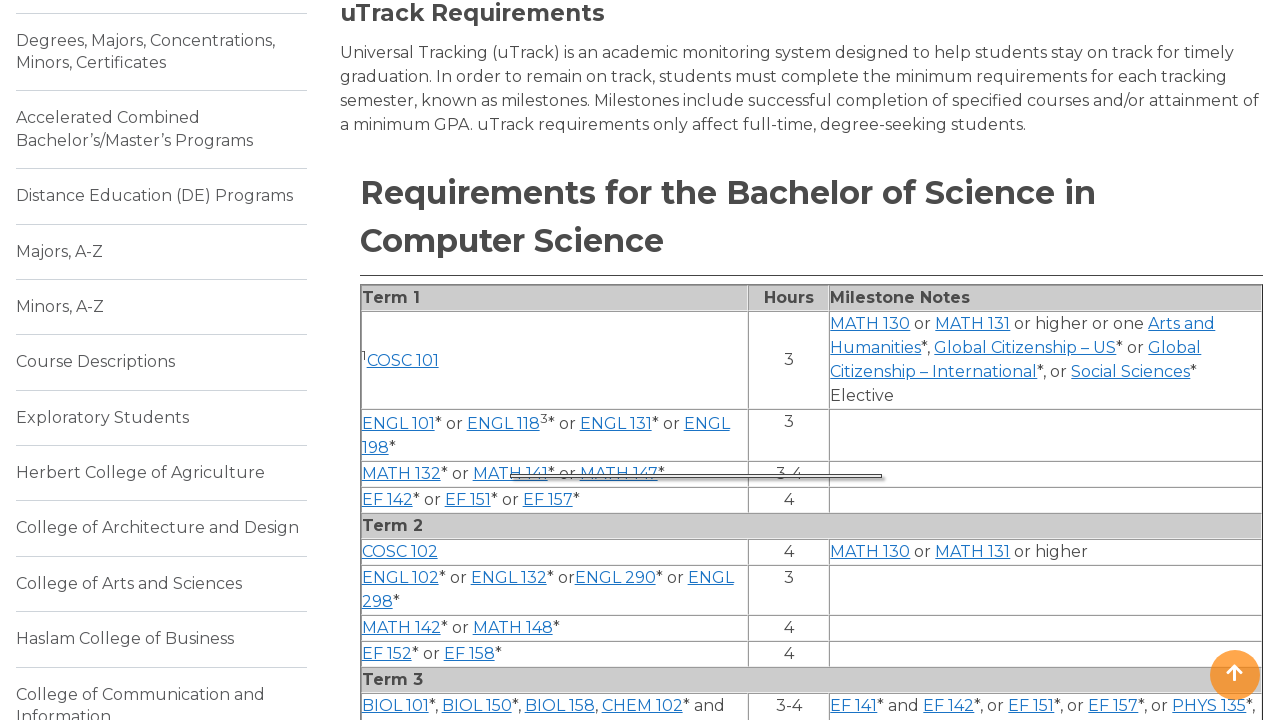

Waited 500ms for course info to expand
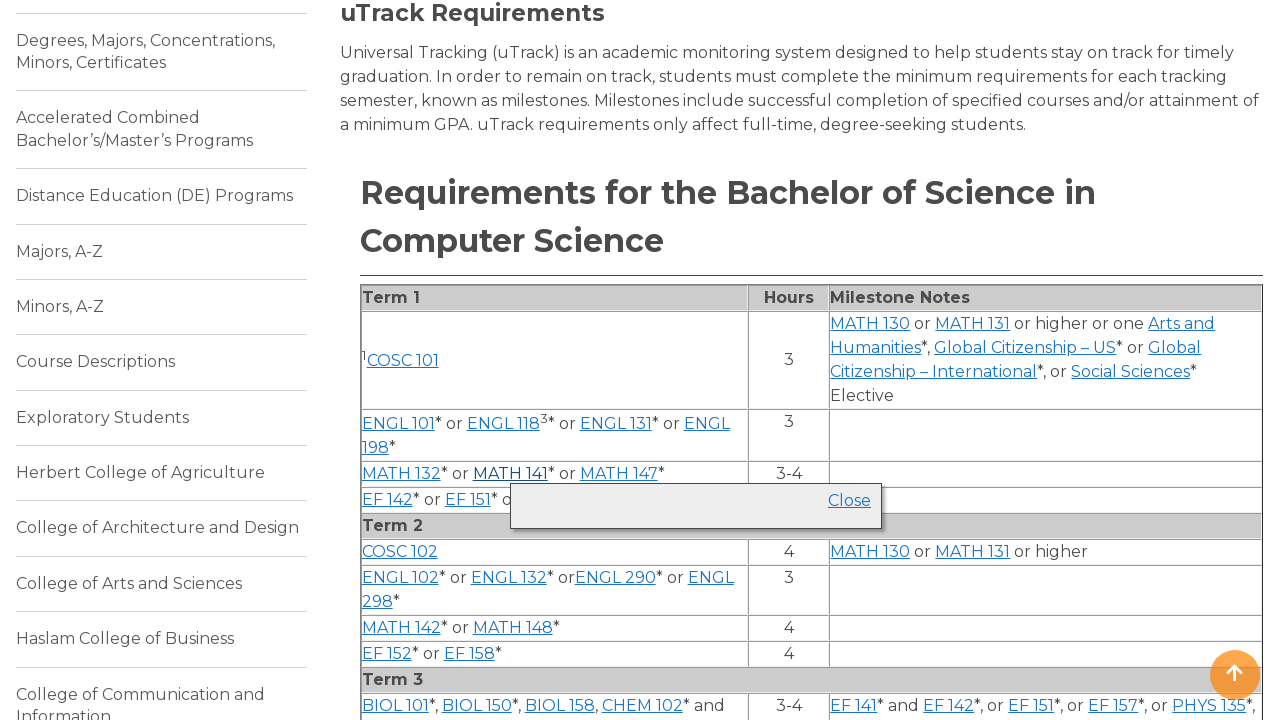

Clicked course link again to collapse: MATH at (510, 474) on a >> nth=63
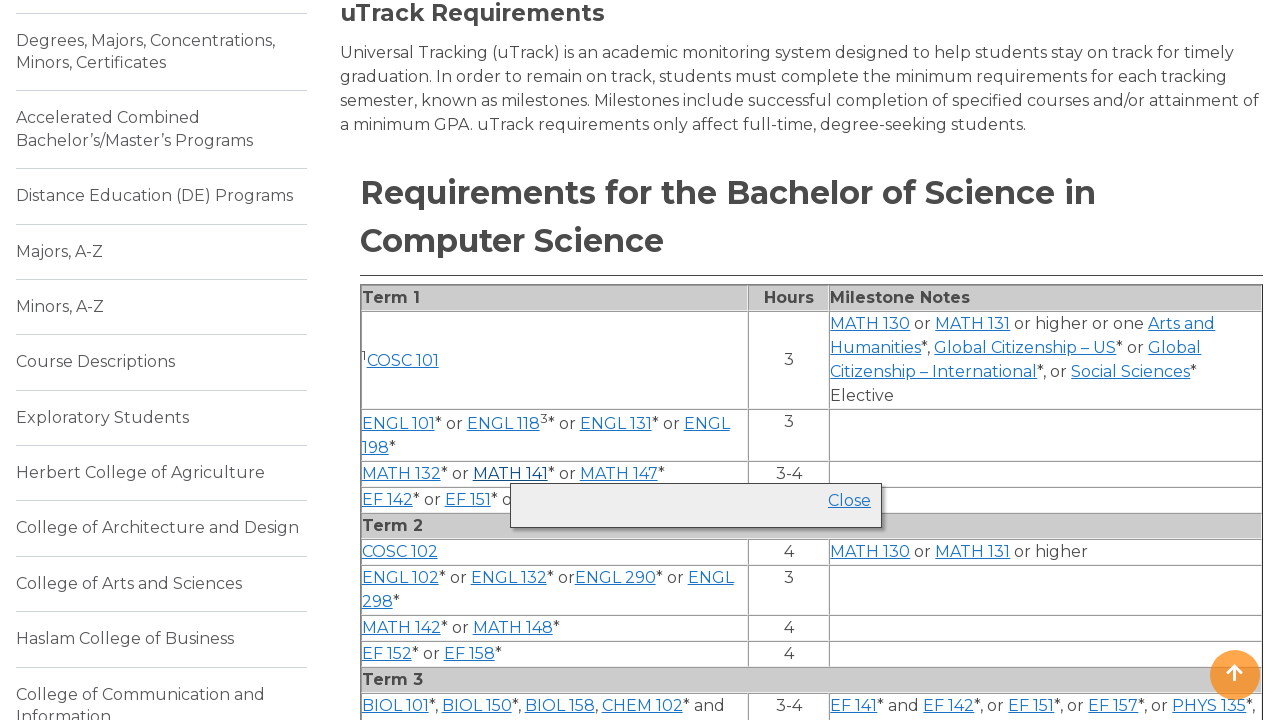

Waited 500ms for course info to collapse
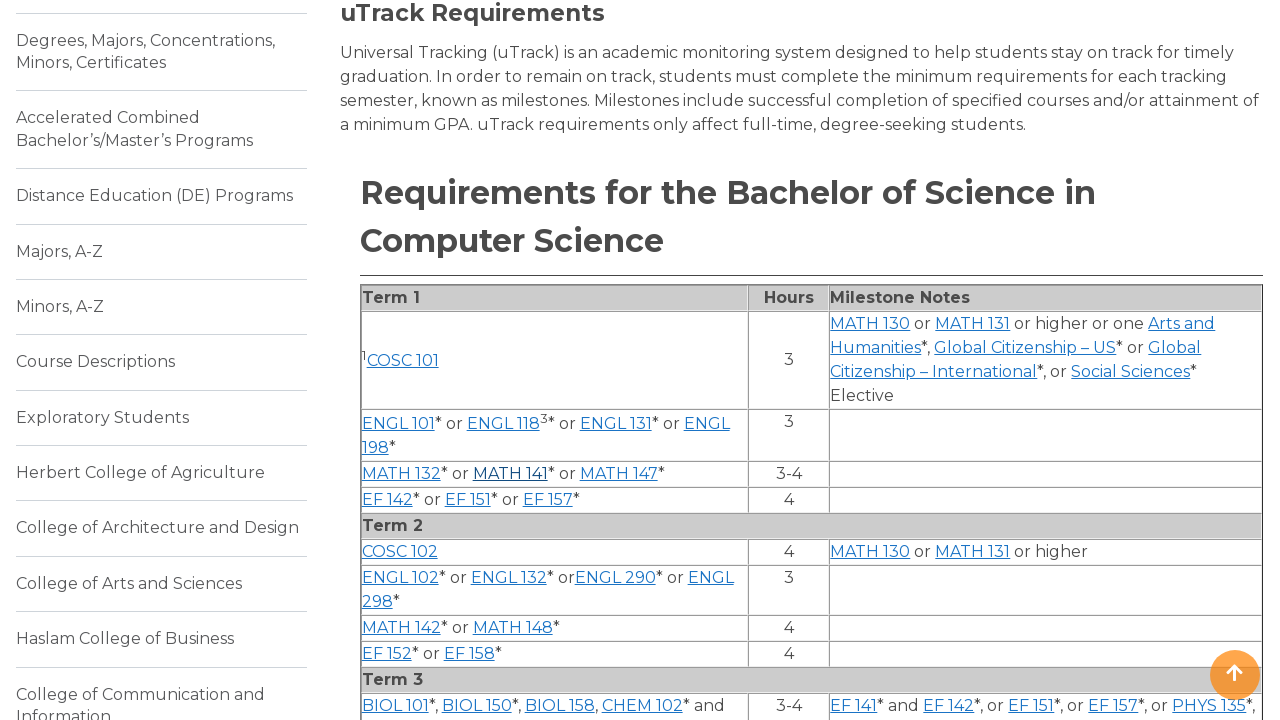

Clicked course link to expand: MATH at (619, 474) on a >> nth=64
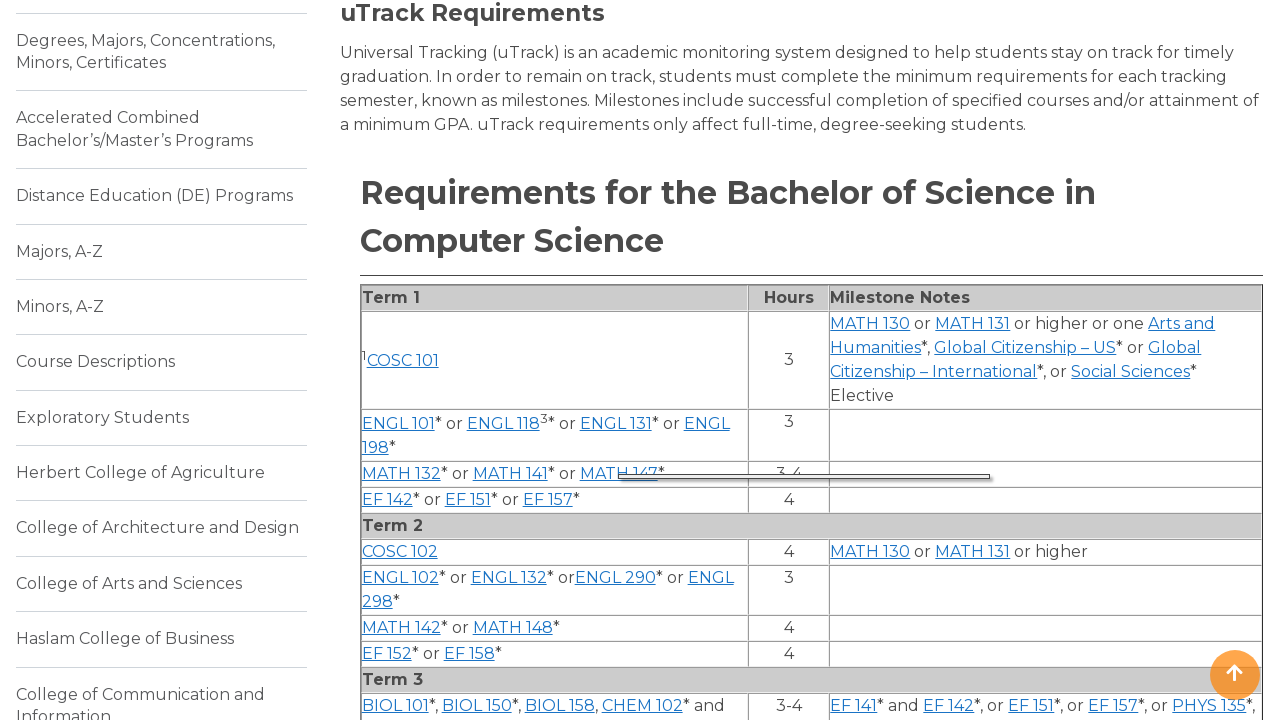

Waited 500ms for course info to expand
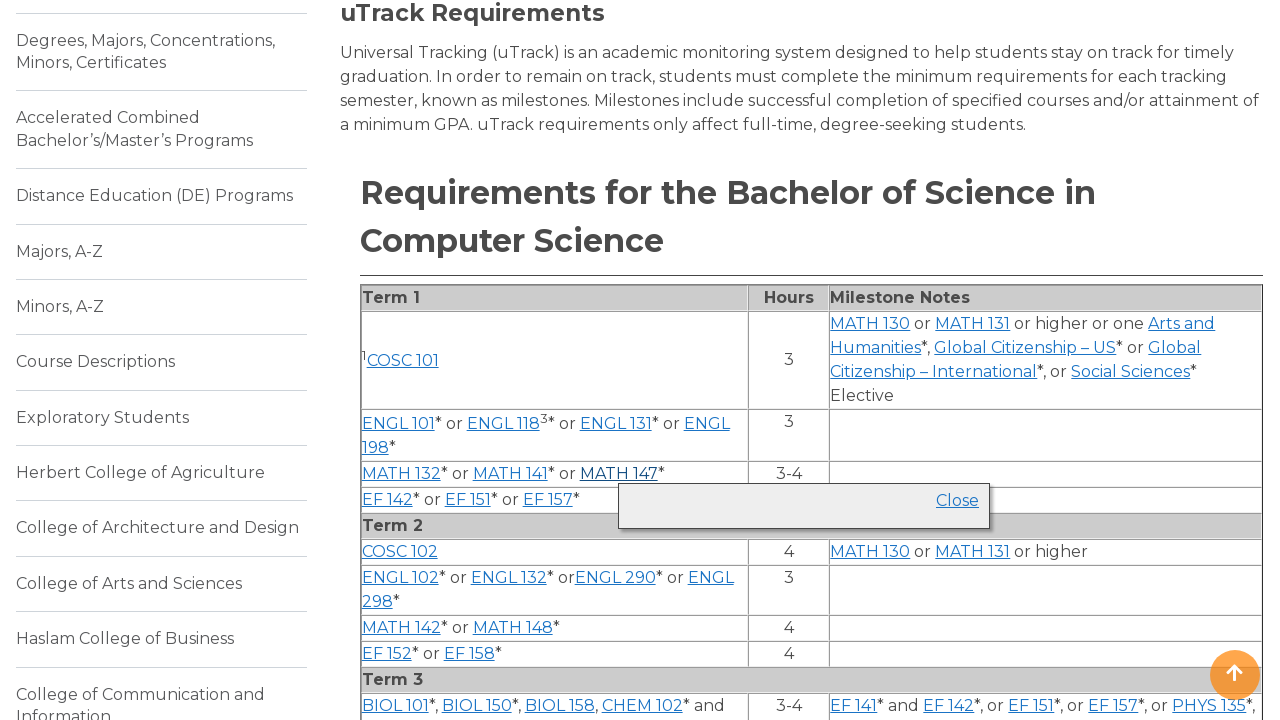

Clicked course link again to collapse: MATH at (619, 474) on a >> nth=64
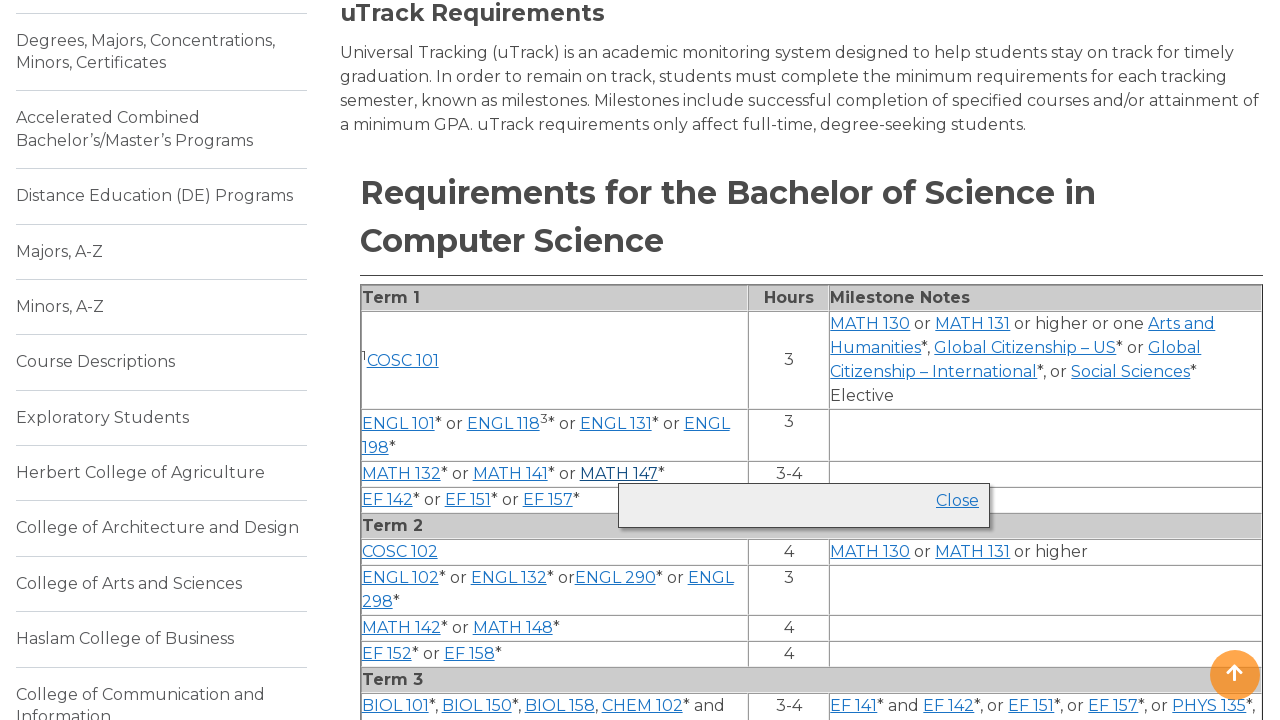

Waited 500ms for course info to collapse
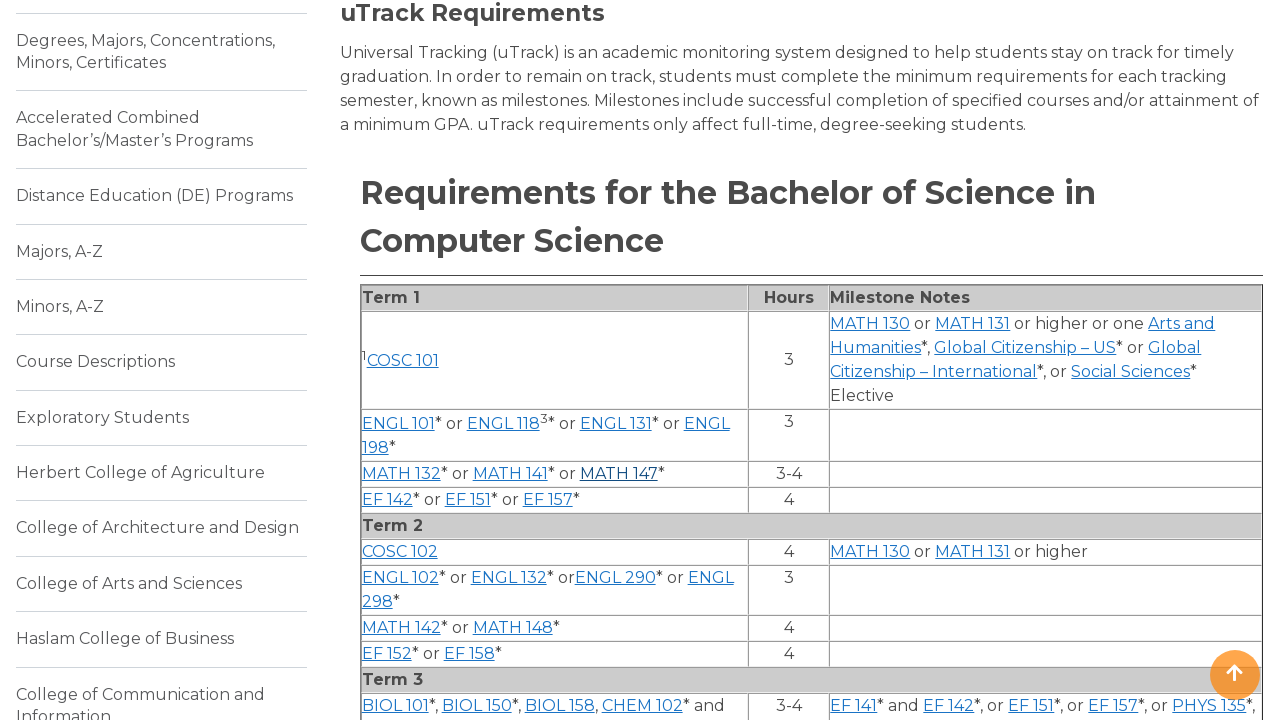

Clicked course link to expand: EF at (387, 500) on a >> nth=65
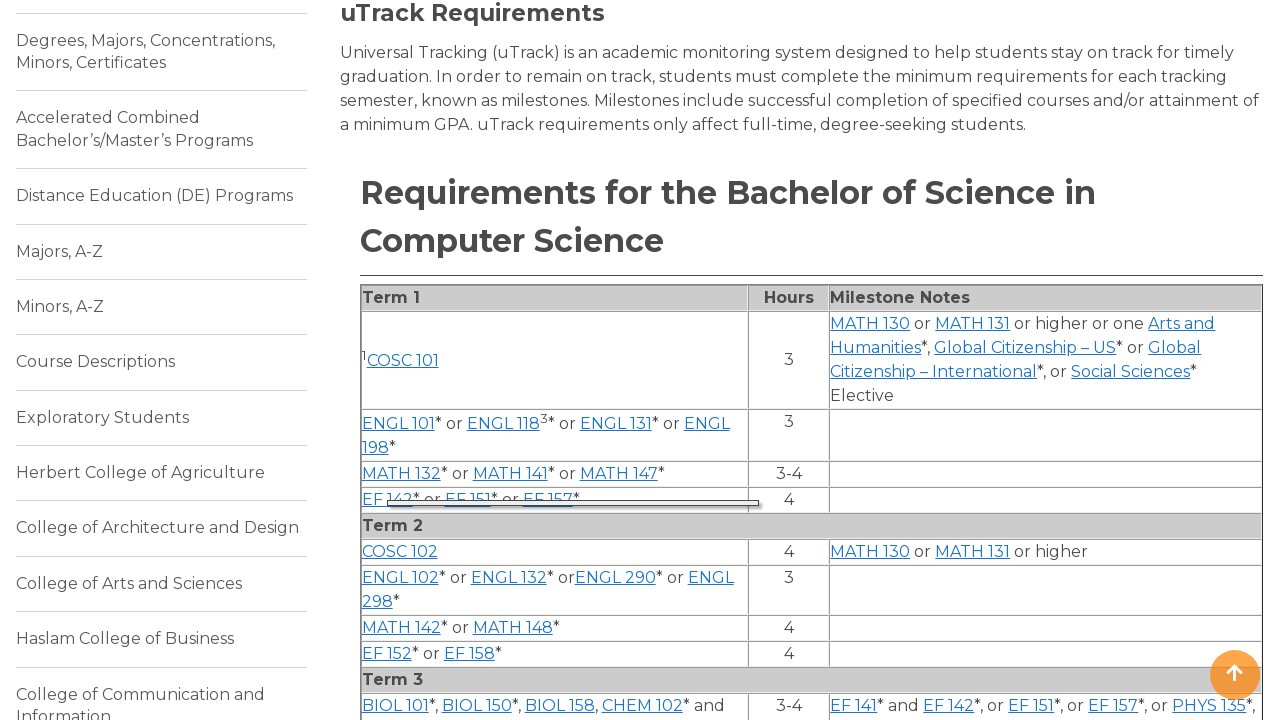

Waited 500ms for course info to expand
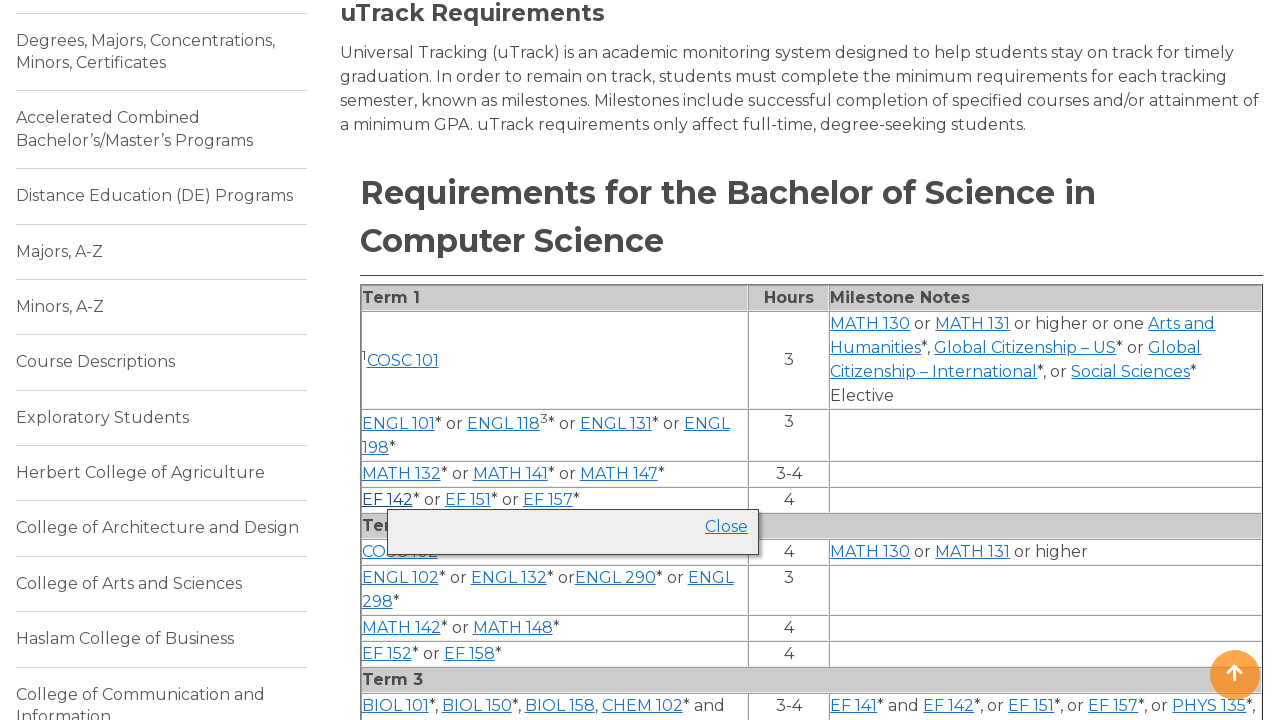

Clicked course link again to collapse: EF at (387, 500) on a >> nth=65
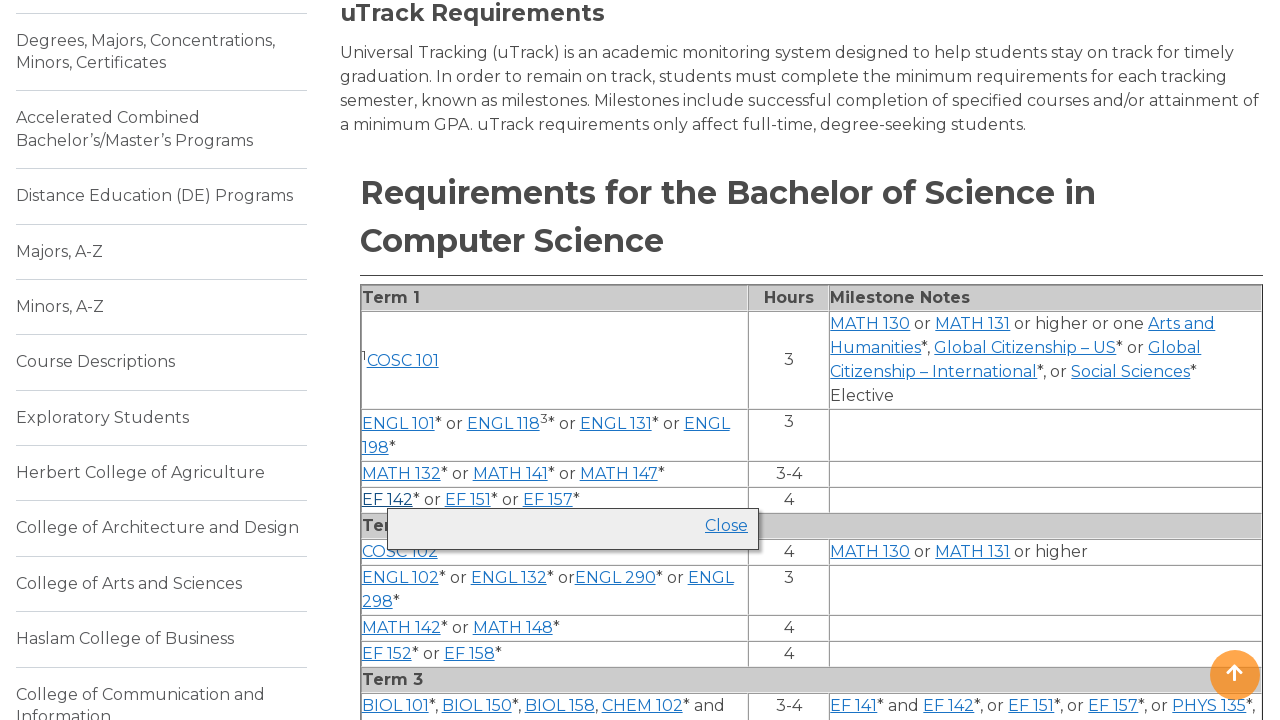

Waited 500ms for course info to collapse
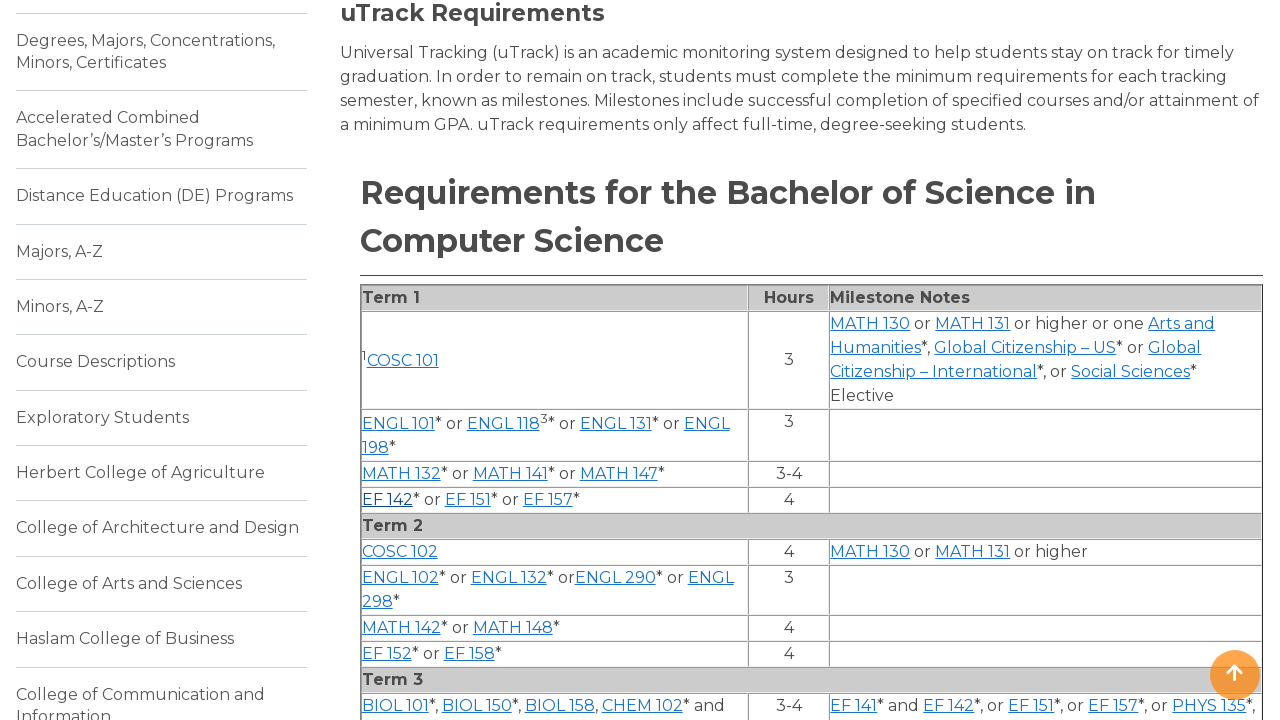

Clicked course link to expand: EF at (468, 500) on a >> nth=66
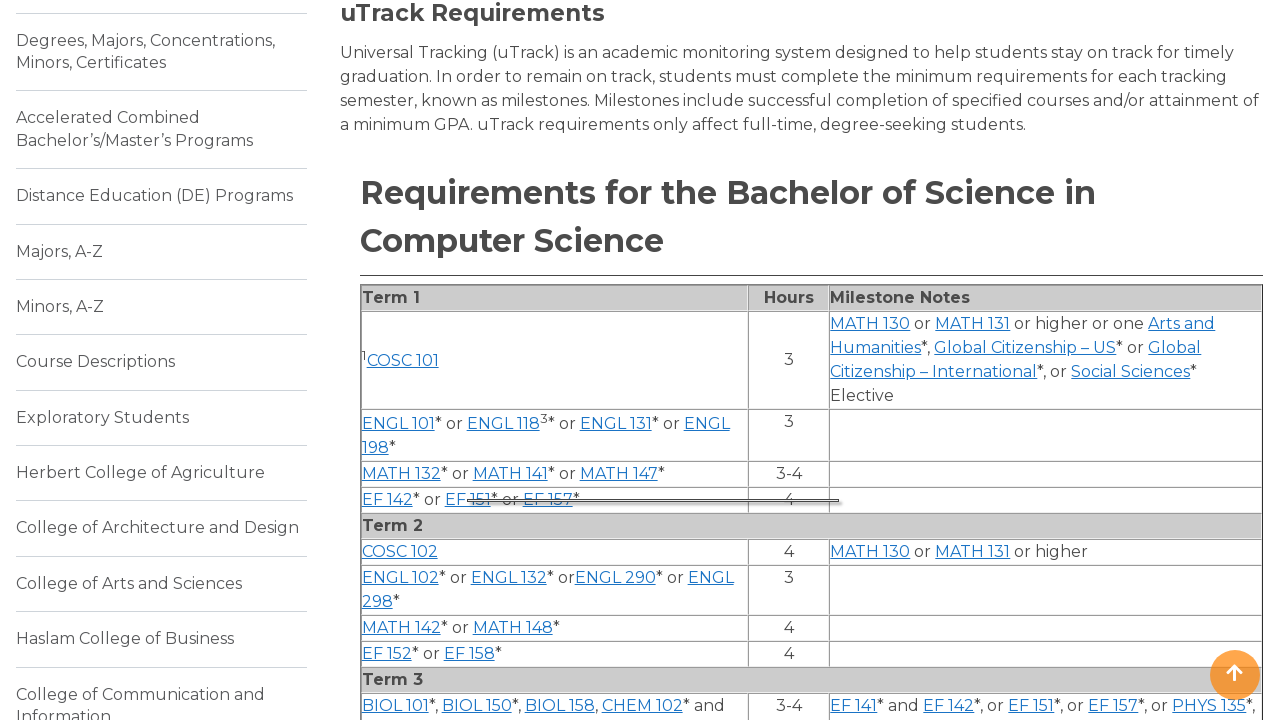

Waited 500ms for course info to expand
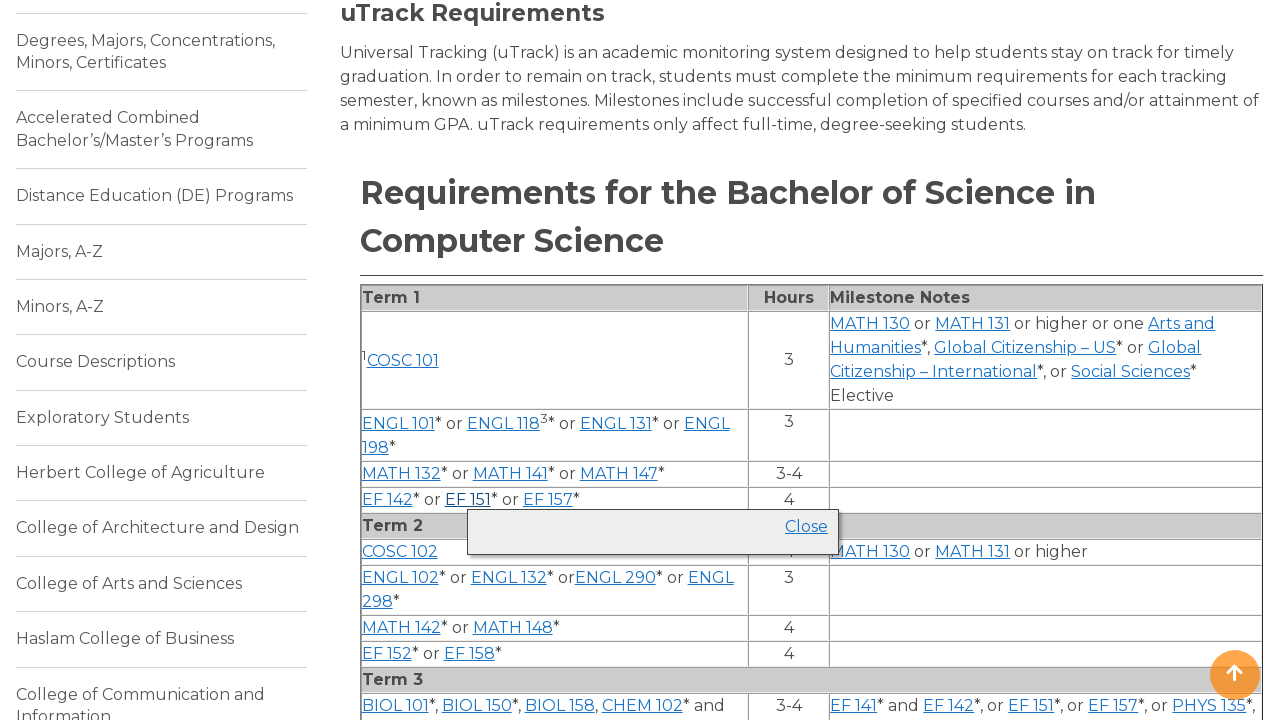

Clicked course link again to collapse: EF at (468, 500) on a >> nth=66
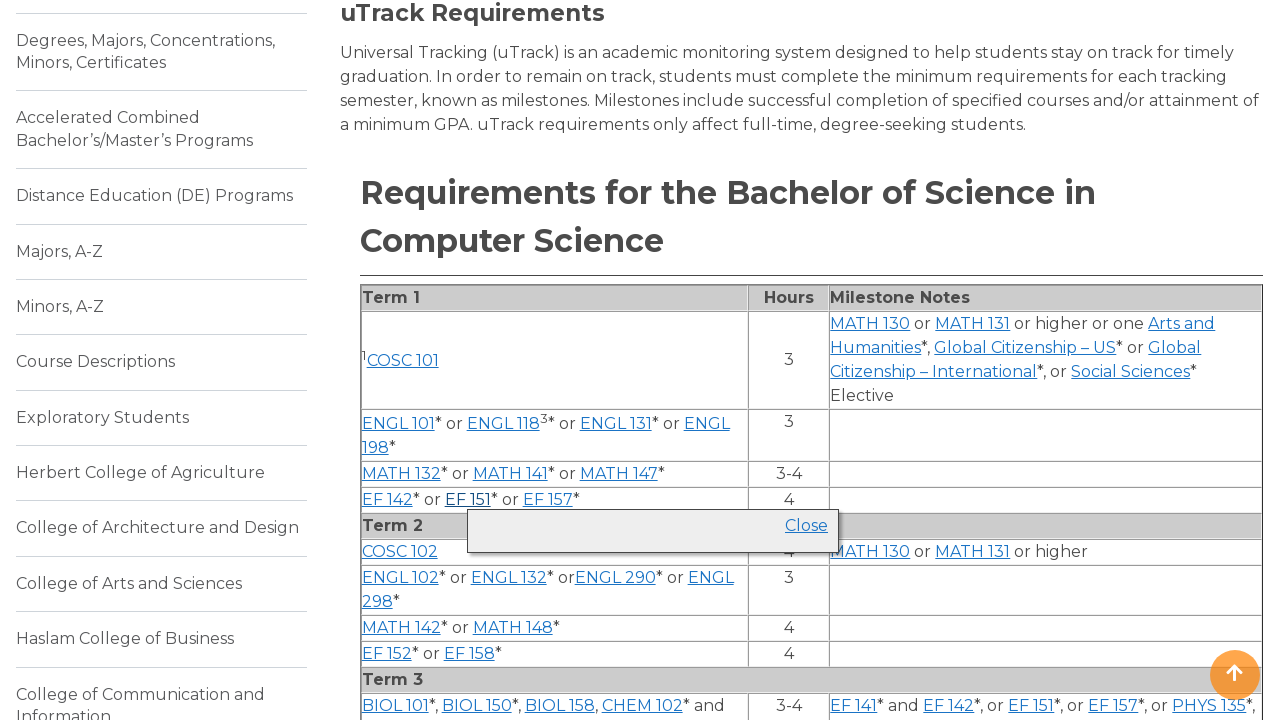

Waited 500ms for course info to collapse
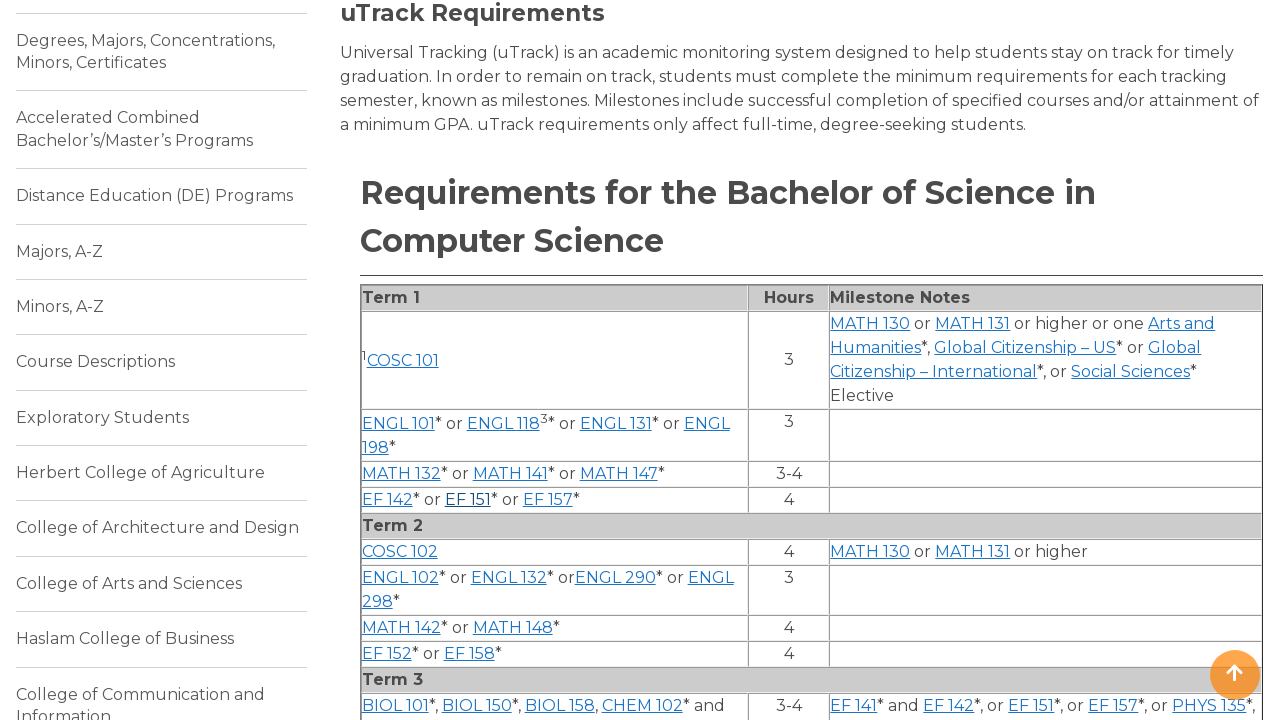

Clicked course link to expand: EF at (548, 500) on a >> nth=67
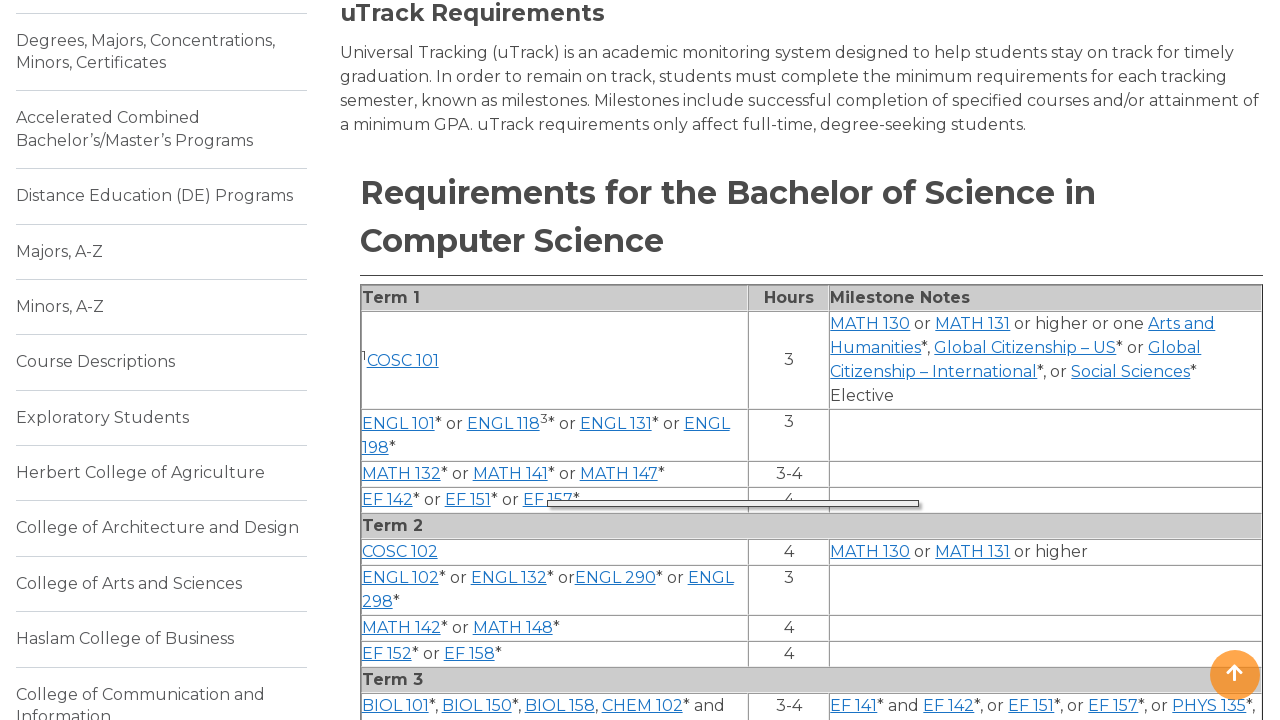

Waited 500ms for course info to expand
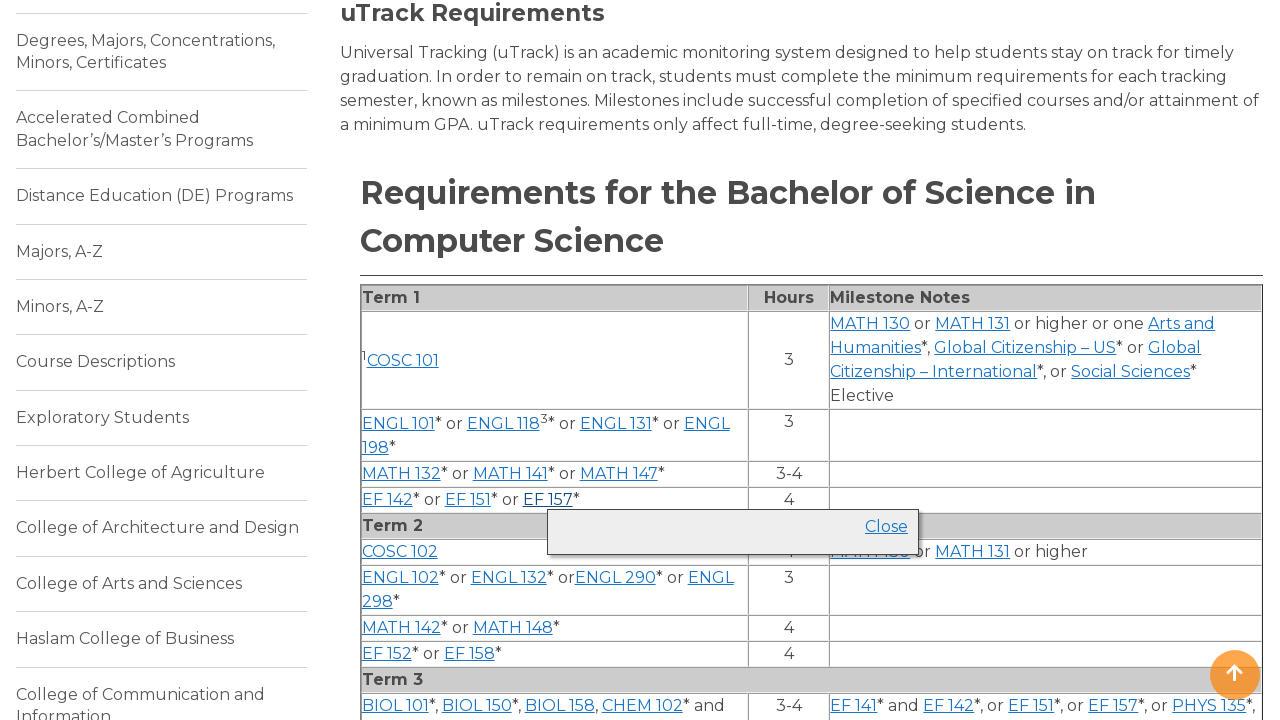

Clicked course link again to collapse: EF at (548, 500) on a >> nth=67
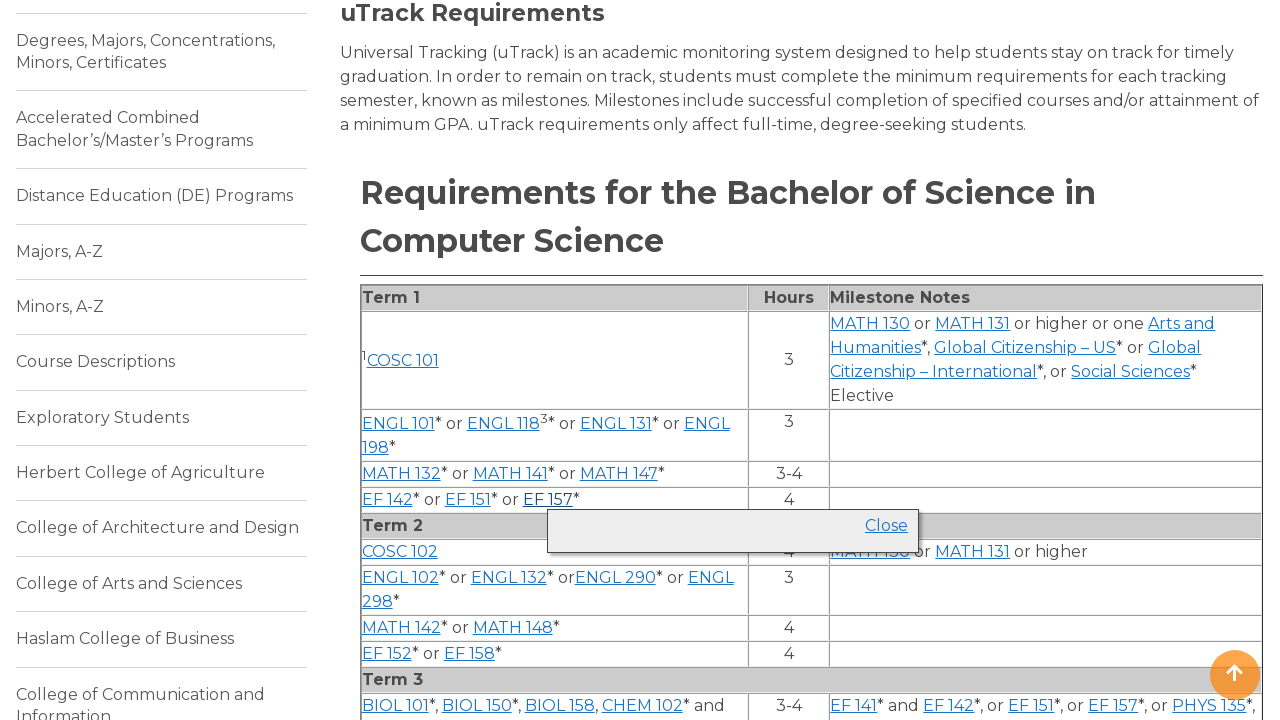

Waited 500ms for course info to collapse
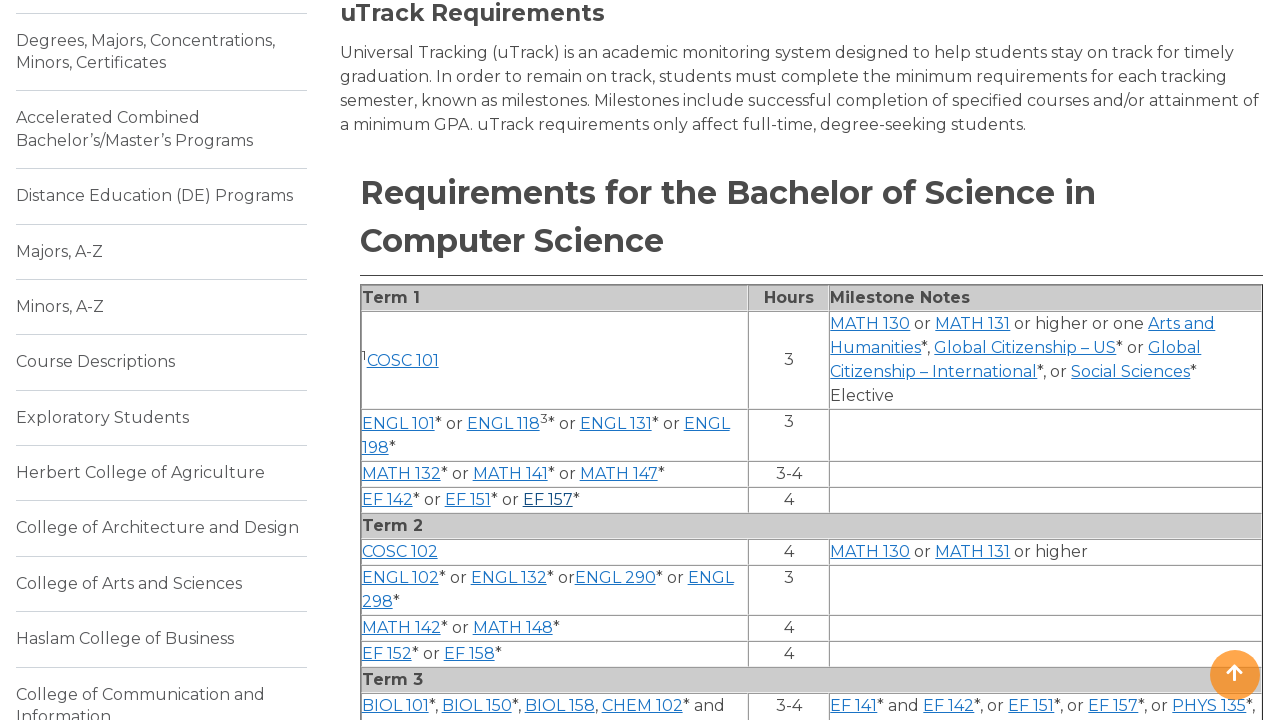

Clicked course link to expand: COSC at (400, 552) on a >> nth=68
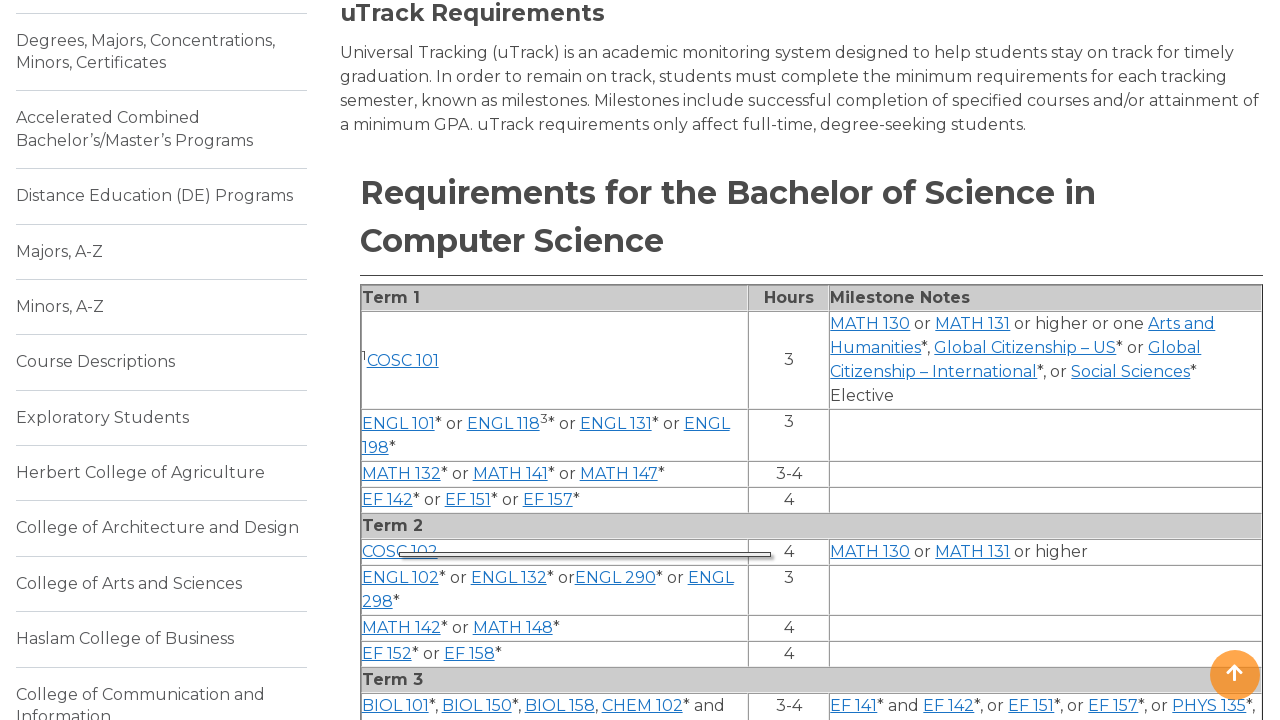

Waited 500ms for course info to expand
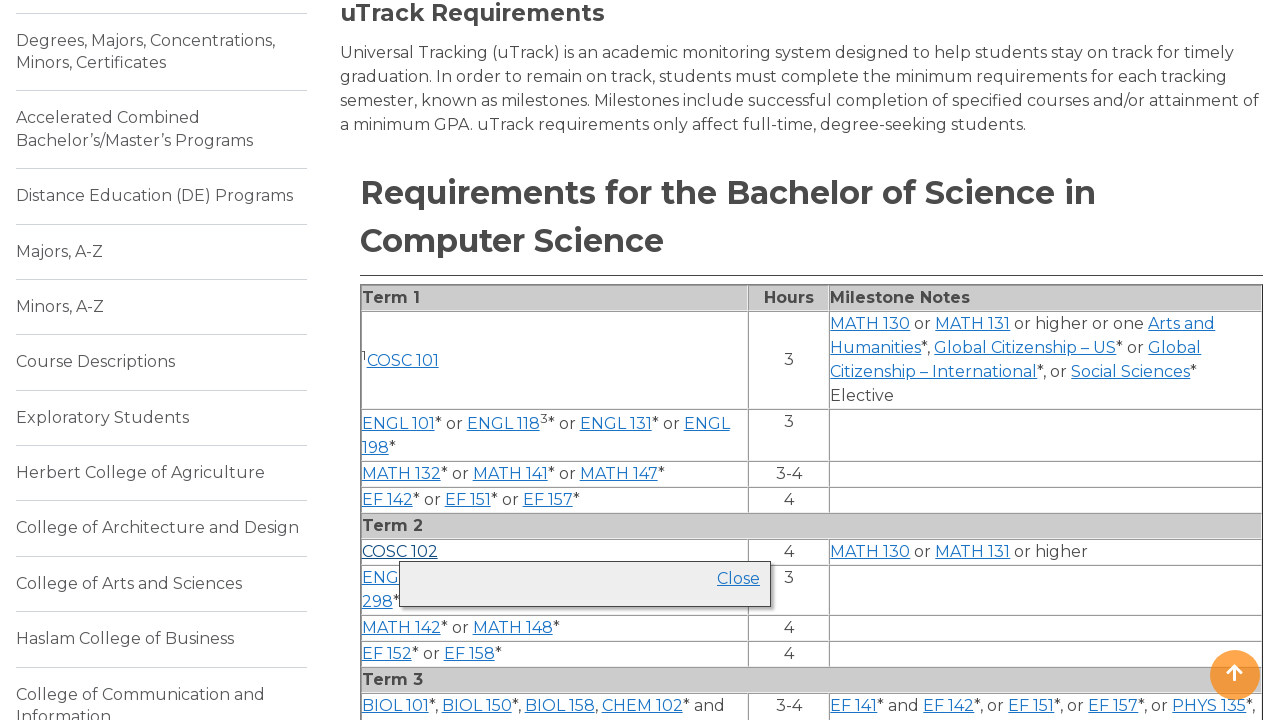

Clicked course link again to collapse: COSC at (400, 552) on a >> nth=68
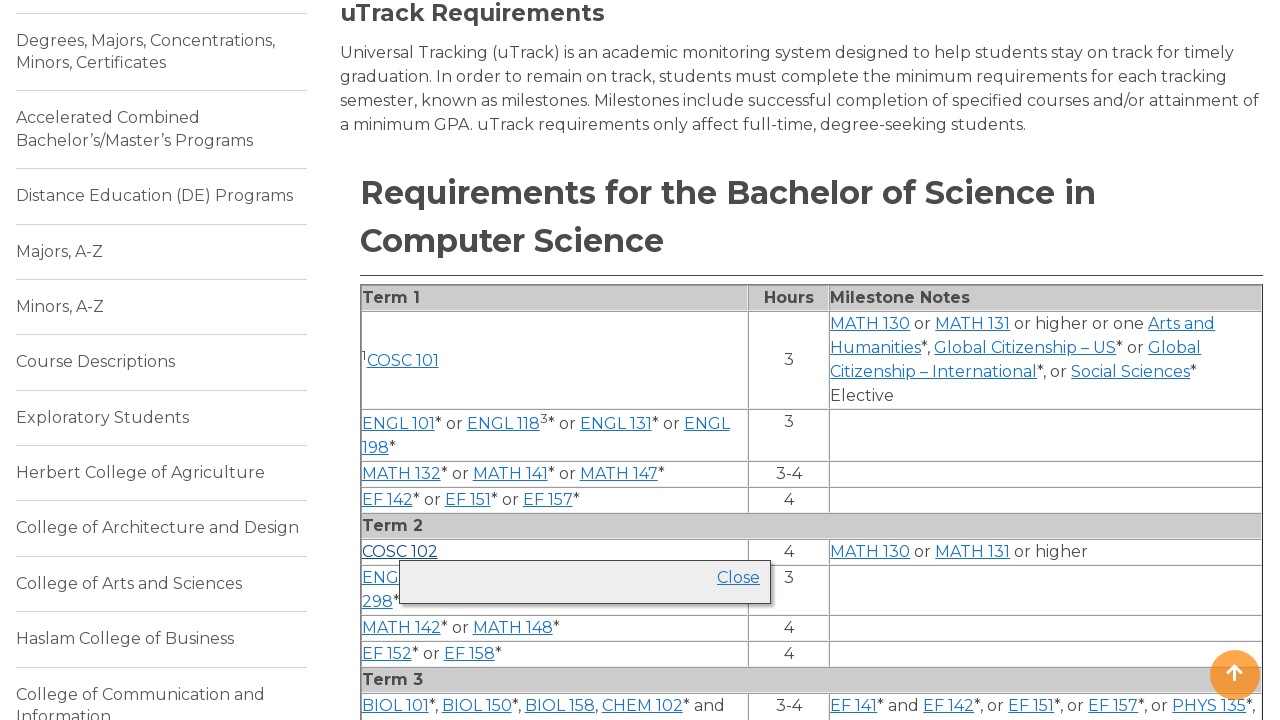

Waited 500ms for course info to collapse
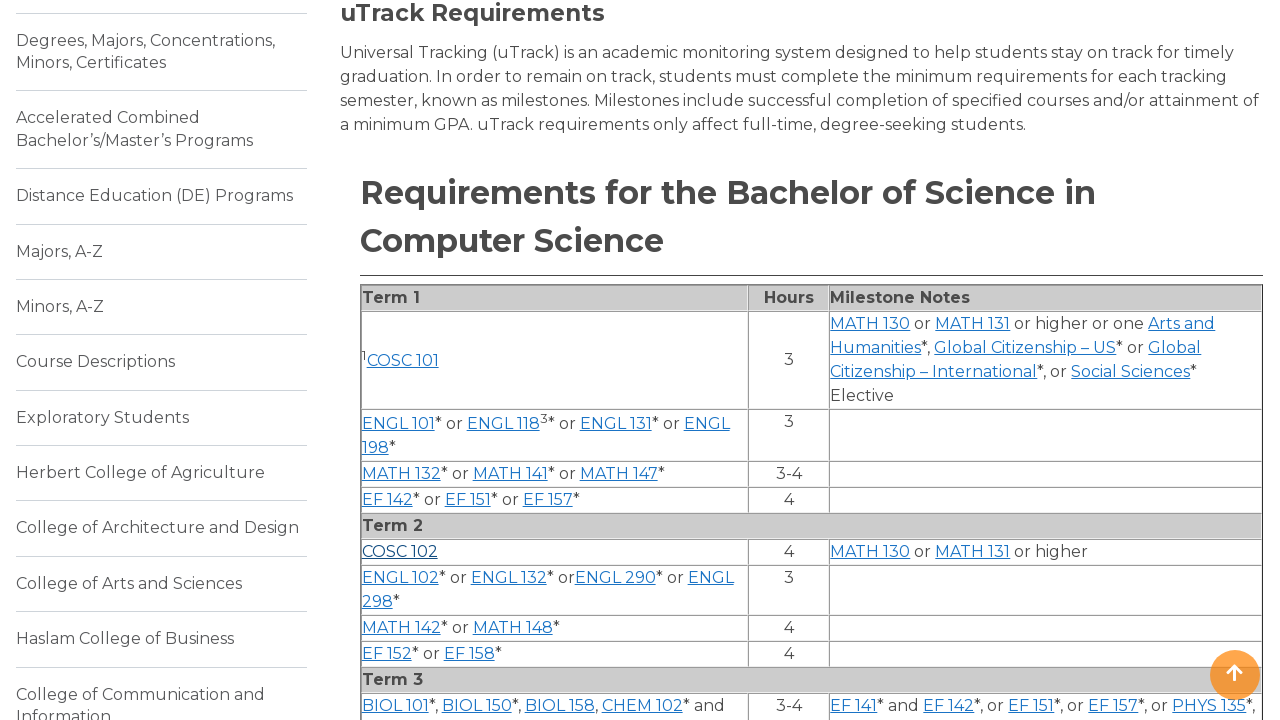

Clicked course link to expand: MATH at (870, 552) on a >> nth=69
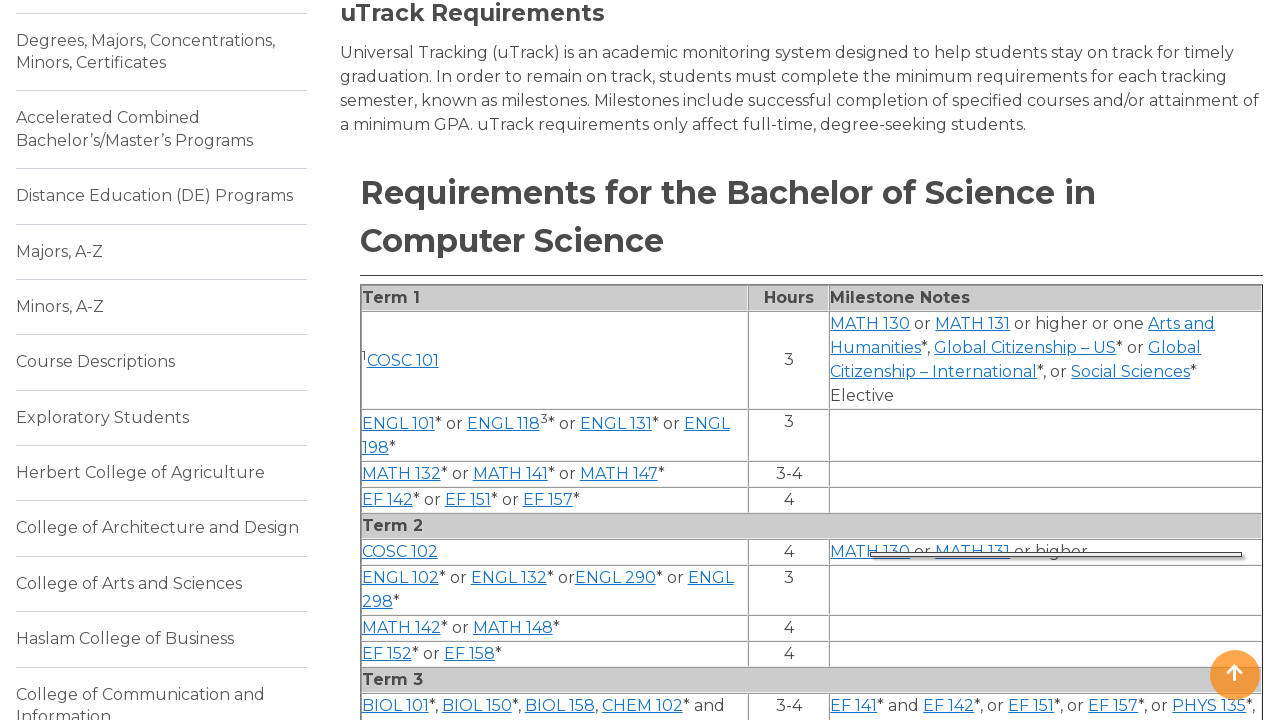

Waited 500ms for course info to expand
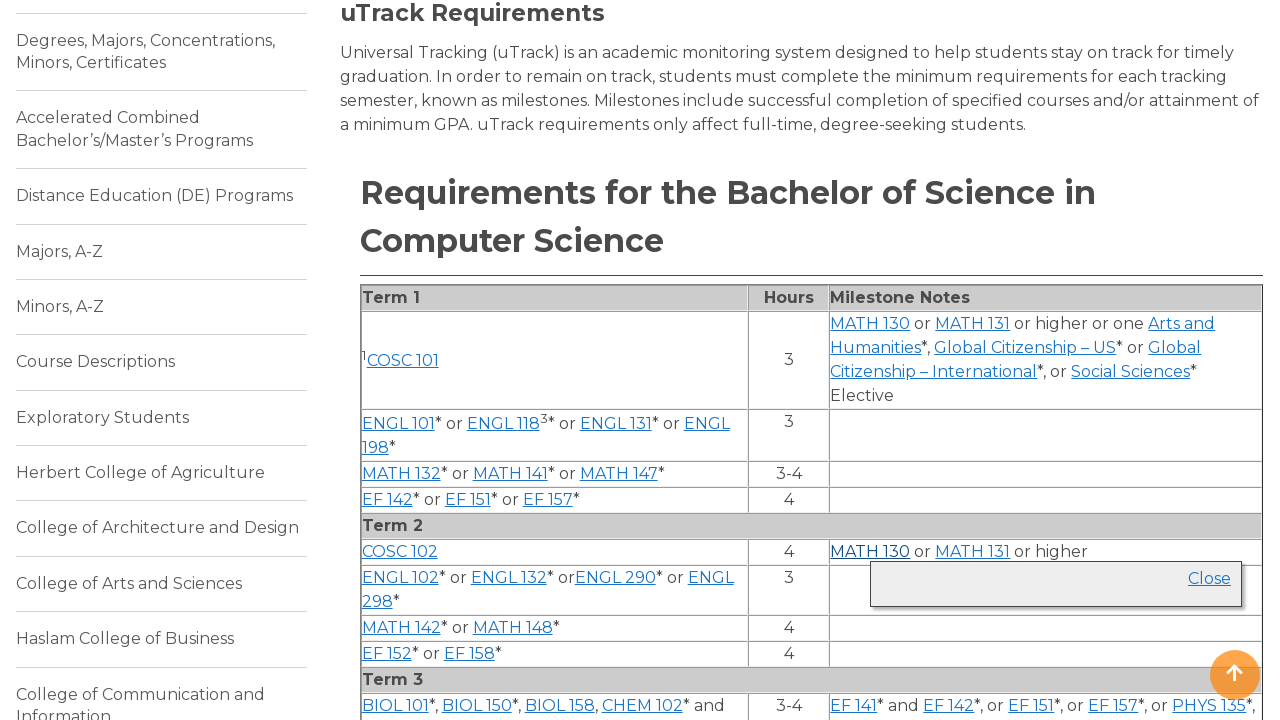

Clicked course link again to collapse: MATH at (870, 552) on a >> nth=69
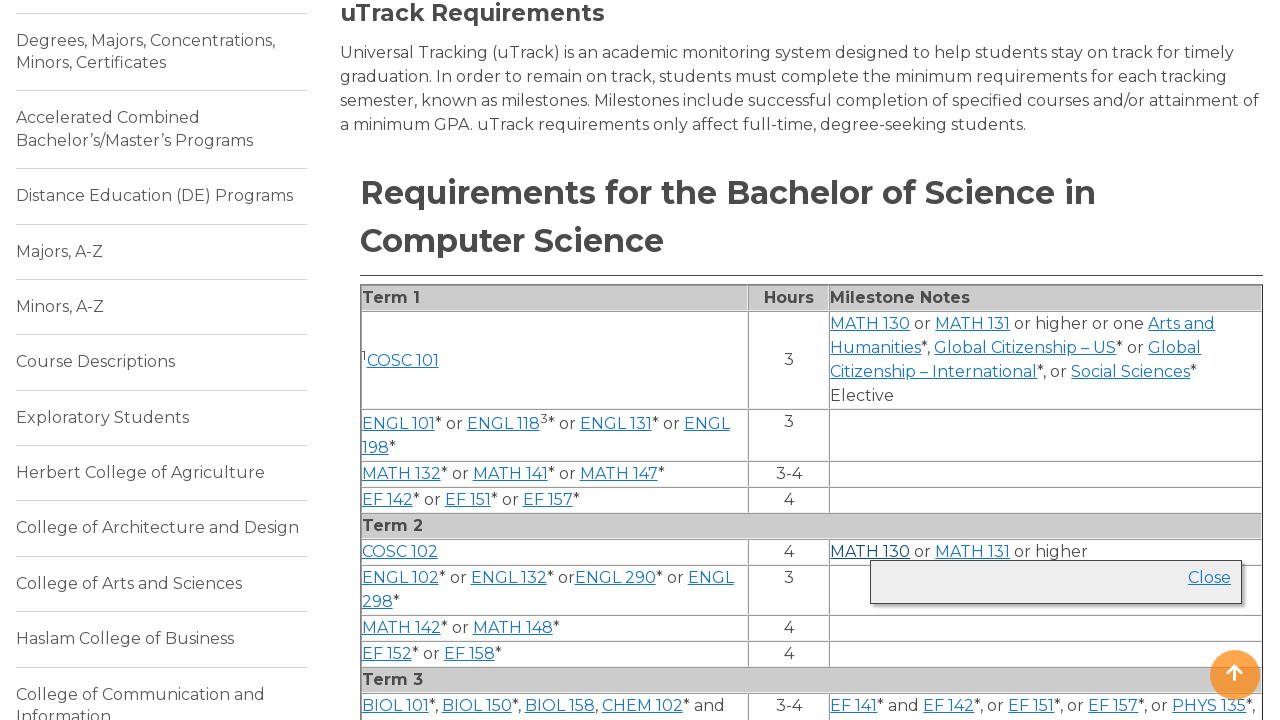

Waited 500ms for course info to collapse
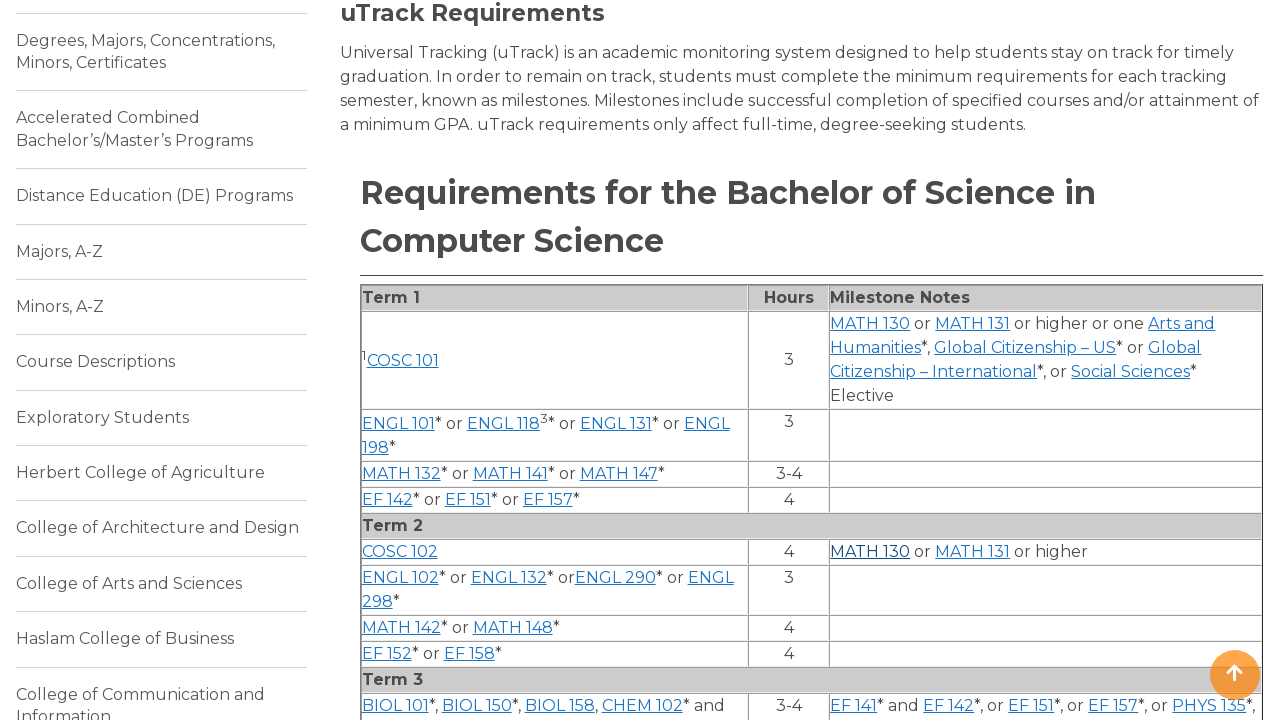

Clicked course link to expand: MATH at (973, 552) on a >> nth=70
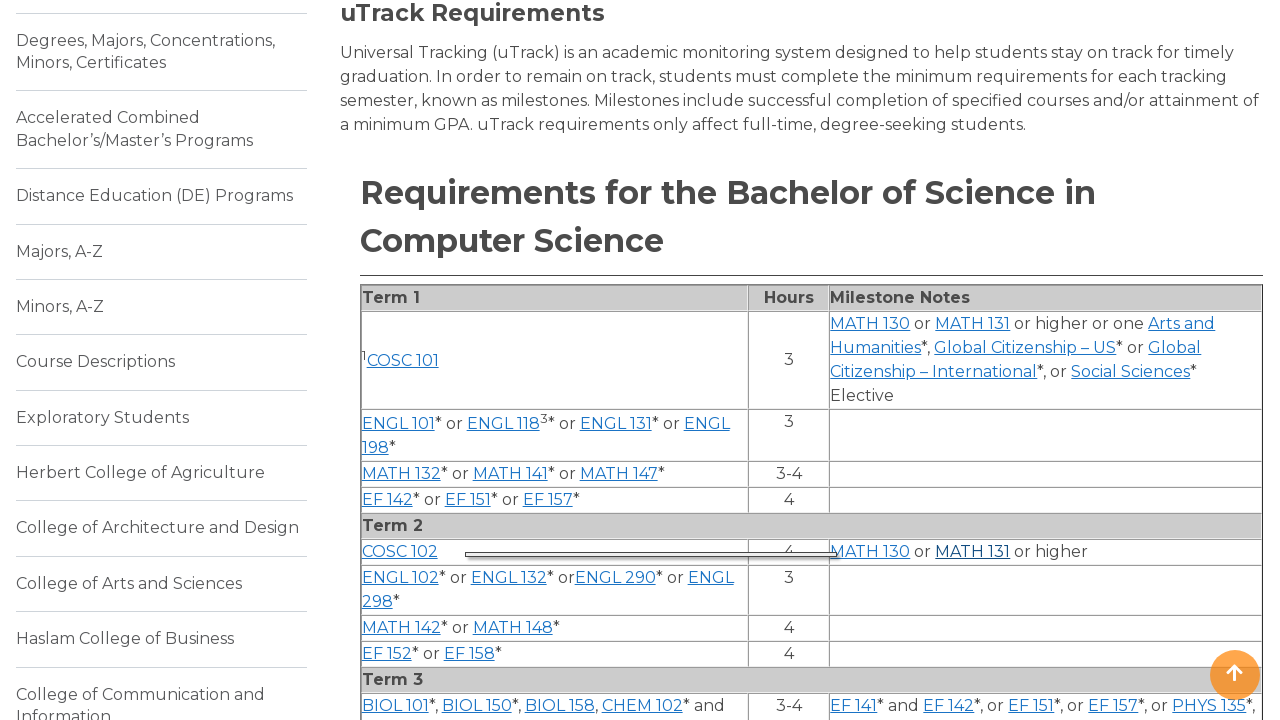

Waited 500ms for course info to expand
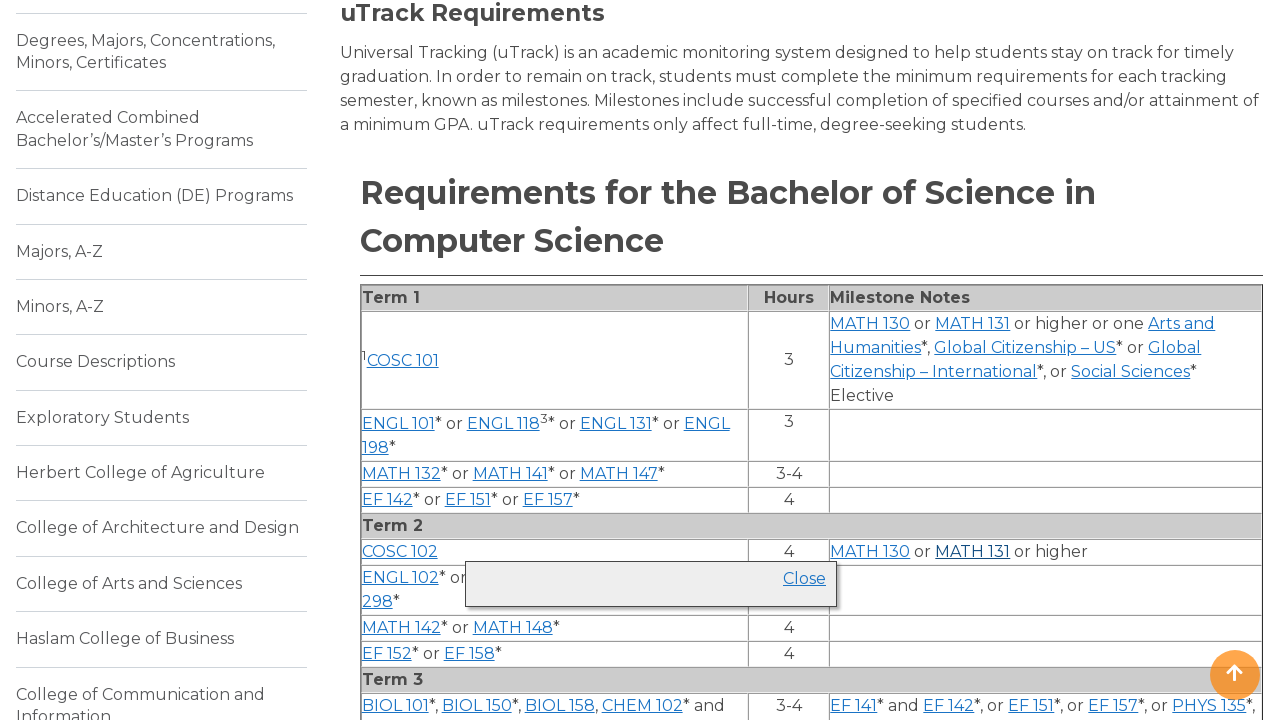

Clicked course link again to collapse: MATH at (973, 552) on a >> nth=70
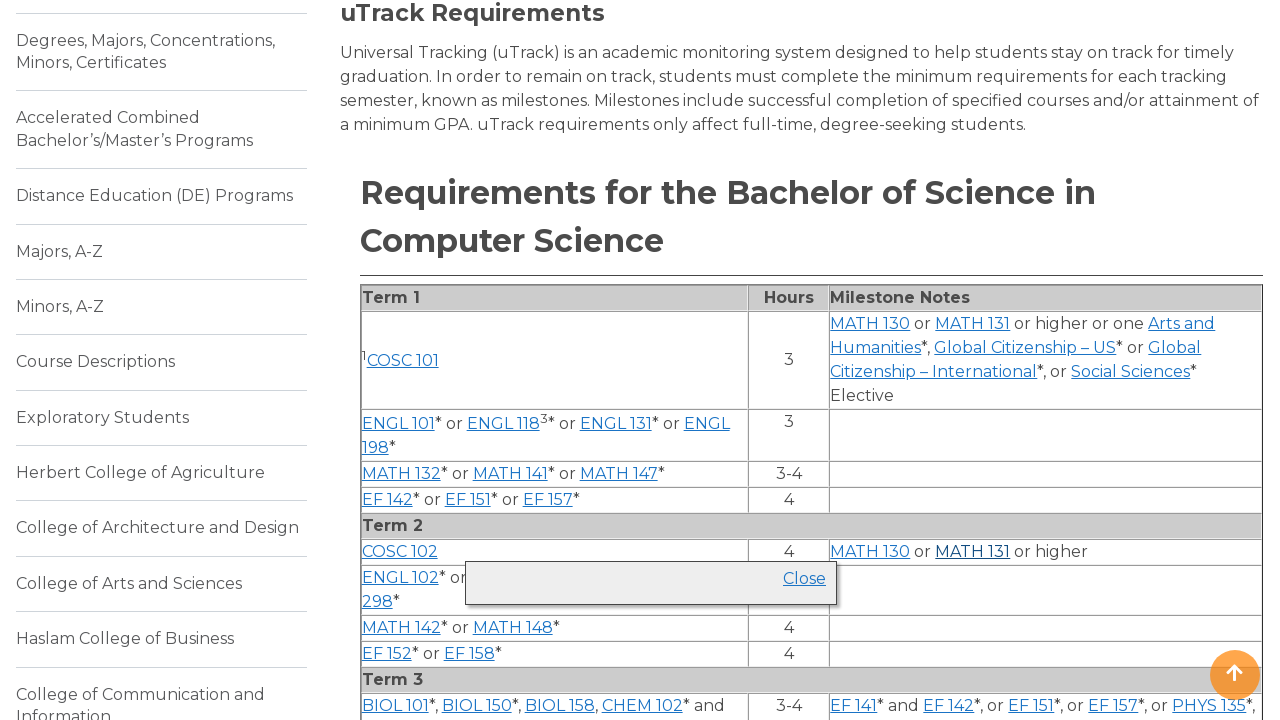

Waited 500ms for course info to collapse
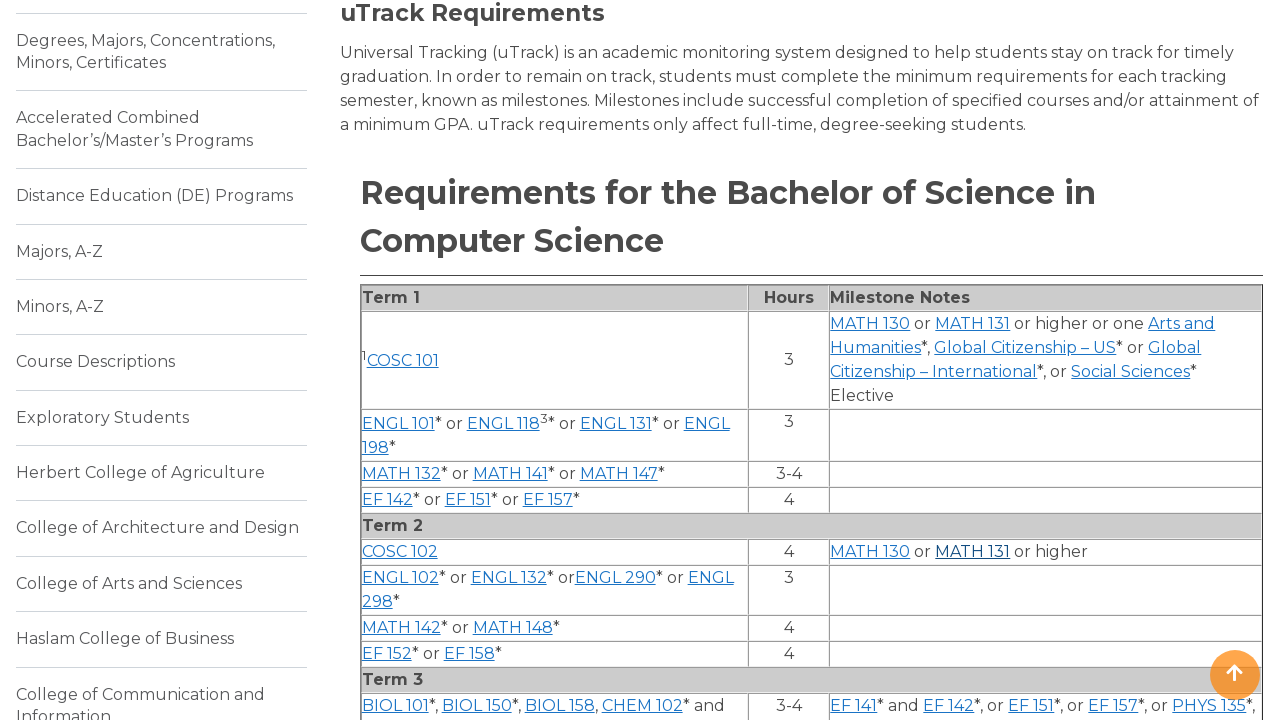

Clicked course link to expand: ENGL at (400, 578) on a >> nth=71
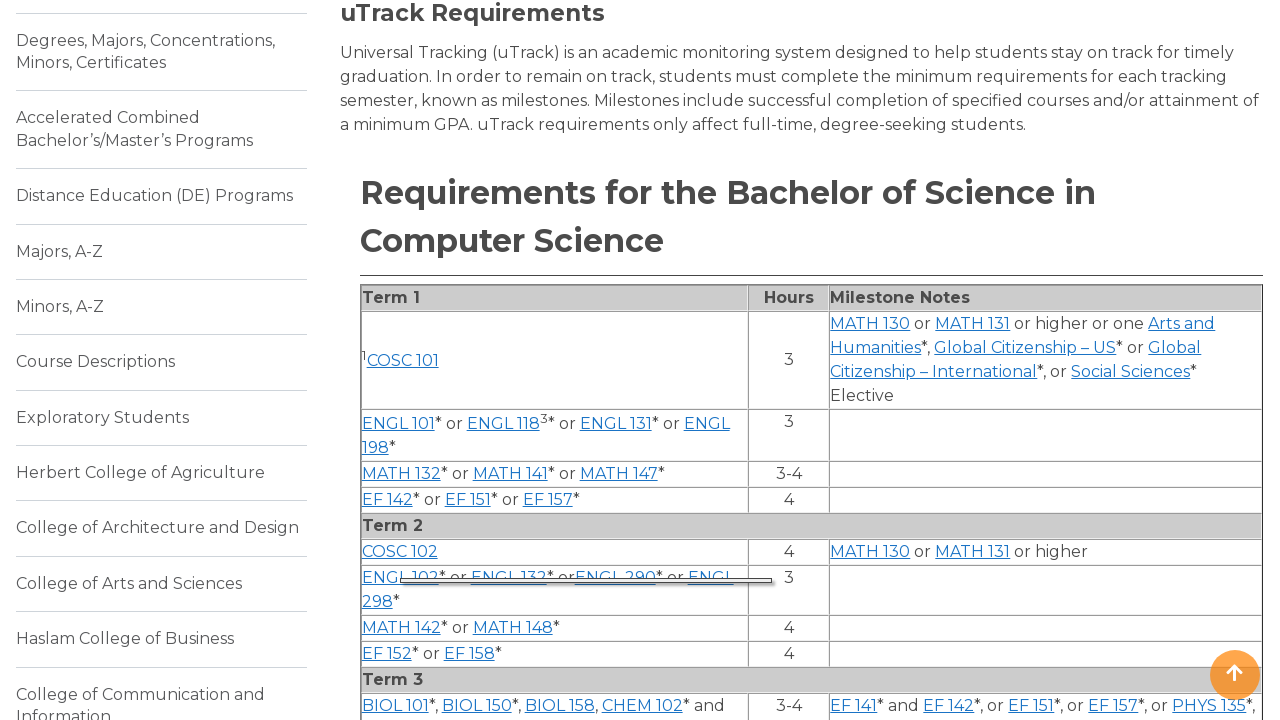

Waited 500ms for course info to expand
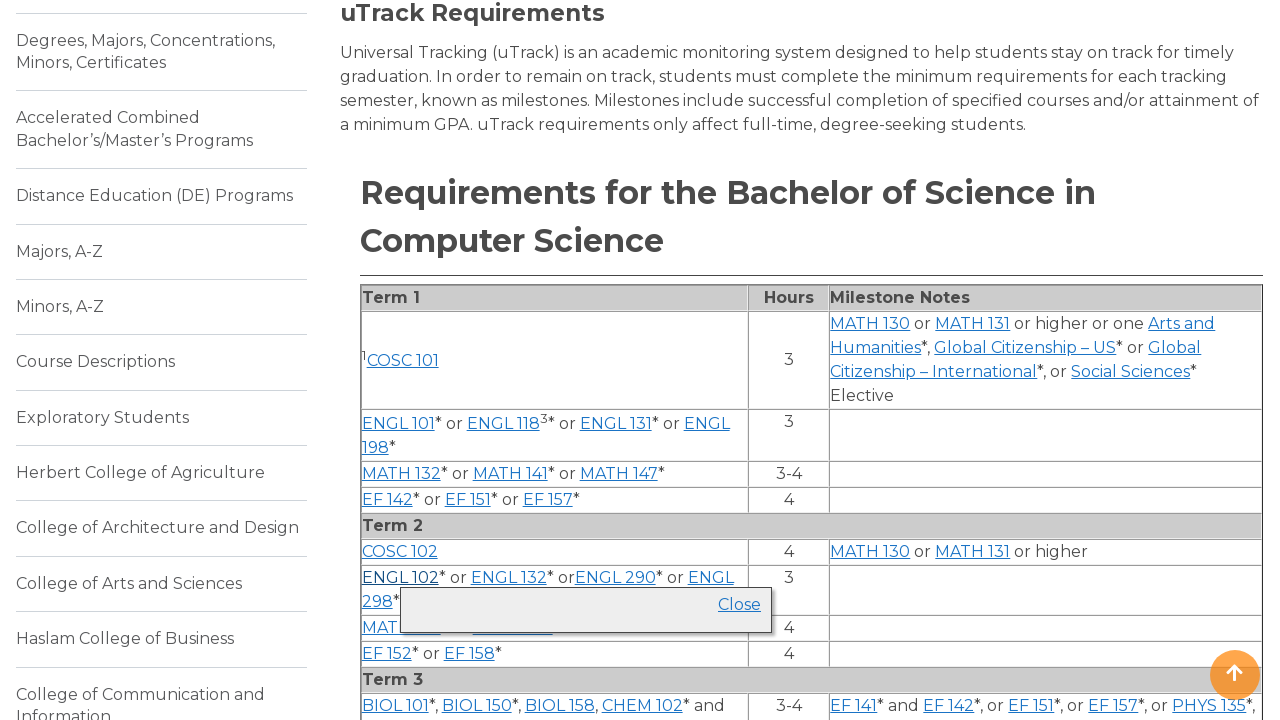

Clicked course link again to collapse: ENGL at (400, 578) on a >> nth=71
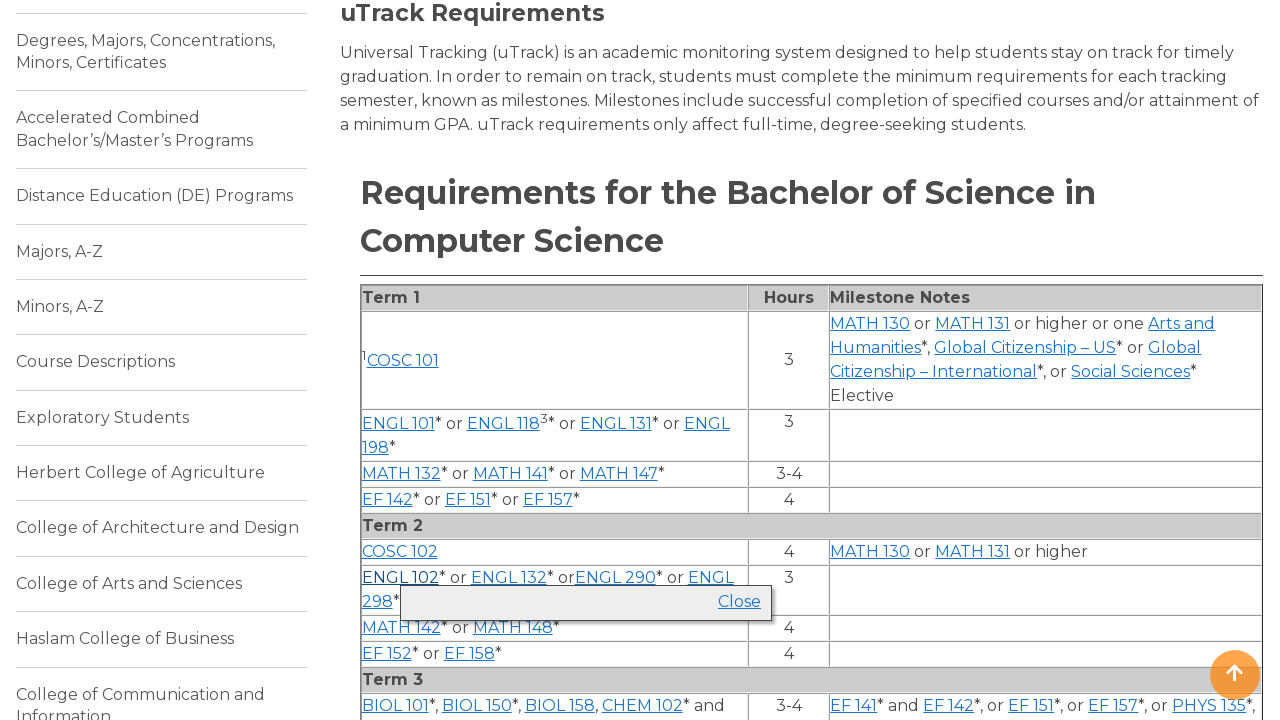

Waited 500ms for course info to collapse
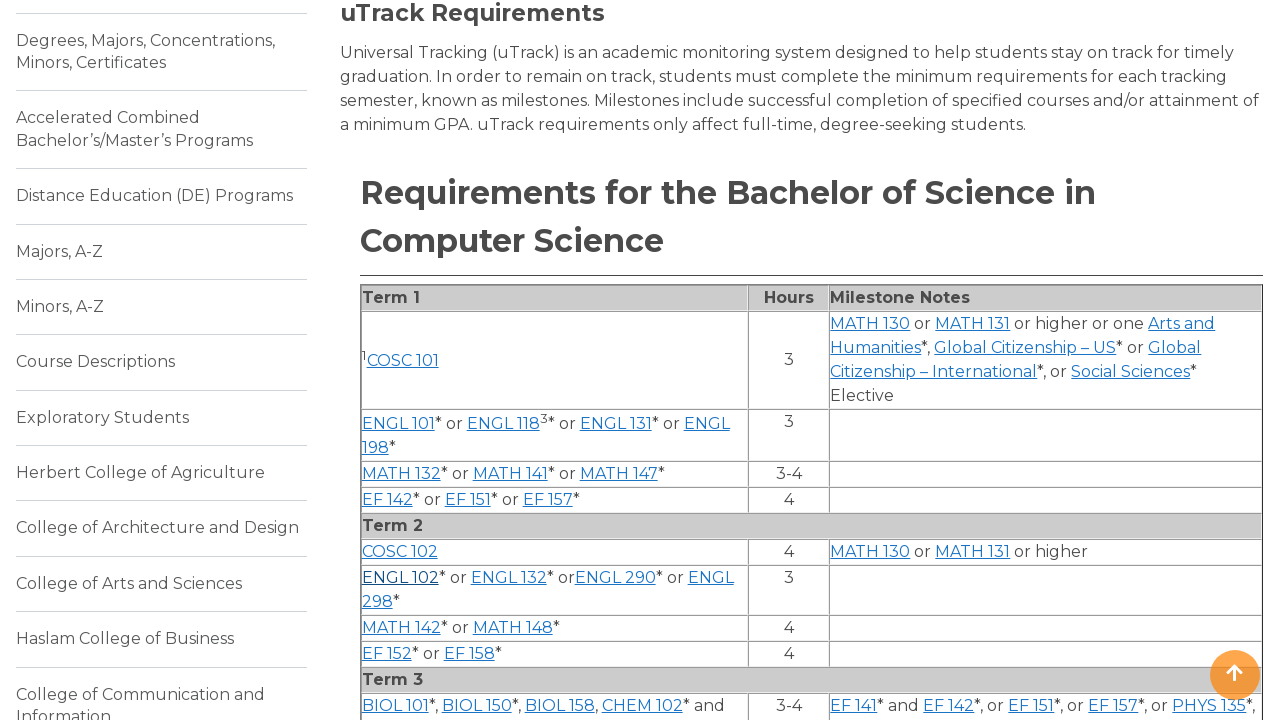

Clicked course link to expand: ENGL at (509, 578) on a >> nth=72
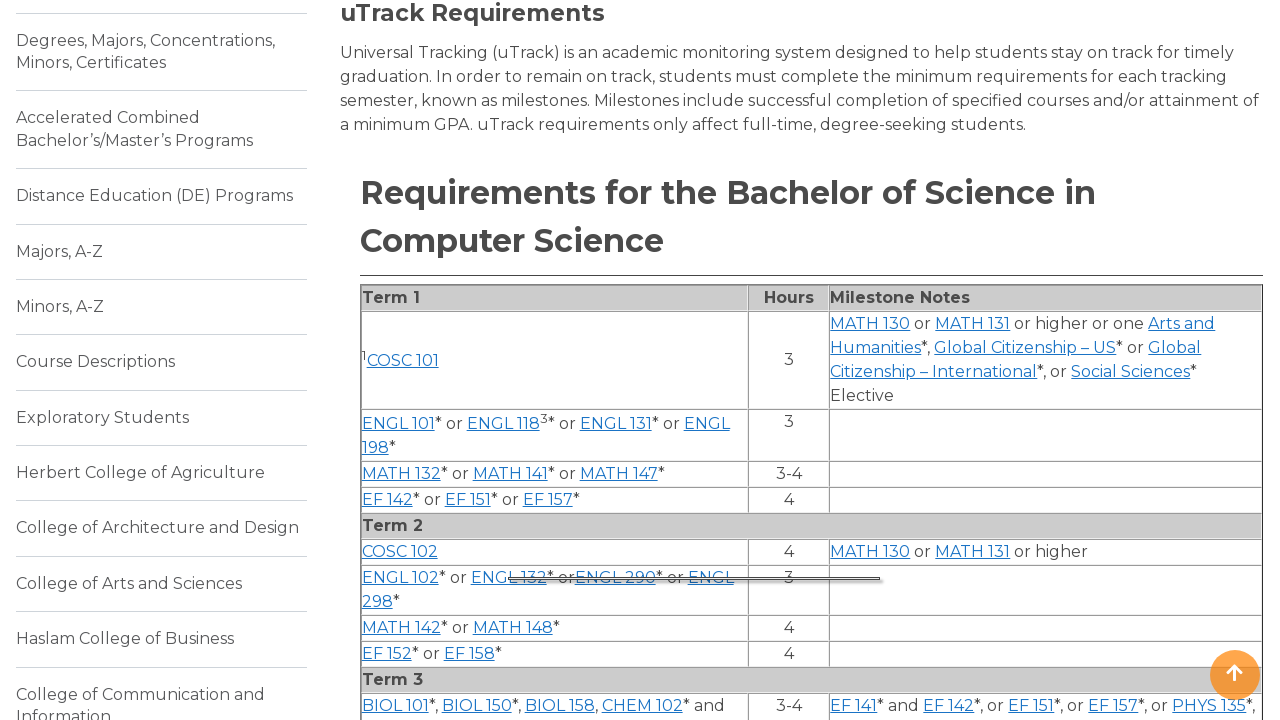

Waited 500ms for course info to expand
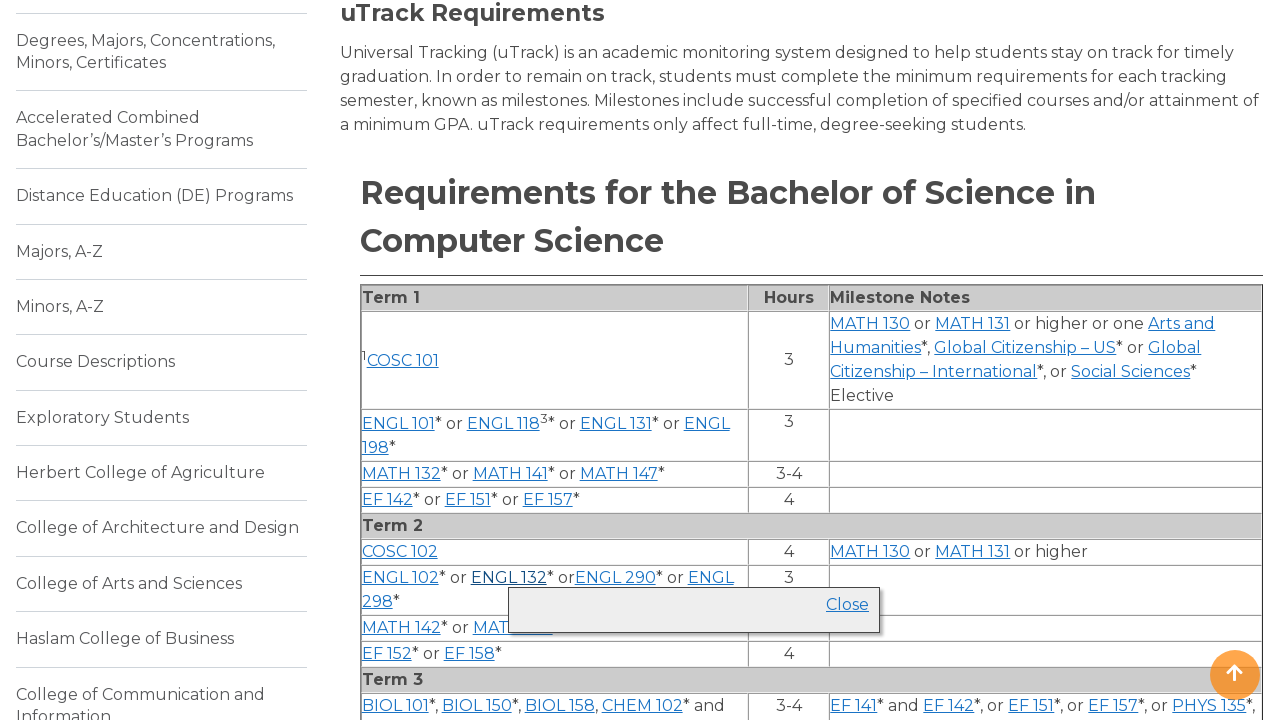

Clicked course link again to collapse: ENGL at (509, 578) on a >> nth=72
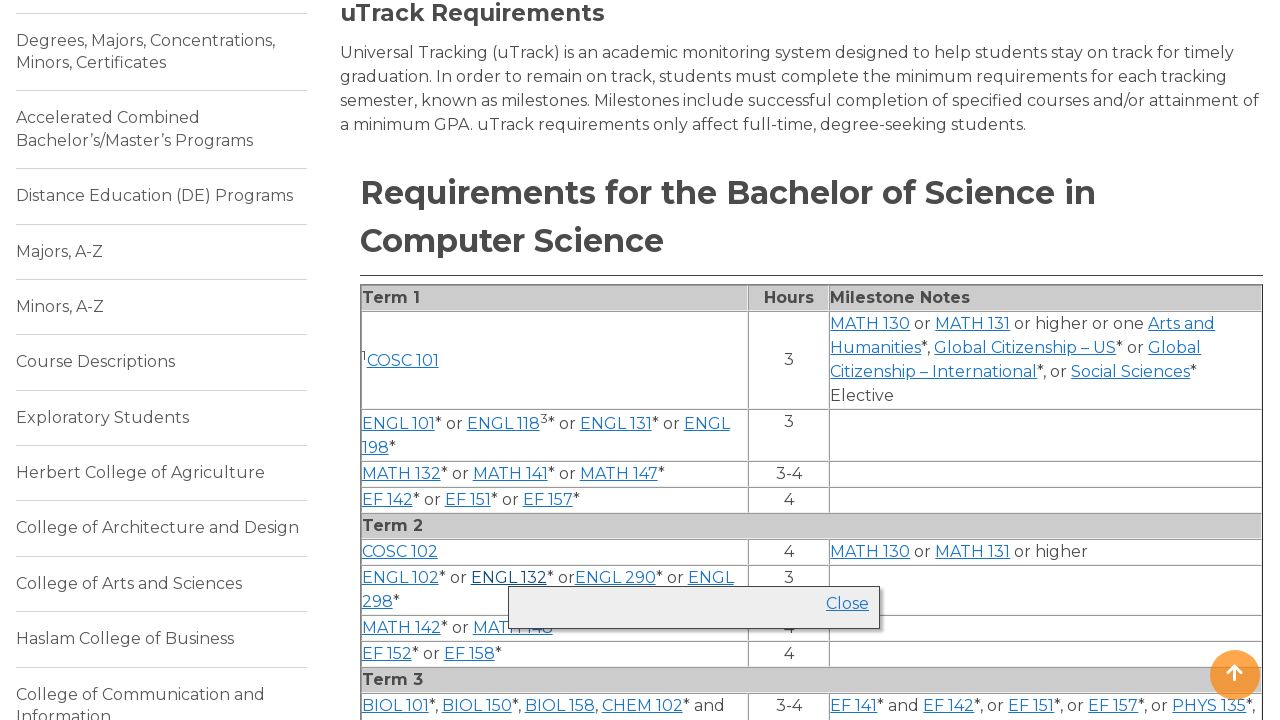

Waited 500ms for course info to collapse
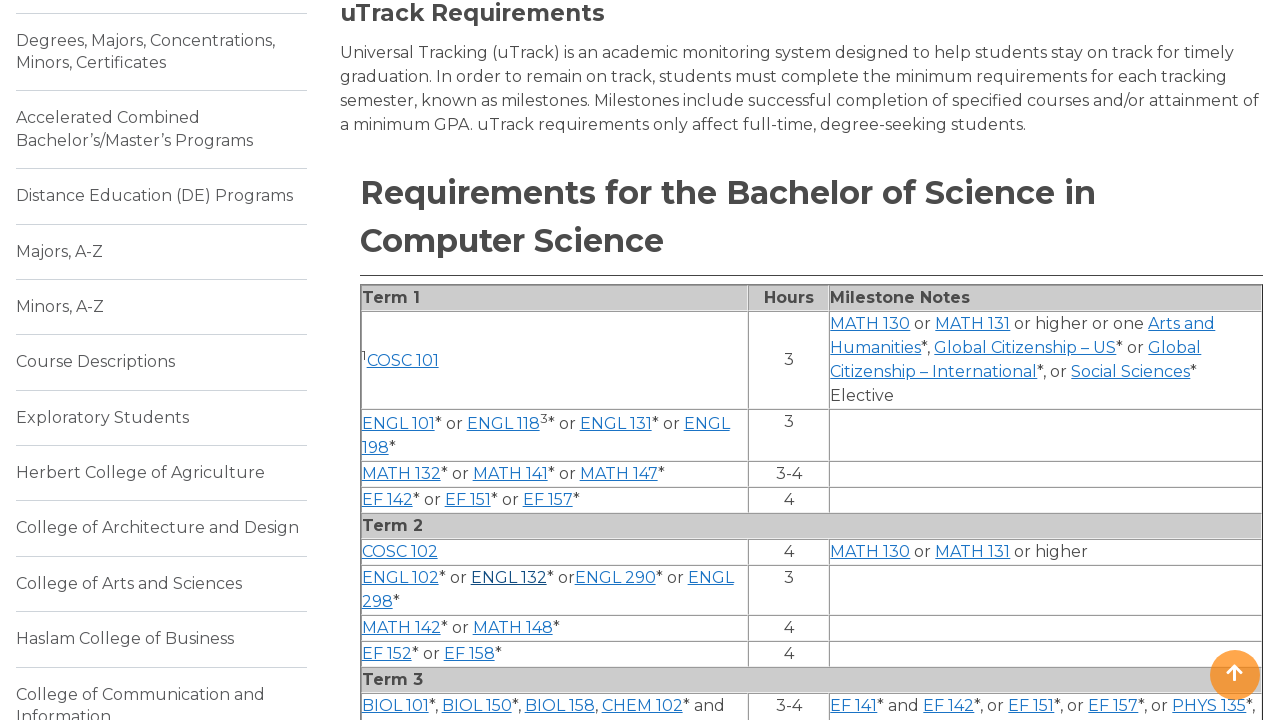

Clicked course link to expand: ENGL at (615, 578) on a >> nth=73
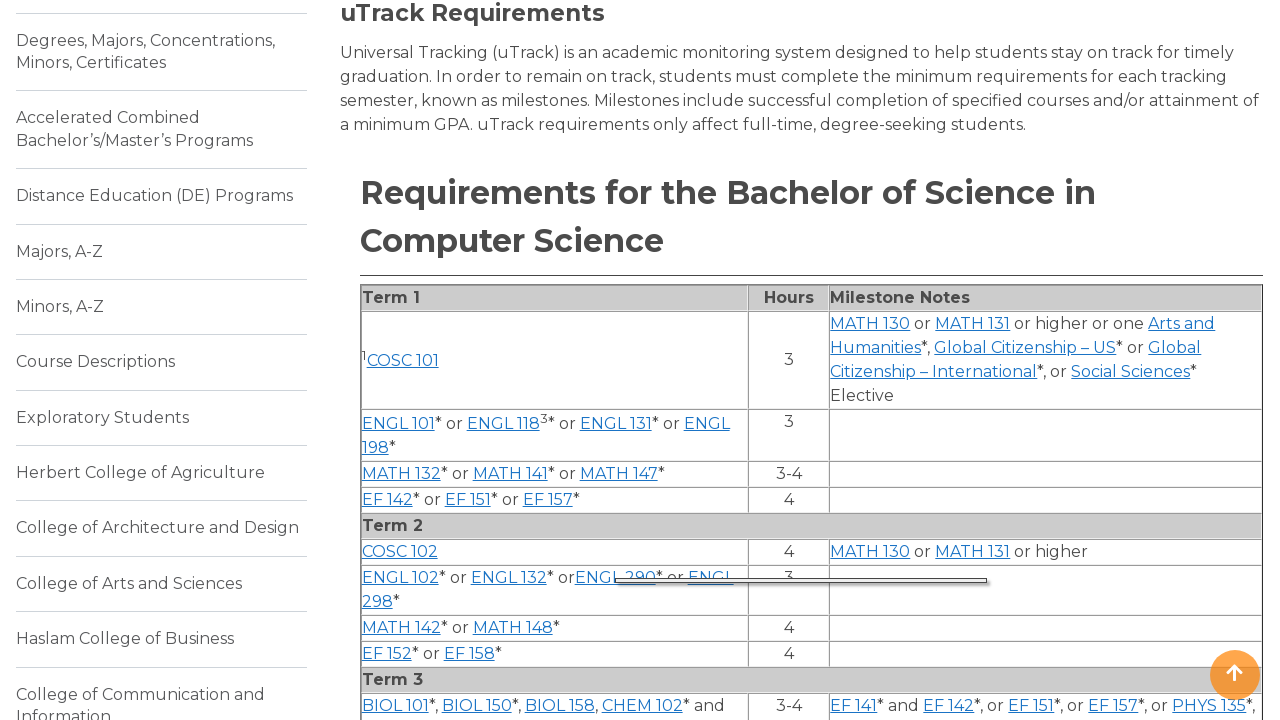

Waited 500ms for course info to expand
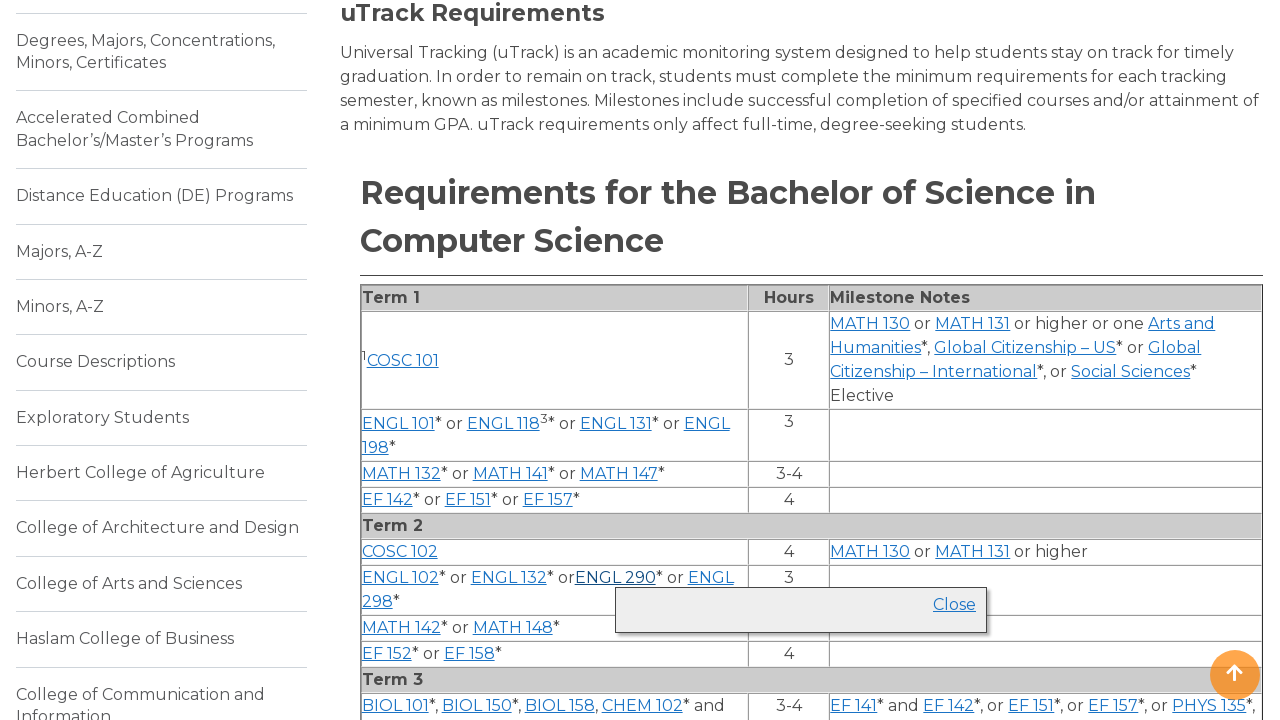

Clicked course link again to collapse: ENGL at (615, 578) on a >> nth=73
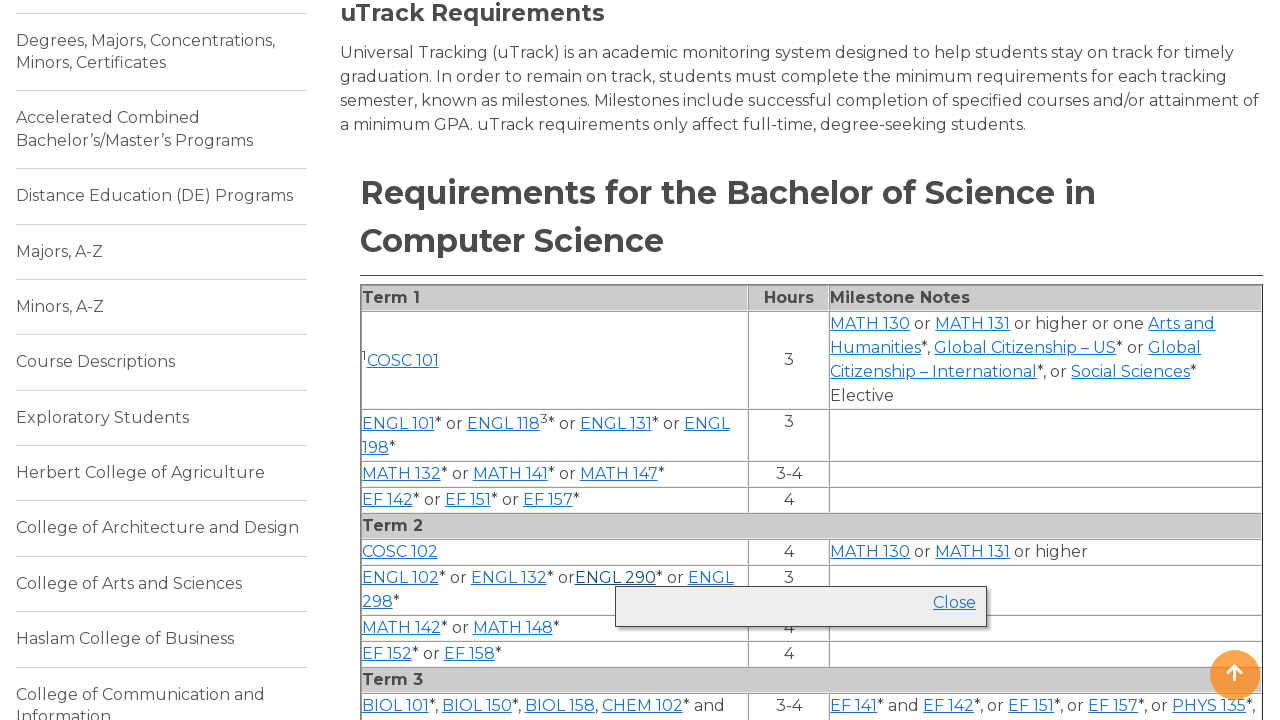

Waited 500ms for course info to collapse
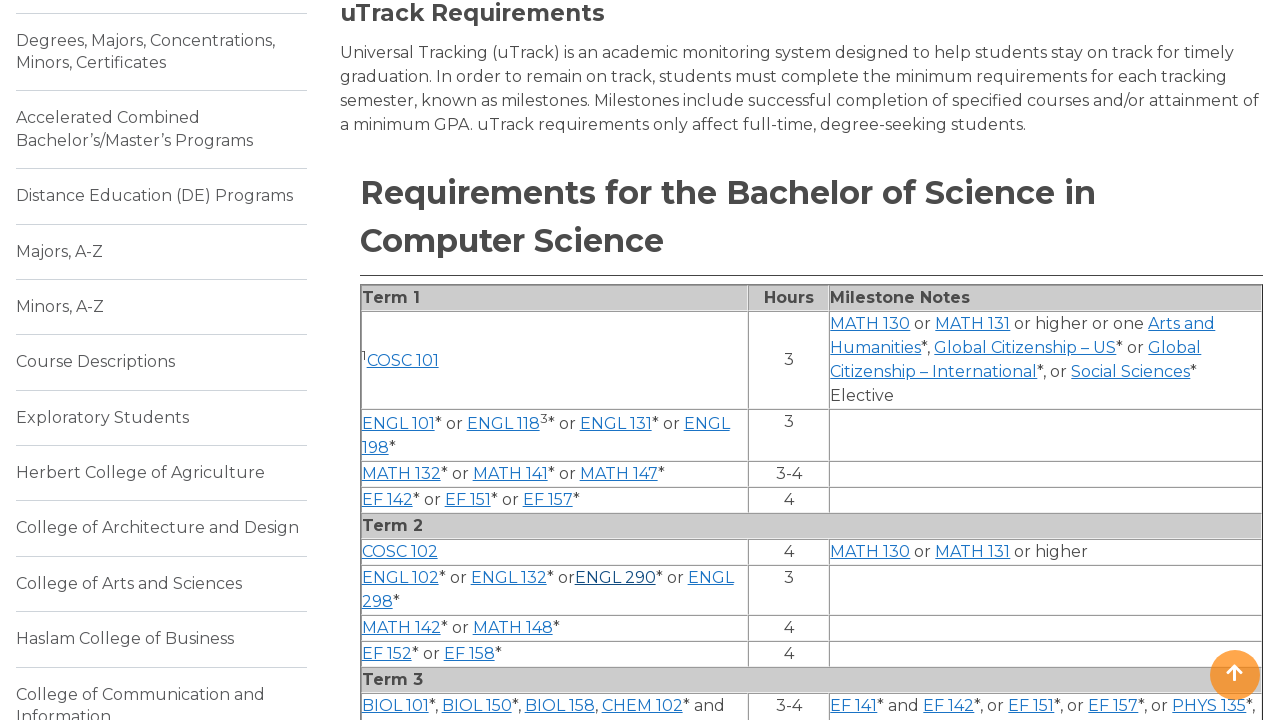

Clicked course link to expand: ENGL at (711, 578) on a >> nth=74
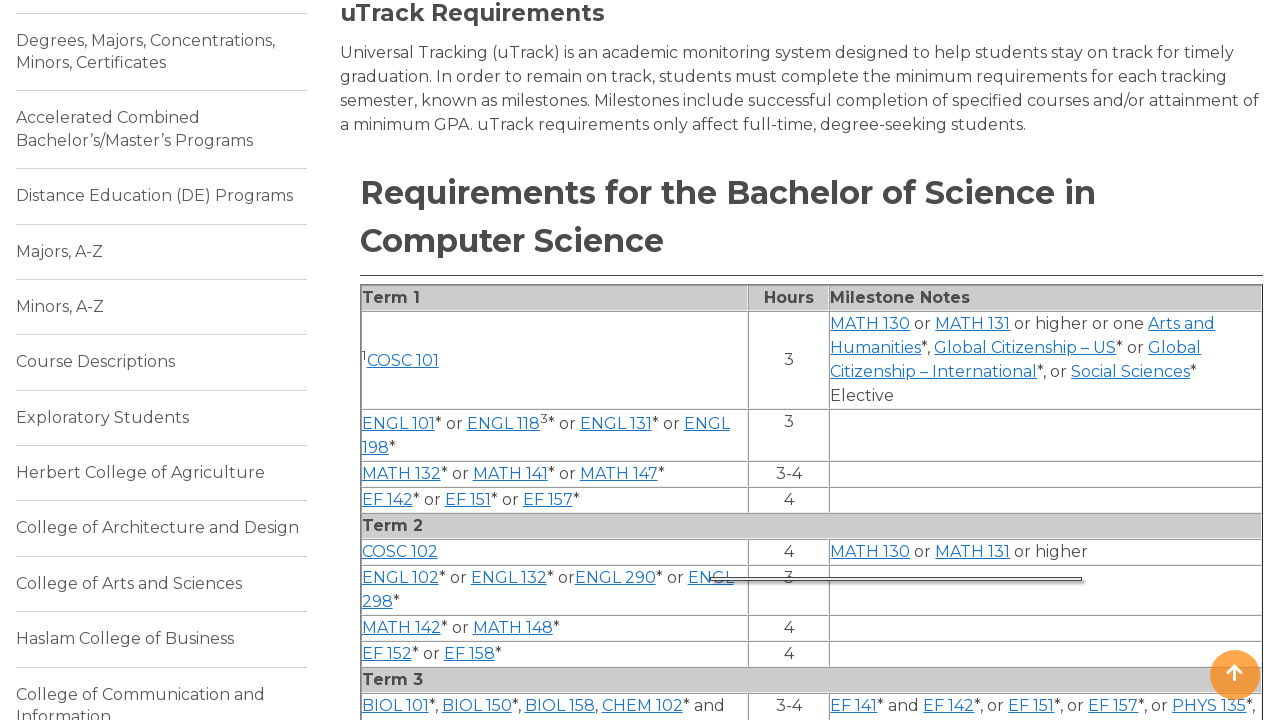

Waited 500ms for course info to expand
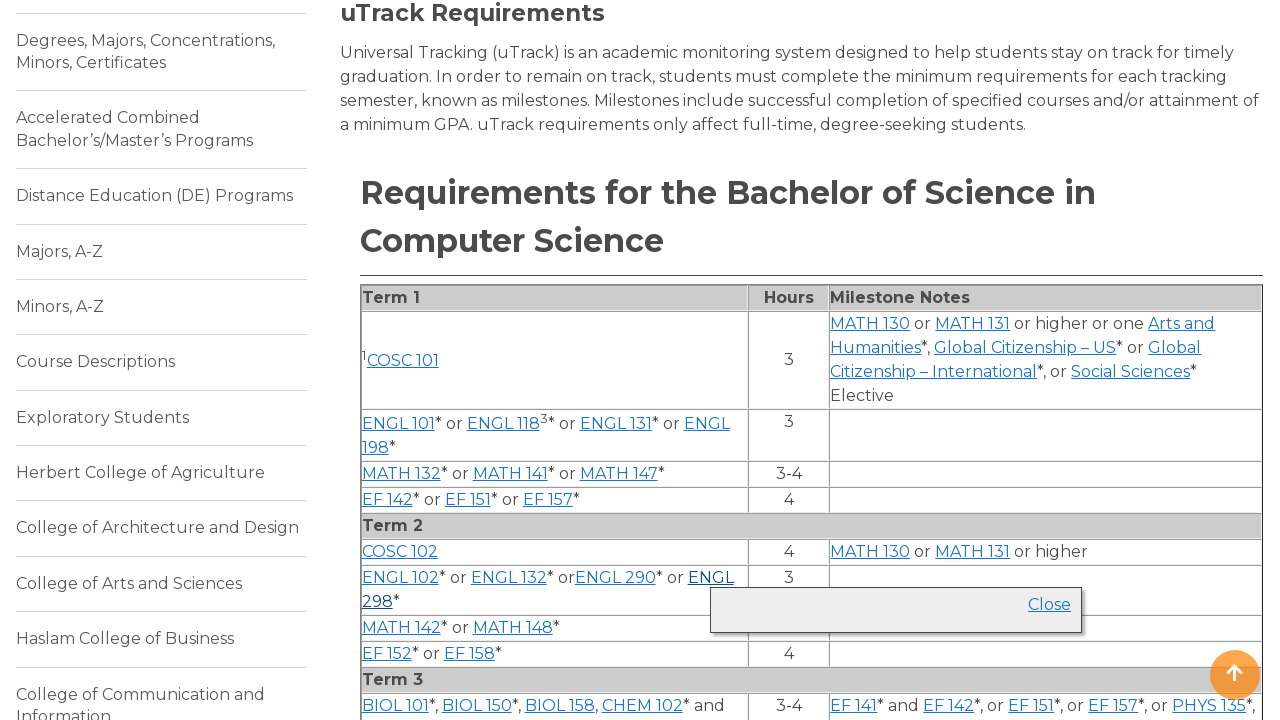

Clicked course link again to collapse: ENGL at (711, 578) on a >> nth=74
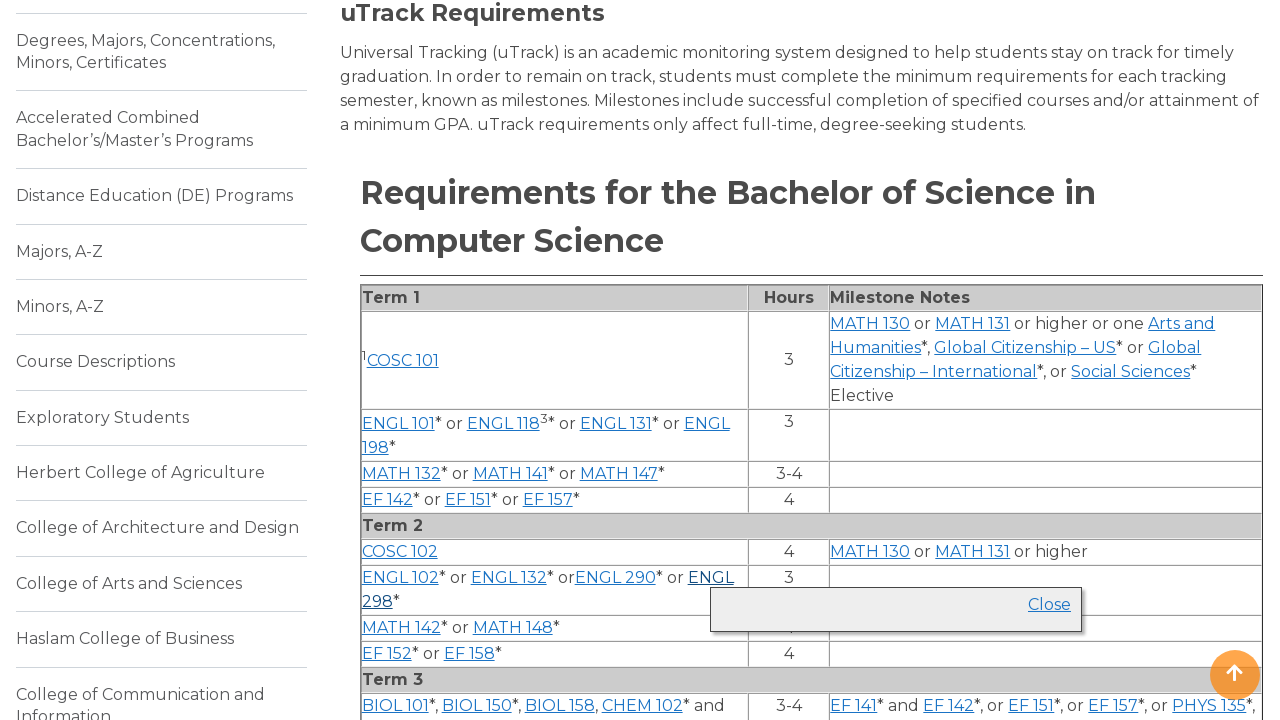

Waited 500ms for course info to collapse
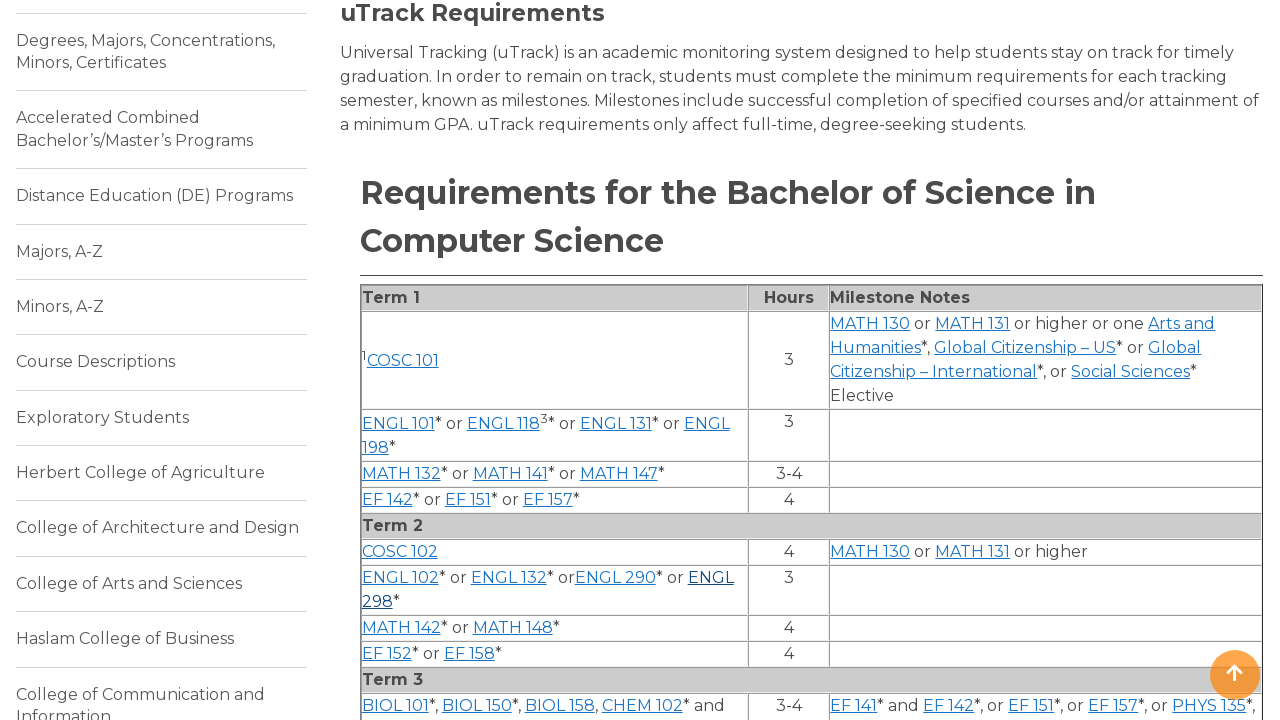

Clicked course link to expand: MATH at (401, 628) on a >> nth=75
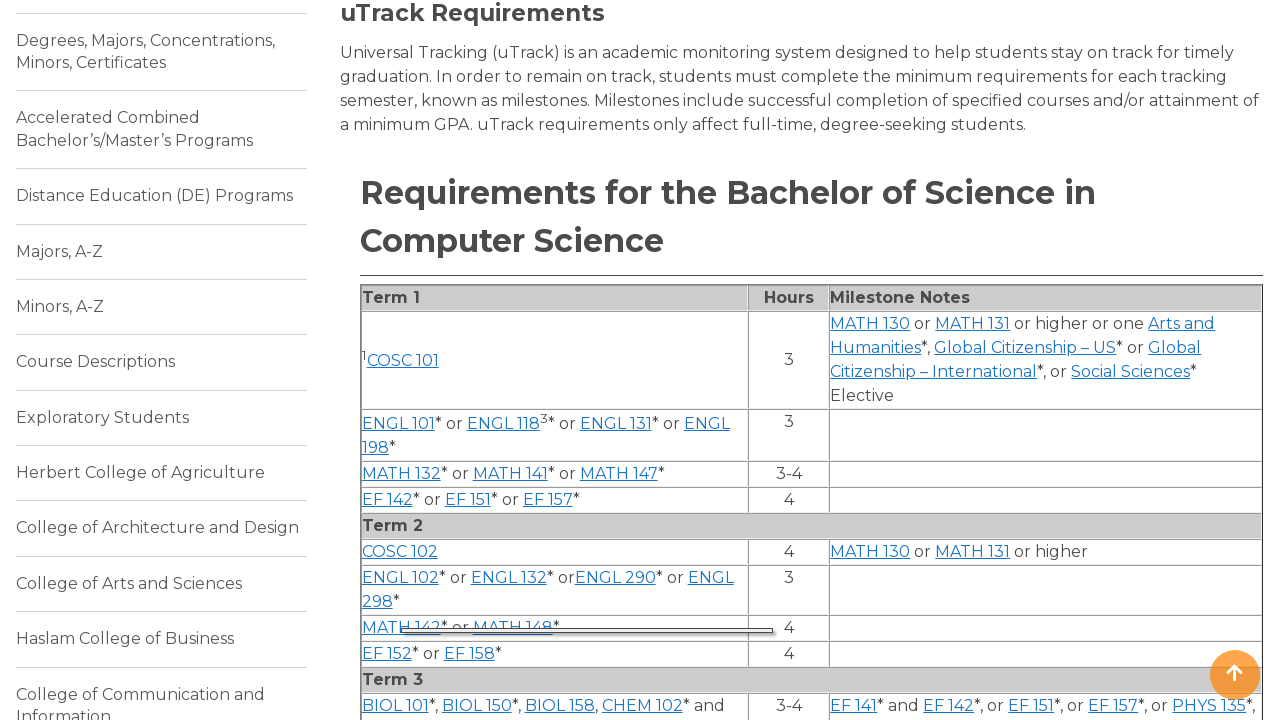

Waited 500ms for course info to expand
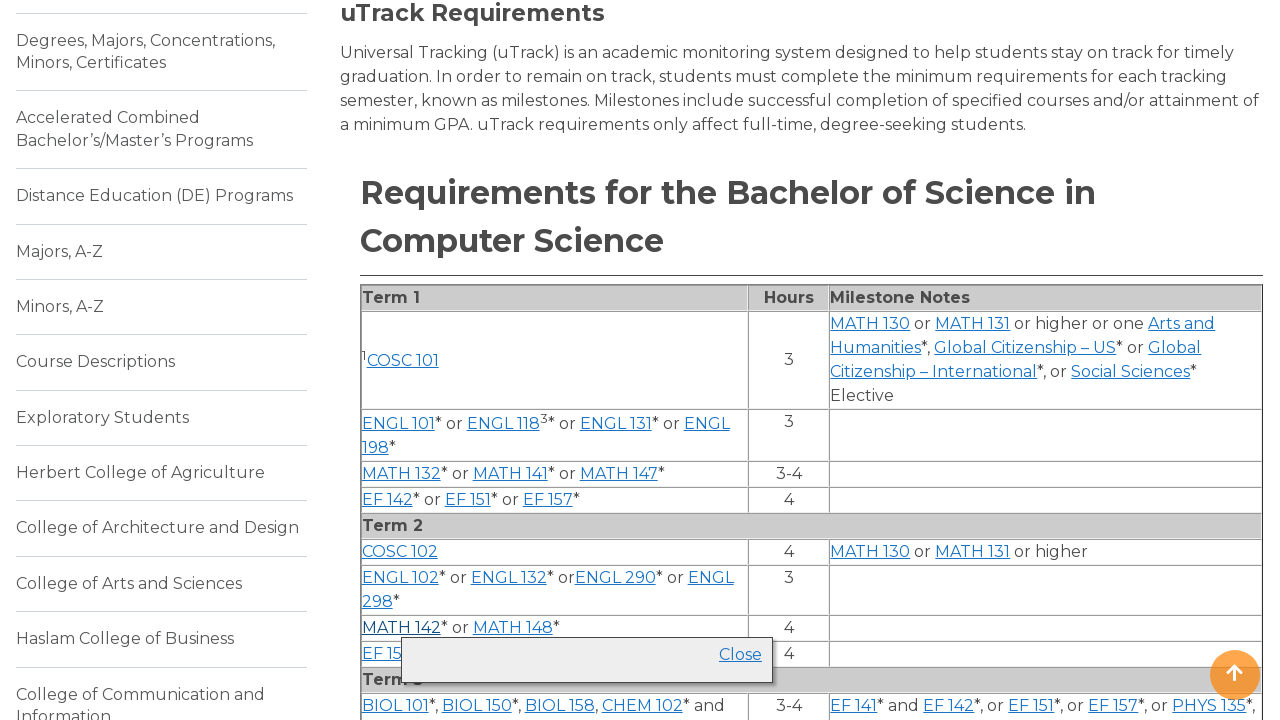

Clicked course link again to collapse: MATH at (401, 628) on a >> nth=75
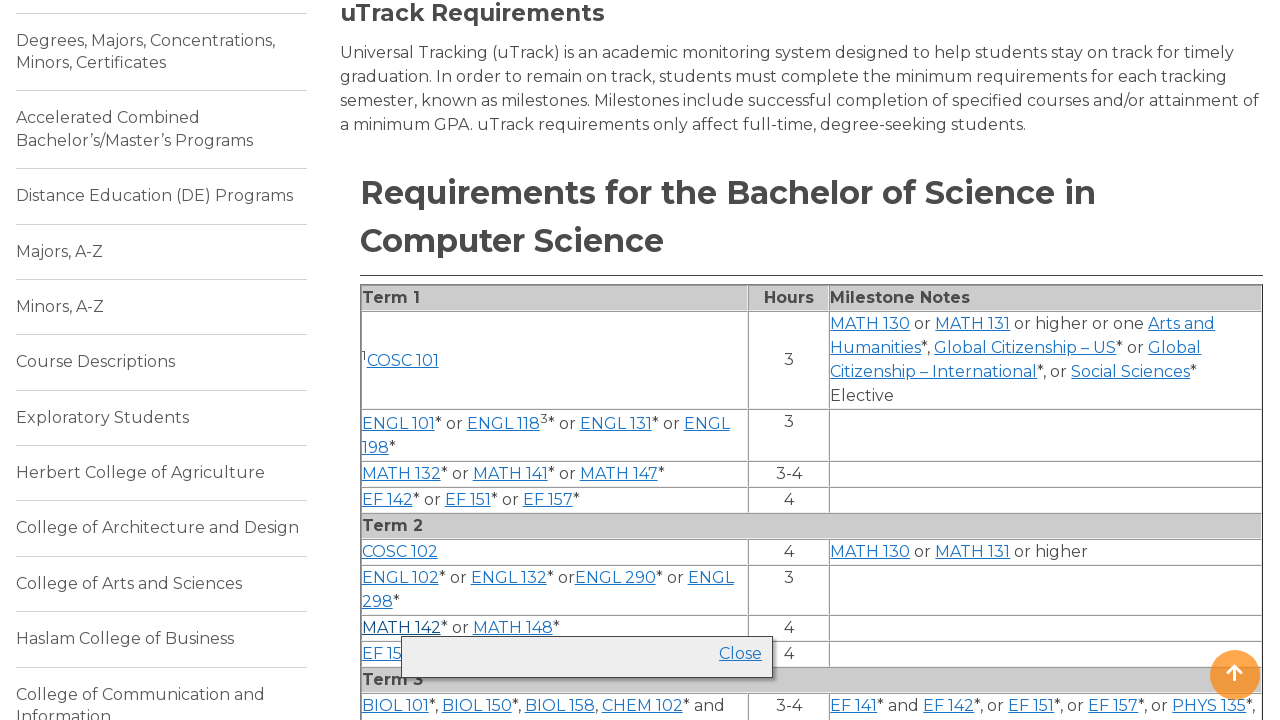

Waited 500ms for course info to collapse
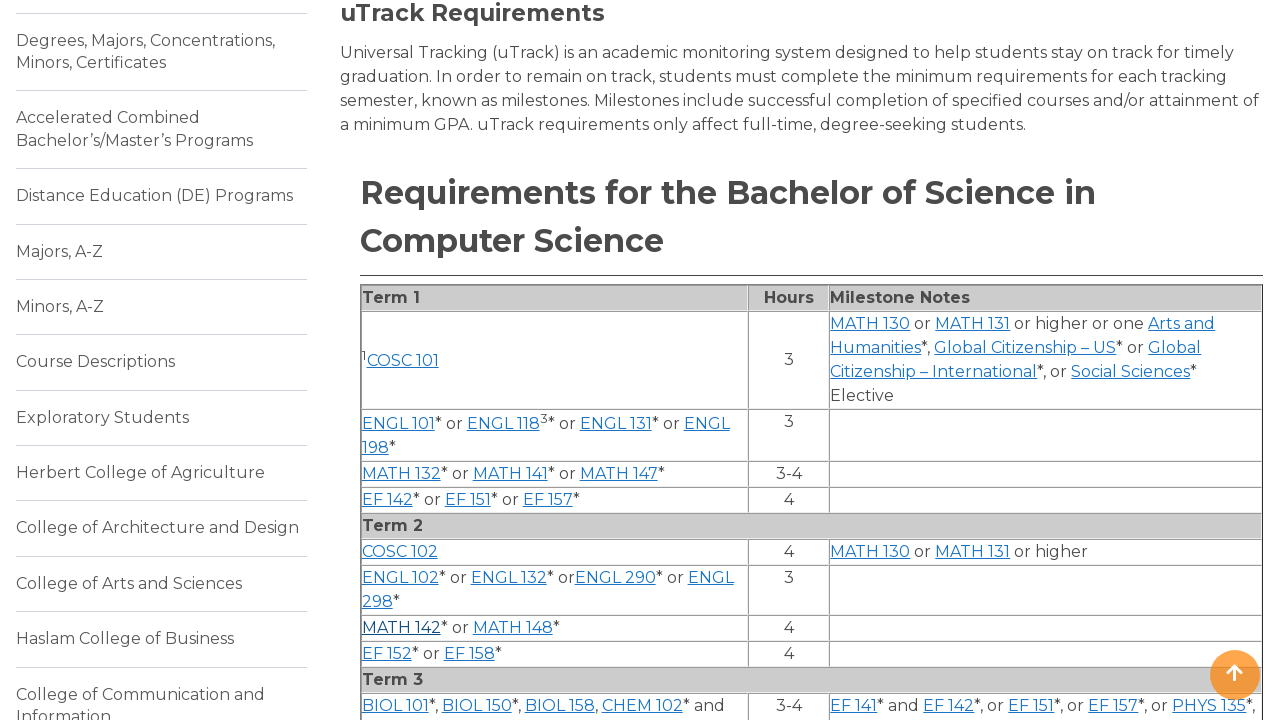

Clicked course link to expand: MATH at (513, 628) on a >> nth=76
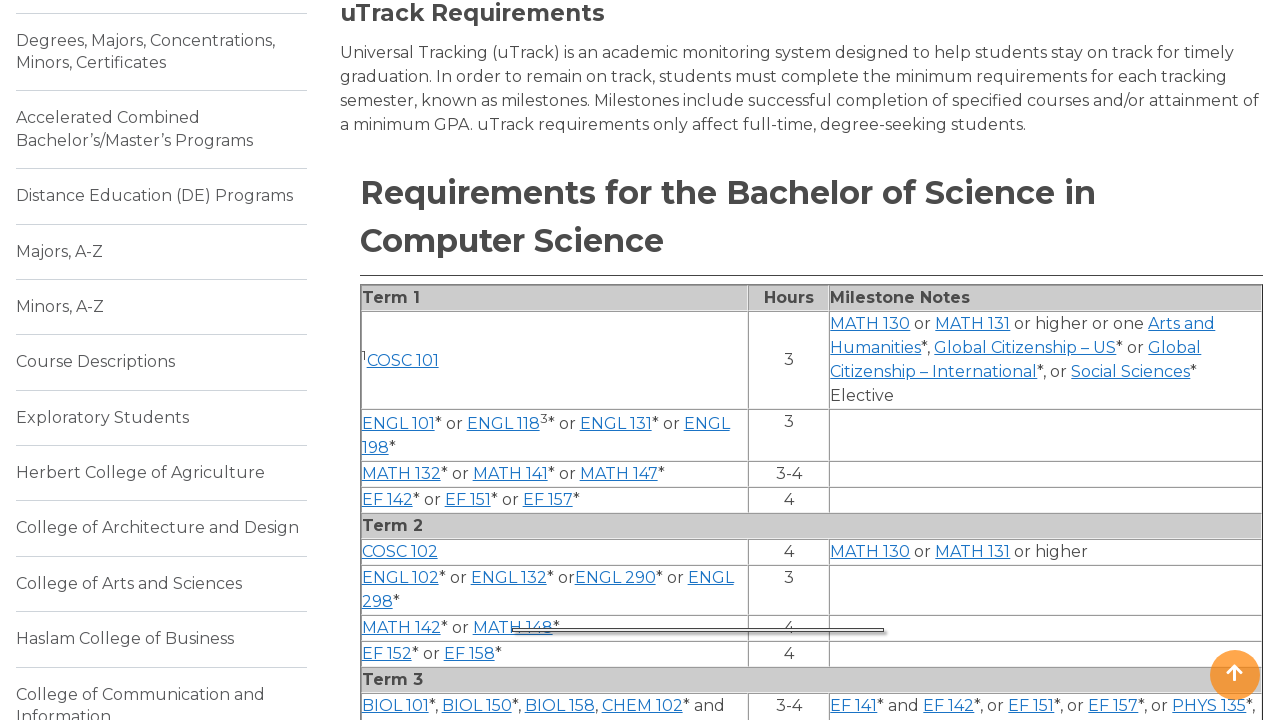

Waited 500ms for course info to expand
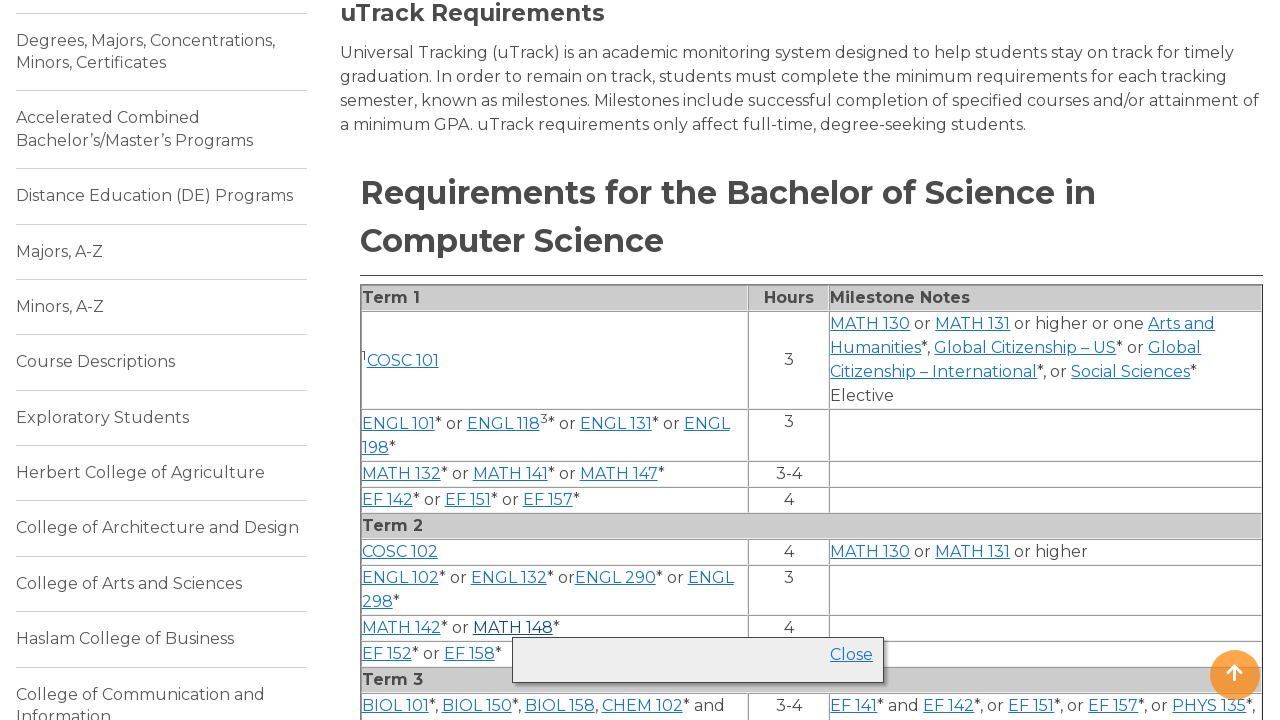

Clicked course link again to collapse: MATH at (513, 628) on a >> nth=76
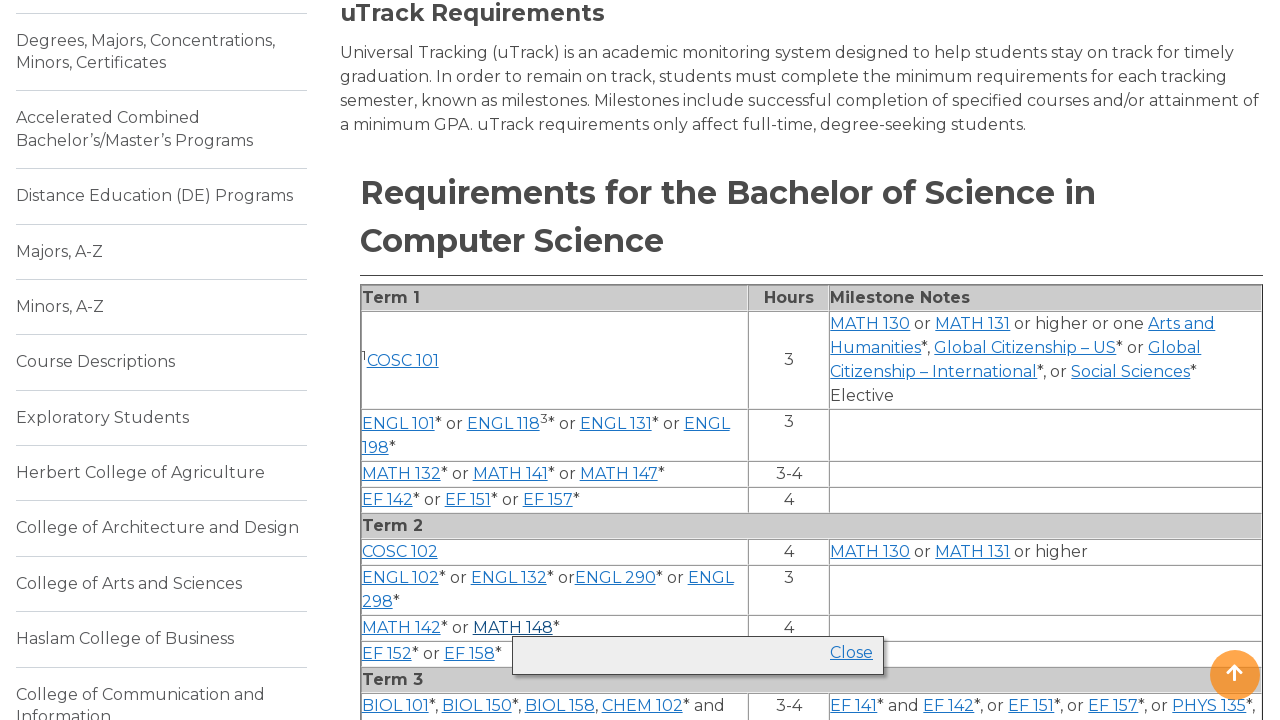

Waited 500ms for course info to collapse
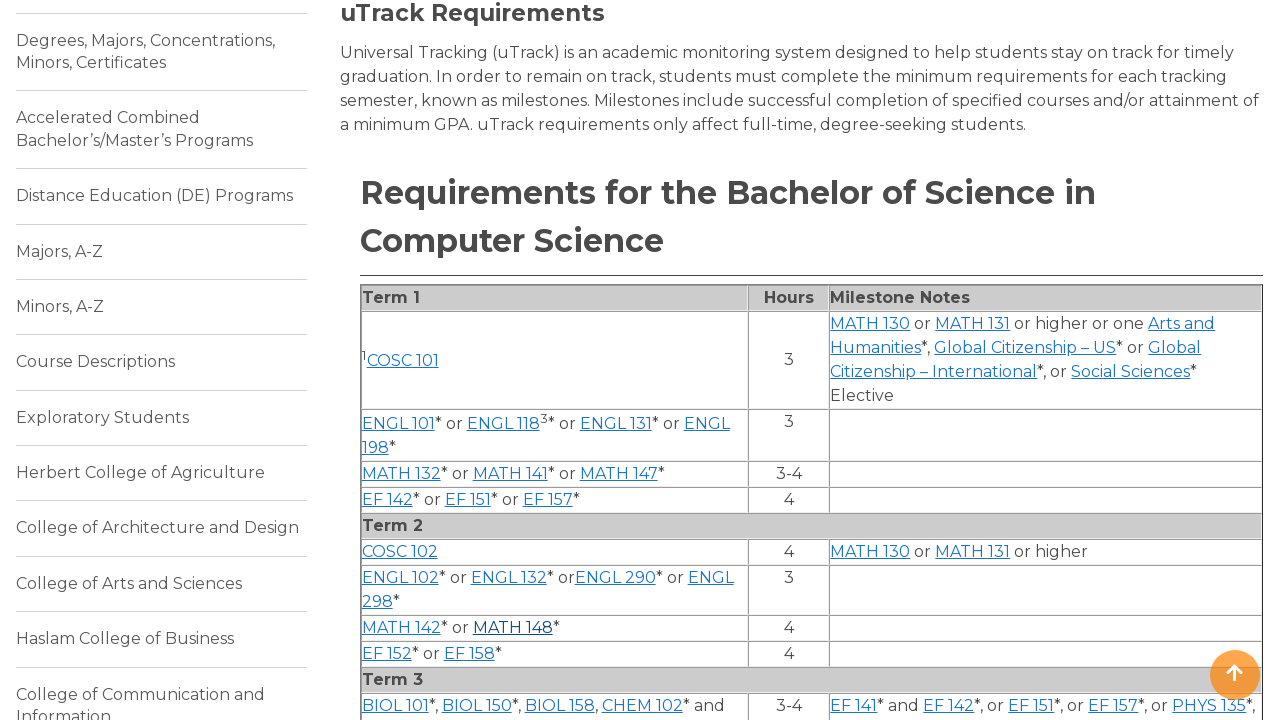

Clicked course link to expand: EF at (387, 654) on a >> nth=77
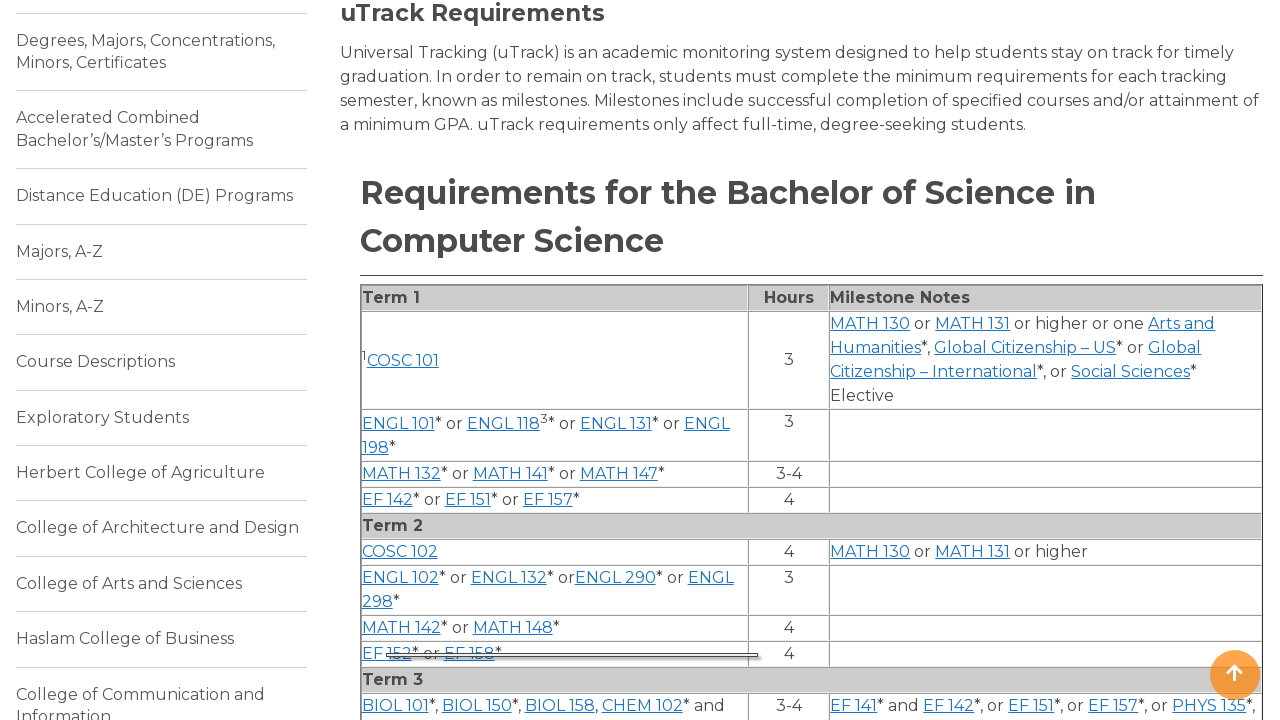

Waited 500ms for course info to expand
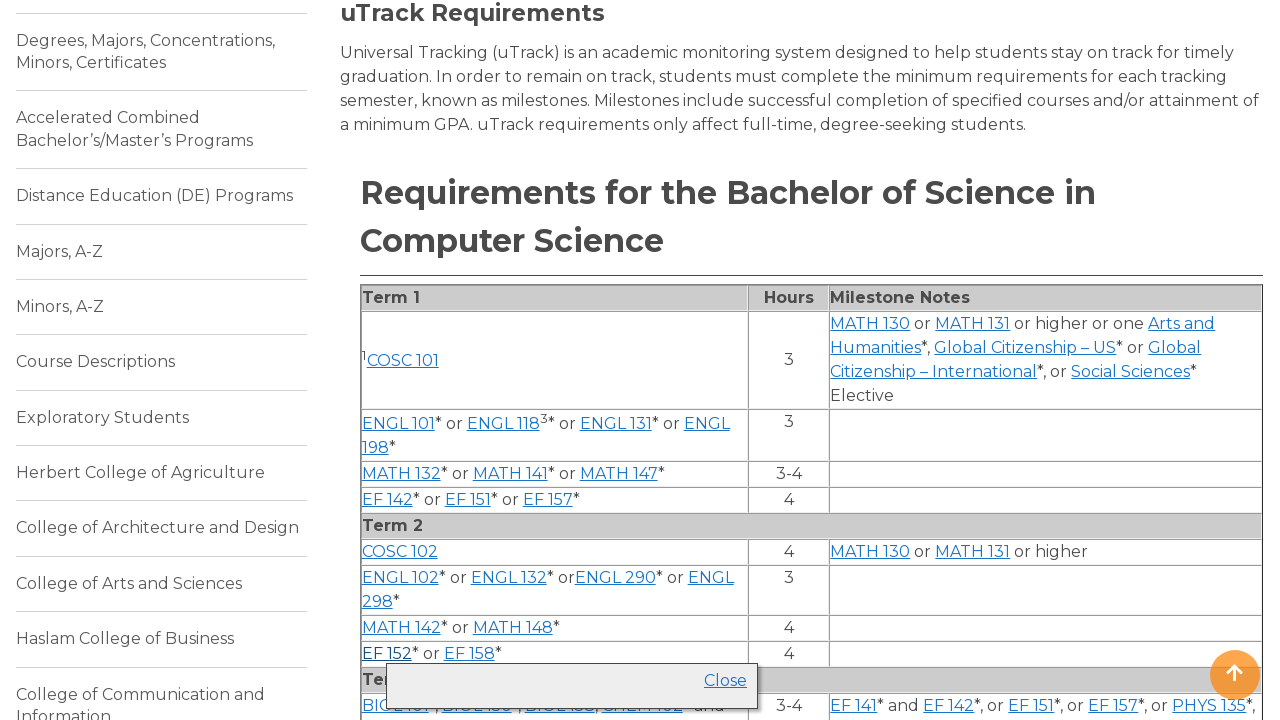

Clicked course link again to collapse: EF at (387, 654) on a >> nth=77
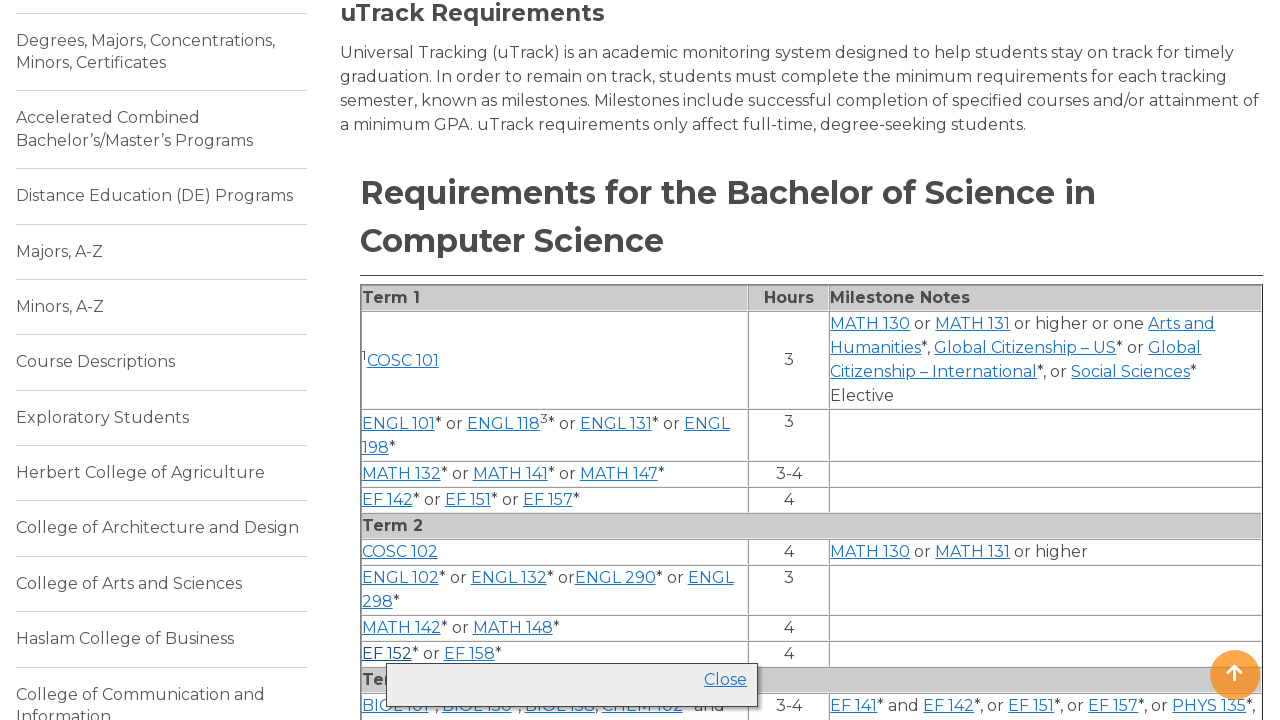

Waited 500ms for course info to collapse
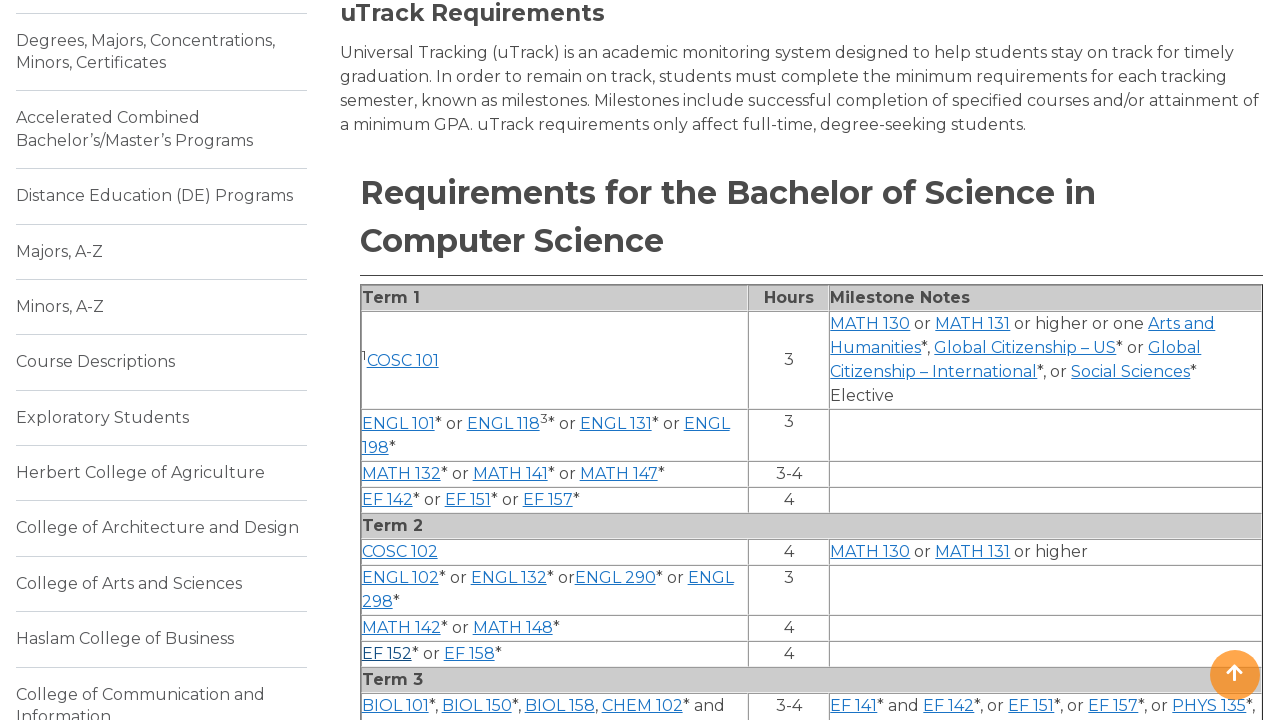

Clicked course link to expand: EF at (469, 654) on a >> nth=78
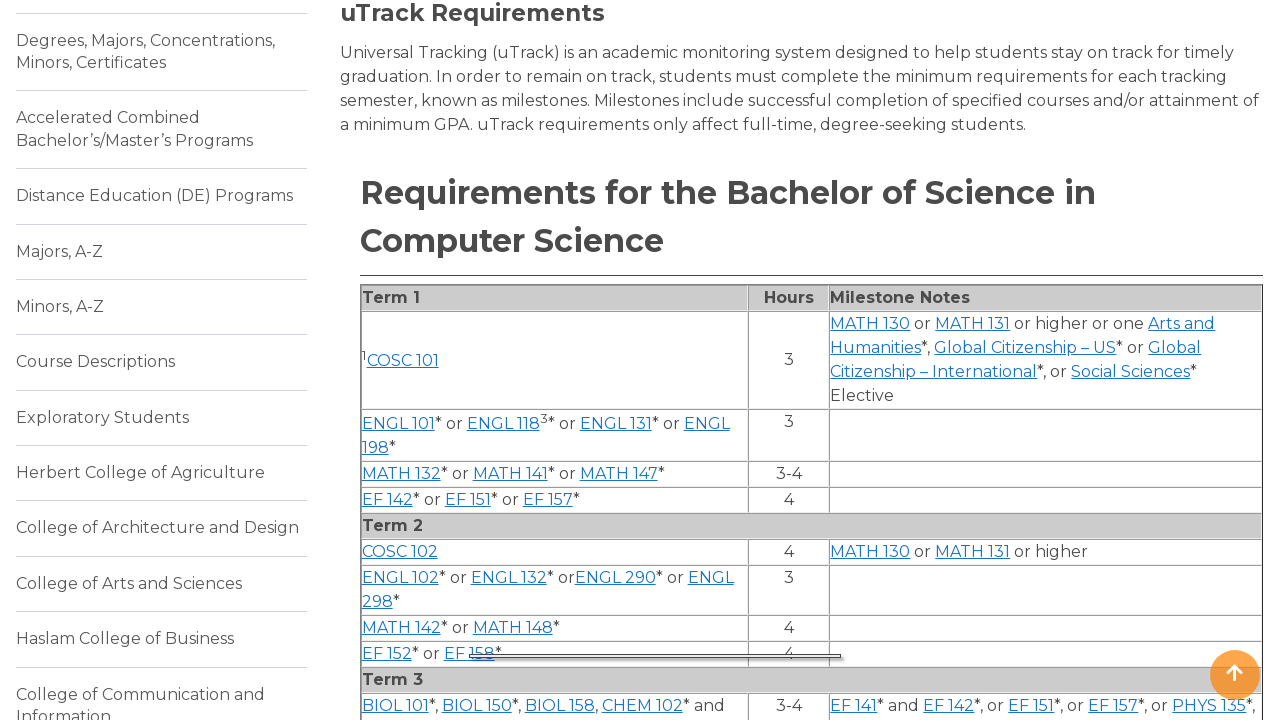

Waited 500ms for course info to expand
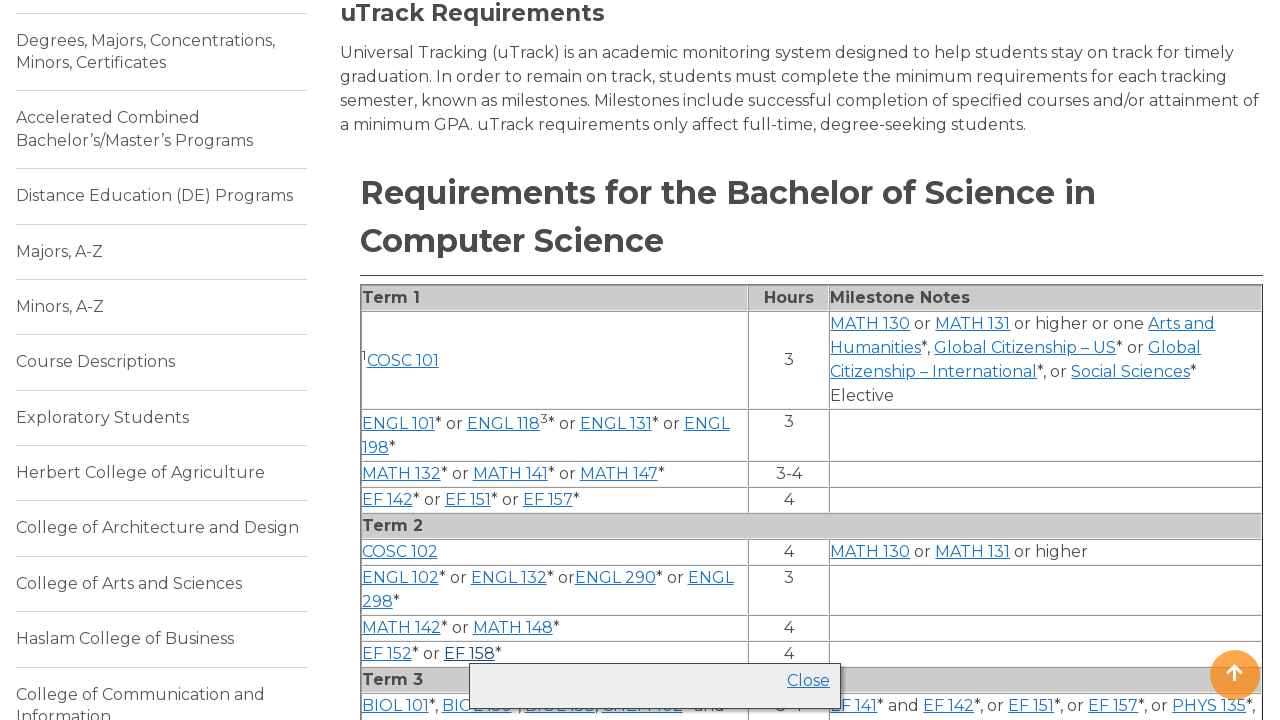

Clicked course link again to collapse: EF at (469, 654) on a >> nth=78
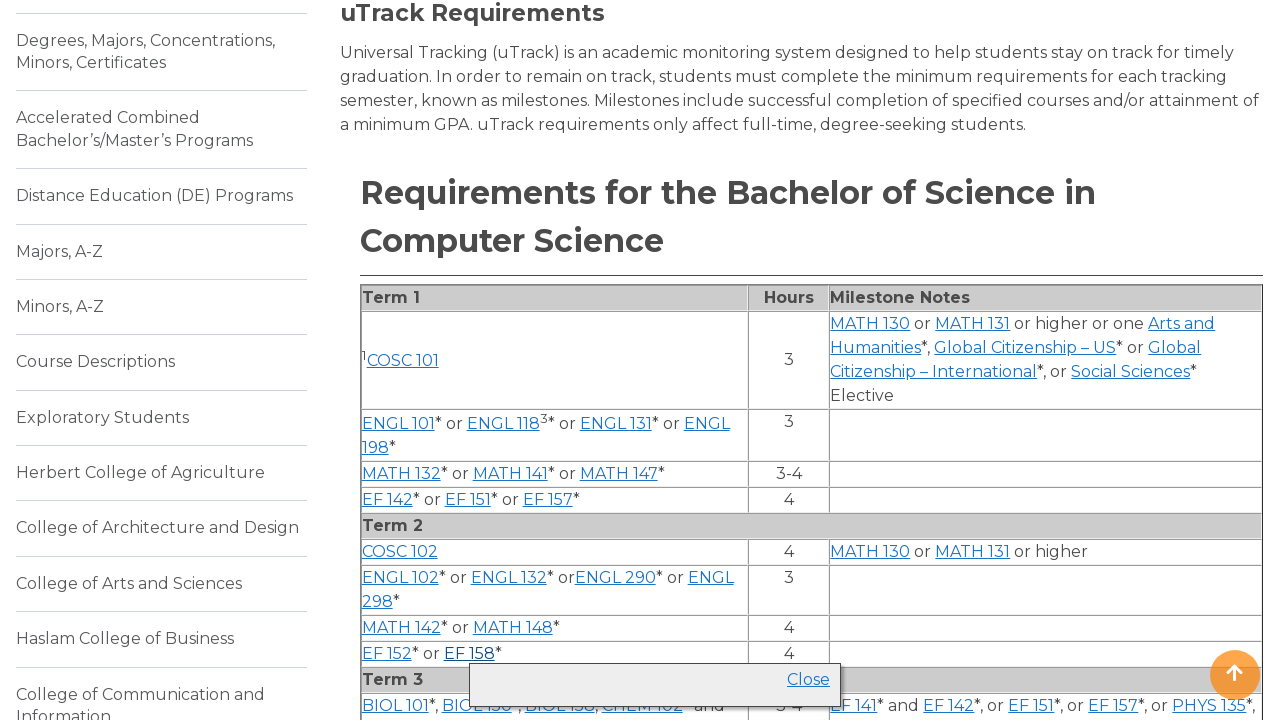

Waited 500ms for course info to collapse
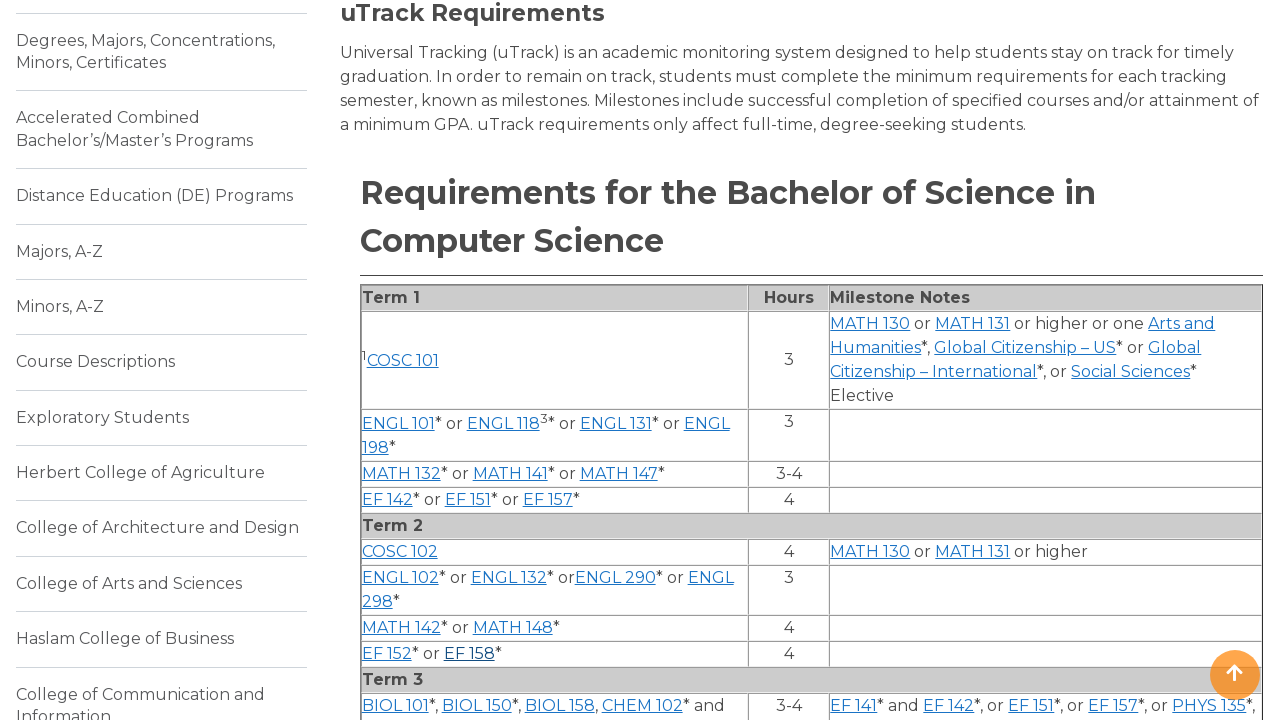

Clicked course link to expand: BIOL at (395, 706) on a >> nth=79
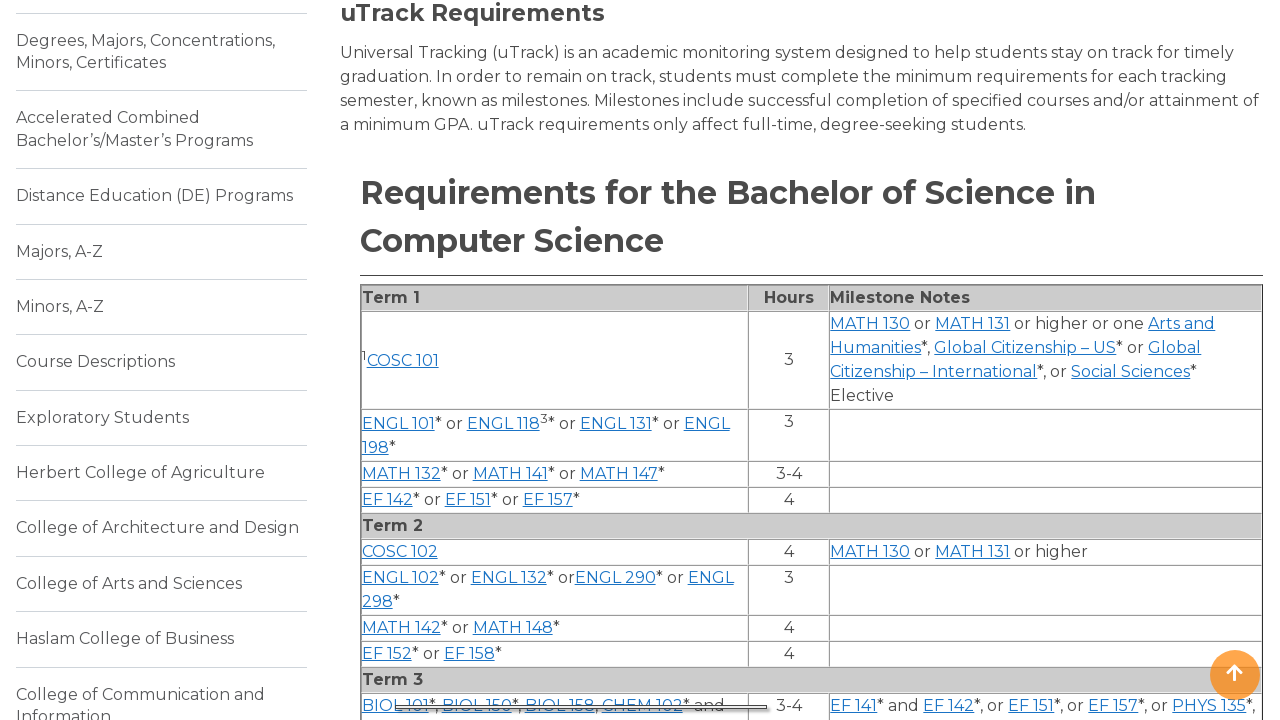

Waited 500ms for course info to expand
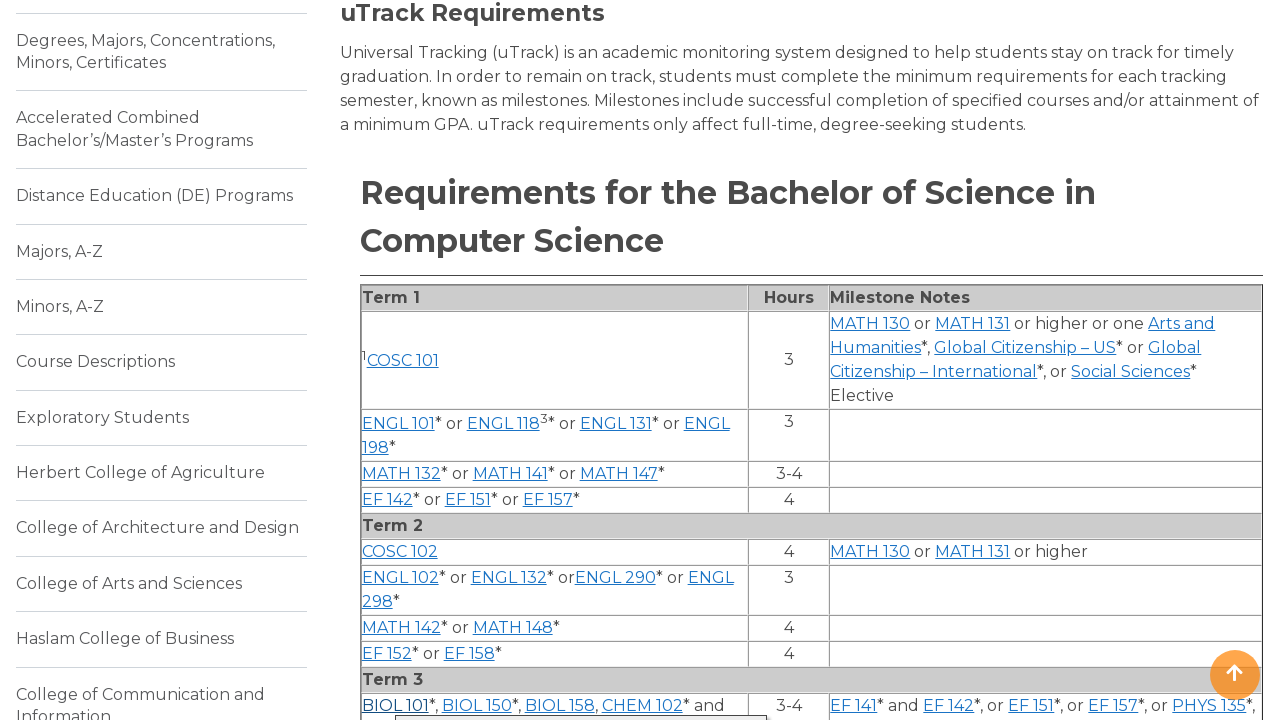

Clicked course link again to collapse: BIOL at (395, 706) on a >> nth=79
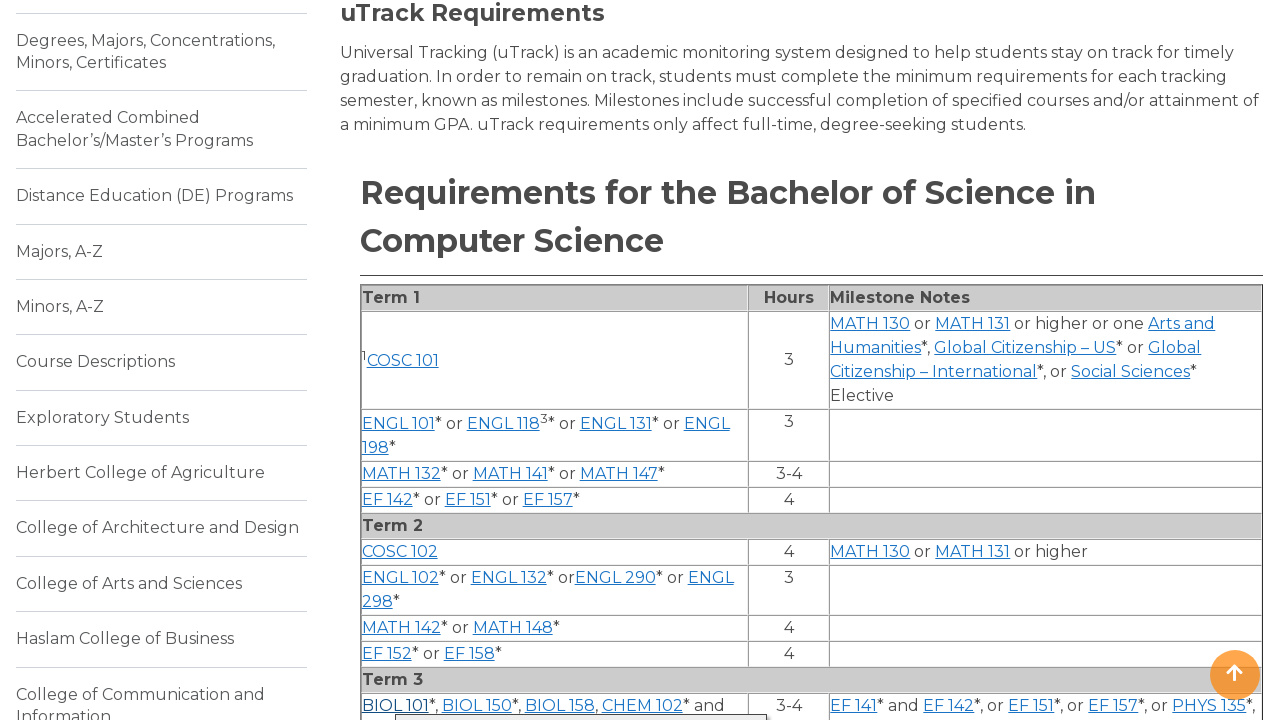

Waited 500ms for course info to collapse
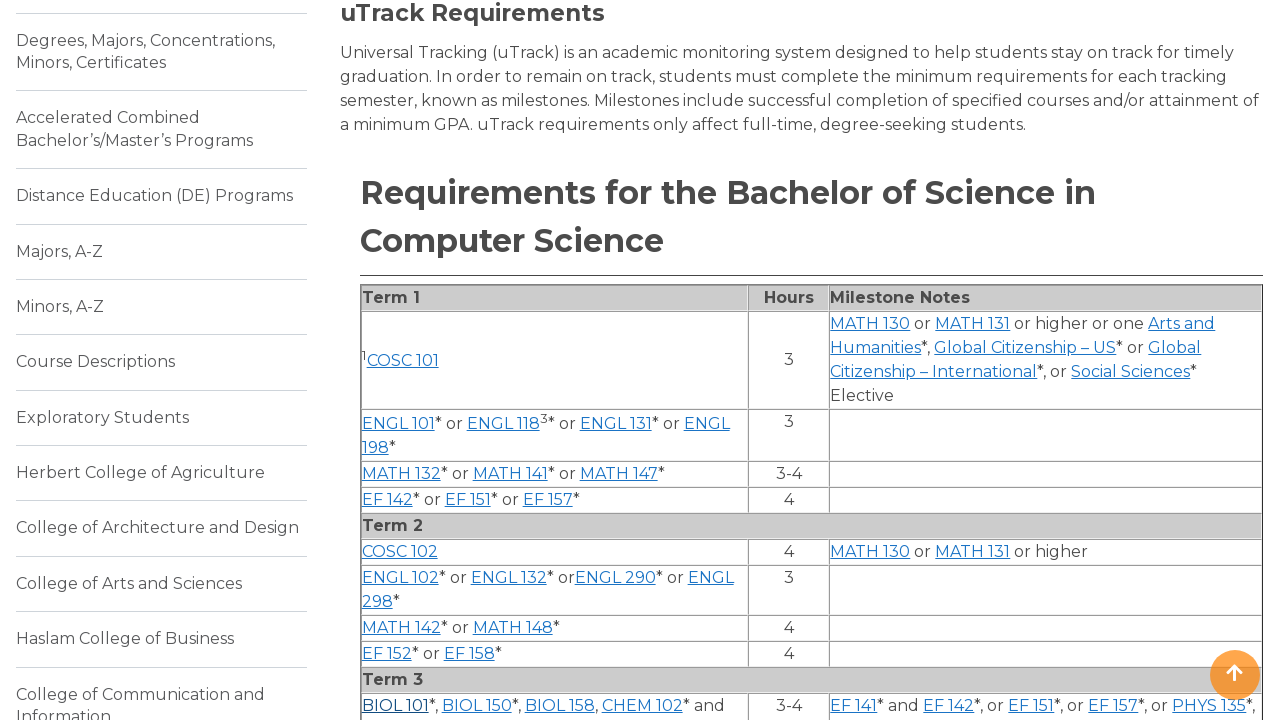

Clicked course link to expand: BIOL at (477, 706) on a >> nth=80
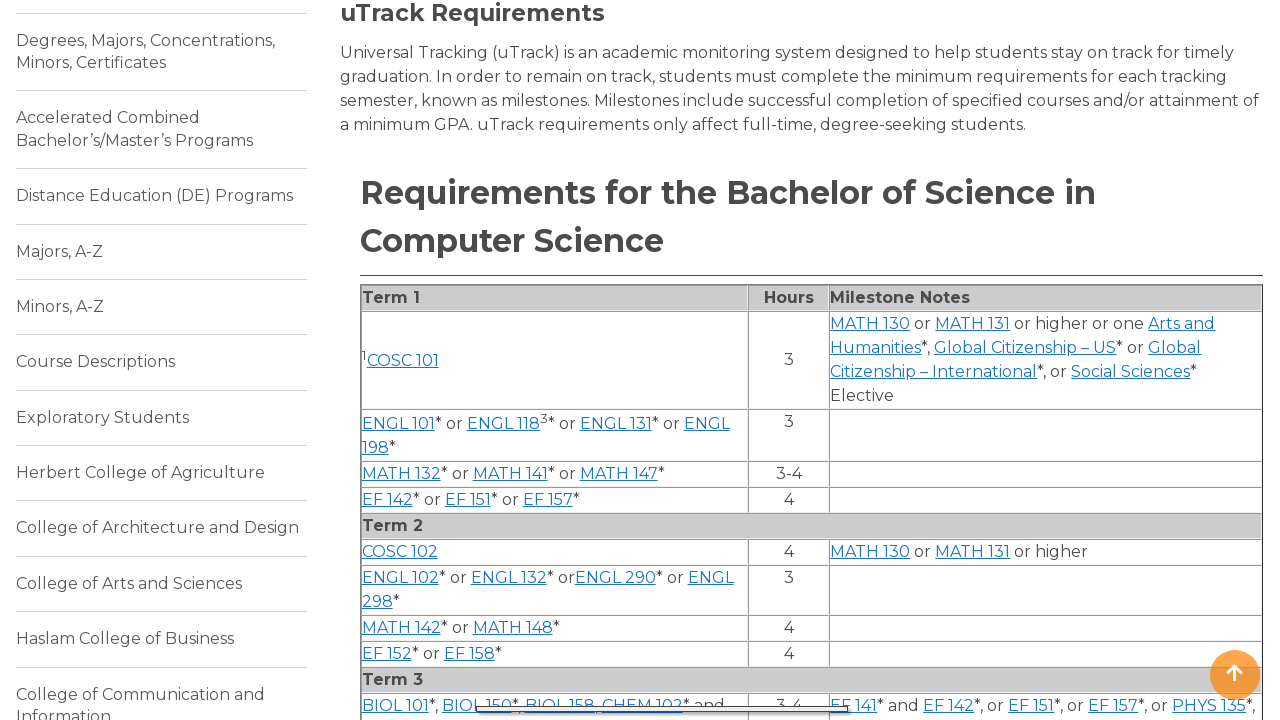

Waited 500ms for course info to expand
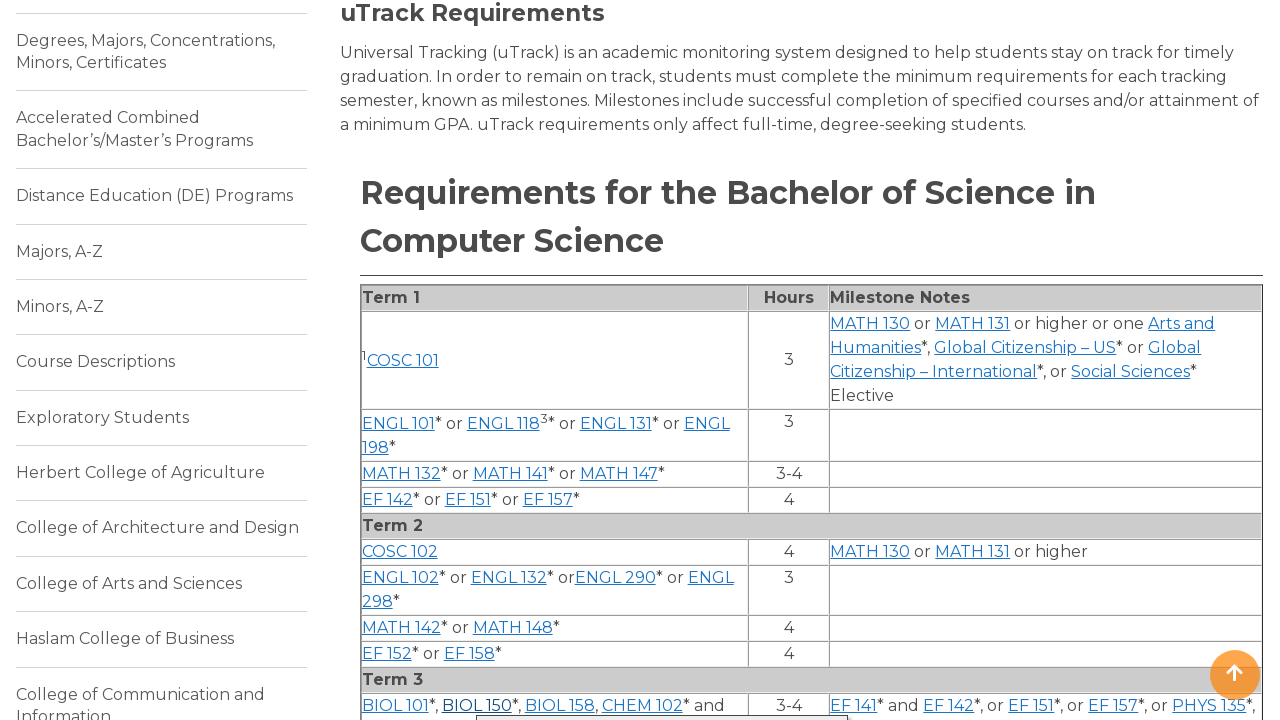

Clicked course link again to collapse: BIOL at (477, 706) on a >> nth=80
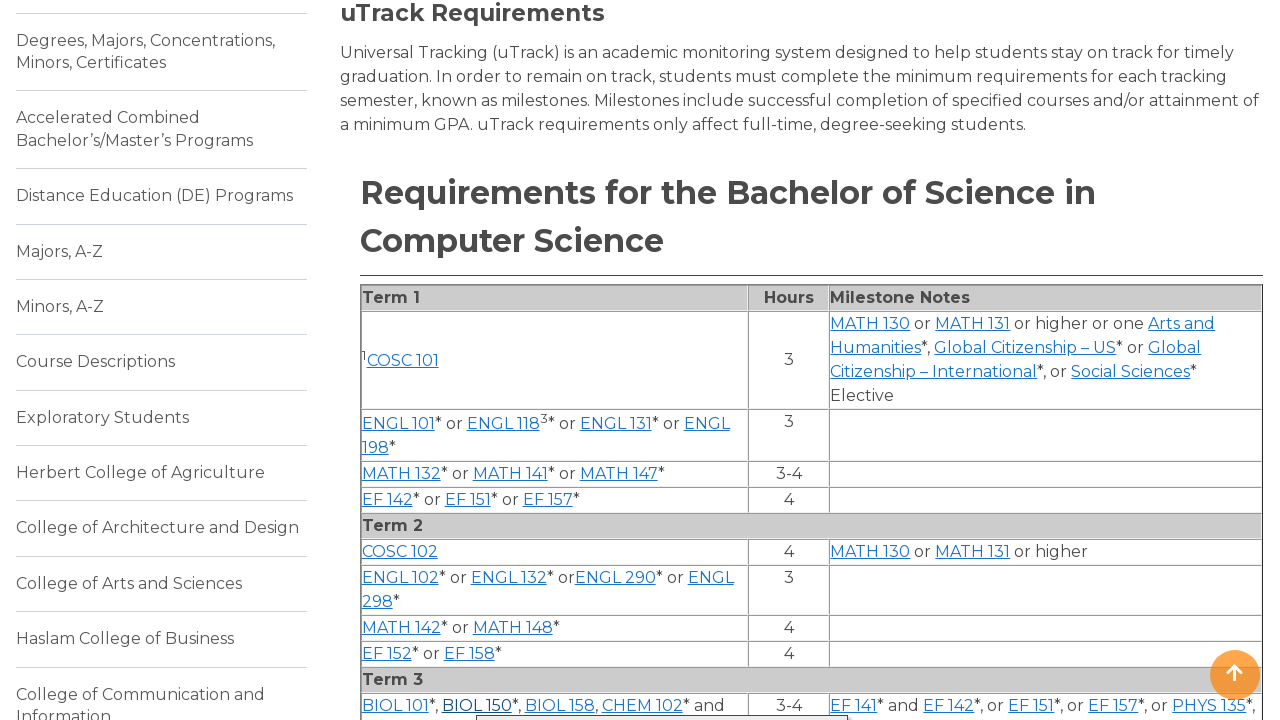

Waited 500ms for course info to collapse
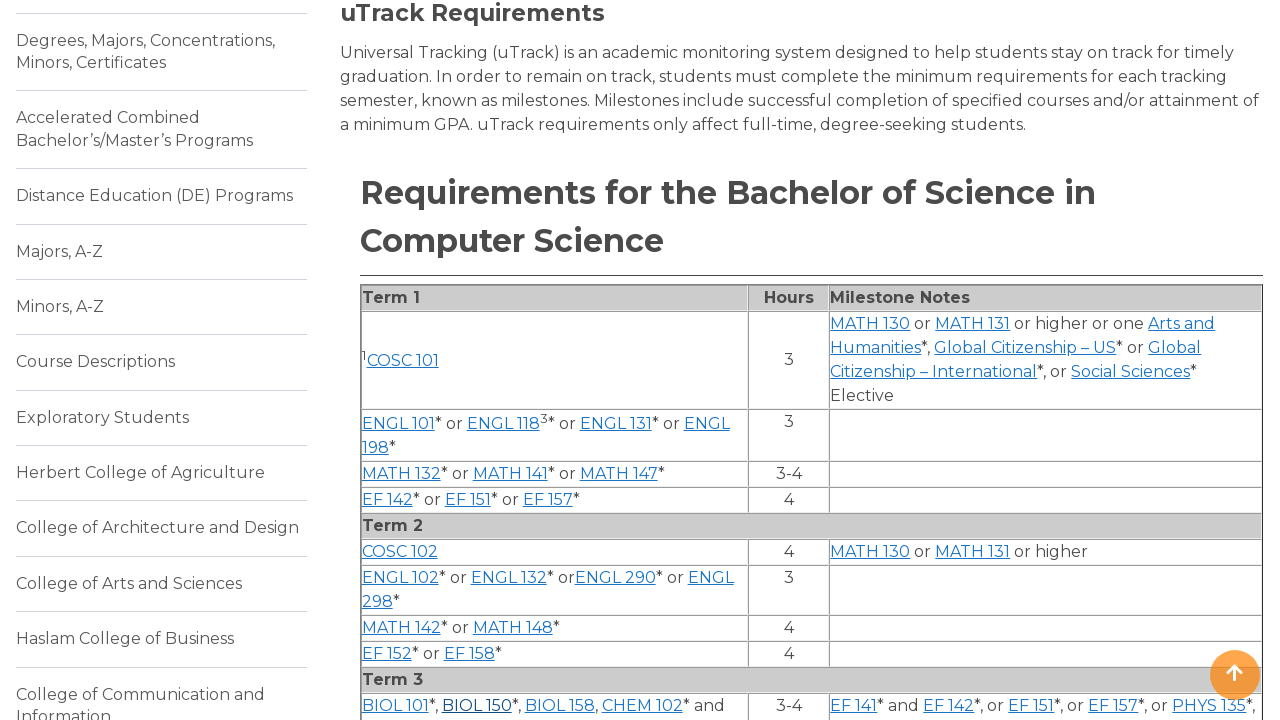

Clicked course link to expand: BIOL at (560, 706) on a >> nth=81
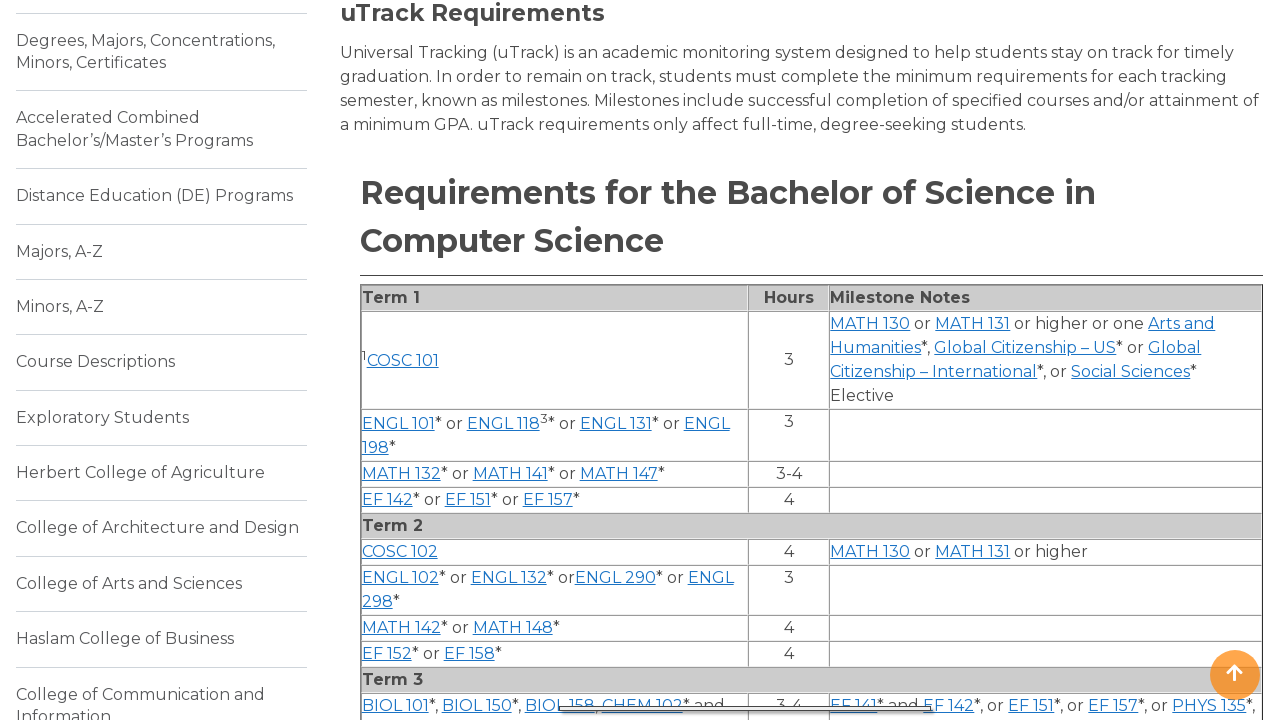

Waited 500ms for course info to expand
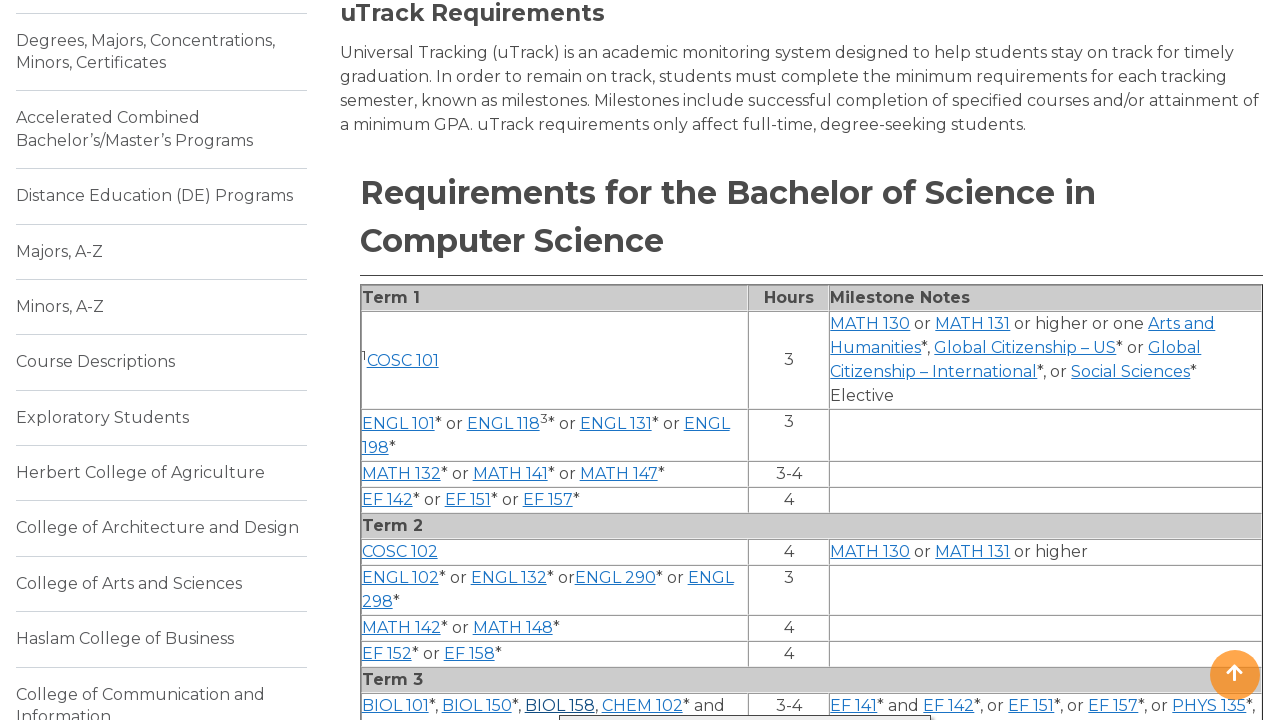

Clicked course link again to collapse: BIOL at (560, 706) on a >> nth=81
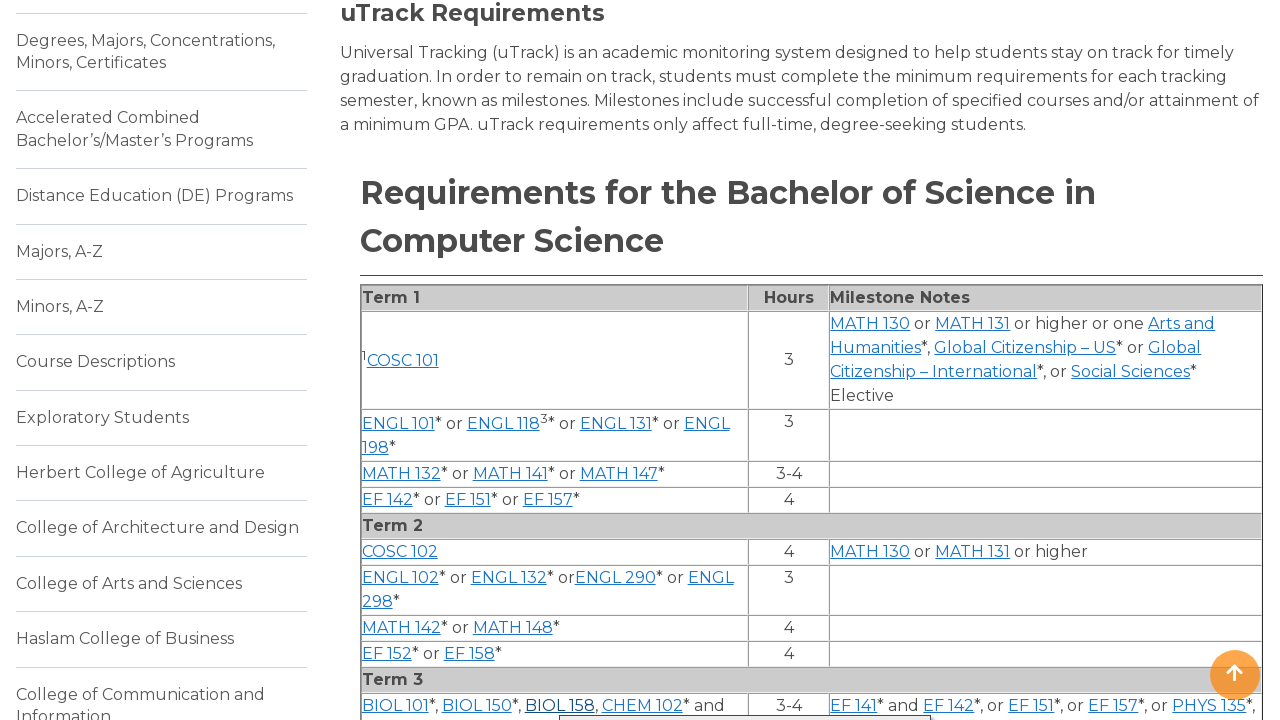

Waited 500ms for course info to collapse
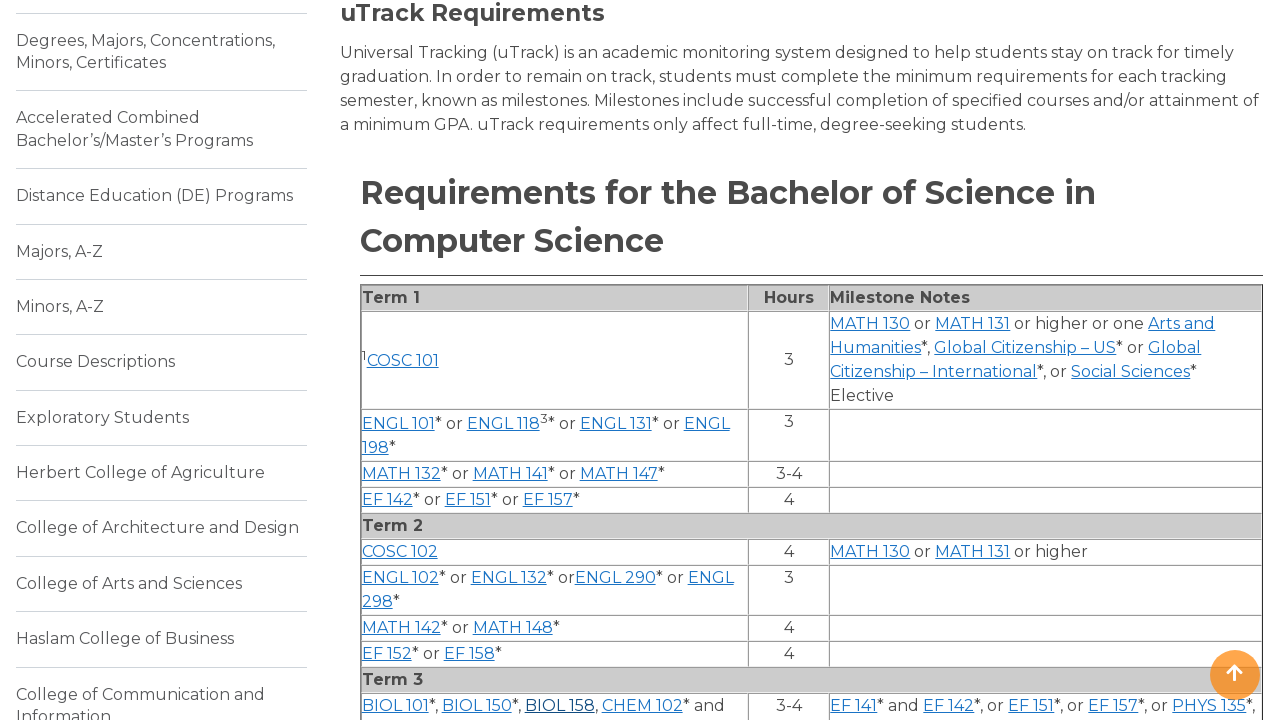

Clicked course link to expand: CHEM at (642, 706) on a >> nth=82
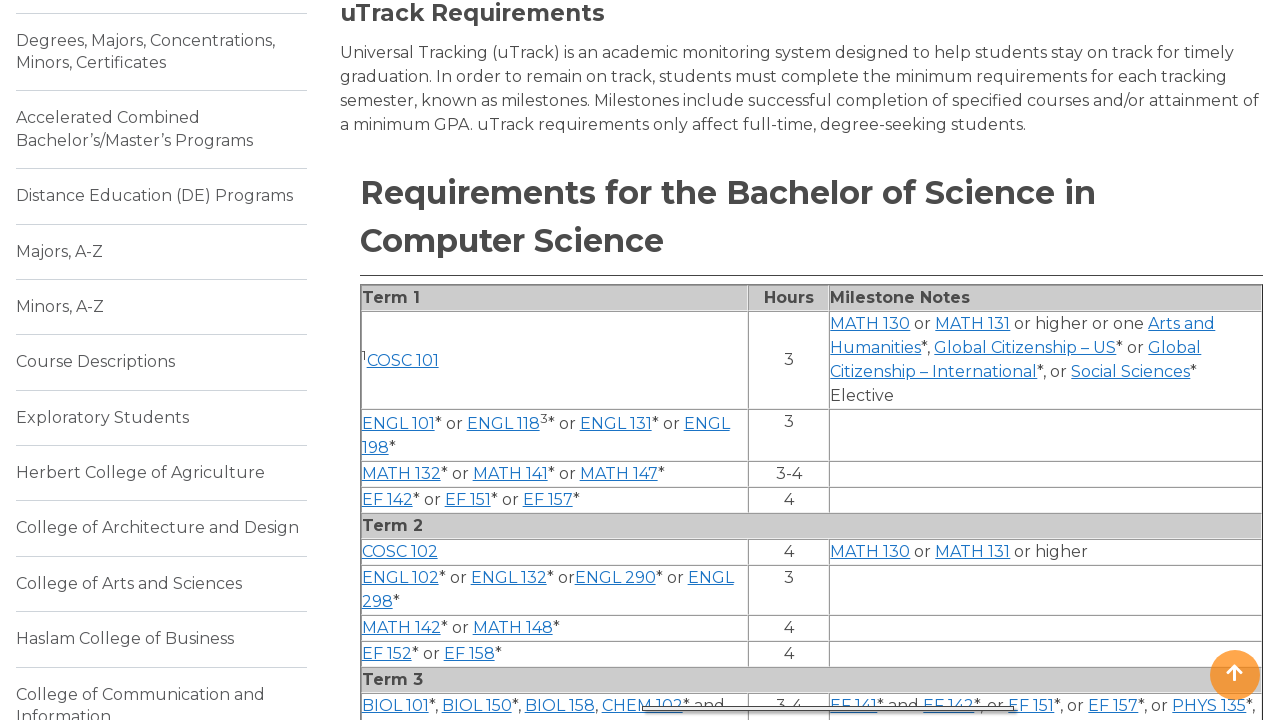

Waited 500ms for course info to expand
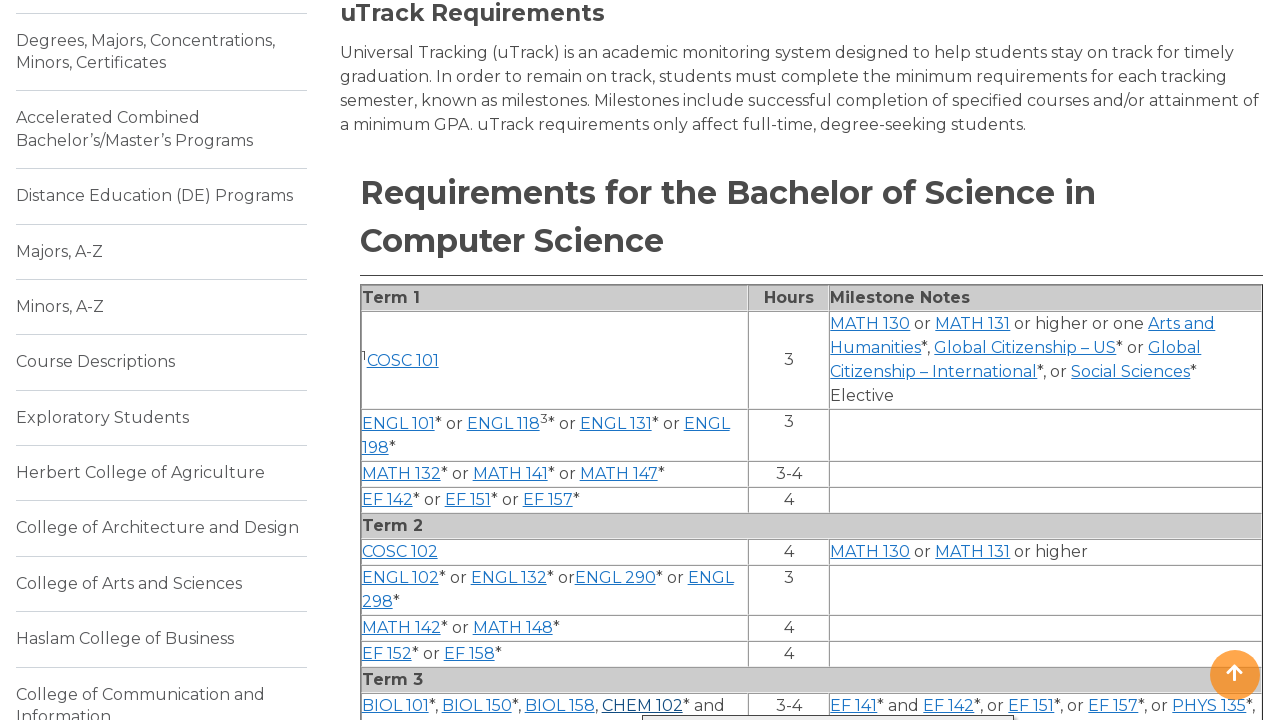

Clicked course link again to collapse: CHEM at (642, 706) on a >> nth=82
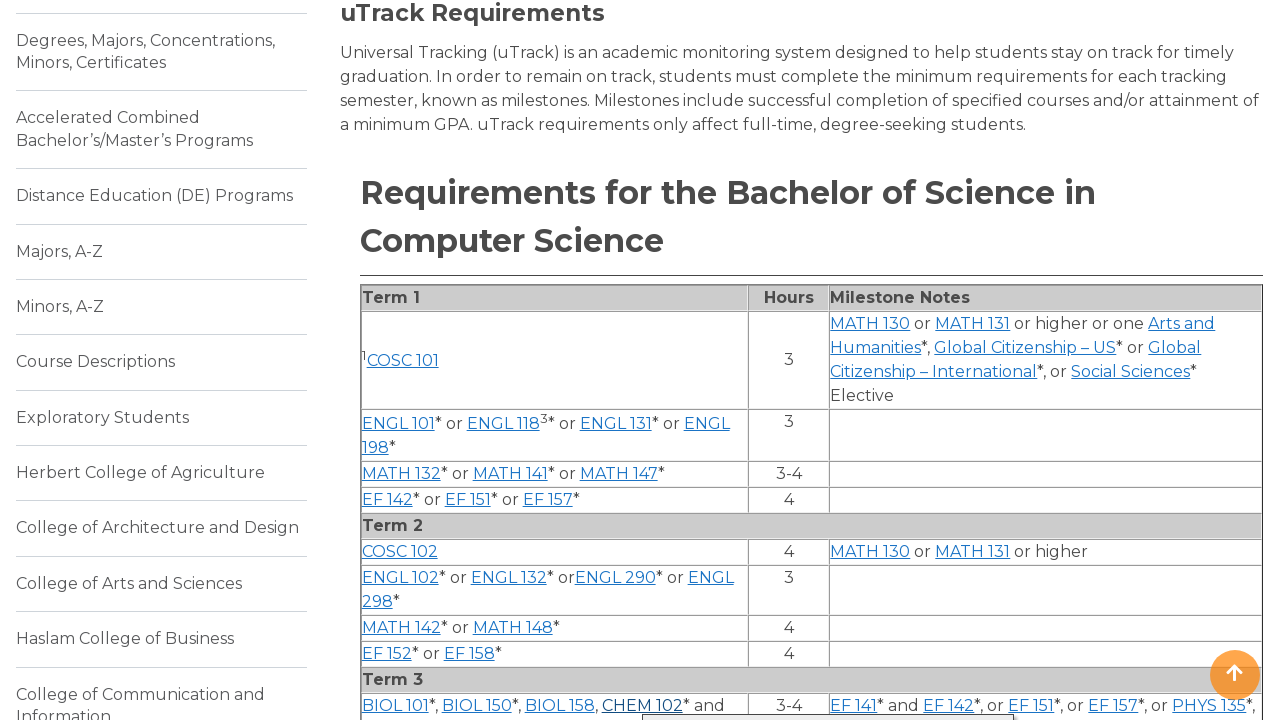

Waited 500ms for course info to collapse
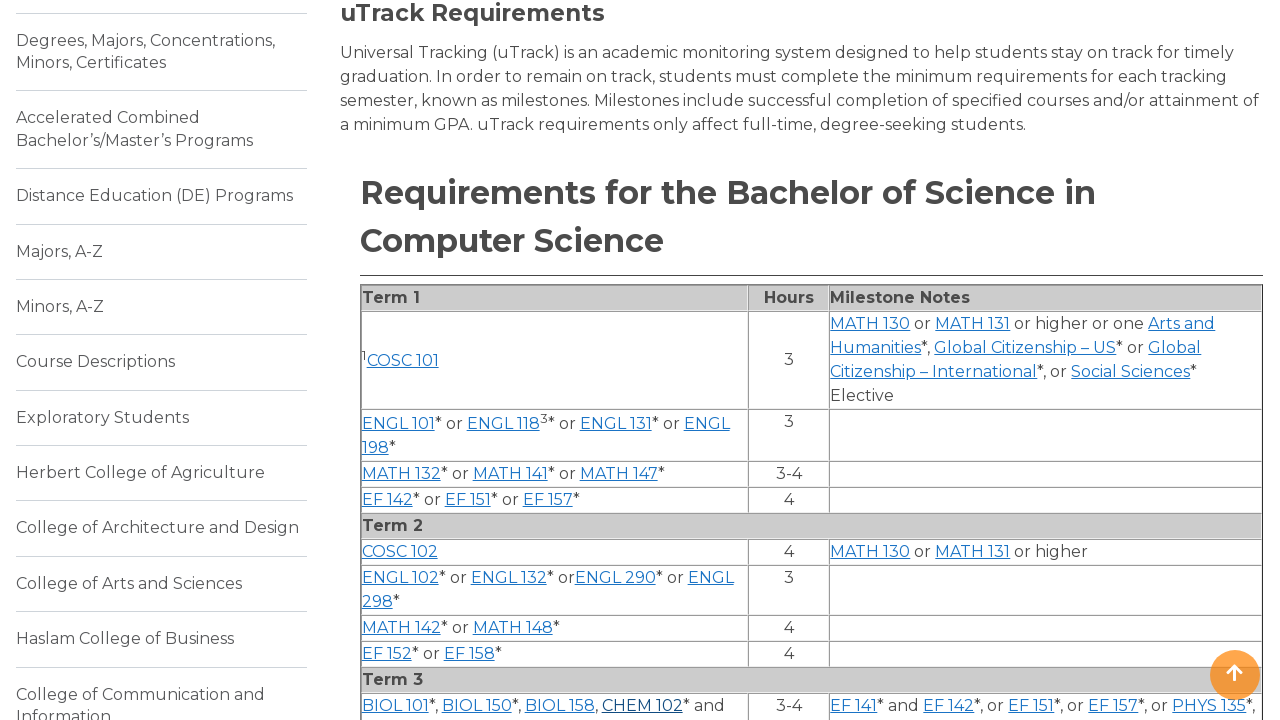

Clicked course link to expand: CHEM at (402, 360) on a >> nth=83
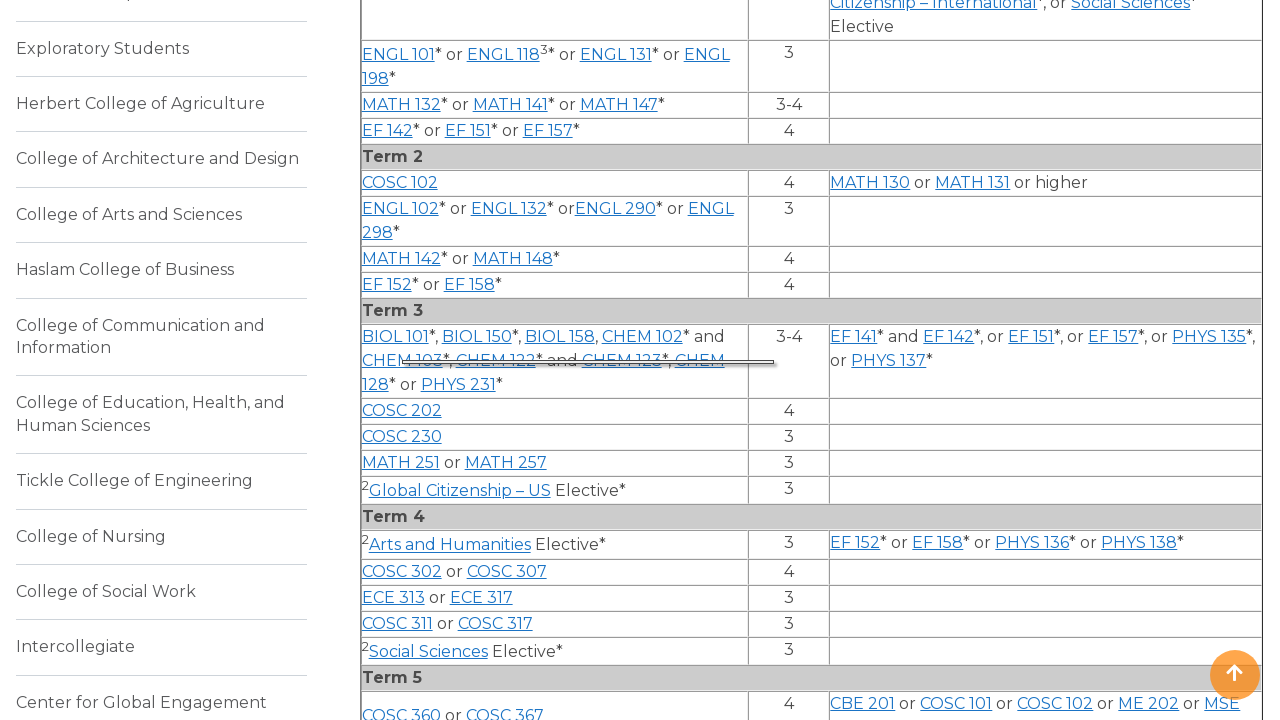

Waited 500ms for course info to expand
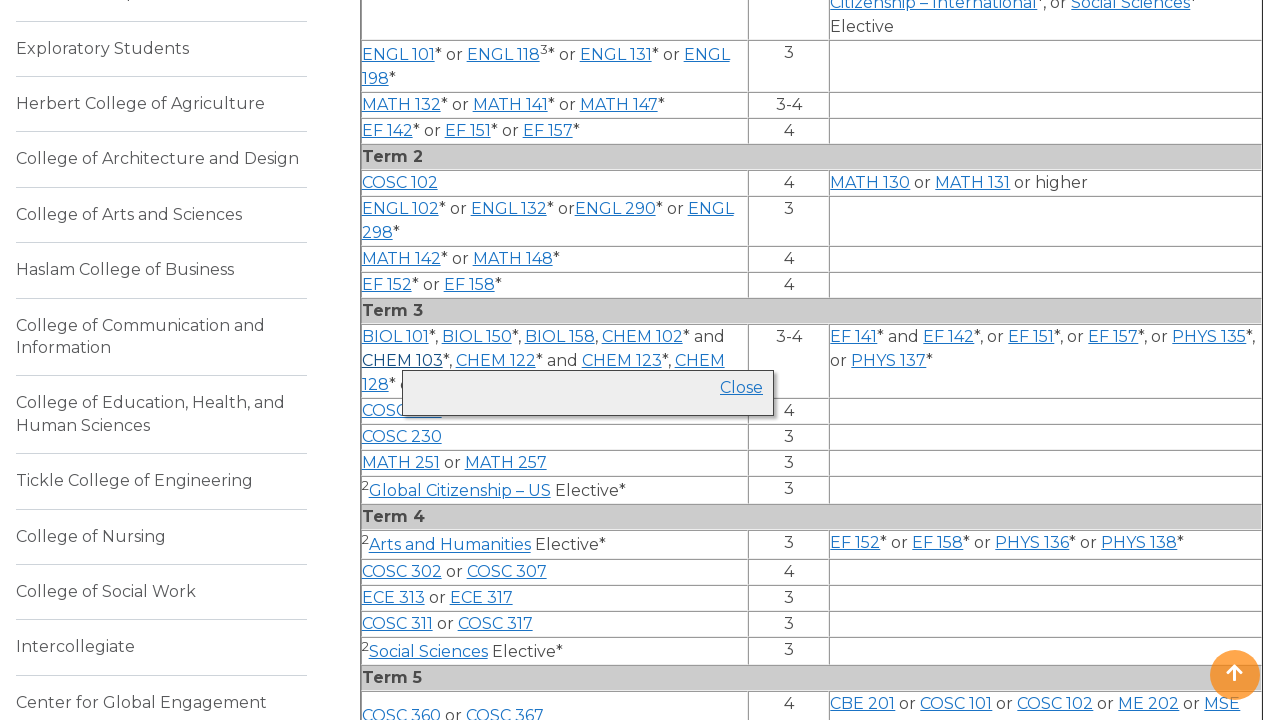

Clicked course link again to collapse: CHEM at (402, 360) on a >> nth=83
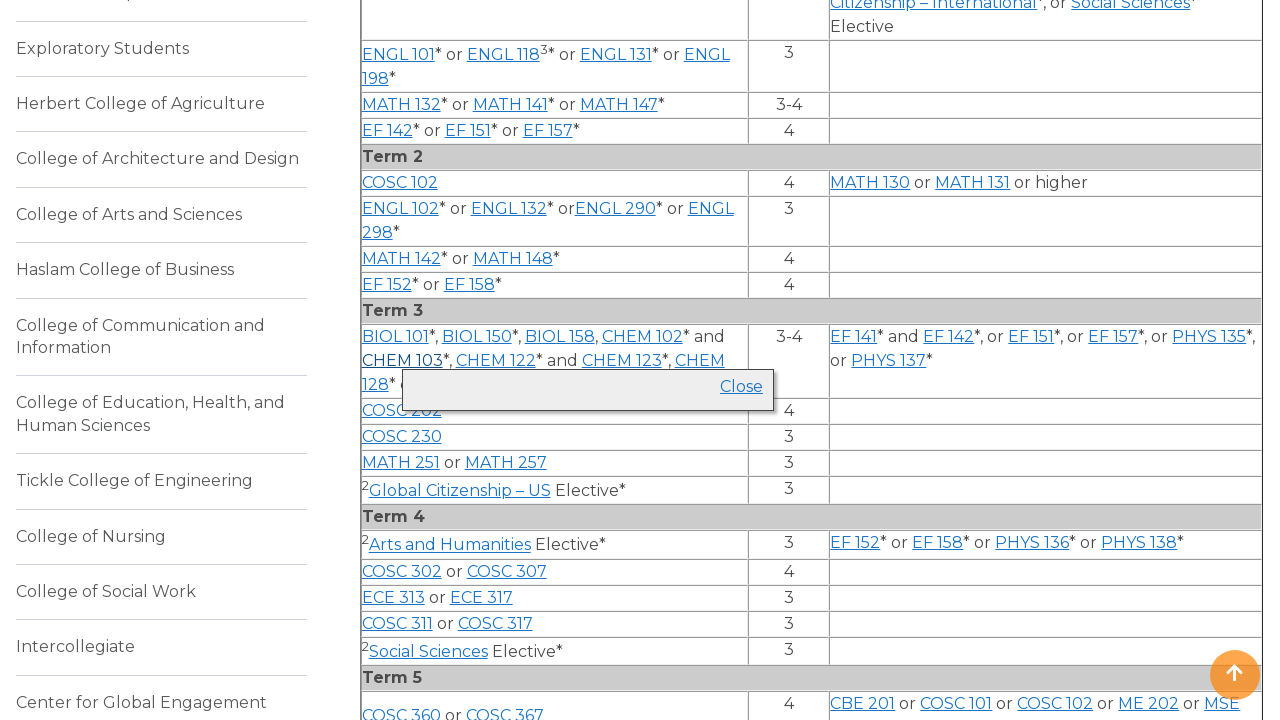

Waited 500ms for course info to collapse
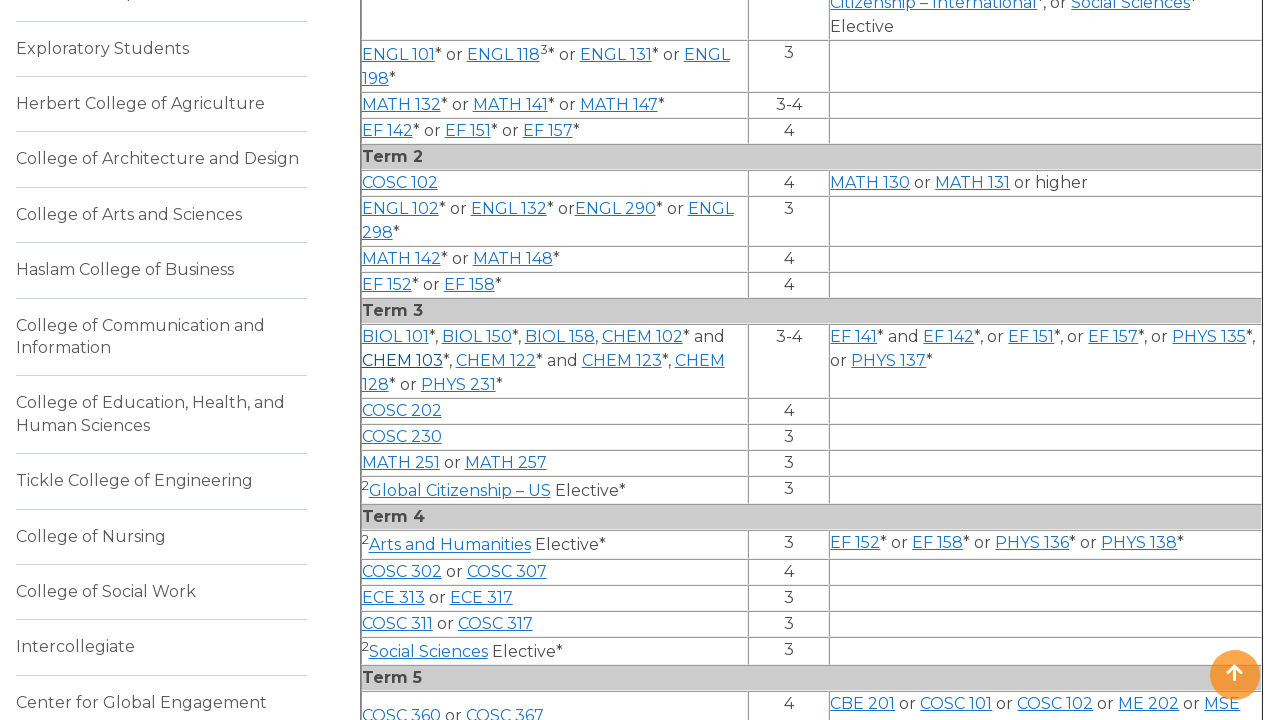

Clicked course link to expand: CHEM at (496, 360) on a >> nth=84
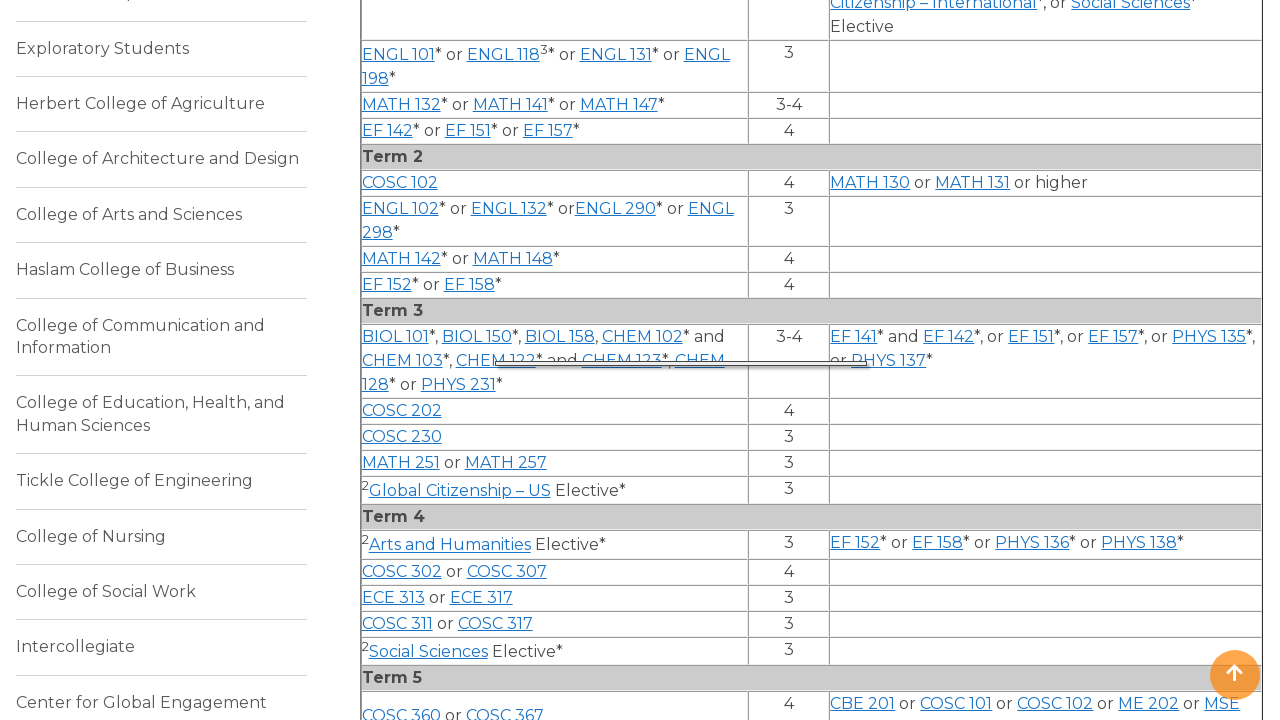

Waited 500ms for course info to expand
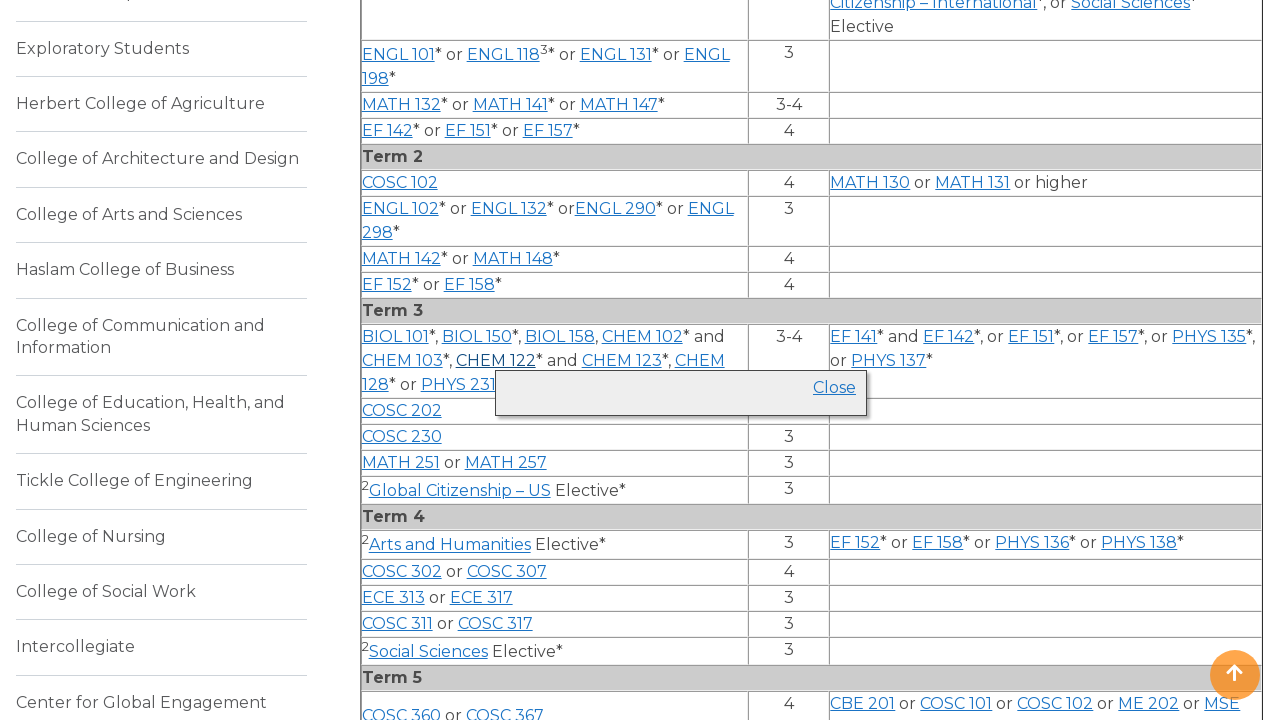

Clicked course link again to collapse: CHEM at (496, 360) on a >> nth=84
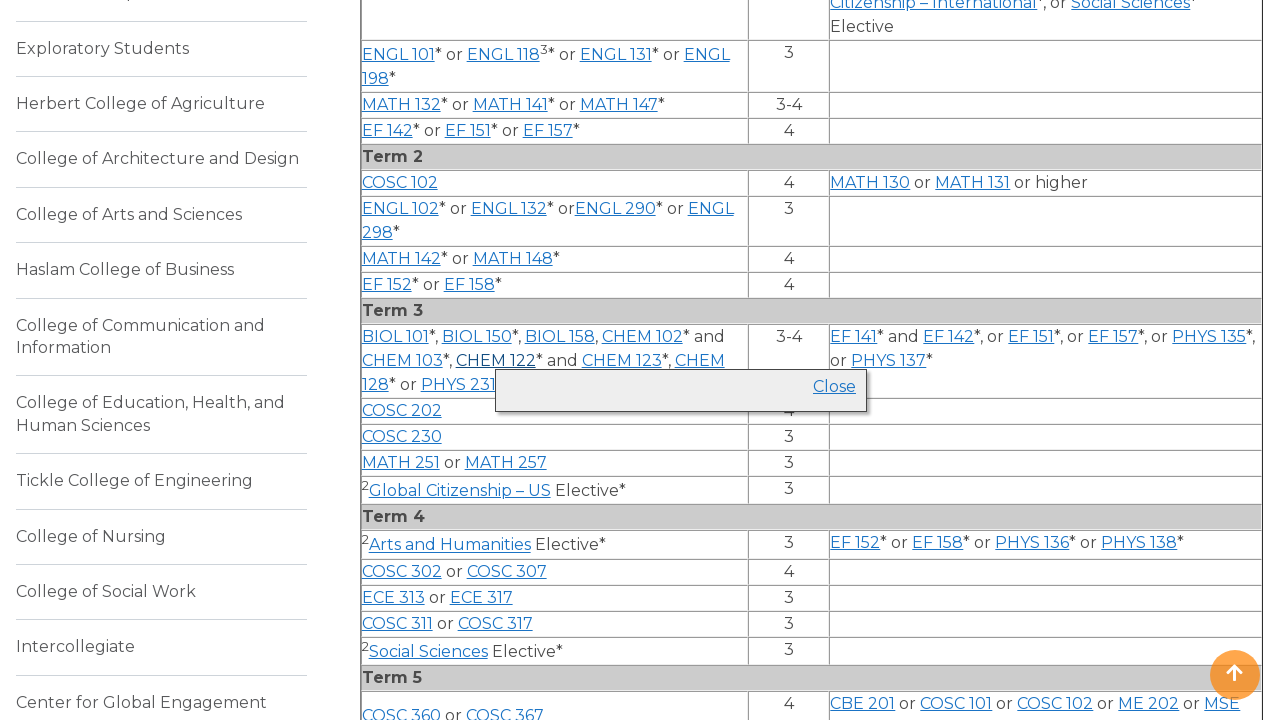

Waited 500ms for course info to collapse
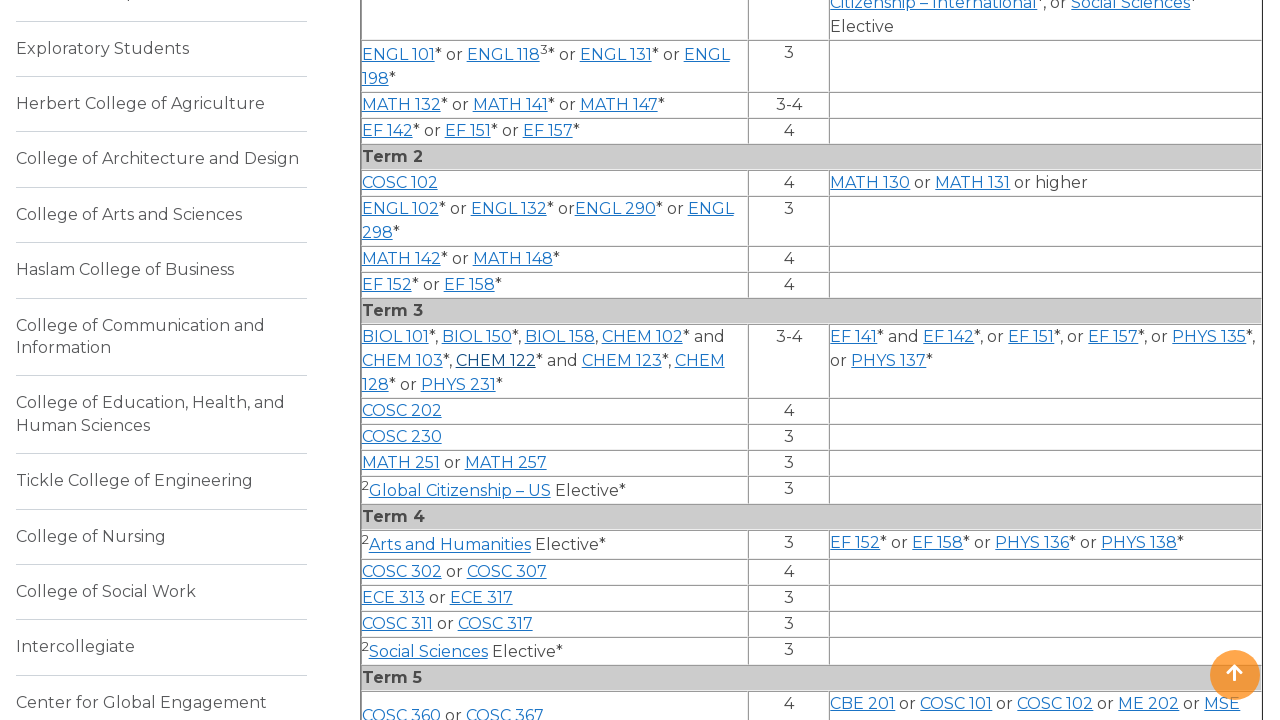

Clicked course link to expand: CHEM at (622, 360) on a >> nth=85
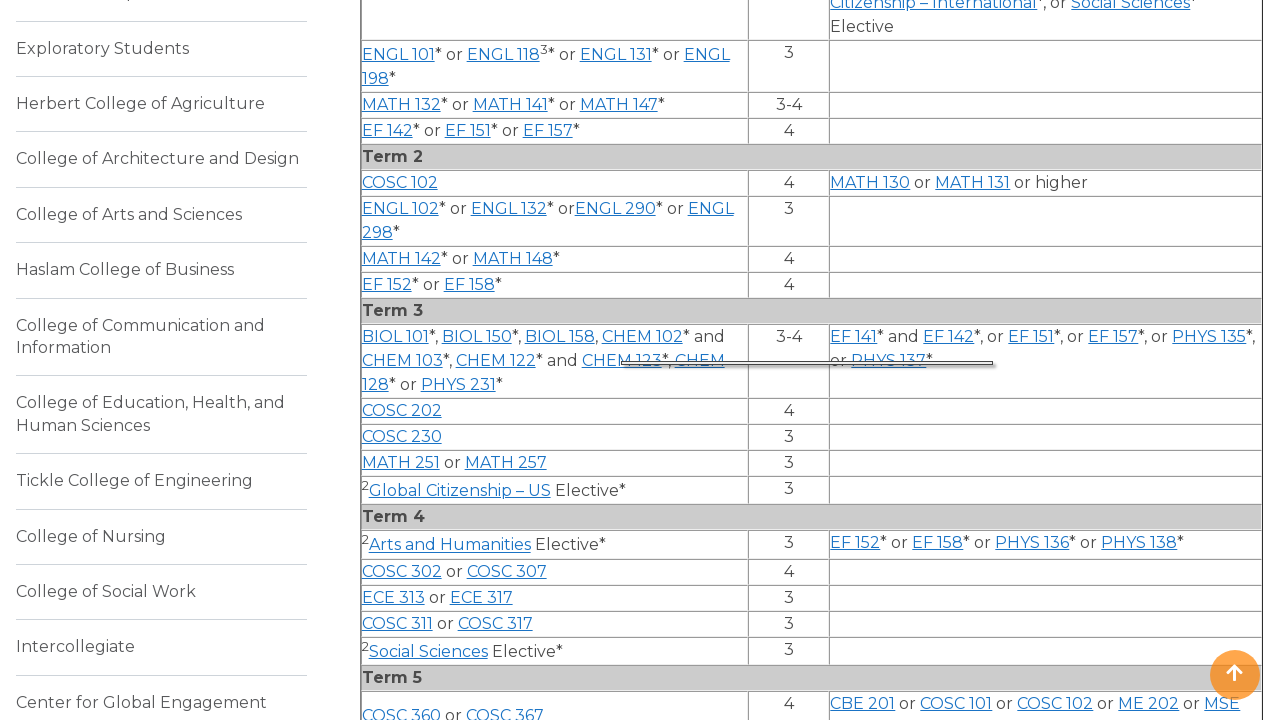

Waited 500ms for course info to expand
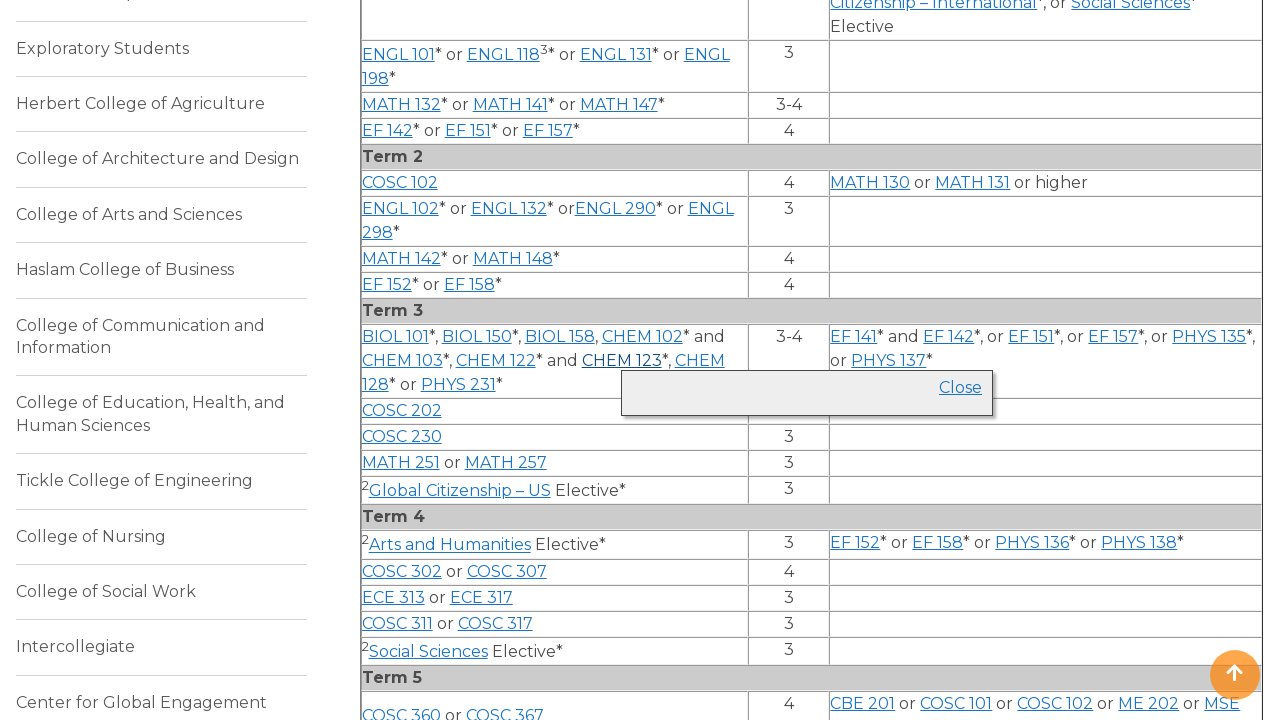

Clicked course link again to collapse: CHEM at (622, 360) on a >> nth=85
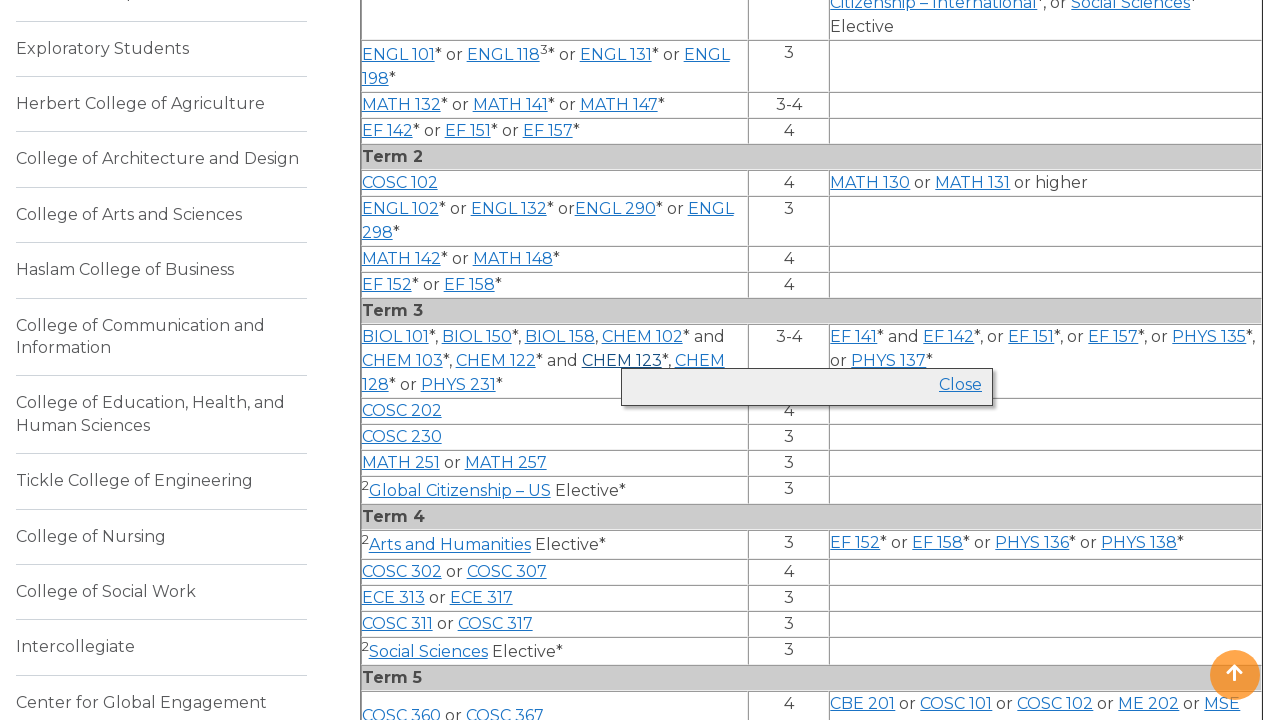

Waited 500ms for course info to collapse
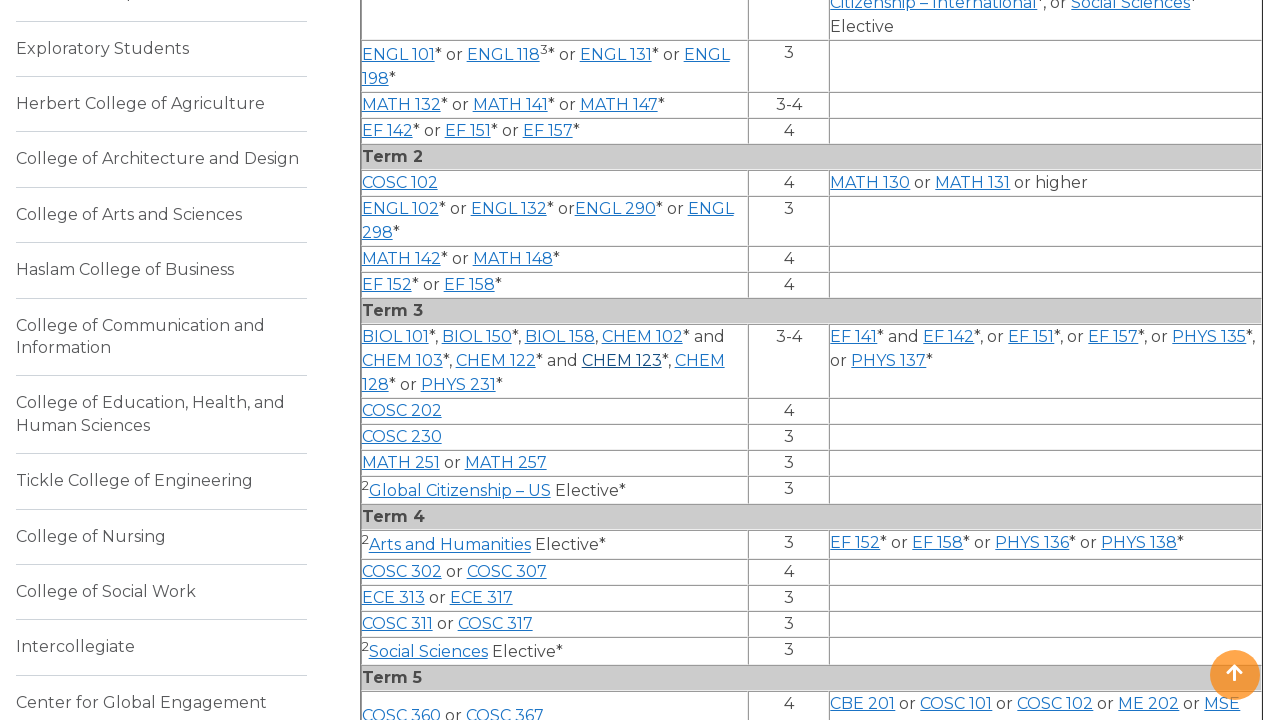

Clicked course link to expand: CHEM at (700, 360) on a >> nth=86
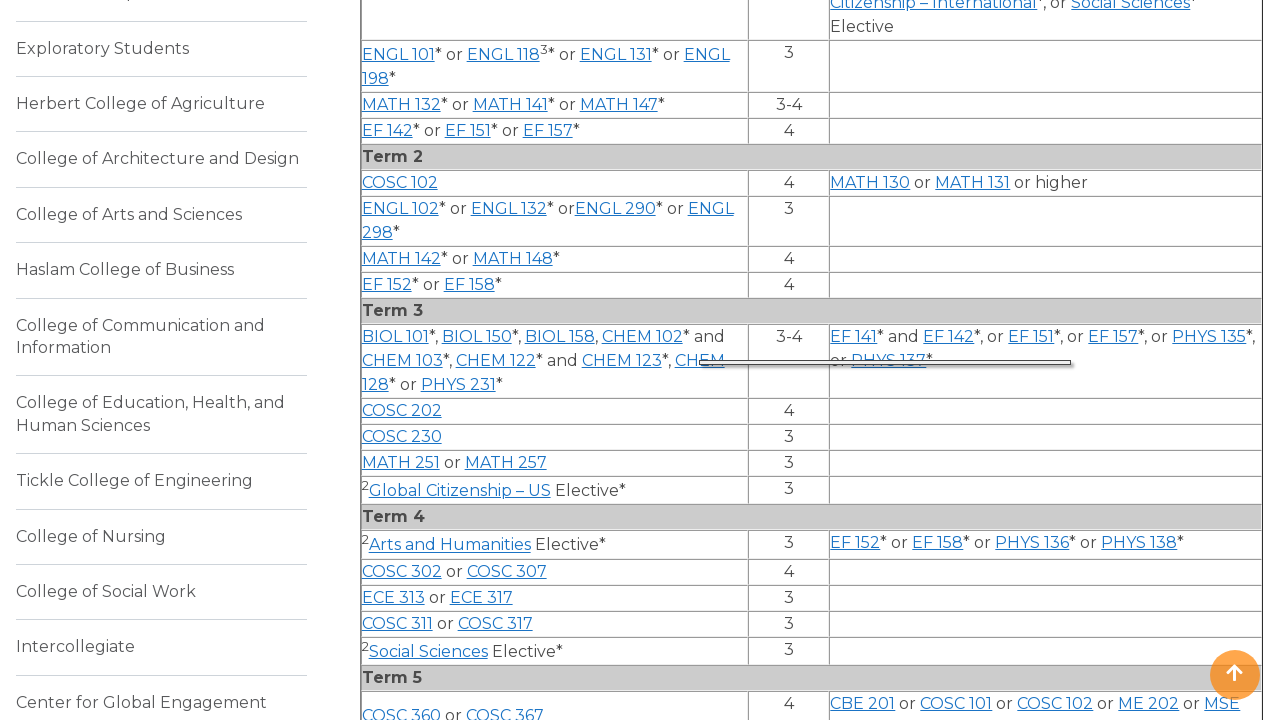

Waited 500ms for course info to expand
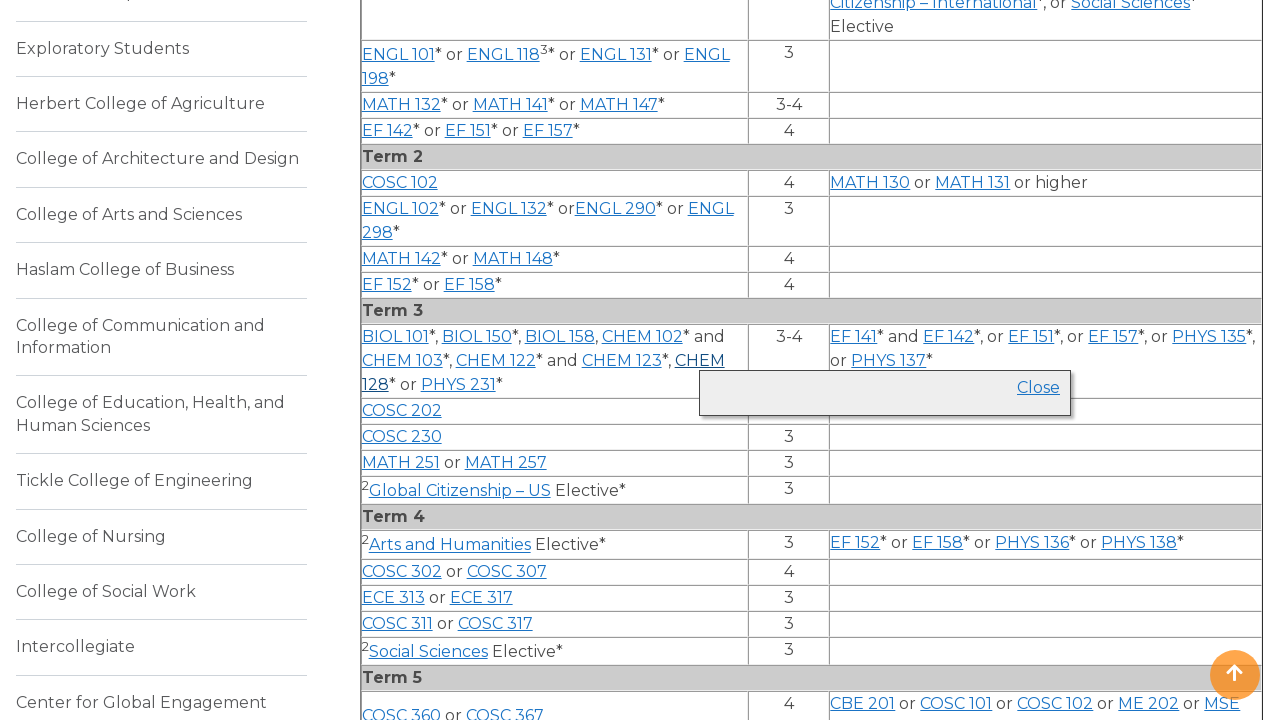

Clicked course link again to collapse: CHEM at (700, 360) on a >> nth=86
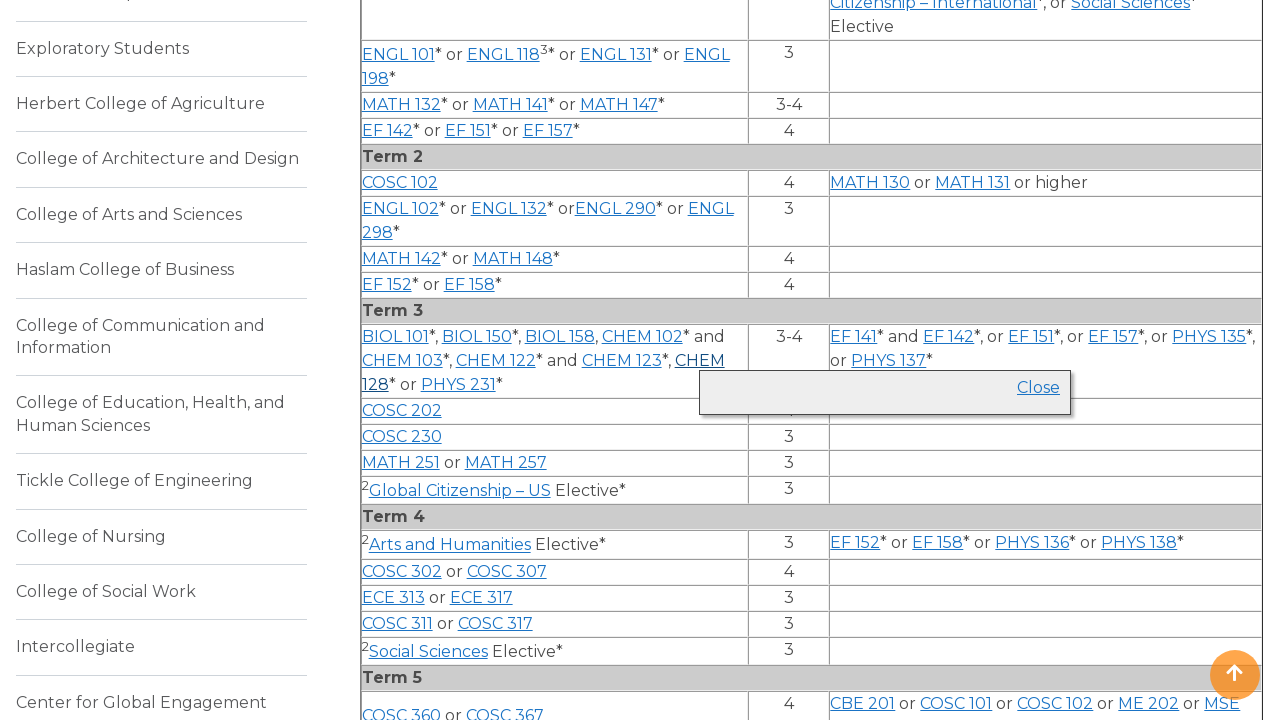

Waited 500ms for course info to collapse
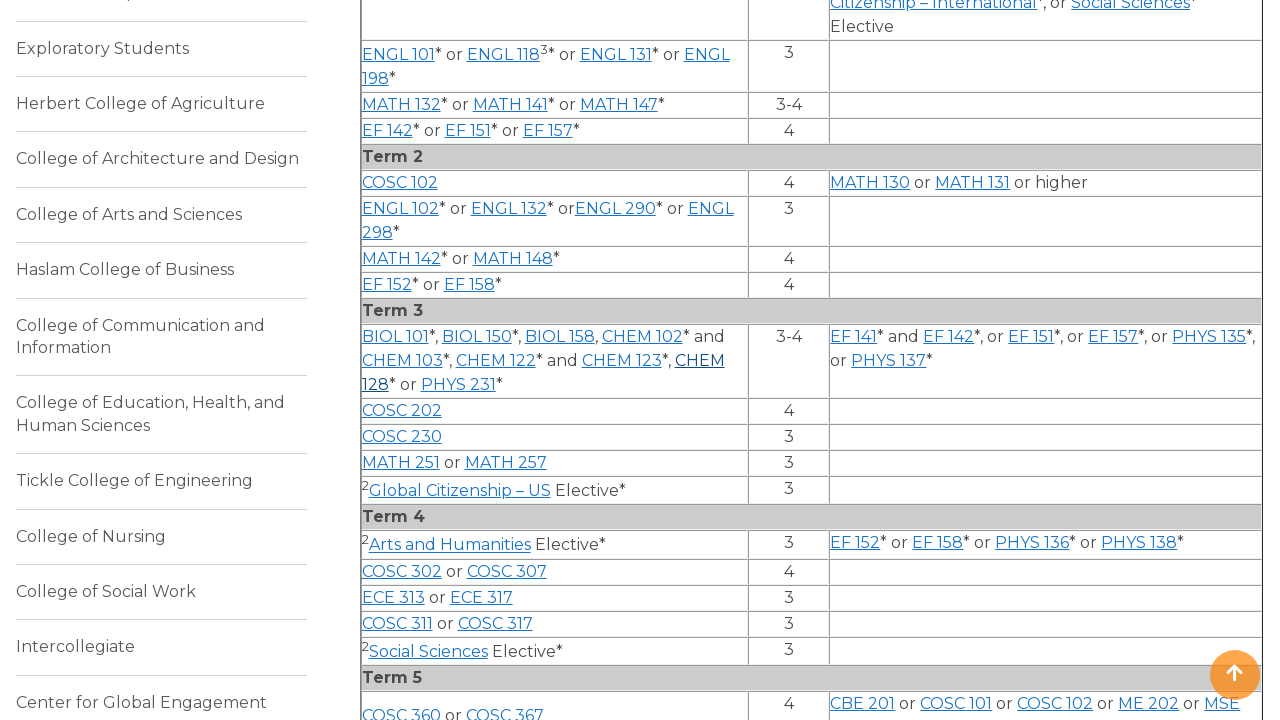

Clicked course link to expand: PHYS at (458, 384) on a >> nth=87
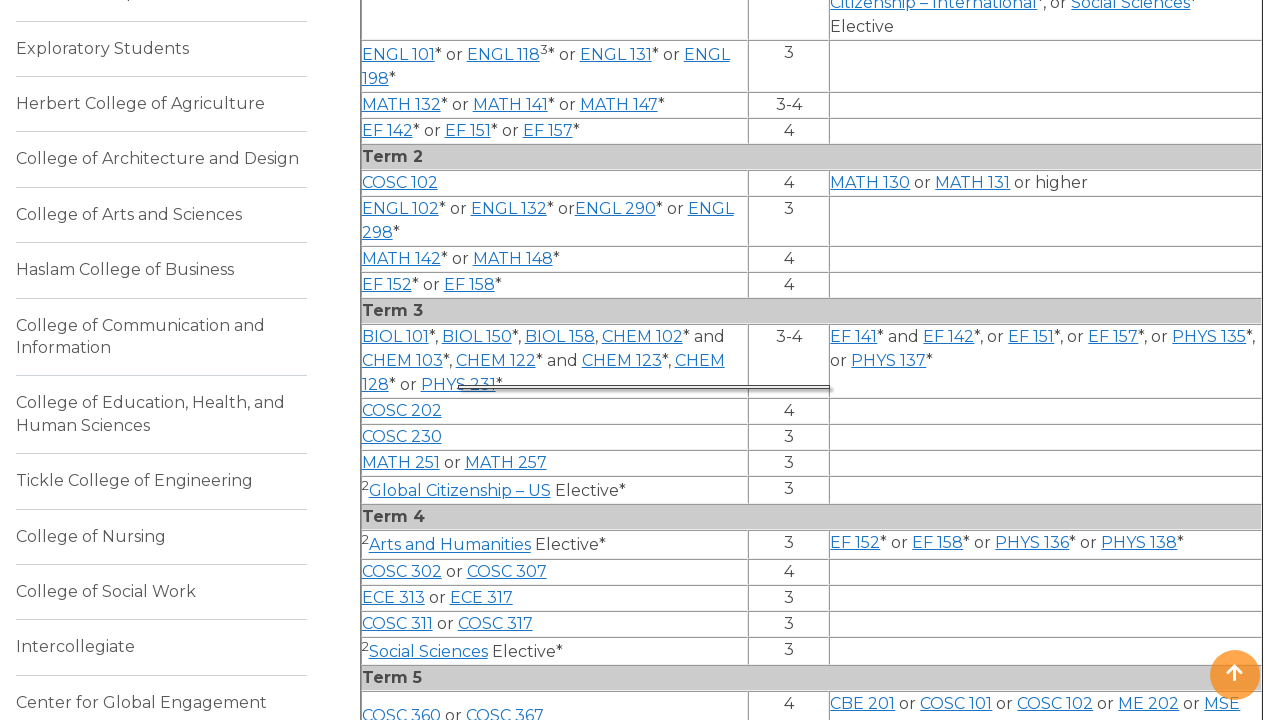

Waited 500ms for course info to expand
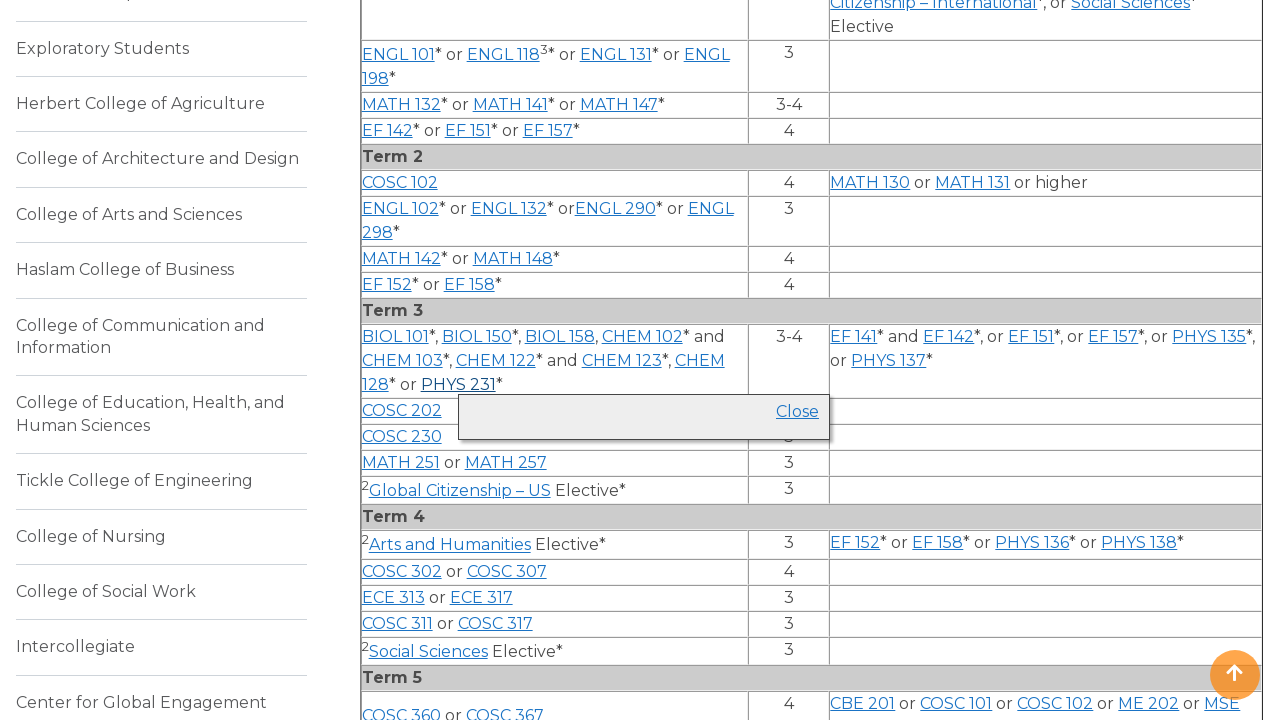

Clicked course link again to collapse: PHYS at (458, 384) on a >> nth=87
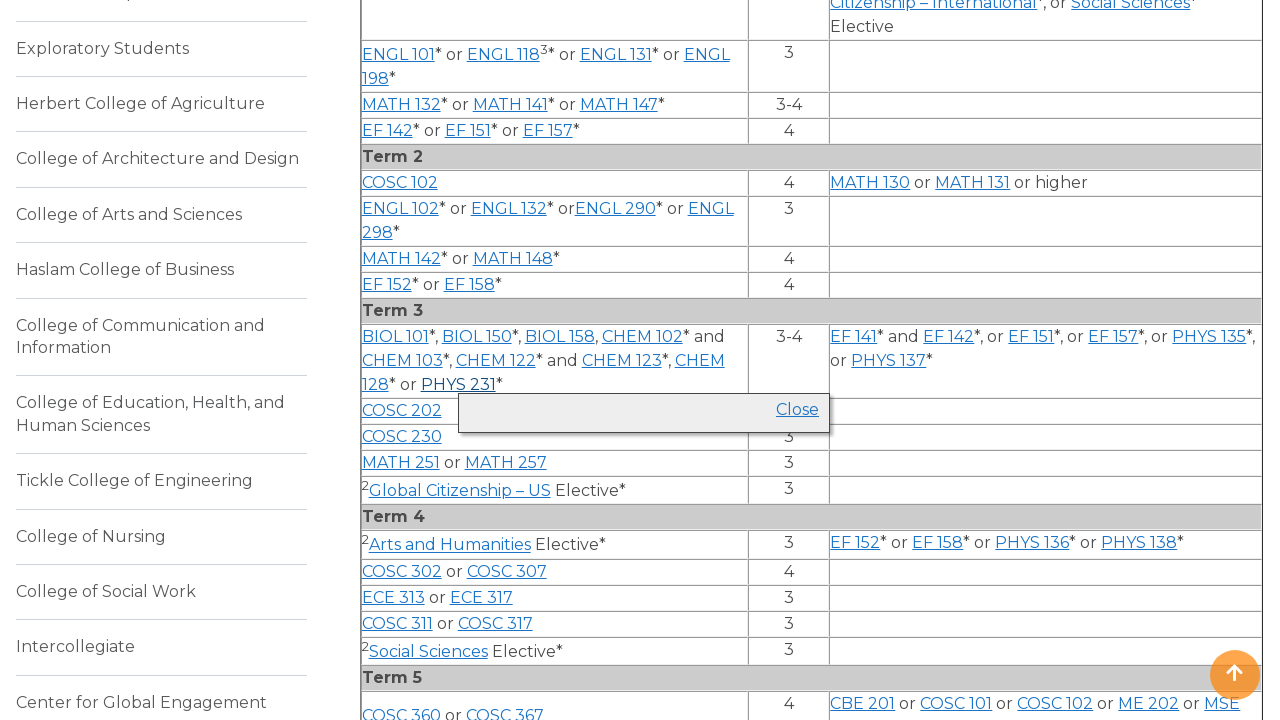

Waited 500ms for course info to collapse
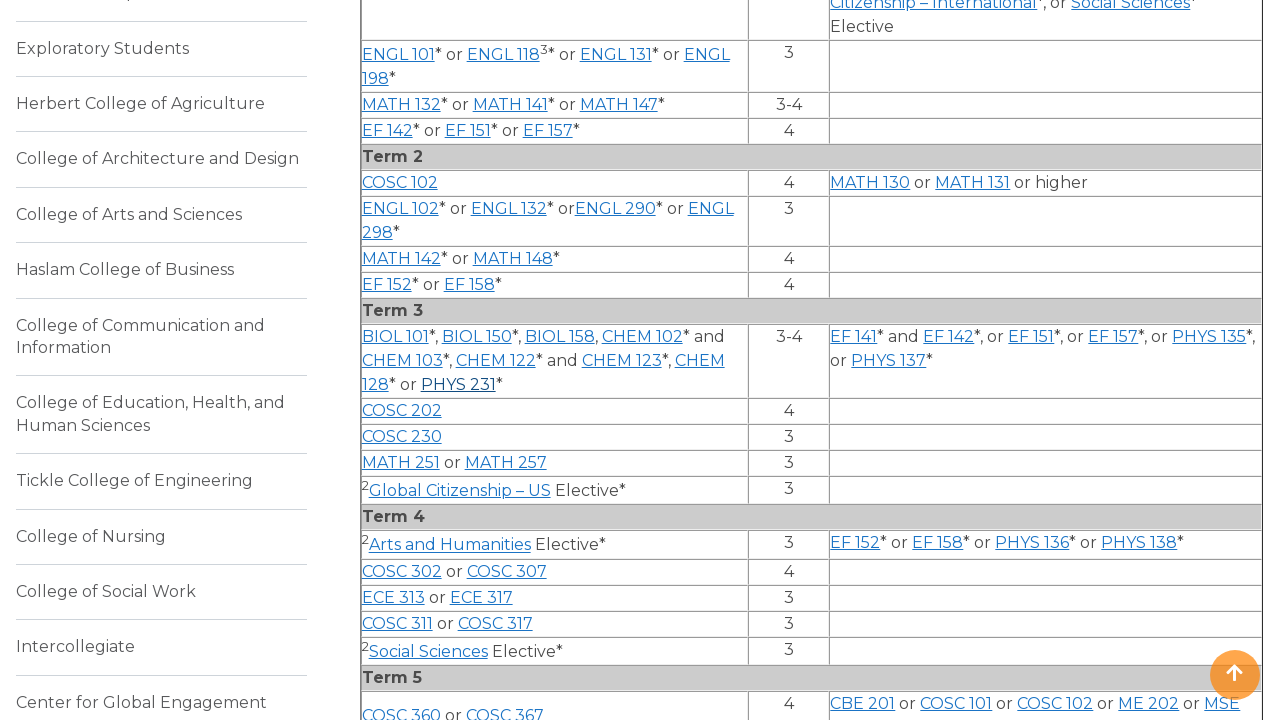

Clicked course link to expand: EF at (854, 336) on a >> nth=88
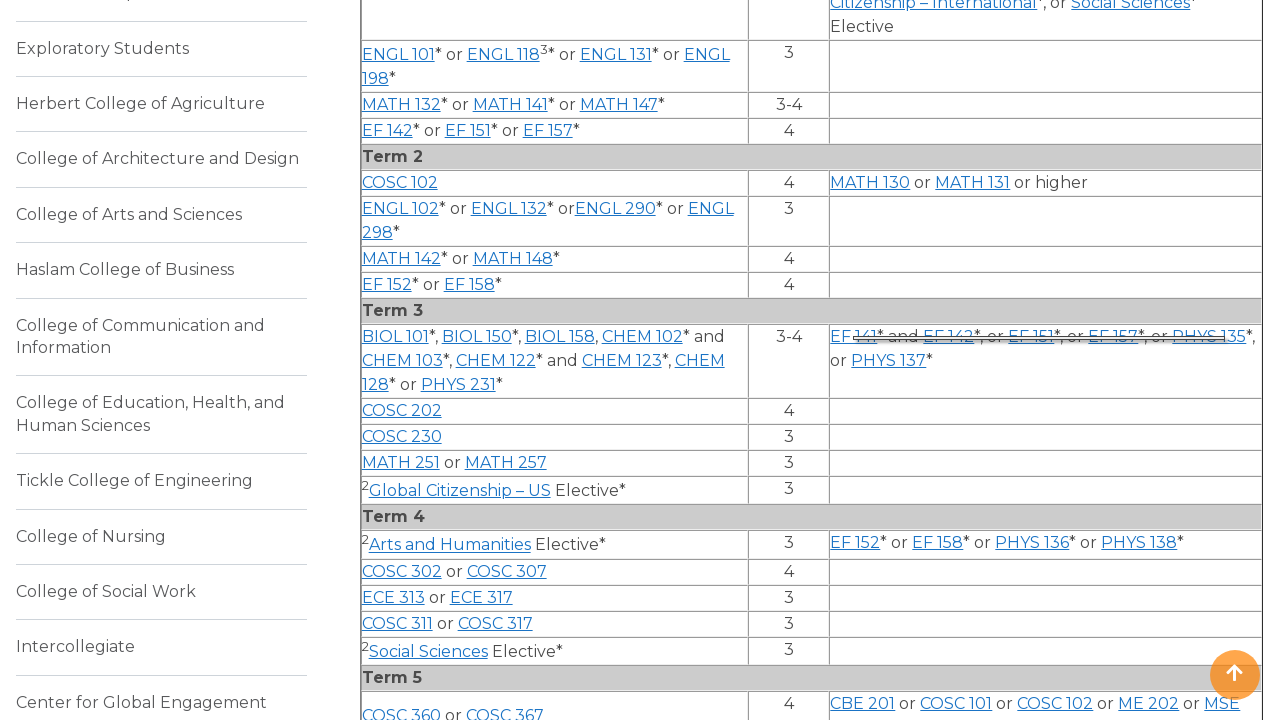

Waited 500ms for course info to expand
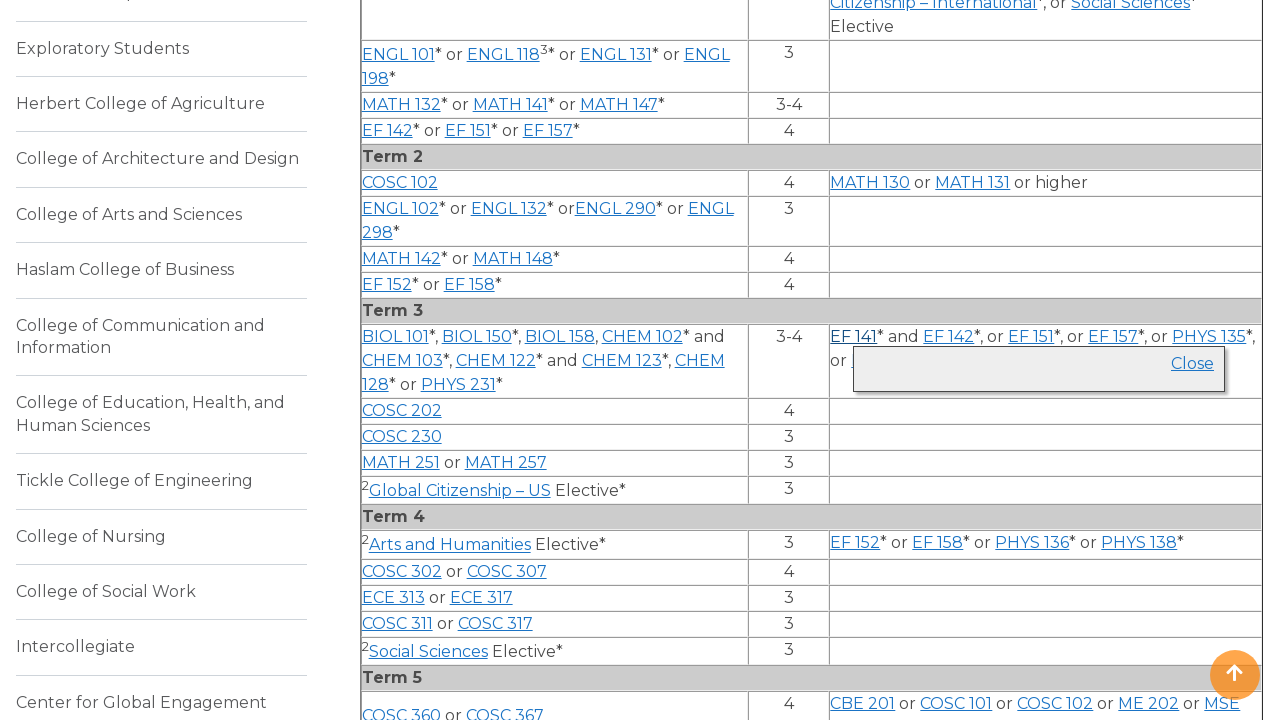

Clicked course link again to collapse: EF at (854, 336) on a >> nth=88
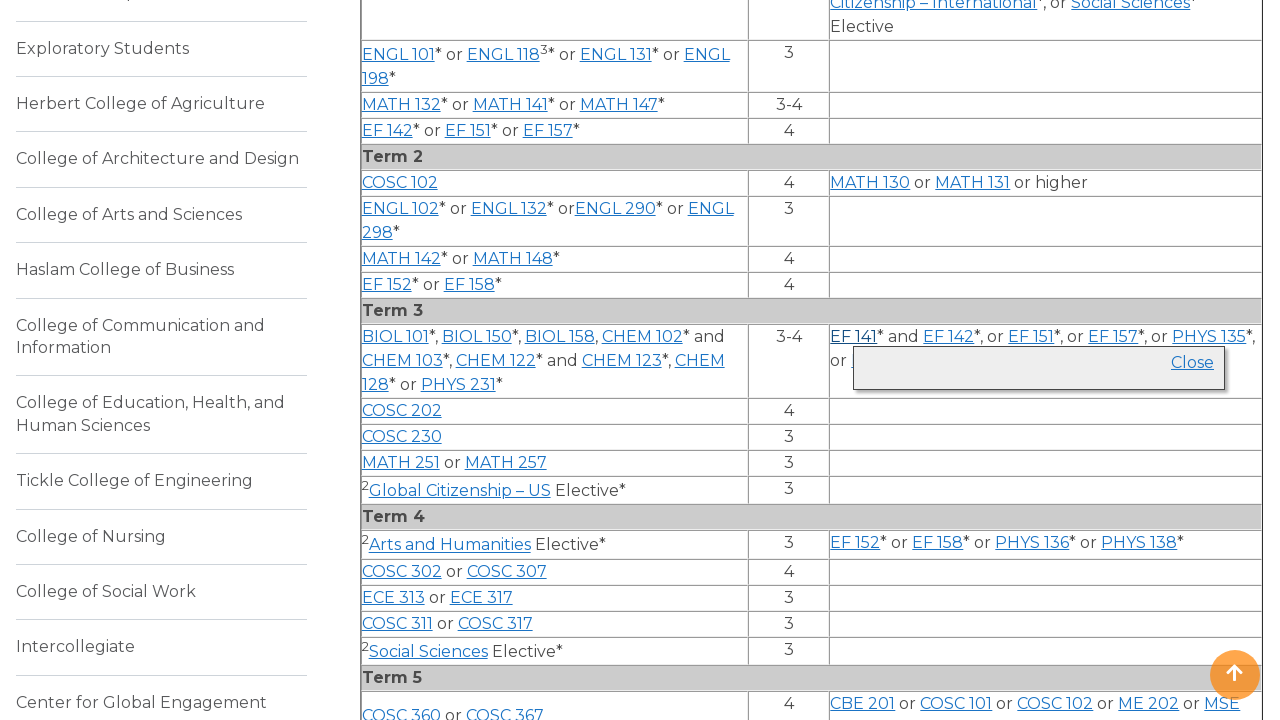

Waited 500ms for course info to collapse
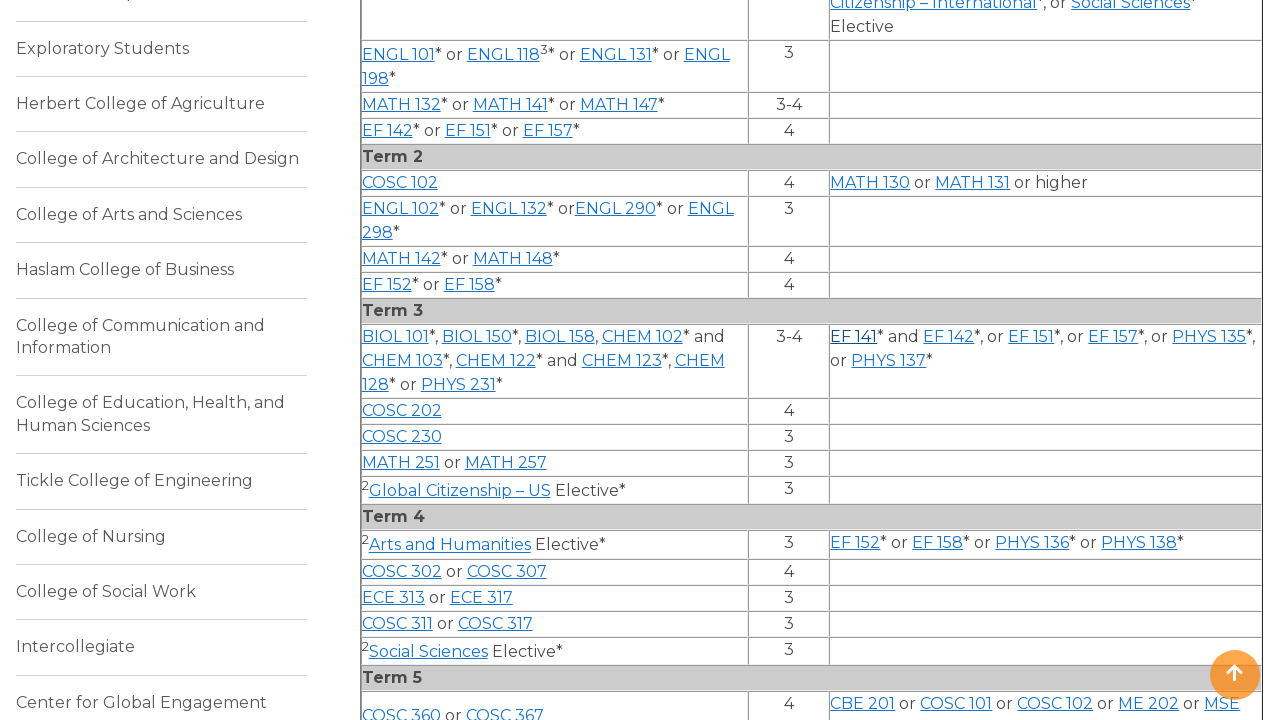

Clicked course link to expand: EF at (949, 336) on a >> nth=89
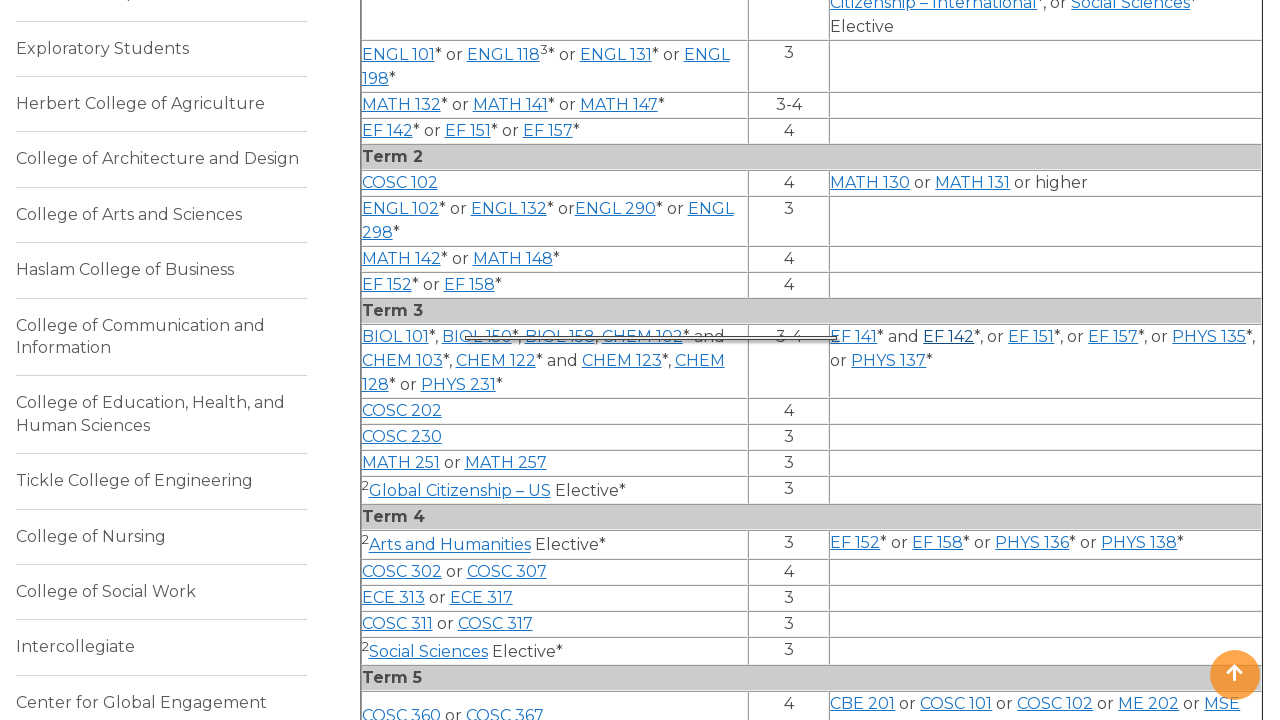

Waited 500ms for course info to expand
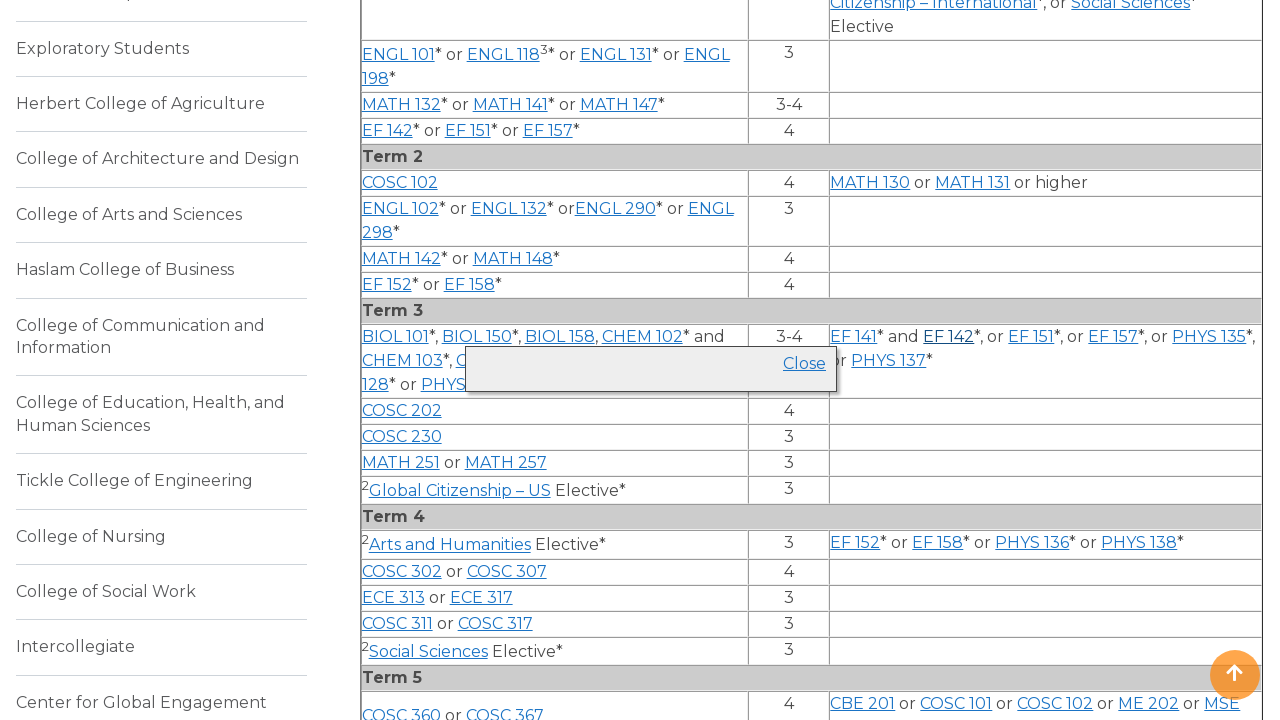

Clicked course link again to collapse: EF at (949, 336) on a >> nth=89
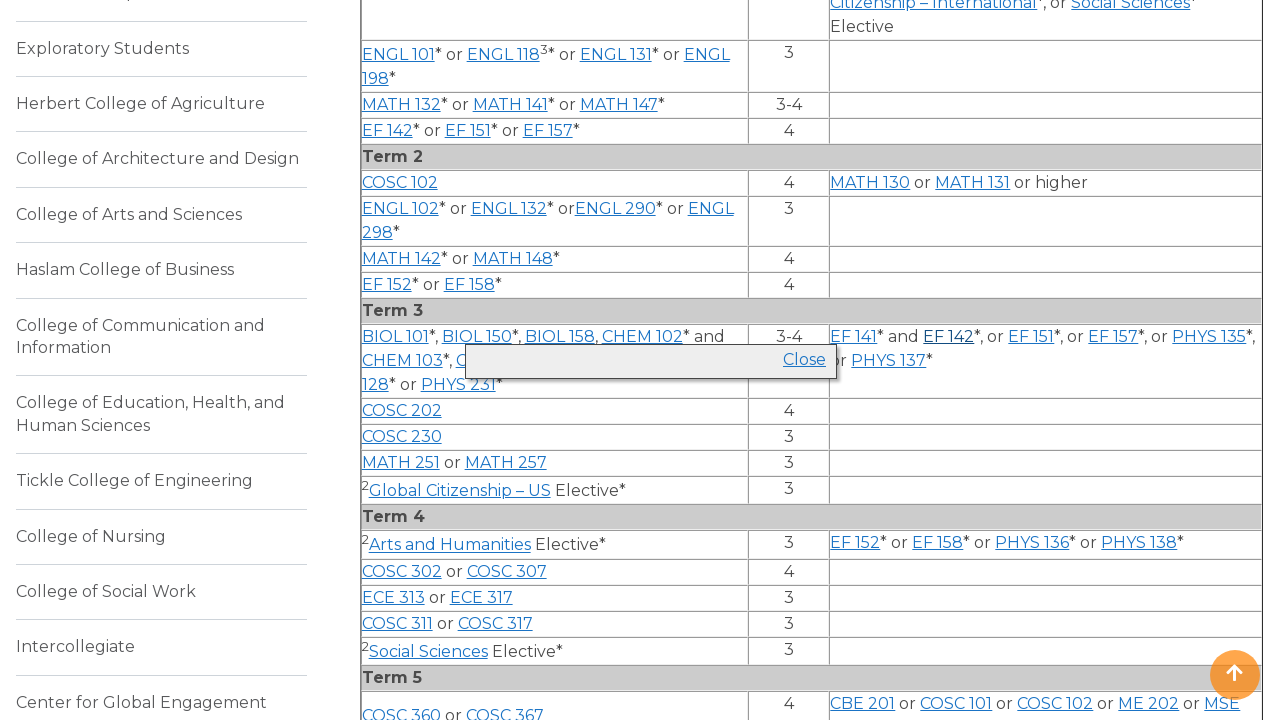

Waited 500ms for course info to collapse
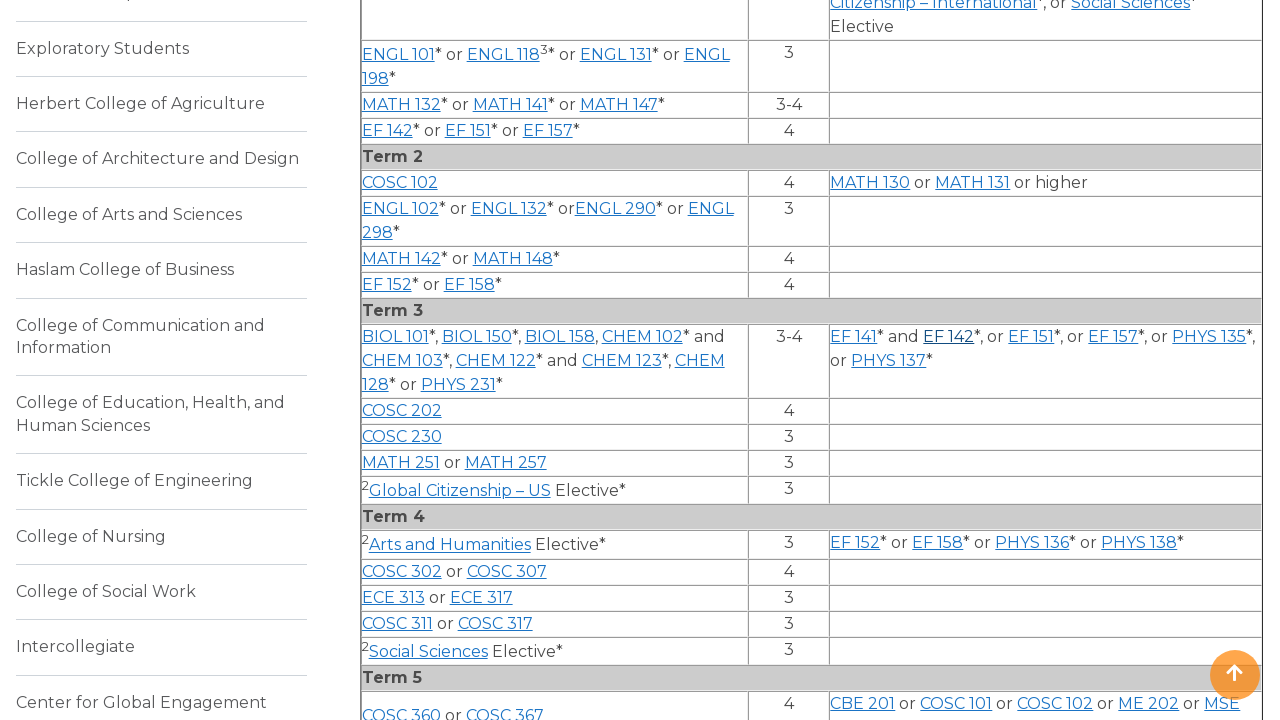

Clicked course link to expand: EF at (1031, 336) on a >> nth=90
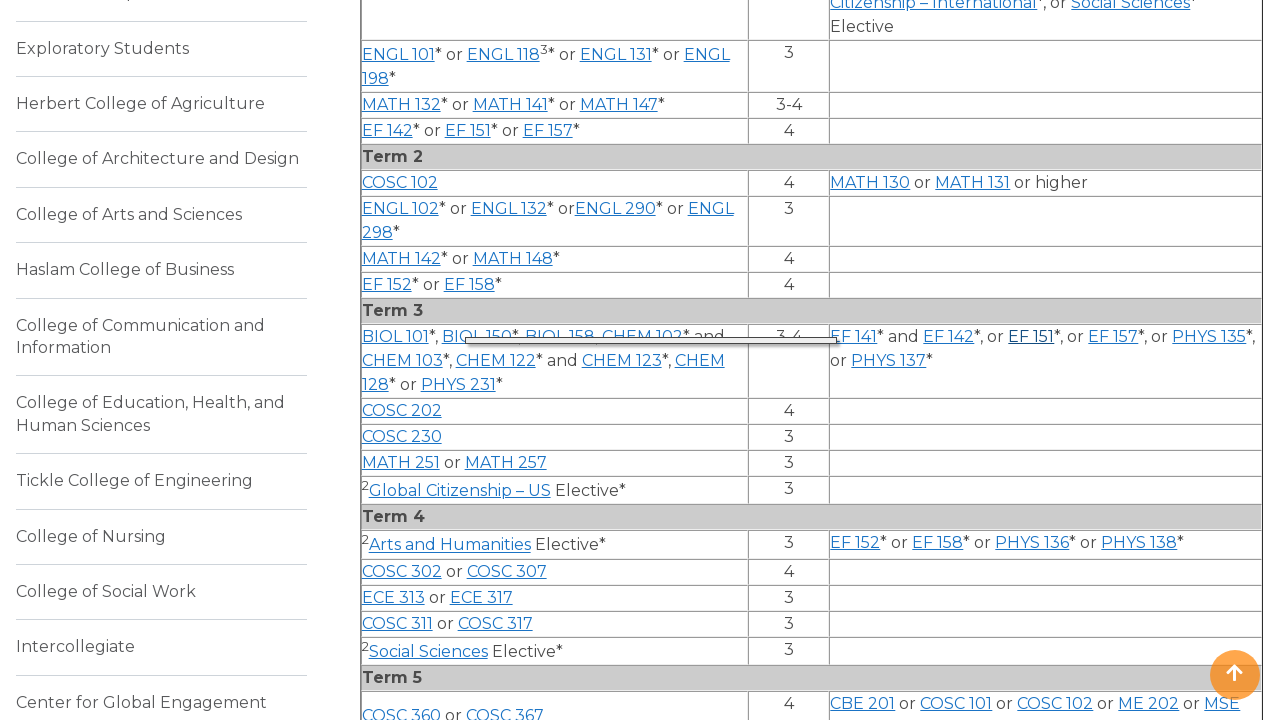

Waited 500ms for course info to expand
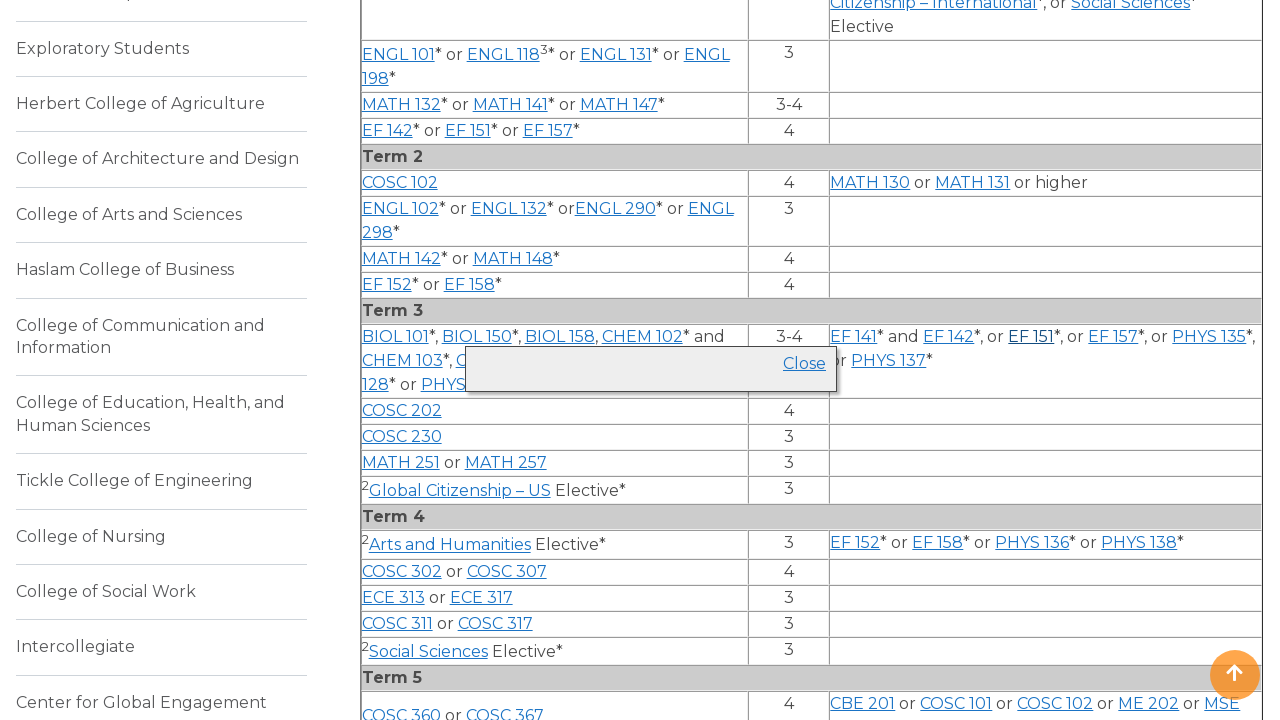

Clicked course link again to collapse: EF at (1031, 336) on a >> nth=90
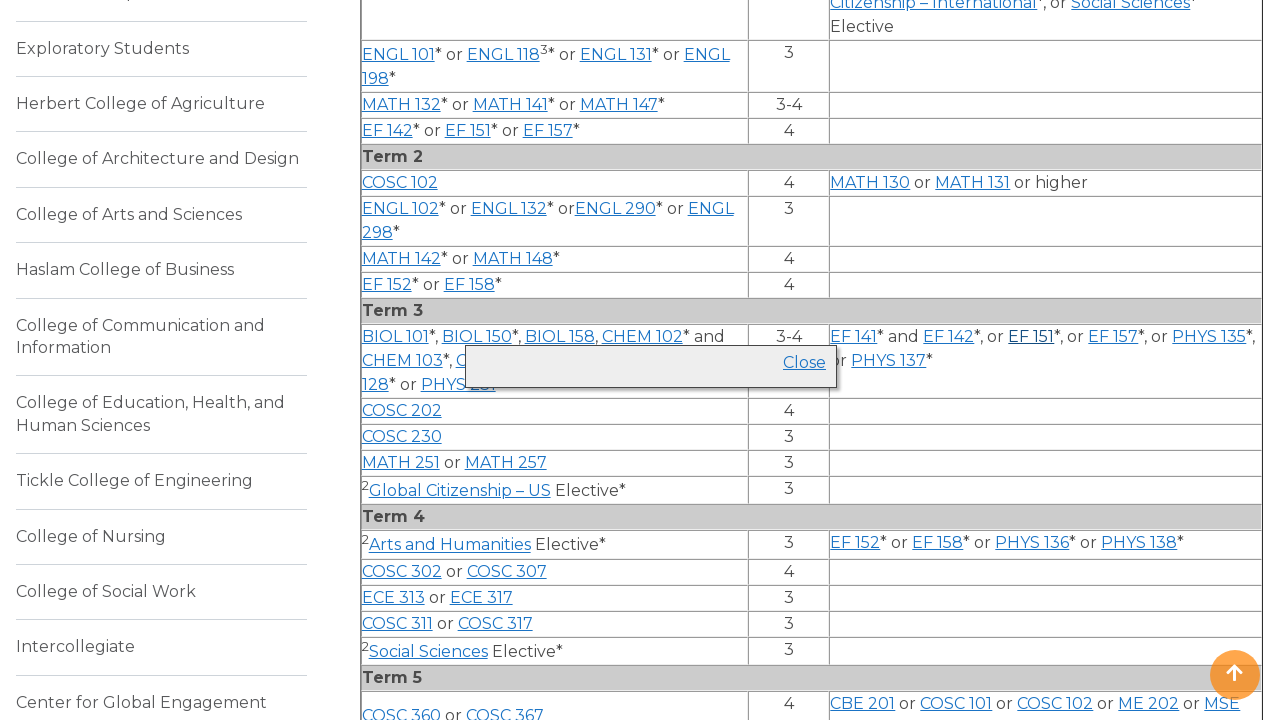

Waited 500ms for course info to collapse
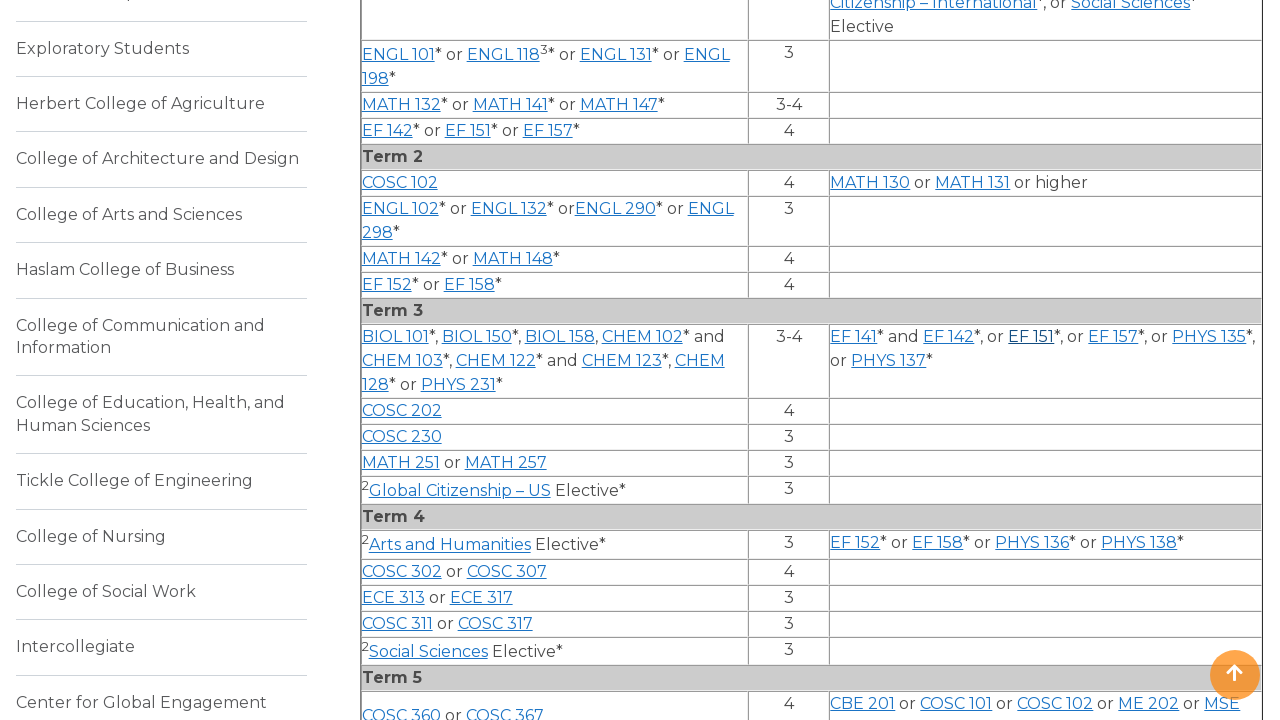

Clicked course link to expand: EF at (1113, 336) on a >> nth=91
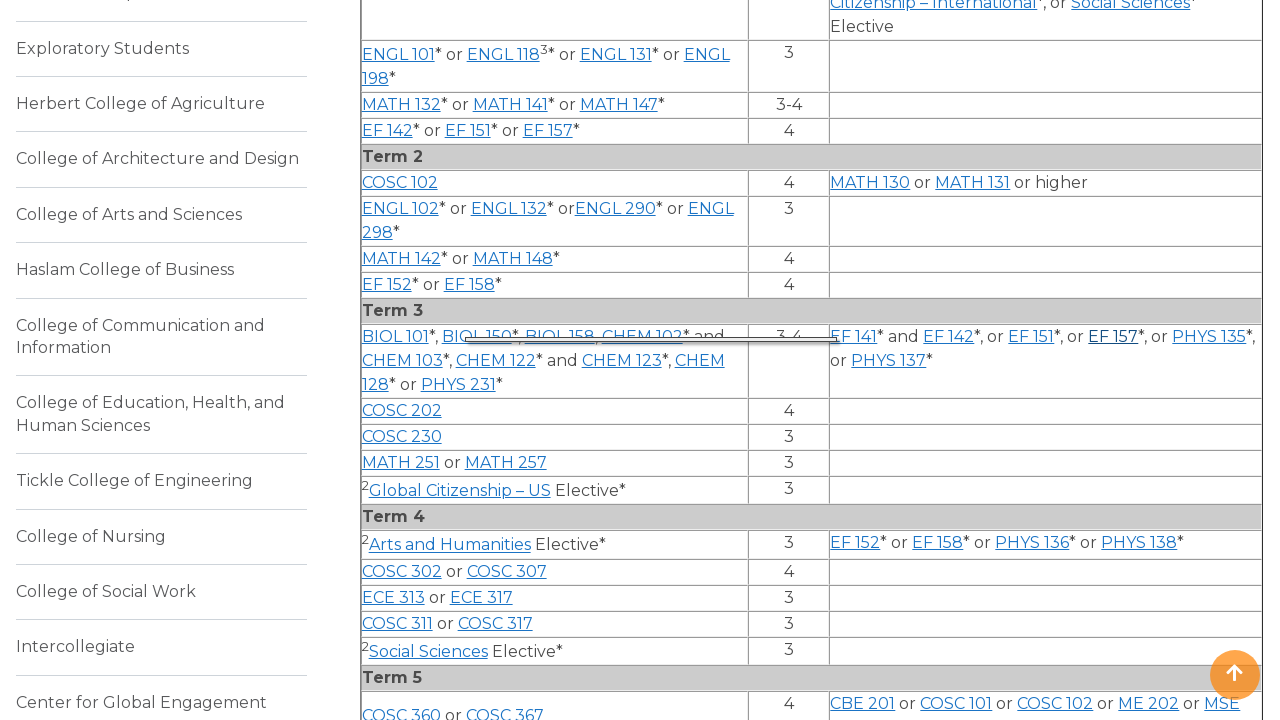

Waited 500ms for course info to expand
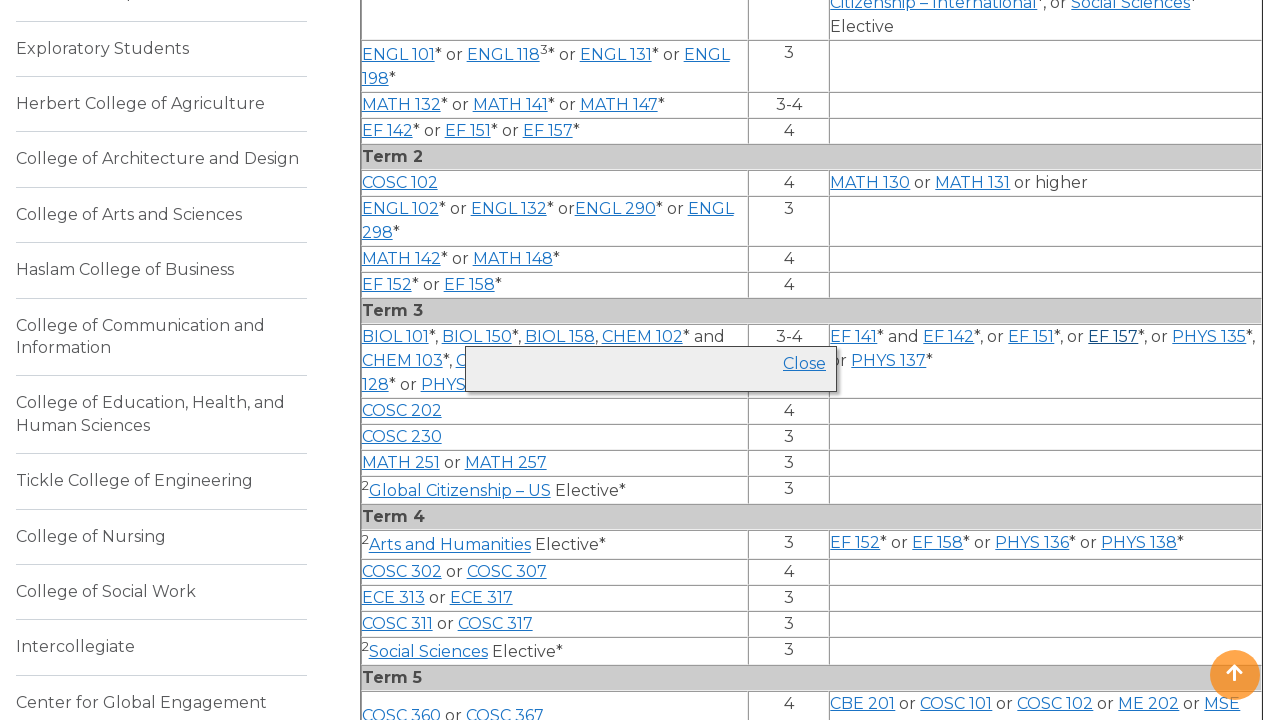

Clicked course link again to collapse: EF at (1113, 336) on a >> nth=91
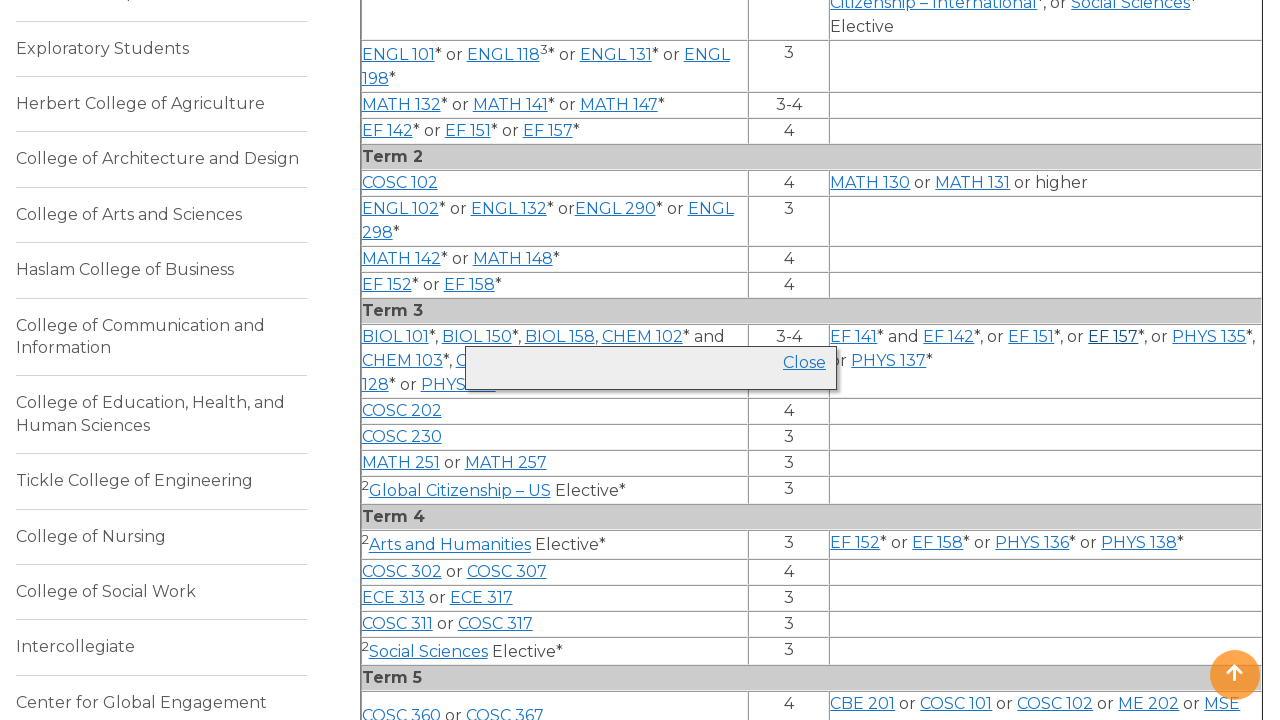

Waited 500ms for course info to collapse
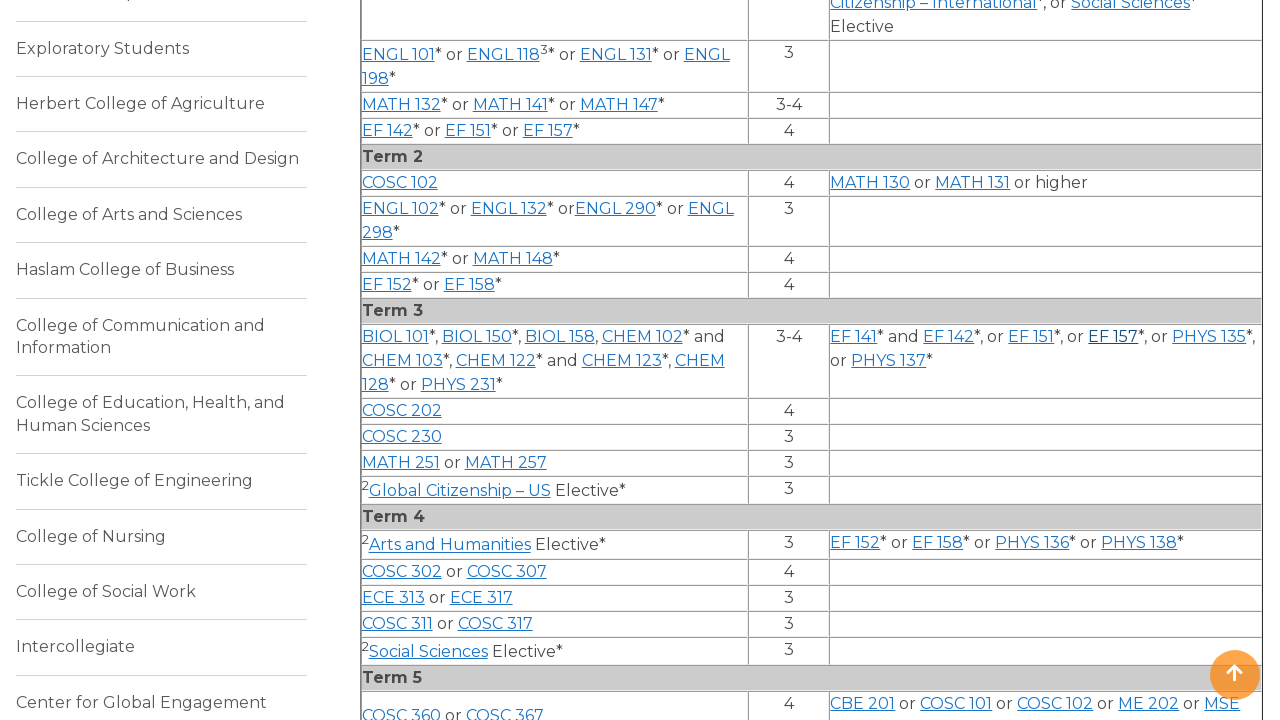

Clicked course link to expand: PHYS at (1209, 336) on a >> nth=92
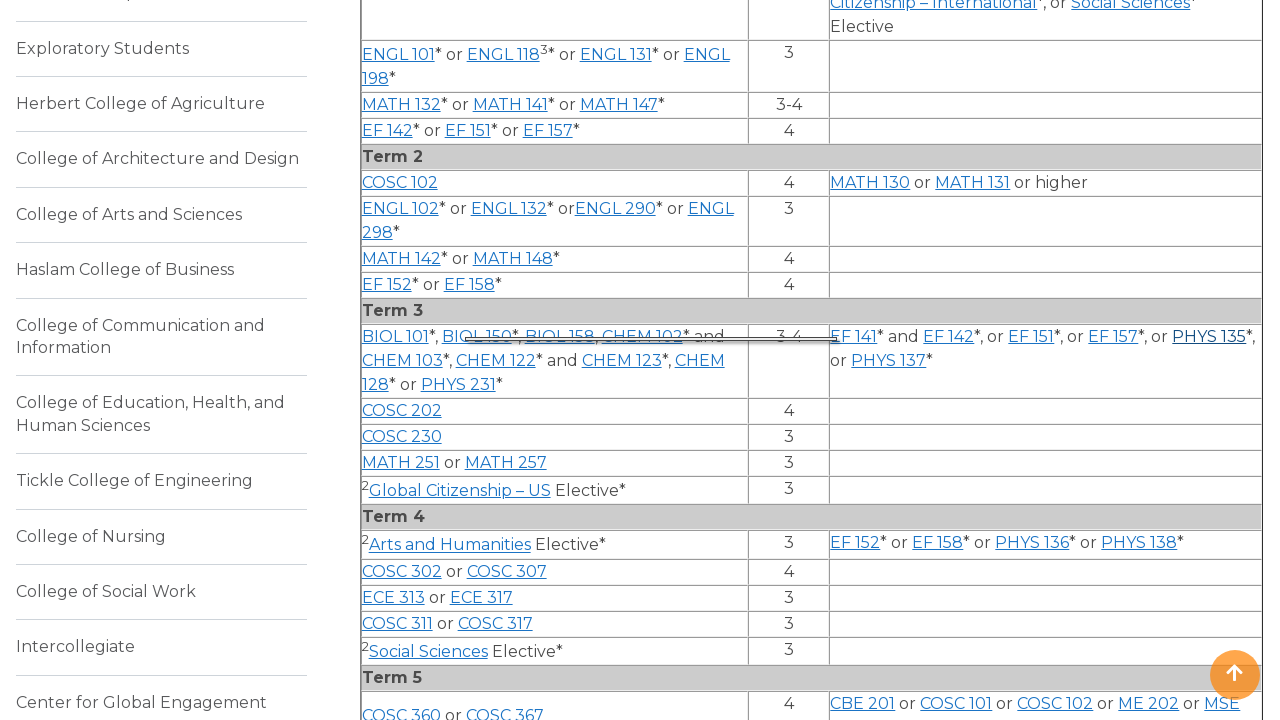

Waited 500ms for course info to expand
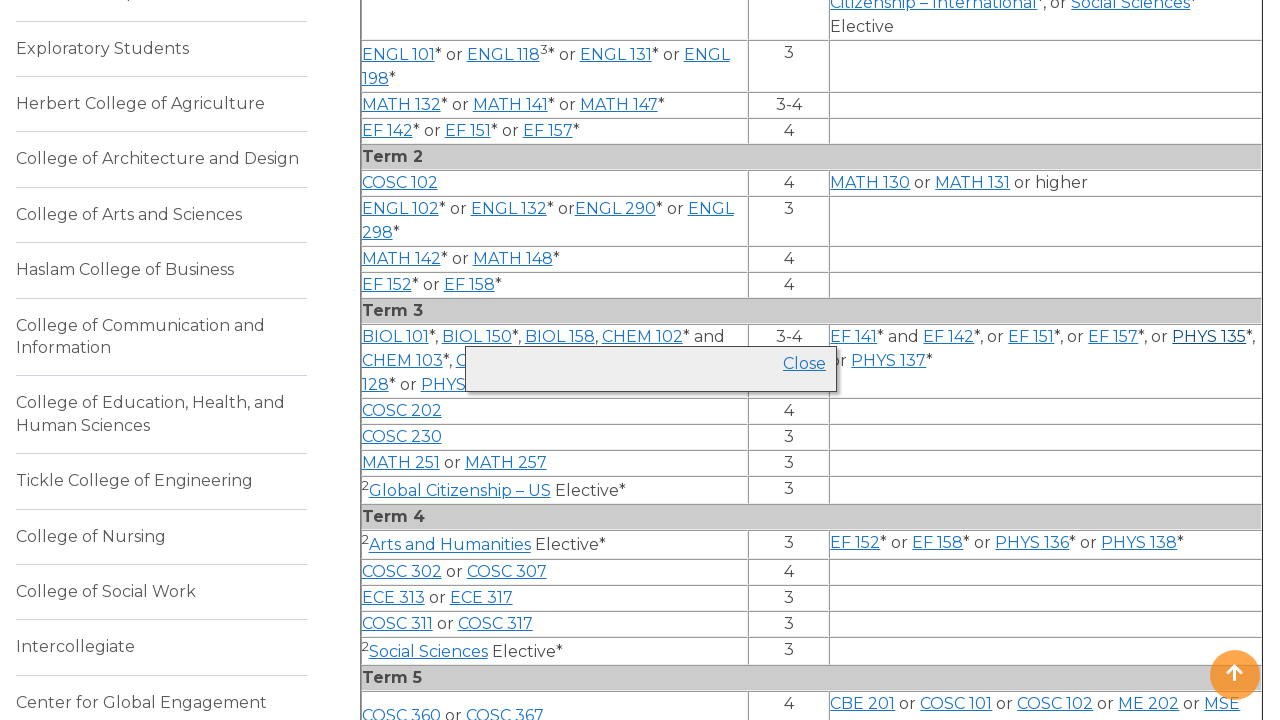

Clicked course link again to collapse: PHYS at (1209, 336) on a >> nth=92
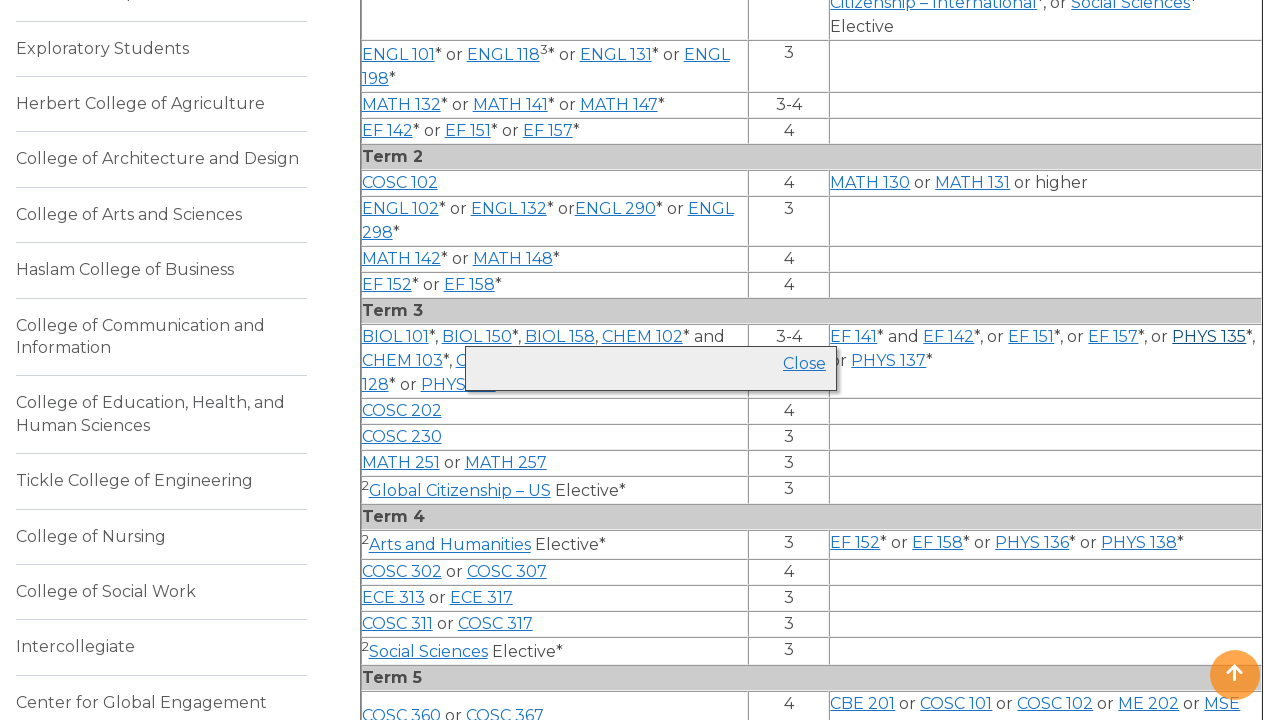

Waited 500ms for course info to collapse
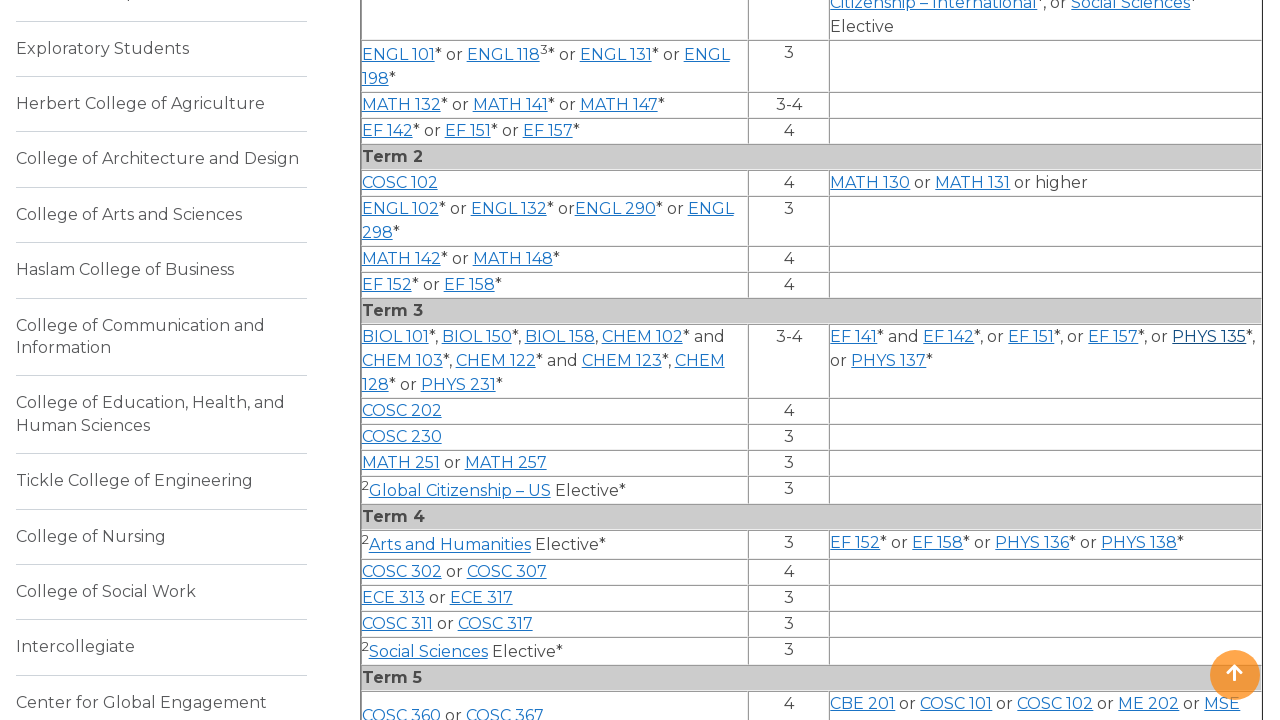

Clicked course link to expand: PHYS at (889, 360) on a >> nth=93
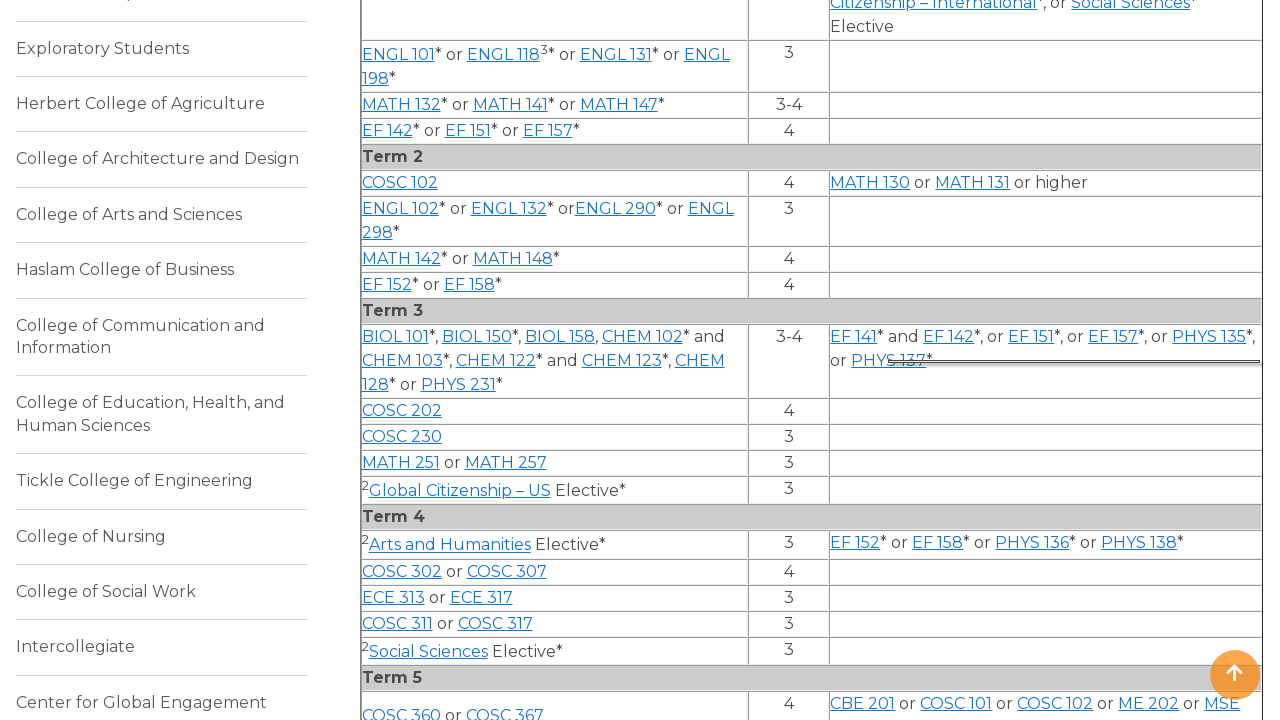

Waited 500ms for course info to expand
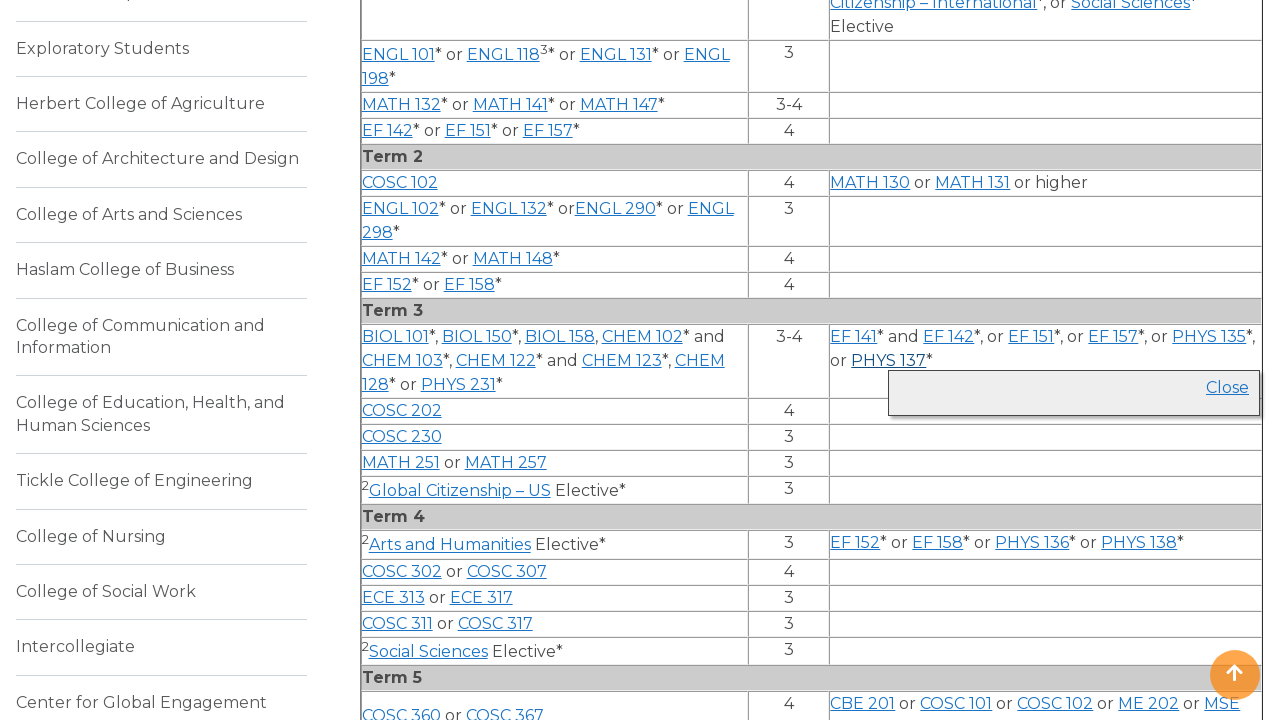

Clicked course link again to collapse: PHYS at (889, 360) on a >> nth=93
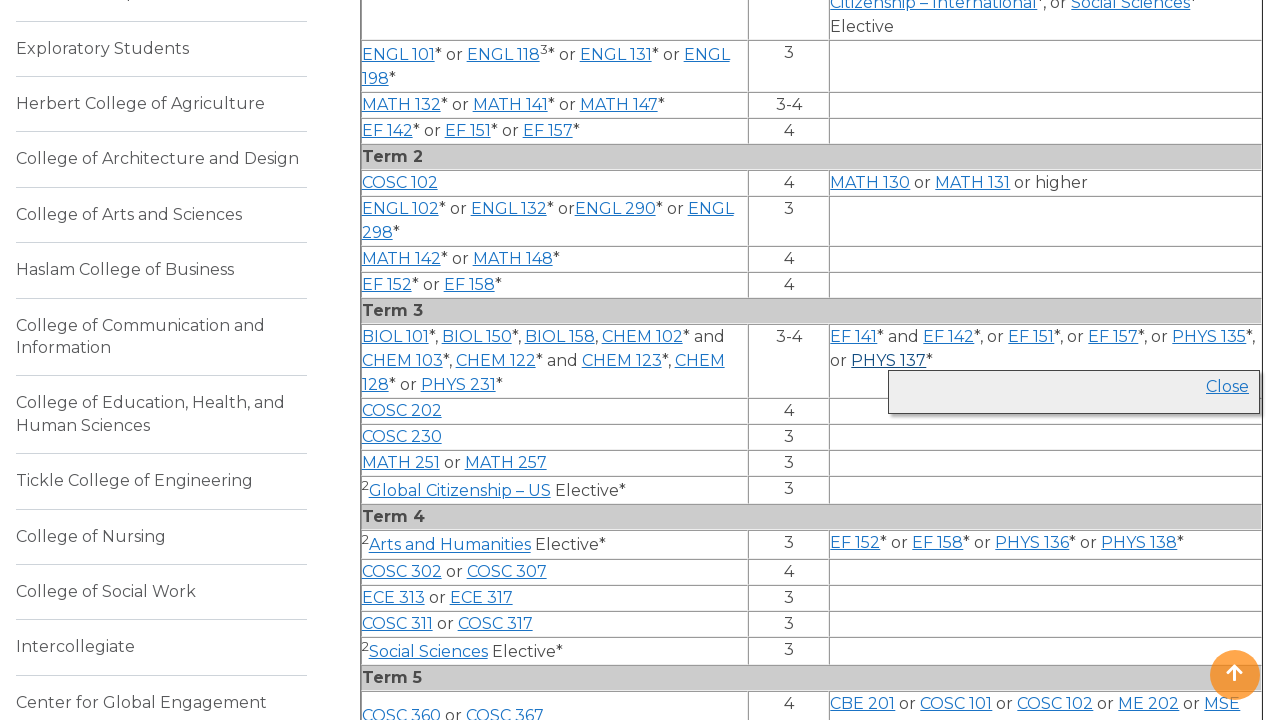

Waited 500ms for course info to collapse
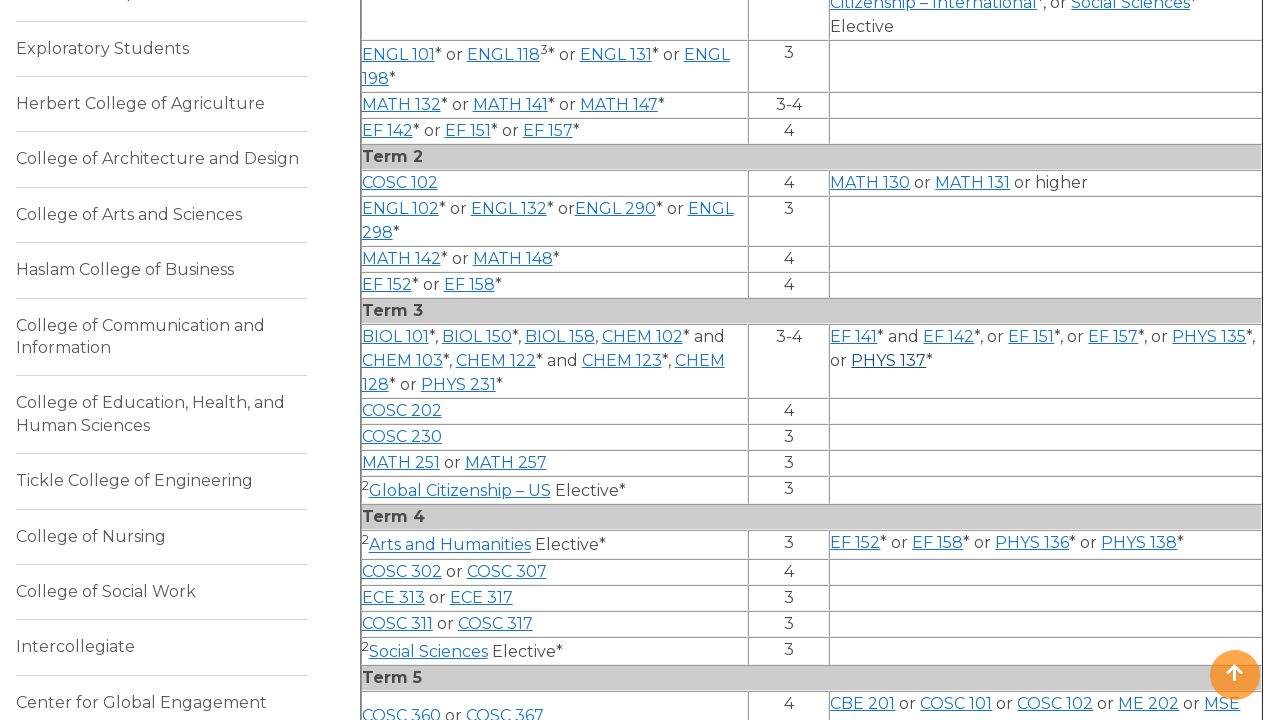

Clicked course link to expand: COSC at (402, 410) on a >> nth=94
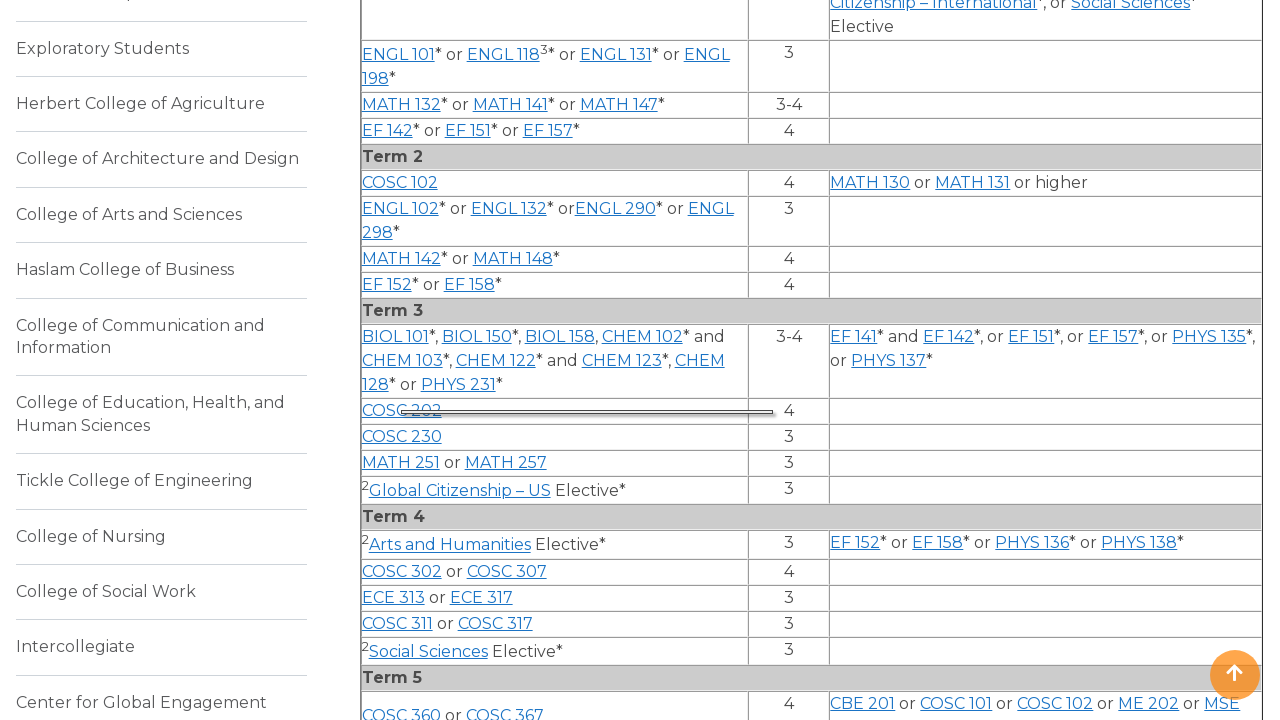

Waited 500ms for course info to expand
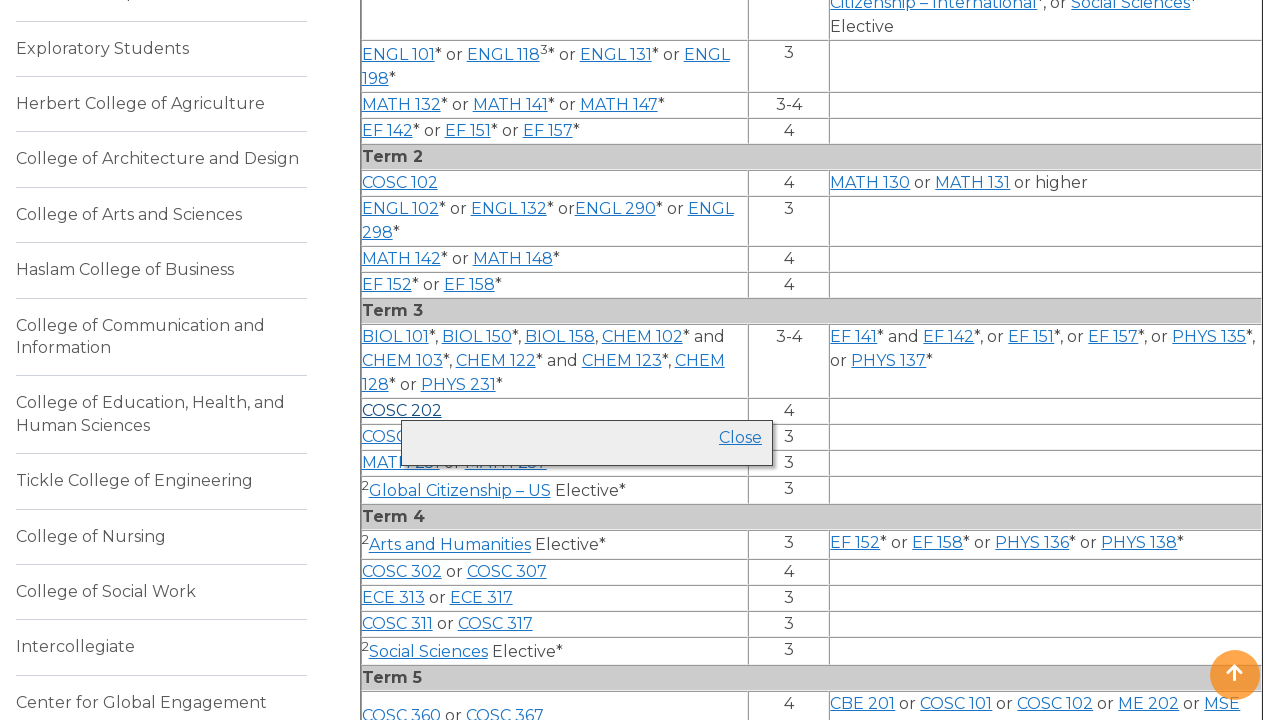

Clicked course link again to collapse: COSC at (402, 410) on a >> nth=94
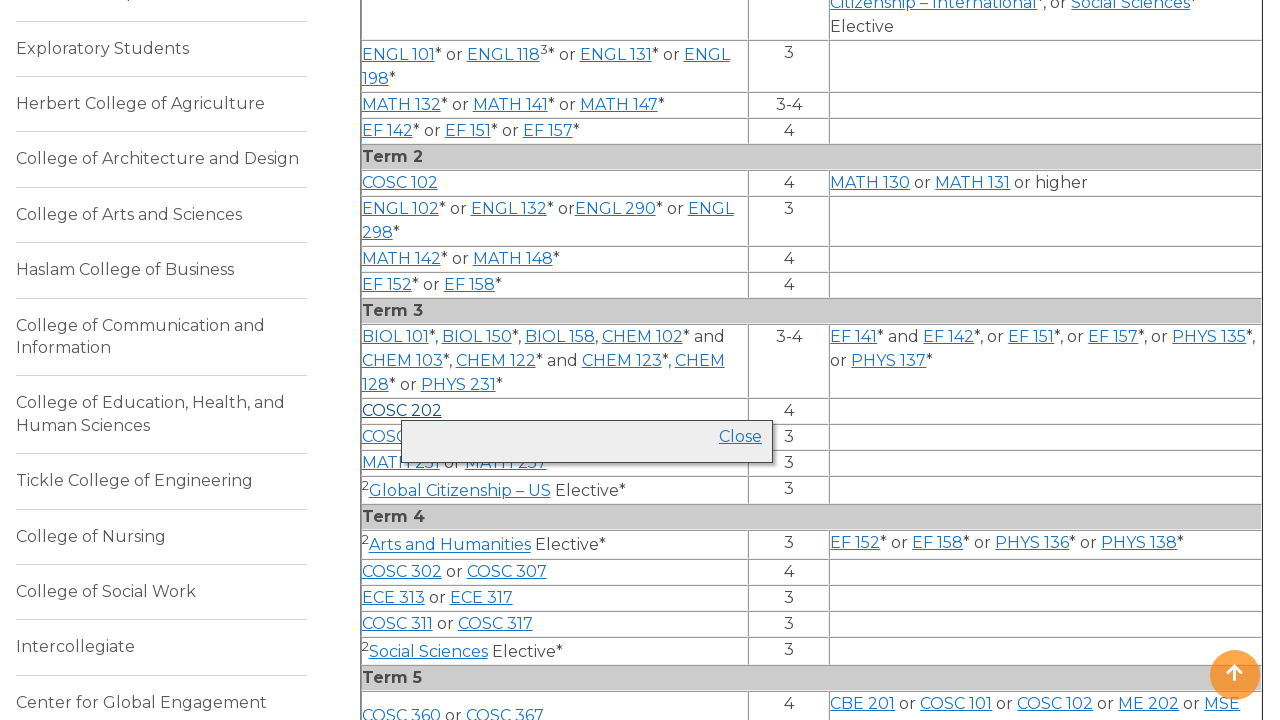

Waited 500ms for course info to collapse
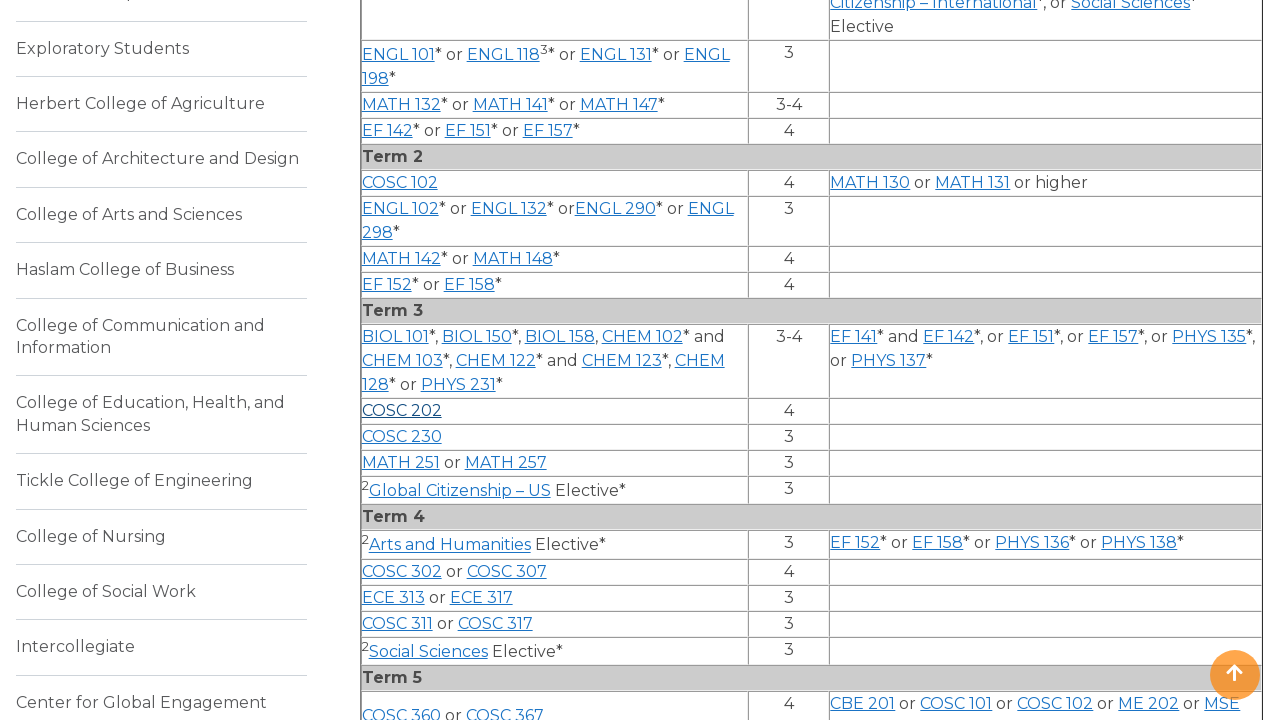

Clicked course link to expand: COSC at (402, 436) on a >> nth=95
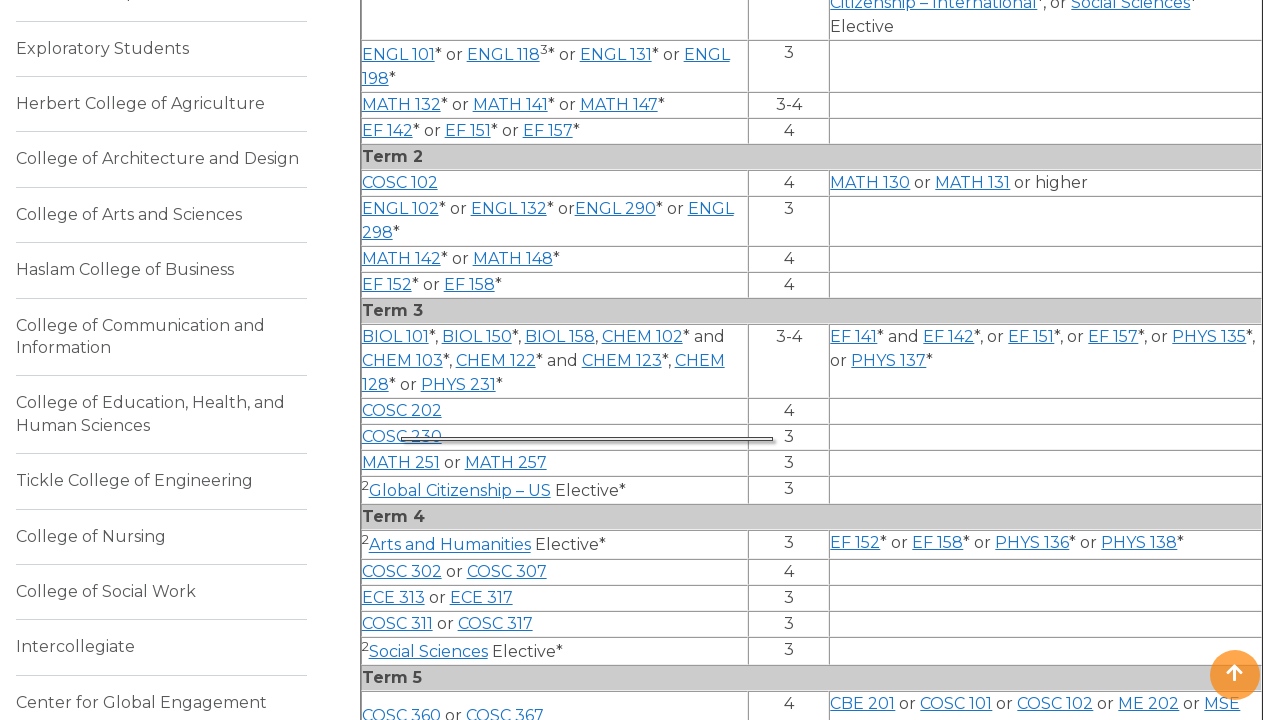

Waited 500ms for course info to expand
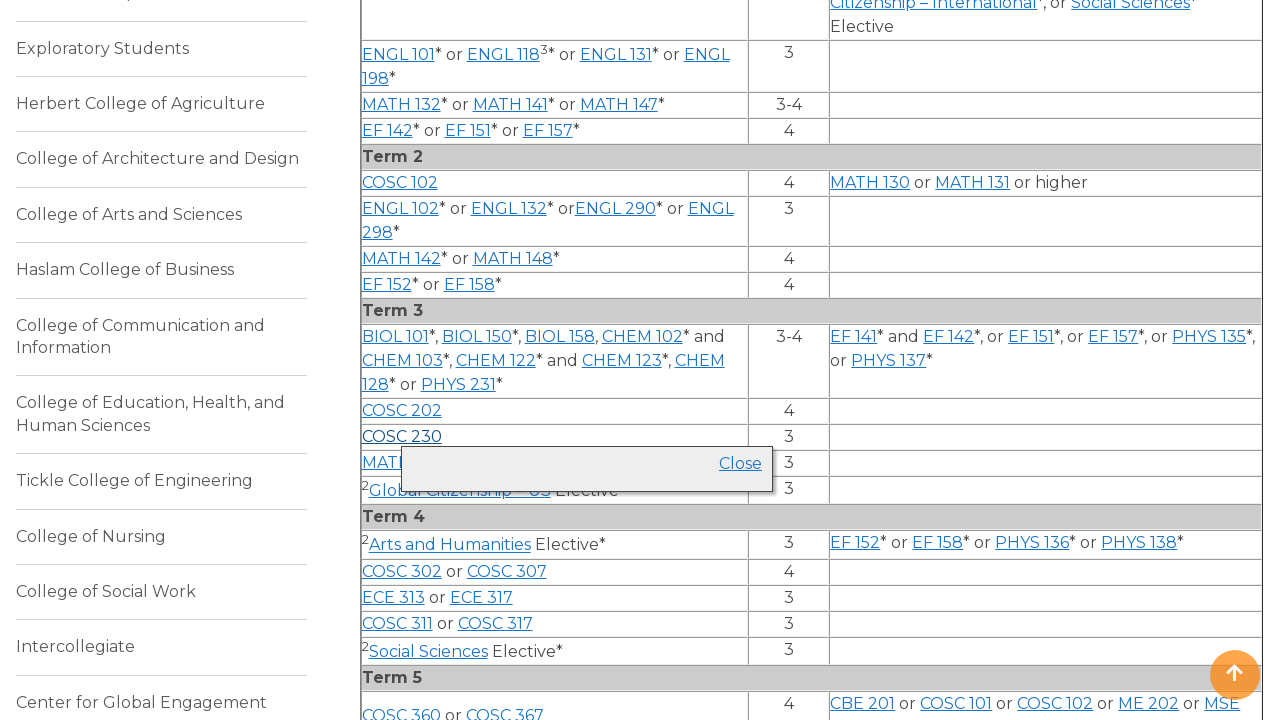

Clicked course link again to collapse: COSC at (402, 436) on a >> nth=95
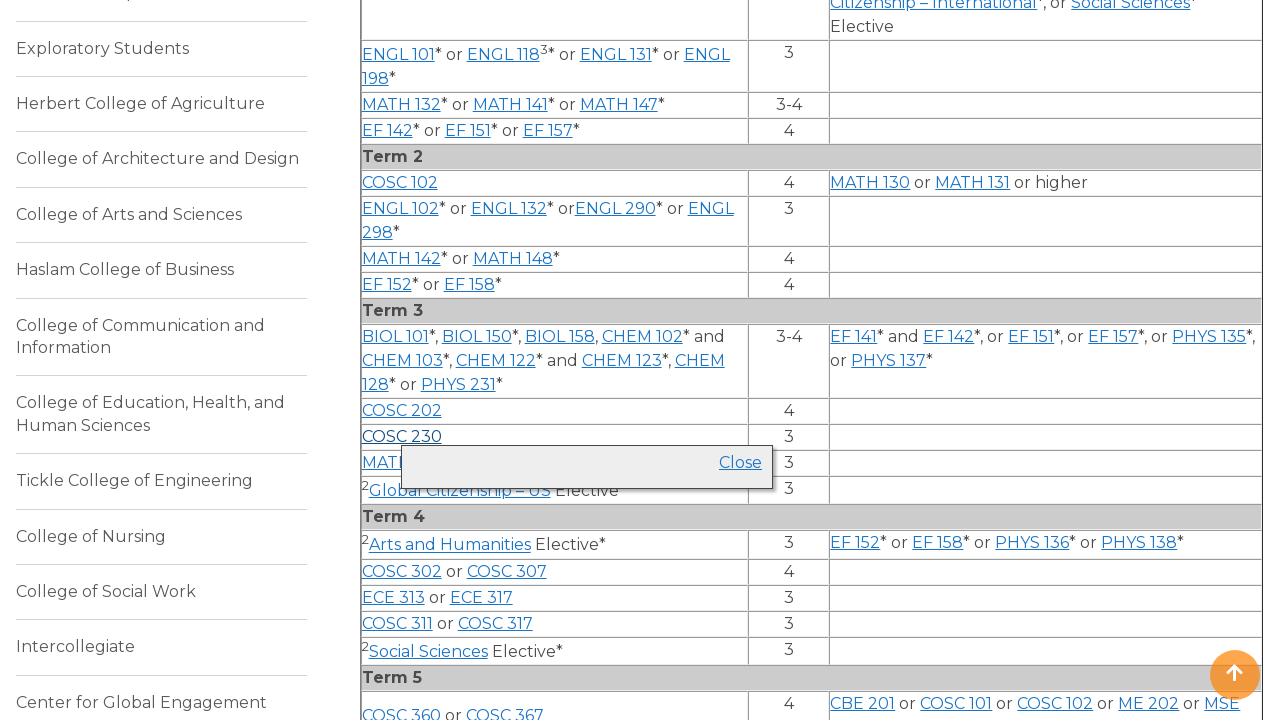

Waited 500ms for course info to collapse
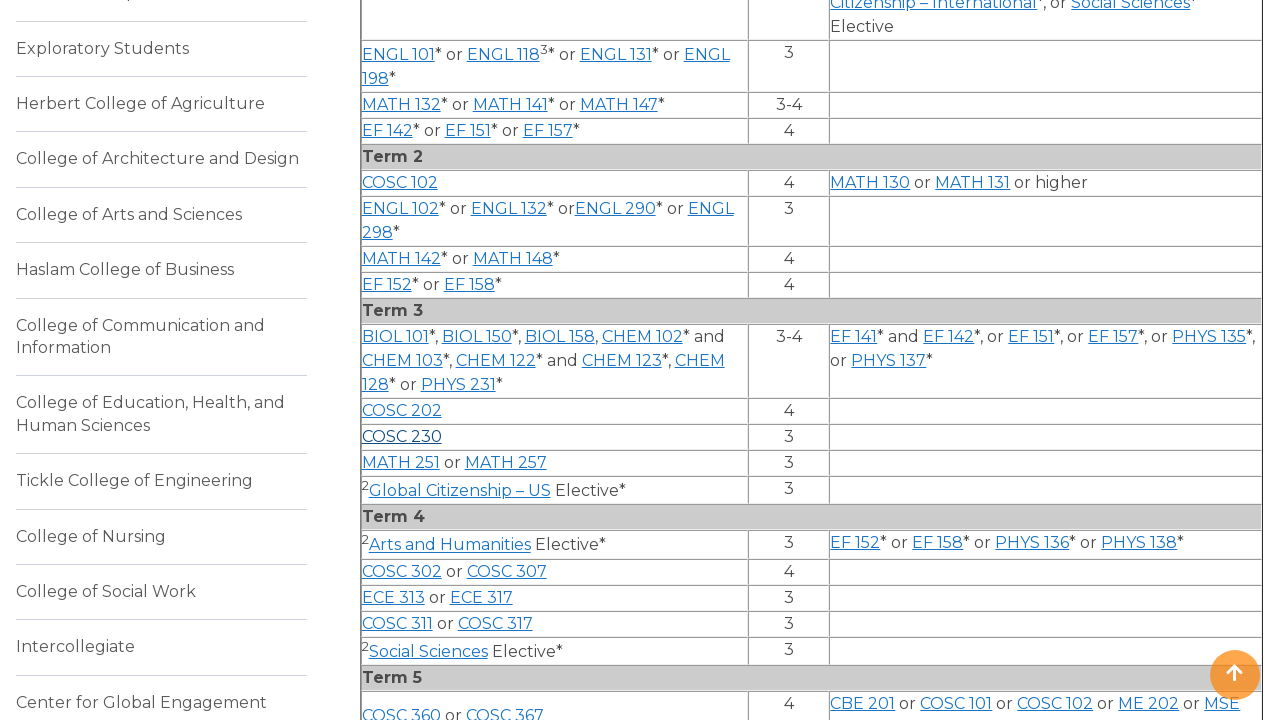

Clicked course link to expand: MATH at (401, 462) on a >> nth=96
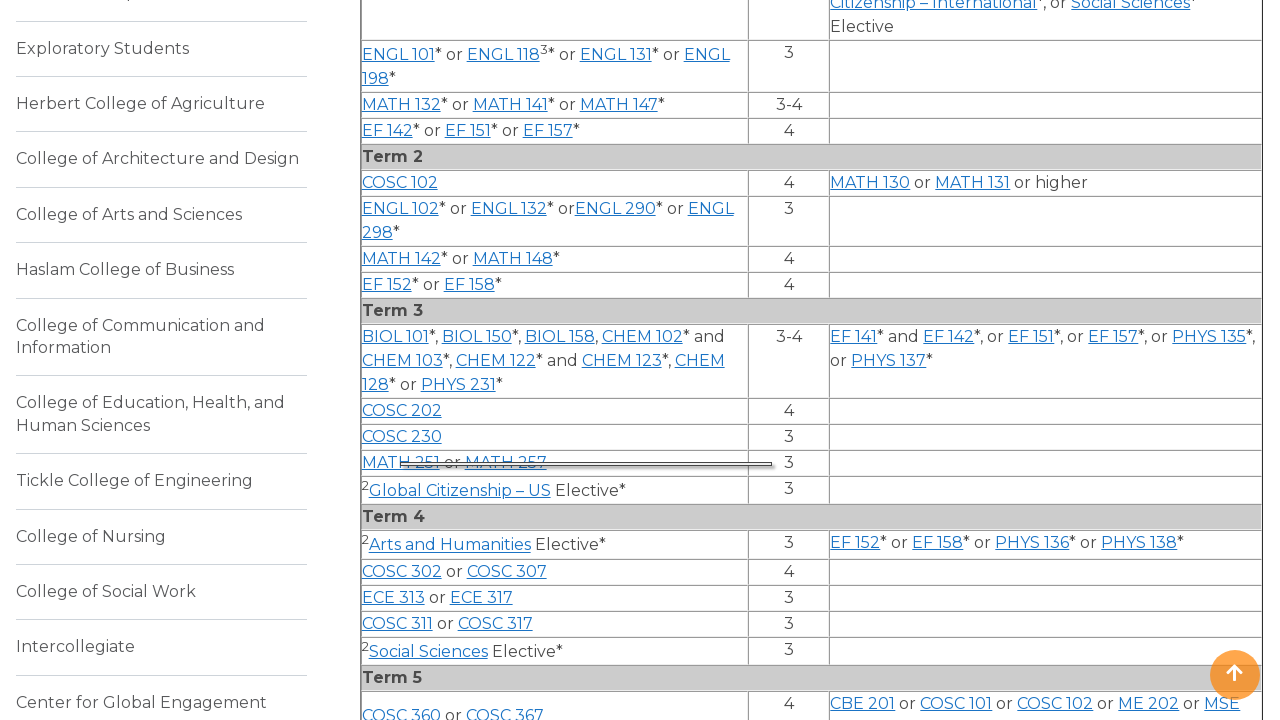

Waited 500ms for course info to expand
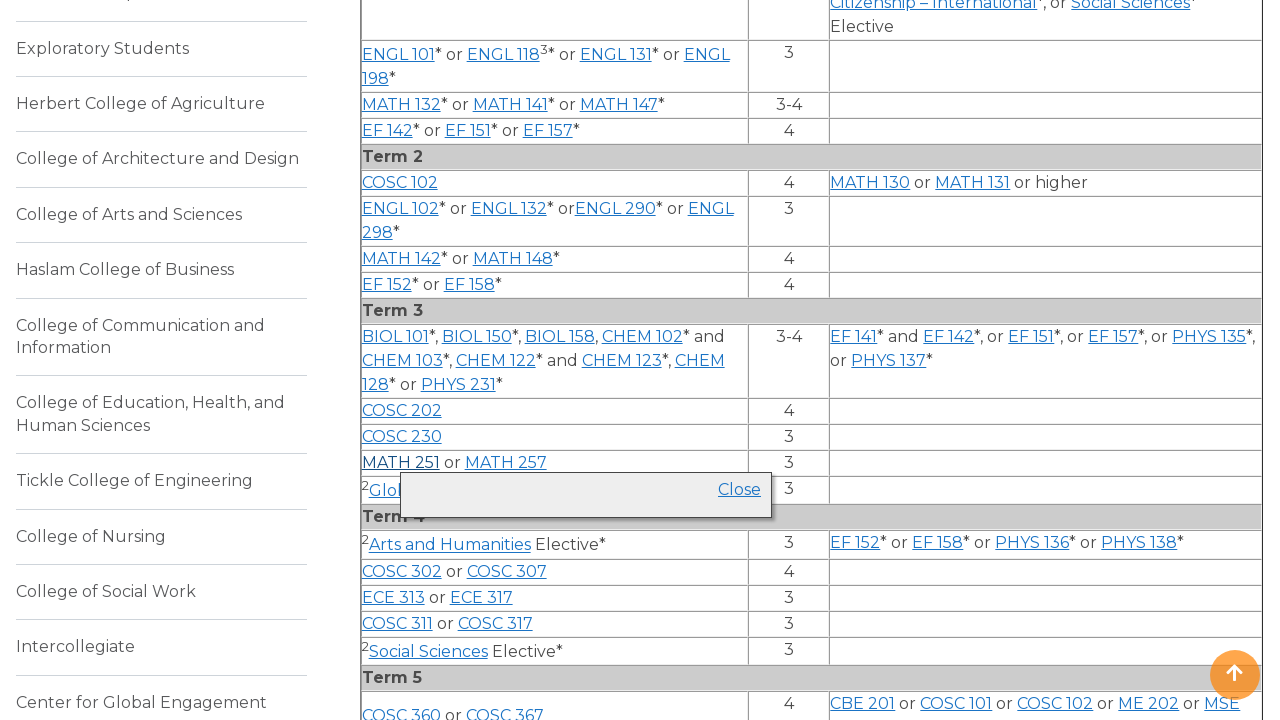

Clicked course link again to collapse: MATH at (401, 462) on a >> nth=96
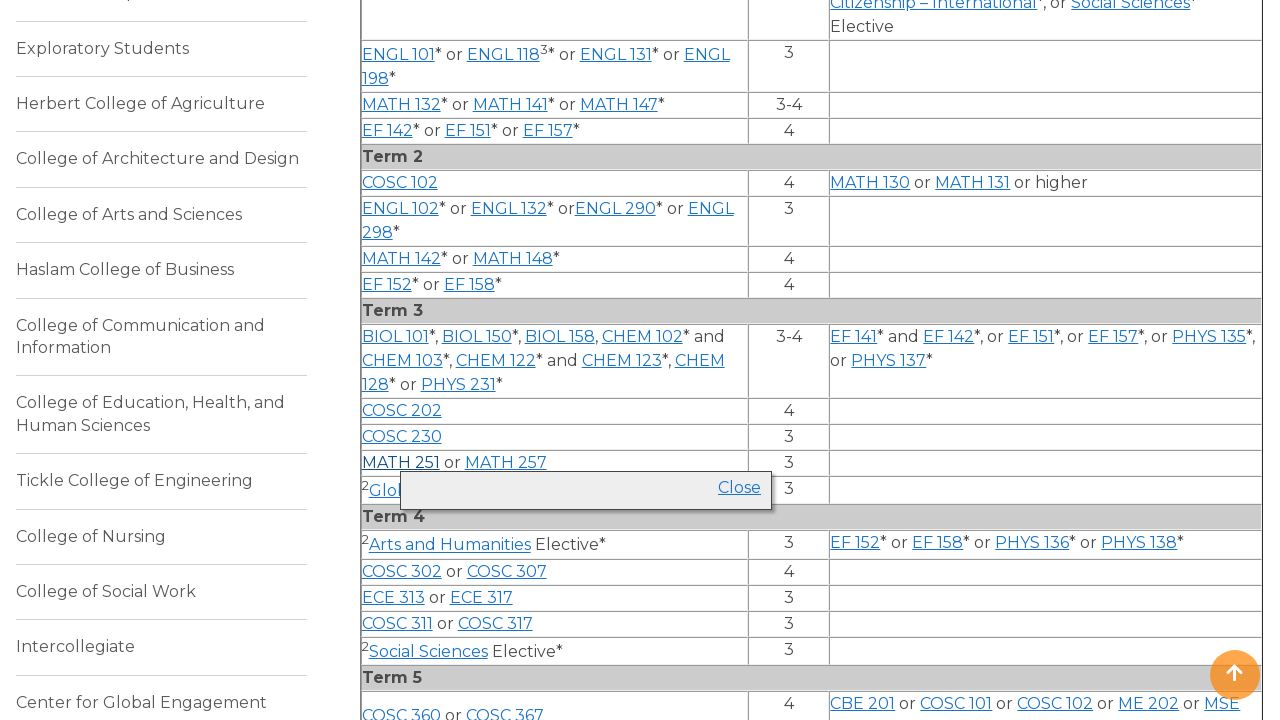

Waited 500ms for course info to collapse
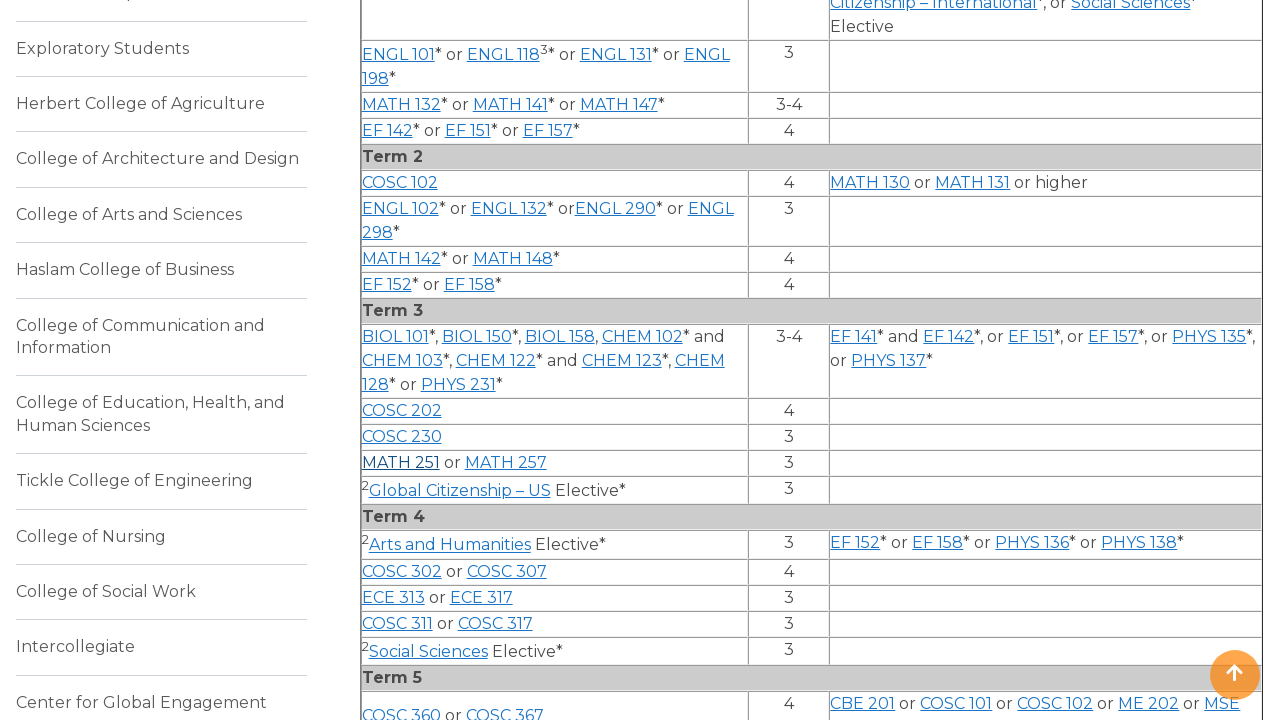

Clicked course link to expand: MATH at (506, 462) on a >> nth=97
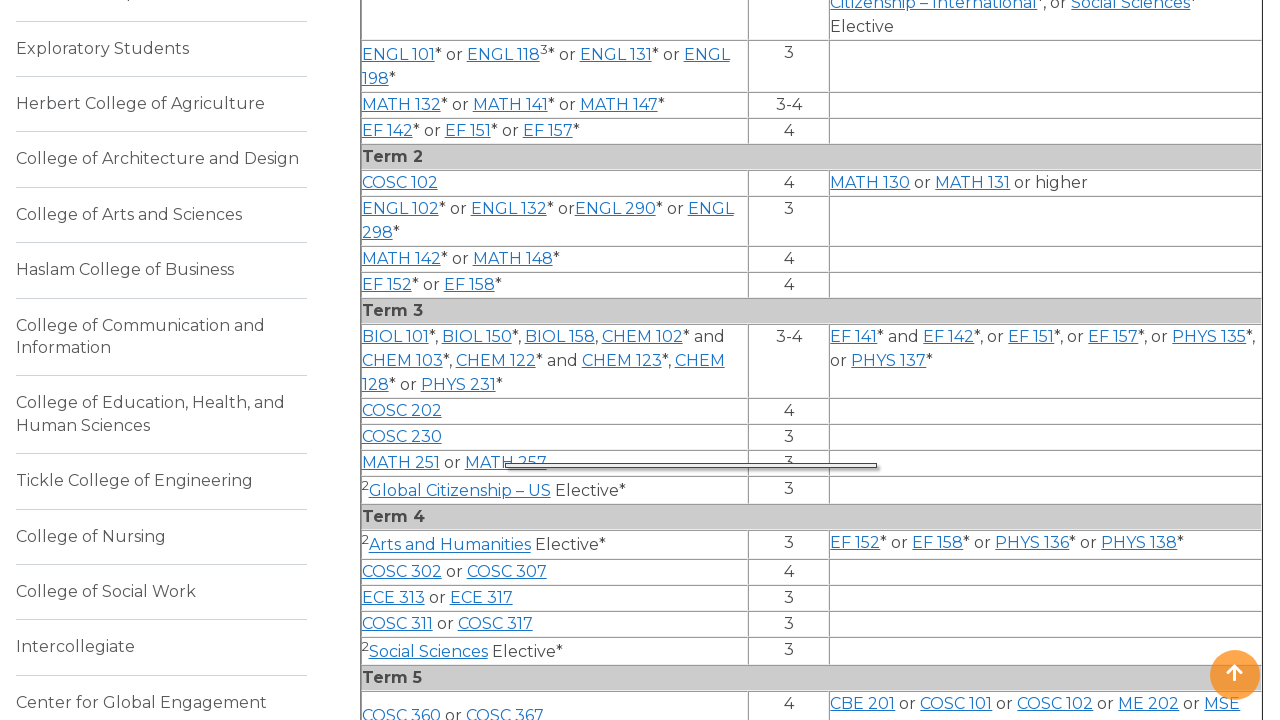

Waited 500ms for course info to expand
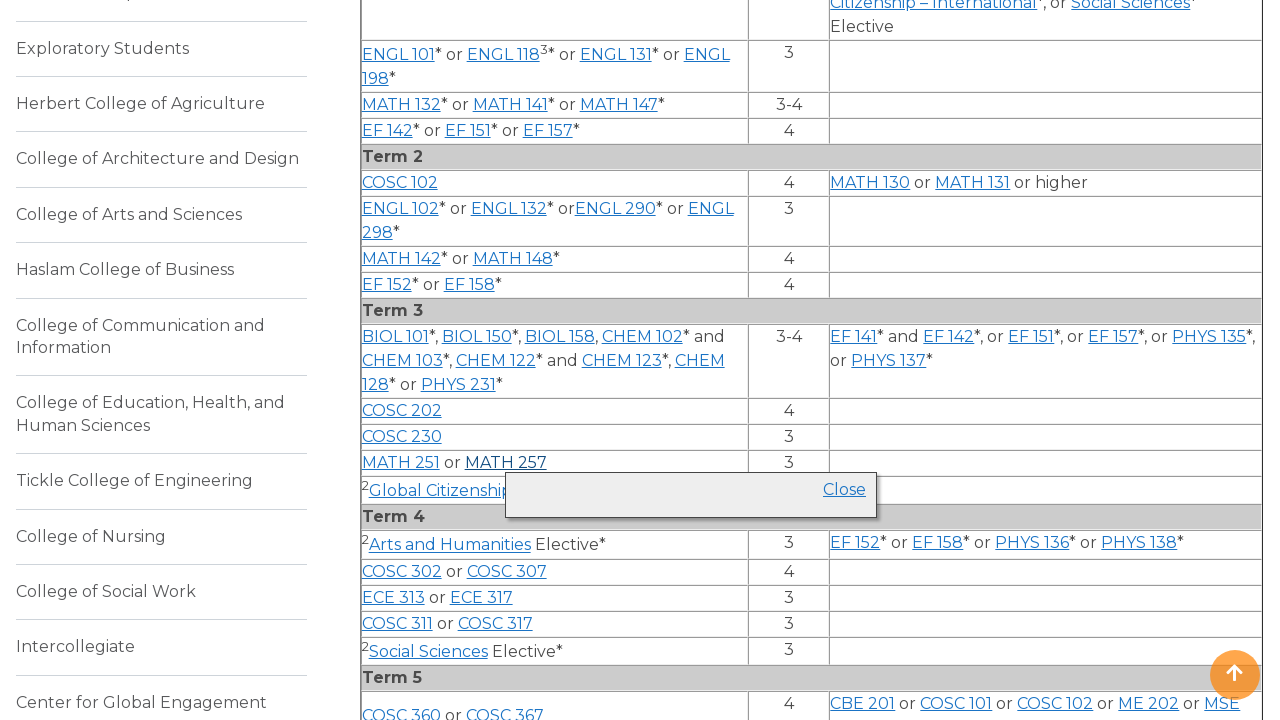

Clicked course link again to collapse: MATH at (506, 462) on a >> nth=97
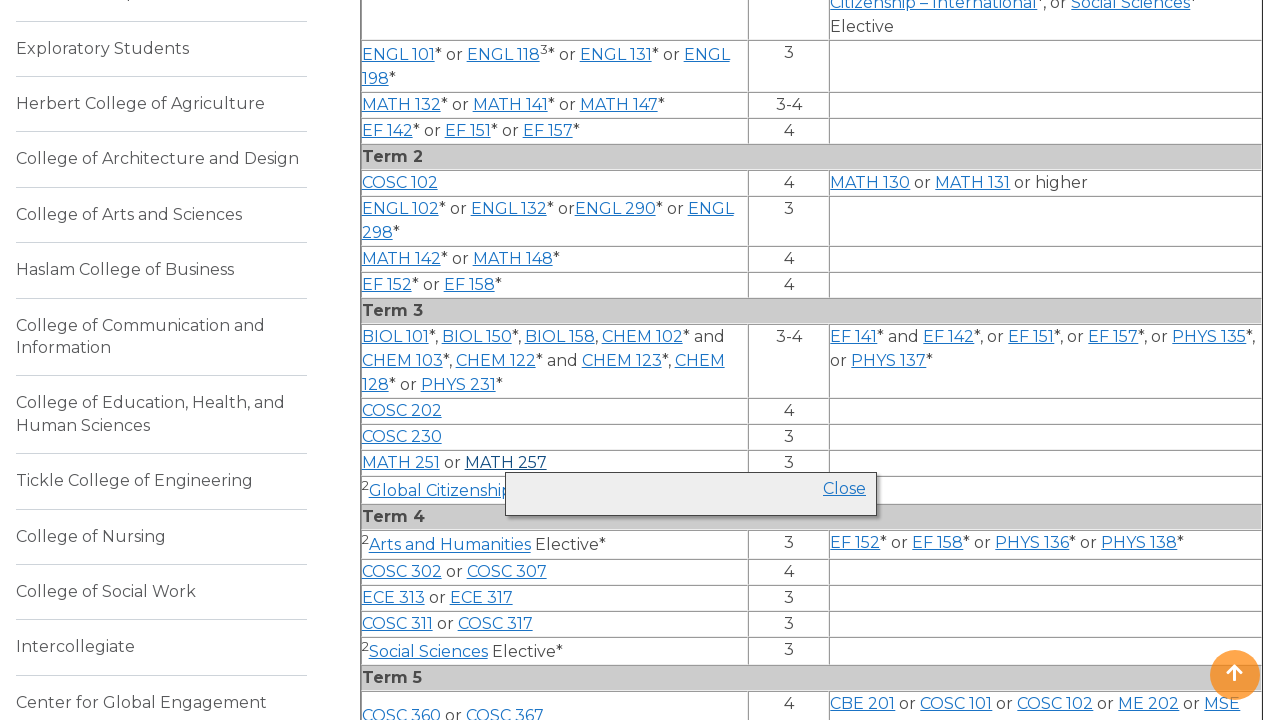

Waited 500ms for course info to collapse
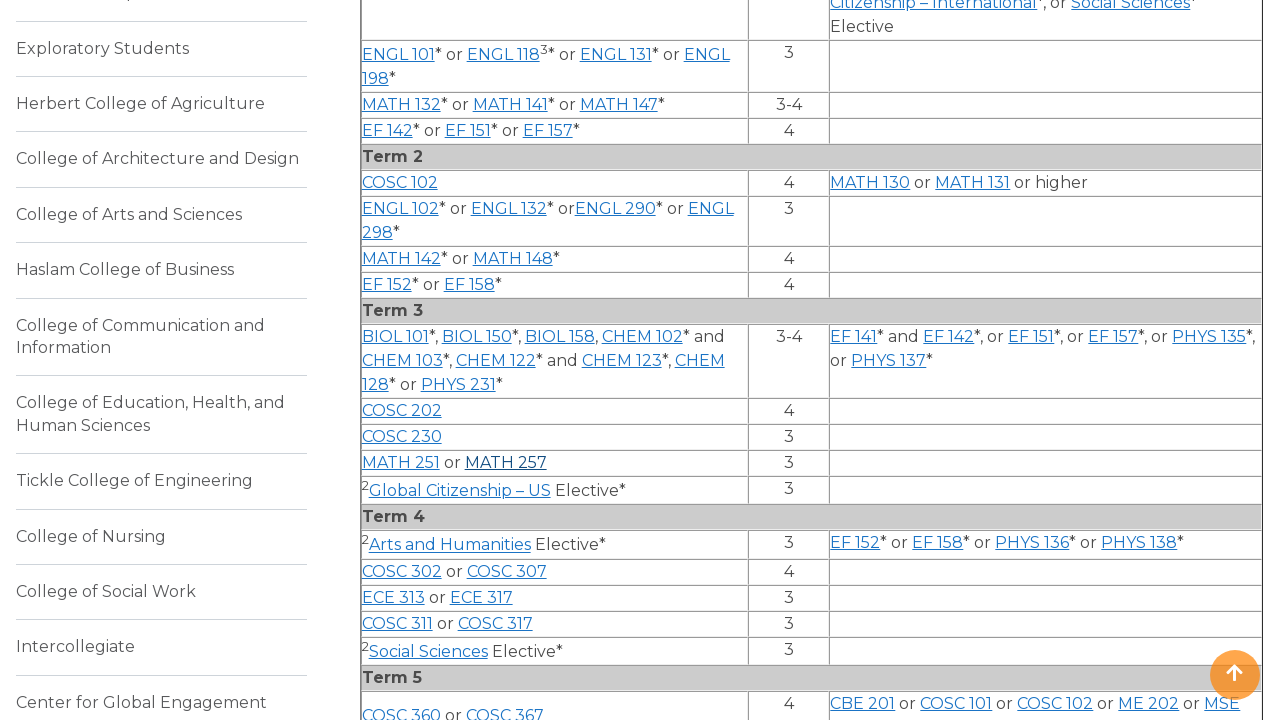

Clicked course link to expand: EF at (855, 543) on a >> nth=100
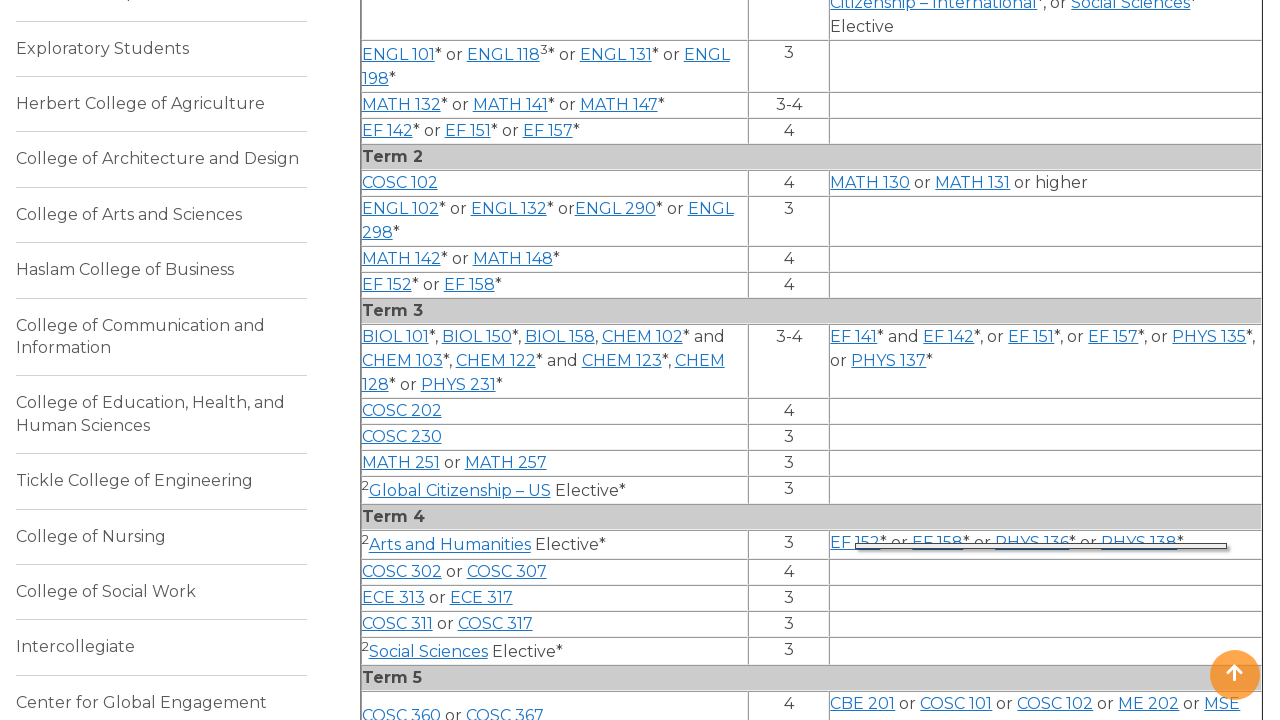

Waited 500ms for course info to expand
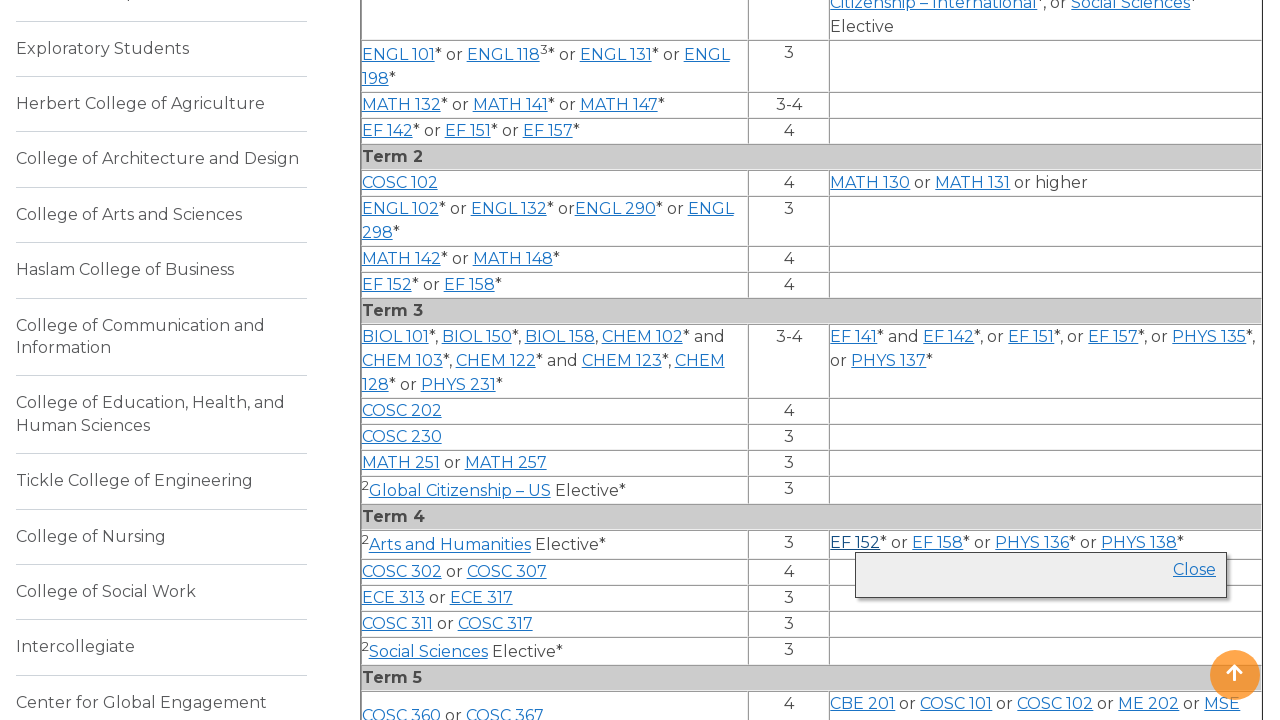

Clicked course link again to collapse: EF at (855, 543) on a >> nth=100
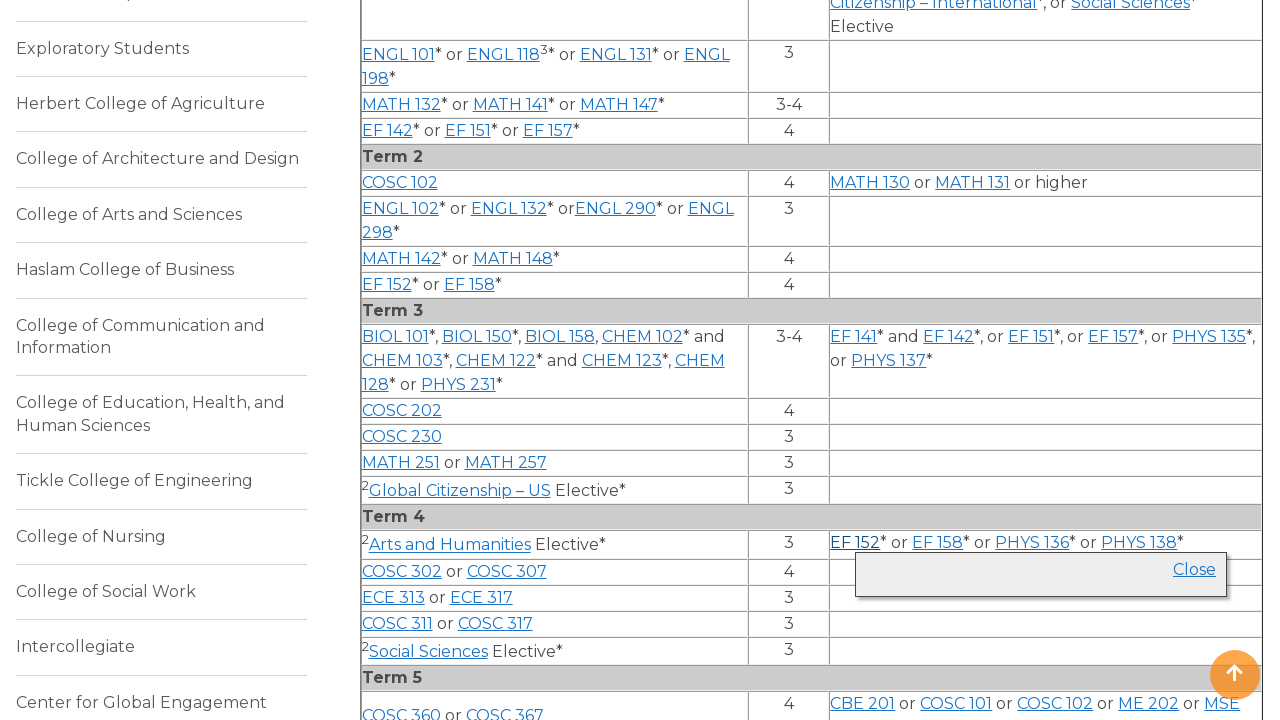

Waited 500ms for course info to collapse
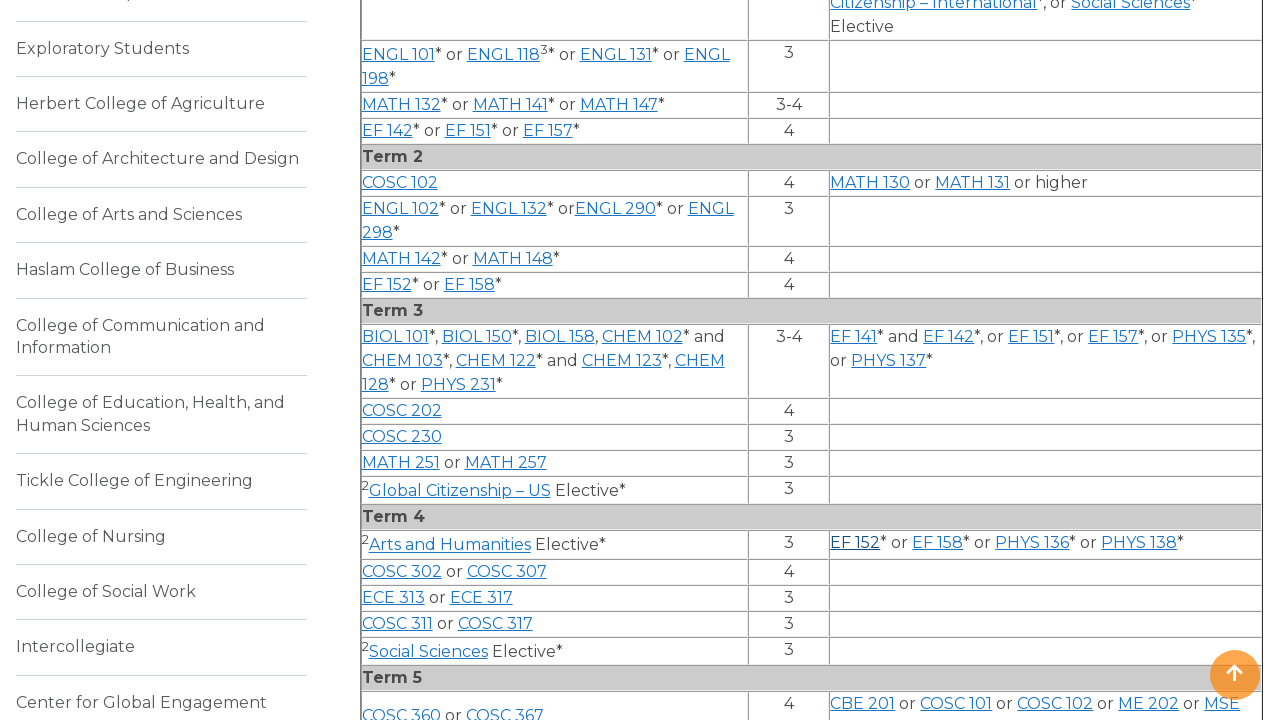

Clicked course link to expand: EF at (938, 543) on a >> nth=101
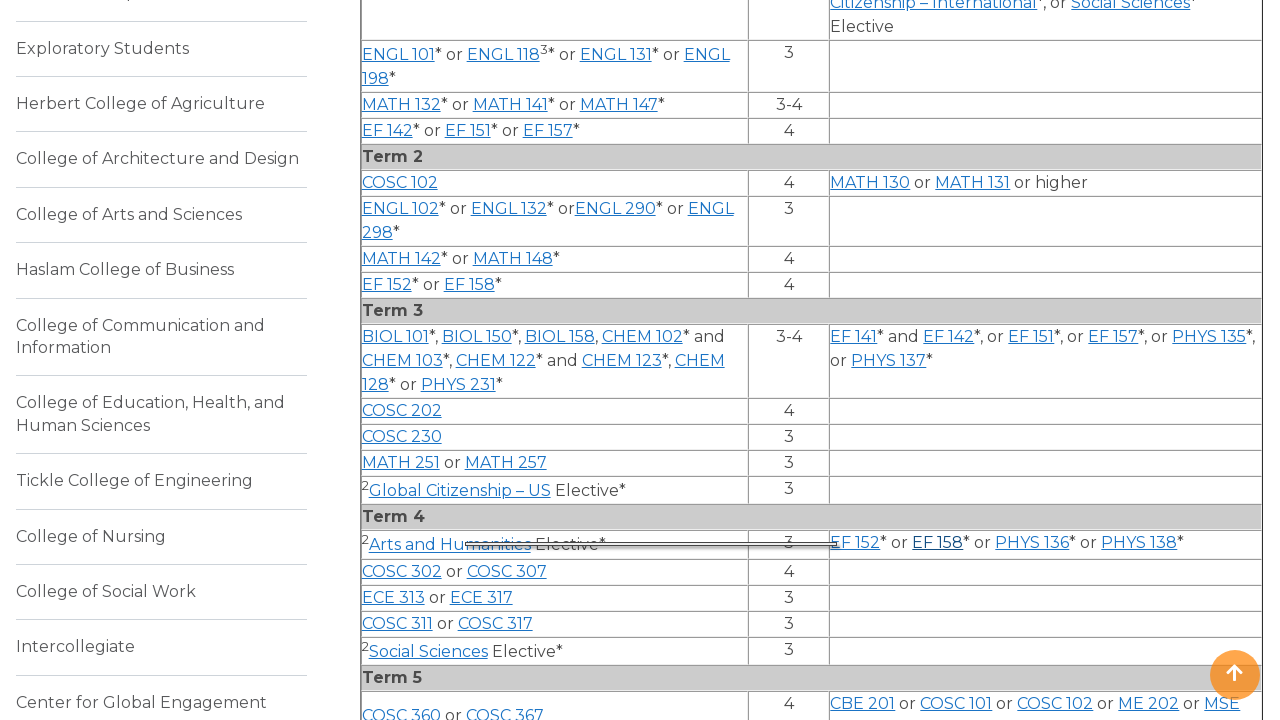

Waited 500ms for course info to expand
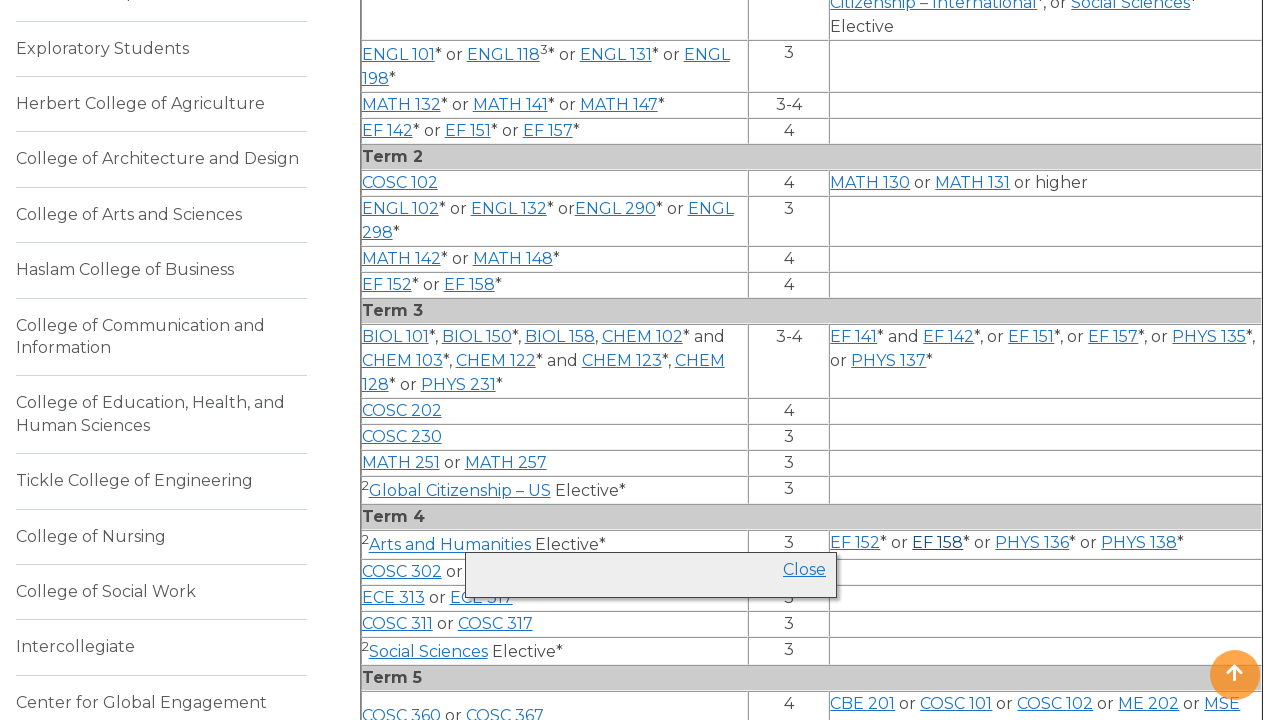

Clicked course link again to collapse: EF at (938, 543) on a >> nth=101
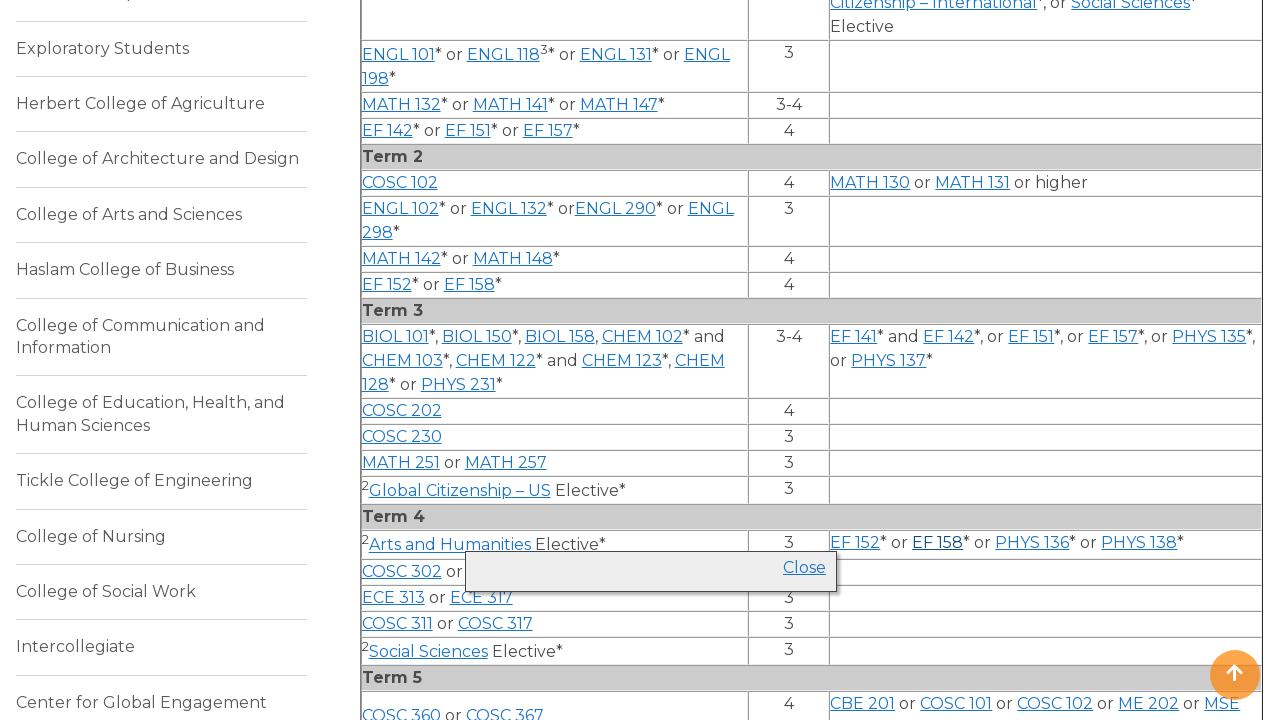

Waited 500ms for course info to collapse
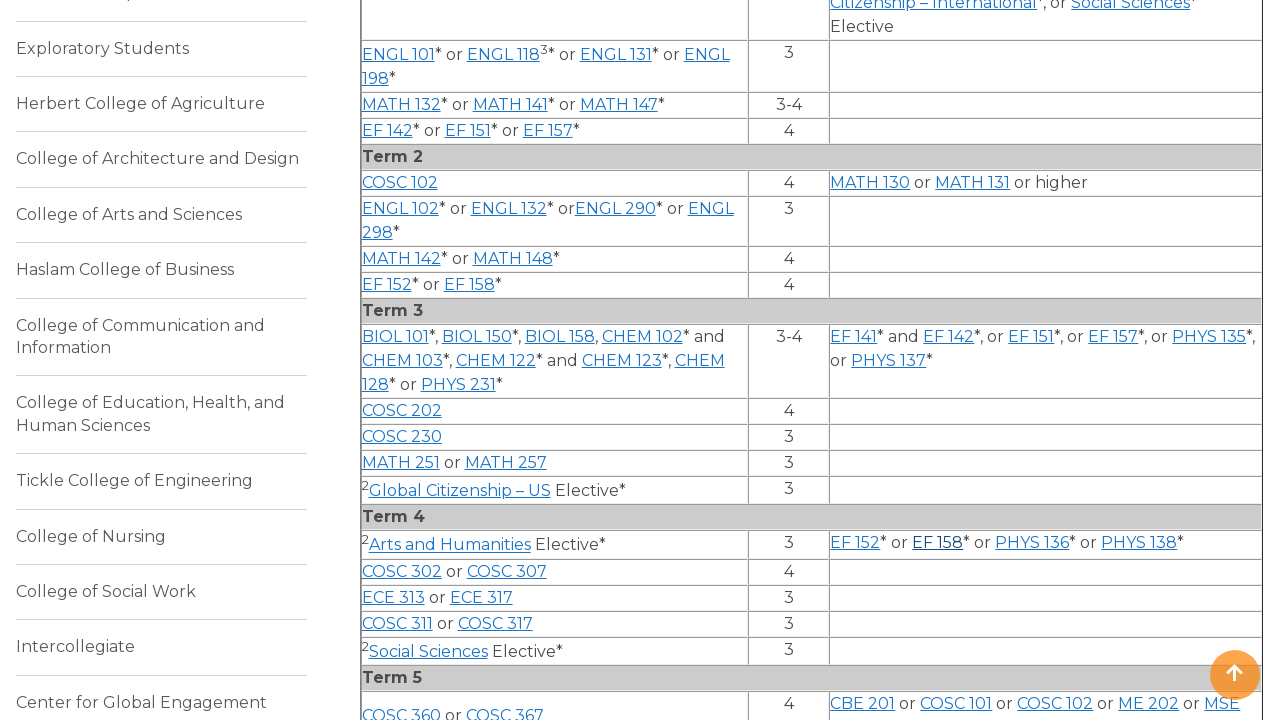

Clicked course link to expand: PHYS at (1032, 543) on a >> nth=102
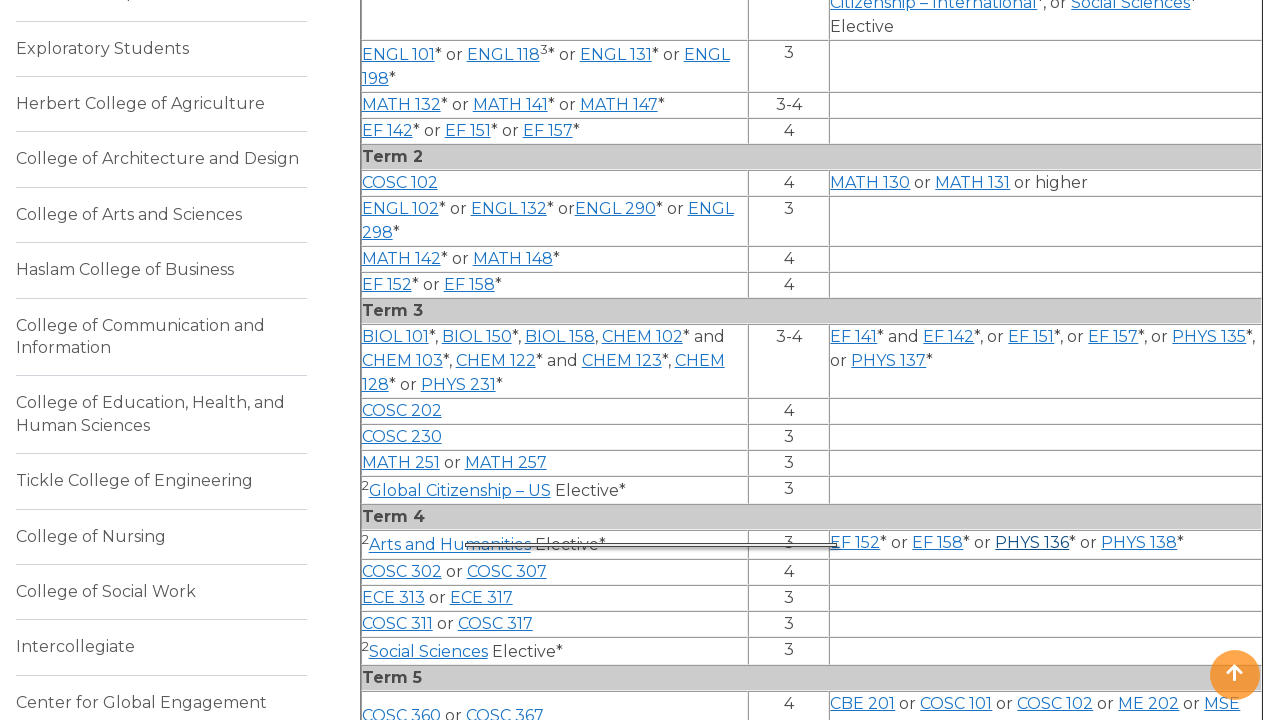

Waited 500ms for course info to expand
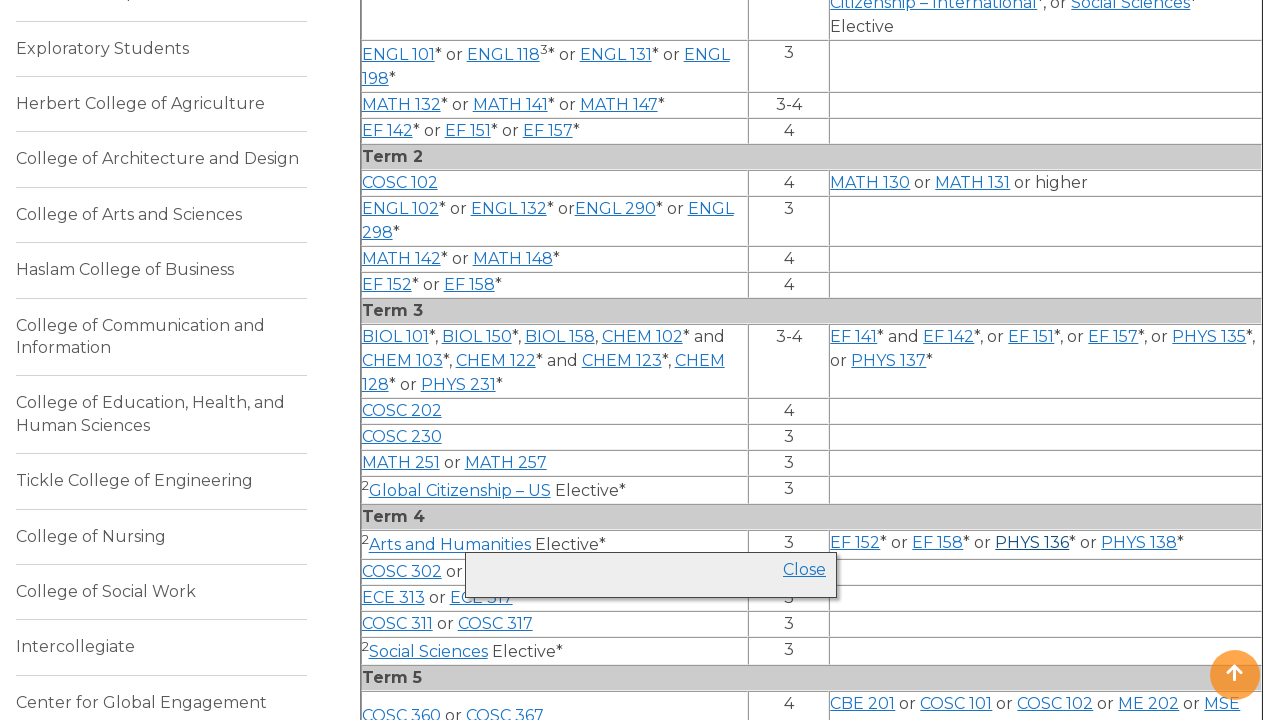

Clicked course link again to collapse: PHYS at (1032, 543) on a >> nth=102
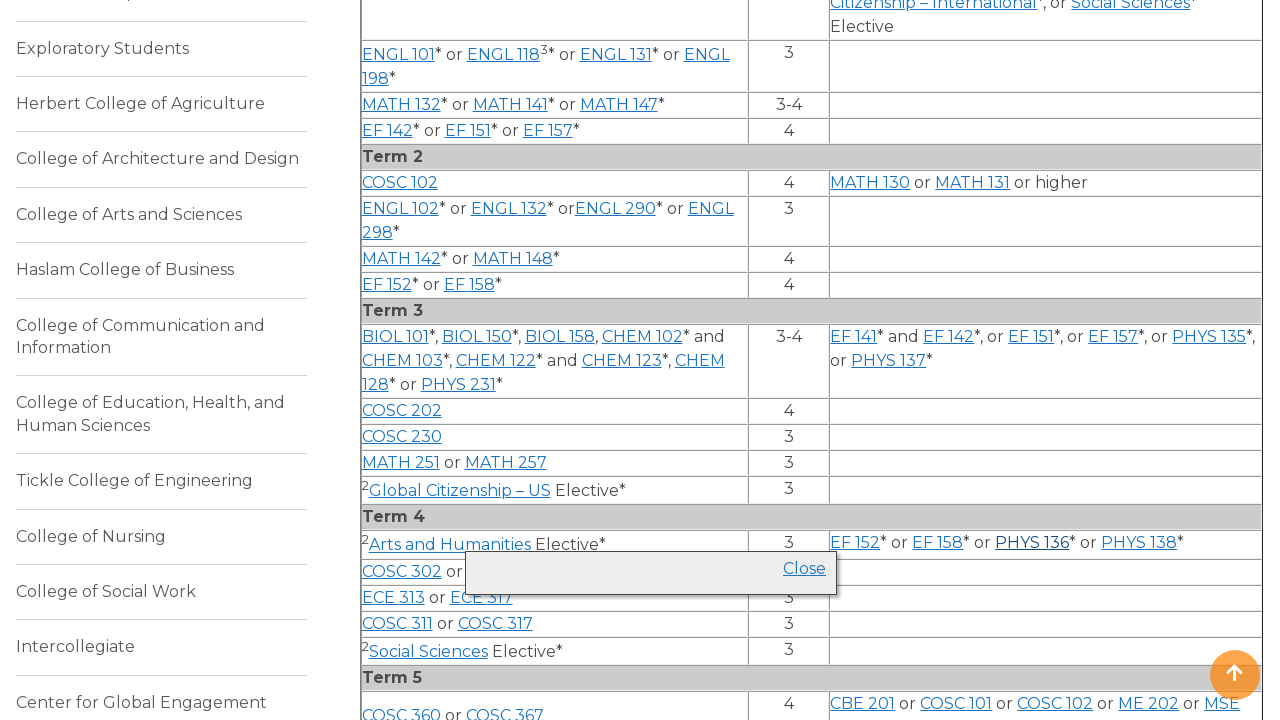

Waited 500ms for course info to collapse
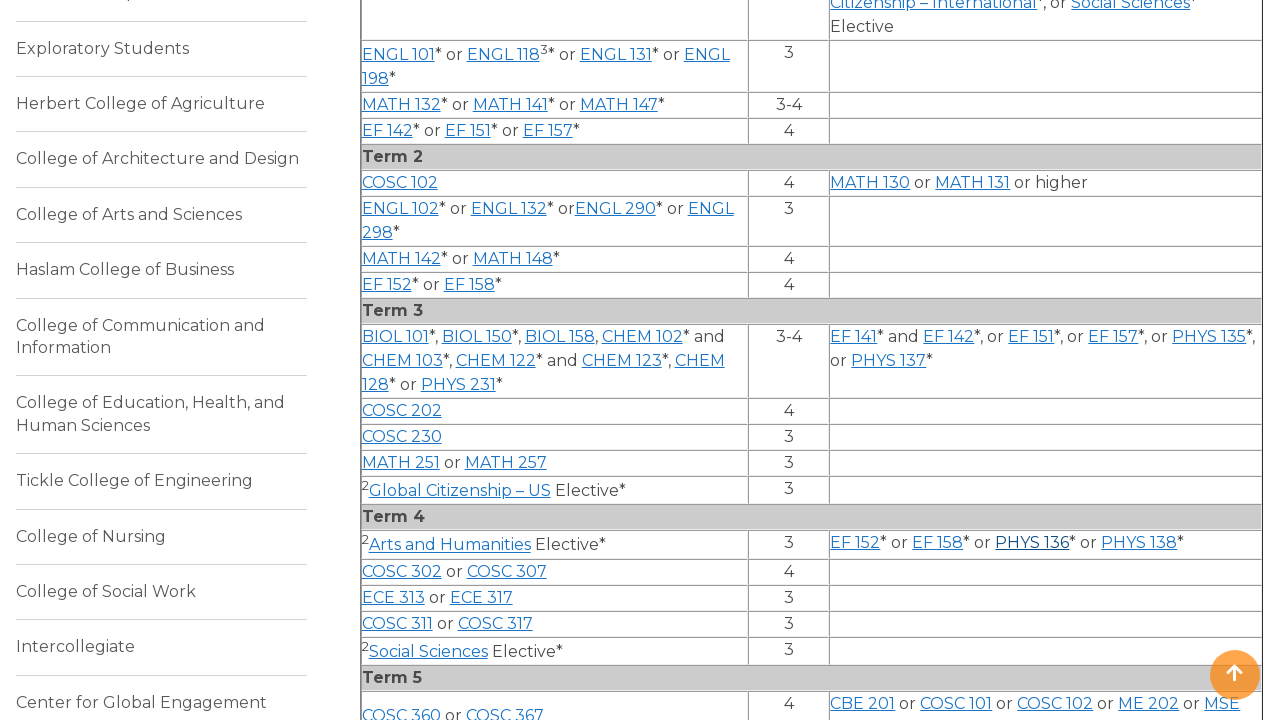

Clicked course link to expand: PHYS at (1139, 543) on a >> nth=103
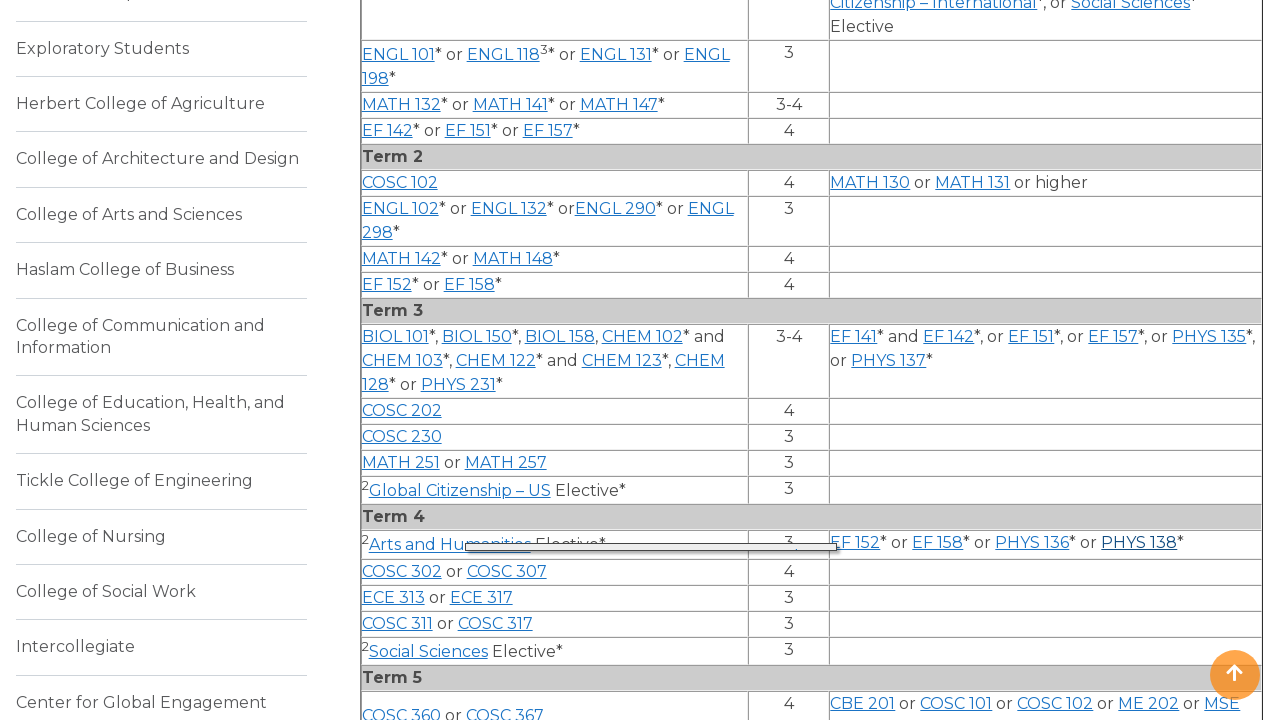

Waited 500ms for course info to expand
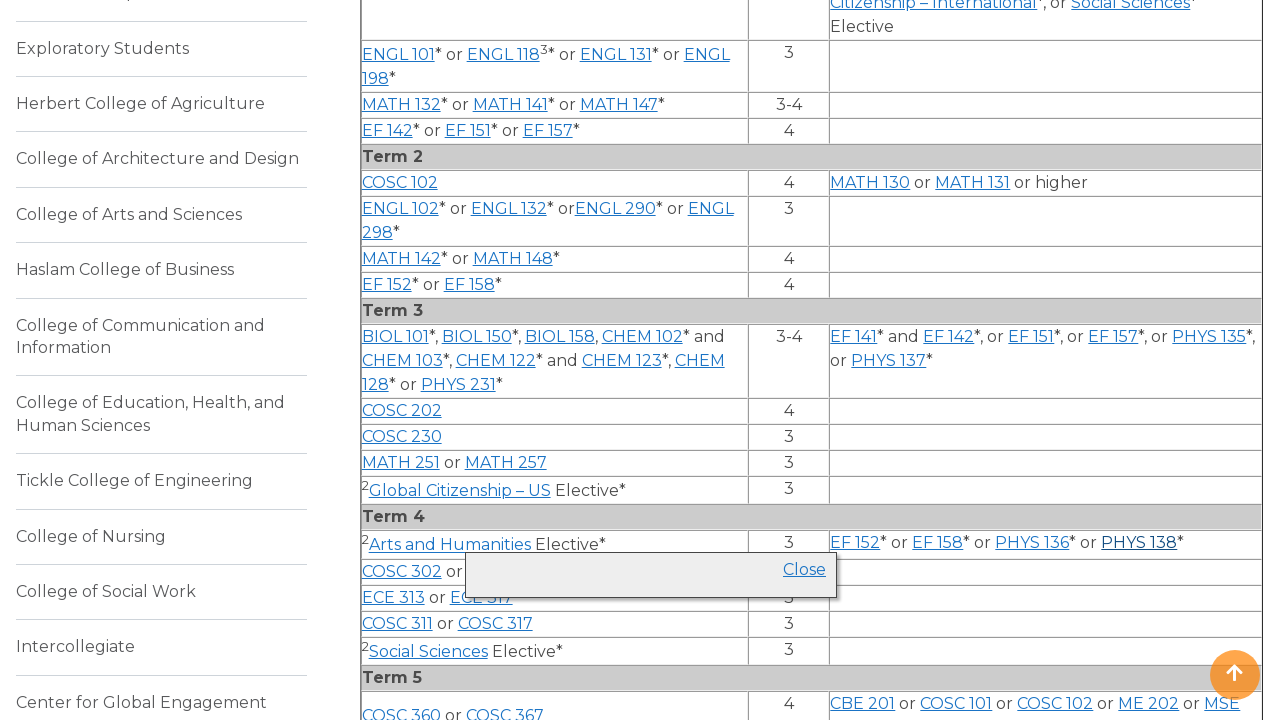

Clicked course link again to collapse: PHYS at (1139, 543) on a >> nth=103
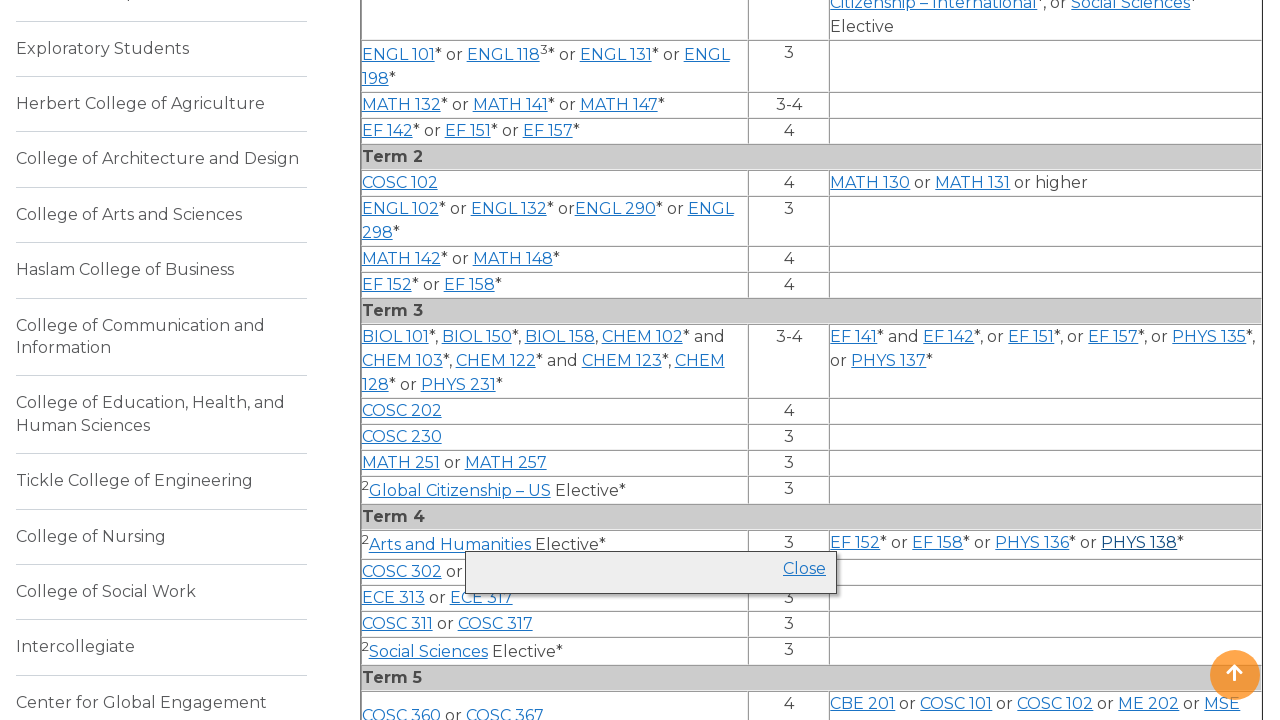

Waited 500ms for course info to collapse
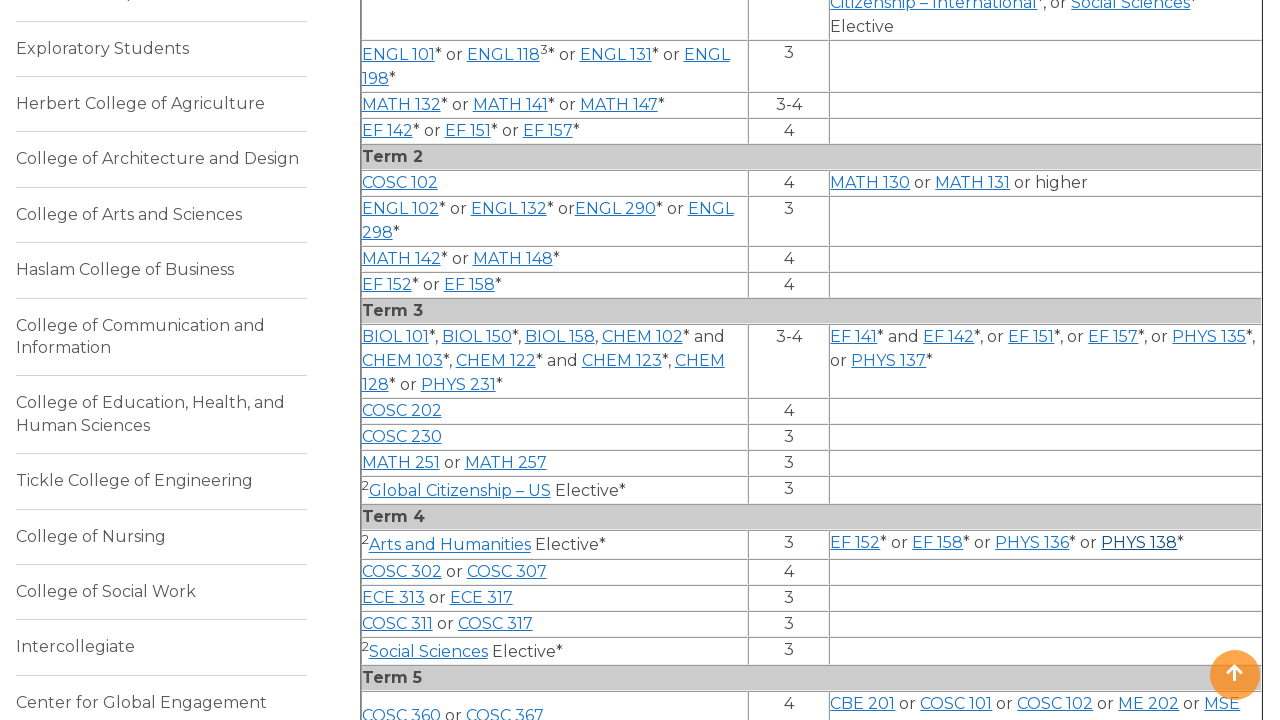

Clicked course link to expand: COSC at (402, 571) on a >> nth=104
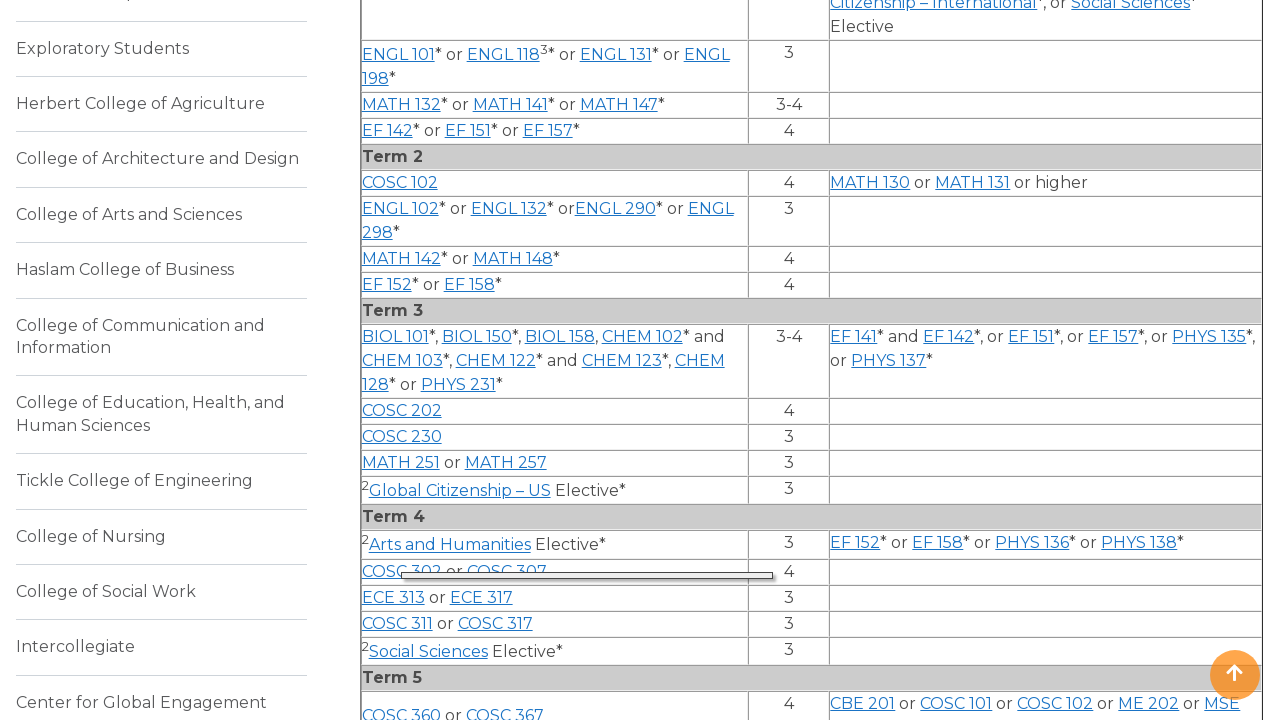

Waited 500ms for course info to expand
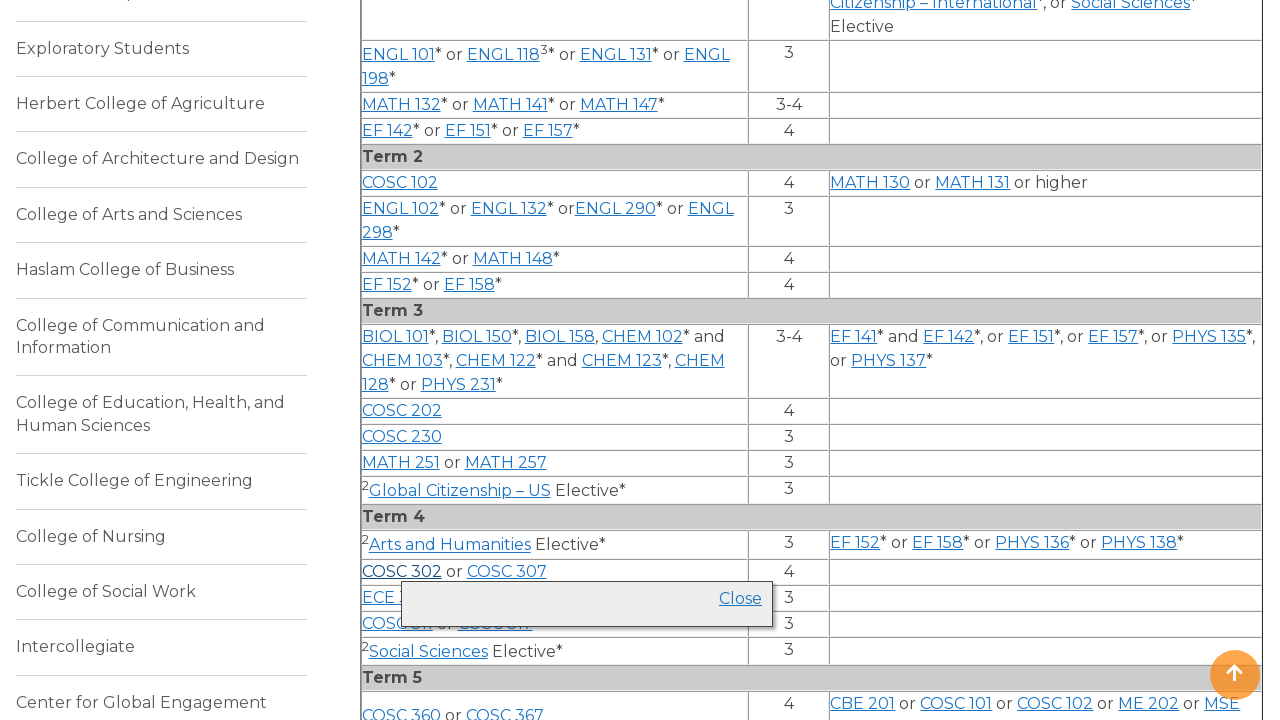

Clicked course link again to collapse: COSC at (402, 571) on a >> nth=104
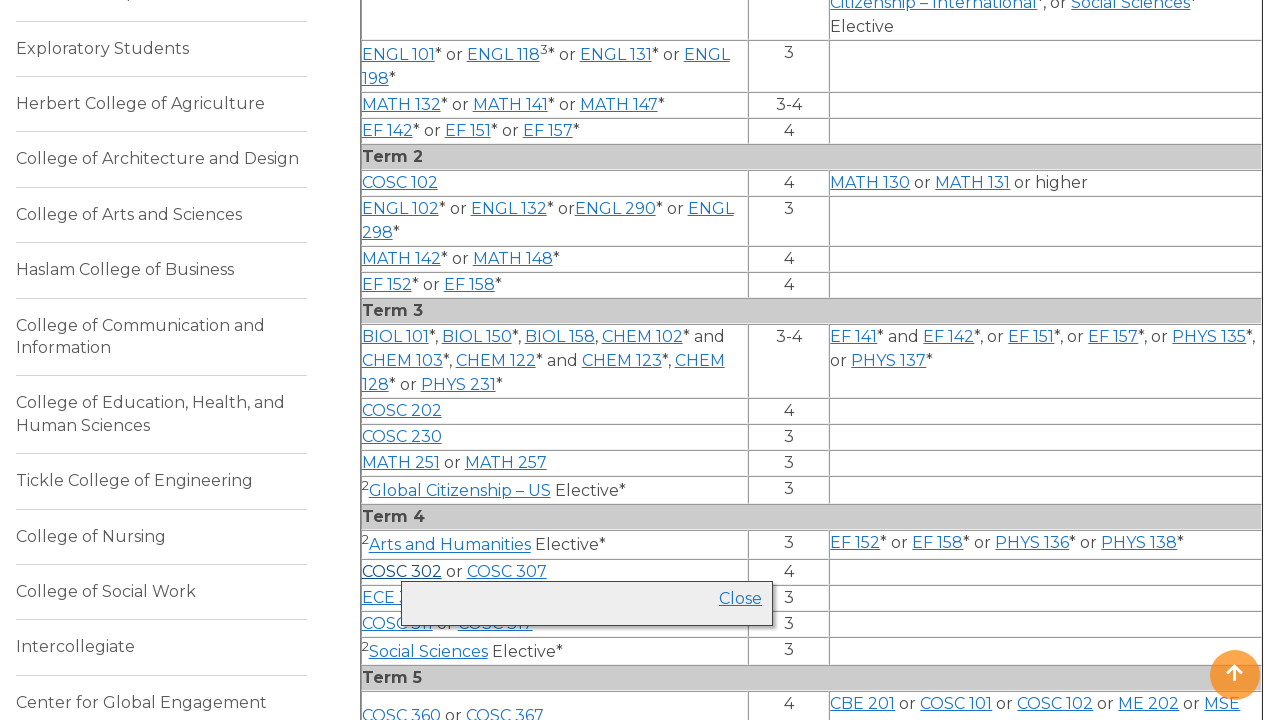

Waited 500ms for course info to collapse
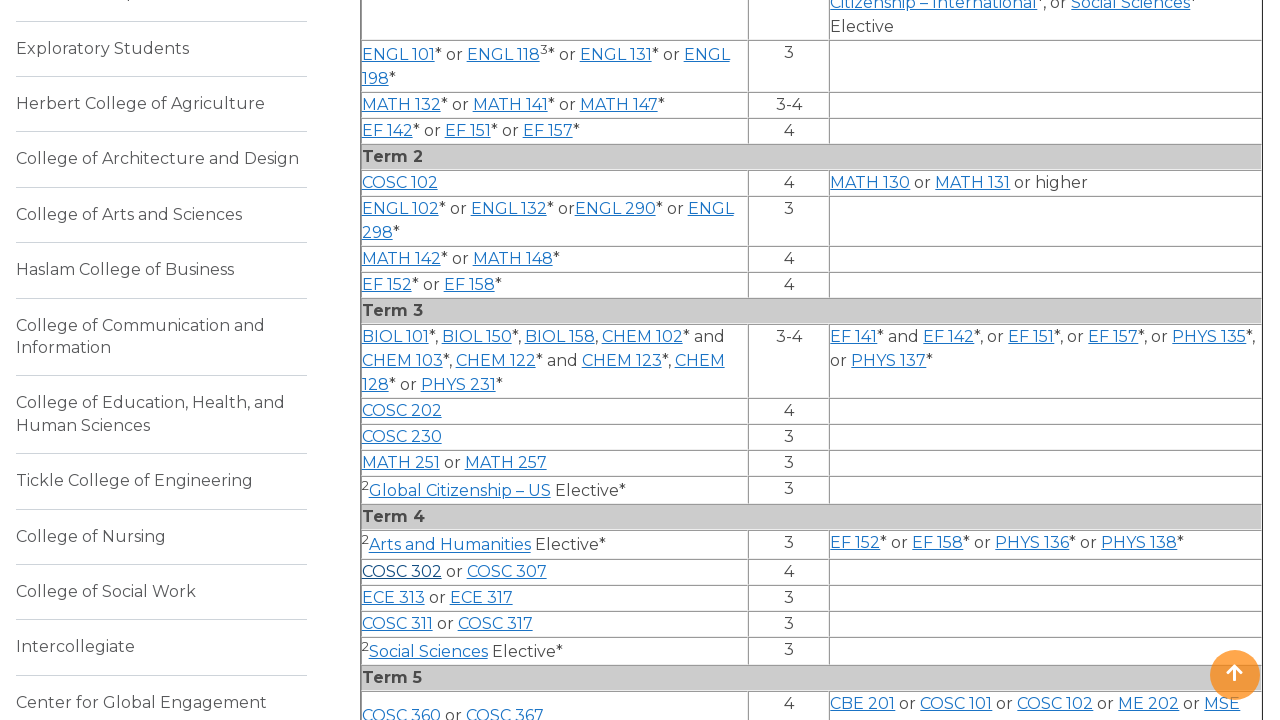

Clicked course link to expand: COSC at (507, 571) on a >> nth=105
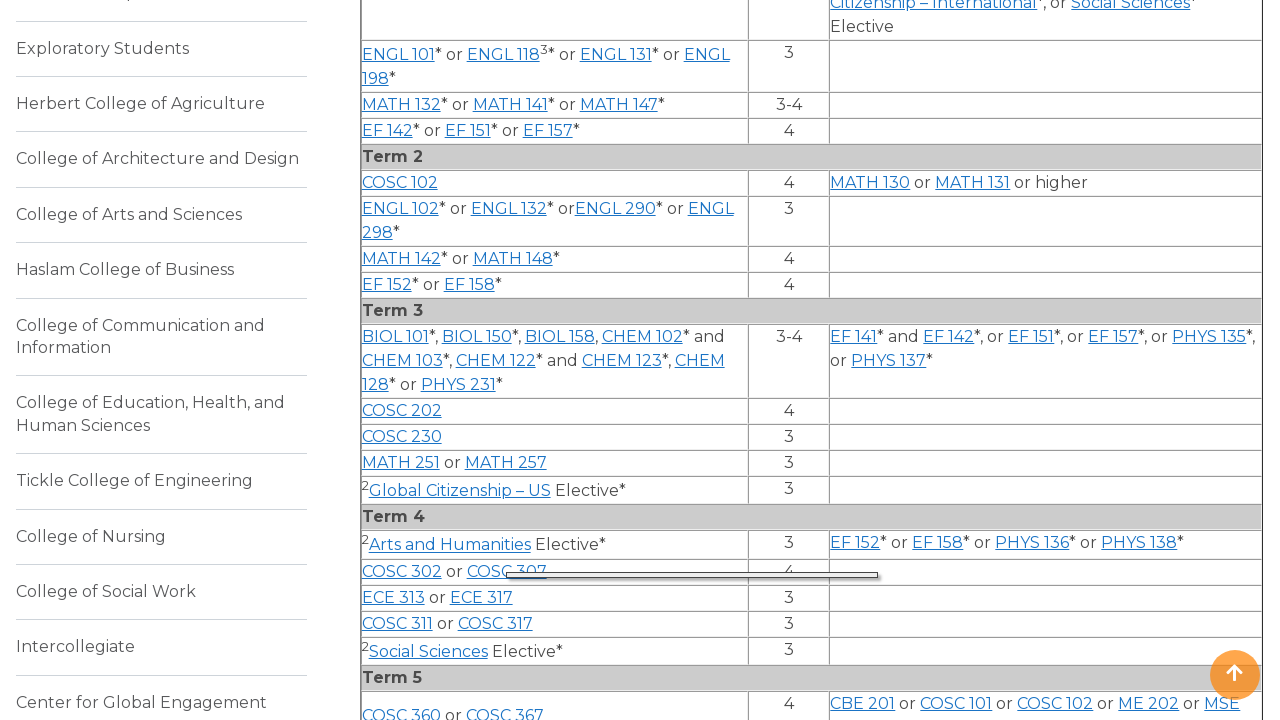

Waited 500ms for course info to expand
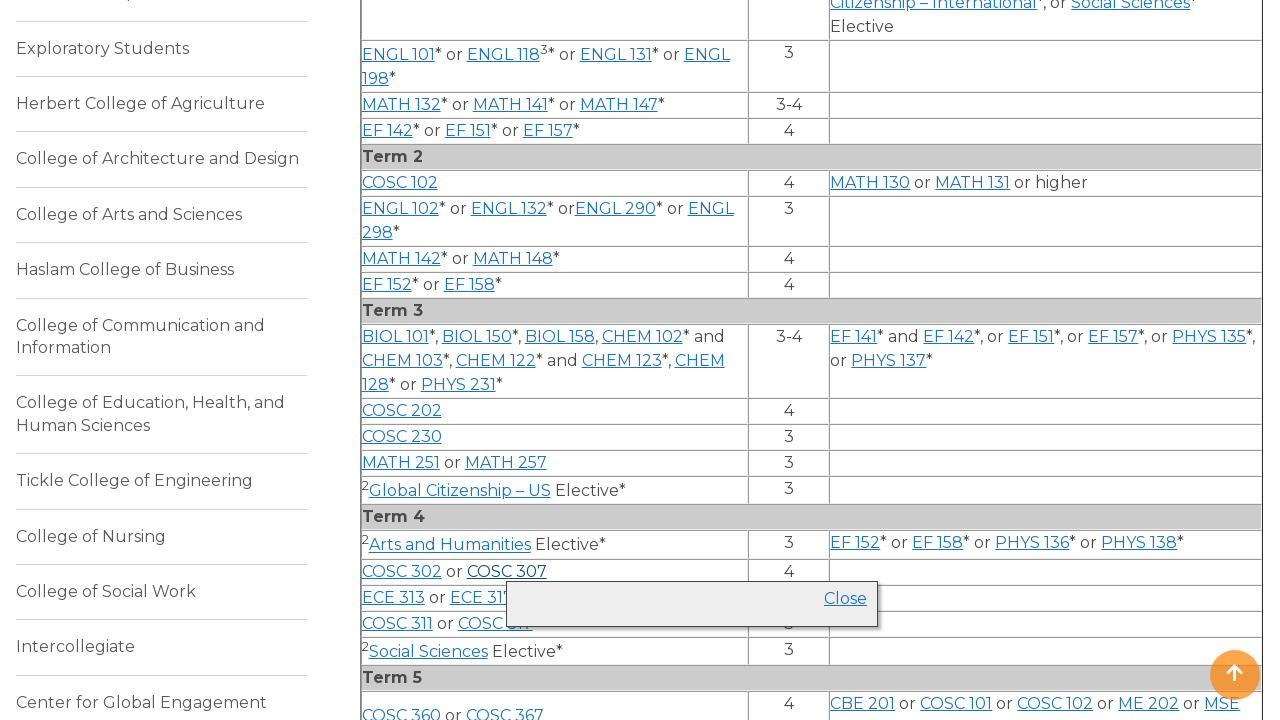

Clicked course link again to collapse: COSC at (507, 571) on a >> nth=105
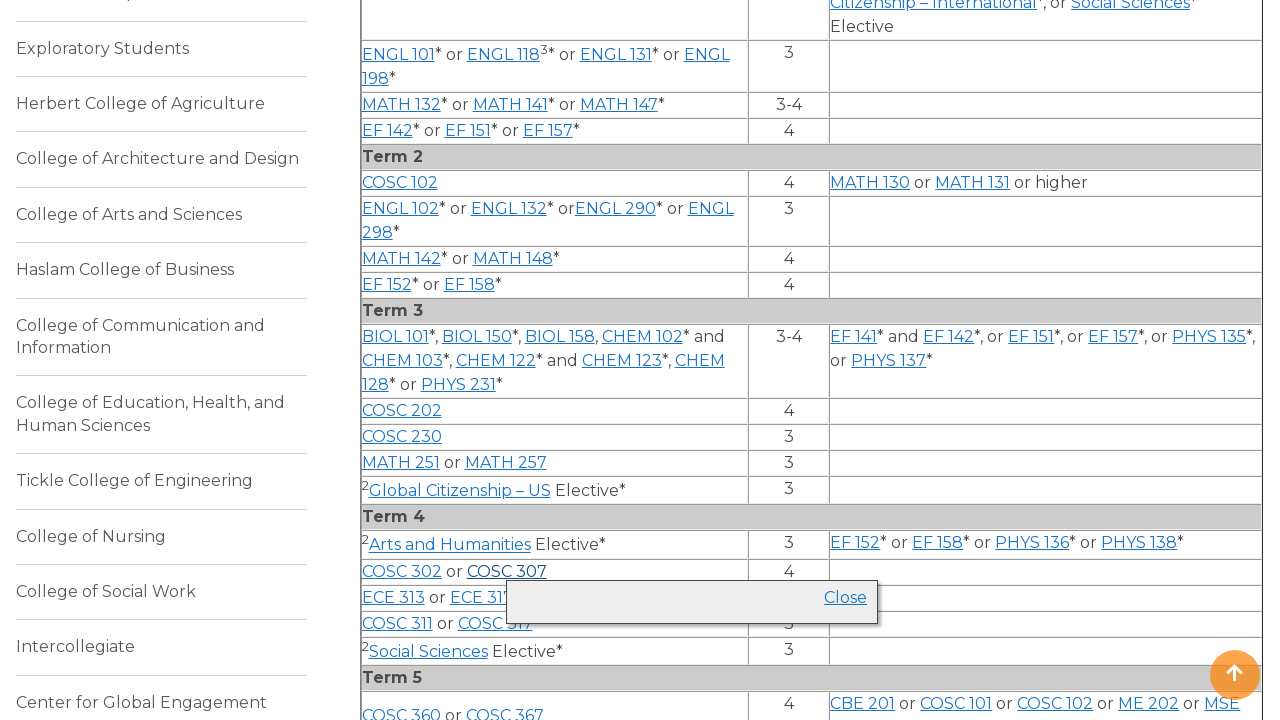

Waited 500ms for course info to collapse
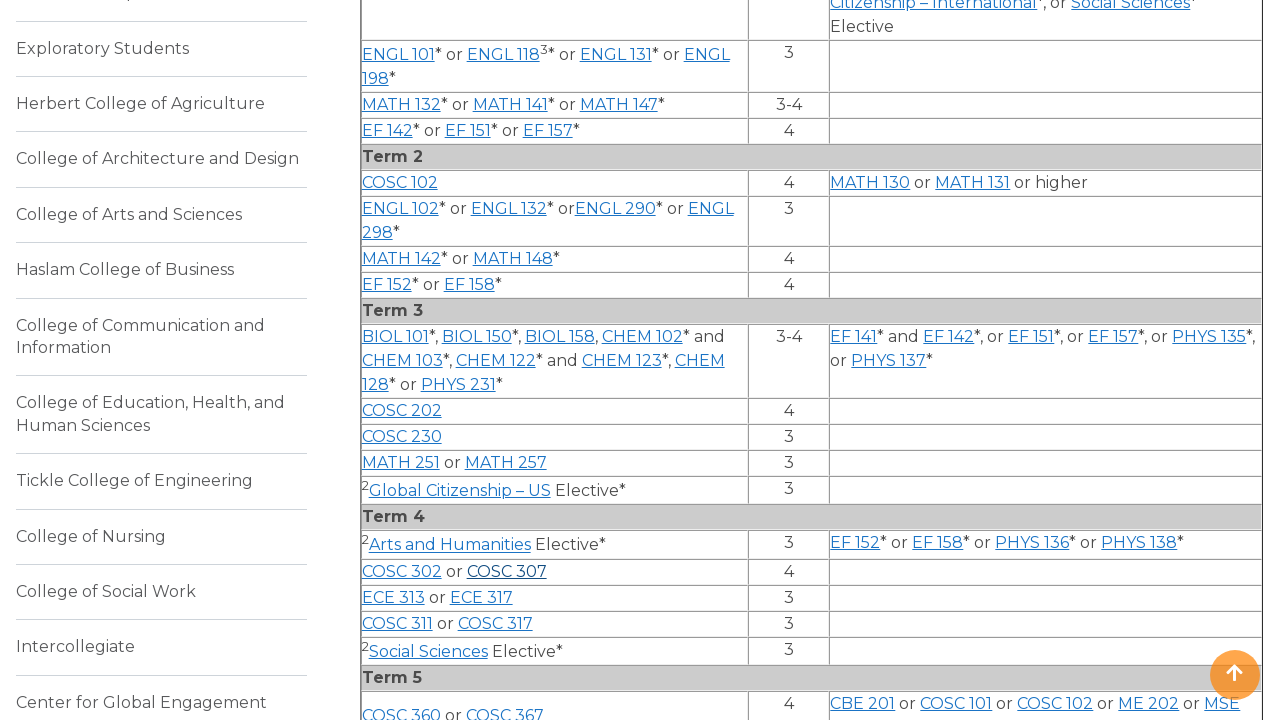

Clicked course link to expand: ECE at (393, 597) on a >> nth=106
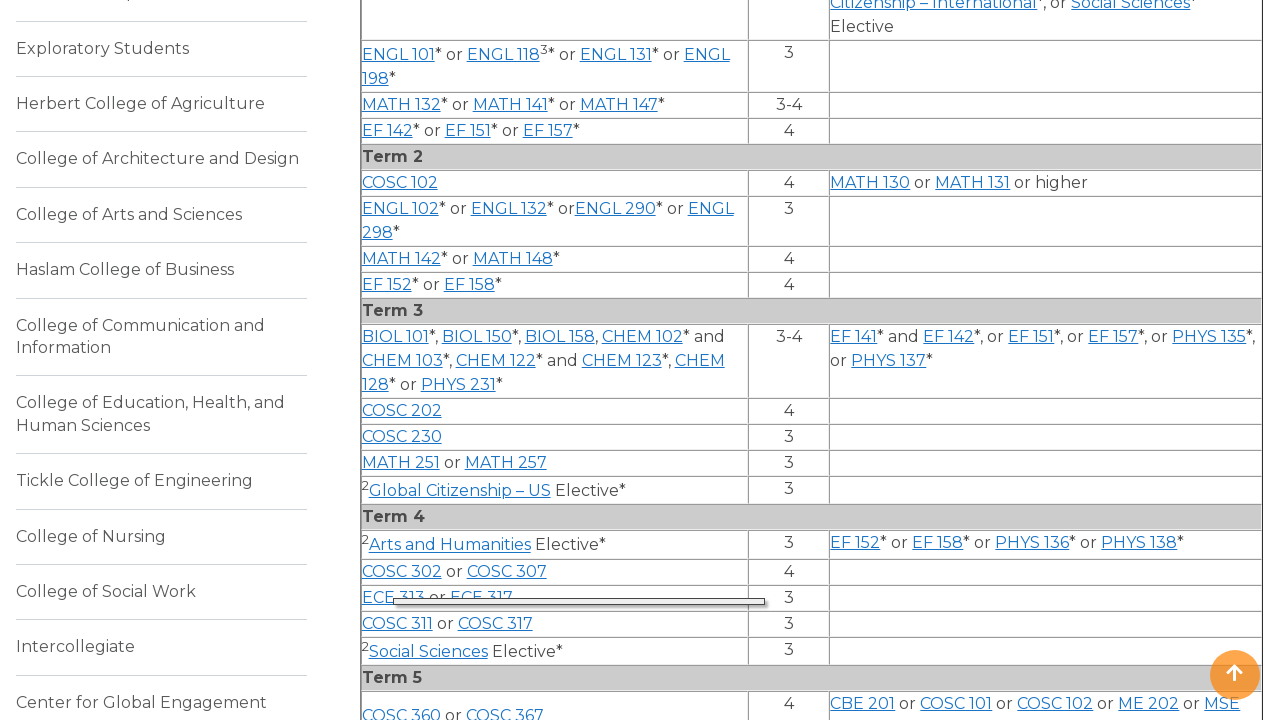

Waited 500ms for course info to expand
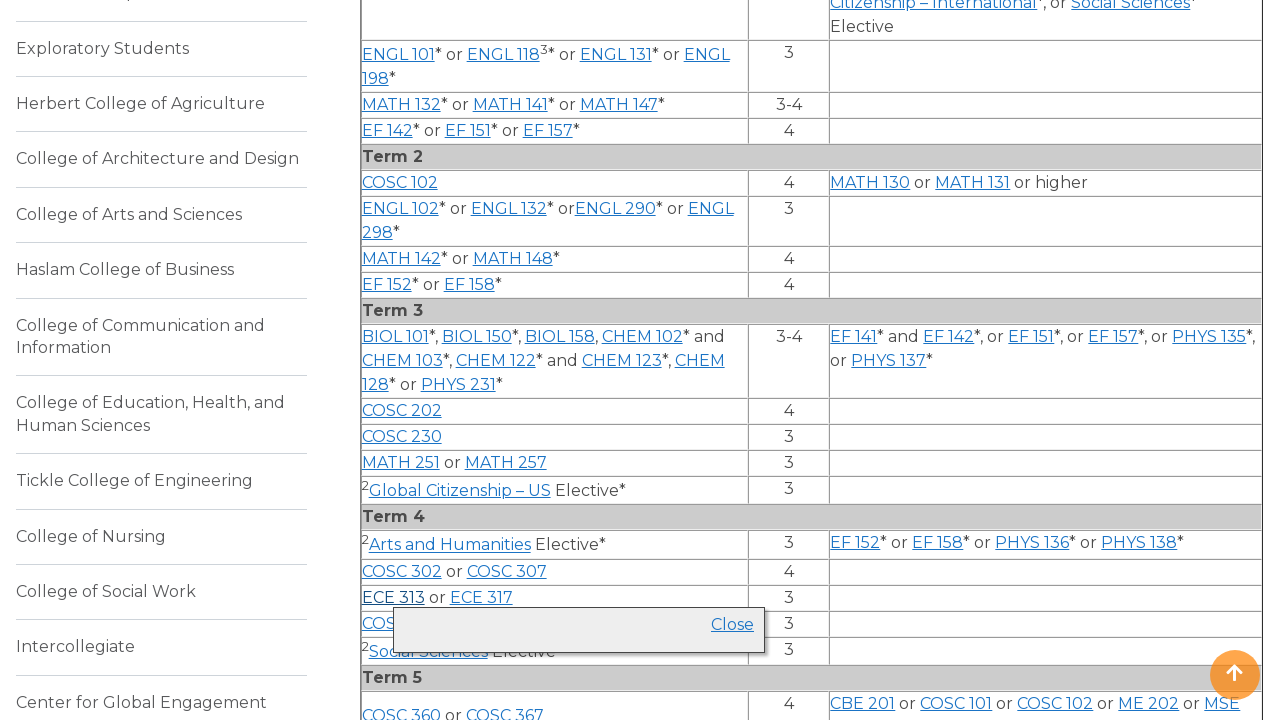

Clicked course link again to collapse: ECE at (393, 597) on a >> nth=106
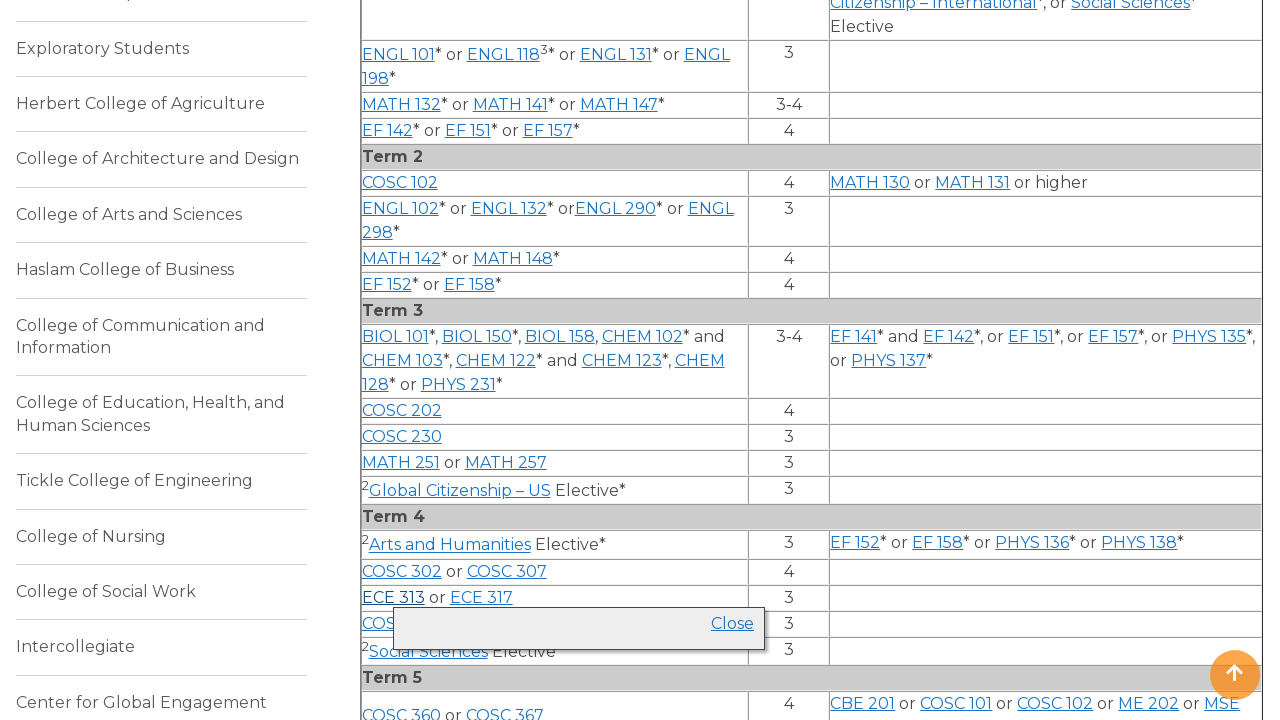

Waited 500ms for course info to collapse
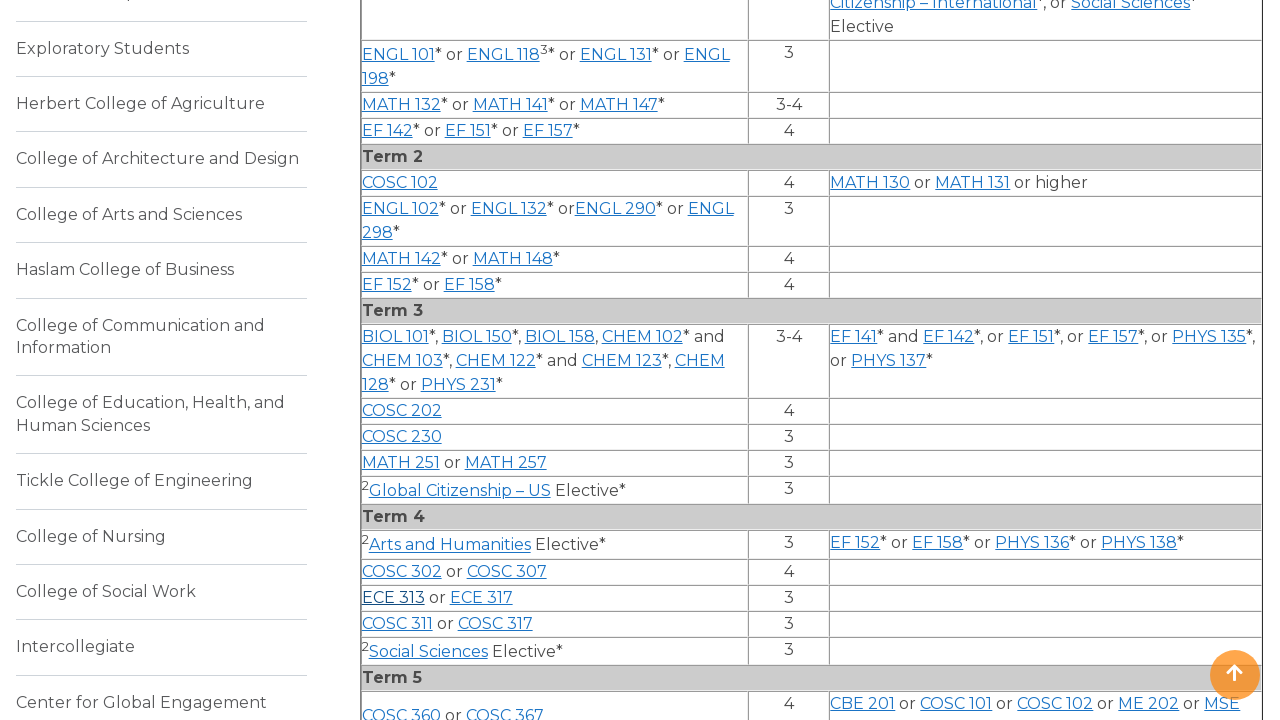

Clicked course link to expand: ECE at (481, 597) on a >> nth=107
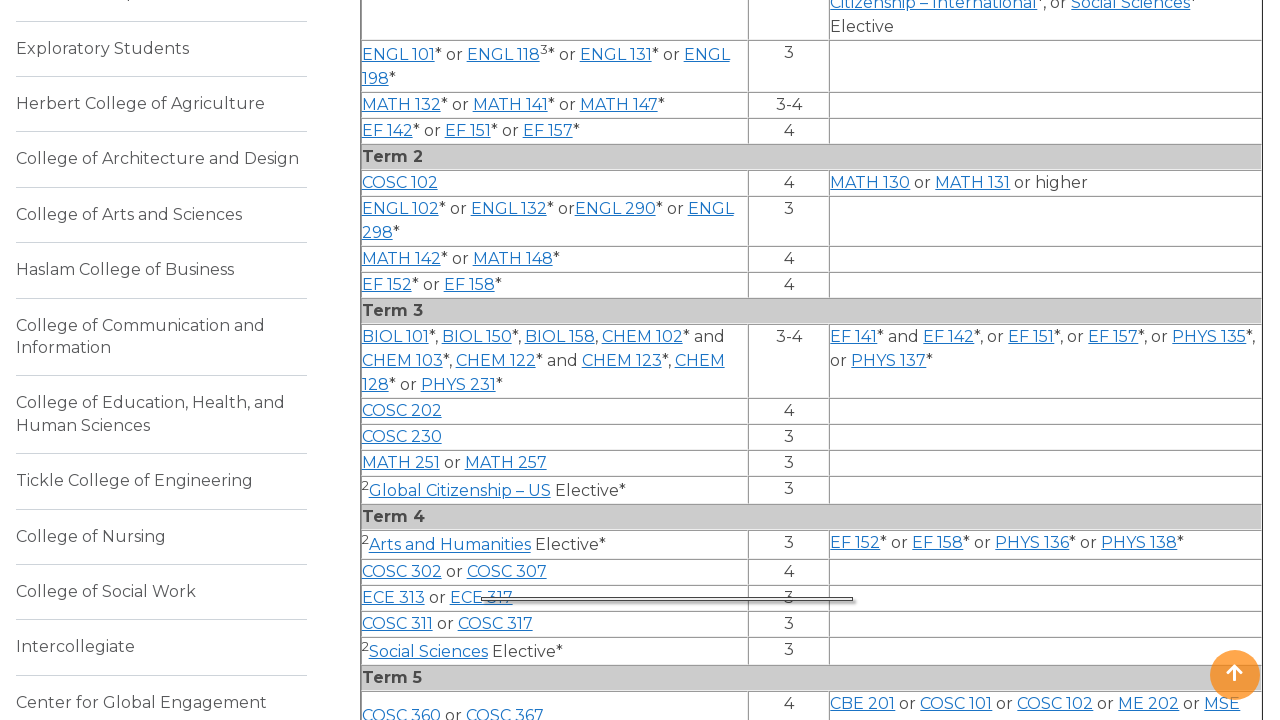

Waited 500ms for course info to expand
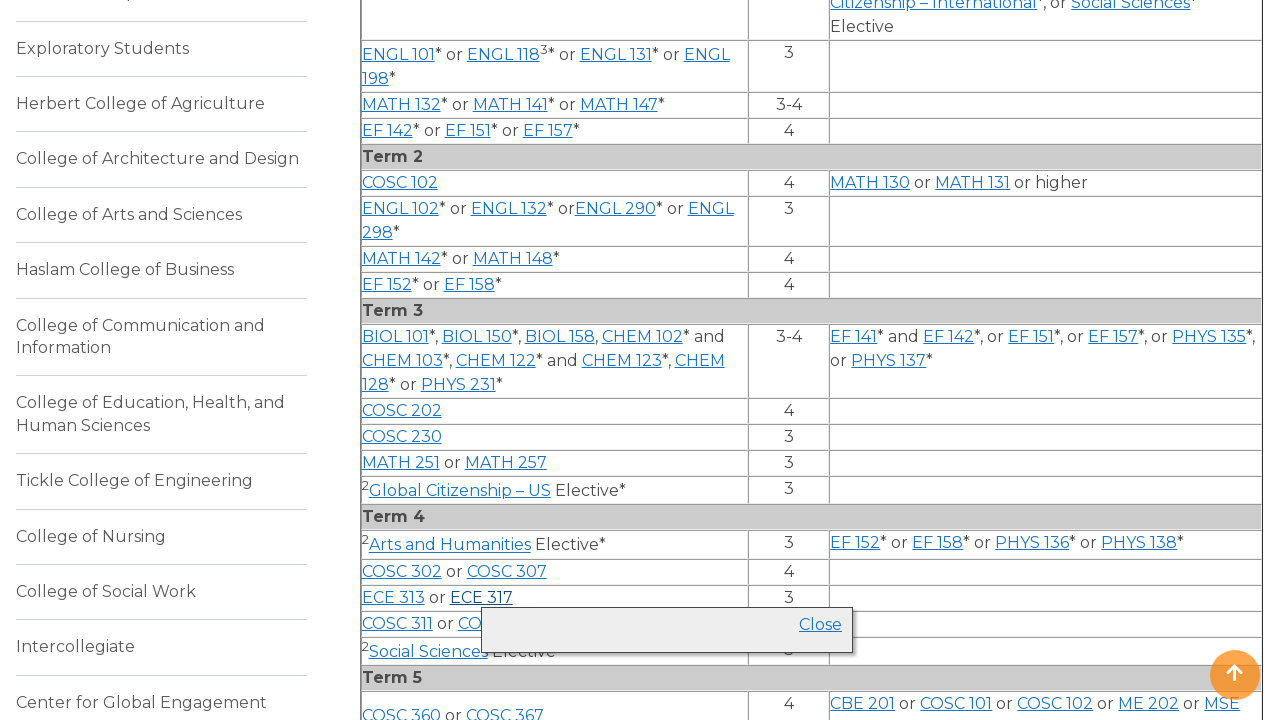

Clicked course link again to collapse: ECE at (481, 597) on a >> nth=107
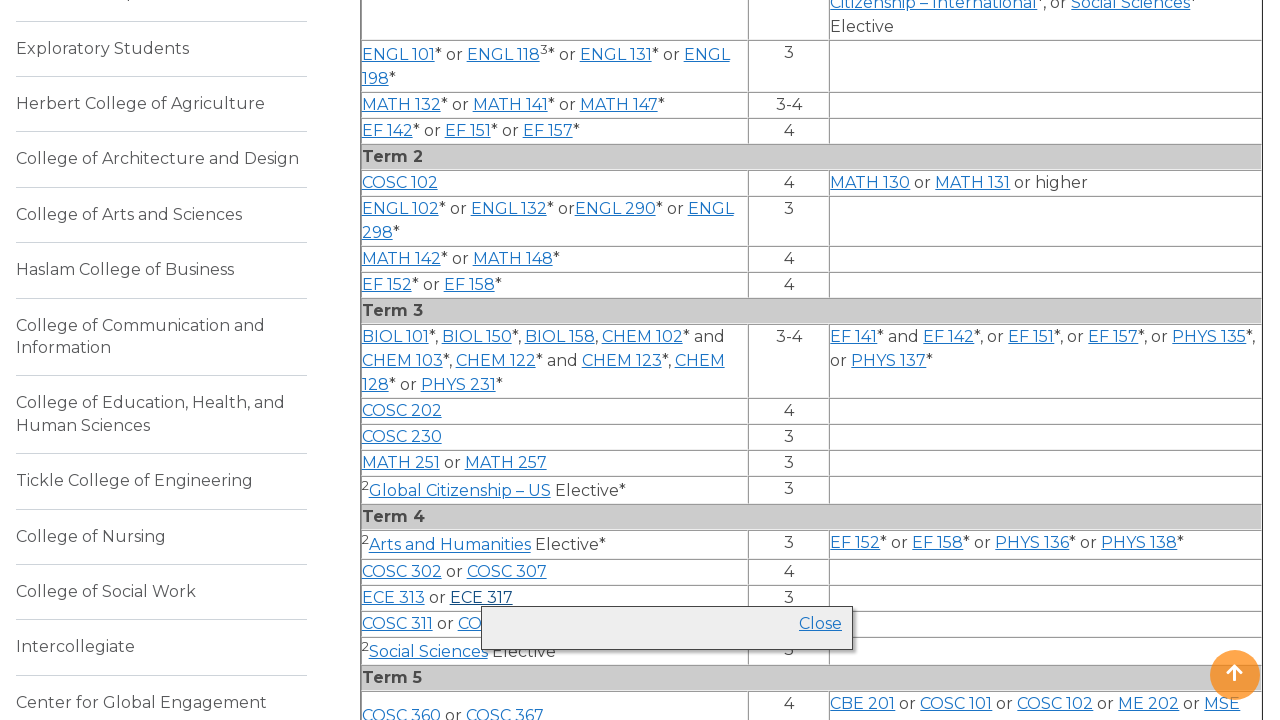

Waited 500ms for course info to collapse
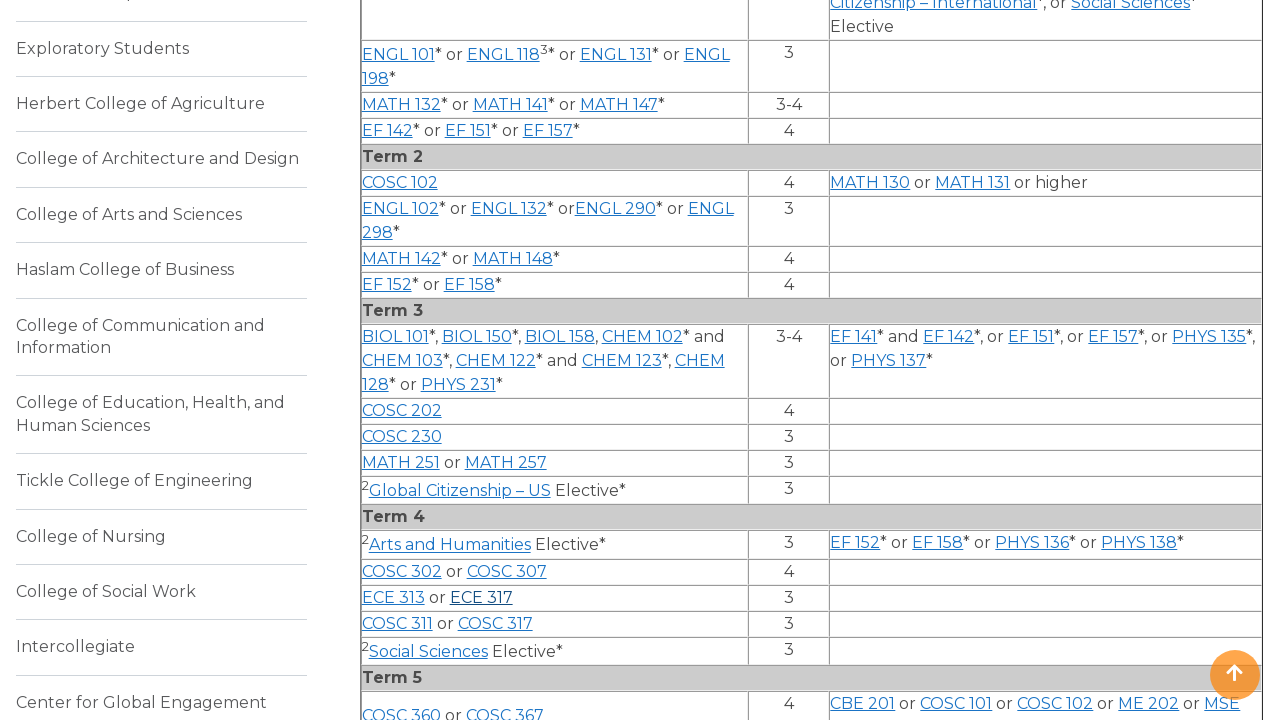

Clicked course link to expand: COSC at (397, 623) on a >> nth=108
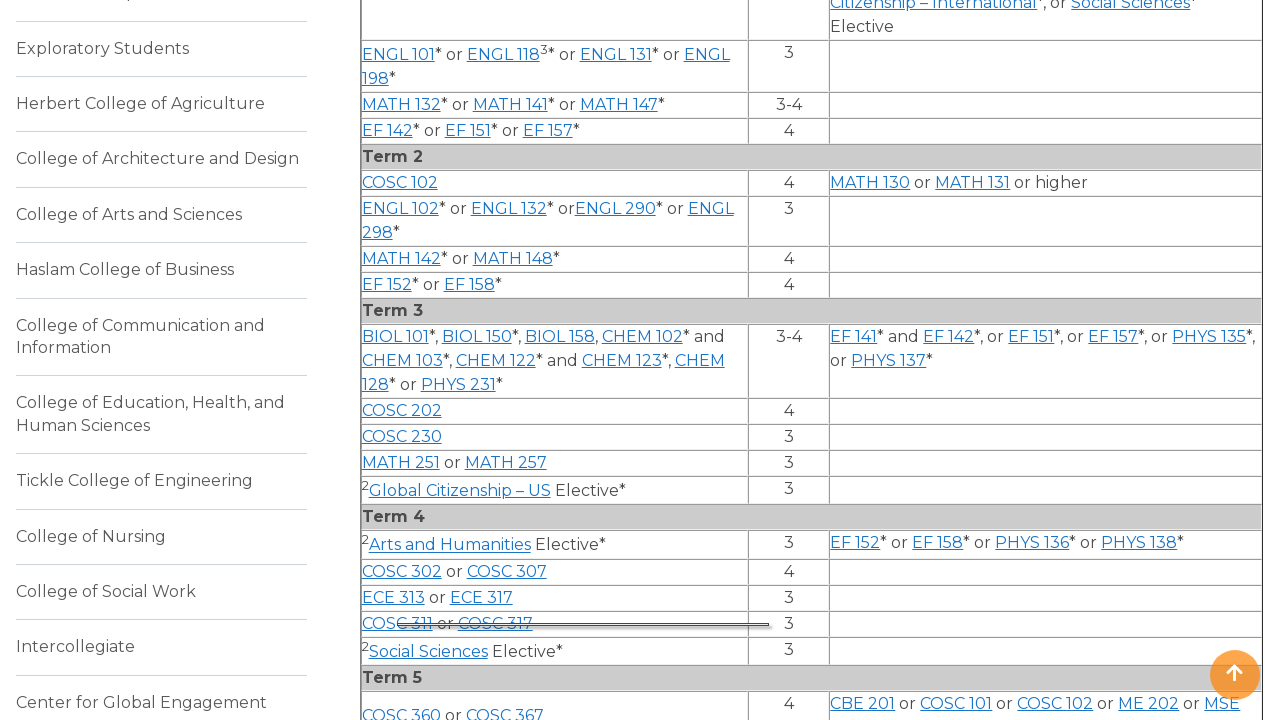

Waited 500ms for course info to expand
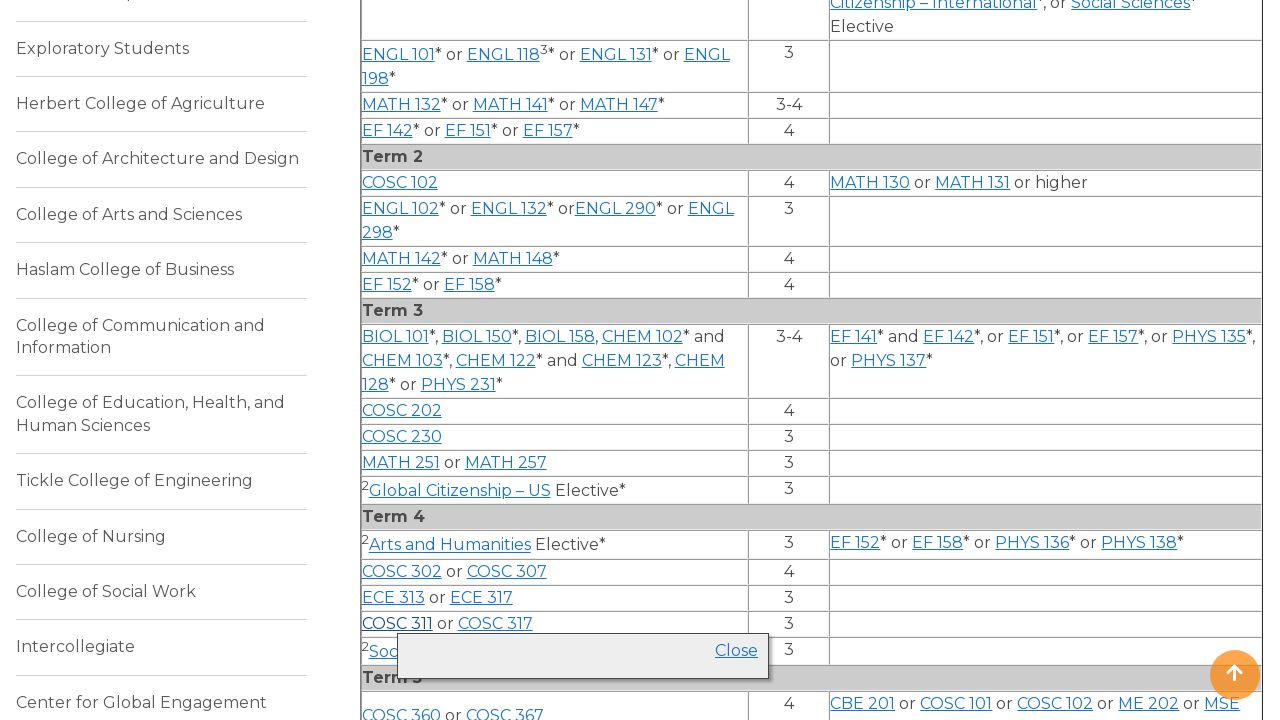

Clicked course link again to collapse: COSC at (397, 623) on a >> nth=108
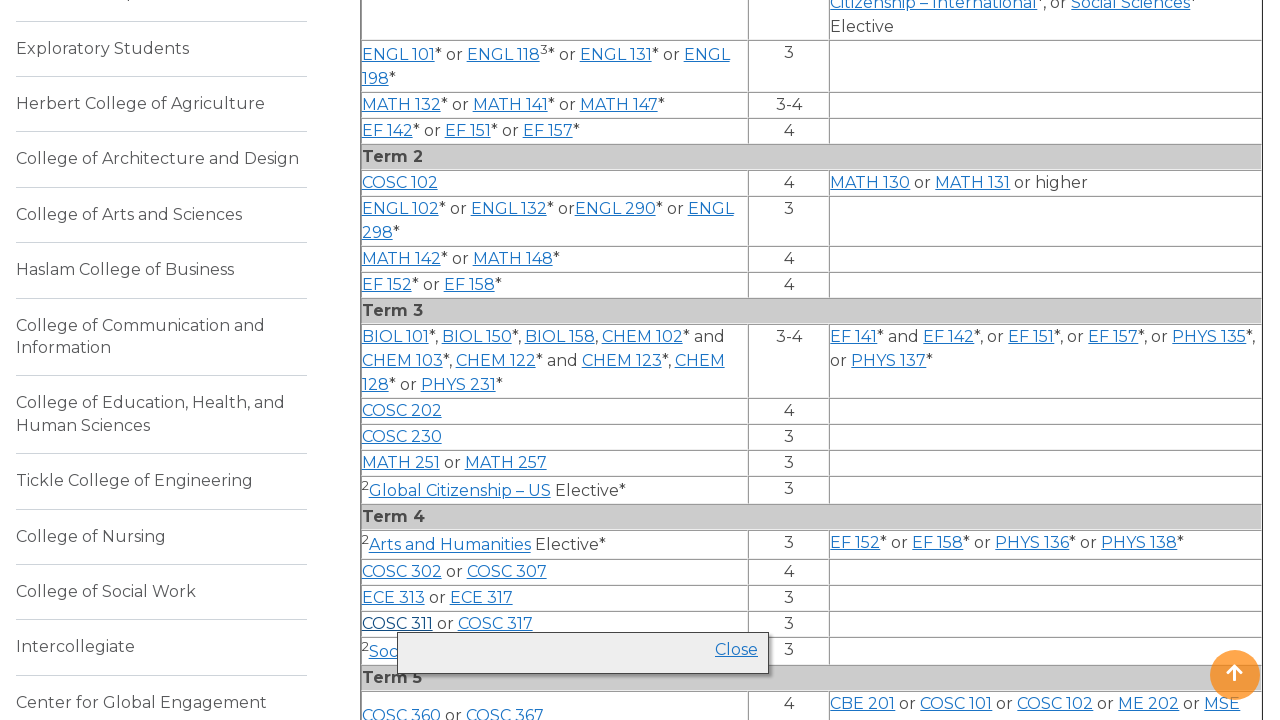

Waited 500ms for course info to collapse
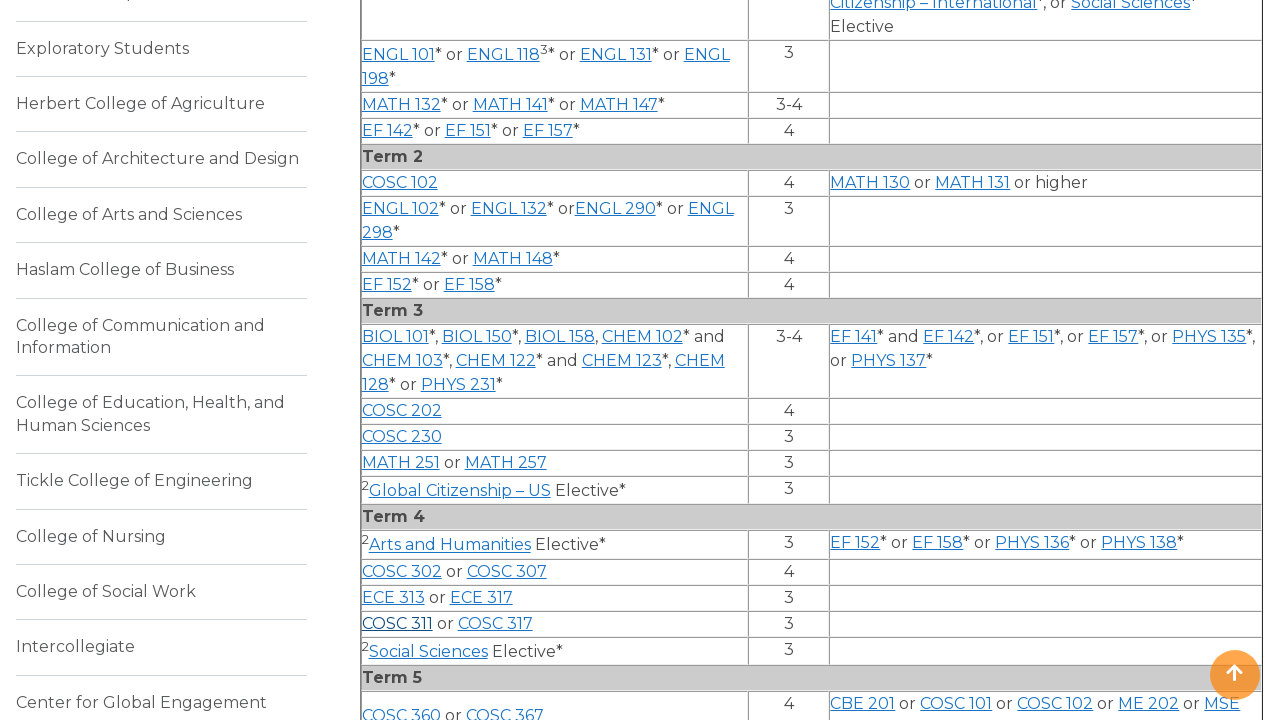

Clicked course link to expand: COSC at (495, 623) on a >> nth=109
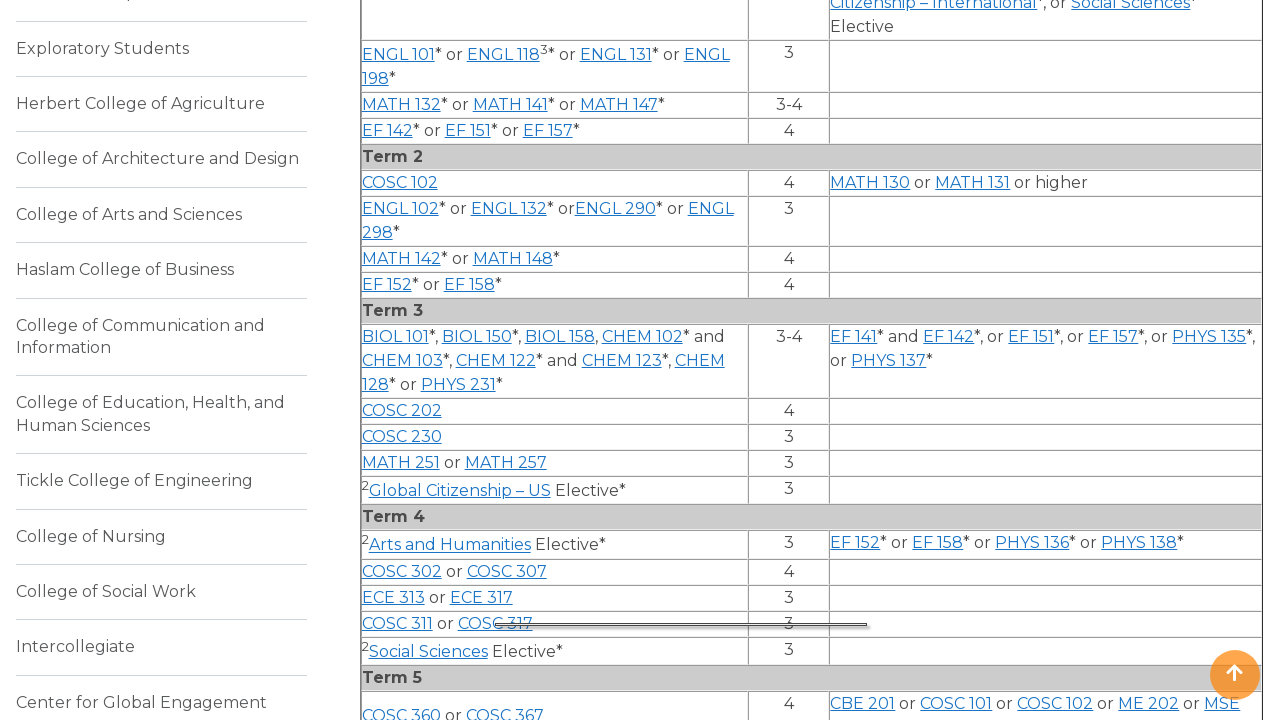

Waited 500ms for course info to expand
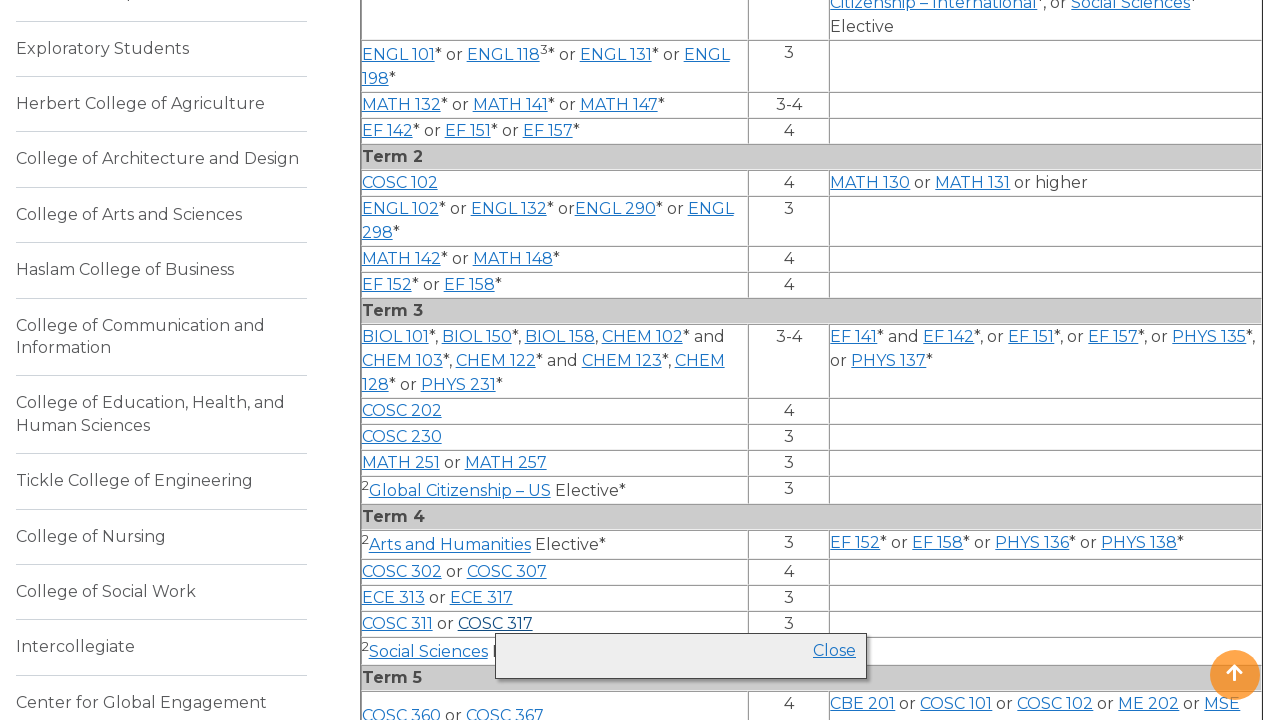

Clicked course link again to collapse: COSC at (495, 623) on a >> nth=109
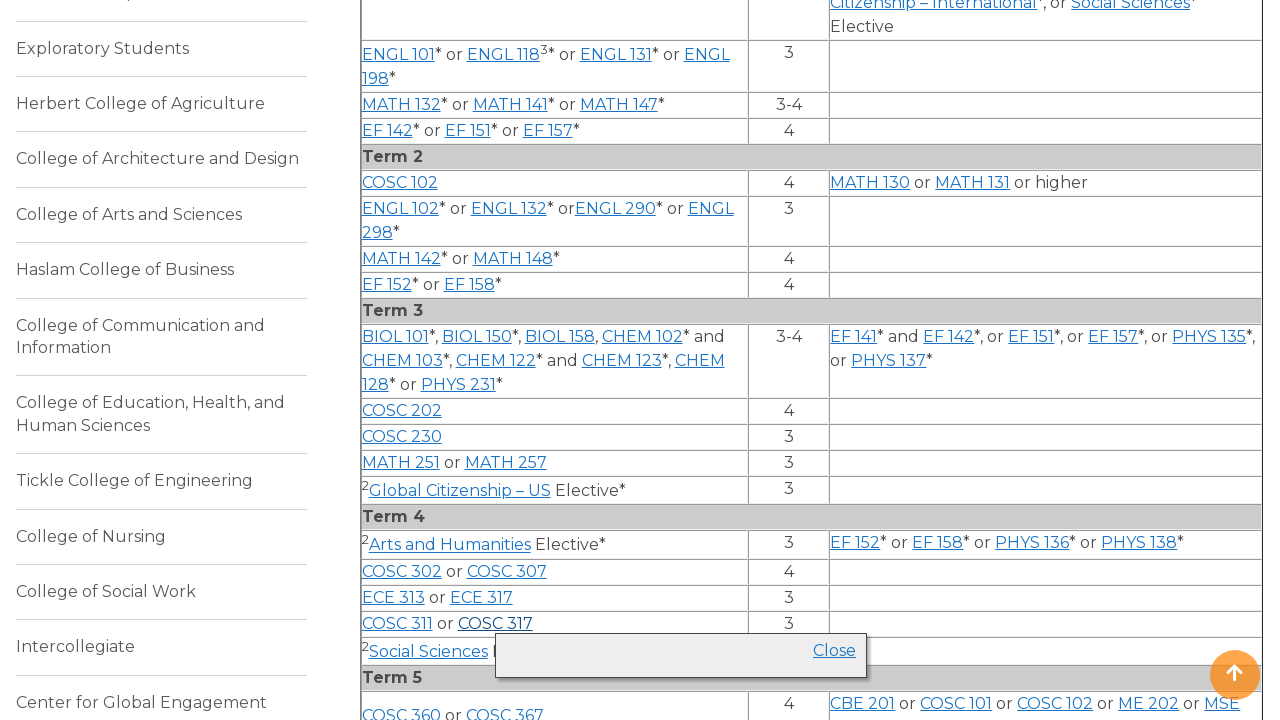

Waited 500ms for course info to collapse
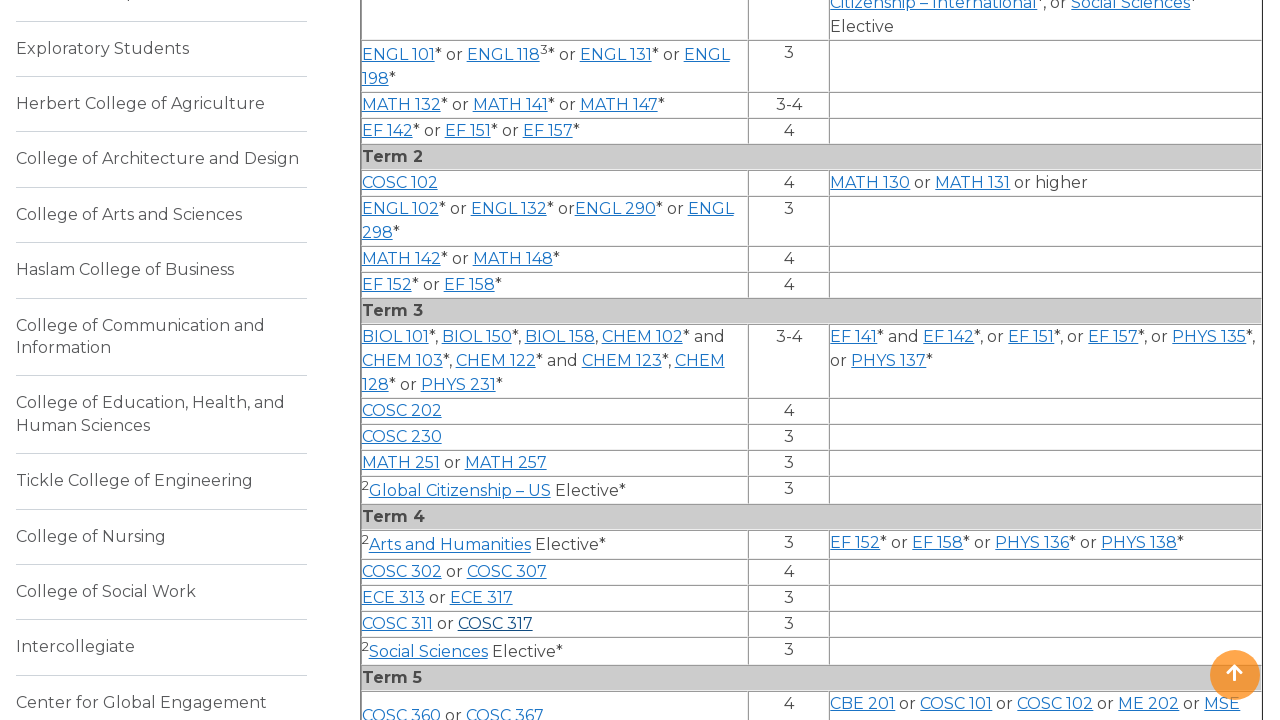

Clicked course link to expand: COSC at (401, 711) on a >> nth=111
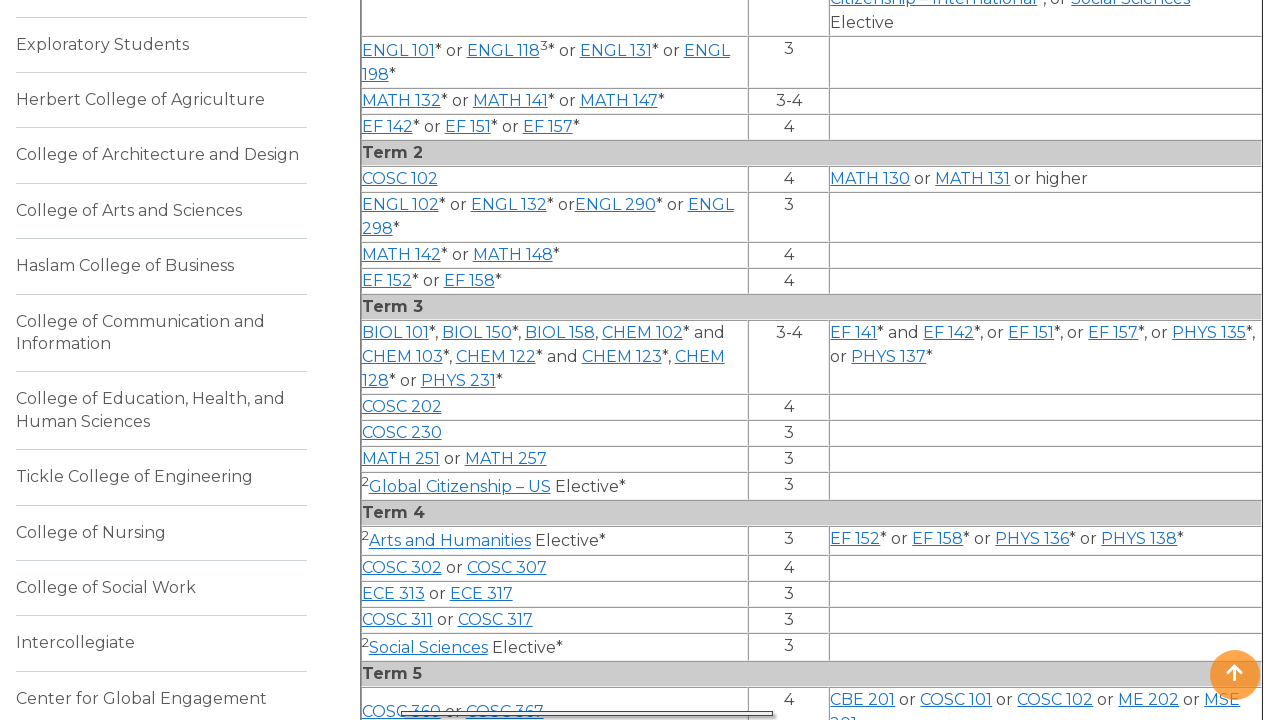

Waited 500ms for course info to expand
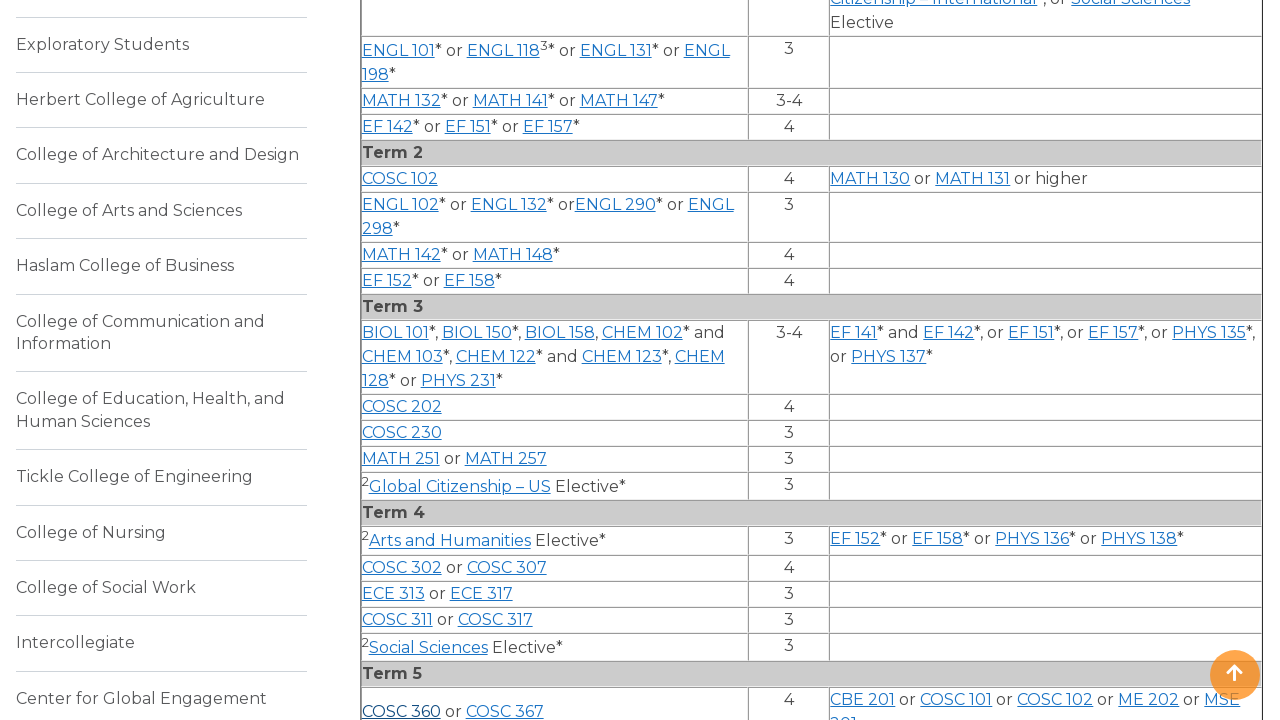

Clicked course link again to collapse: COSC at (401, 711) on a >> nth=111
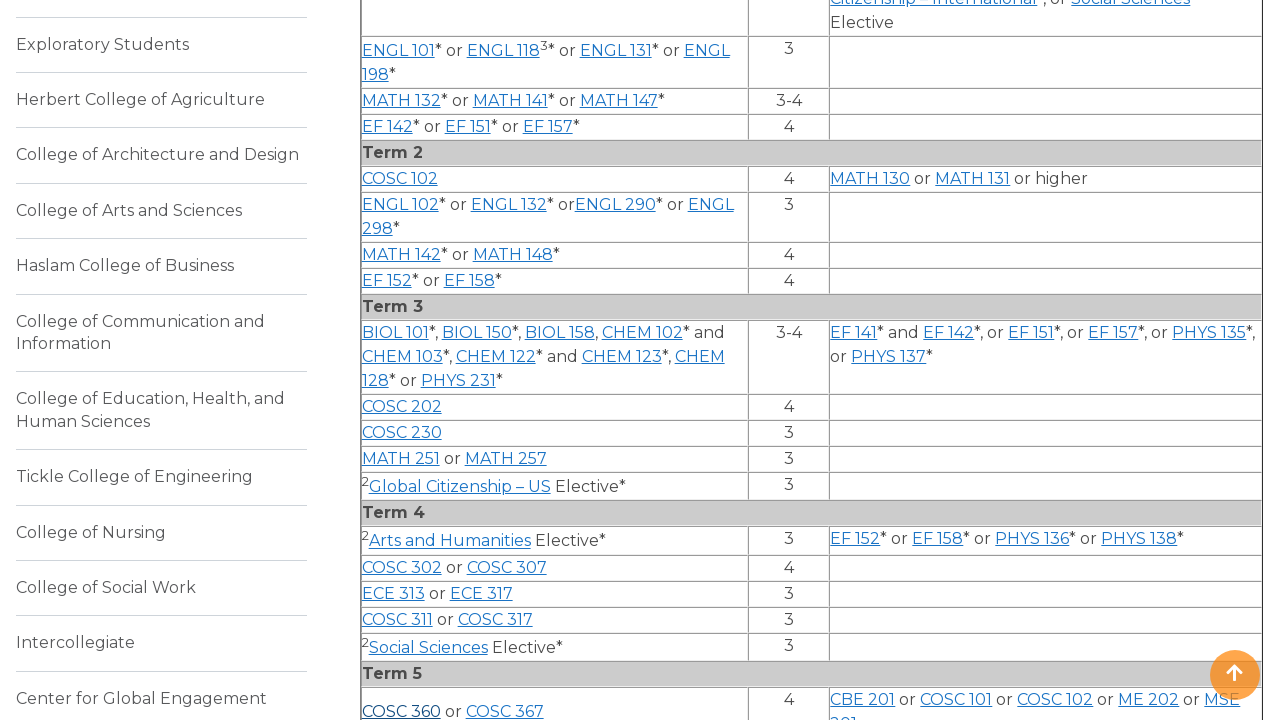

Waited 500ms for course info to collapse
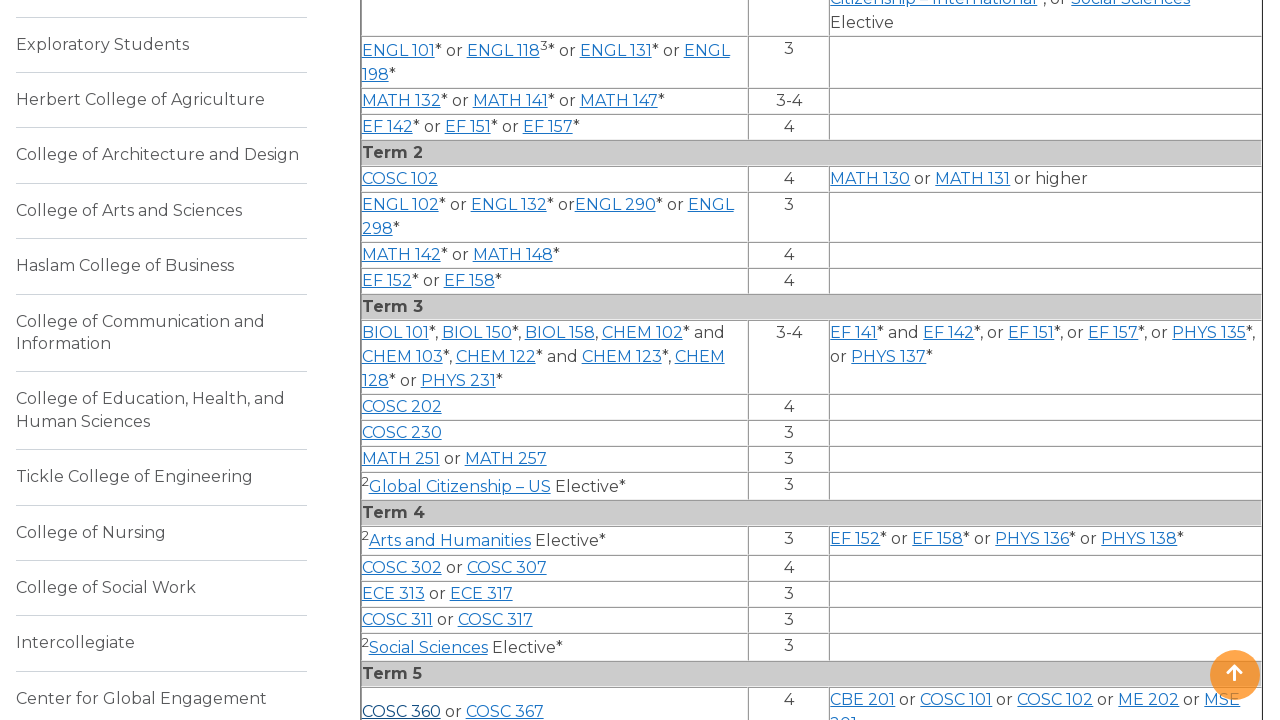

Clicked course link to expand: COSC at (505, 711) on a >> nth=112
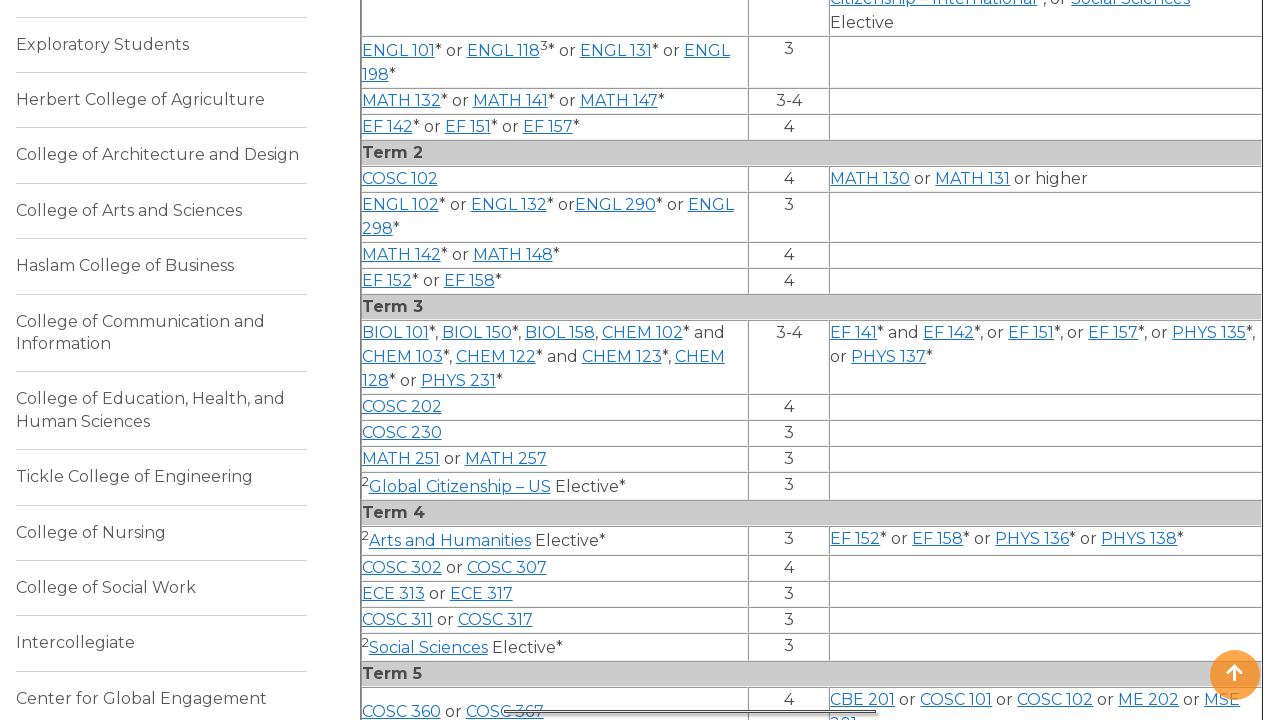

Waited 500ms for course info to expand
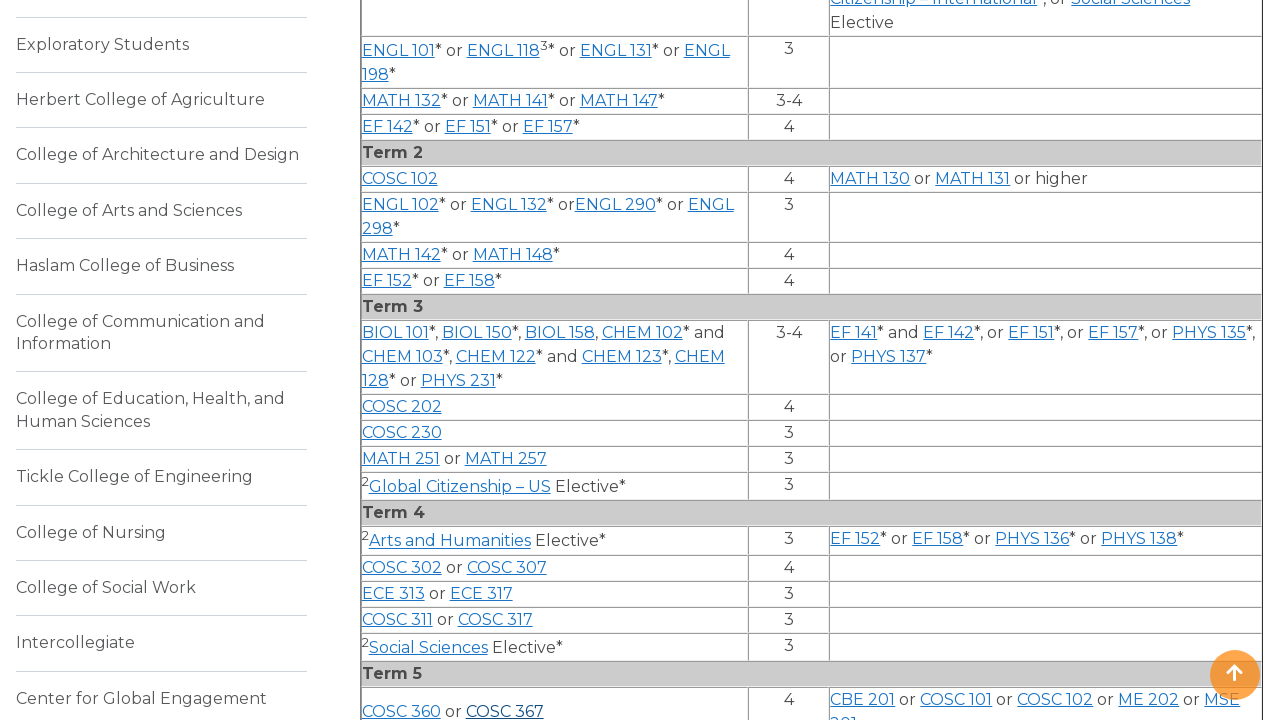

Clicked course link again to collapse: COSC at (505, 711) on a >> nth=112
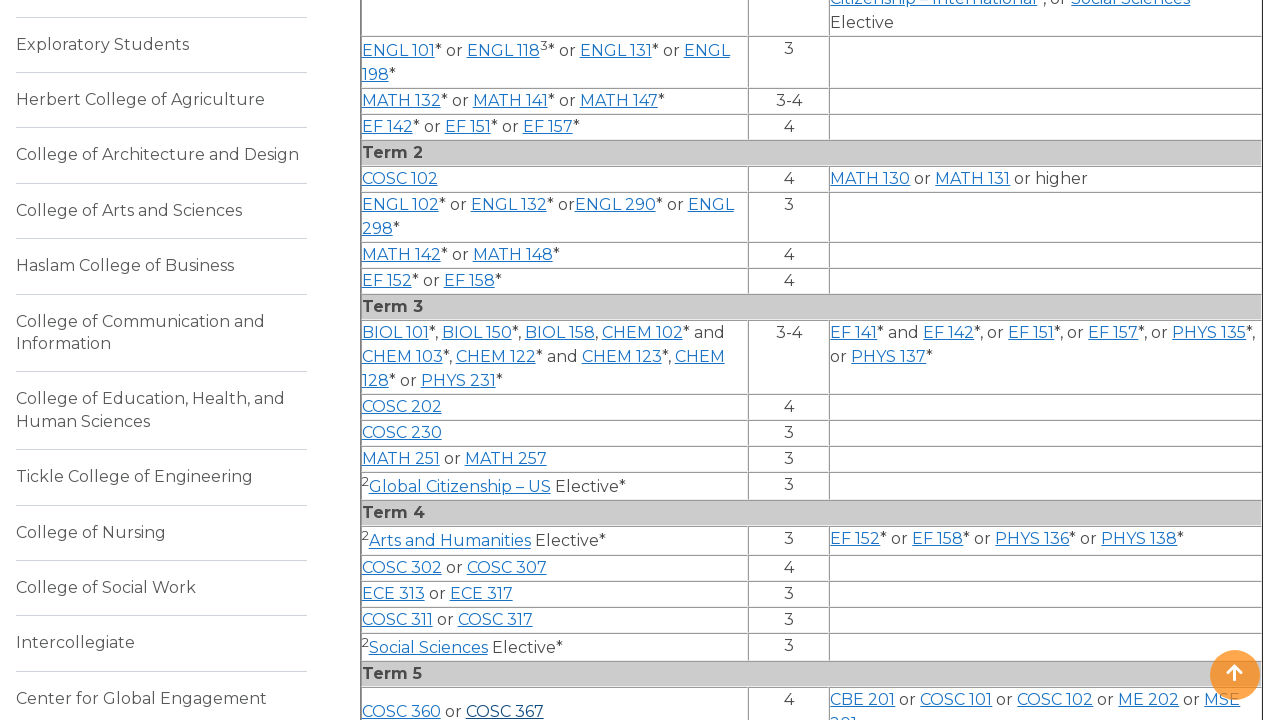

Waited 500ms for course info to collapse
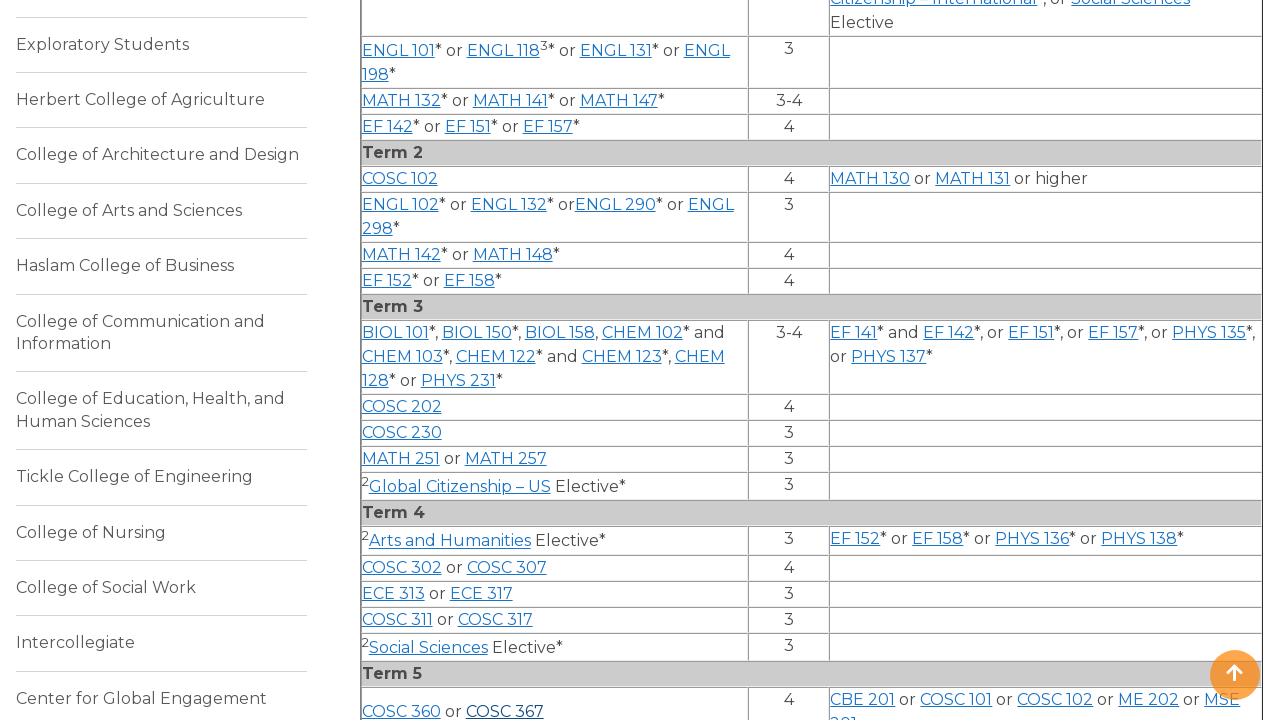

Clicked course link to expand: COSC at (956, 699) on a >> nth=114
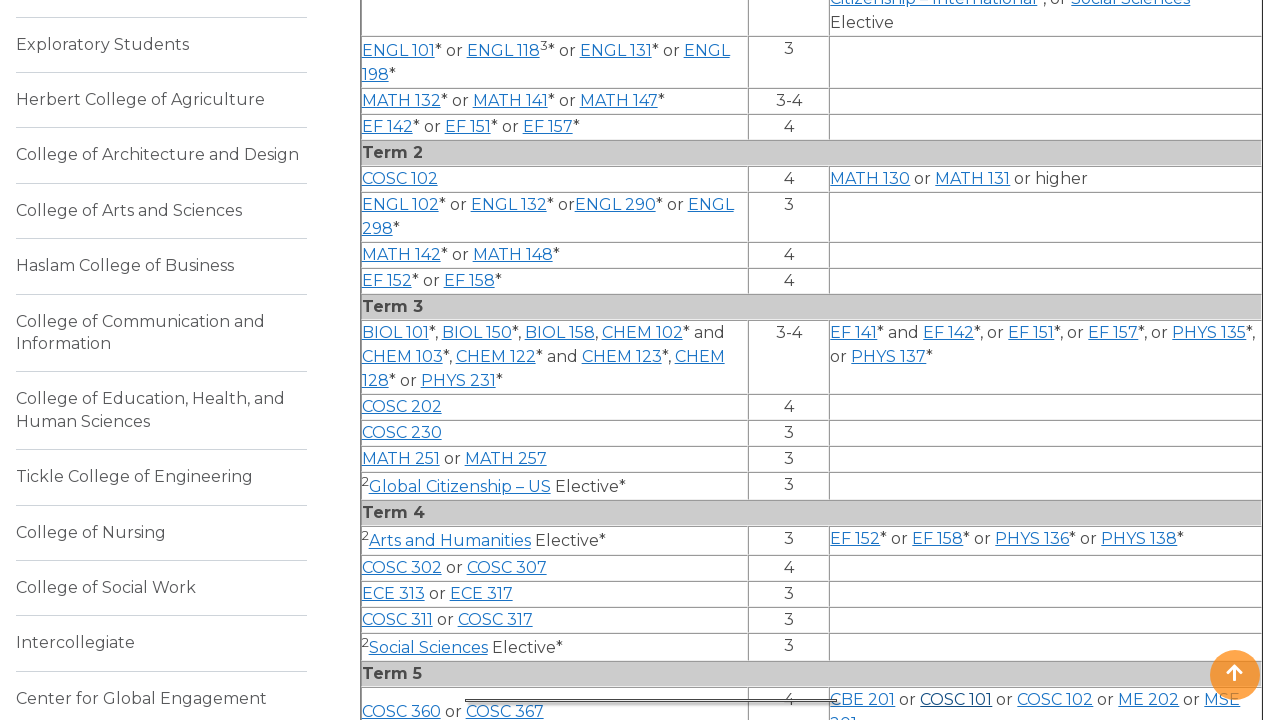

Waited 500ms for course info to expand
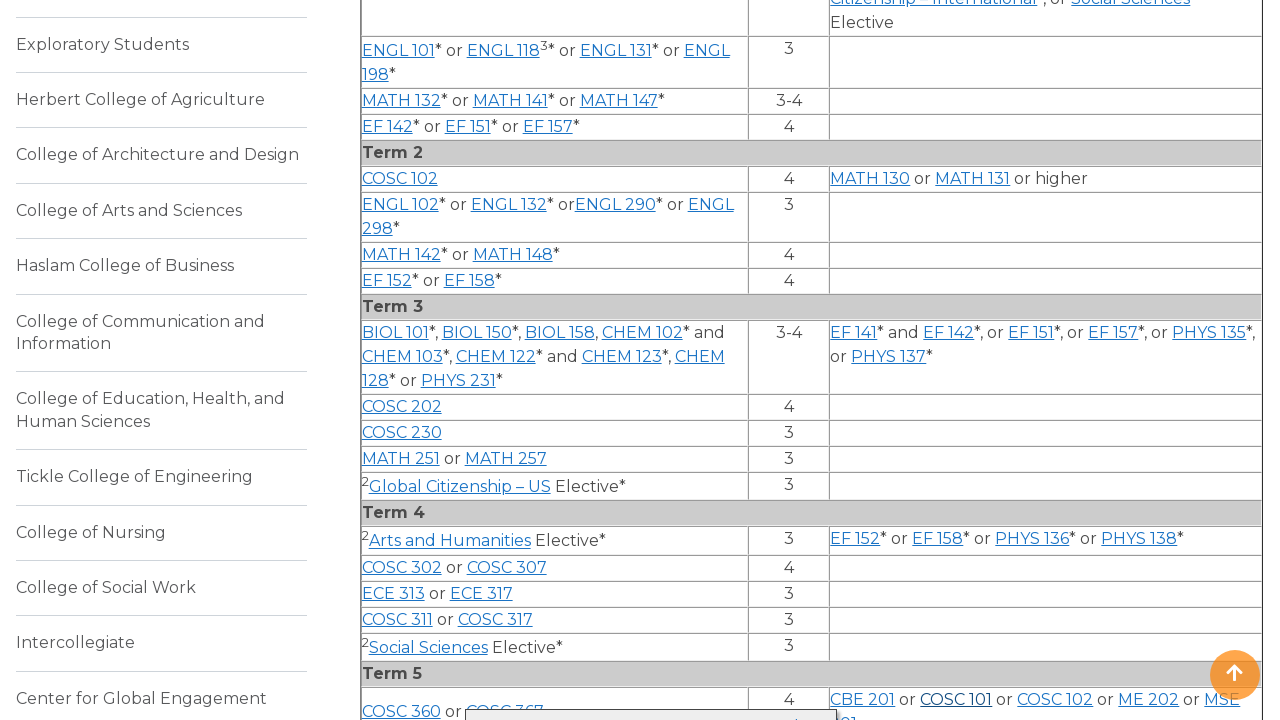

Clicked course link again to collapse: COSC at (956, 699) on a >> nth=114
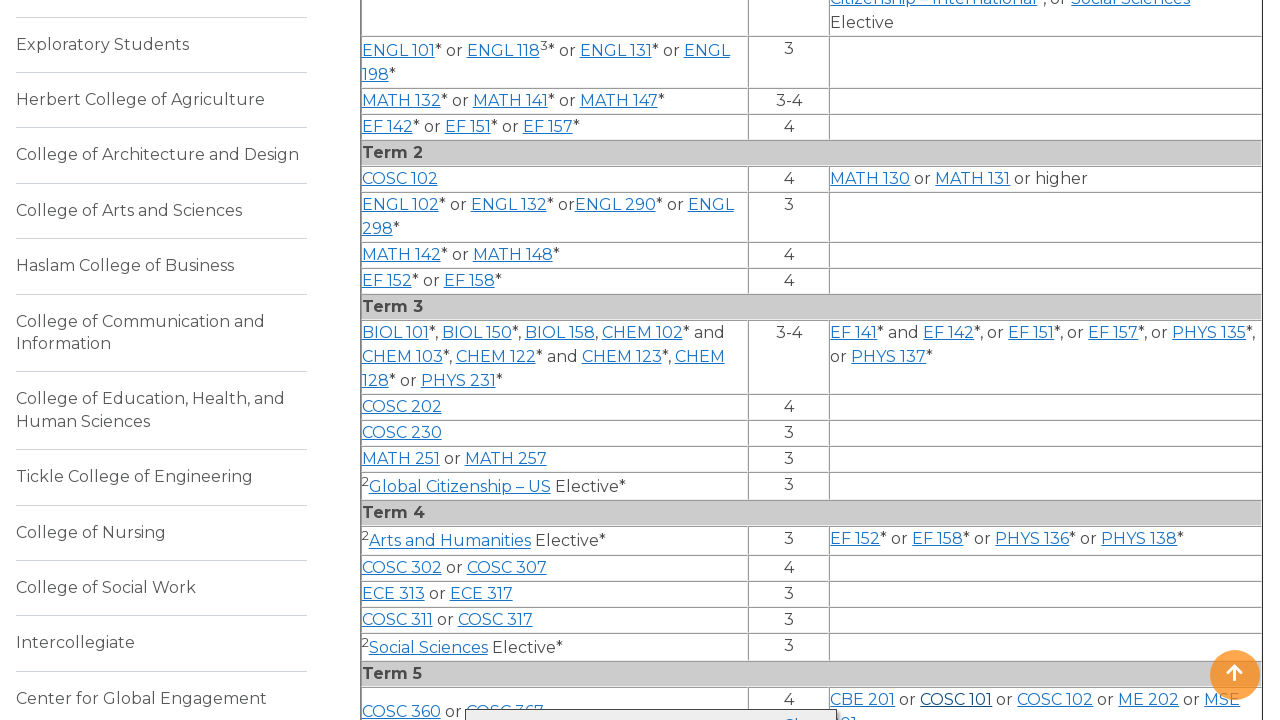

Waited 500ms for course info to collapse
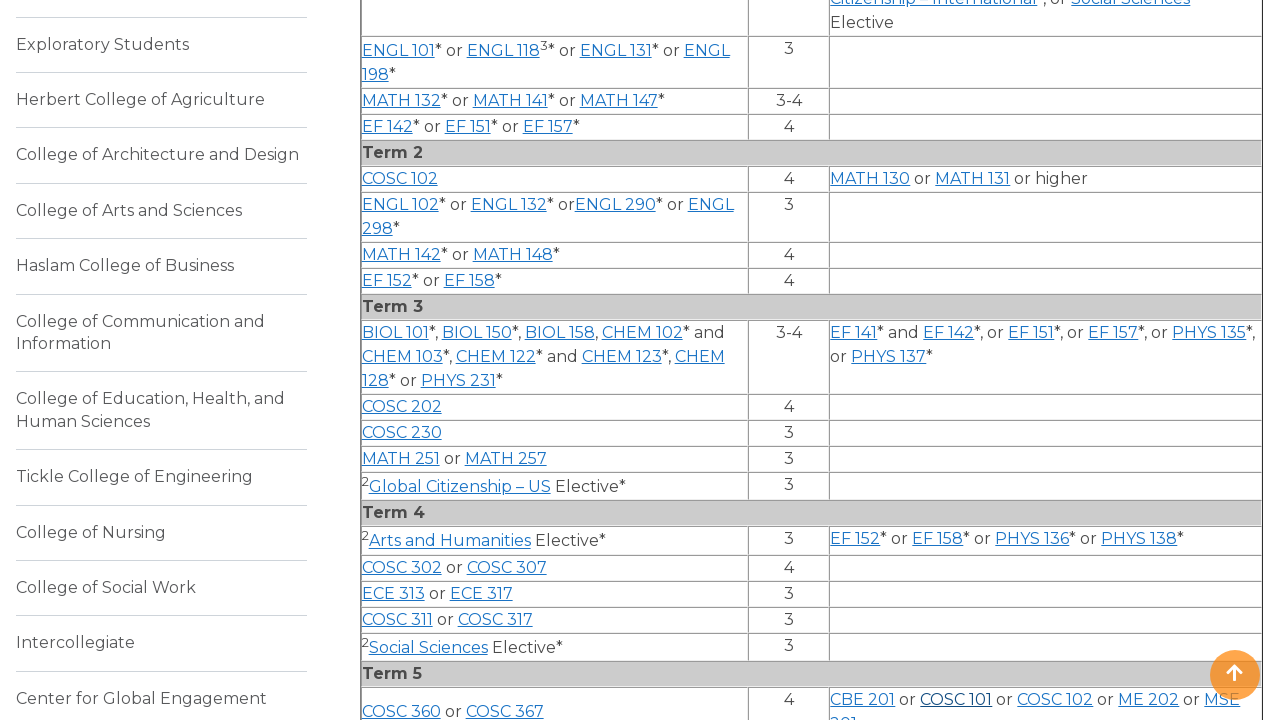

Clicked course link to expand: COSC at (1055, 699) on a >> nth=115
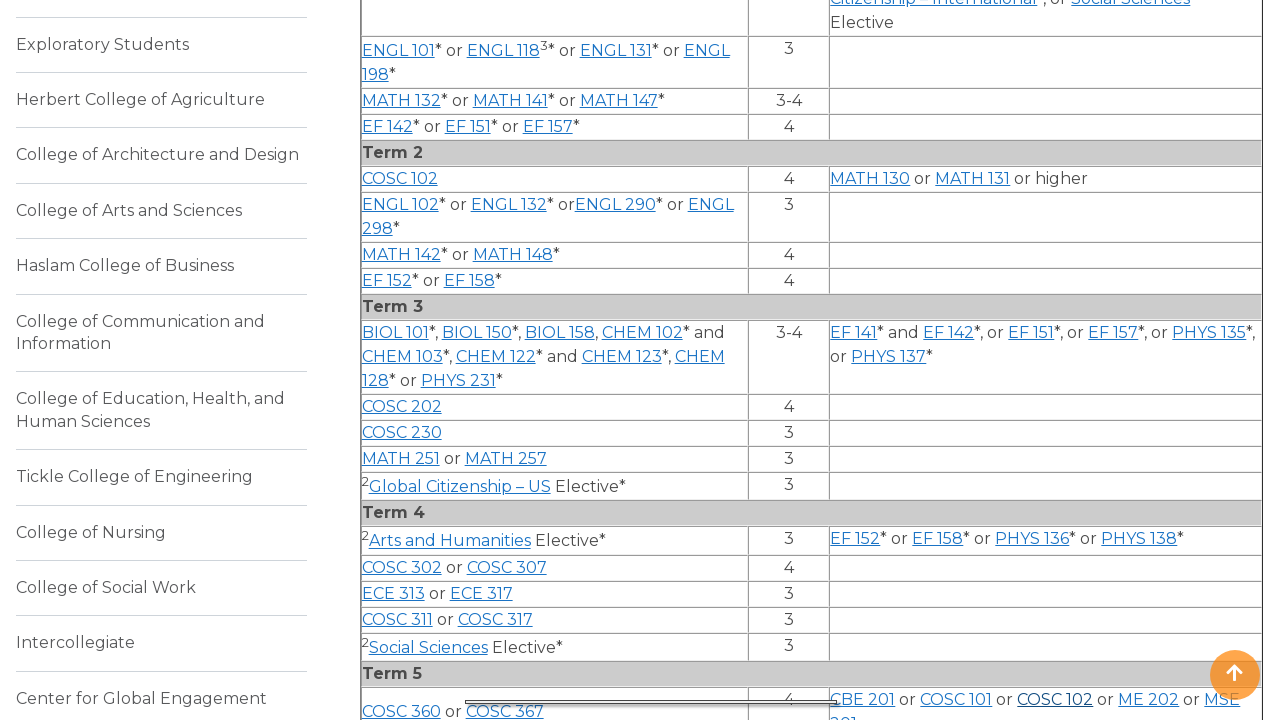

Waited 500ms for course info to expand
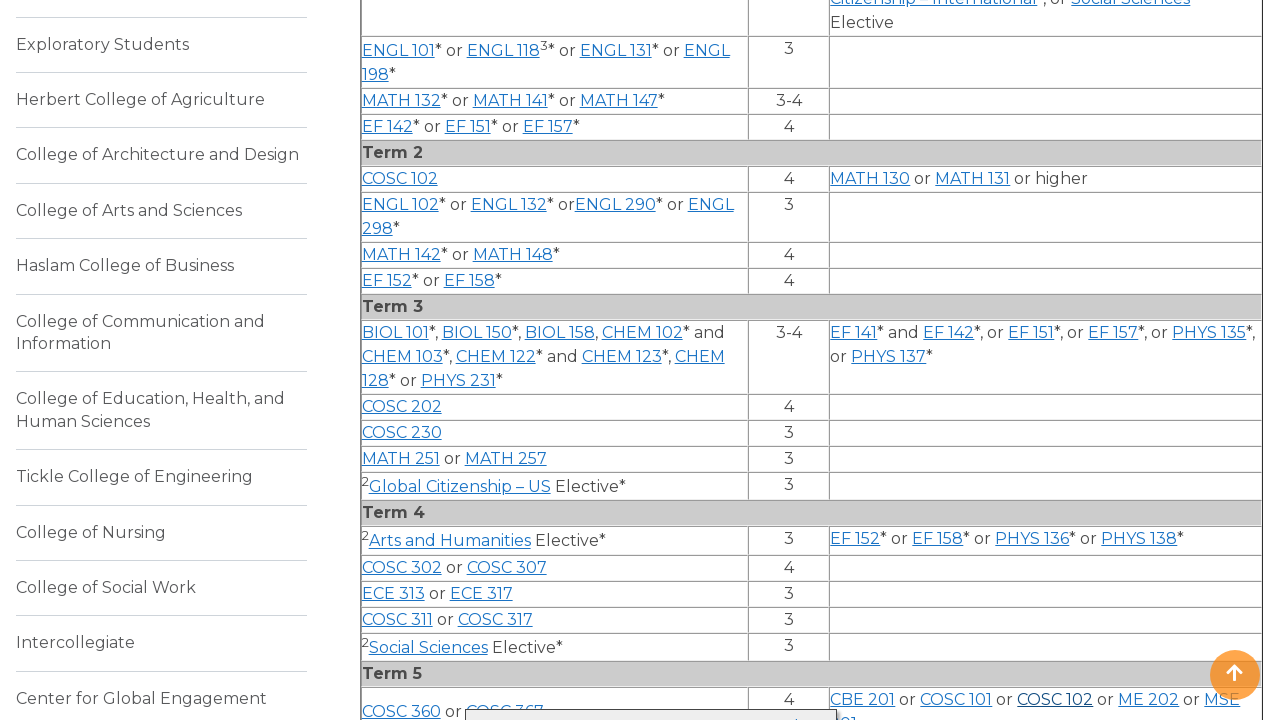

Clicked course link again to collapse: COSC at (1055, 699) on a >> nth=115
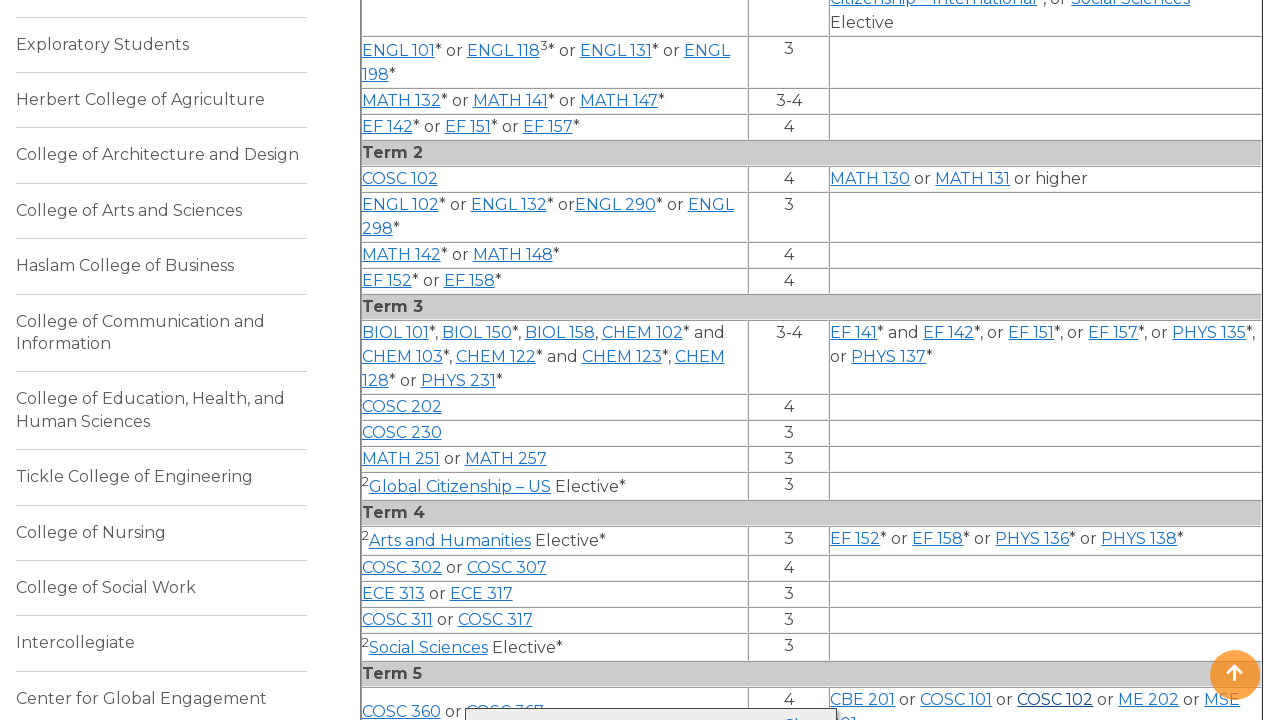

Waited 500ms for course info to collapse
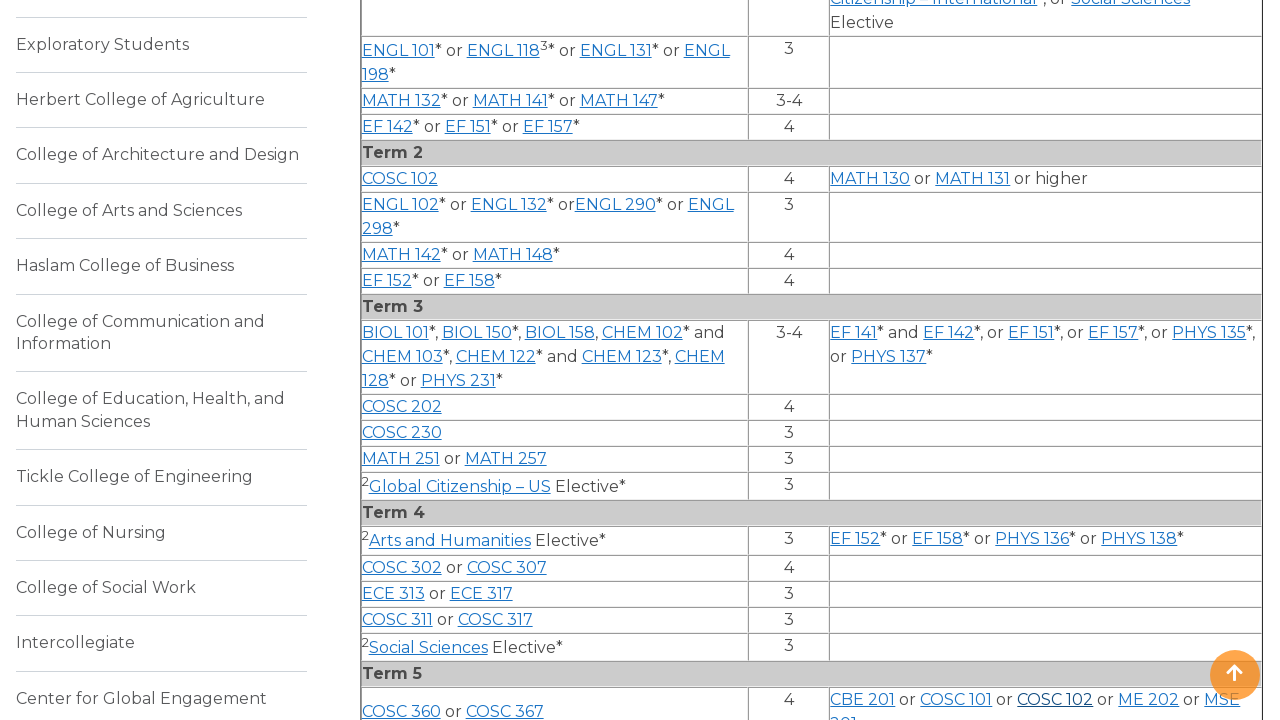

Clicked course link to expand: COSC at (399, 360) on a >> nth=118
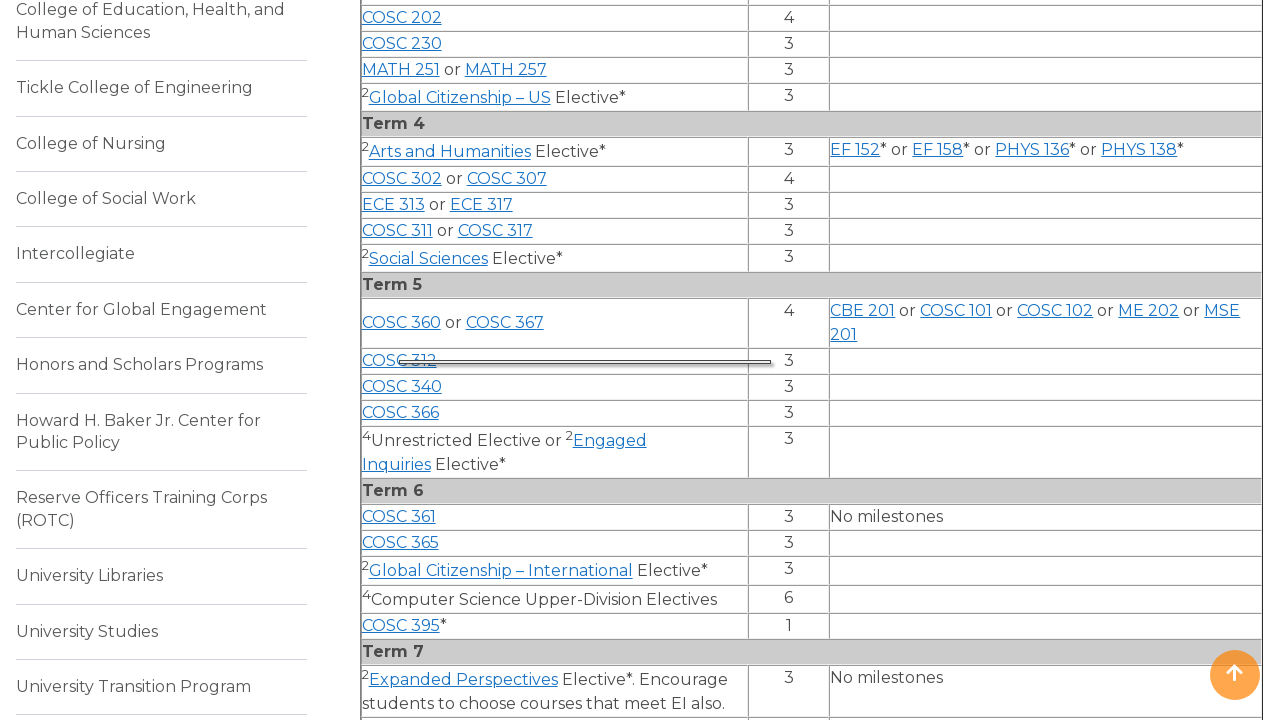

Waited 500ms for course info to expand
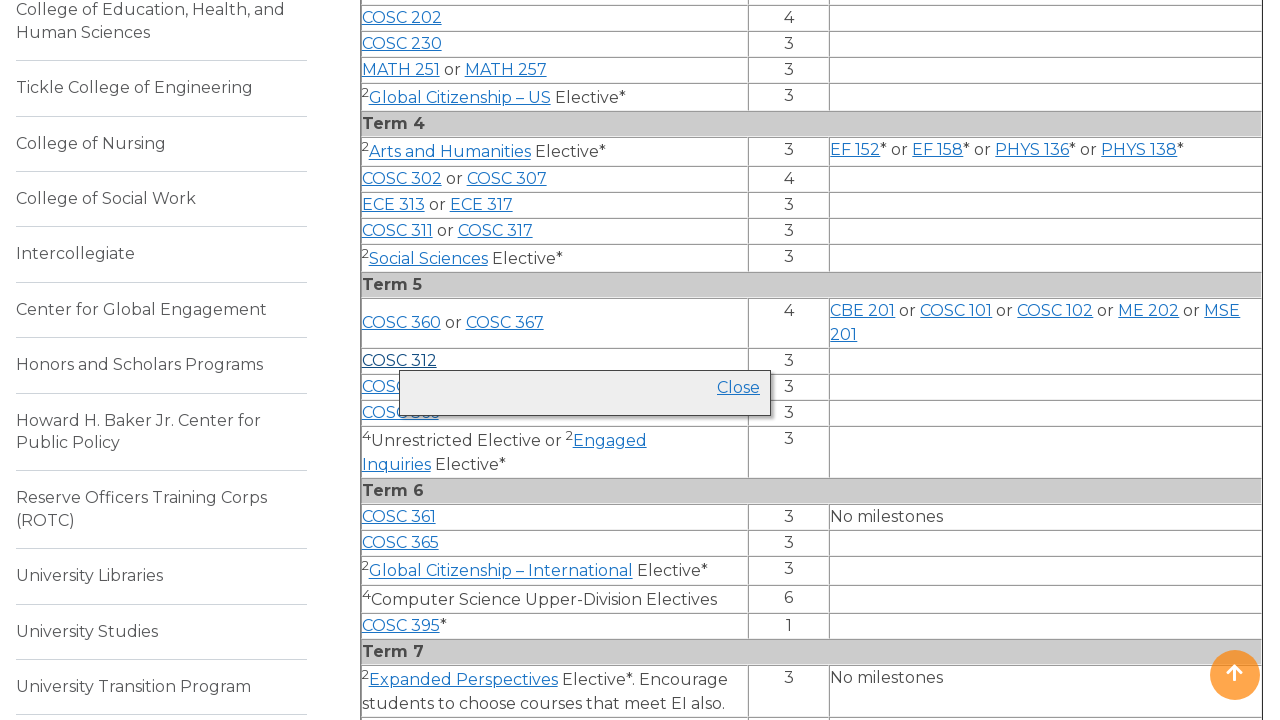

Clicked course link again to collapse: COSC at (399, 360) on a >> nth=118
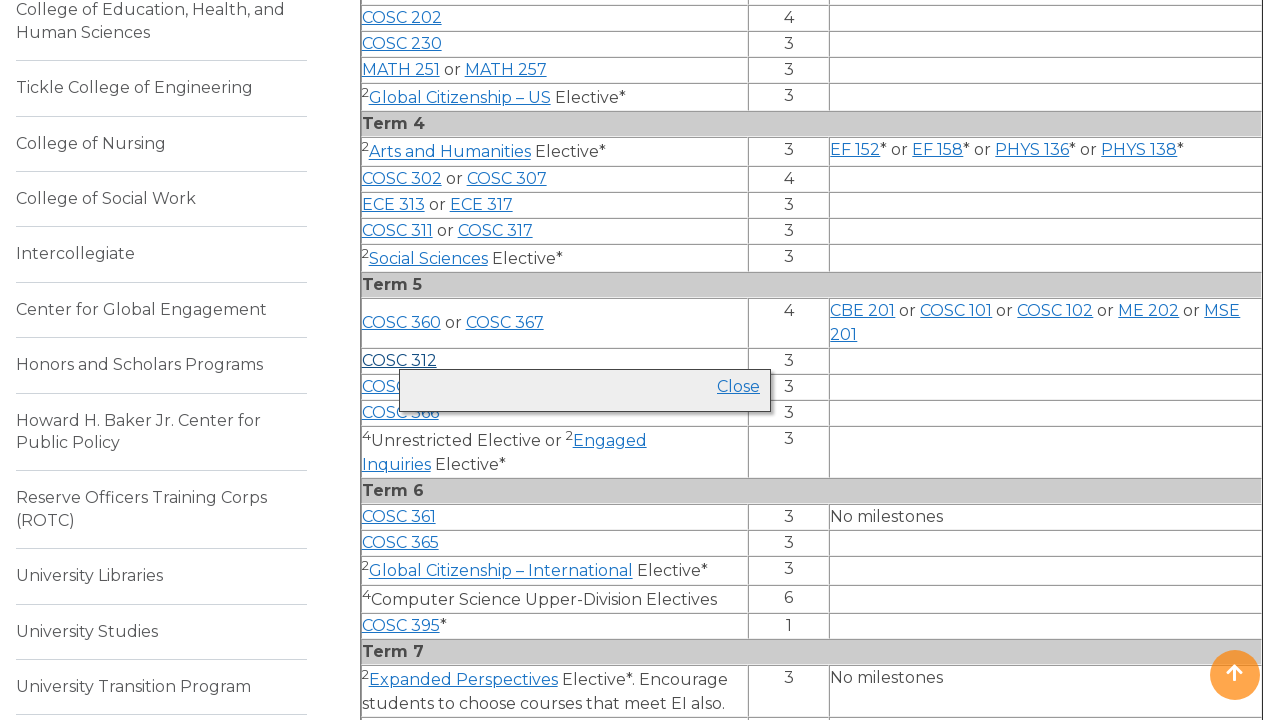

Waited 500ms for course info to collapse
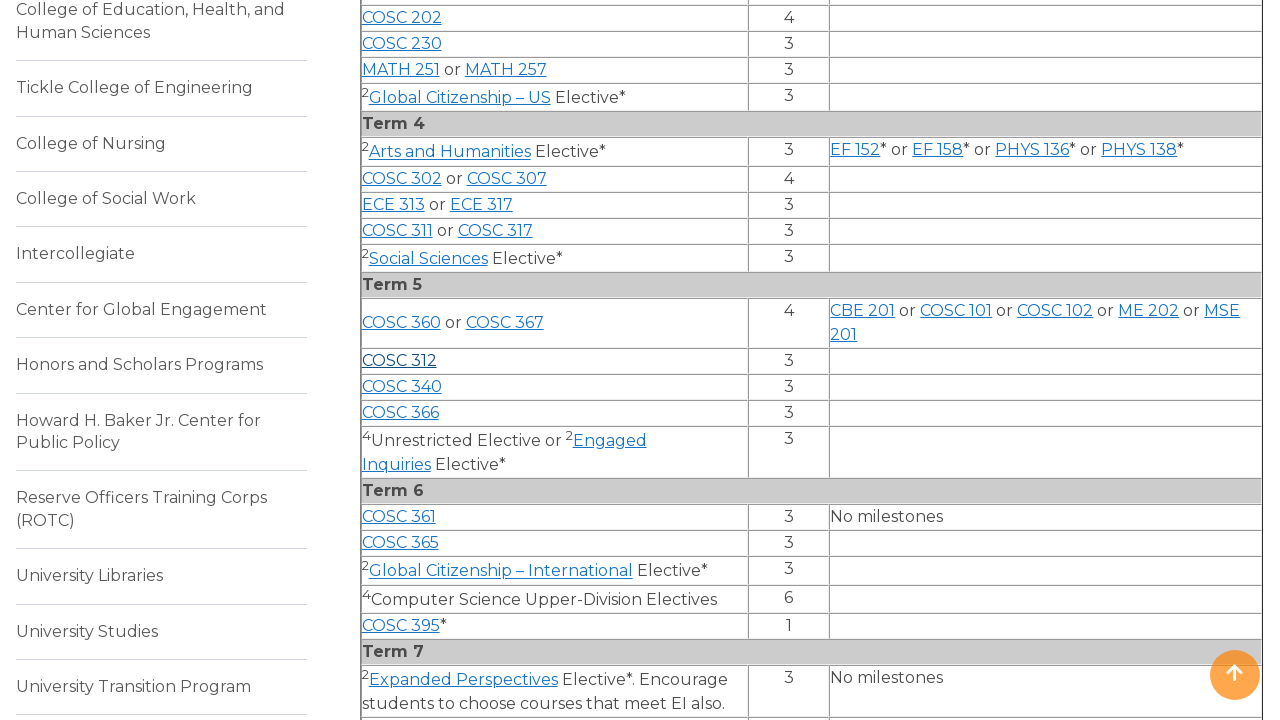

Clicked course link to expand: COSC at (402, 386) on a >> nth=119
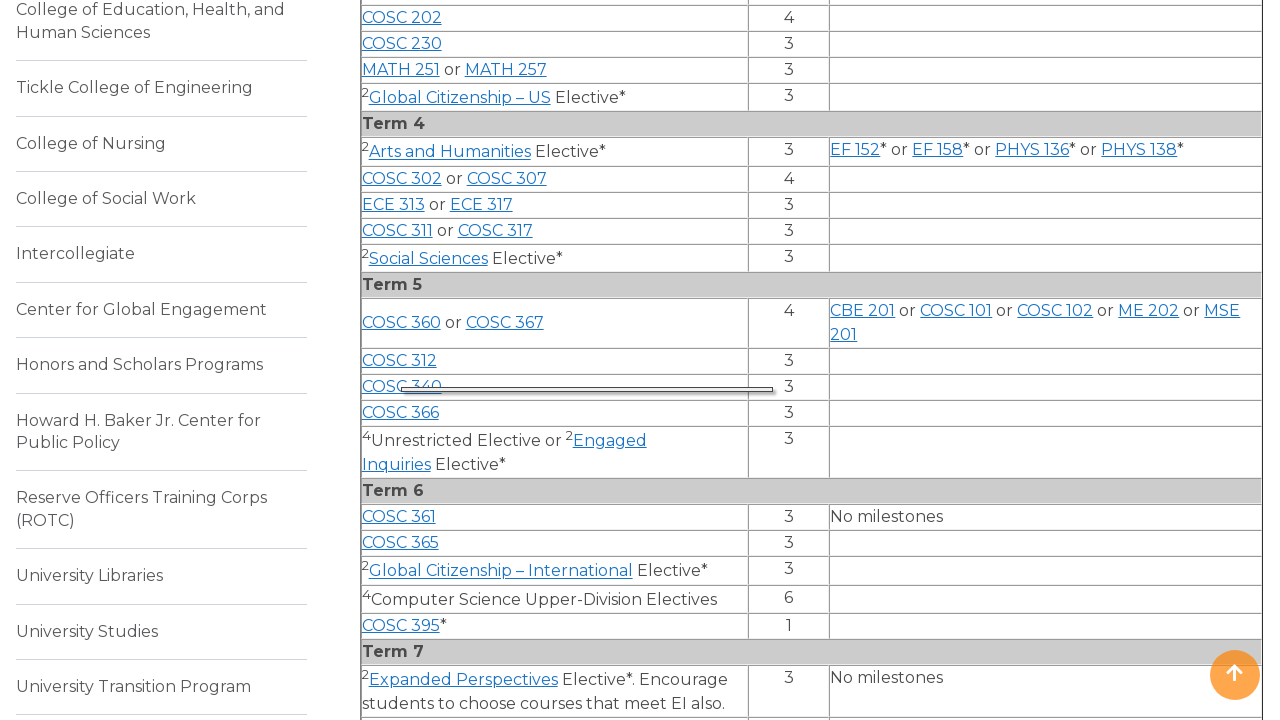

Waited 500ms for course info to expand
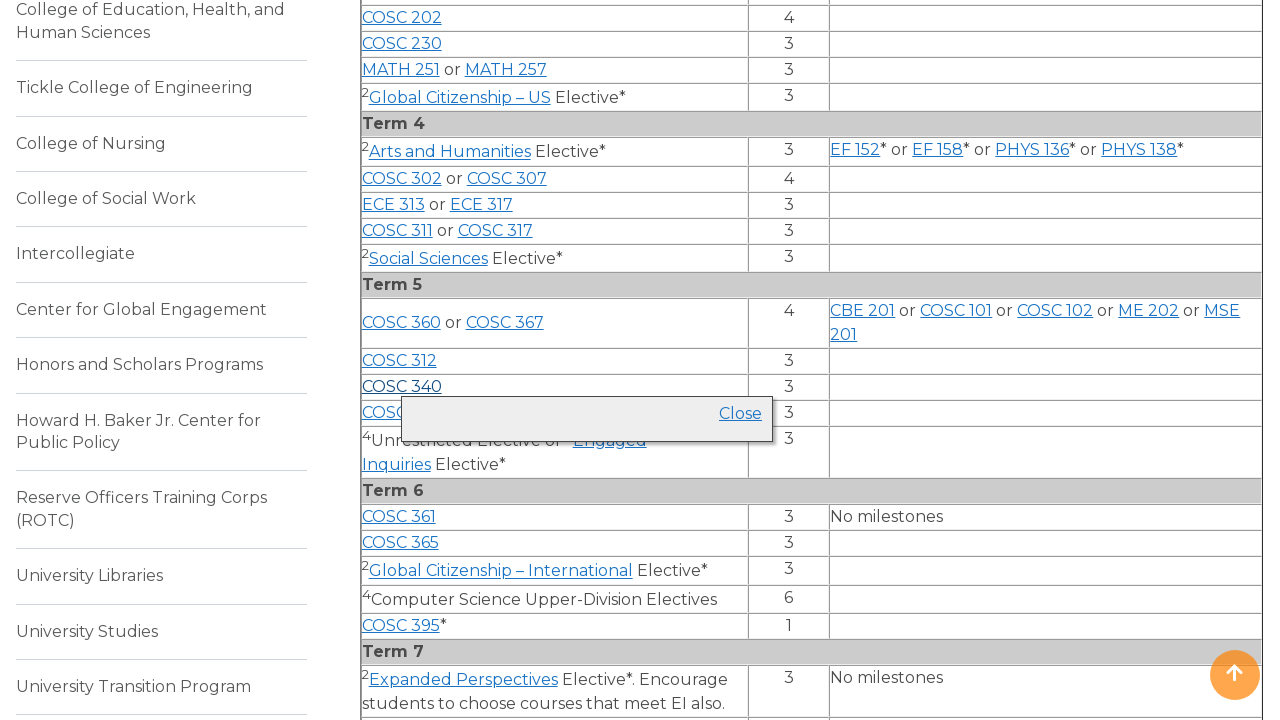

Clicked course link again to collapse: COSC at (402, 386) on a >> nth=119
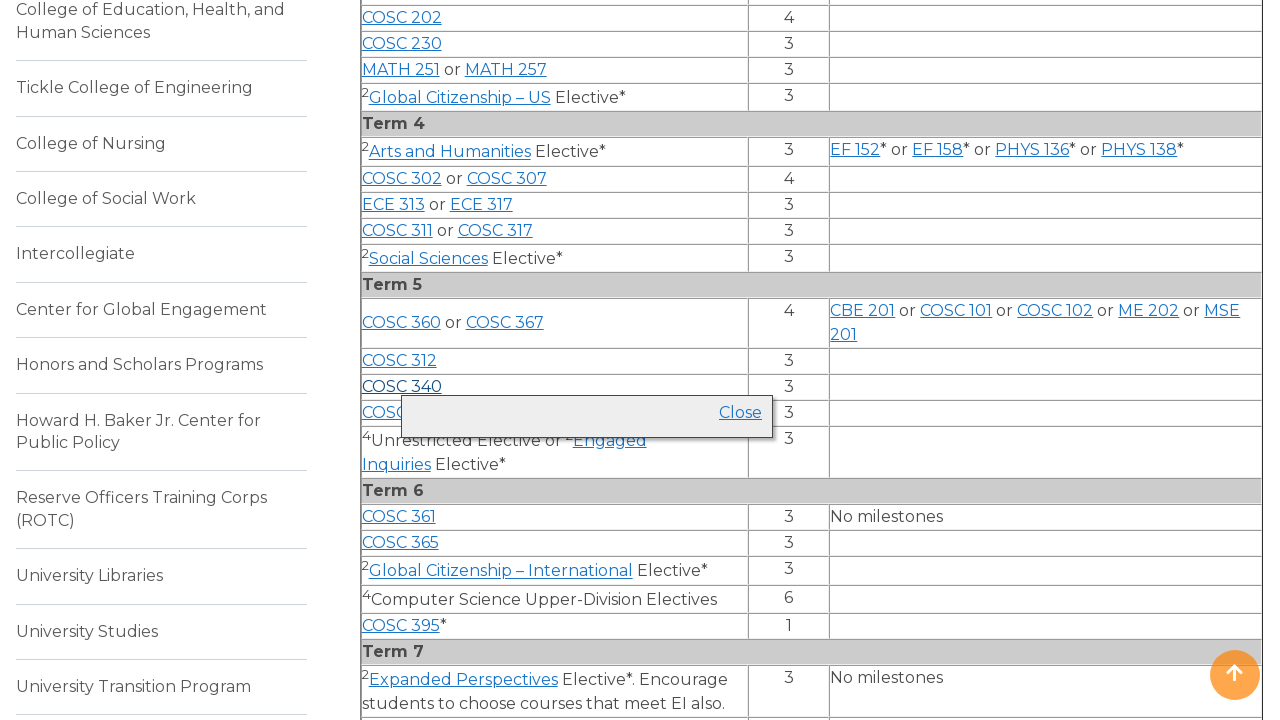

Waited 500ms for course info to collapse
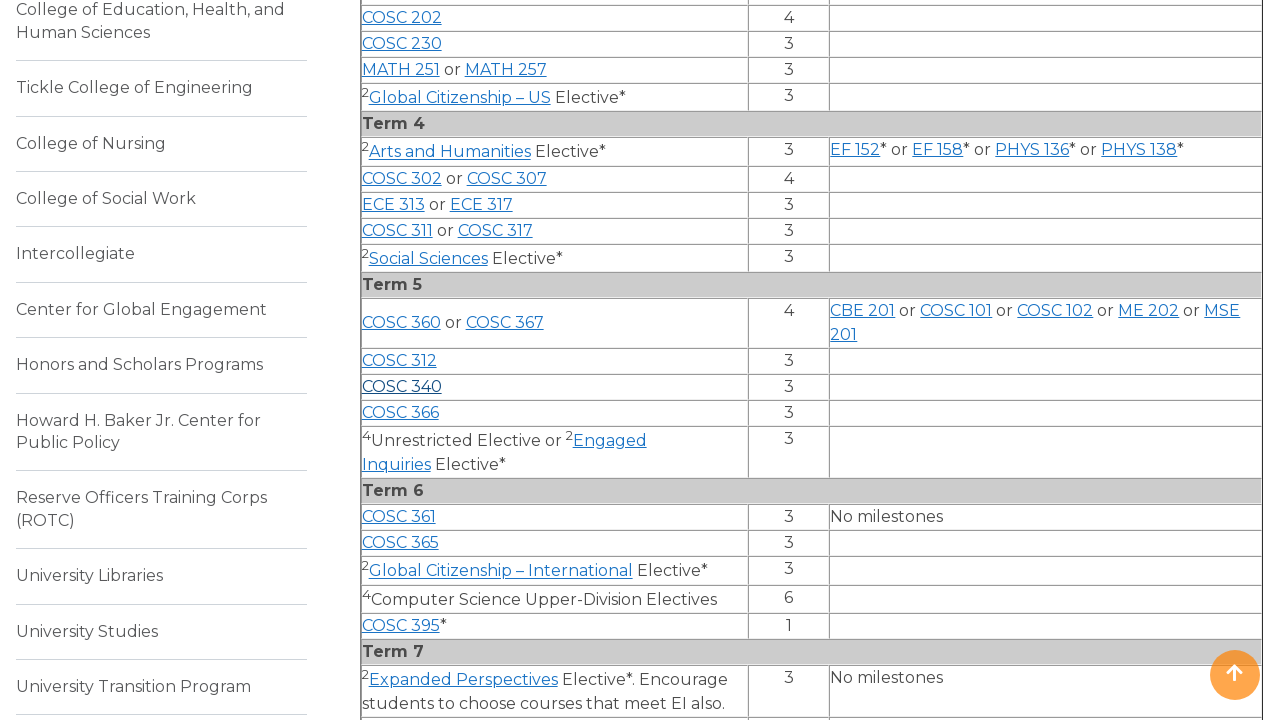

Clicked course link to expand: COSC at (400, 412) on a >> nth=120
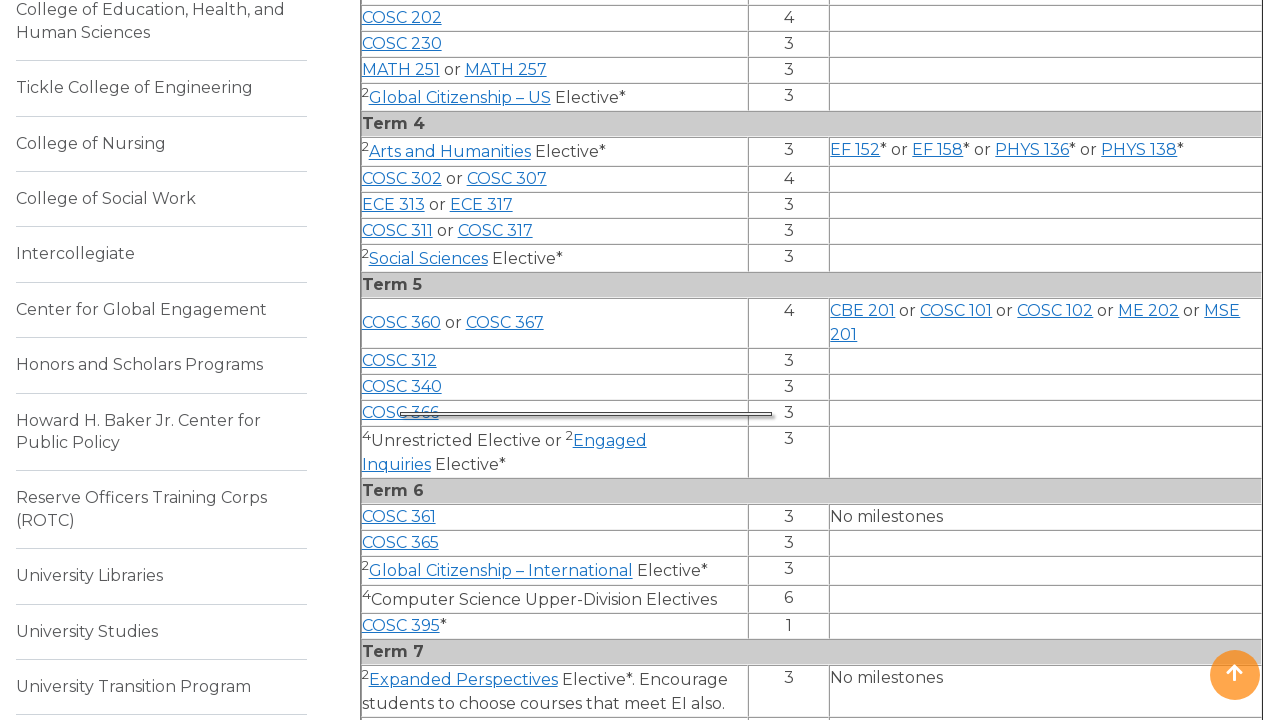

Waited 500ms for course info to expand
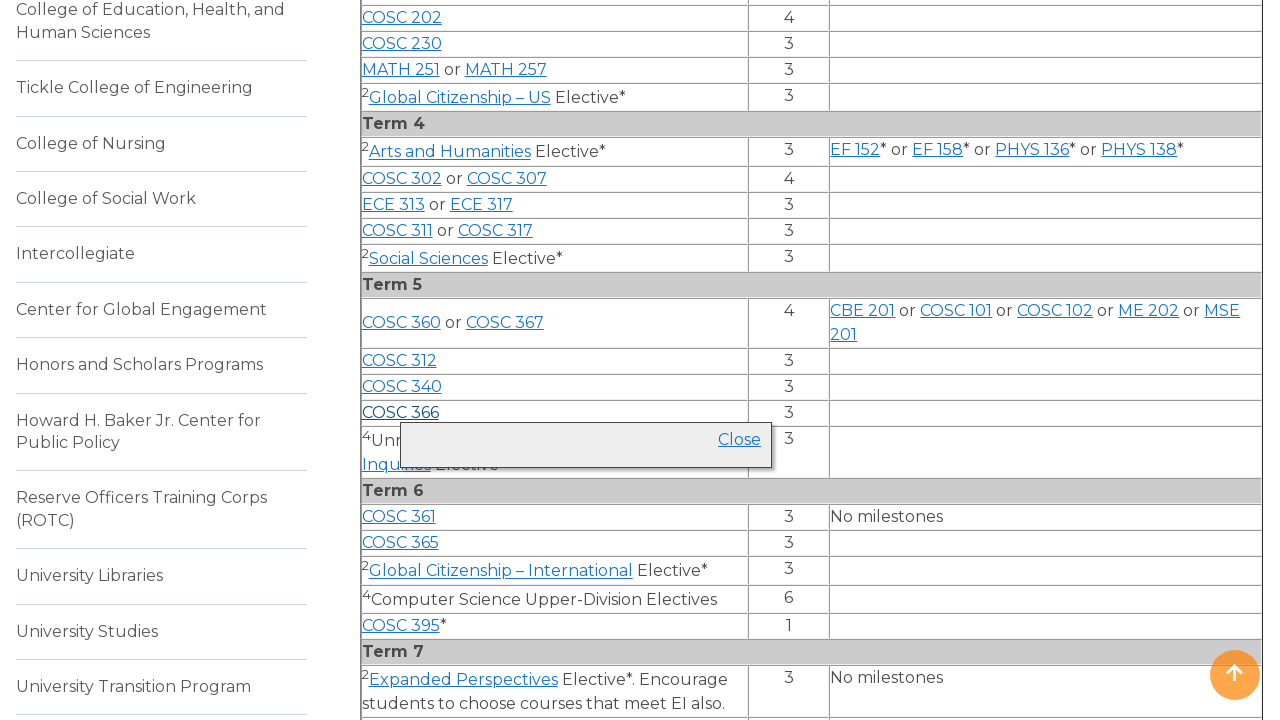

Clicked course link again to collapse: COSC at (400, 412) on a >> nth=120
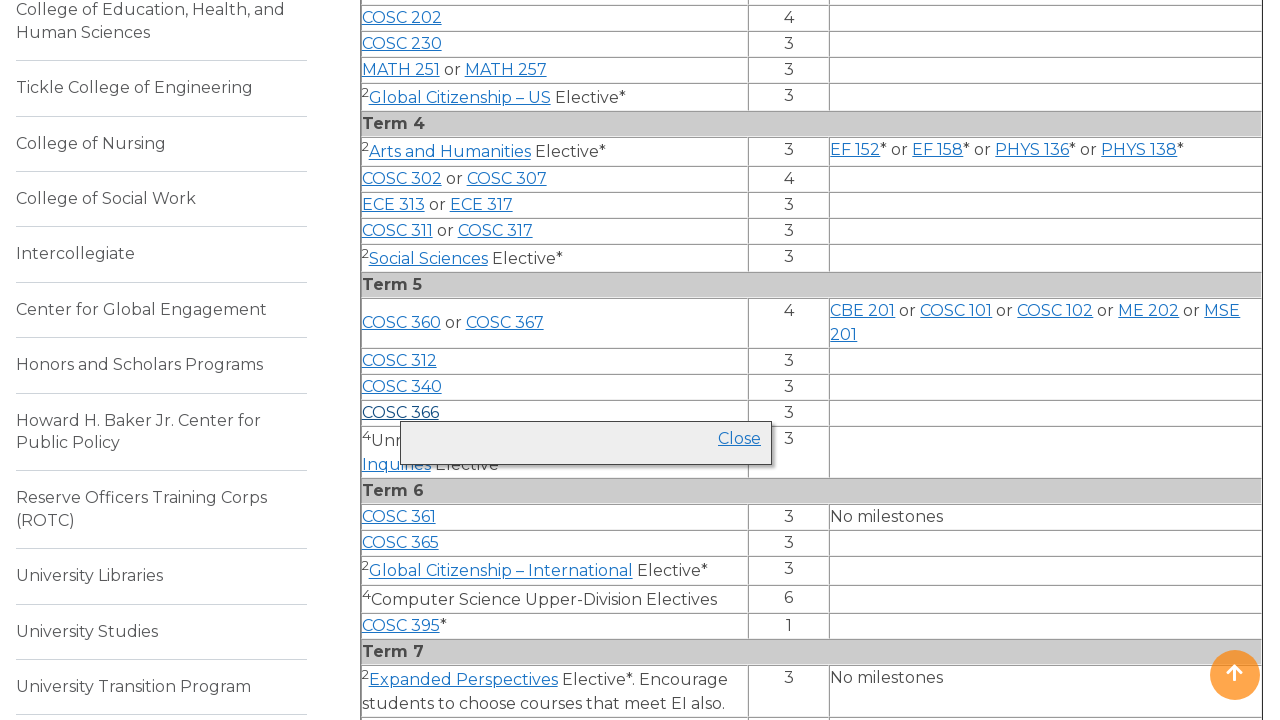

Waited 500ms for course info to collapse
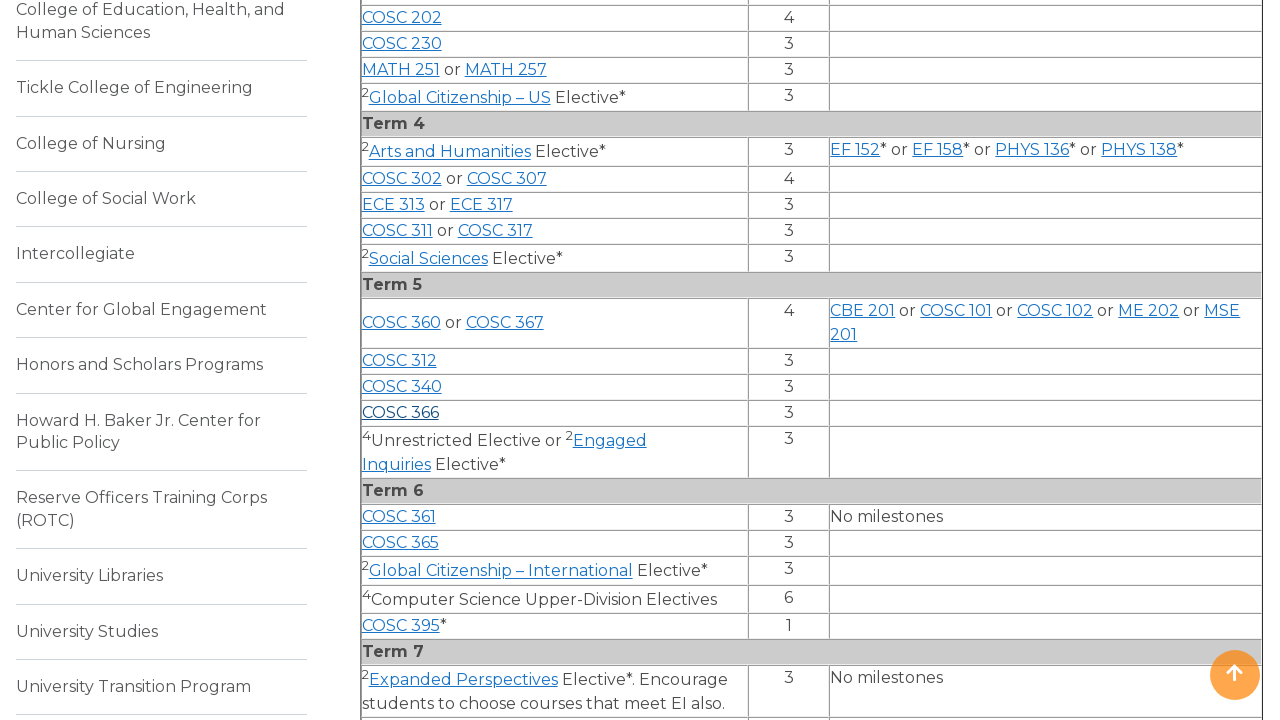

Clicked course link to expand: COSC at (399, 517) on a >> nth=122
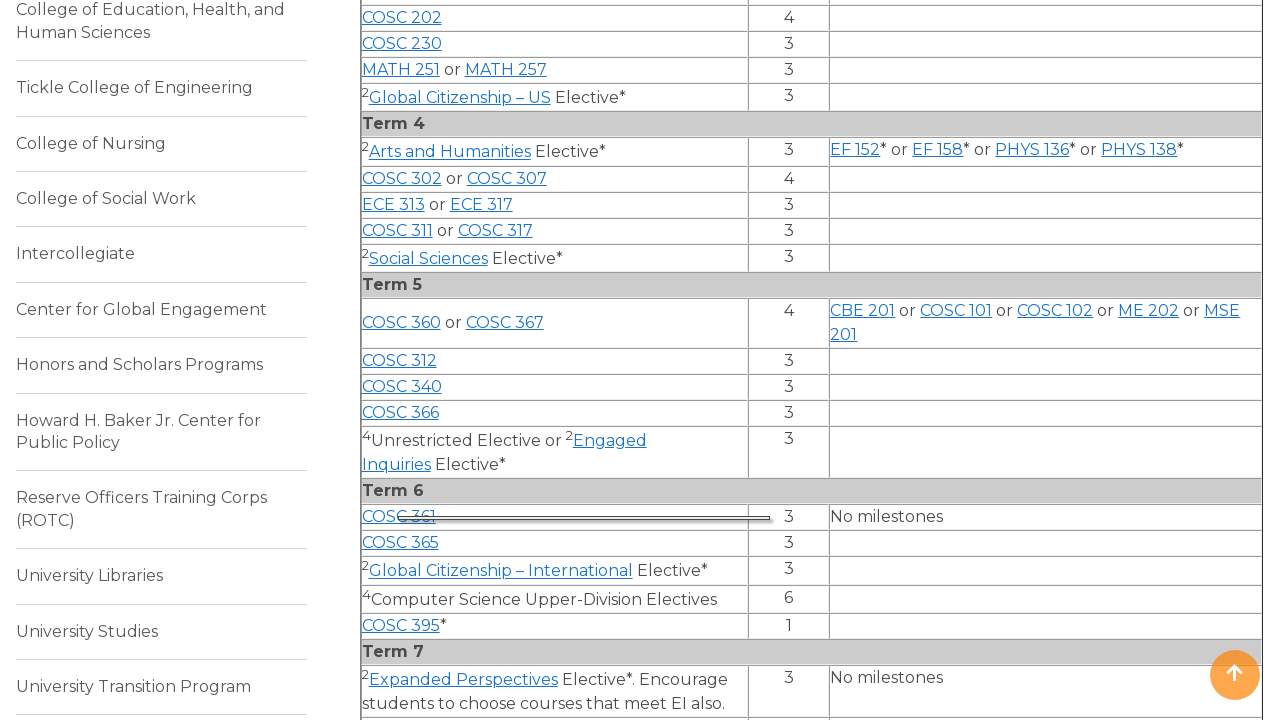

Waited 500ms for course info to expand
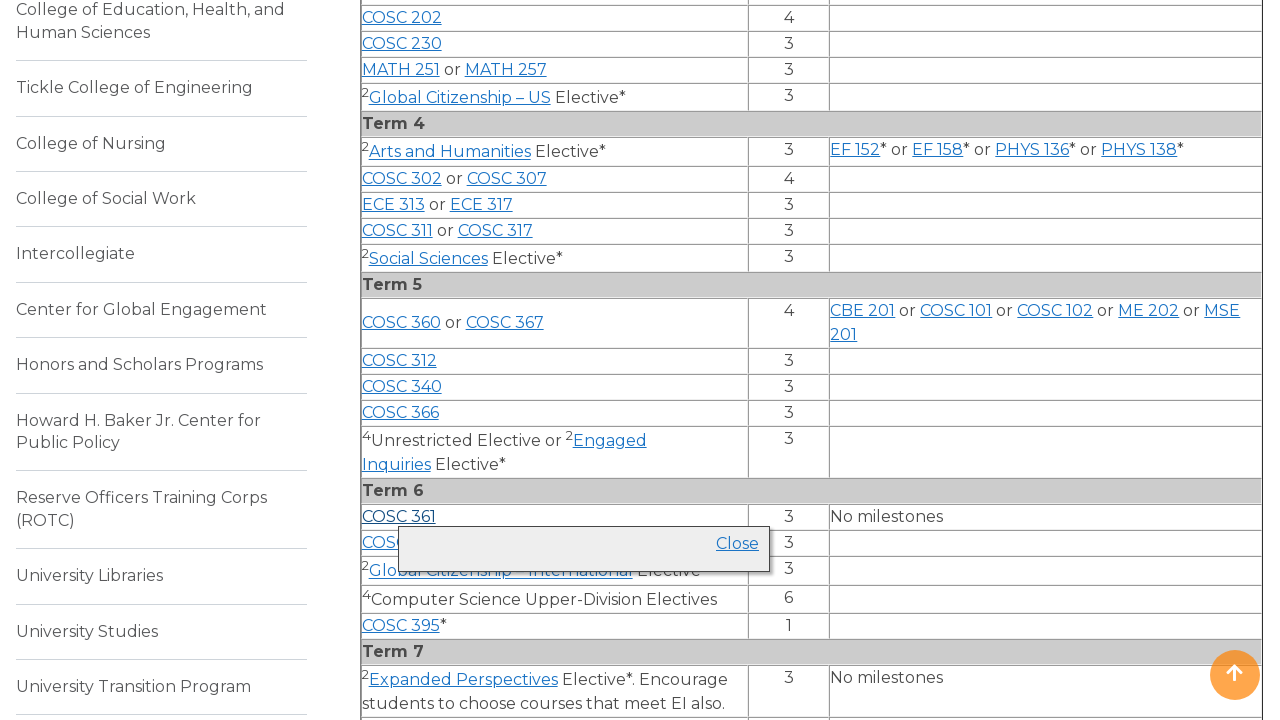

Clicked course link again to collapse: COSC at (399, 517) on a >> nth=122
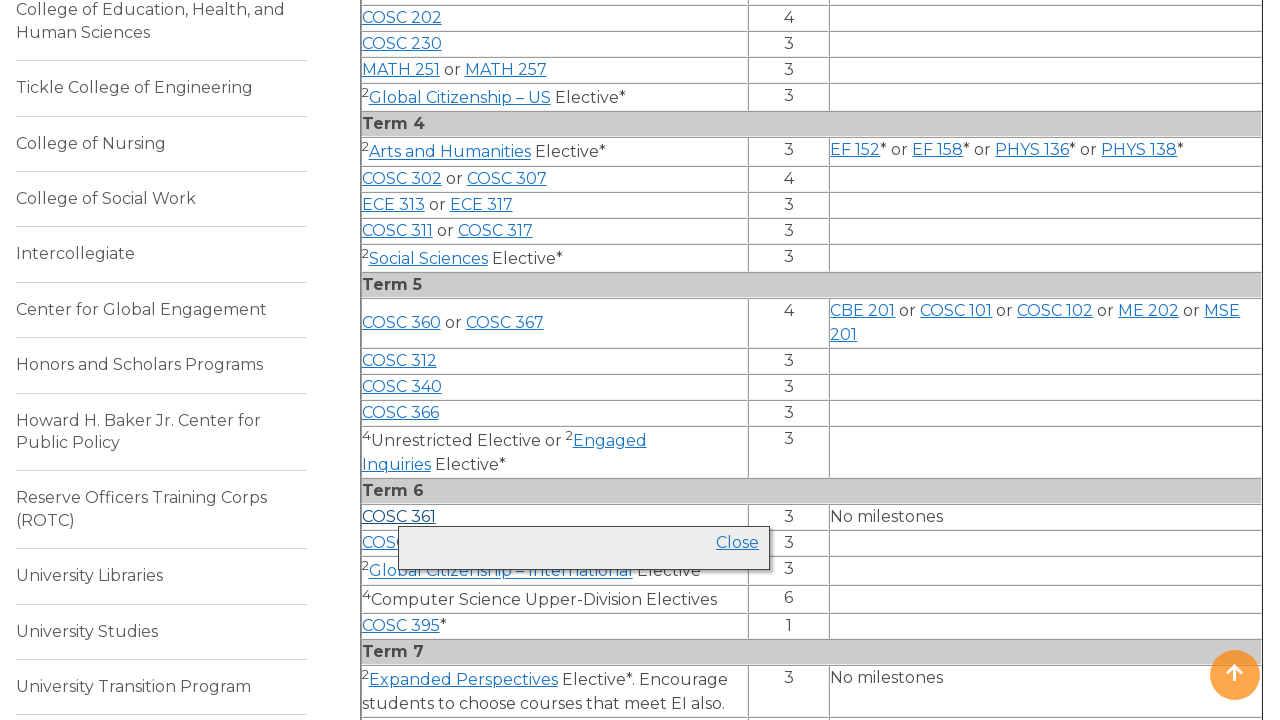

Waited 500ms for course info to collapse
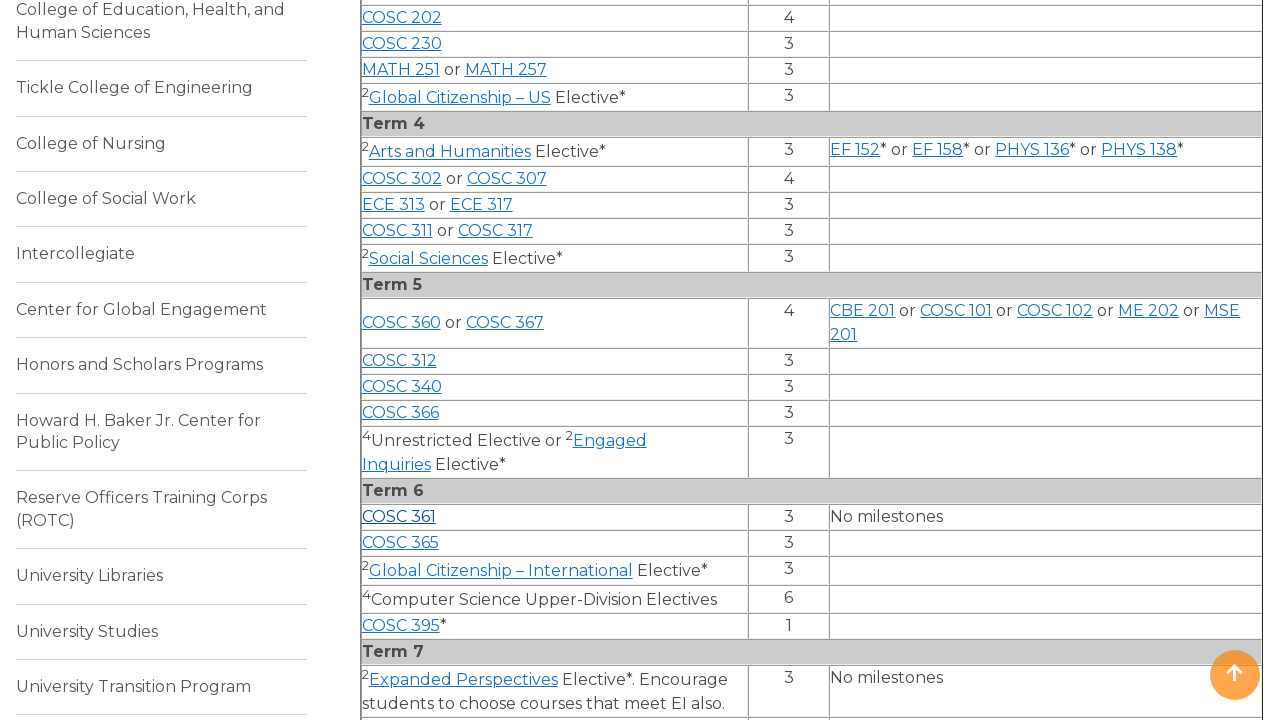

Clicked course link to expand: COSC at (400, 543) on a >> nth=123
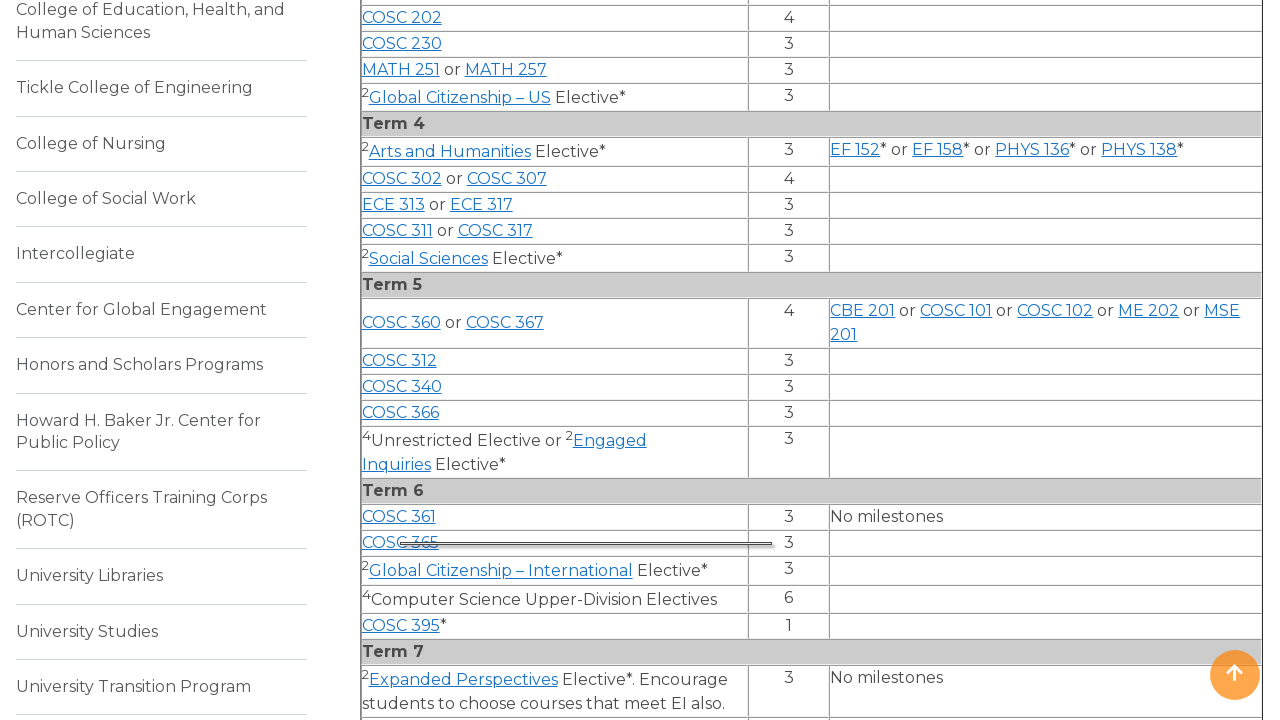

Waited 500ms for course info to expand
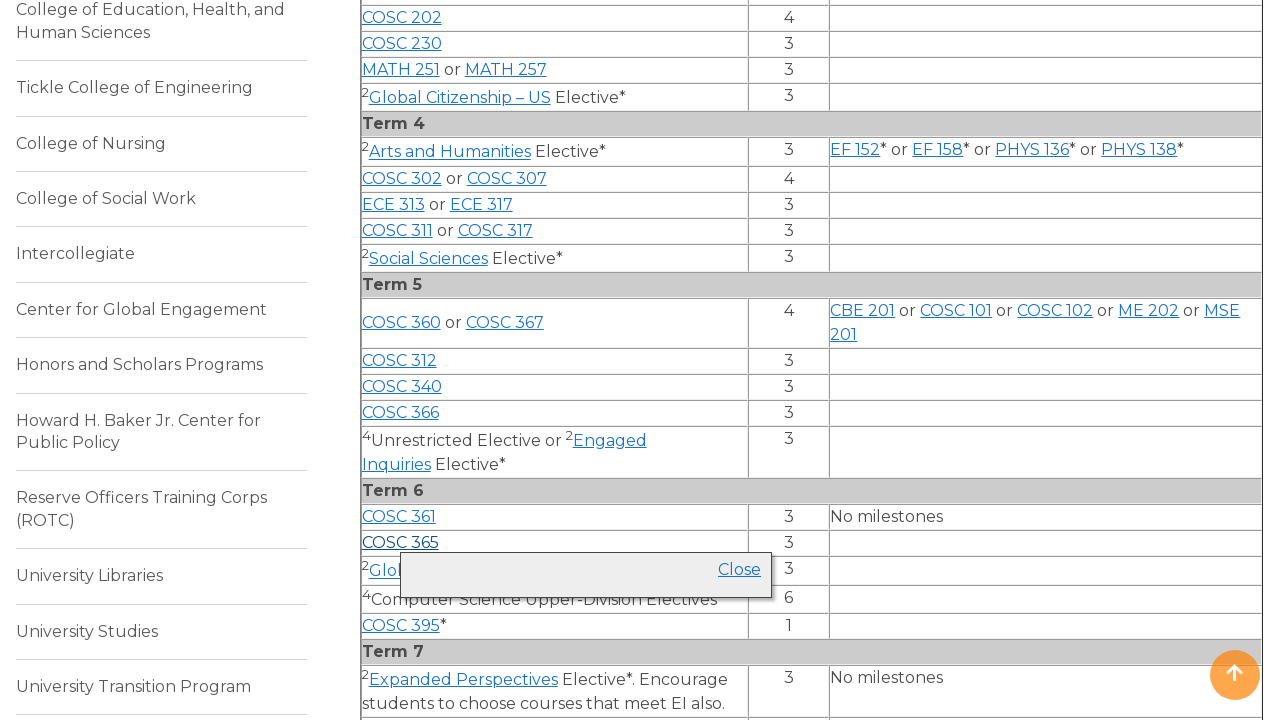

Clicked course link again to collapse: COSC at (400, 543) on a >> nth=123
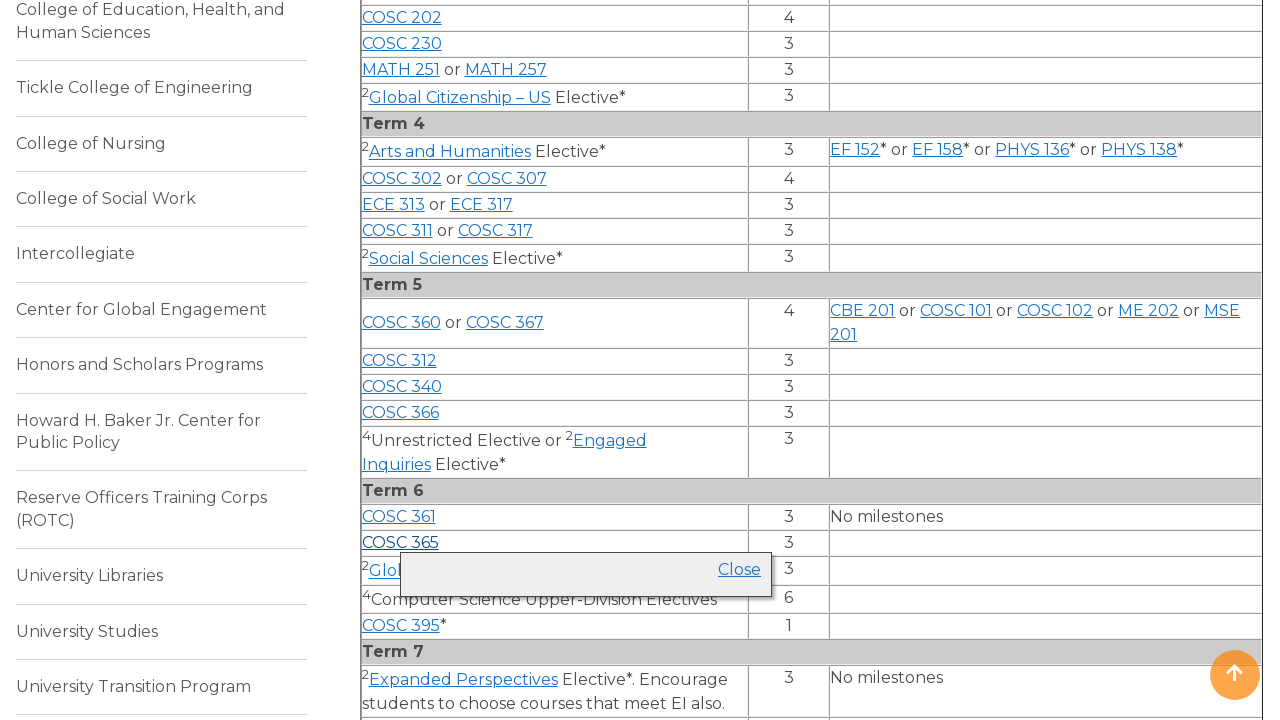

Waited 500ms for course info to collapse
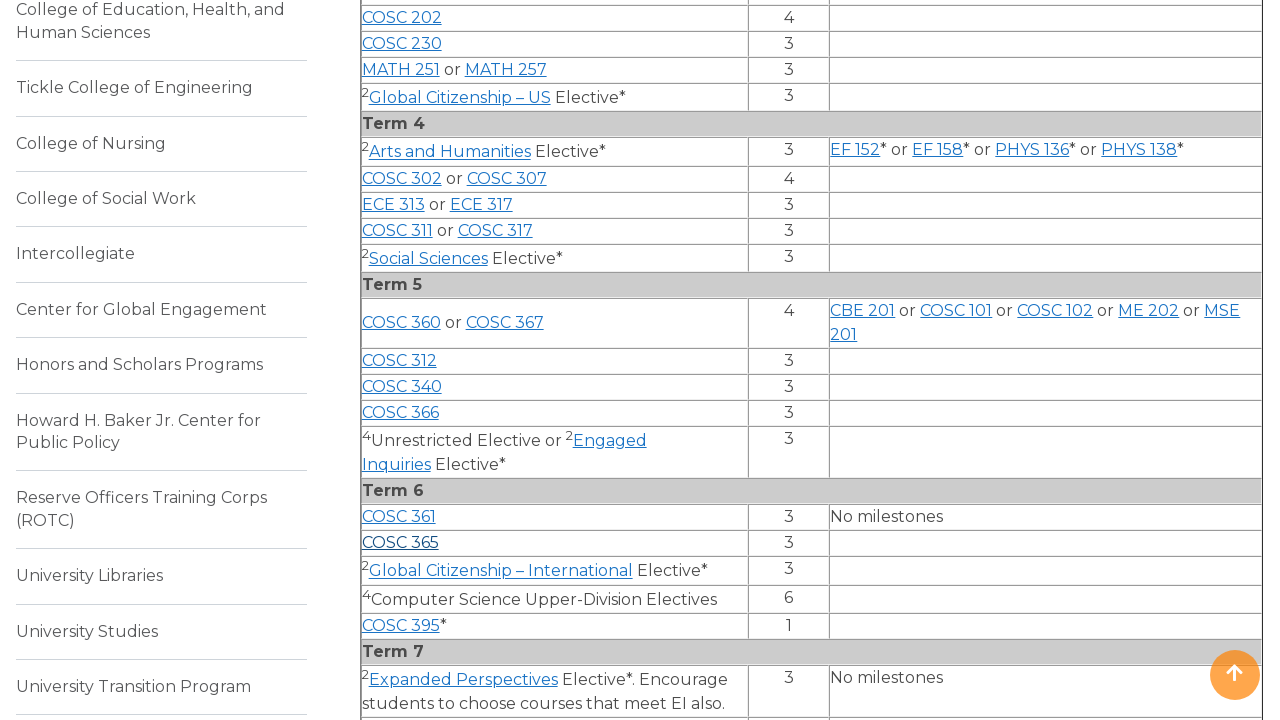

Clicked course link to expand: COSC at (401, 625) on a >> nth=125
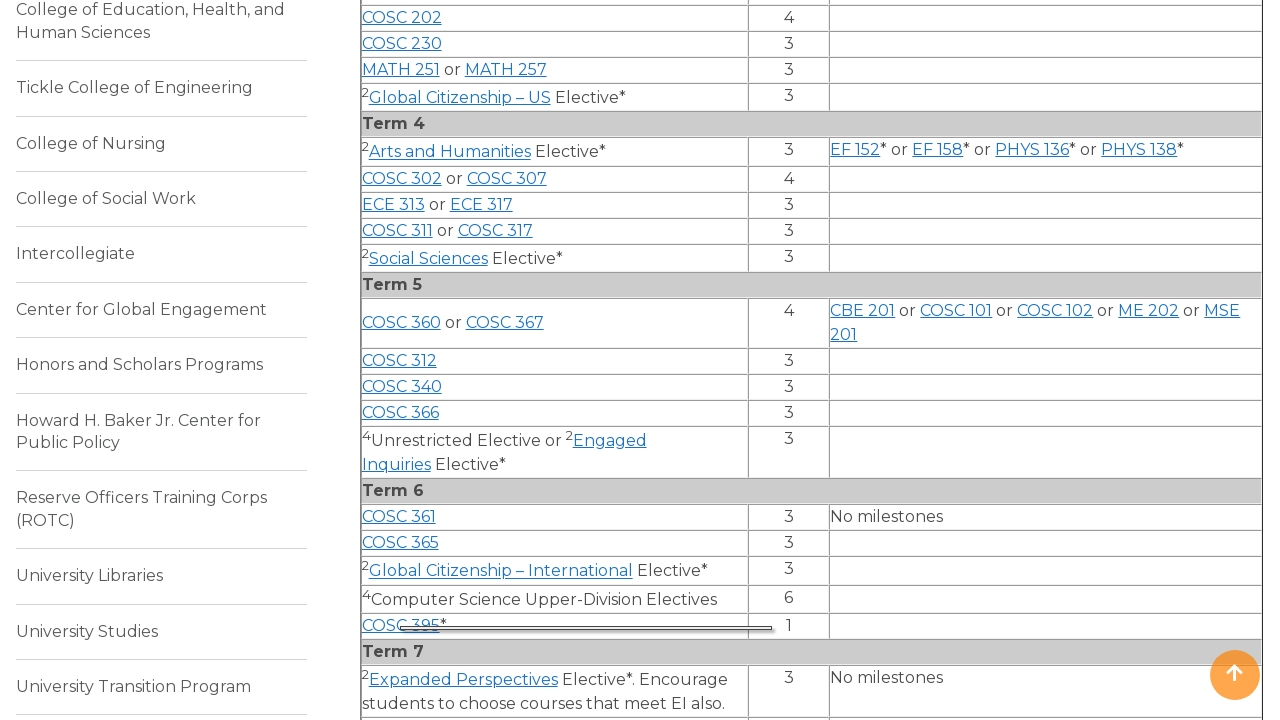

Waited 500ms for course info to expand
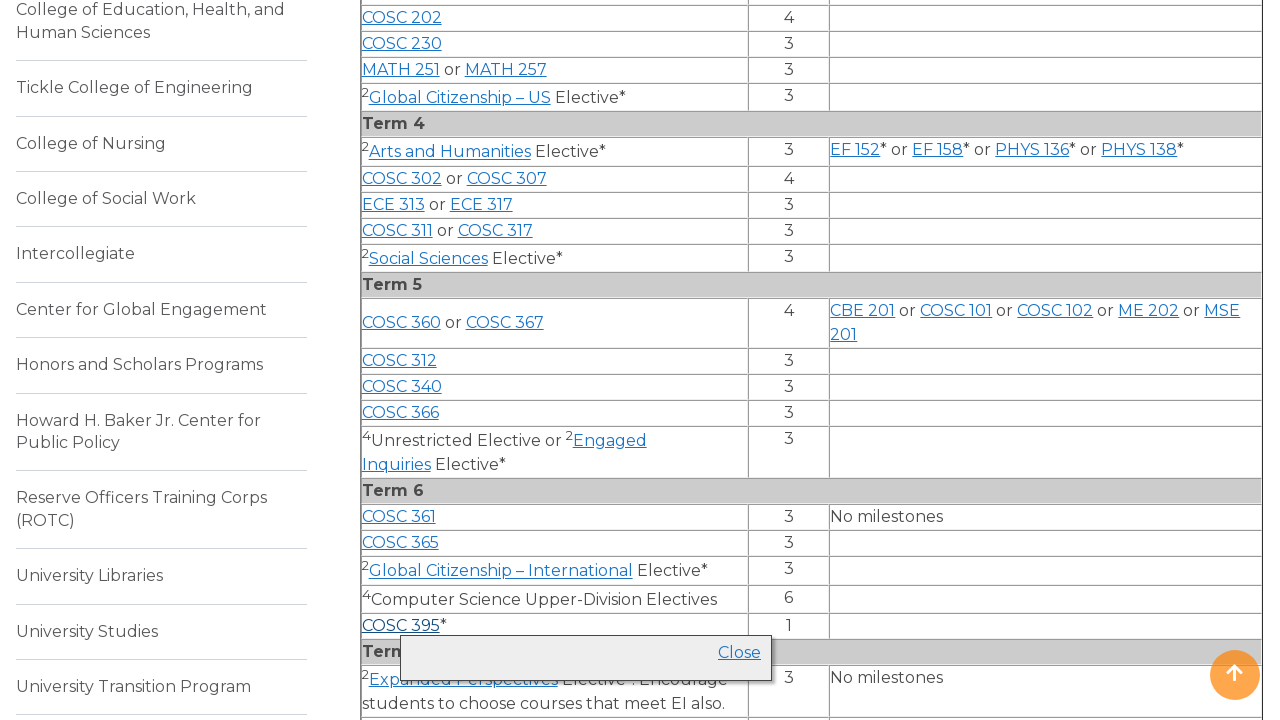

Clicked course link again to collapse: COSC at (401, 625) on a >> nth=125
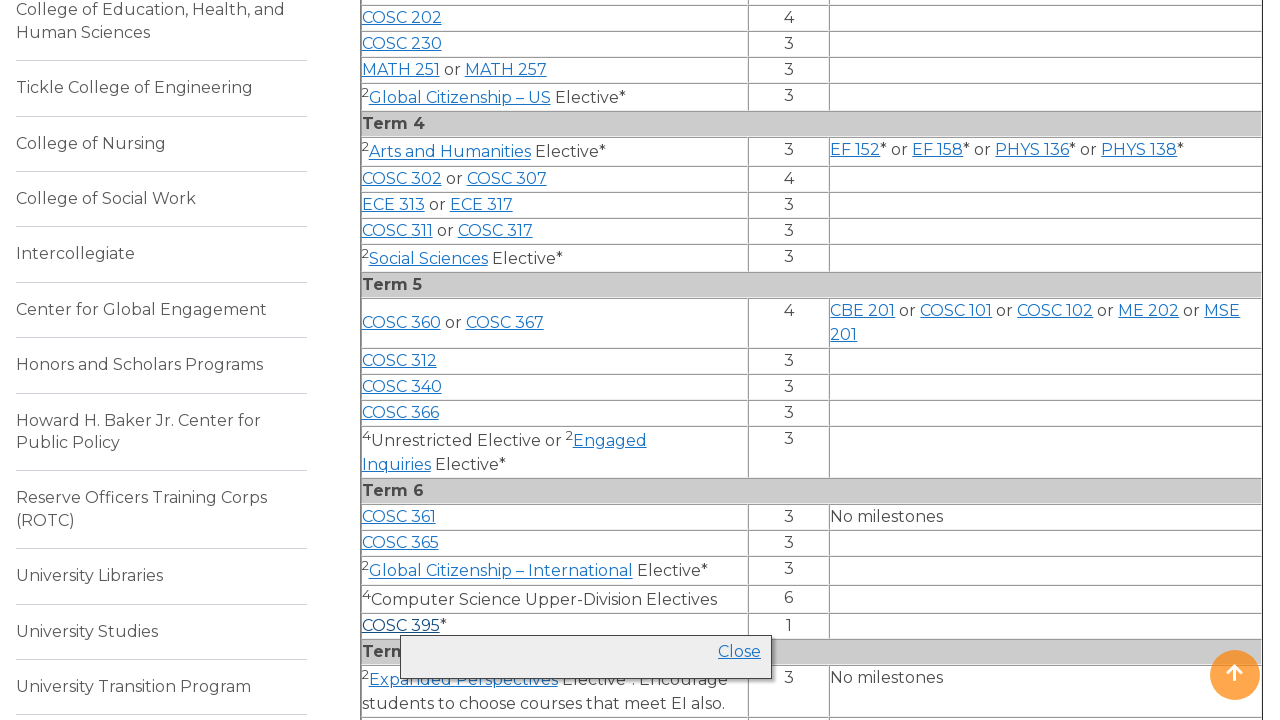

Waited 500ms for course info to collapse
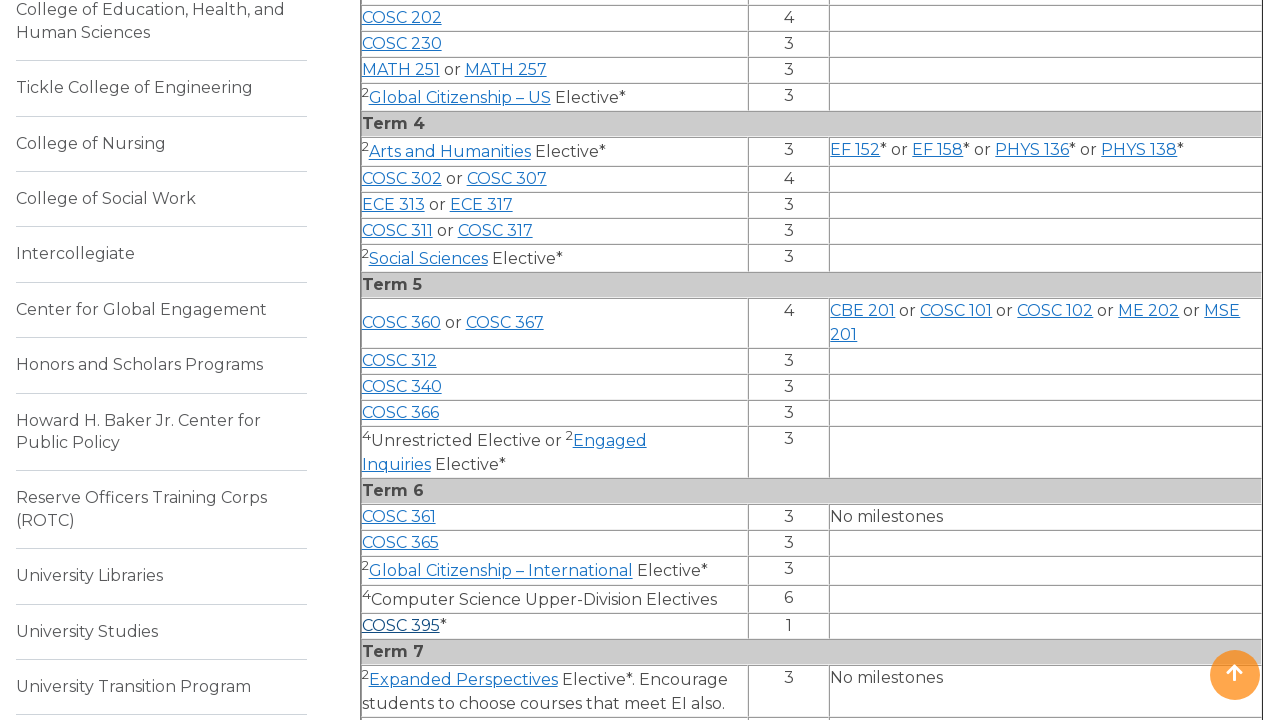

Clicked course link to expand: COSC at (400, 361) on a >> nth=127
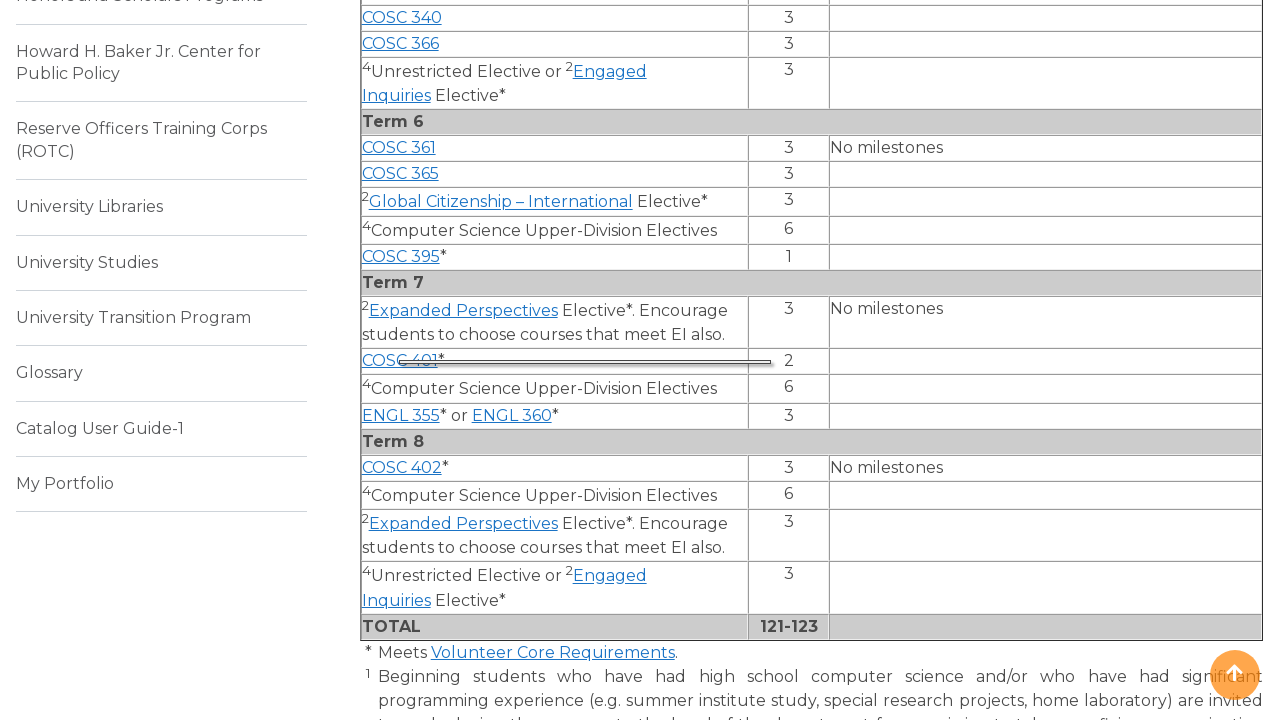

Waited 500ms for course info to expand
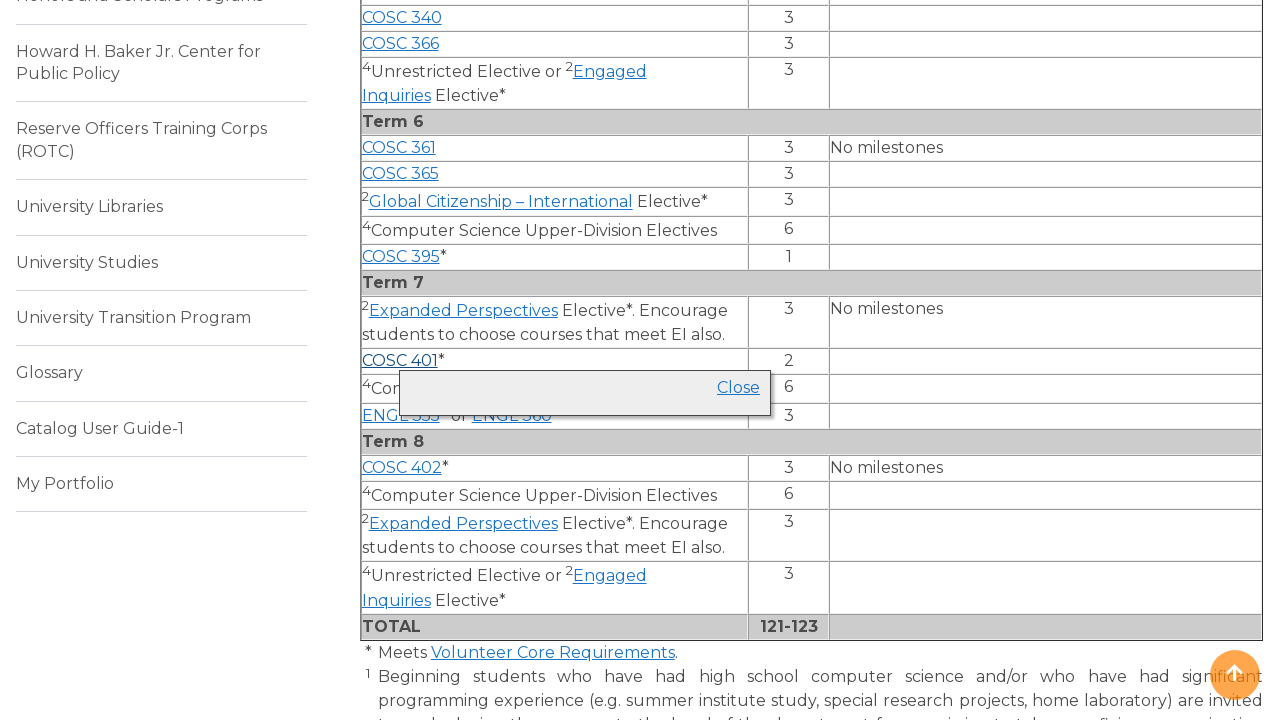

Clicked course link again to collapse: COSC at (400, 361) on a >> nth=127
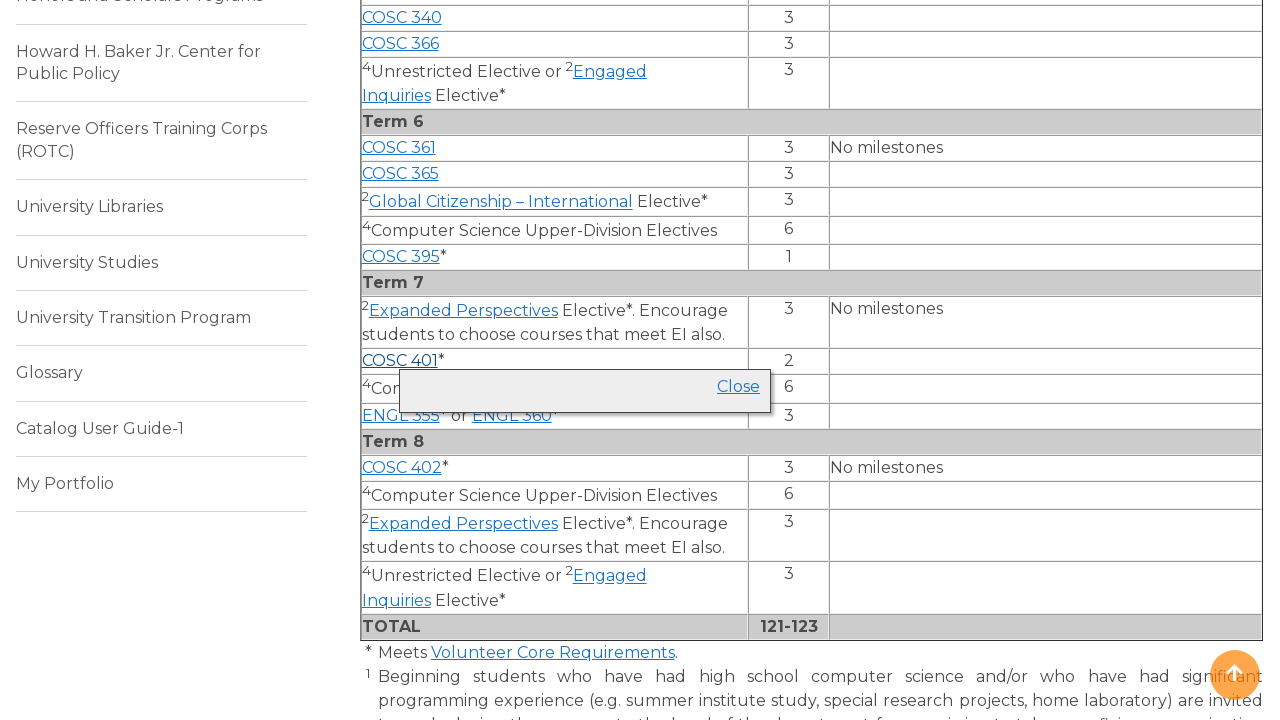

Waited 500ms for course info to collapse
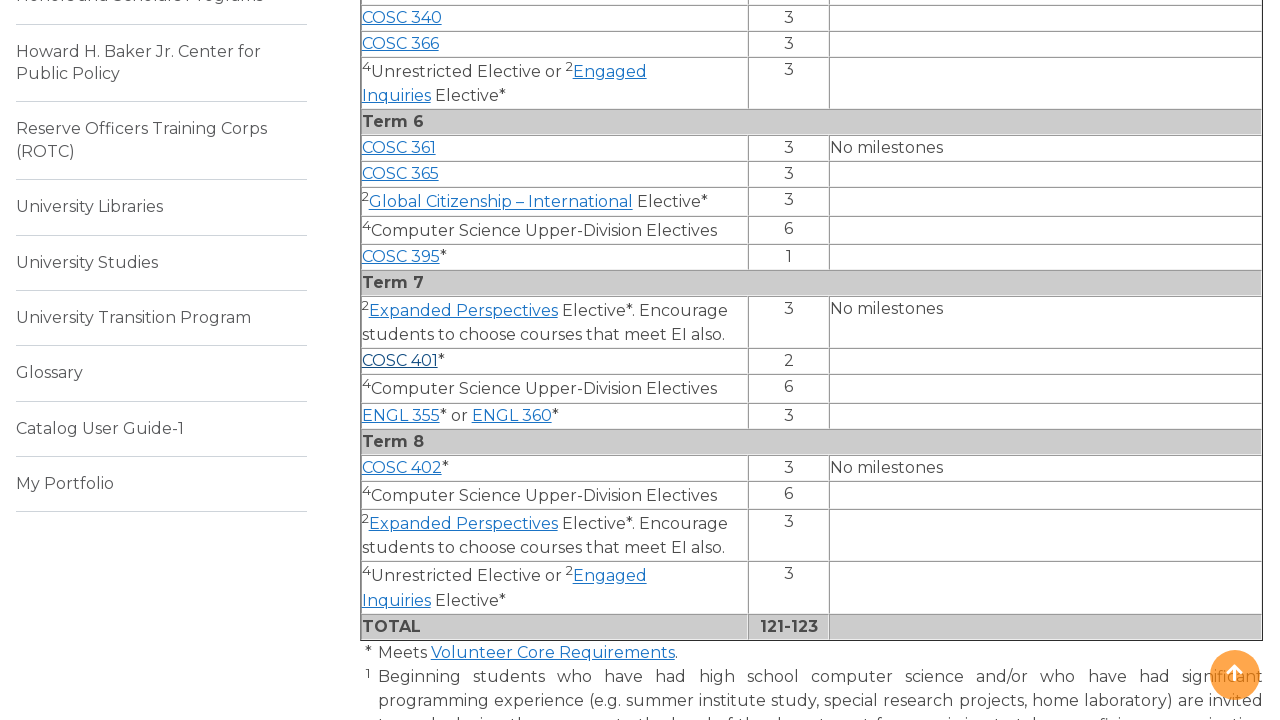

Clicked course link to expand: ENGL at (401, 415) on a >> nth=128
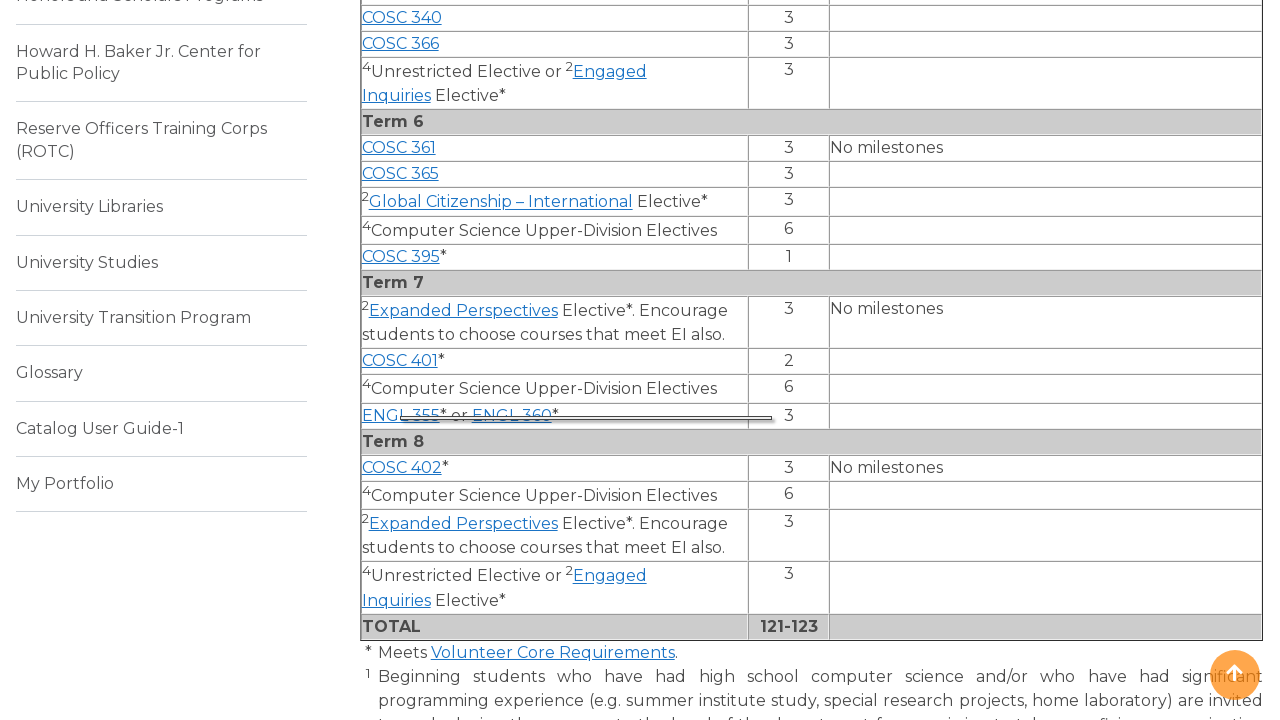

Waited 500ms for course info to expand
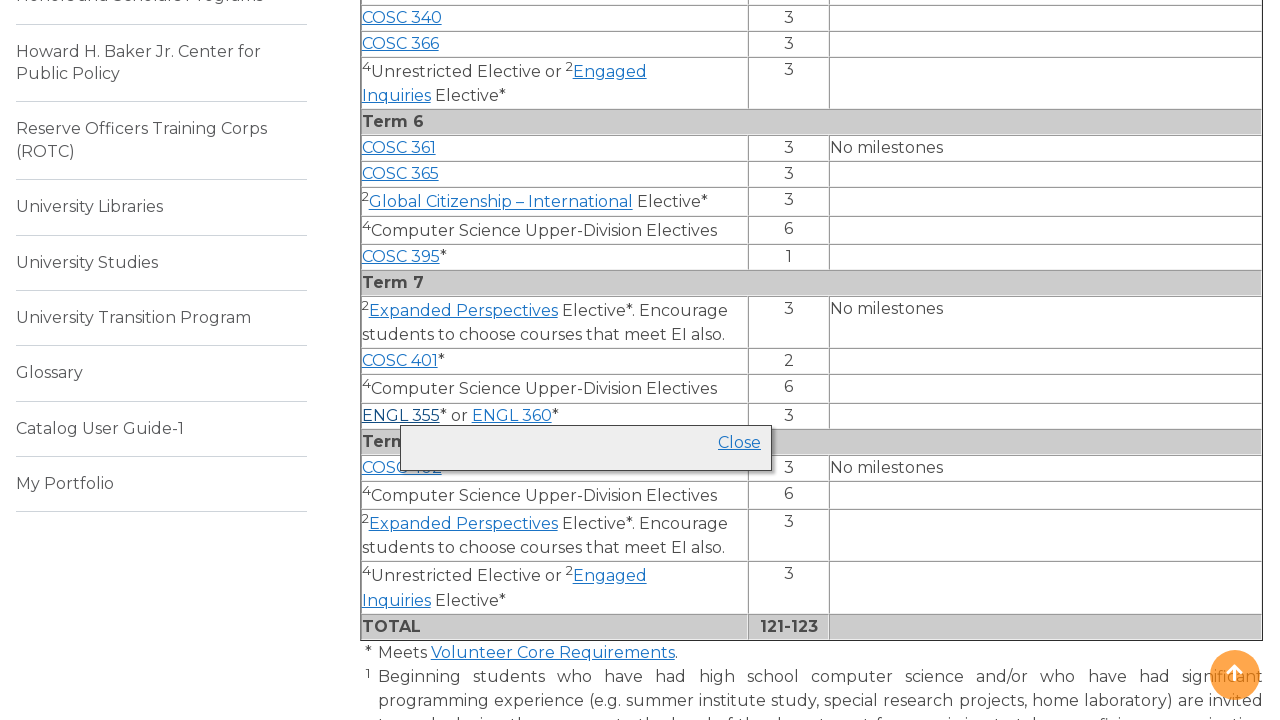

Clicked course link again to collapse: ENGL at (401, 415) on a >> nth=128
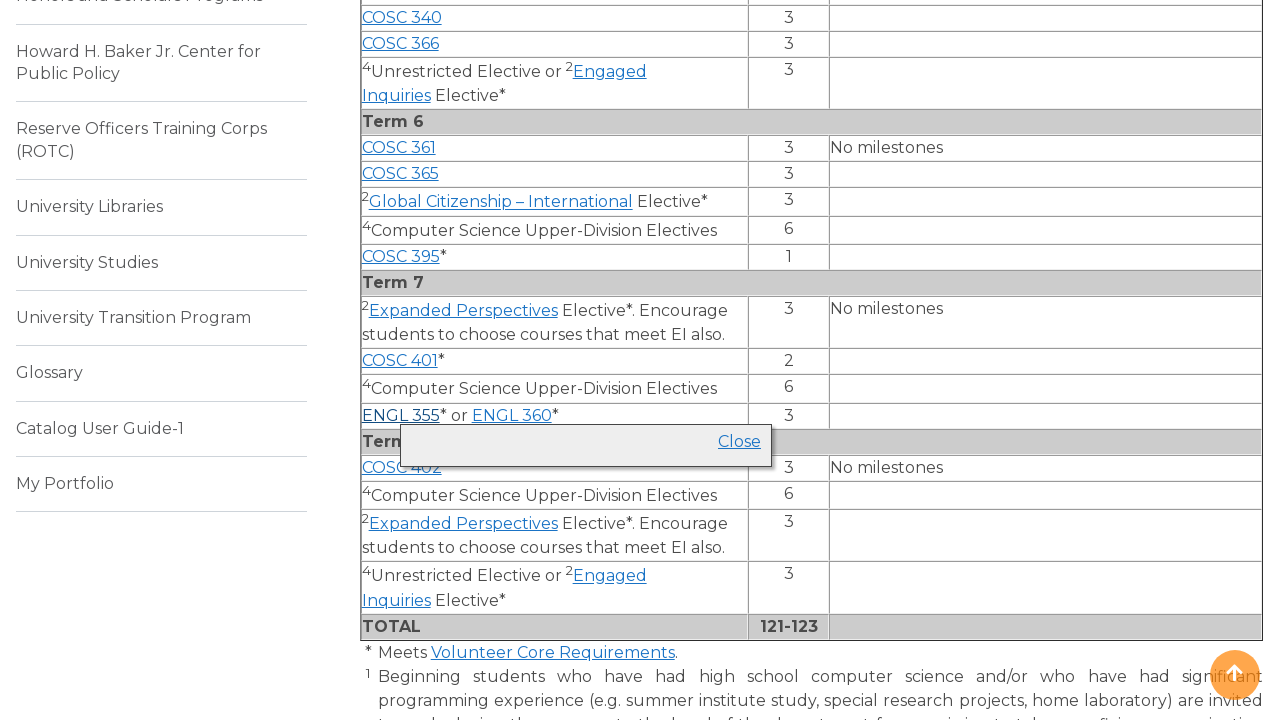

Waited 500ms for course info to collapse
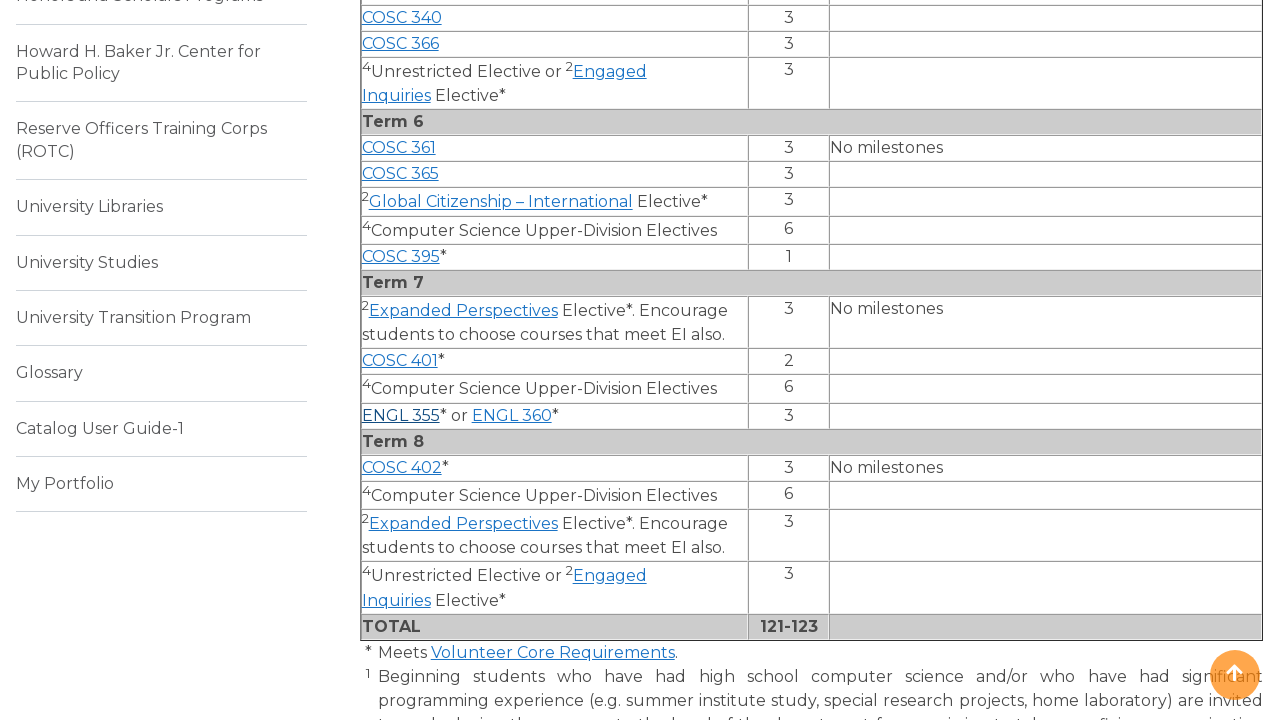

Clicked course link to expand: ENGL at (512, 415) on a >> nth=129
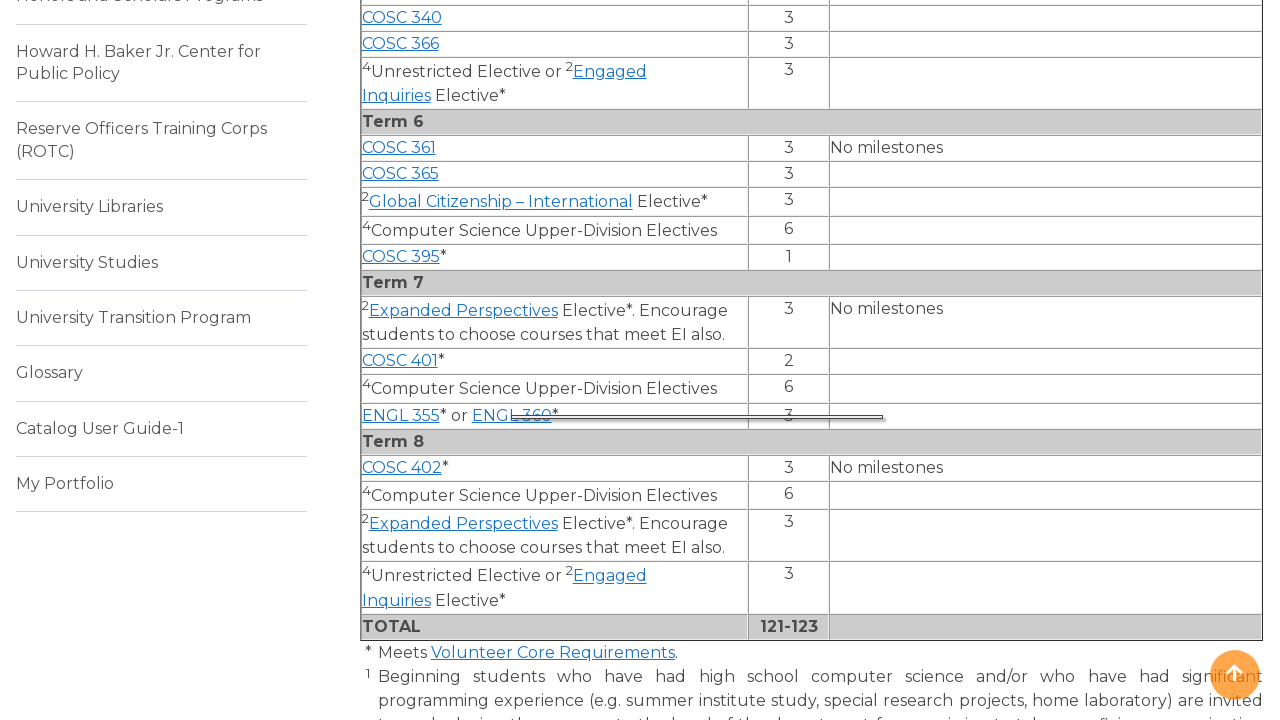

Waited 500ms for course info to expand
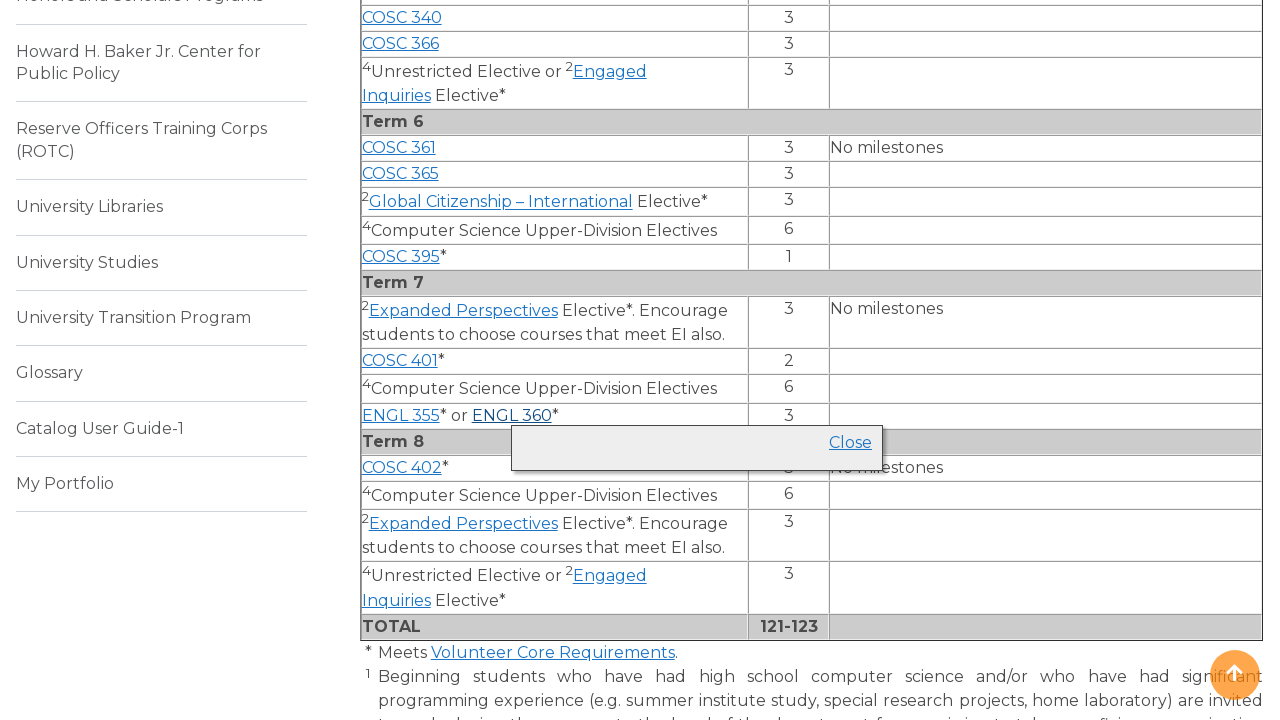

Clicked course link again to collapse: ENGL at (512, 415) on a >> nth=129
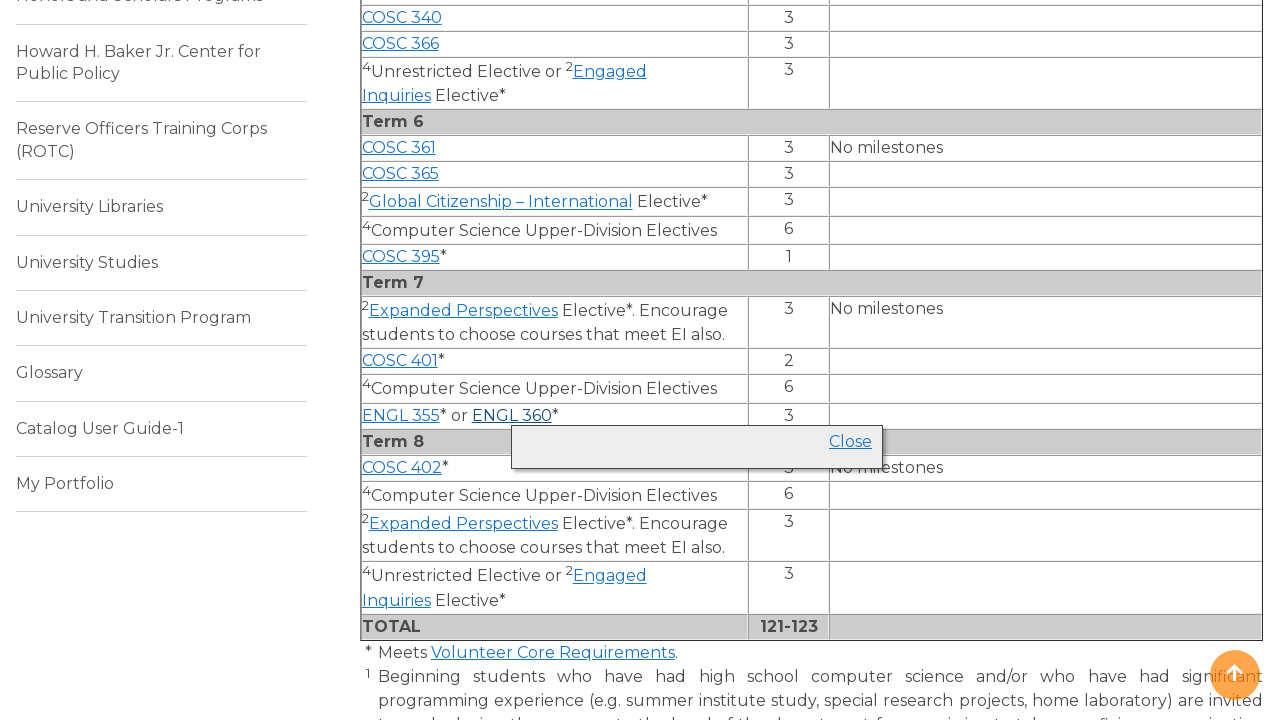

Waited 500ms for course info to collapse
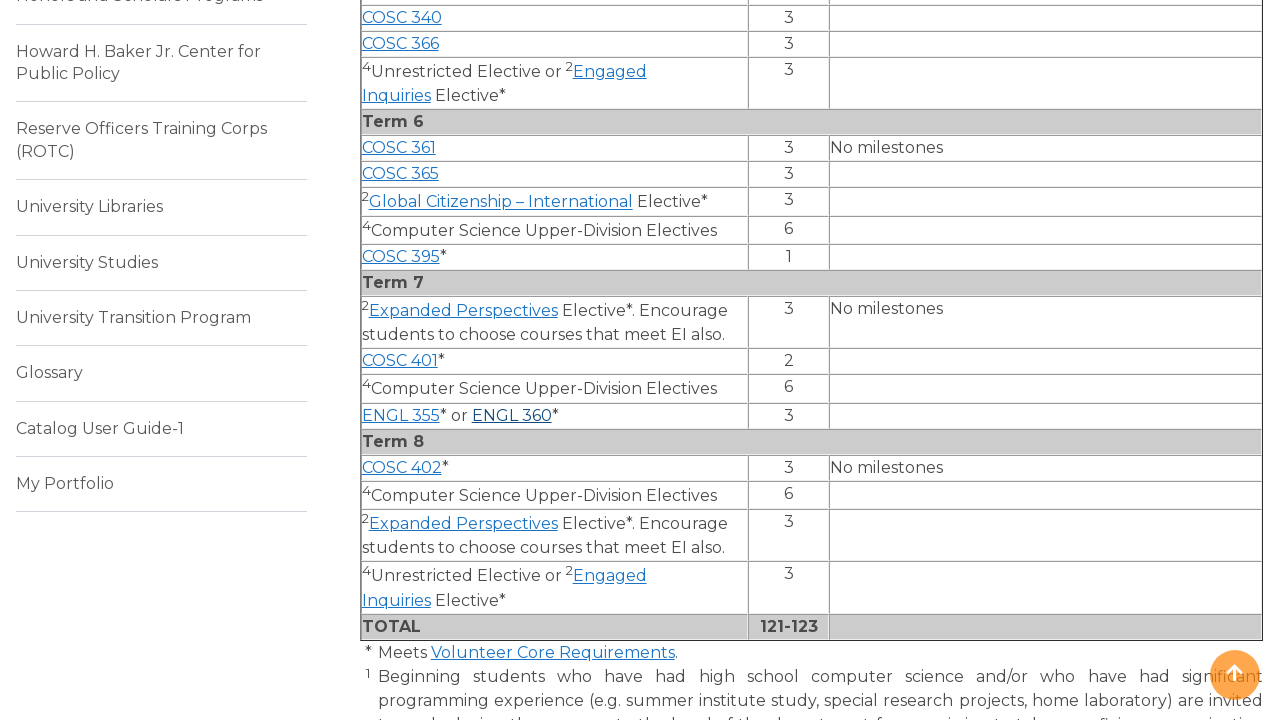

Clicked course link to expand: COSC at (402, 467) on a >> nth=130
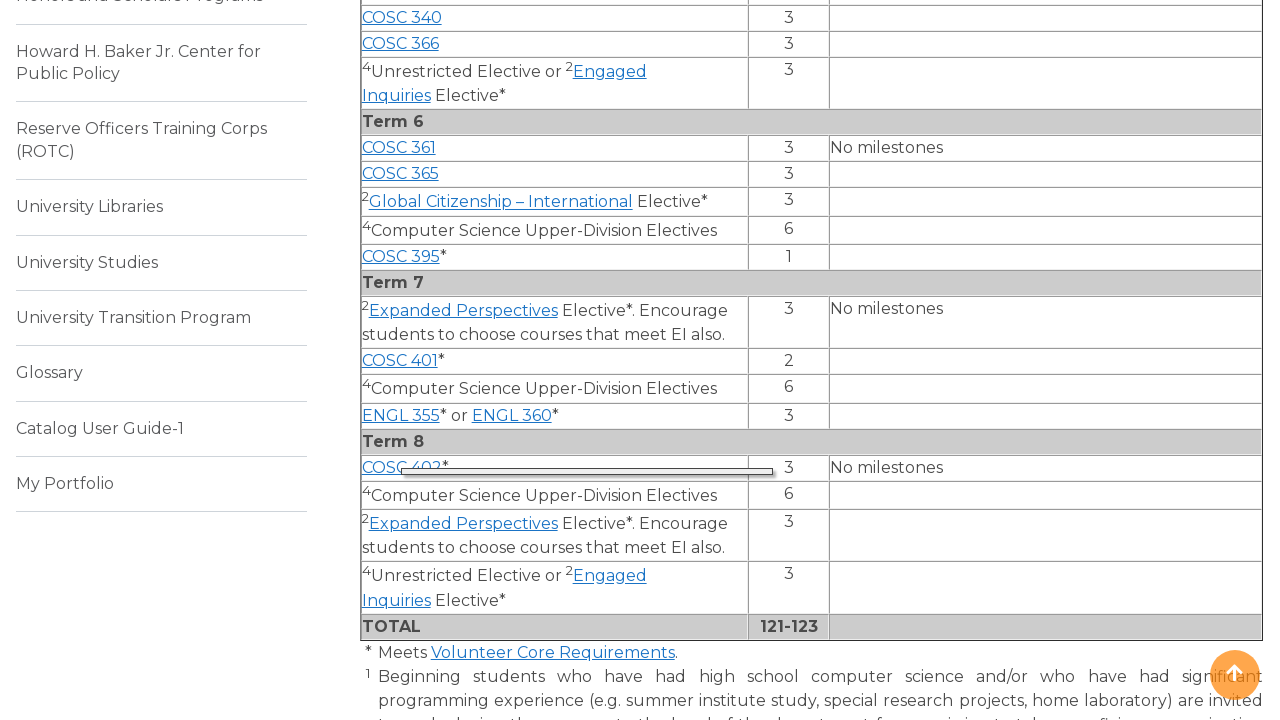

Waited 500ms for course info to expand
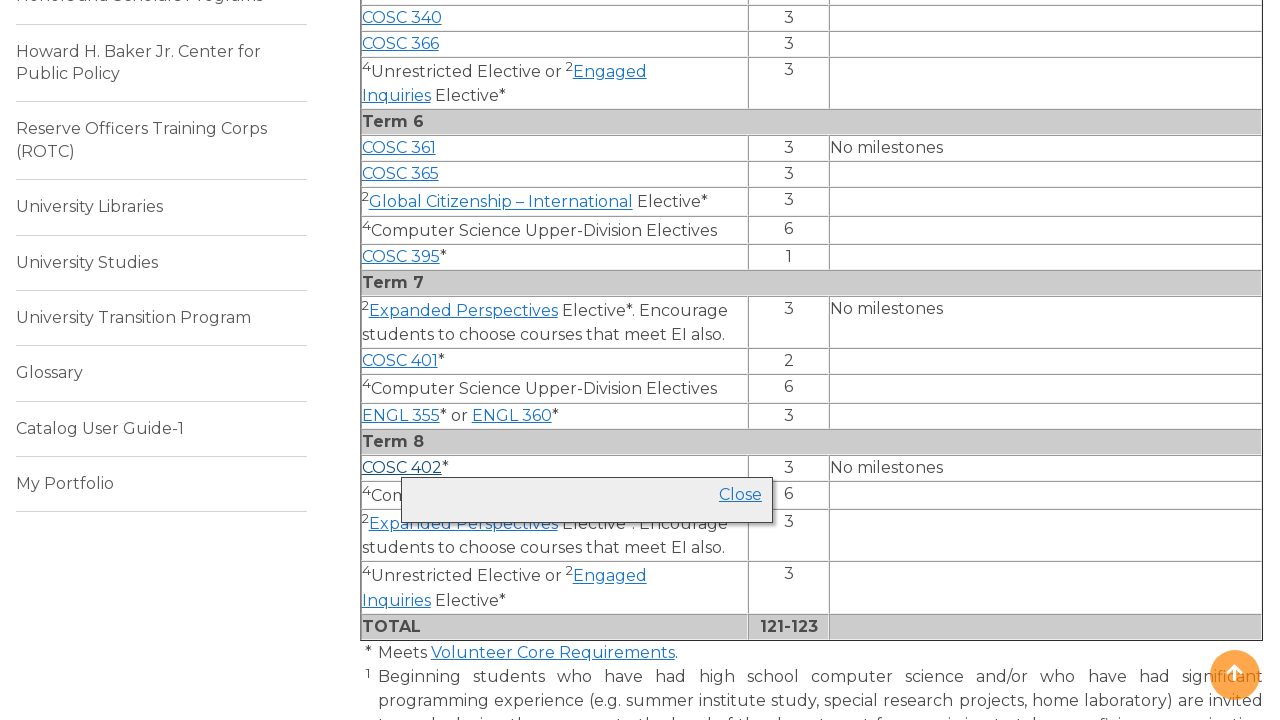

Clicked course link again to collapse: COSC at (402, 467) on a >> nth=130
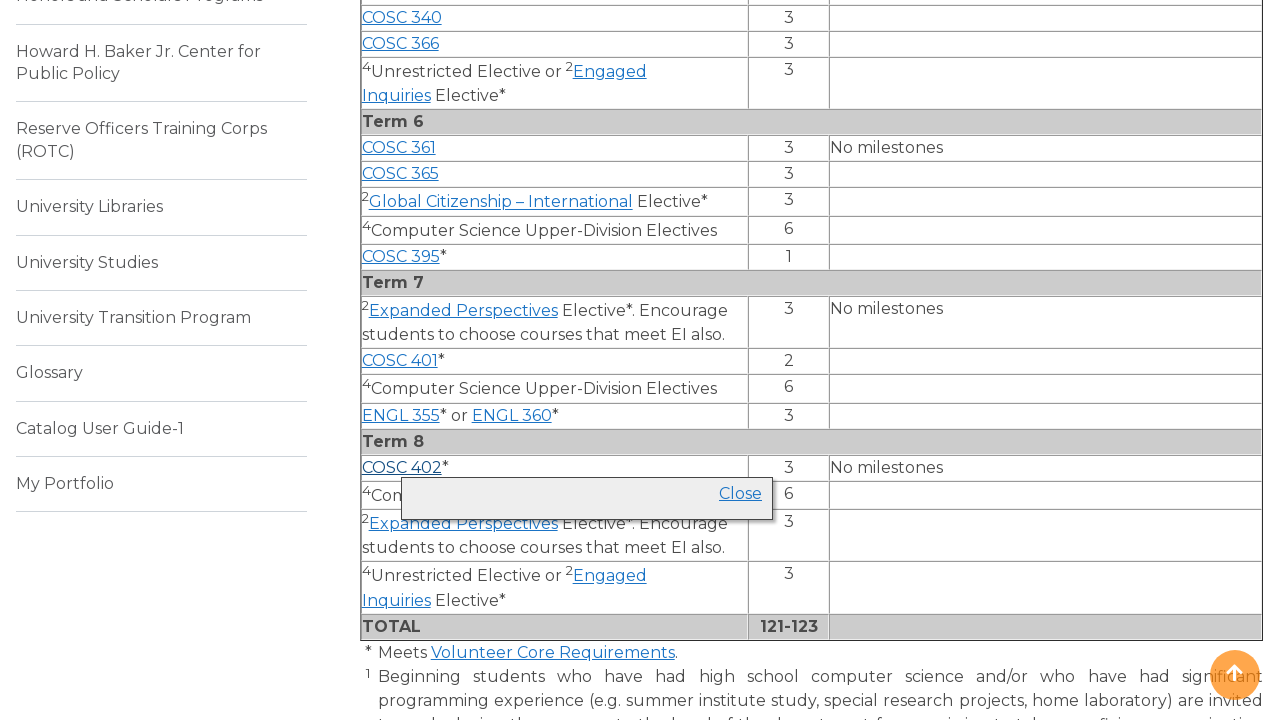

Waited 500ms for course info to collapse
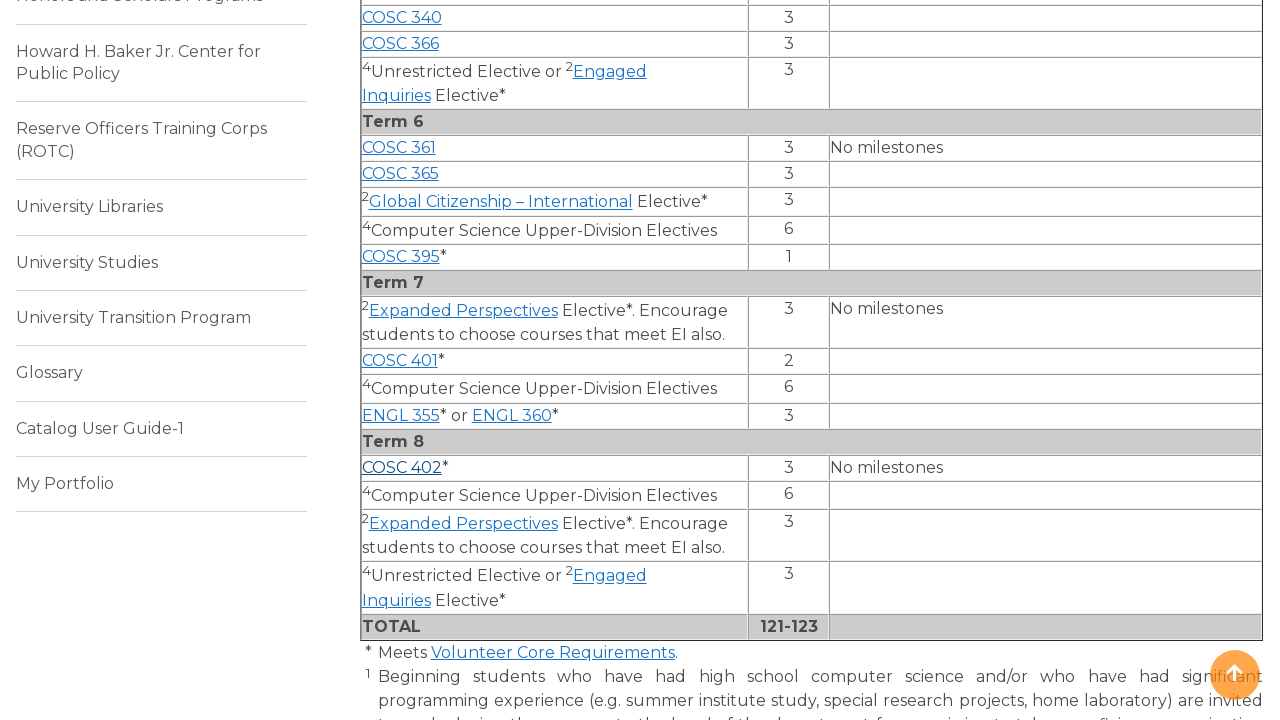

Clicked course link to expand: COSC at (816, 360) on a >> nth=135
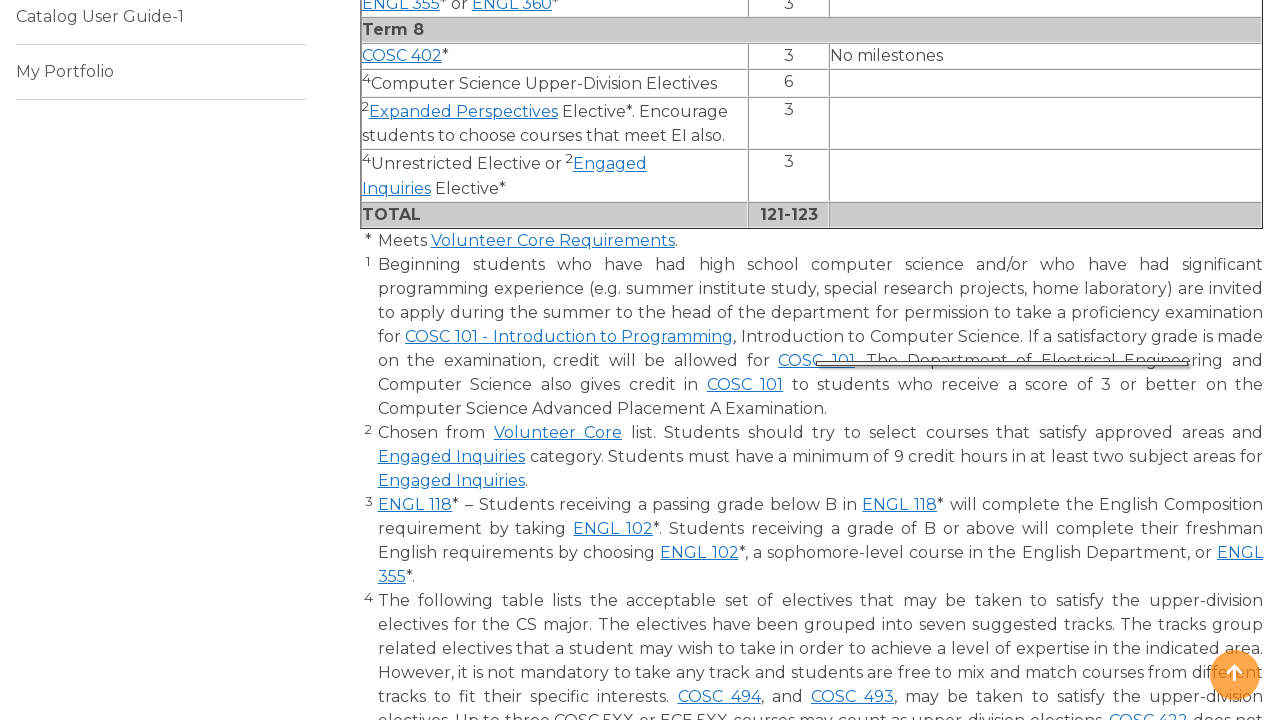

Waited 500ms for course info to expand
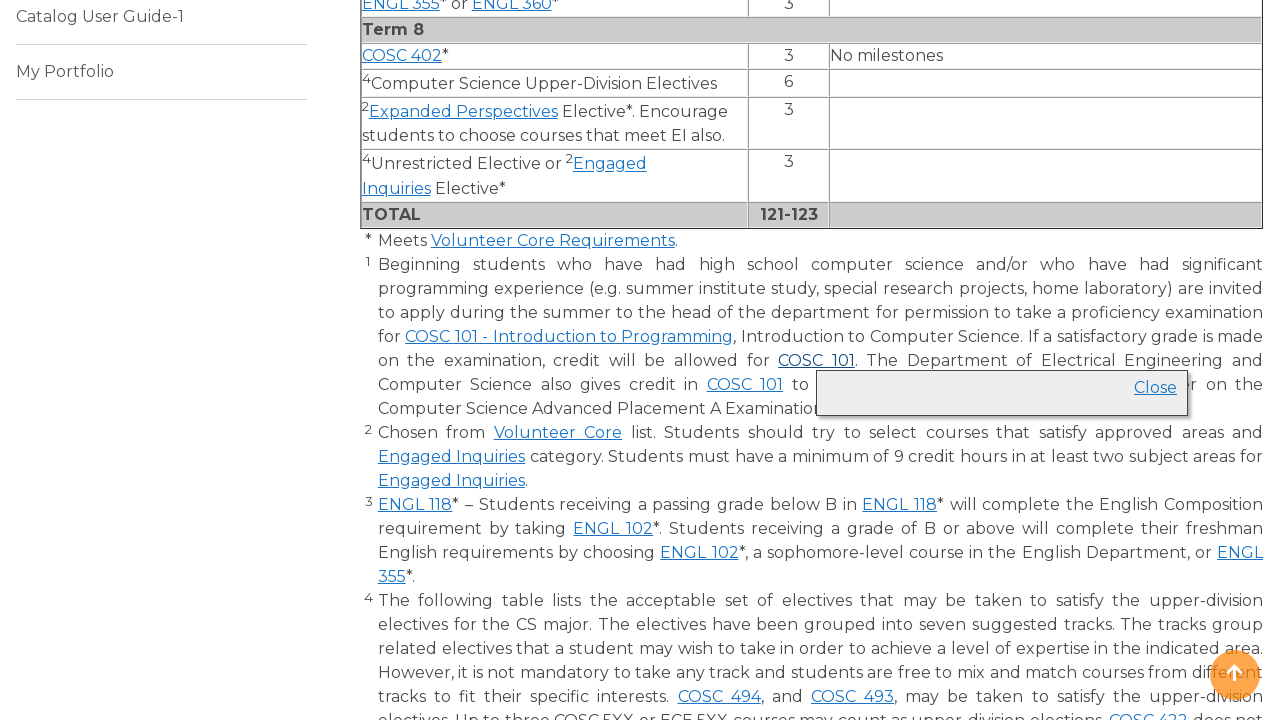

Clicked course link again to collapse: COSC at (816, 360) on a >> nth=135
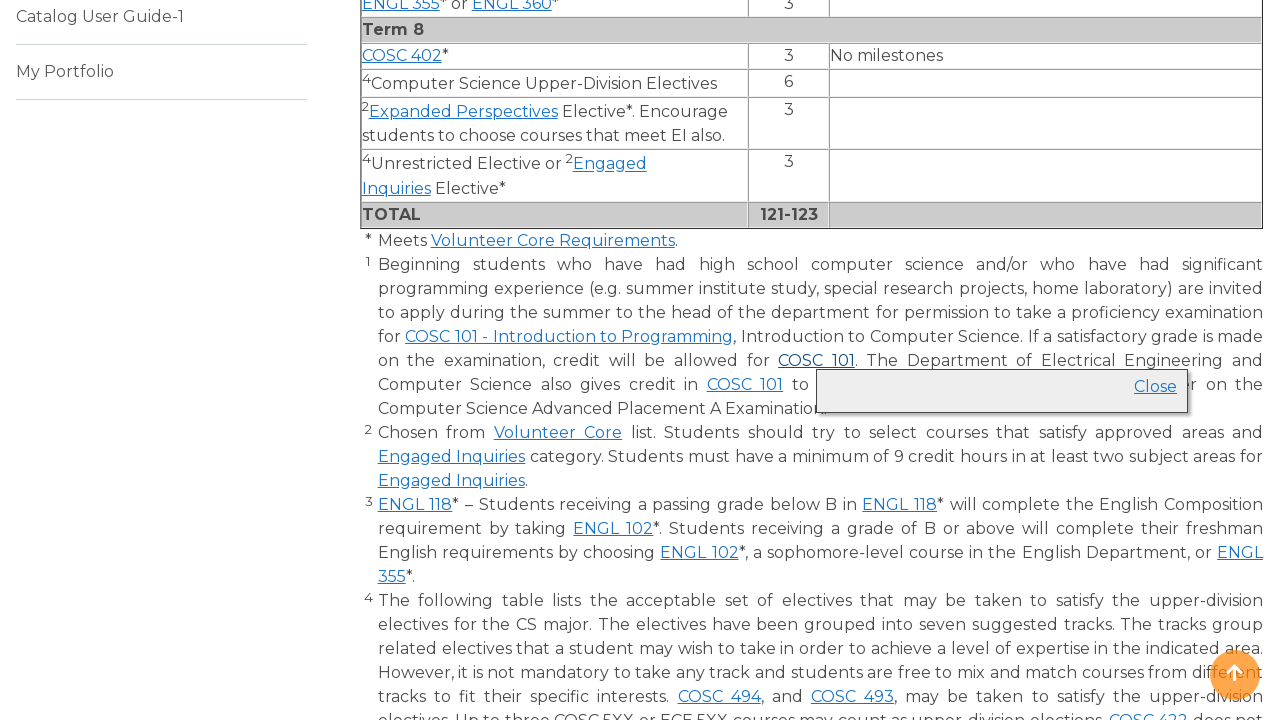

Waited 500ms for course info to collapse
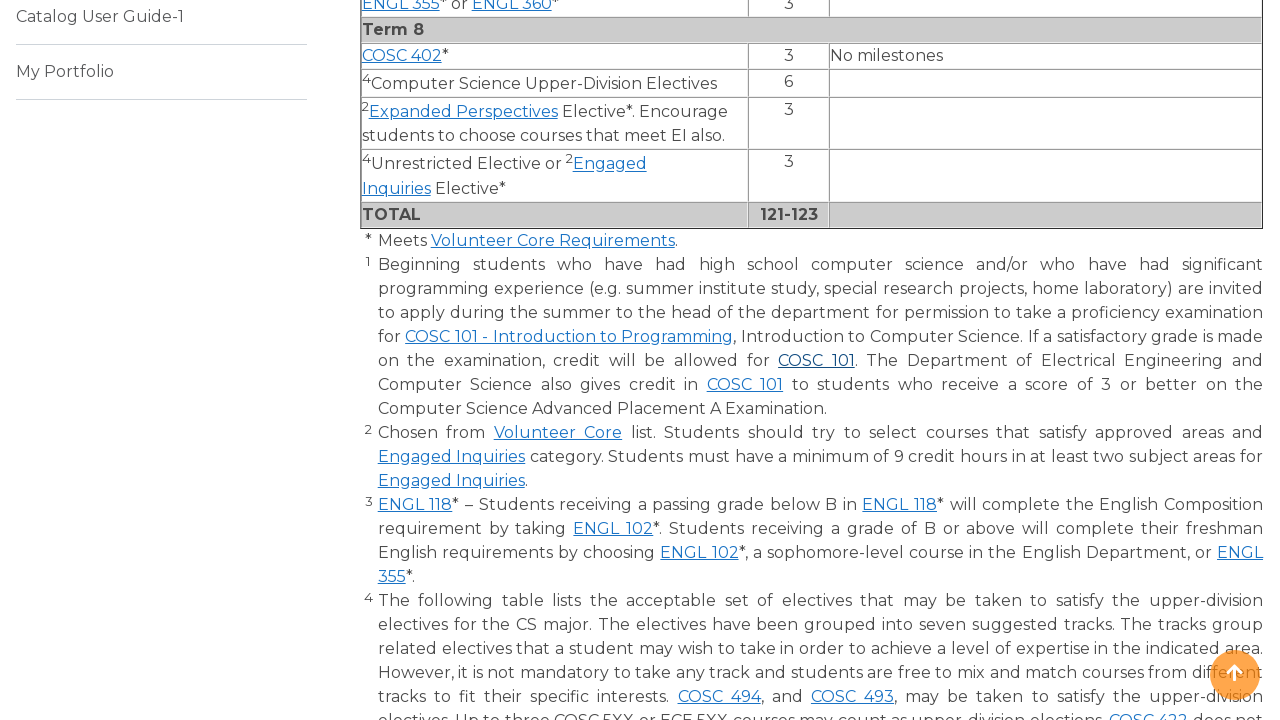

Clicked course link to expand: COSC at (745, 384) on a >> nth=136
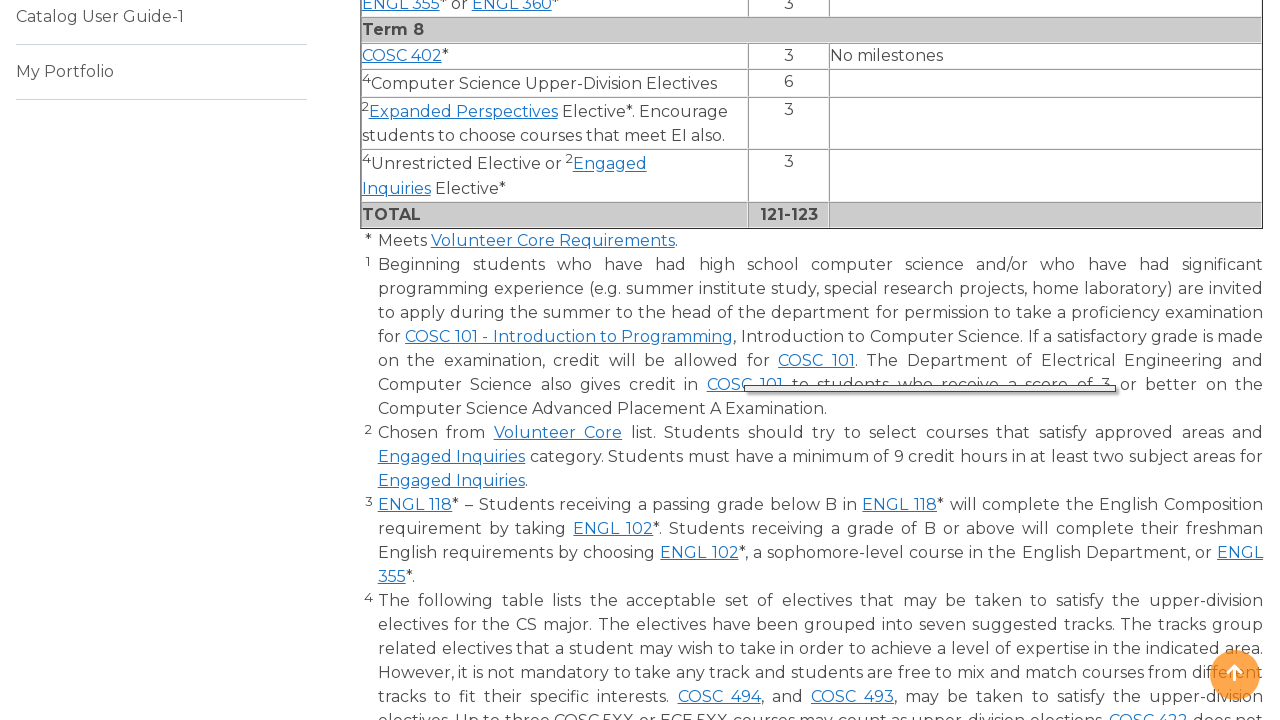

Waited 500ms for course info to expand
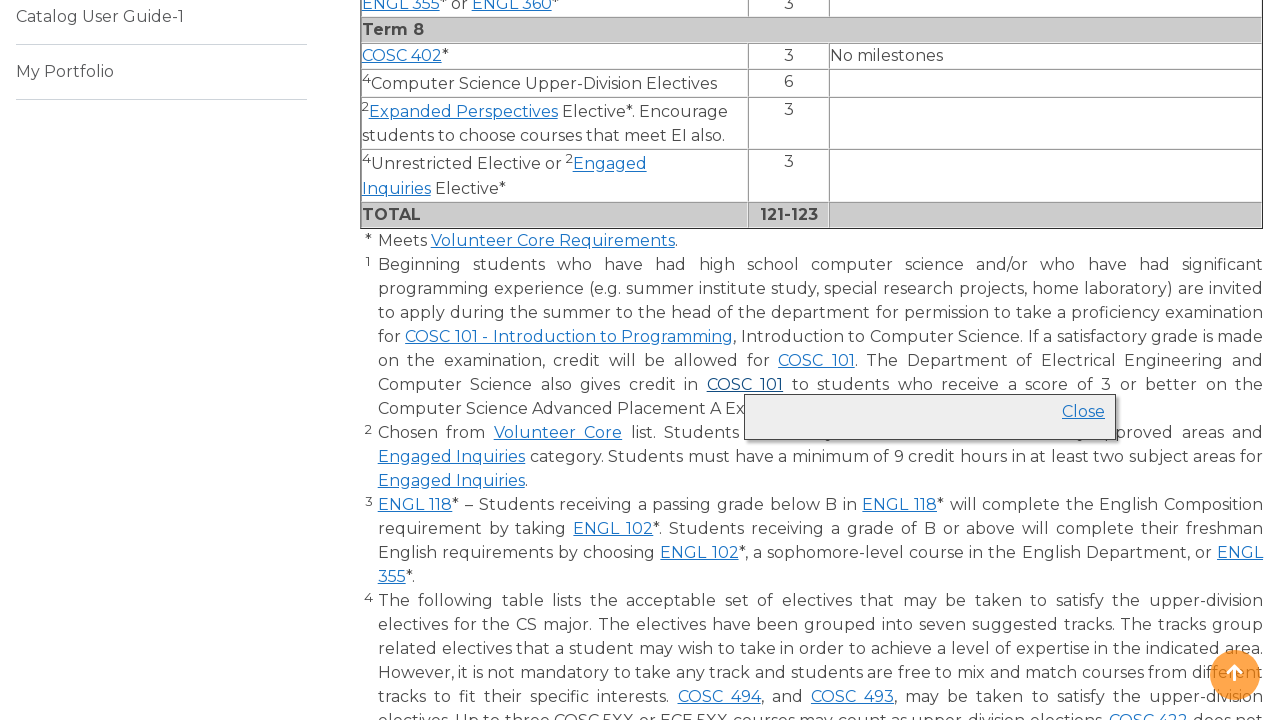

Clicked course link again to collapse: COSC at (745, 384) on a >> nth=136
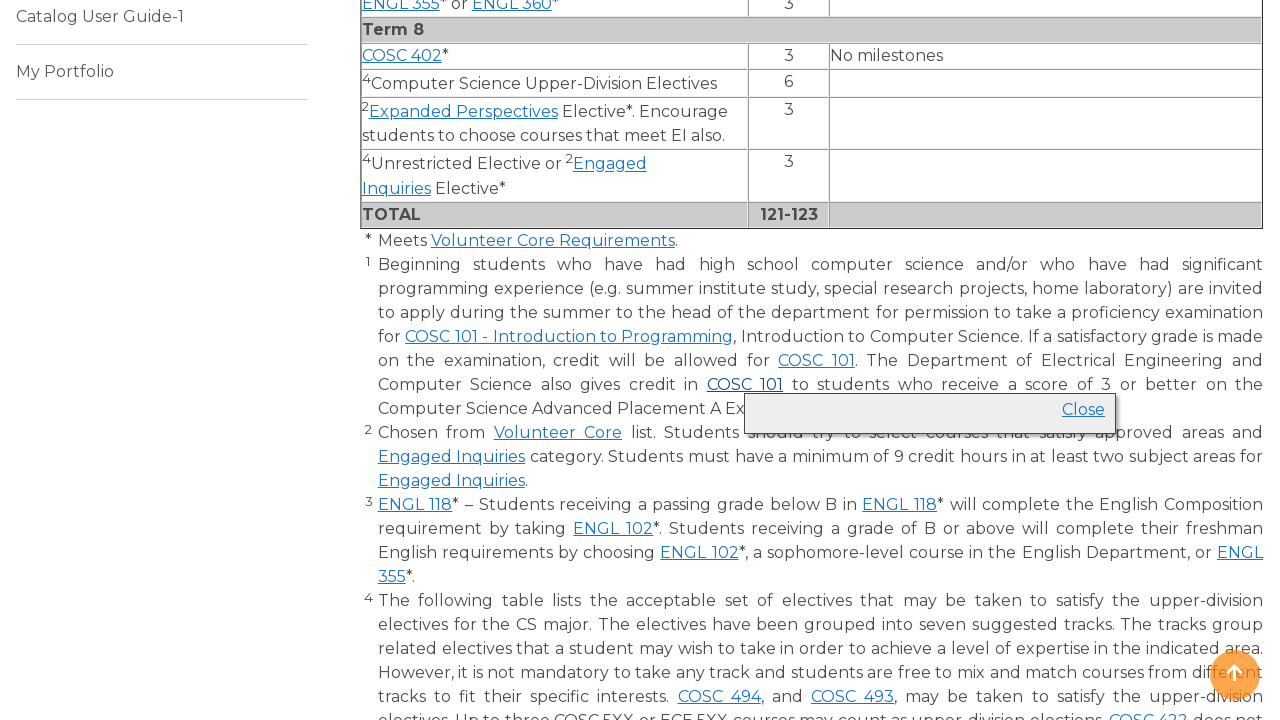

Waited 500ms for course info to collapse
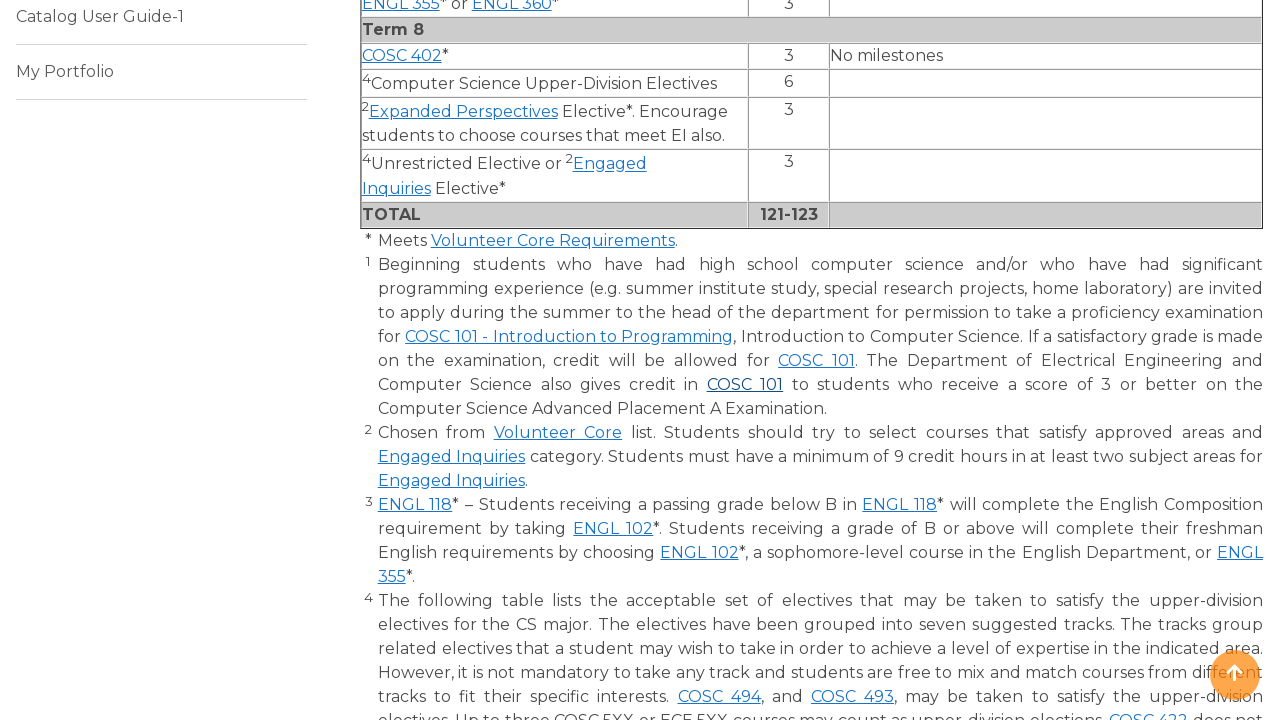

Clicked course link to expand: ENGL at (415, 504) on a >> nth=140
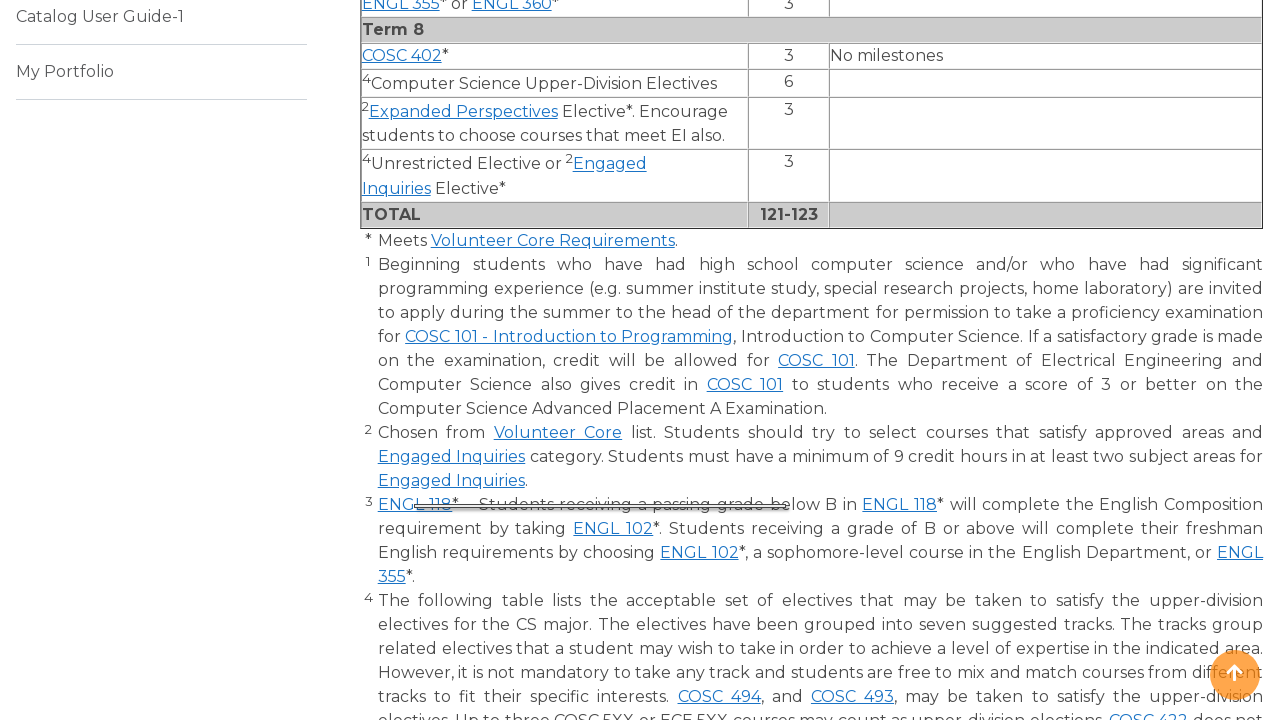

Waited 500ms for course info to expand
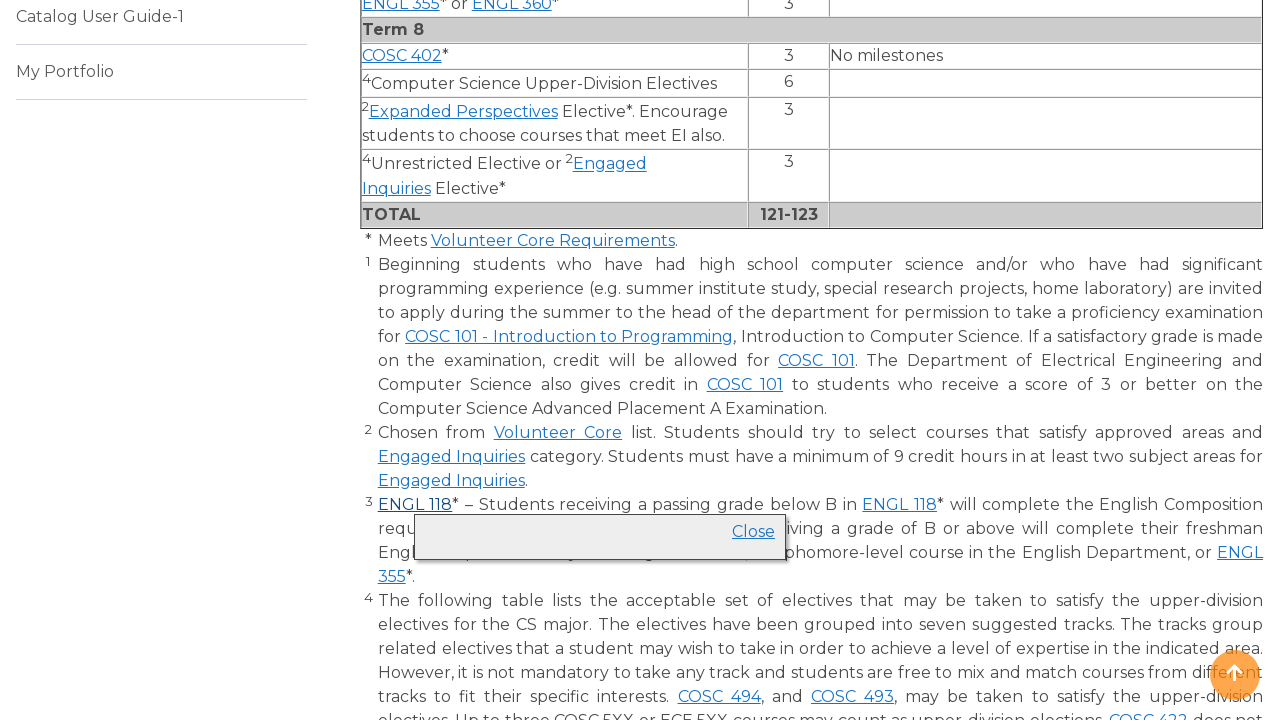

Clicked course link again to collapse: ENGL at (415, 504) on a >> nth=140
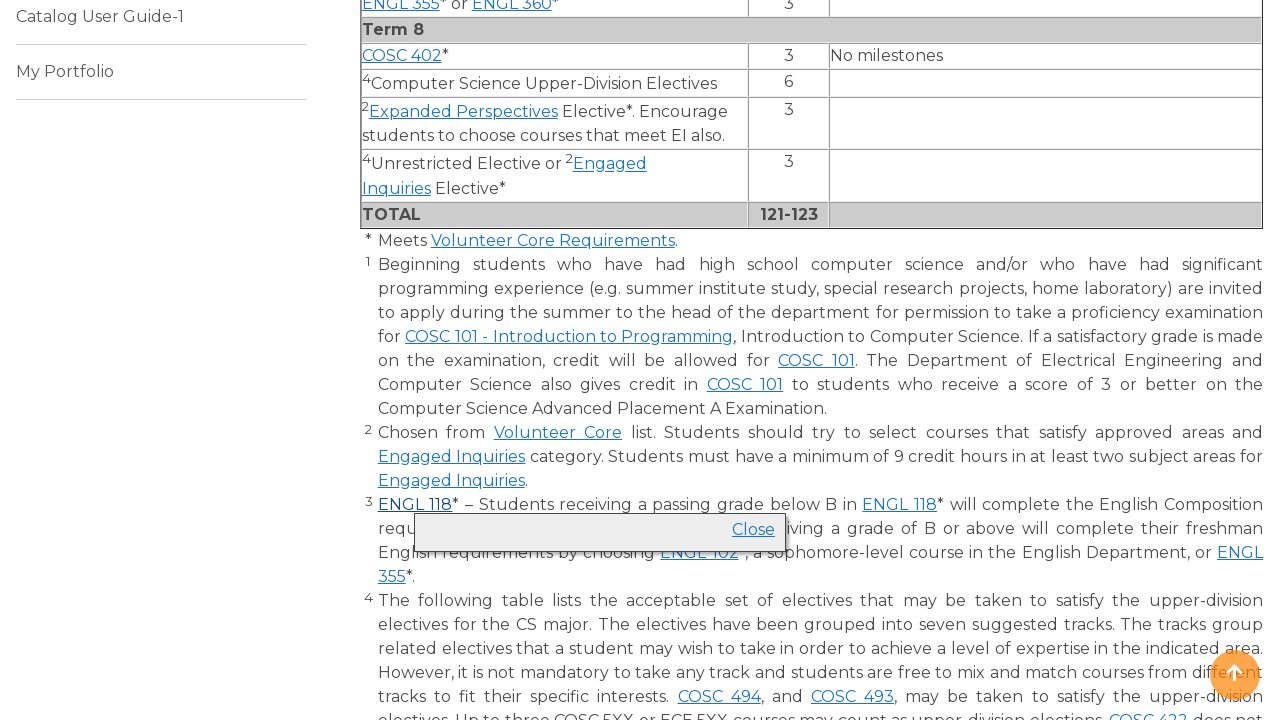

Waited 500ms for course info to collapse
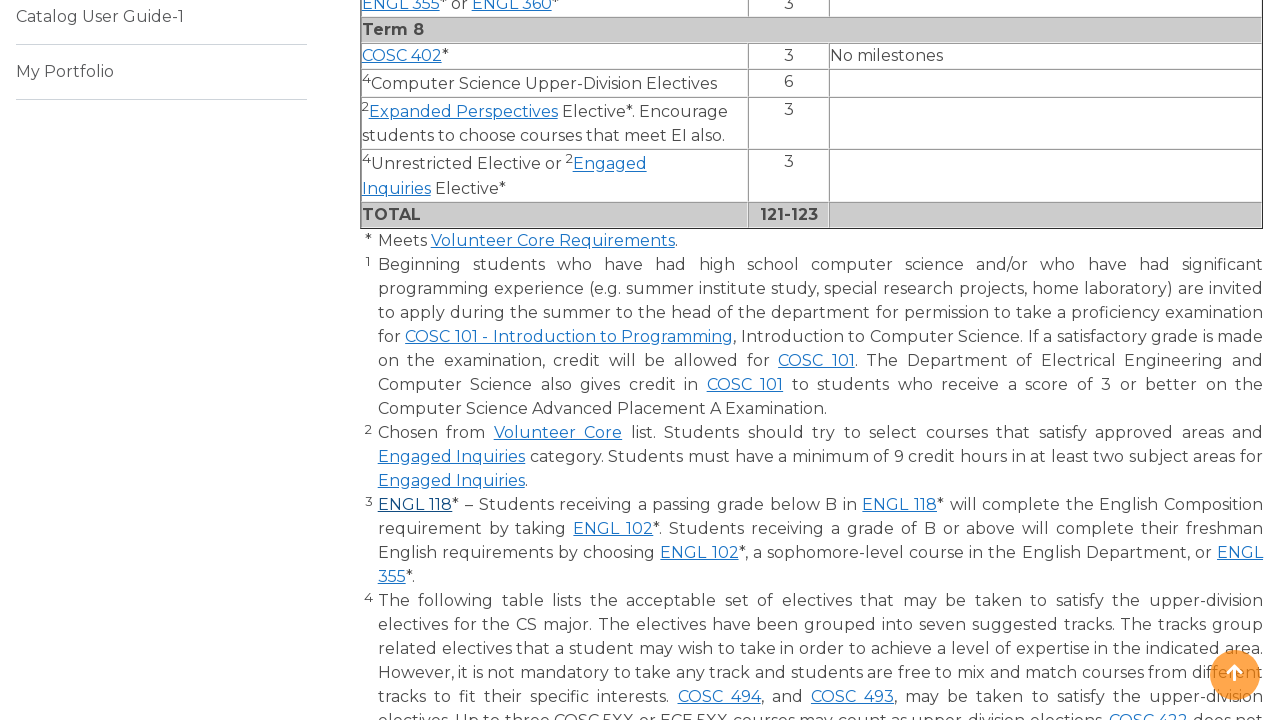

Clicked course link to expand: ENGL at (900, 504) on a >> nth=141
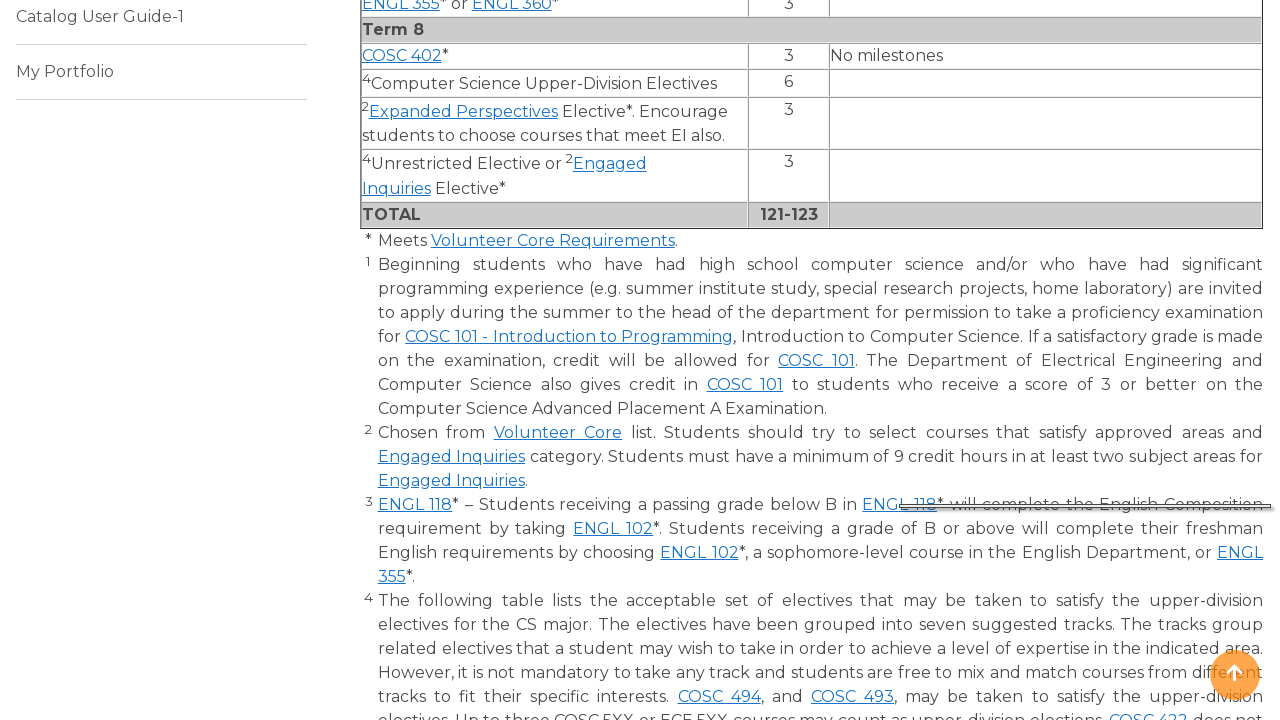

Waited 500ms for course info to expand
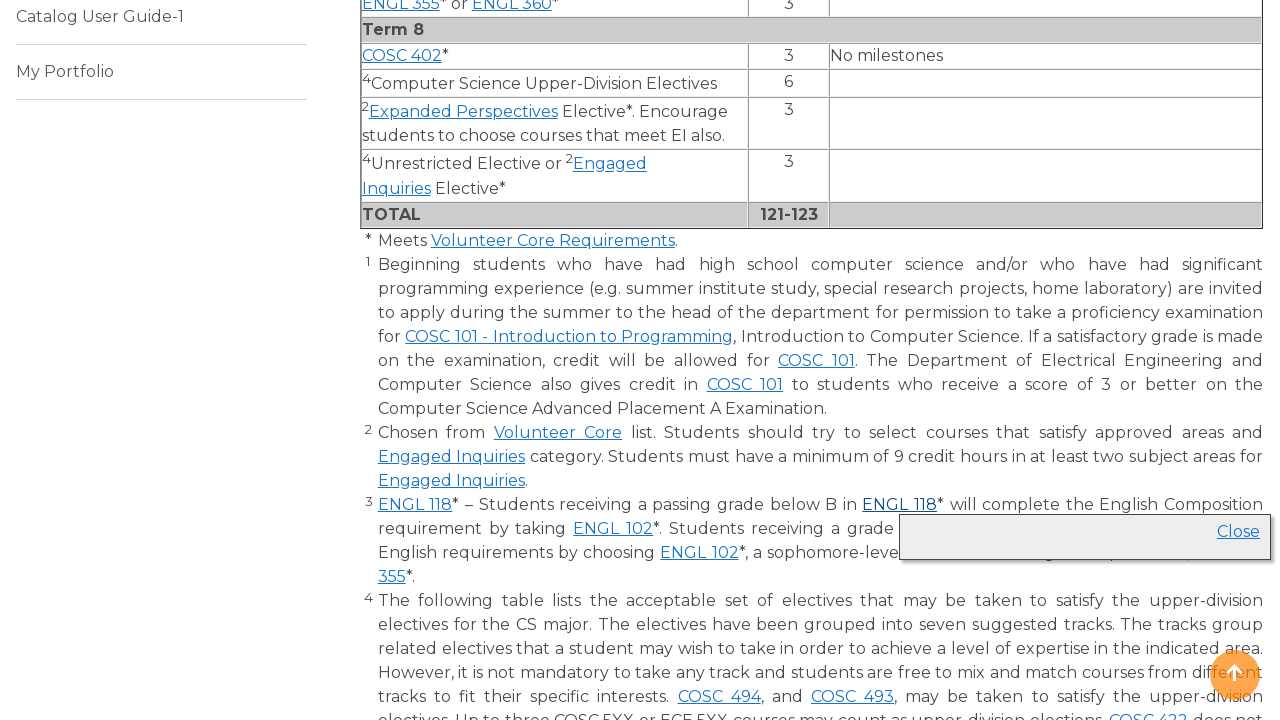

Clicked course link again to collapse: ENGL at (900, 504) on a >> nth=141
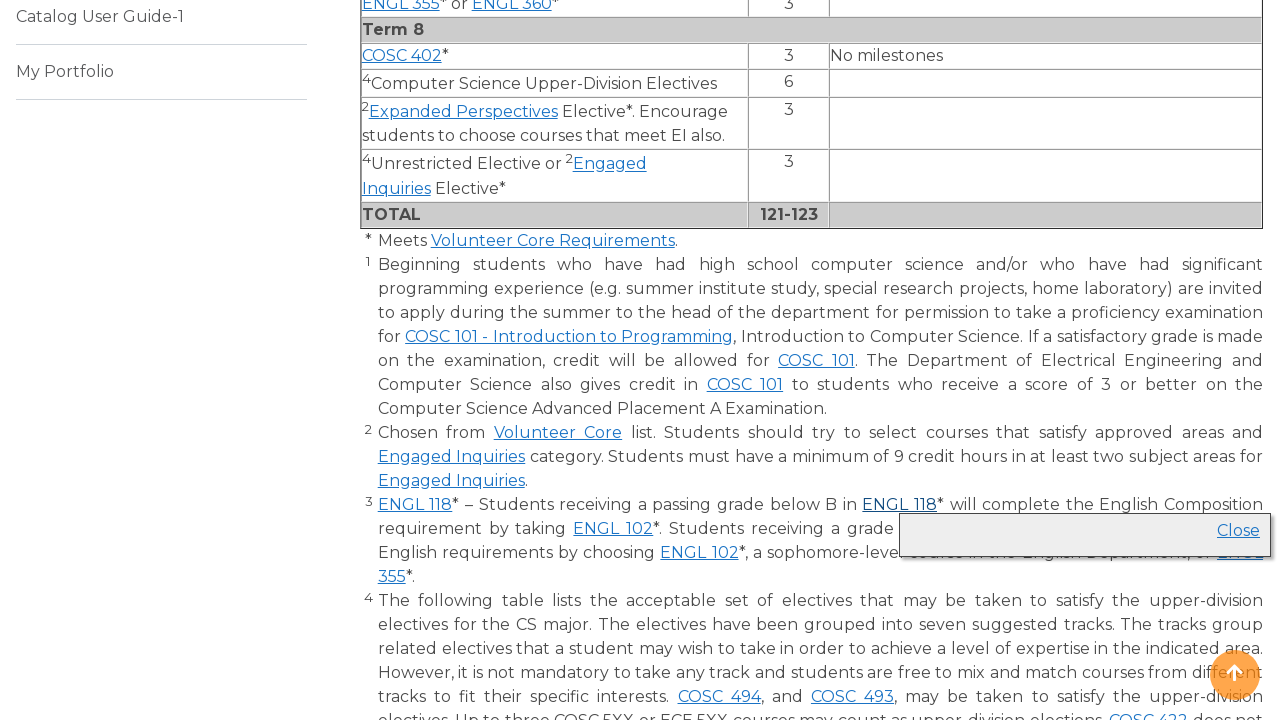

Waited 500ms for course info to collapse
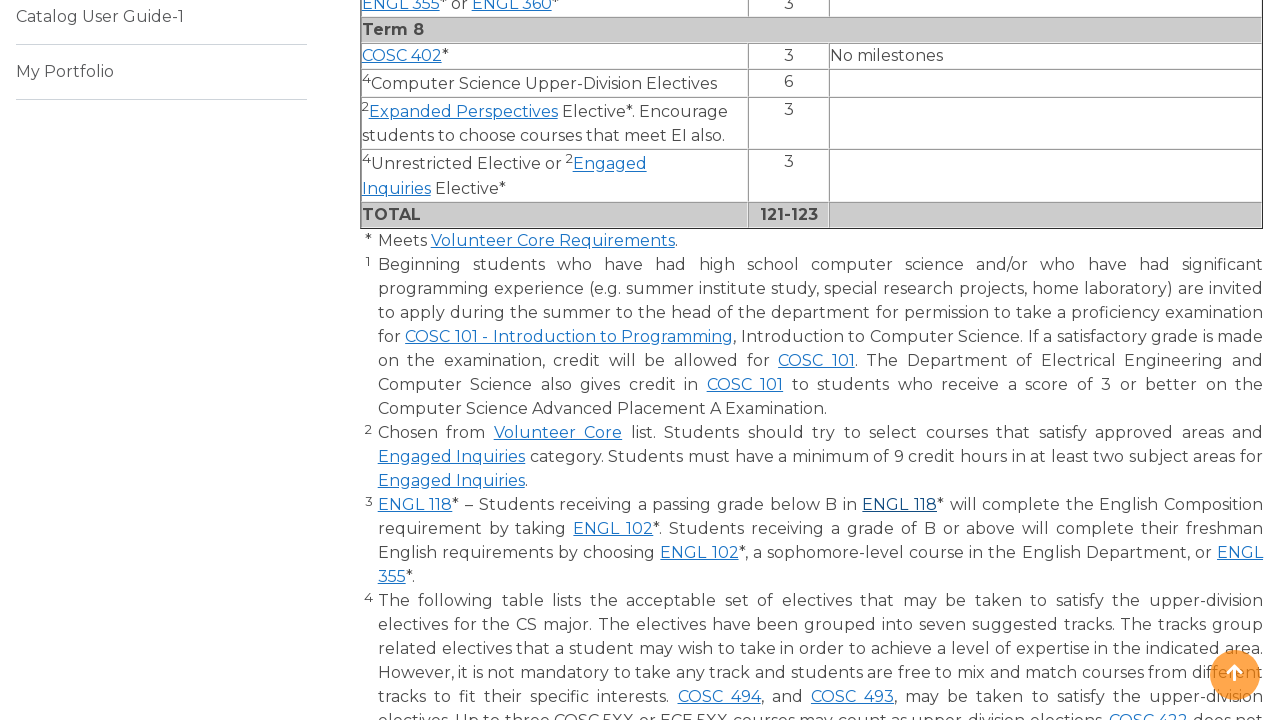

Clicked course link to expand: ENGL at (613, 528) on a >> nth=142
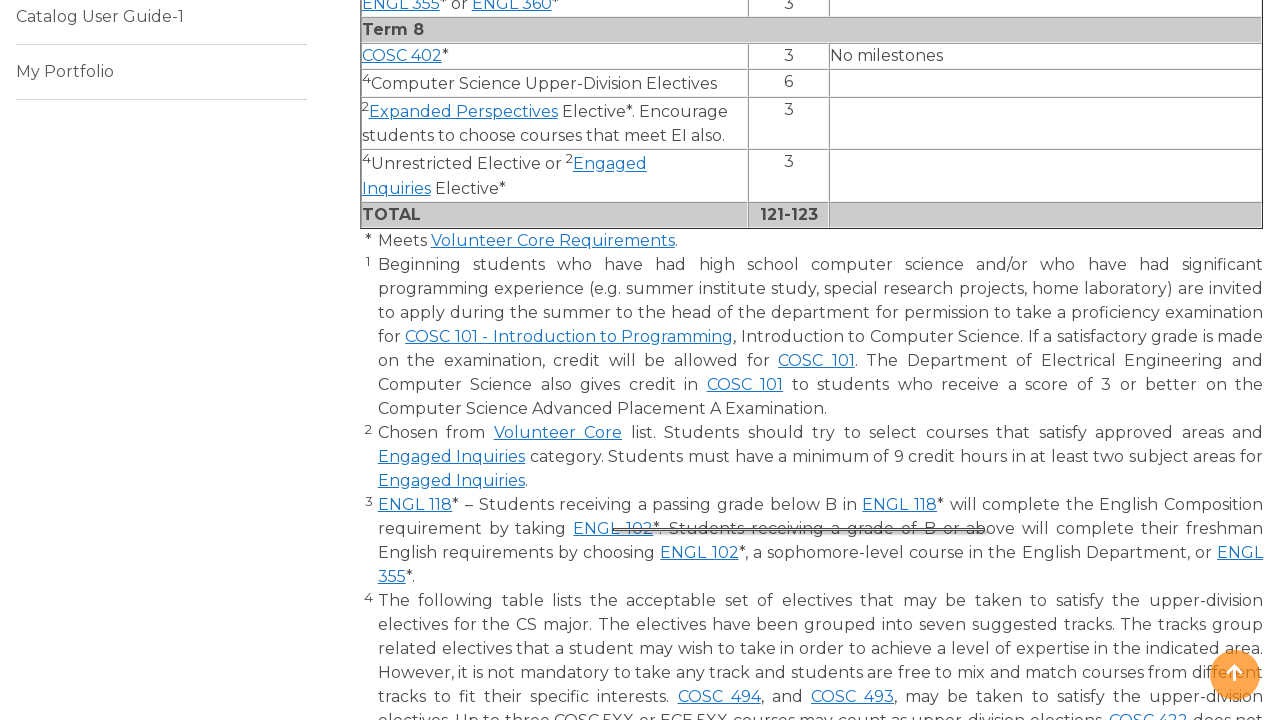

Waited 500ms for course info to expand
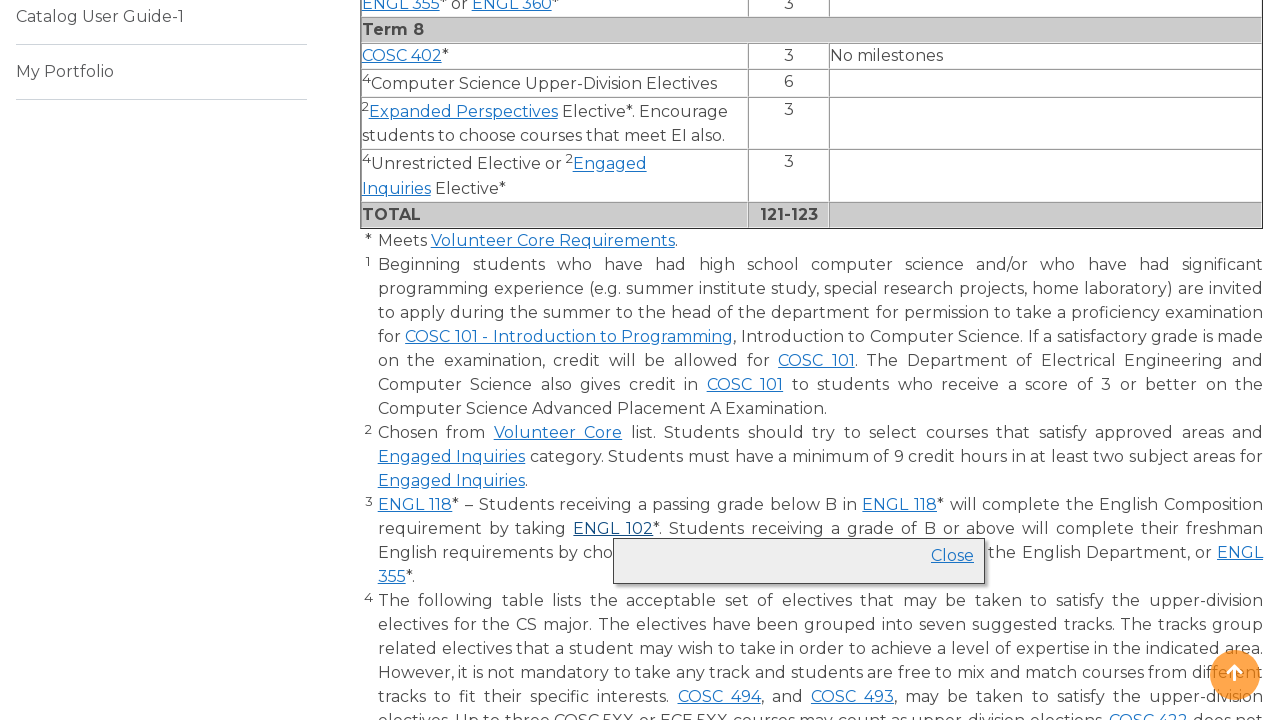

Clicked course link again to collapse: ENGL at (613, 528) on a >> nth=142
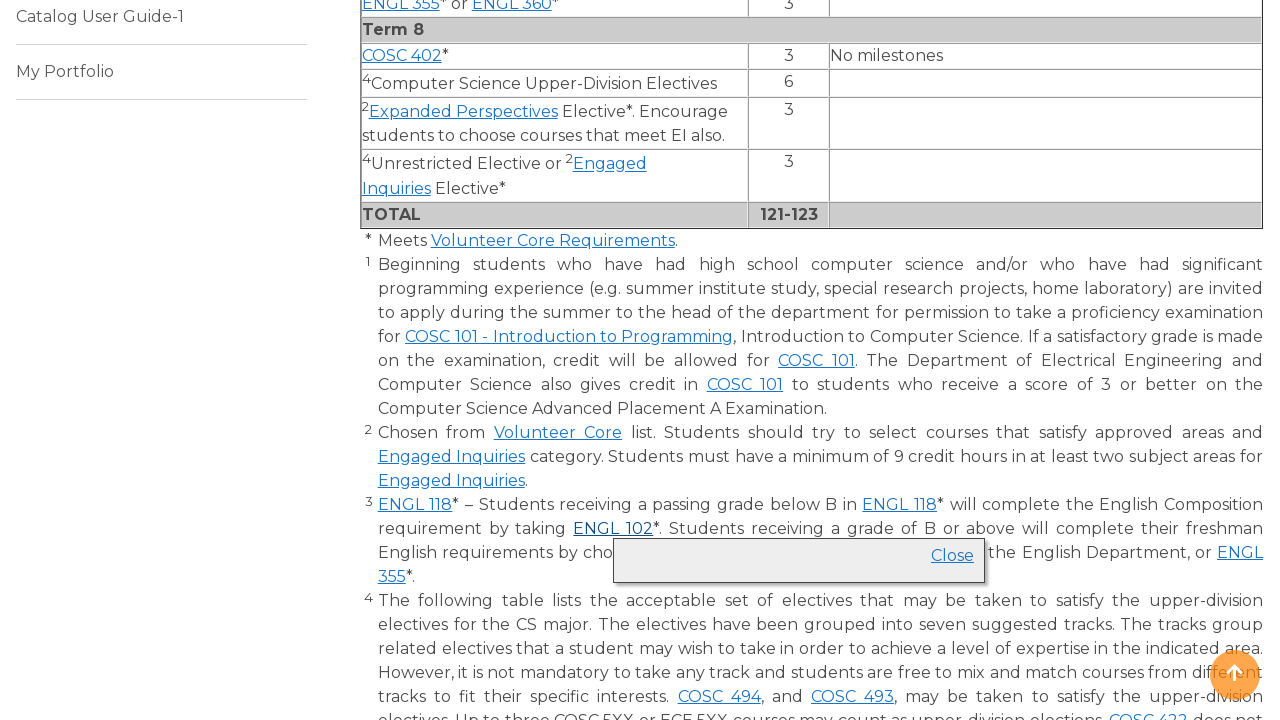

Waited 500ms for course info to collapse
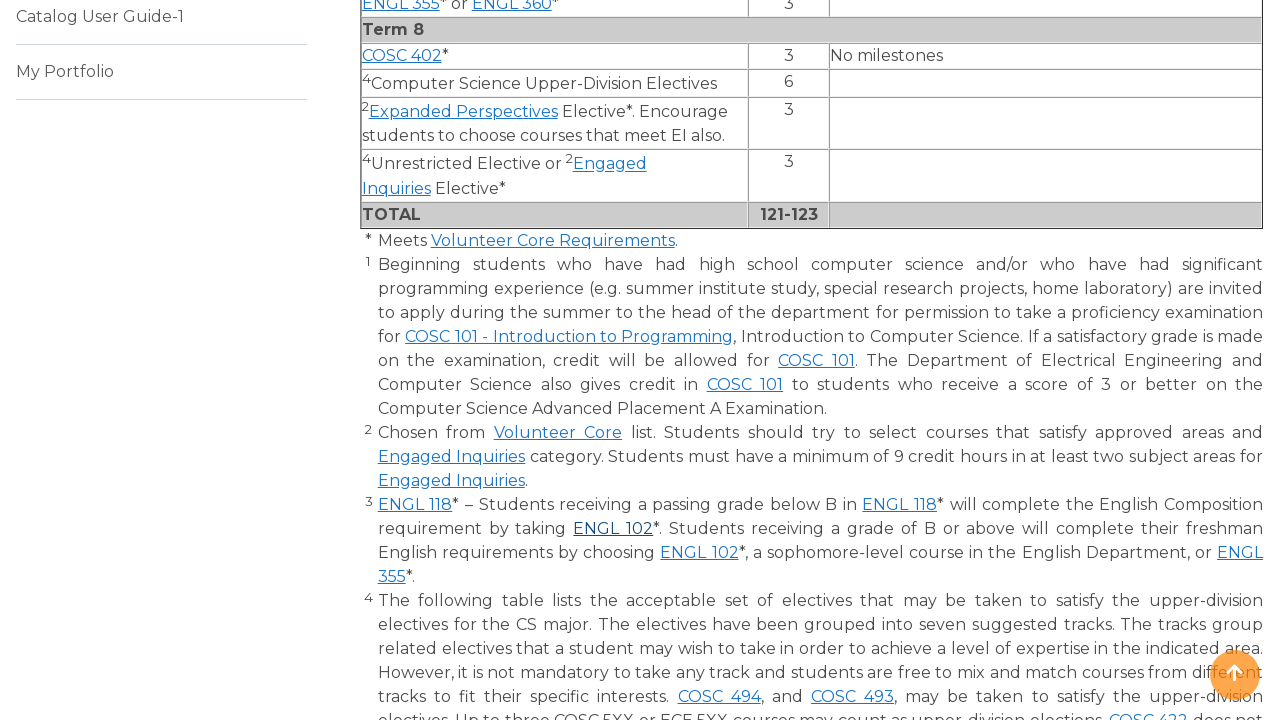

Clicked course link to expand: ENGL at (699, 552) on a >> nth=143
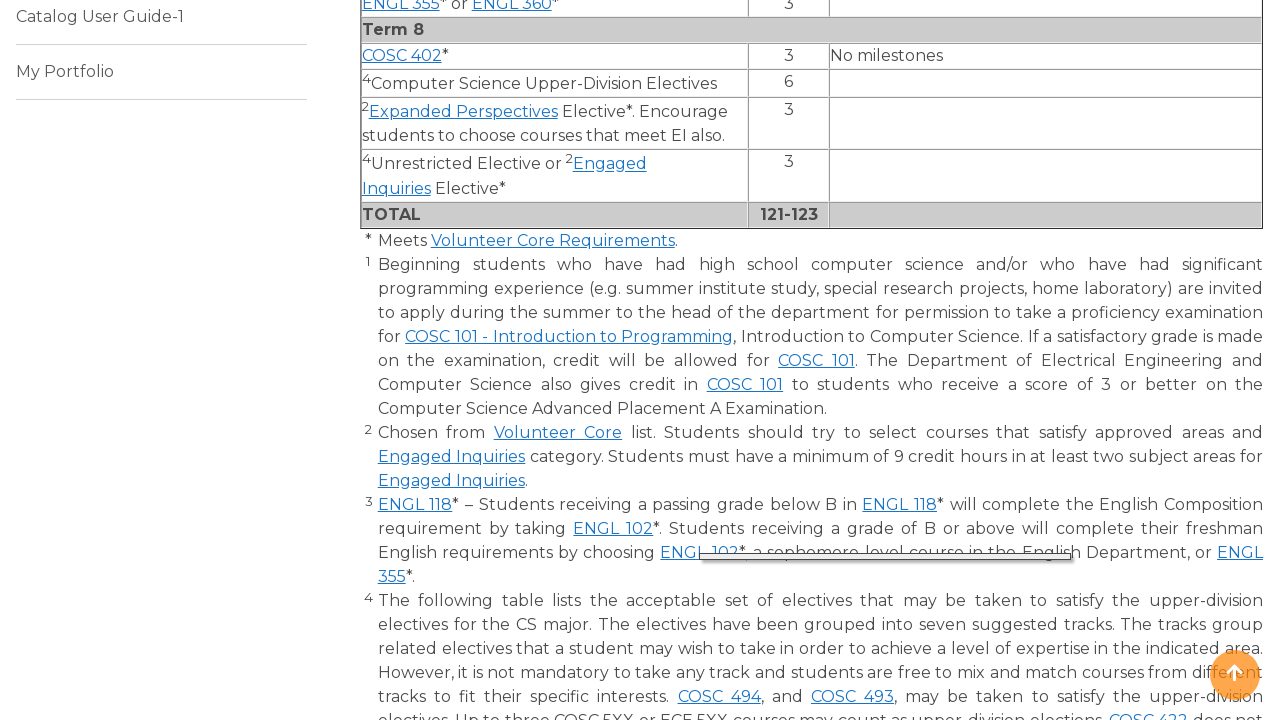

Waited 500ms for course info to expand
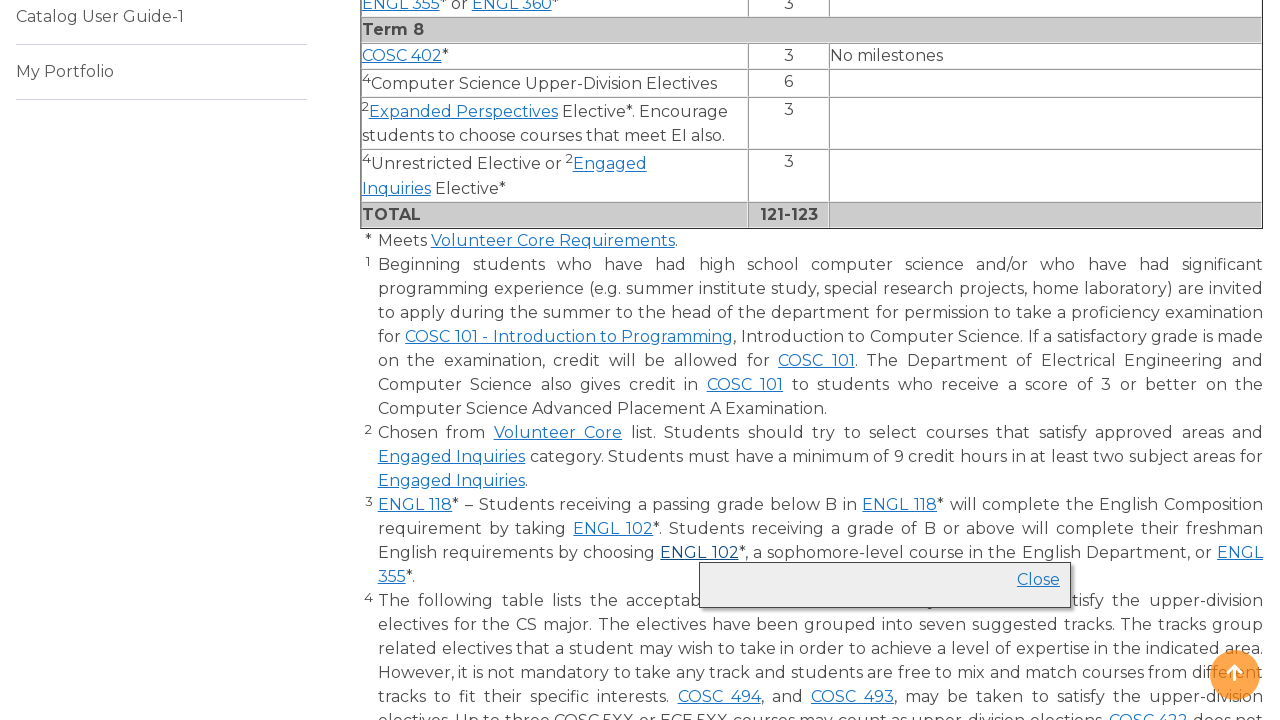

Clicked course link again to collapse: ENGL at (699, 552) on a >> nth=143
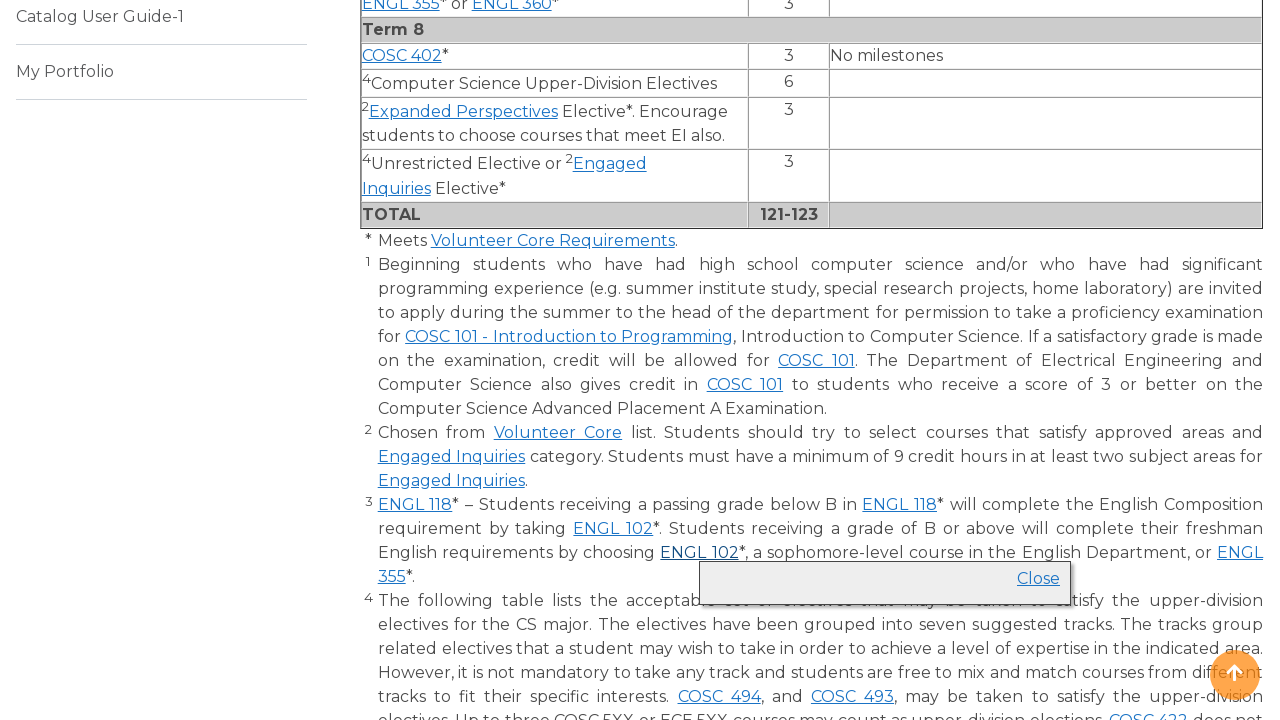

Waited 500ms for course info to collapse
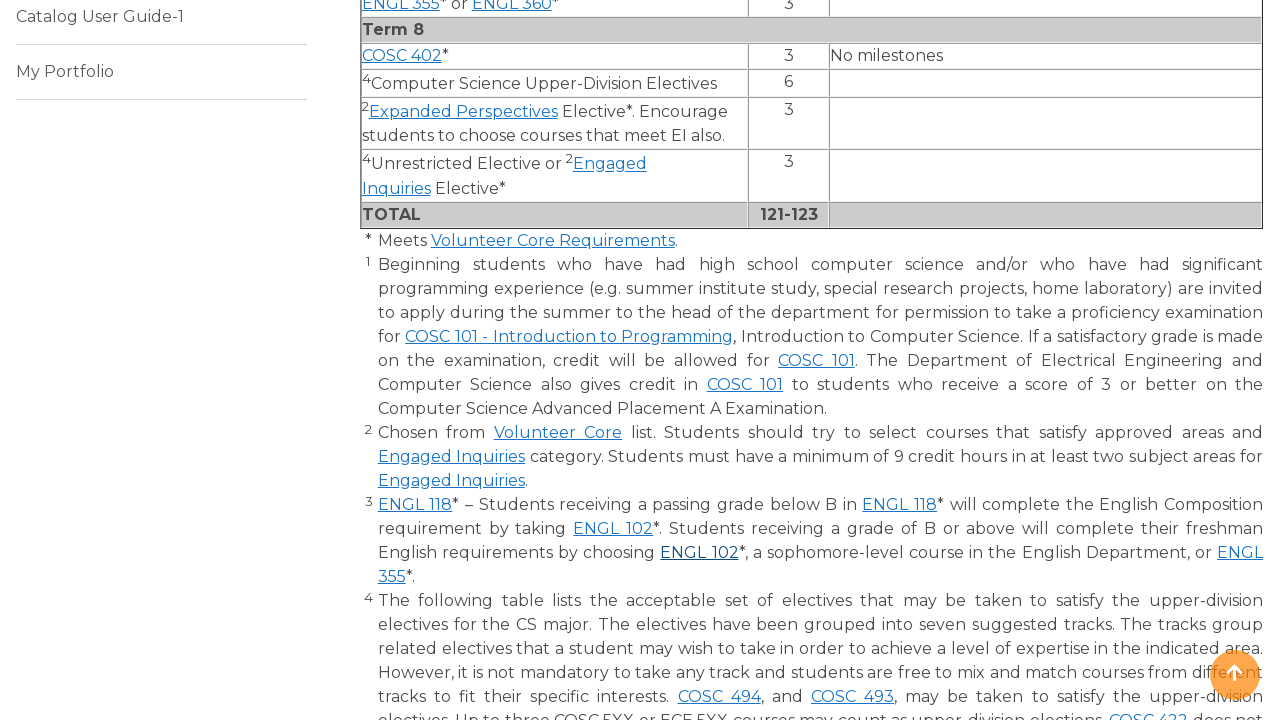

Clicked course link to expand: ENGL at (1240, 552) on a >> nth=144
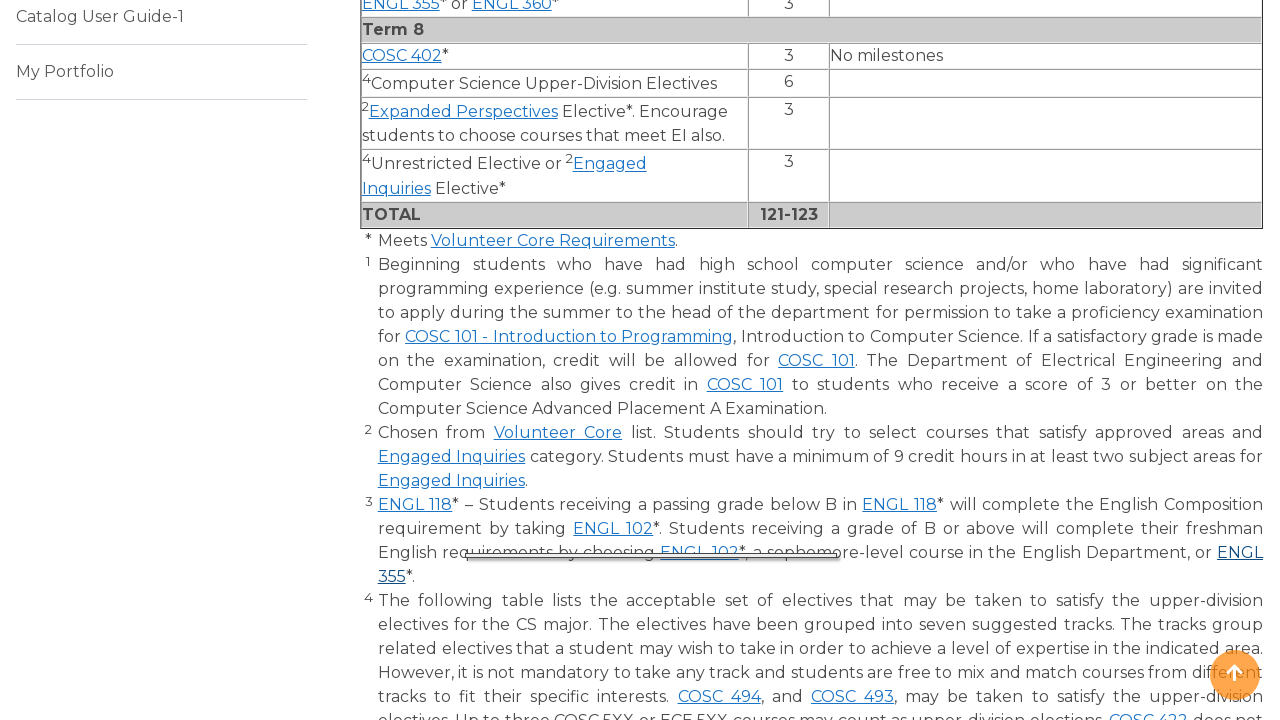

Waited 500ms for course info to expand
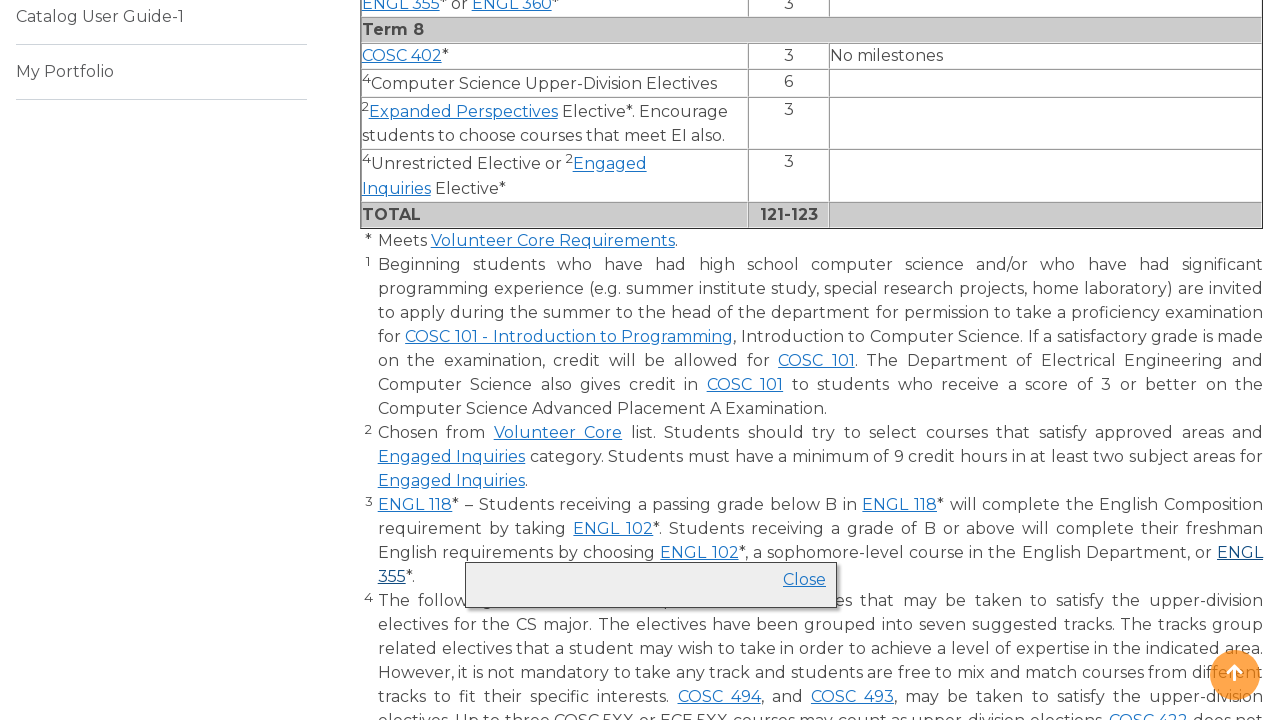

Clicked course link again to collapse: ENGL at (1240, 552) on a >> nth=144
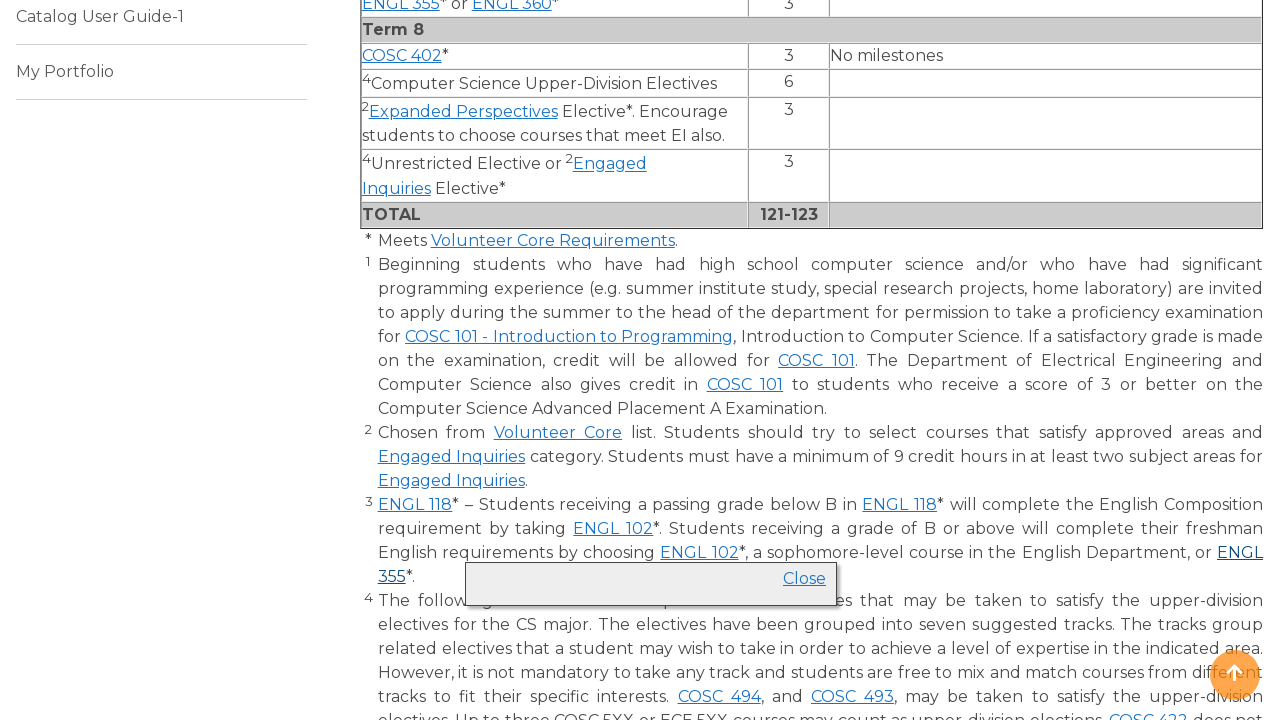

Waited 500ms for course info to collapse
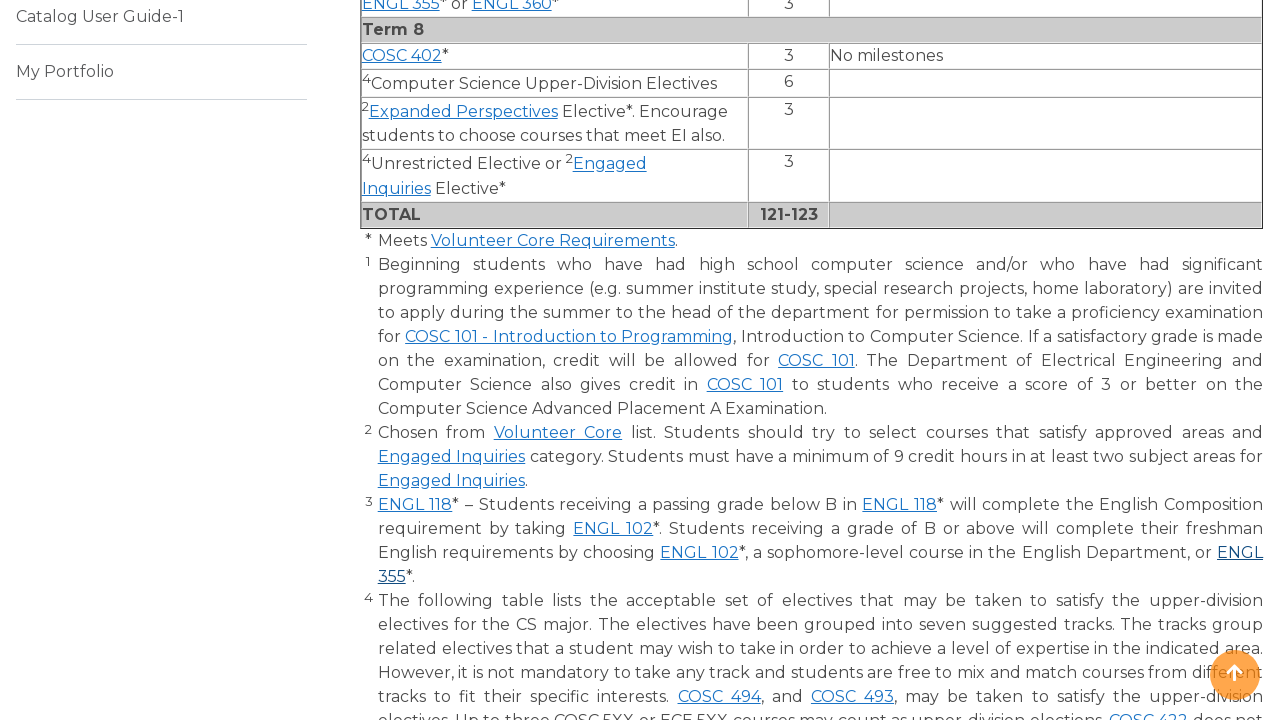

Clicked course link to expand: COSC at (719, 696) on a >> nth=145
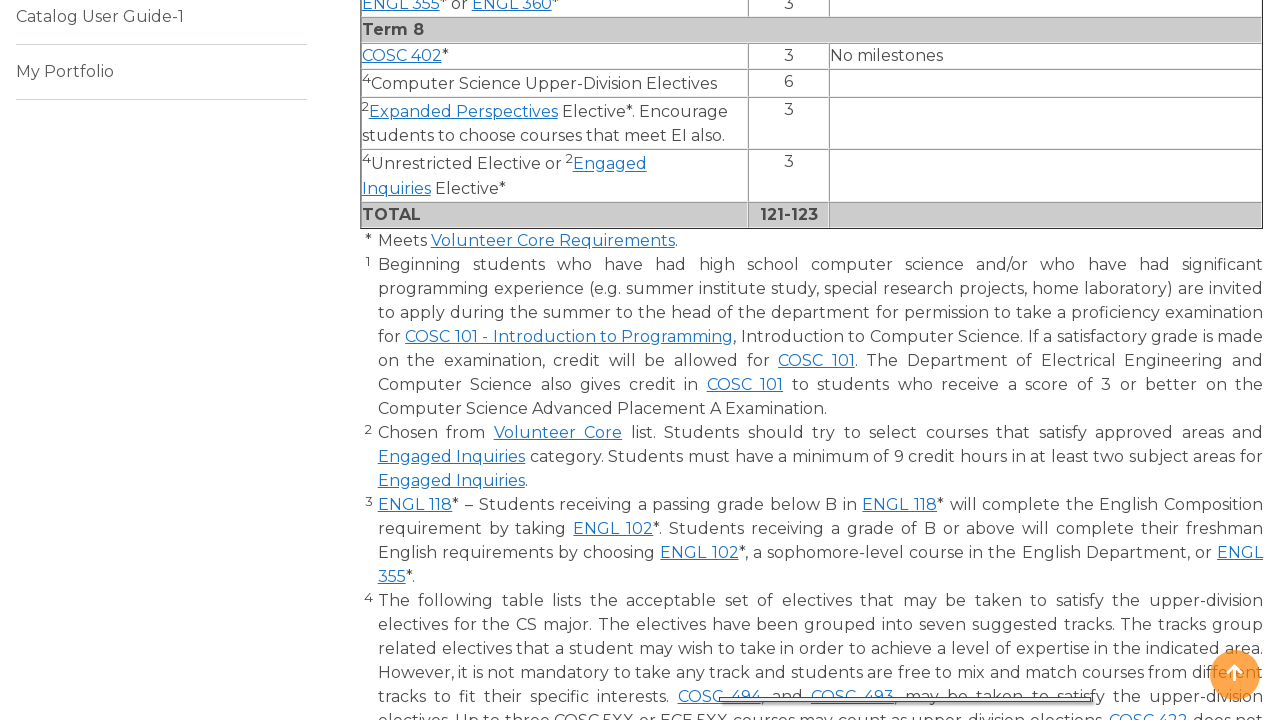

Waited 500ms for course info to expand
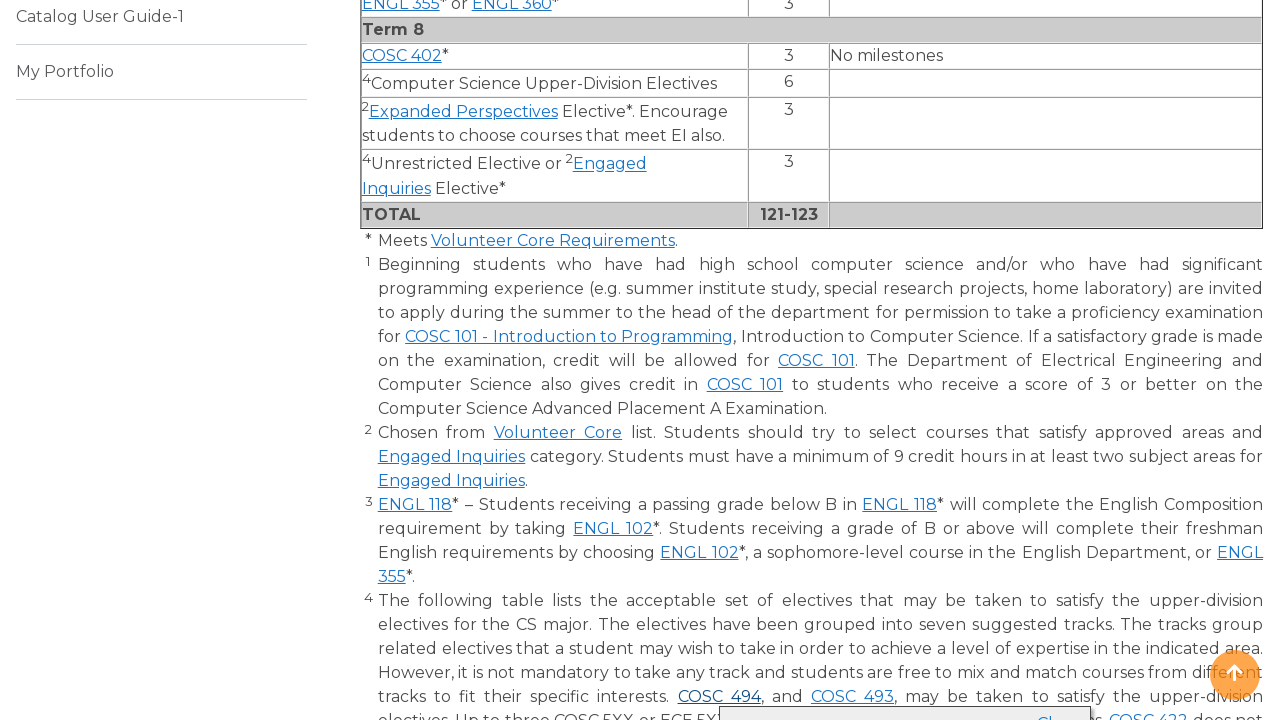

Clicked course link again to collapse: COSC at (719, 696) on a >> nth=145
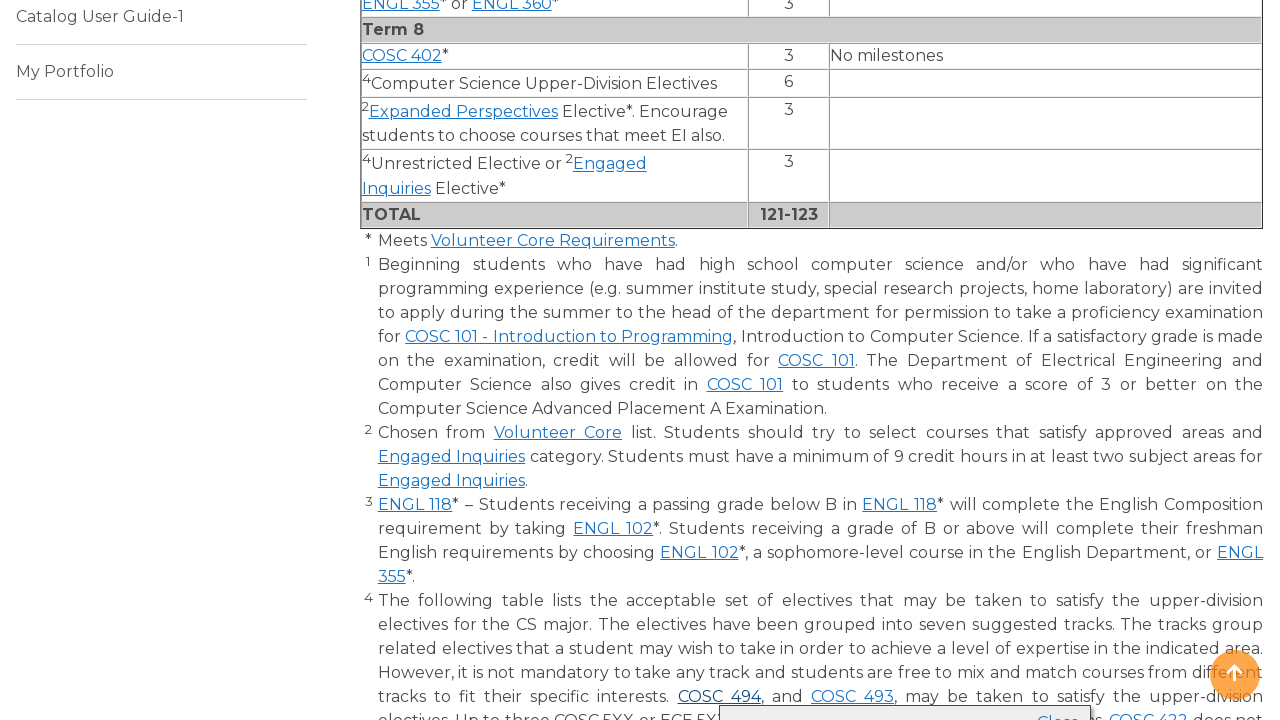

Waited 500ms for course info to collapse
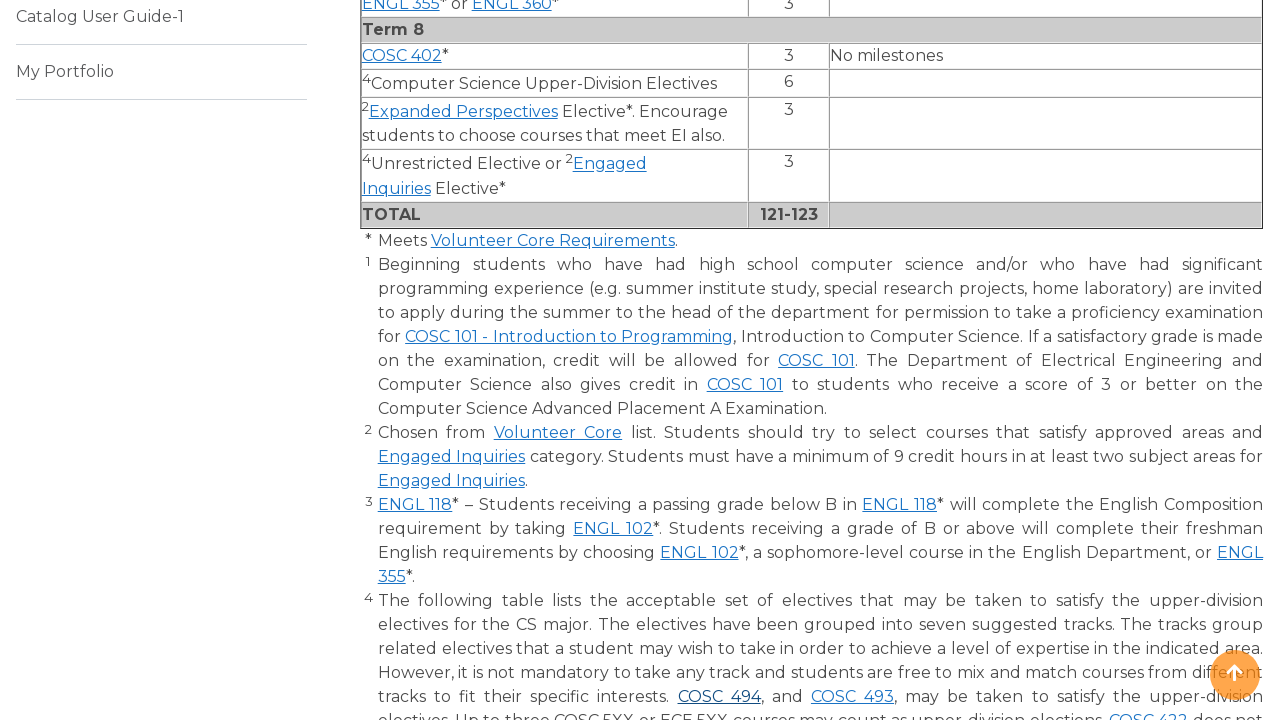

Clicked course link to expand: COSC at (852, 696) on a >> nth=146
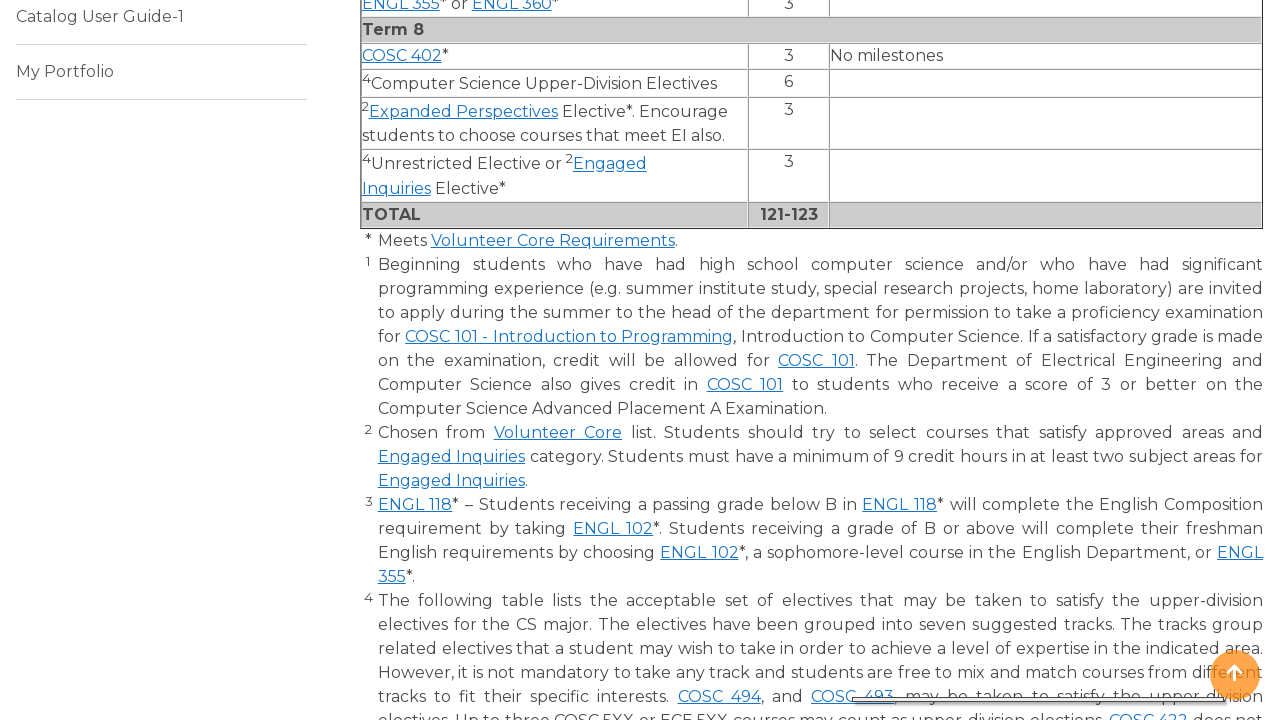

Waited 500ms for course info to expand
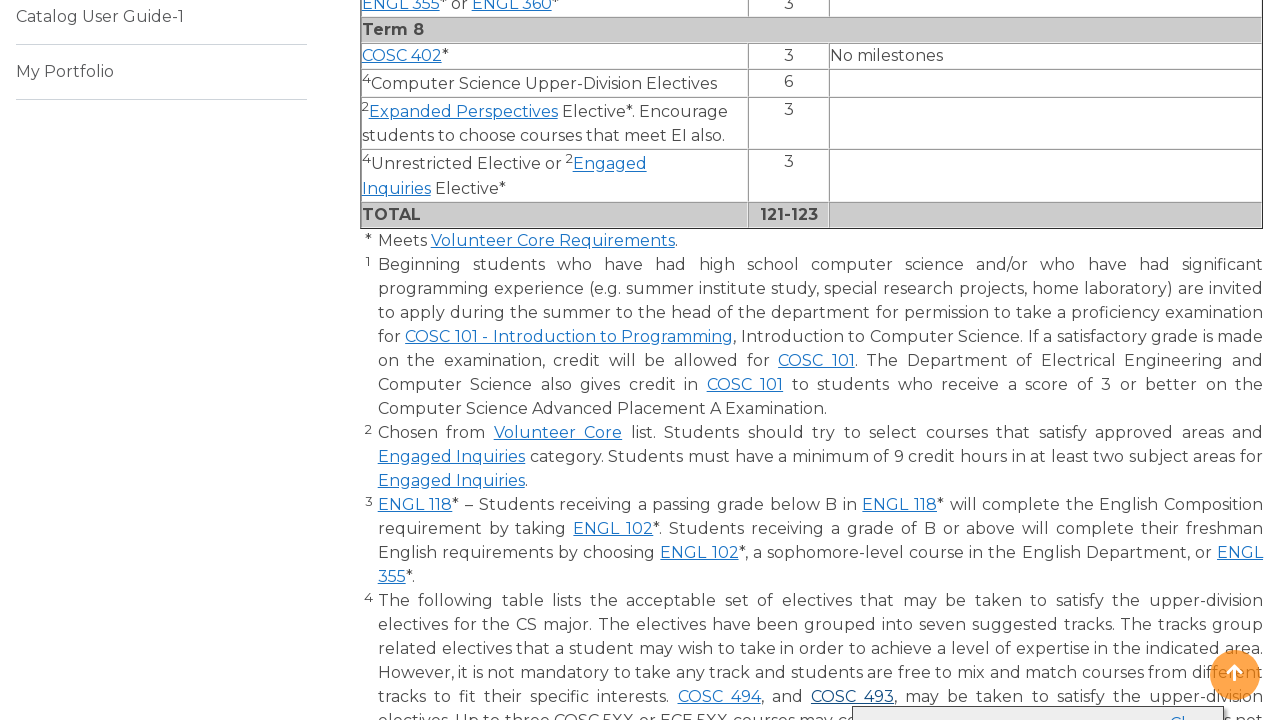

Clicked course link again to collapse: COSC at (852, 696) on a >> nth=146
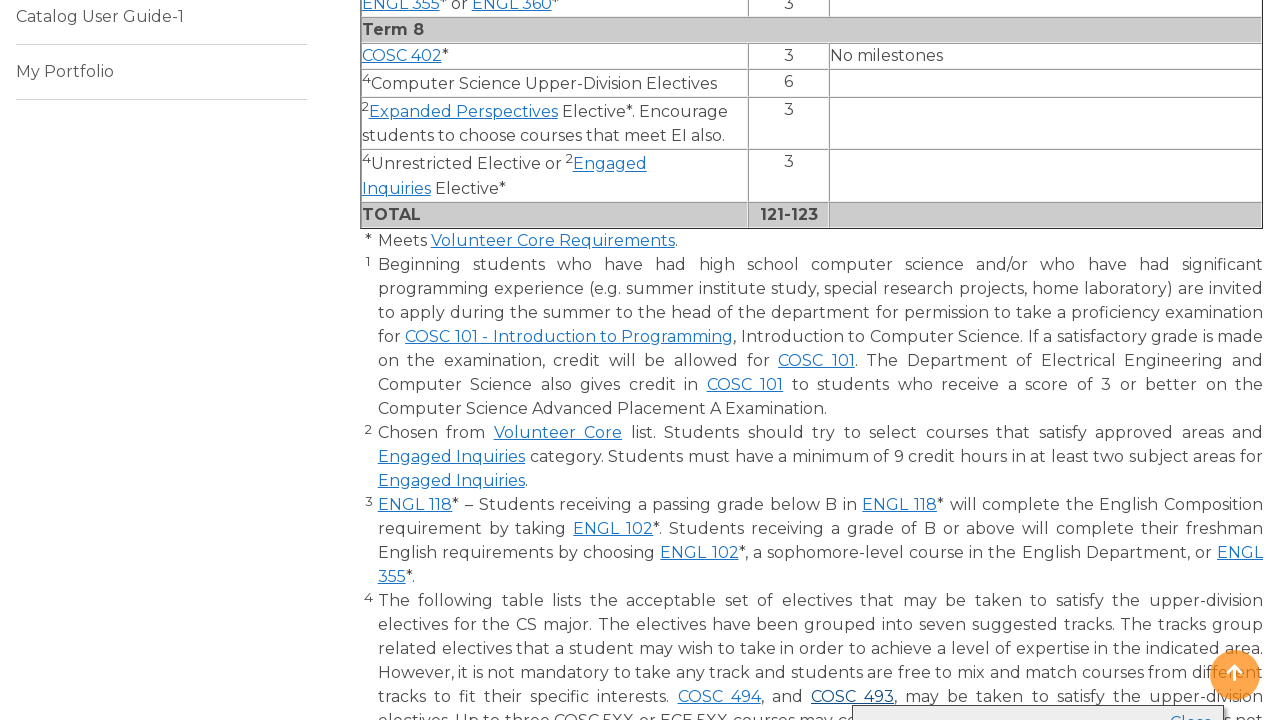

Waited 500ms for course info to collapse
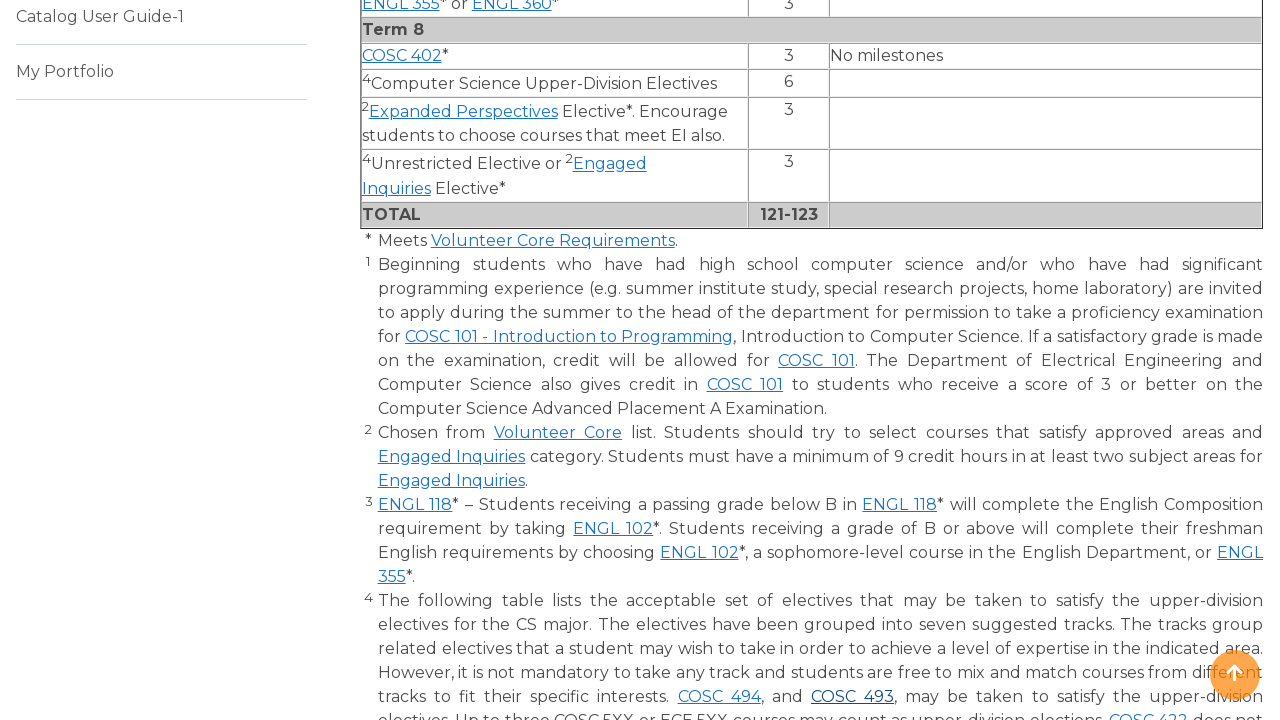

Clicked course link to expand: COSC at (1149, 711) on a >> nth=147
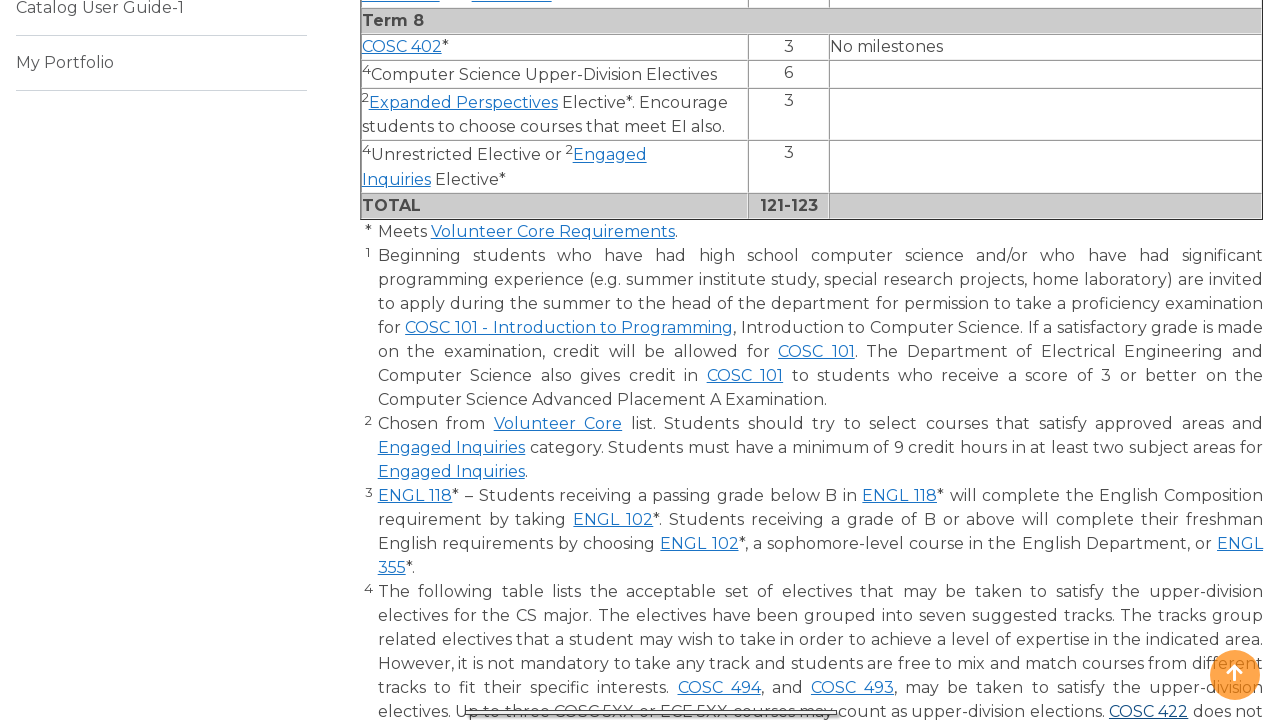

Waited 500ms for course info to expand
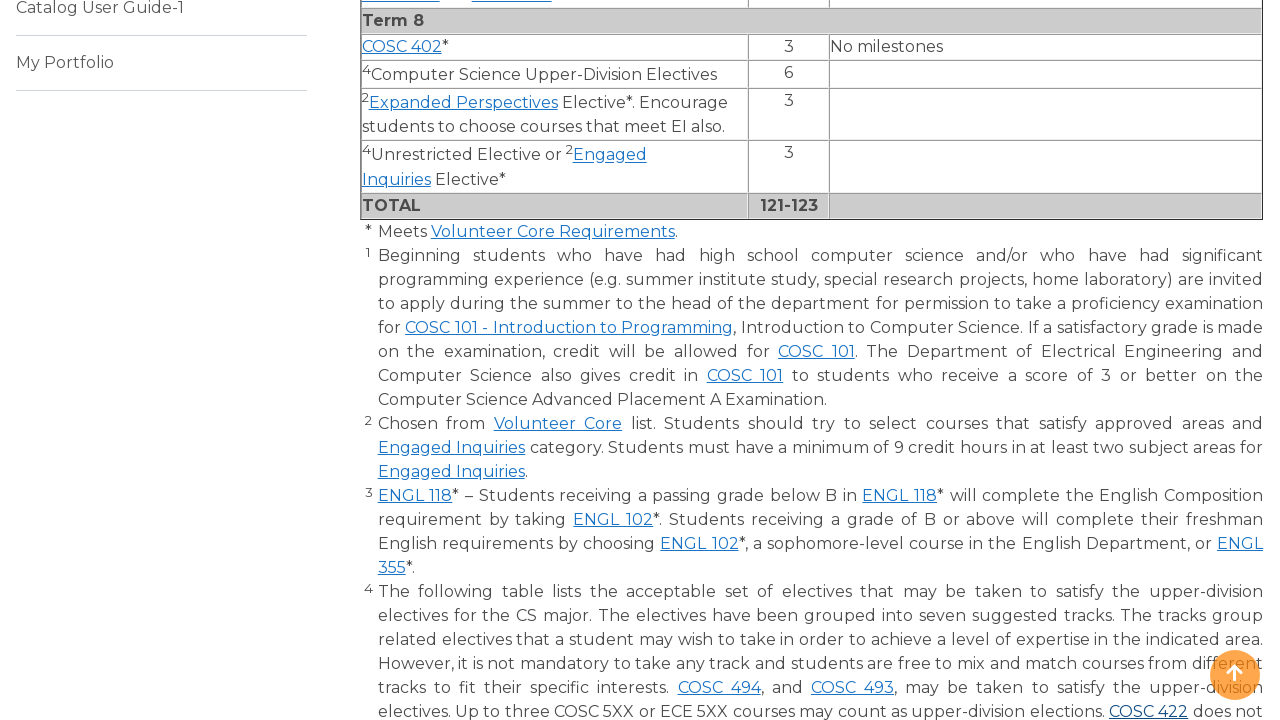

Clicked course link again to collapse: COSC at (1149, 711) on a >> nth=147
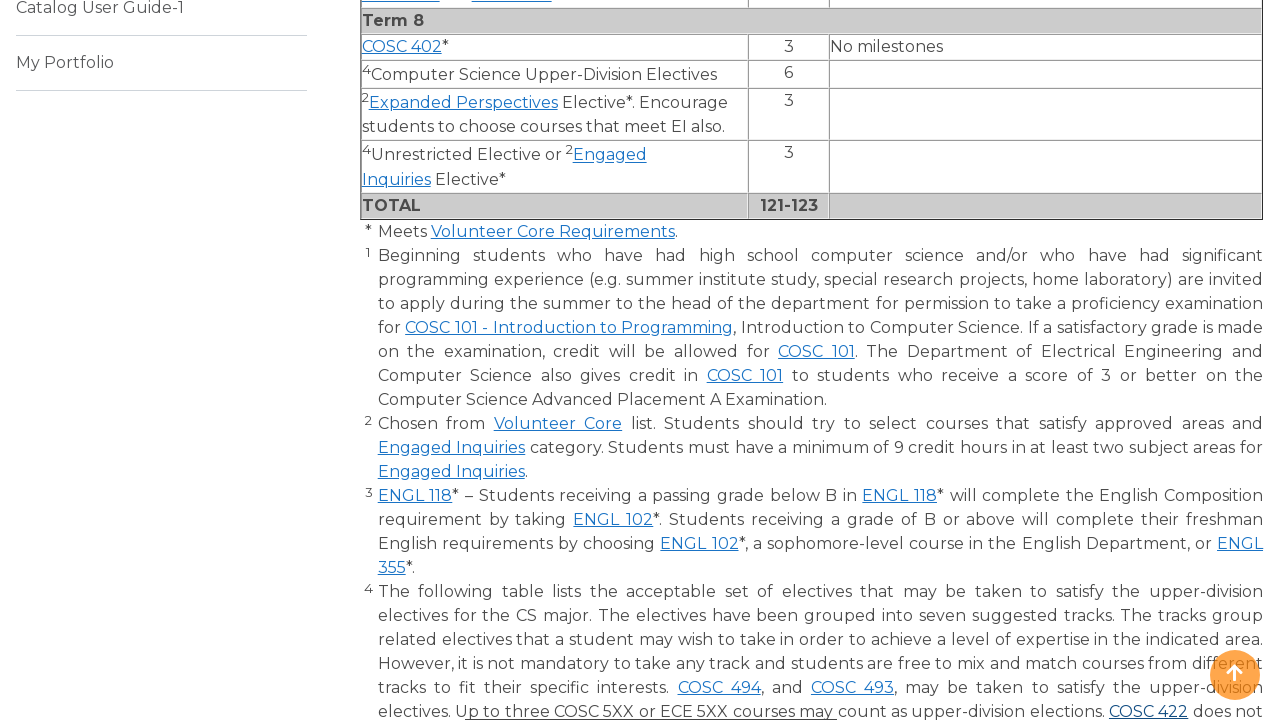

Waited 500ms for course info to collapse
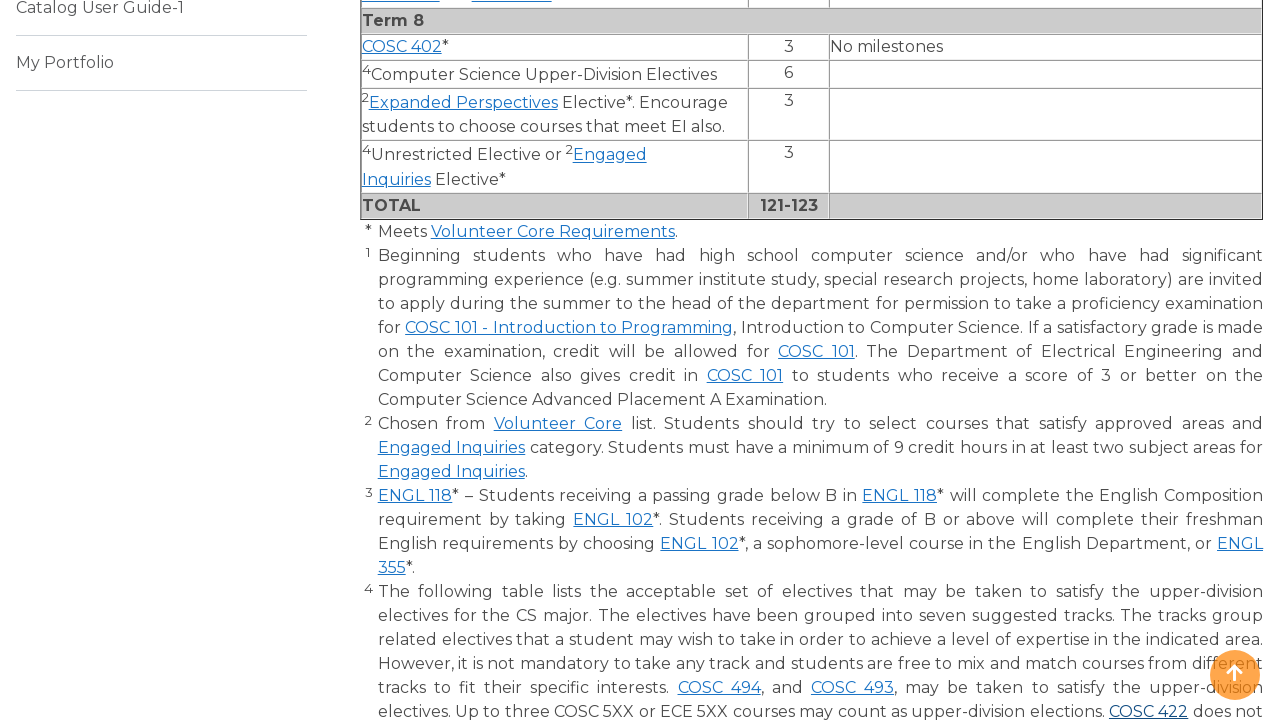

Clicked course link to expand: COSC at (539, 348) on a >> nth=148
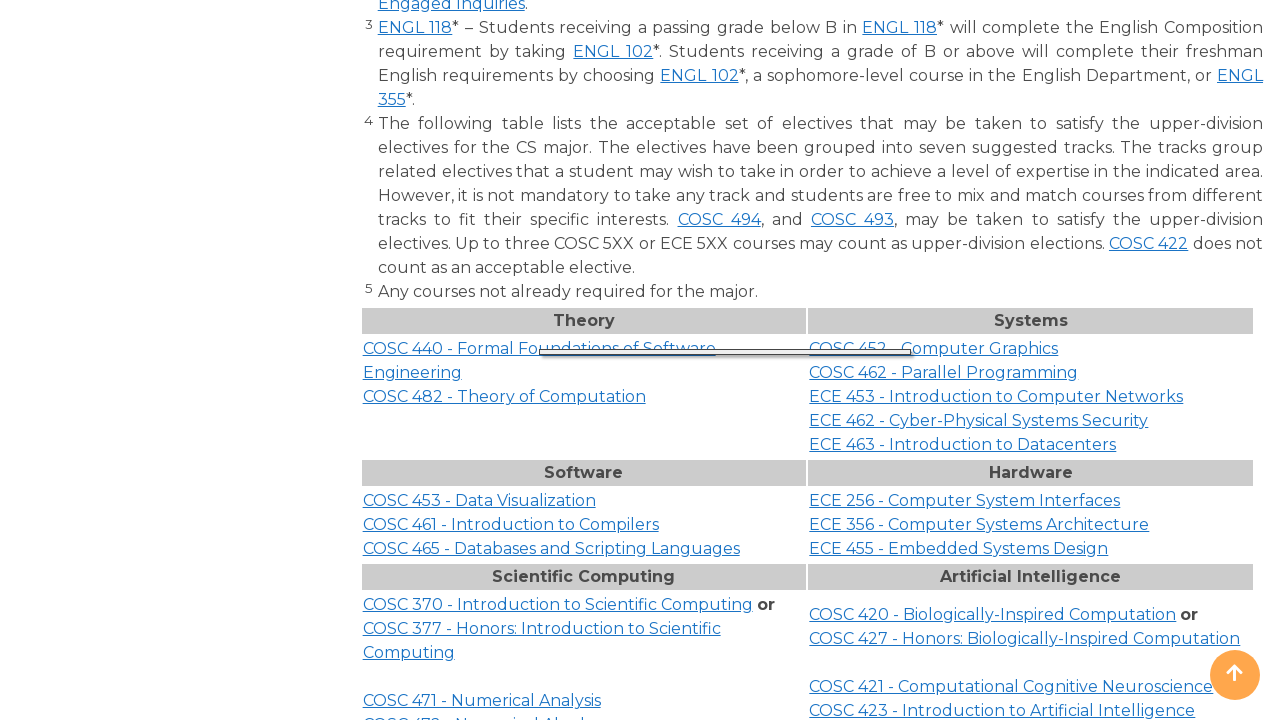

Waited 500ms for course info to expand
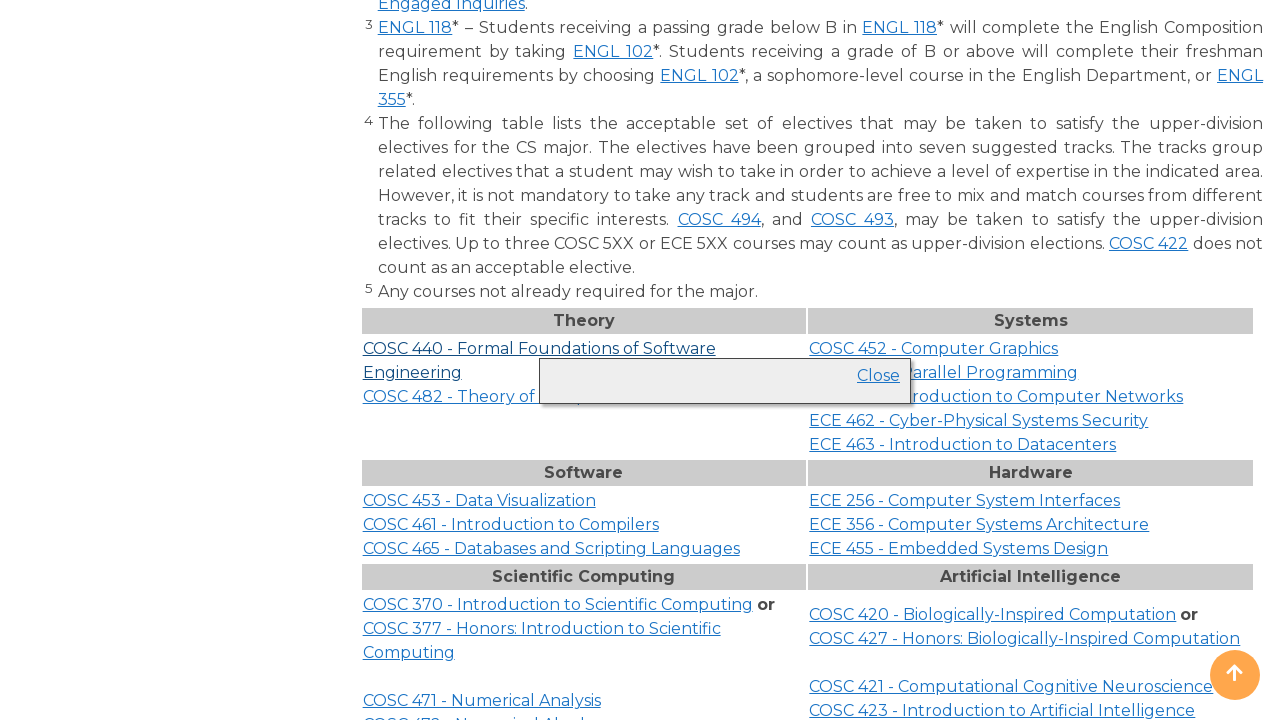

Clicked course link again to collapse: COSC at (539, 348) on a >> nth=148
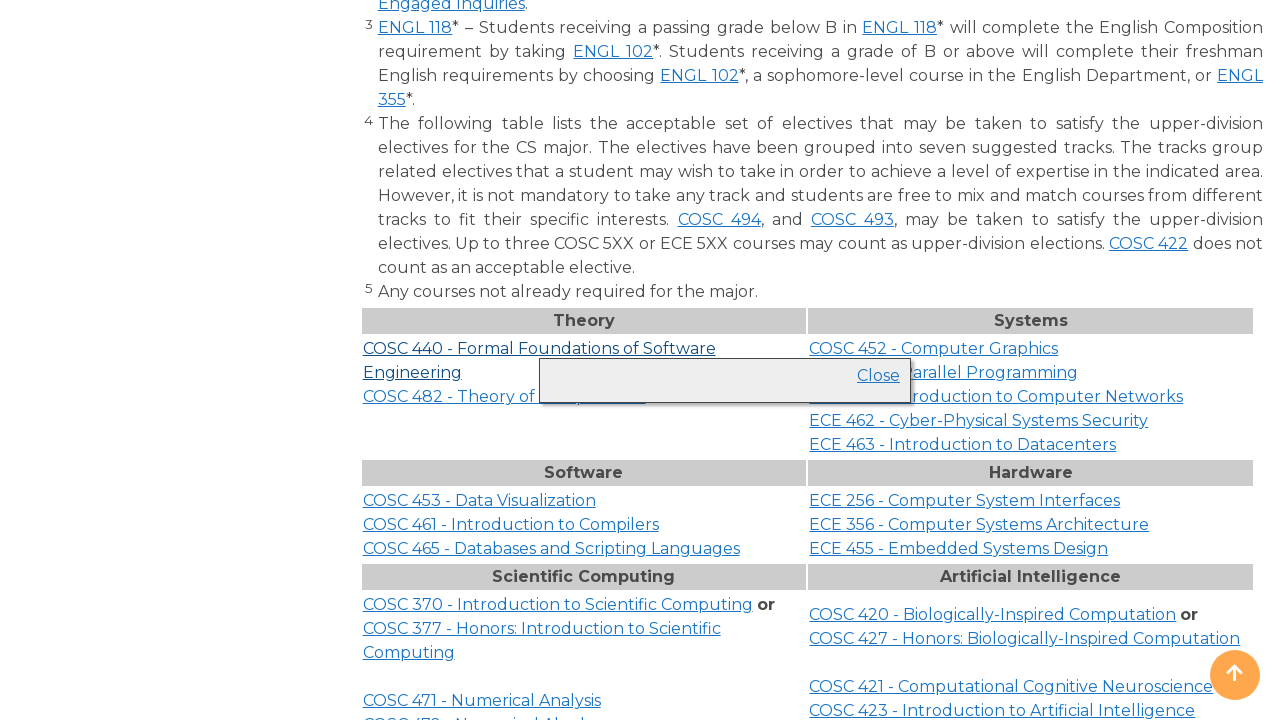

Waited 500ms for course info to collapse
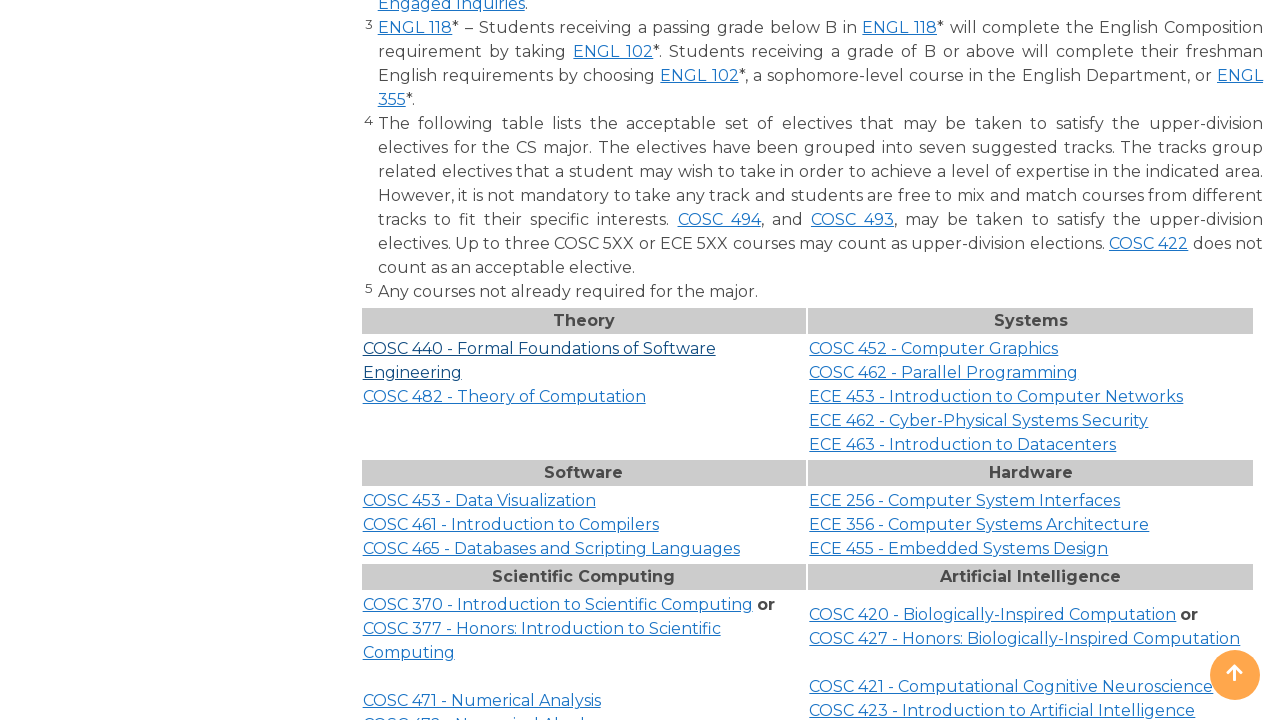

Clicked course link to expand: COSC at (504, 396) on a >> nth=149
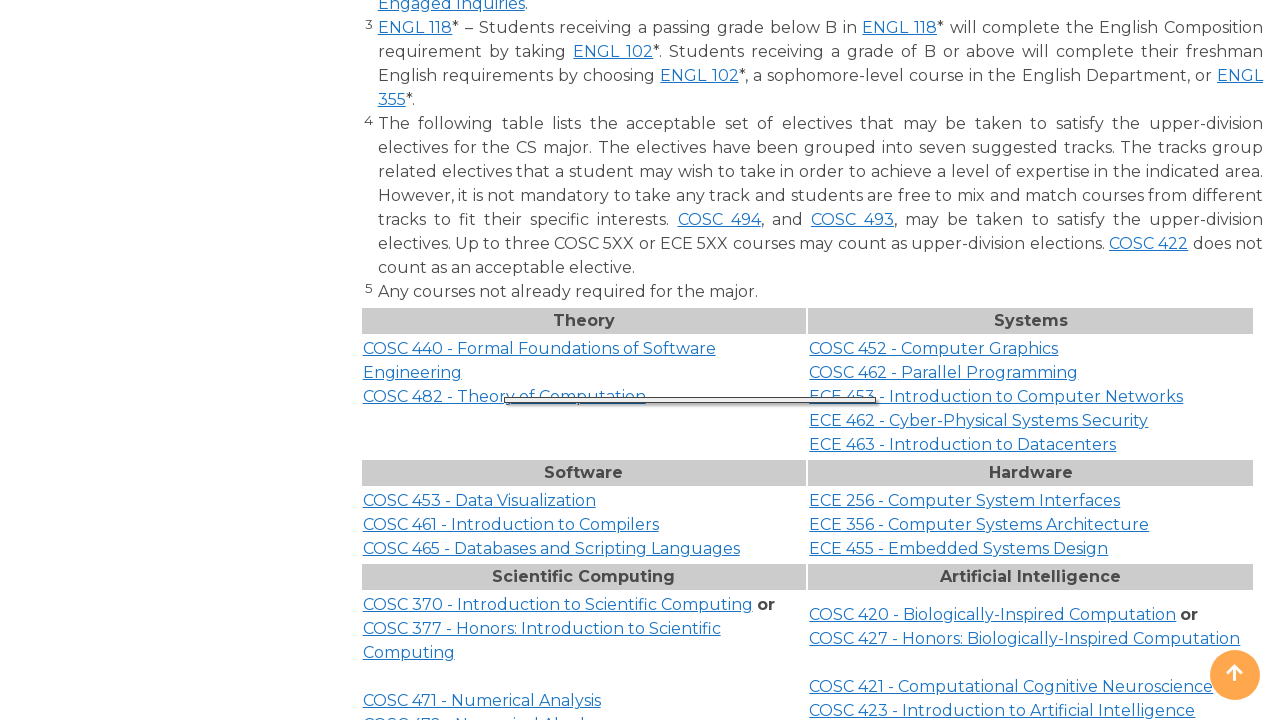

Waited 500ms for course info to expand
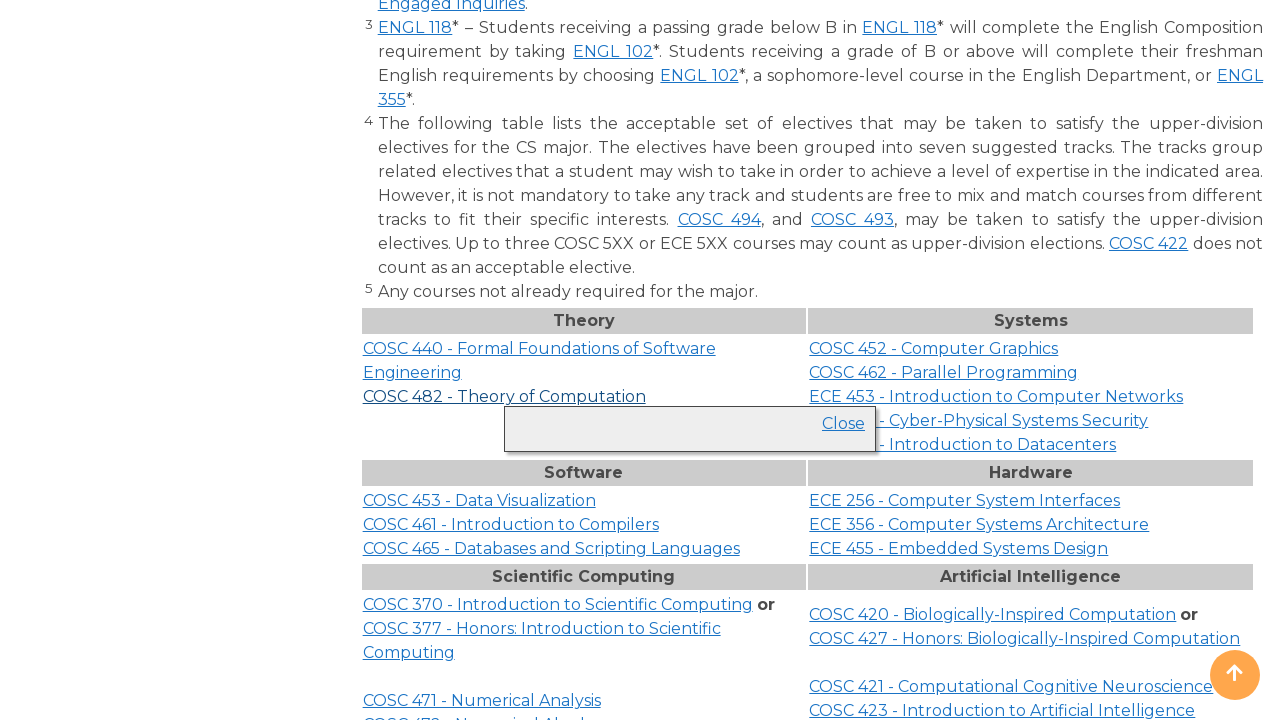

Clicked course link again to collapse: COSC at (504, 396) on a >> nth=149
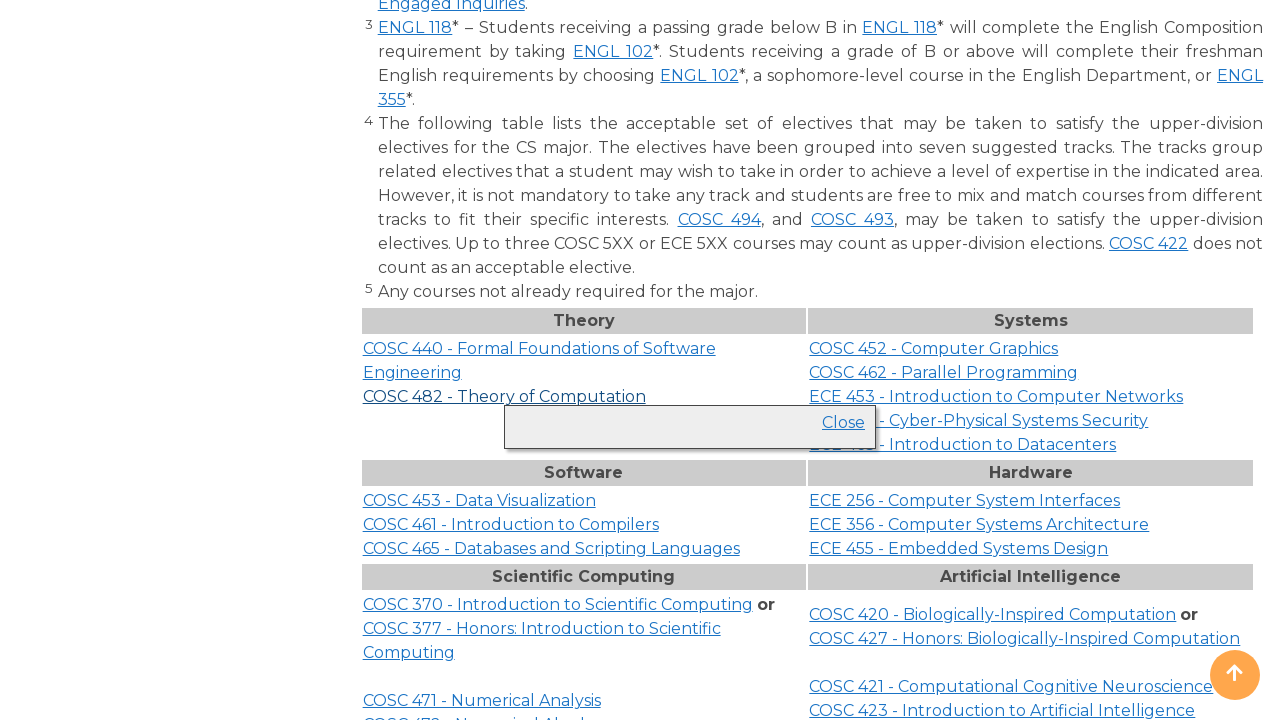

Waited 500ms for course info to collapse
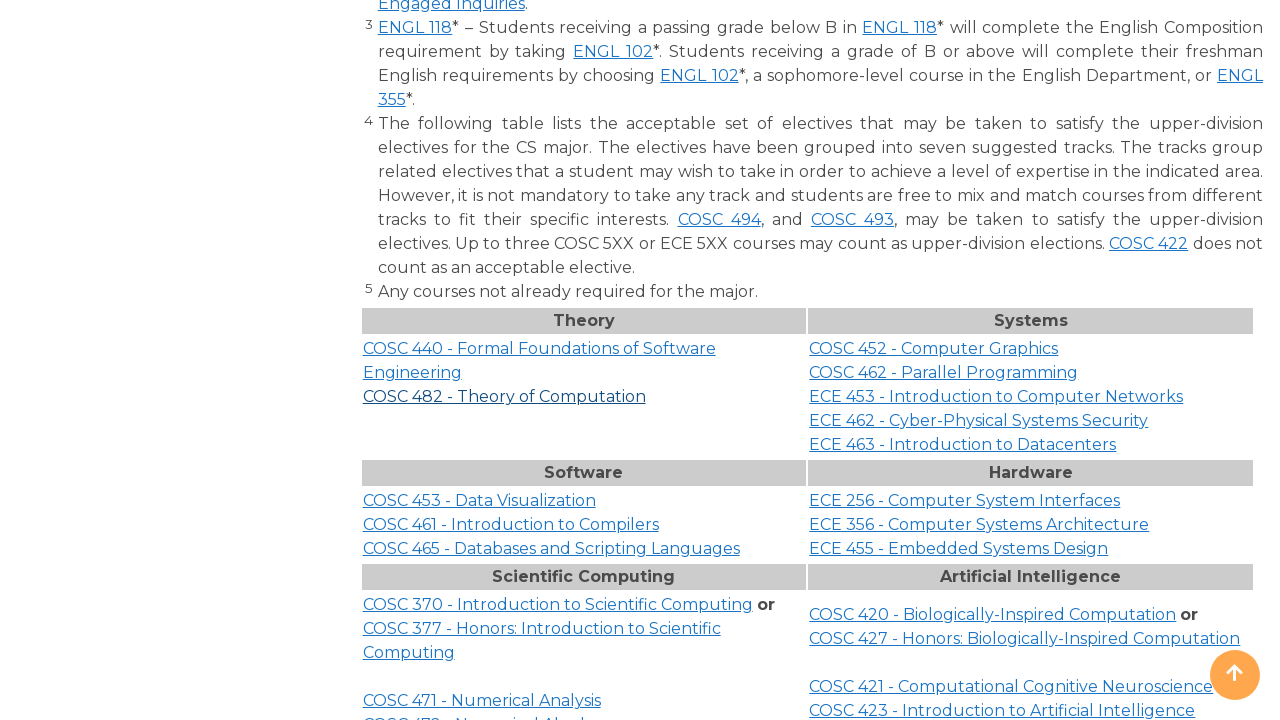

Clicked course link to expand: COSC at (944, 372) on a >> nth=151
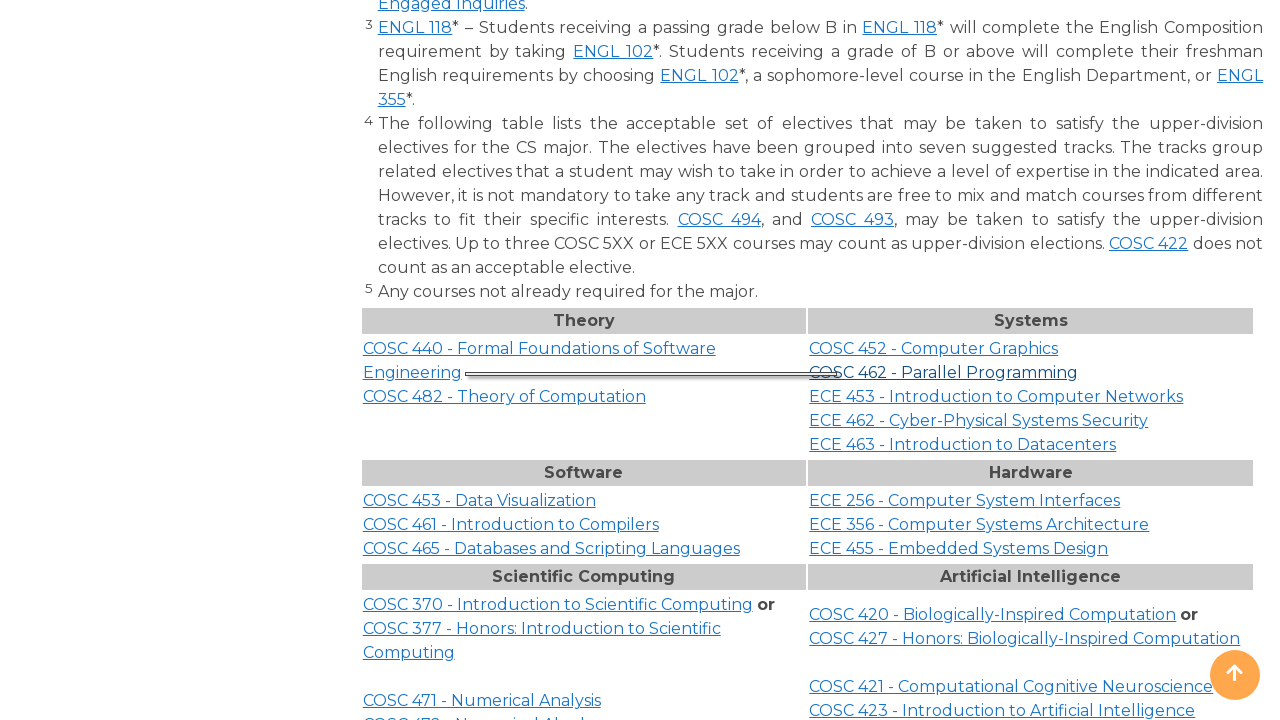

Waited 500ms for course info to expand
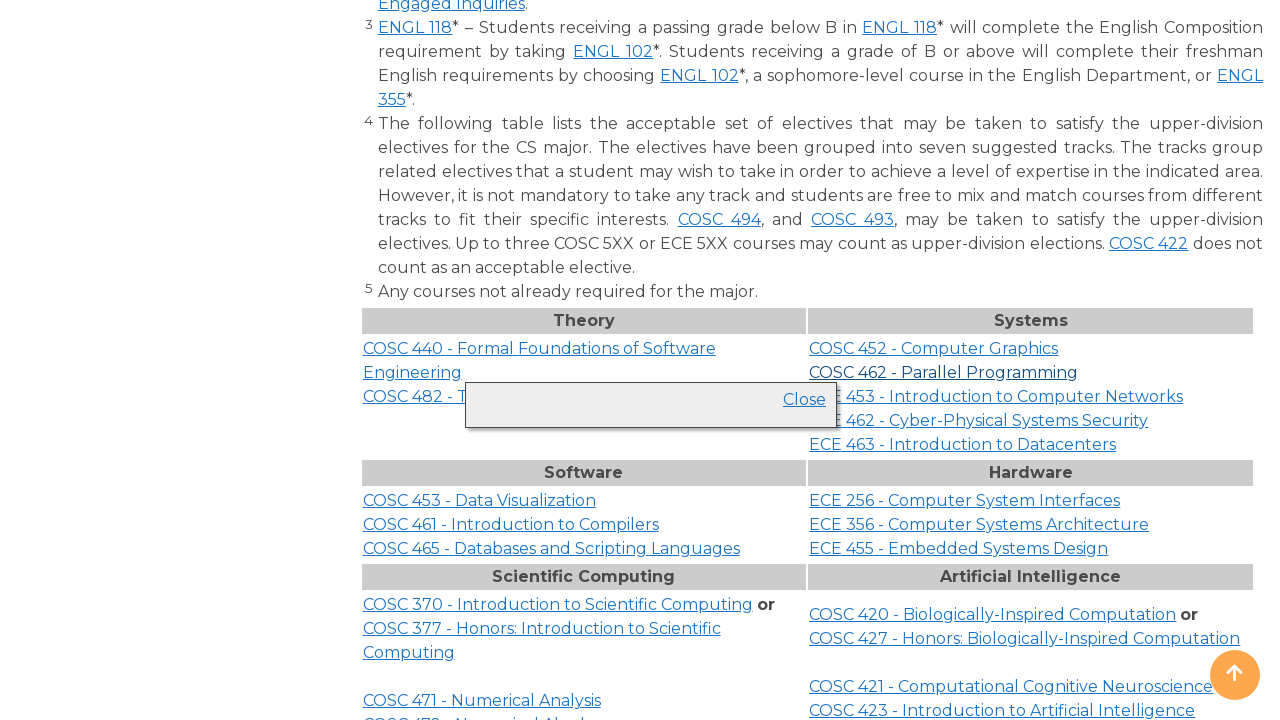

Clicked course link again to collapse: COSC at (944, 372) on a >> nth=151
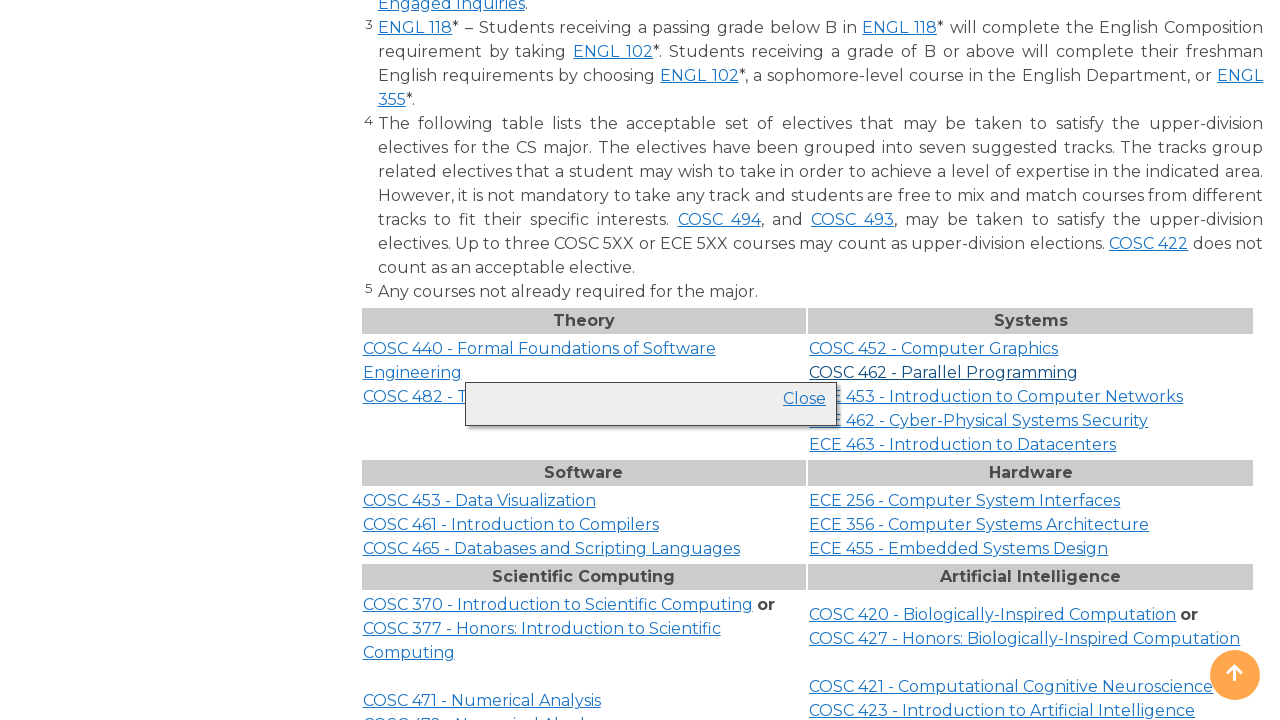

Waited 500ms for course info to collapse
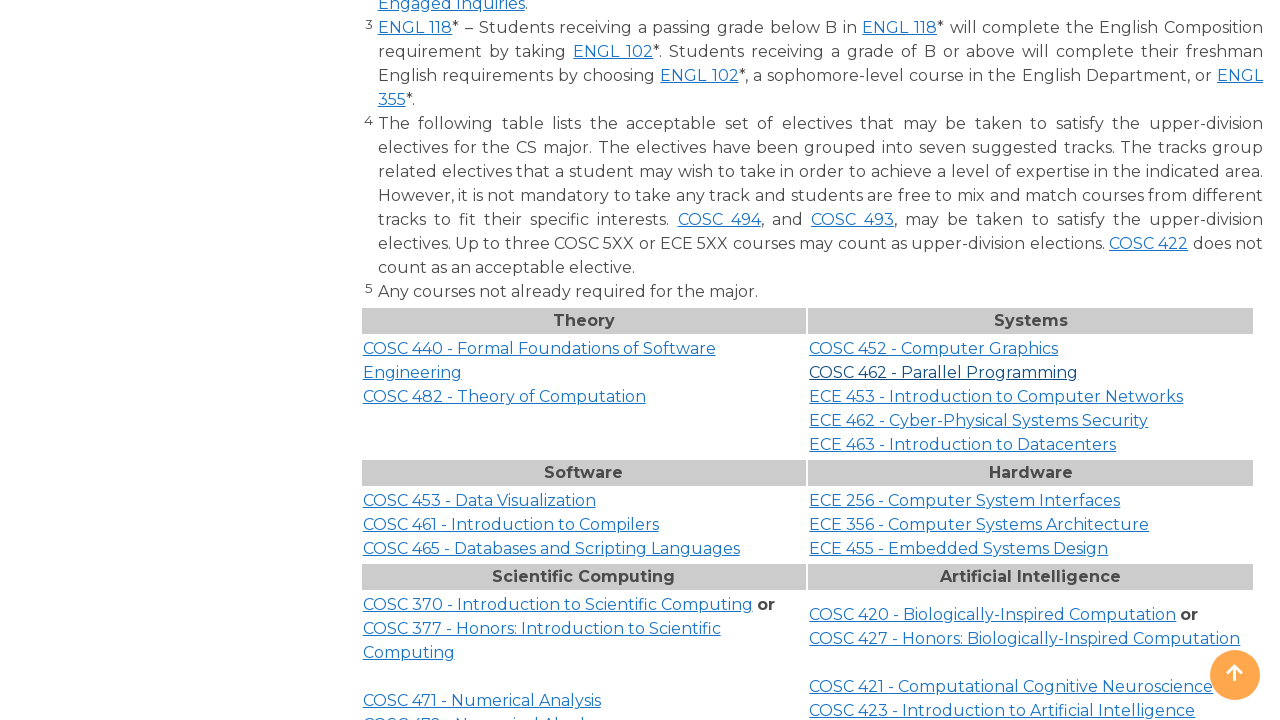

Clicked course link to expand: ECE at (996, 396) on a >> nth=152
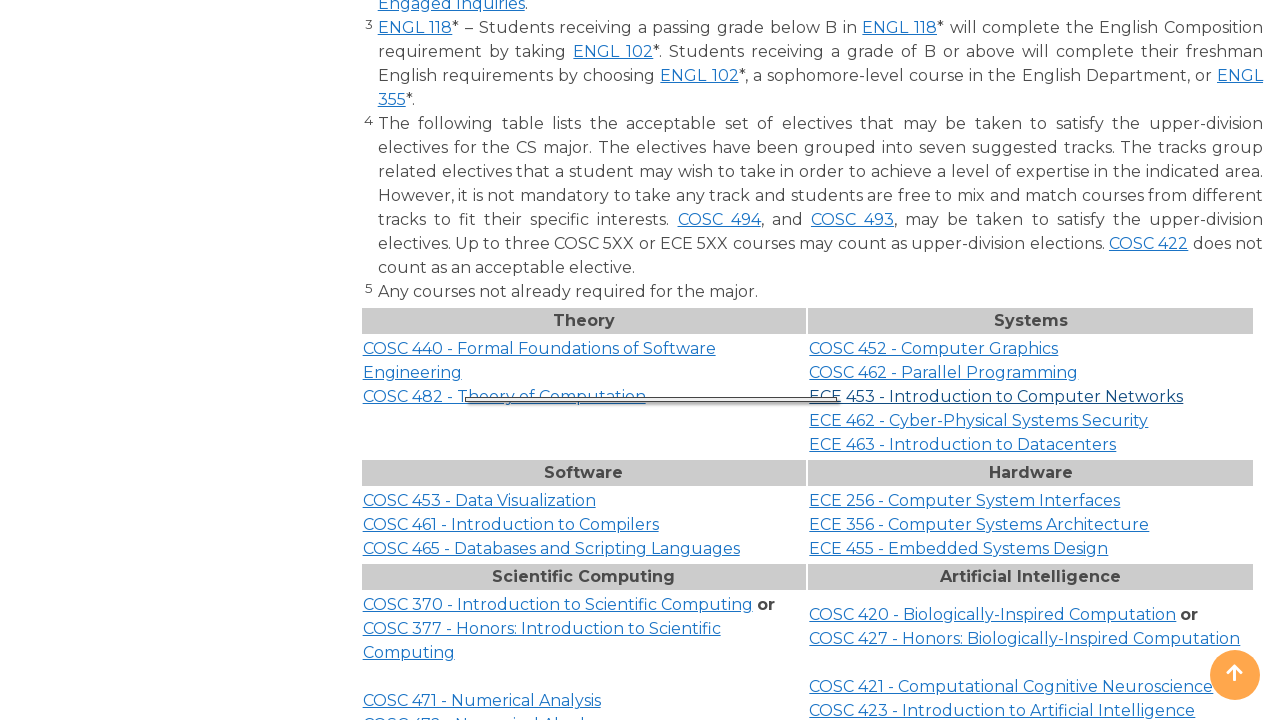

Waited 500ms for course info to expand
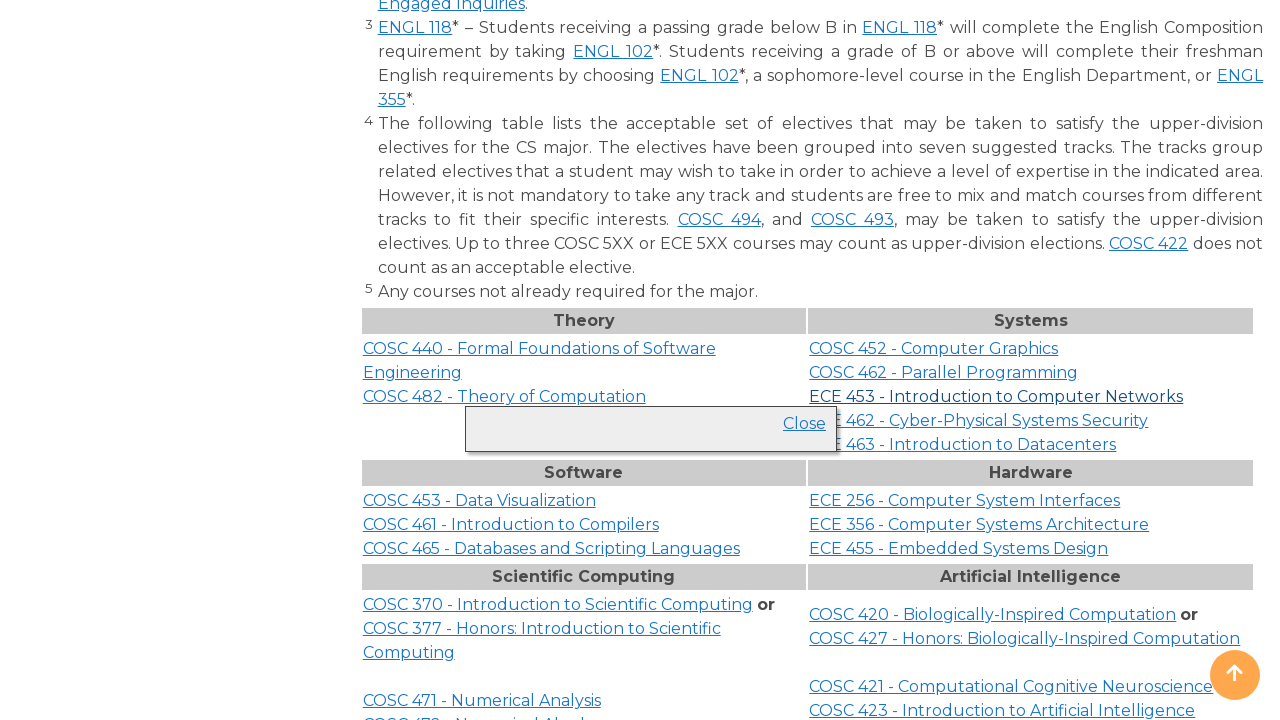

Clicked course link again to collapse: ECE at (996, 396) on a >> nth=152
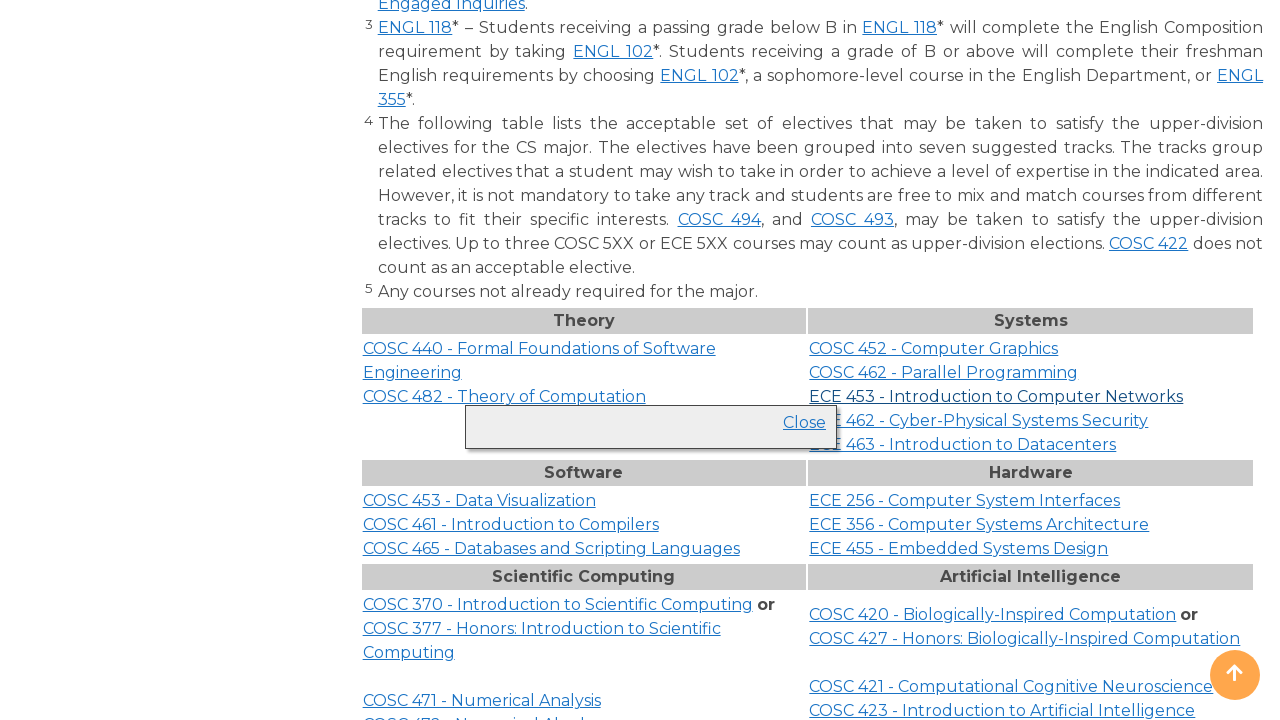

Waited 500ms for course info to collapse
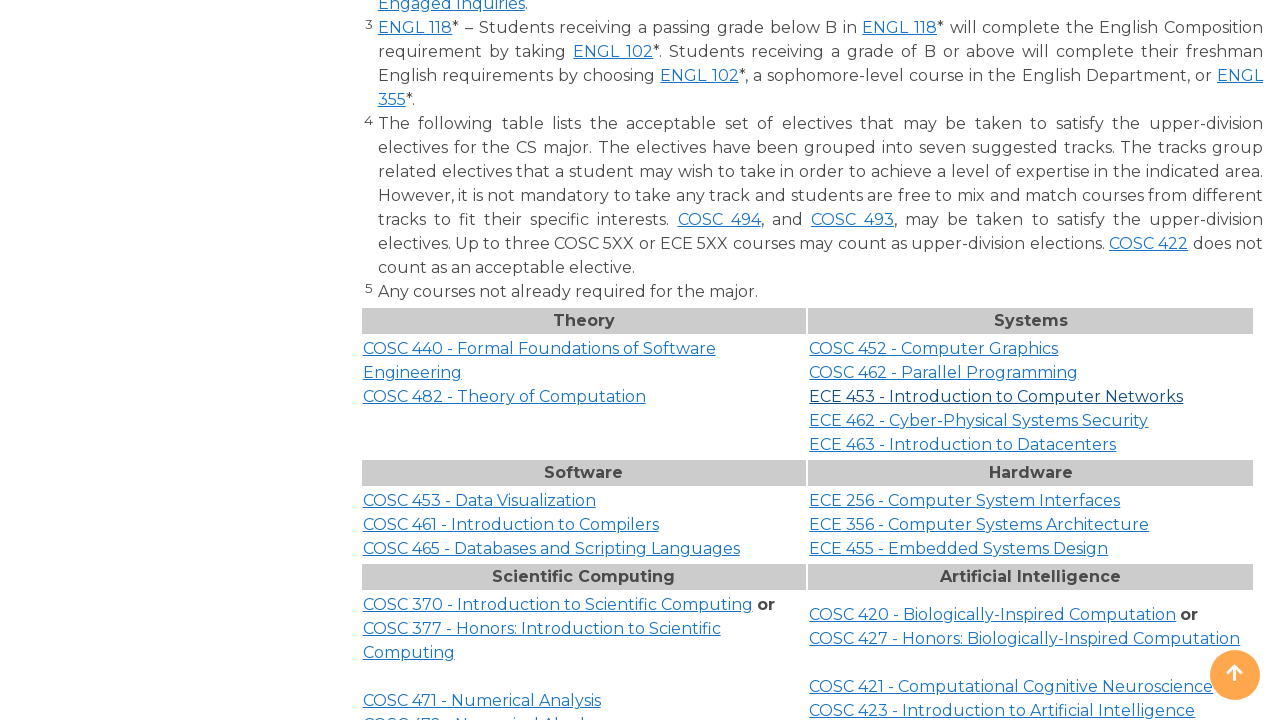

Clicked course link to expand: ECE at (963, 444) on a >> nth=154
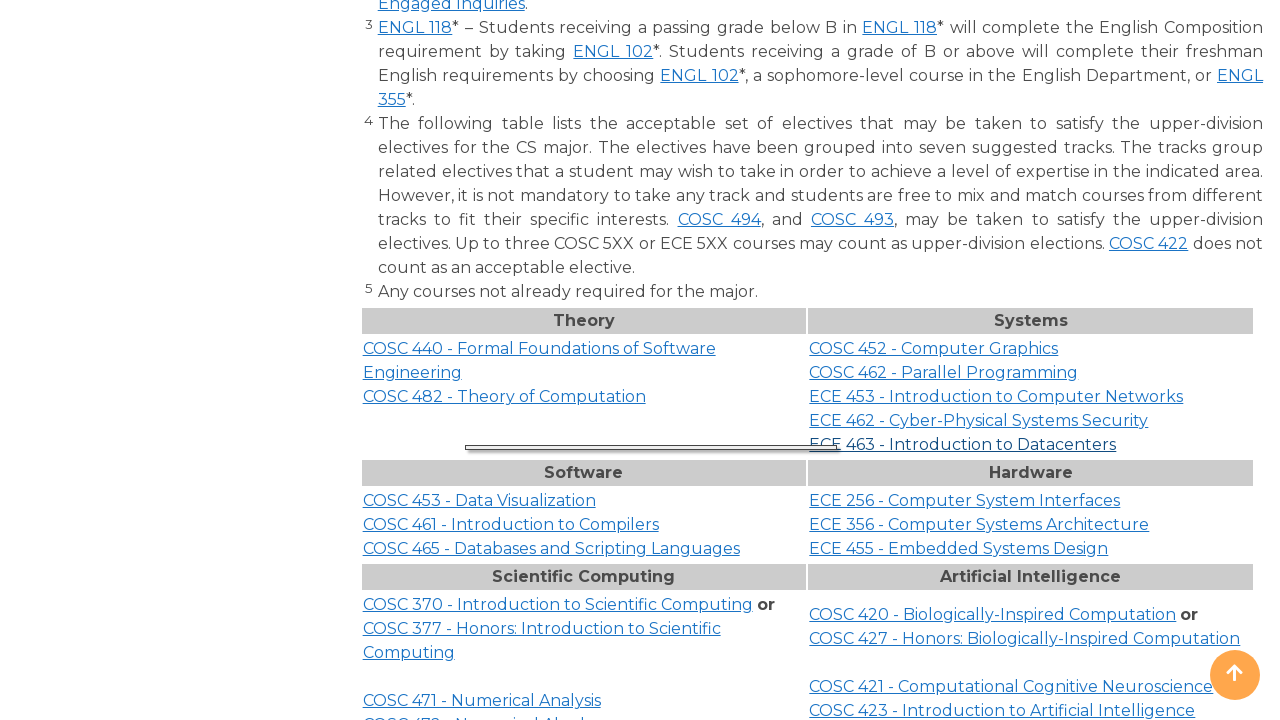

Waited 500ms for course info to expand
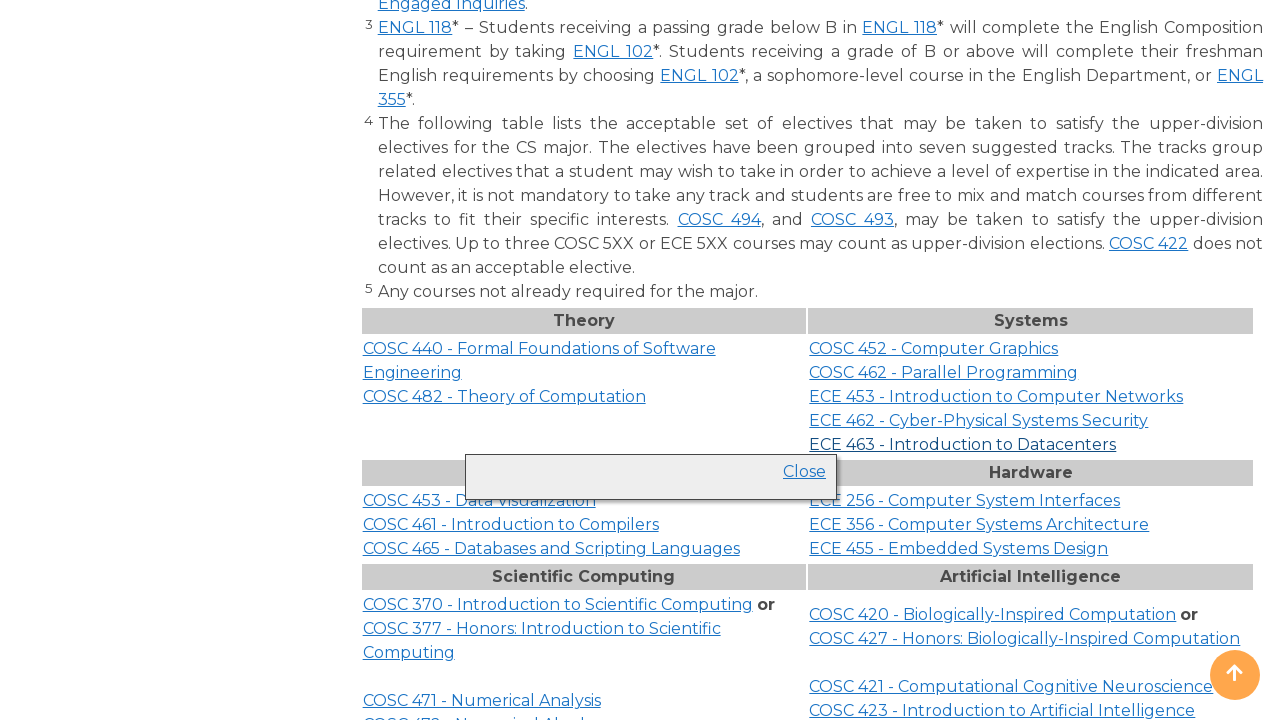

Clicked course link again to collapse: ECE at (963, 444) on a >> nth=154
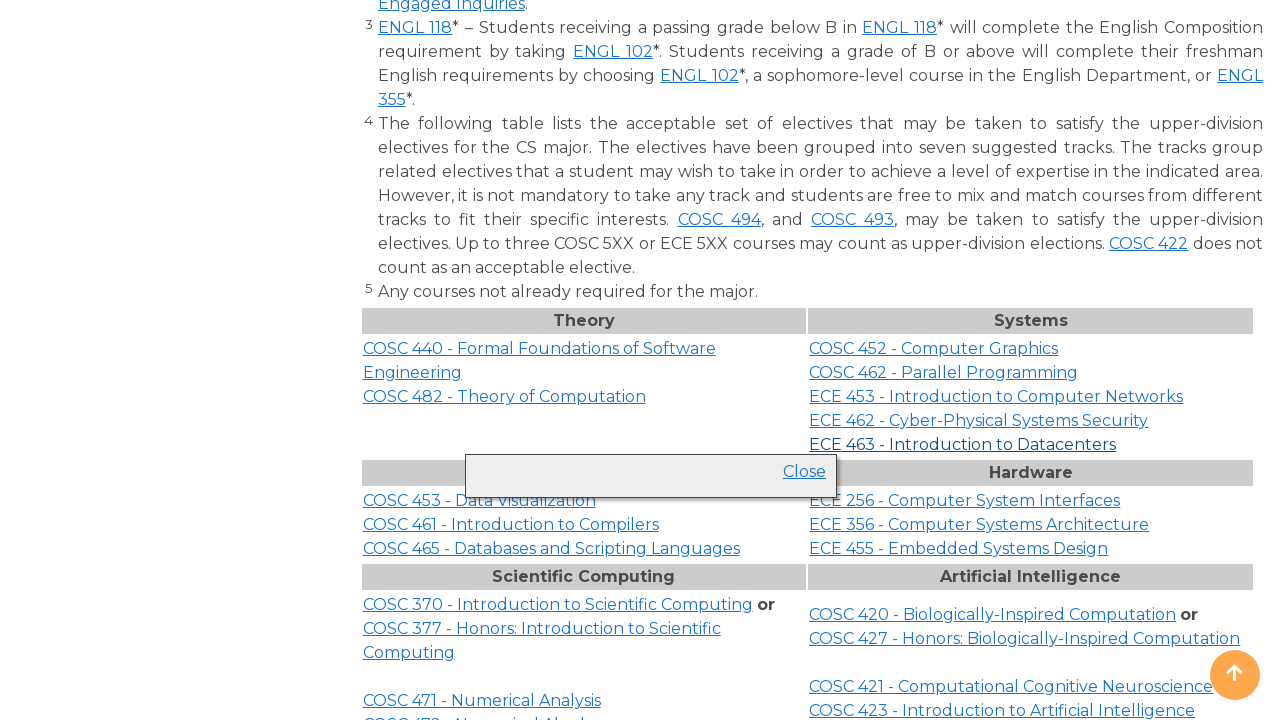

Waited 500ms for course info to collapse
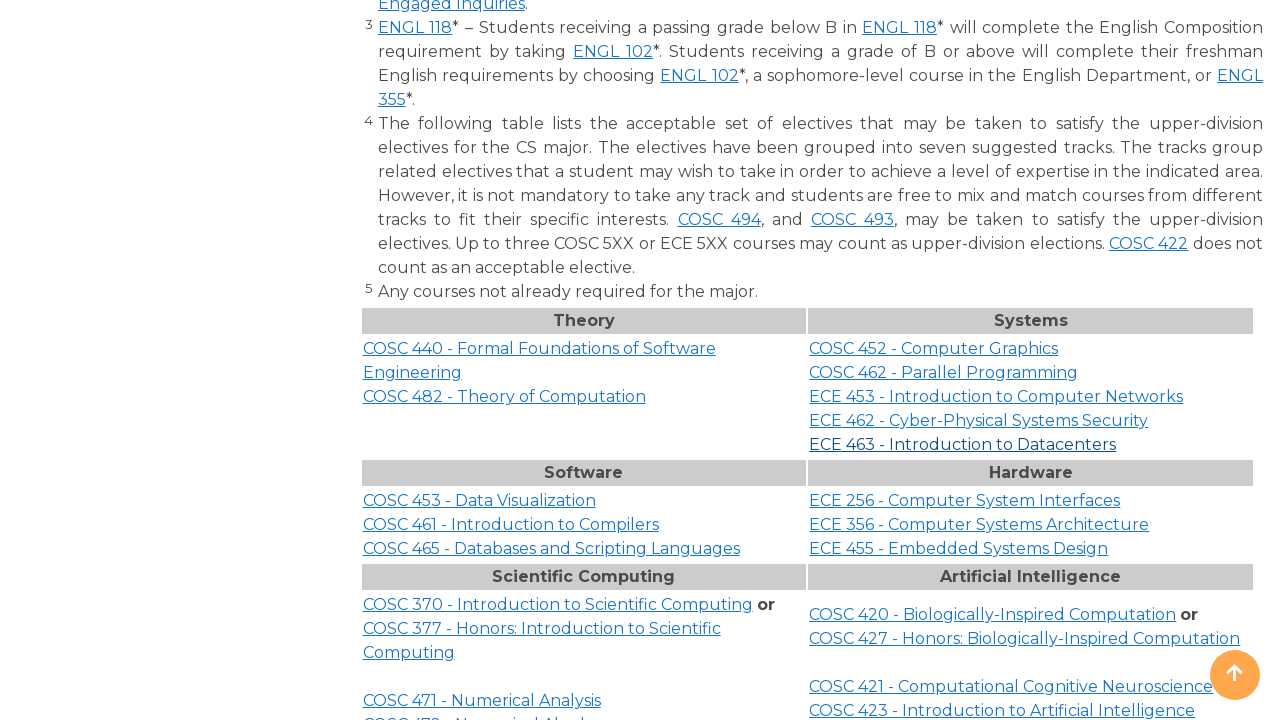

Clicked course link to expand: COSC at (511, 524) on a >> nth=156
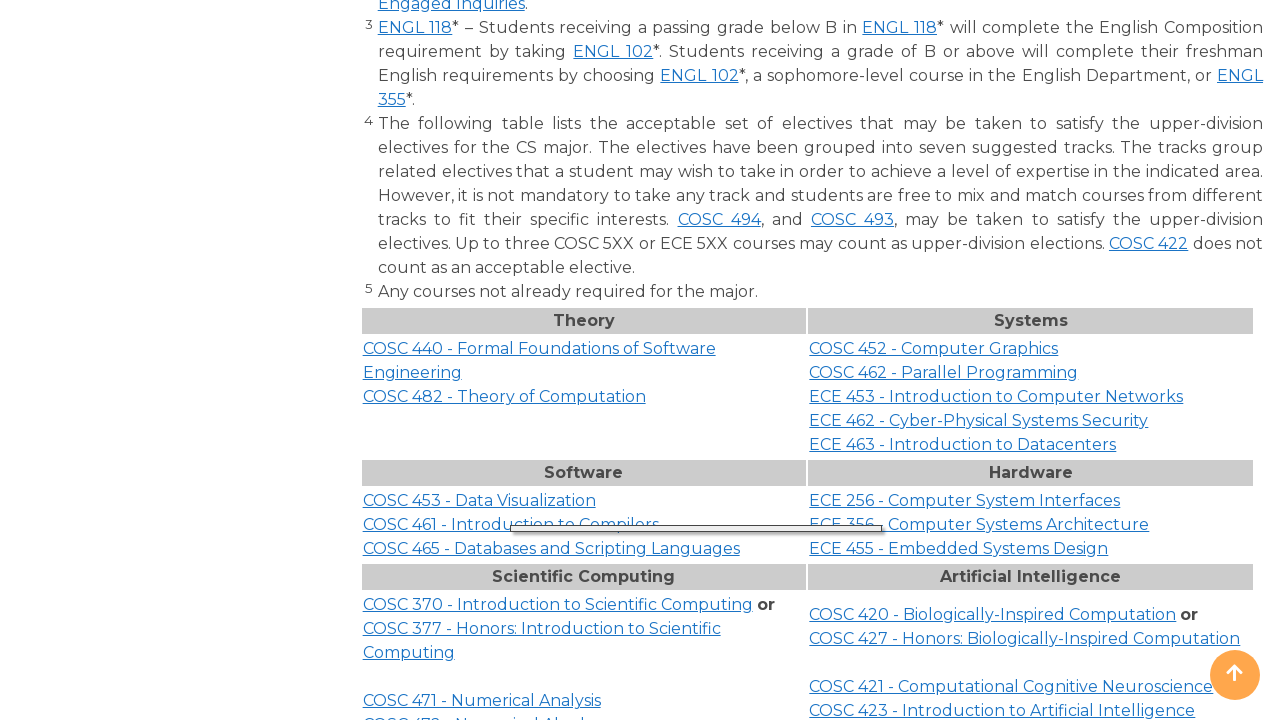

Waited 500ms for course info to expand
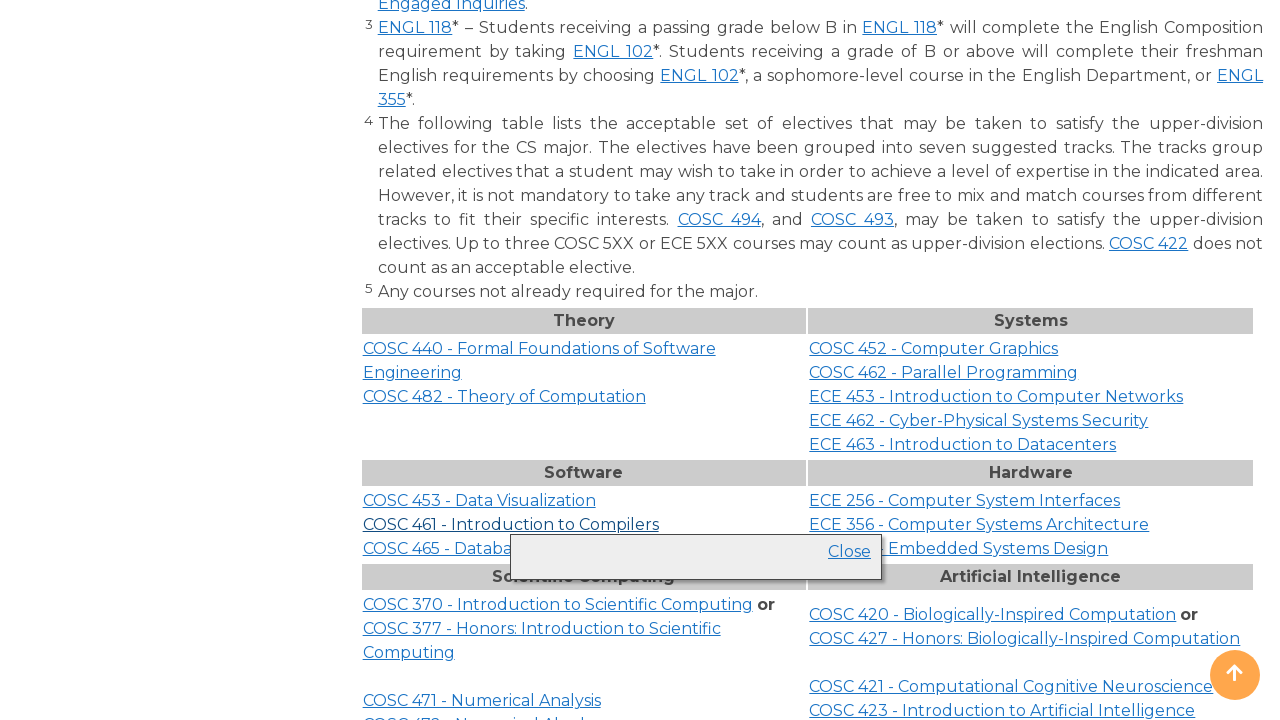

Clicked course link again to collapse: COSC at (511, 524) on a >> nth=156
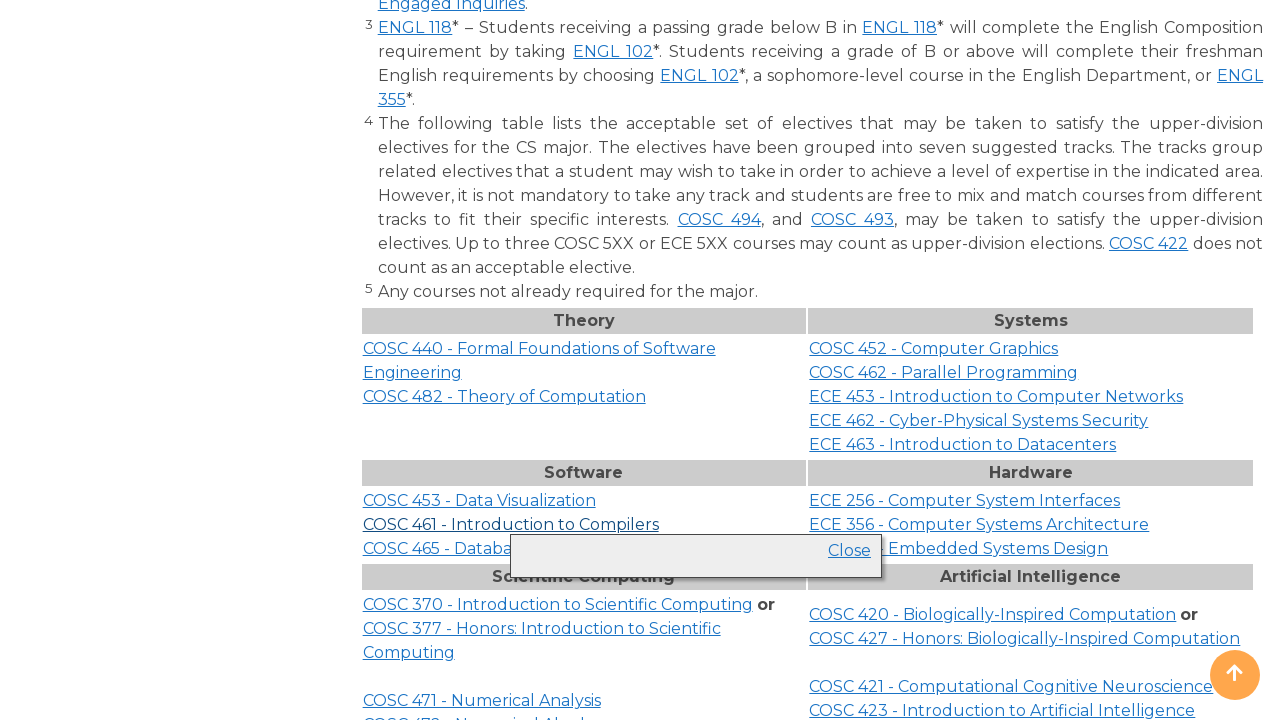

Waited 500ms for course info to collapse
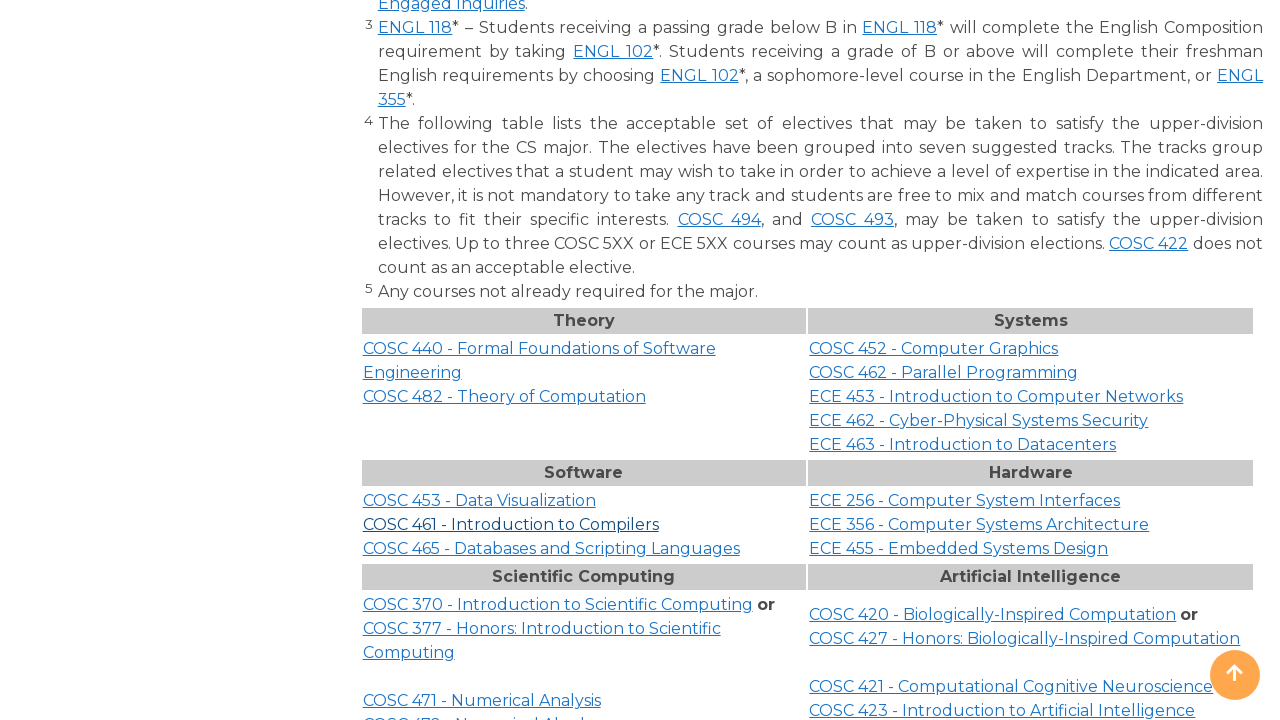

Clicked course link to expand: COSC at (551, 548) on a >> nth=157
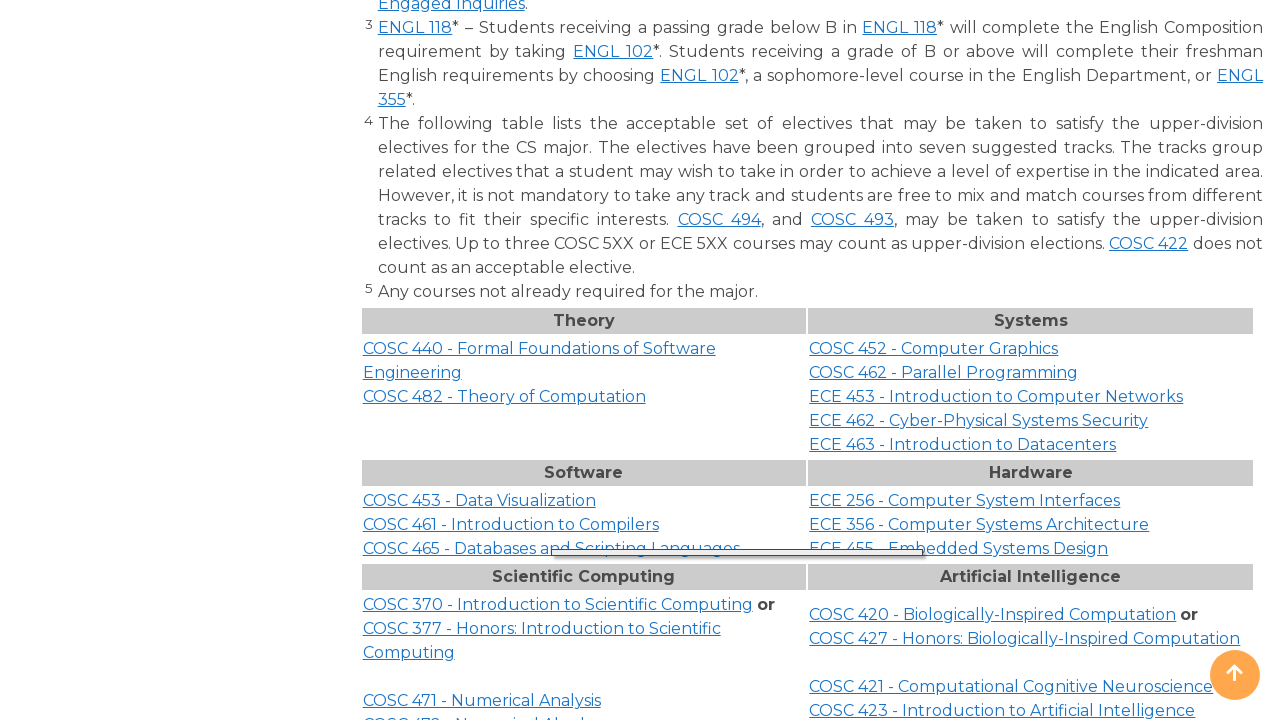

Waited 500ms for course info to expand
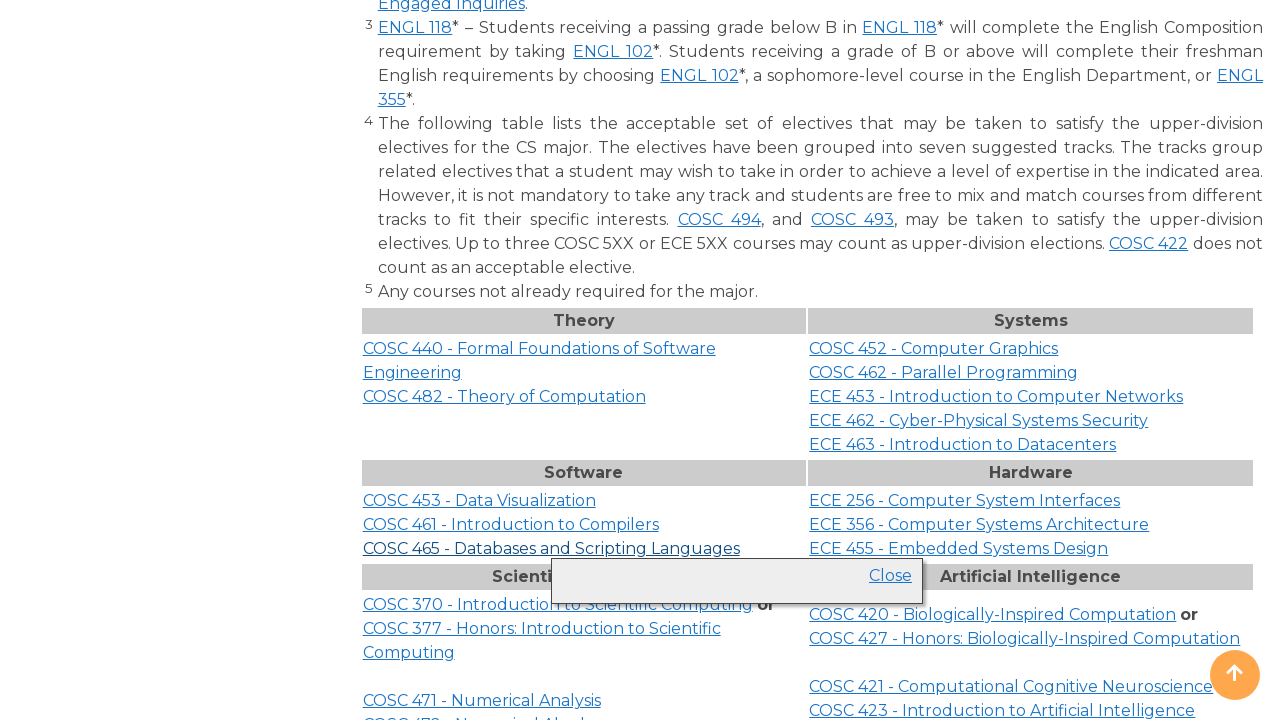

Clicked course link again to collapse: COSC at (551, 548) on a >> nth=157
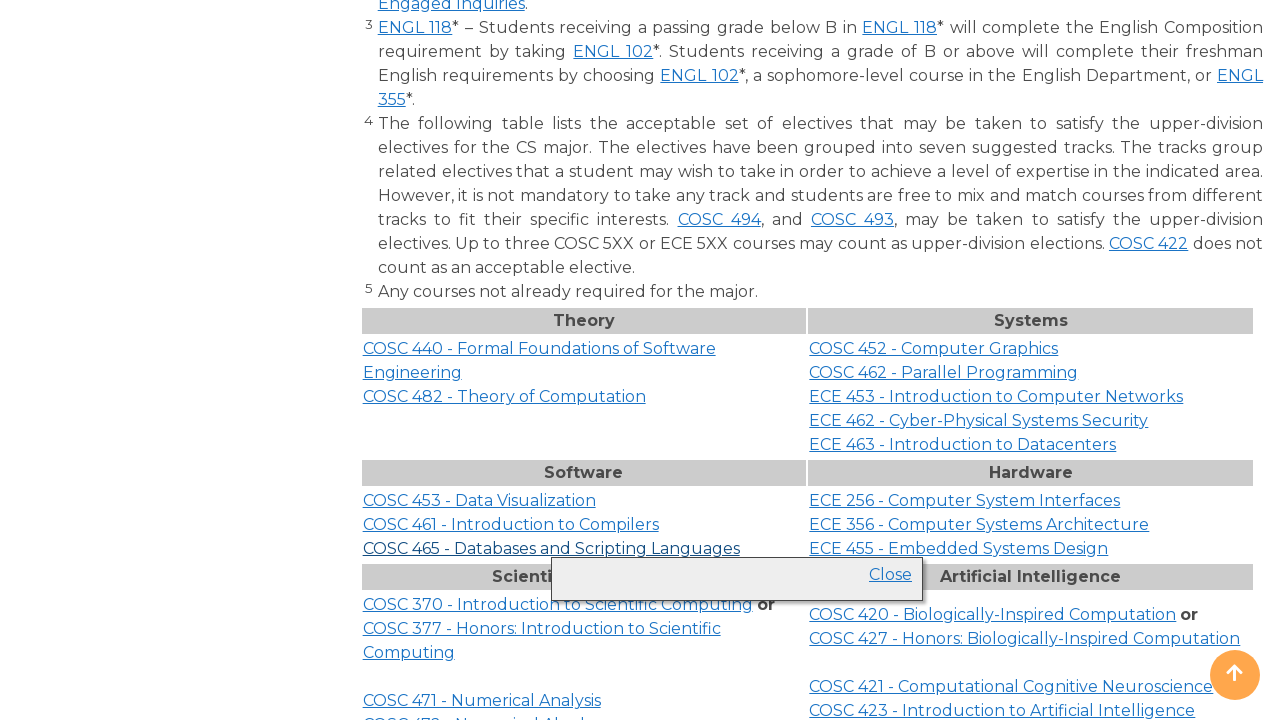

Waited 500ms for course info to collapse
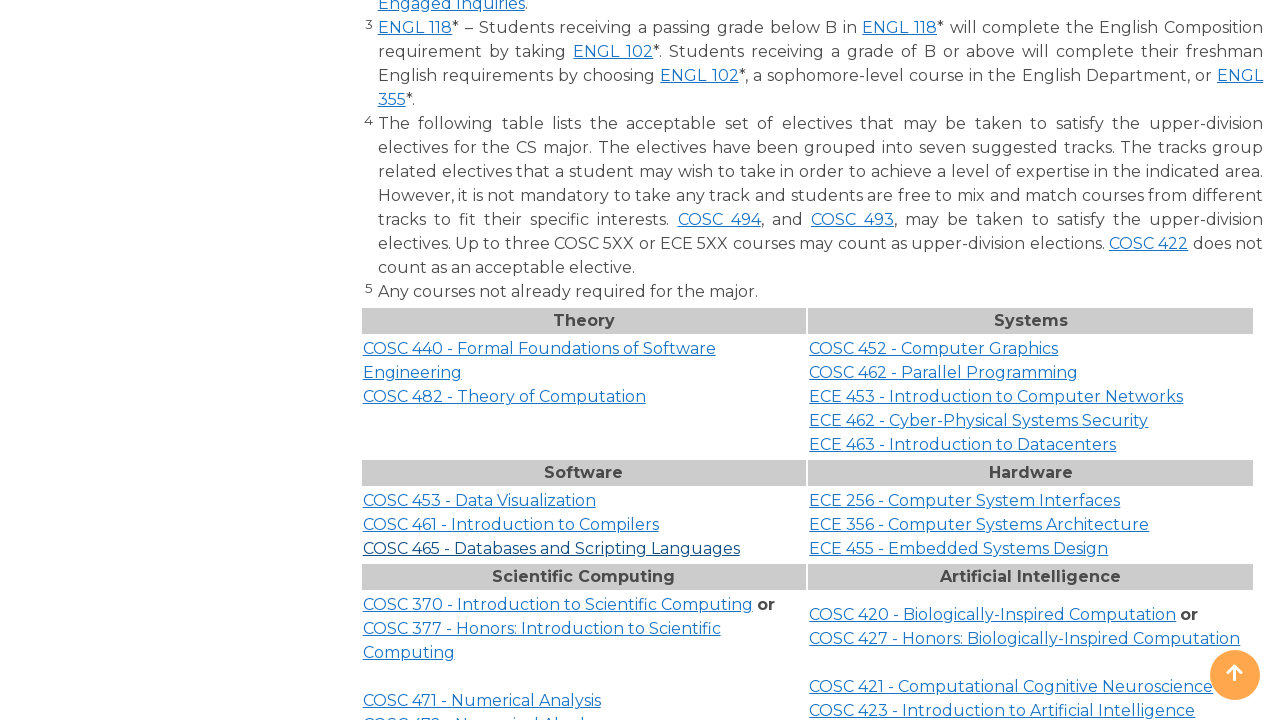

Clicked course link to expand: ECE at (959, 548) on a >> nth=160
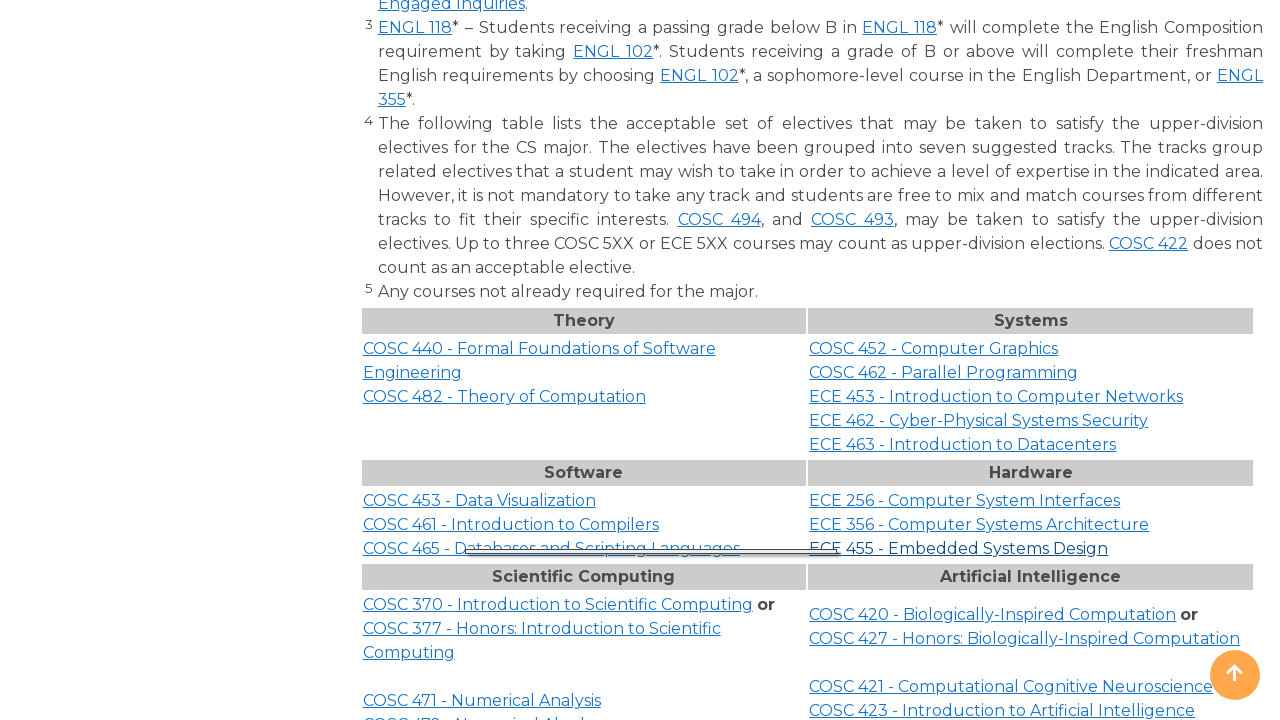

Waited 500ms for course info to expand
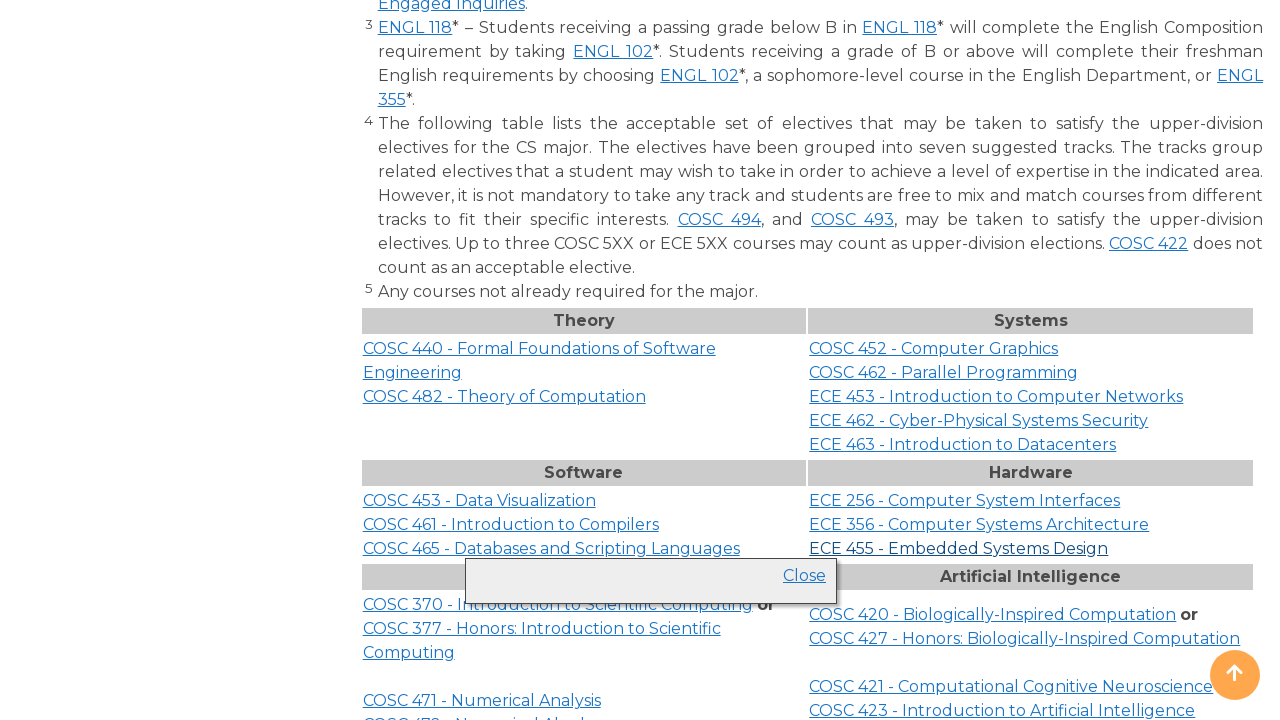

Clicked course link again to collapse: ECE at (959, 548) on a >> nth=160
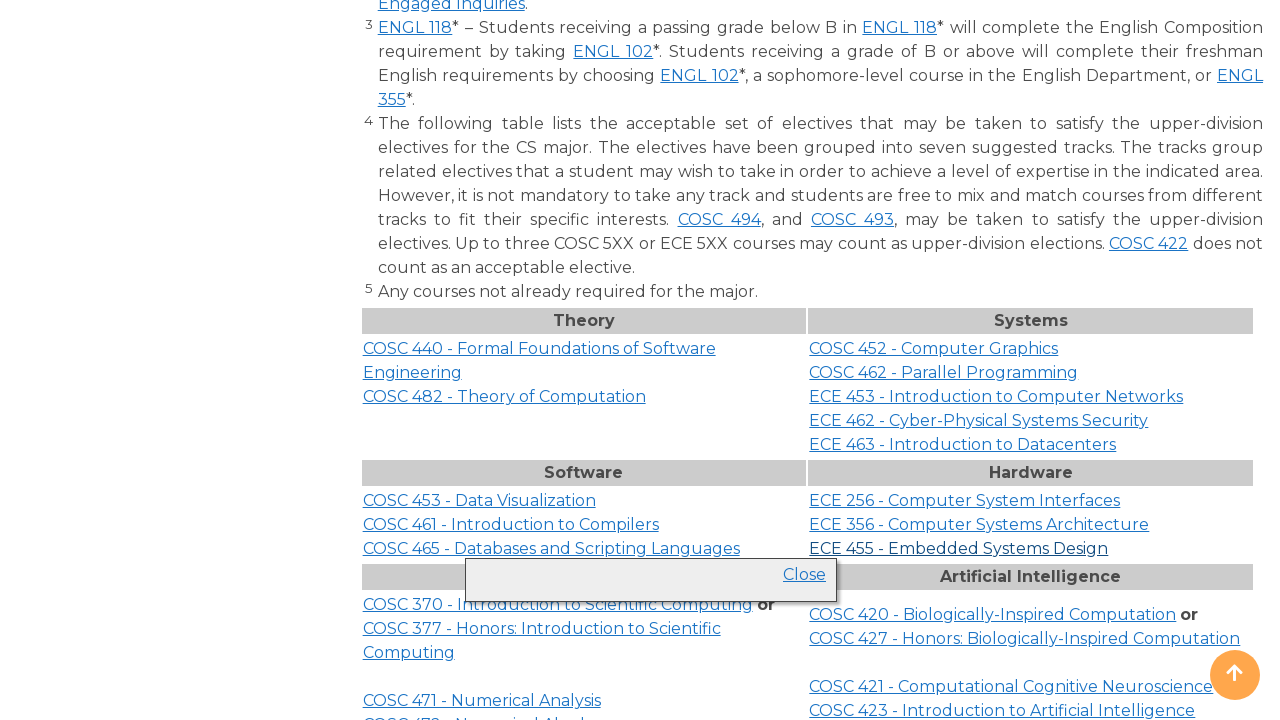

Waited 500ms for course info to collapse
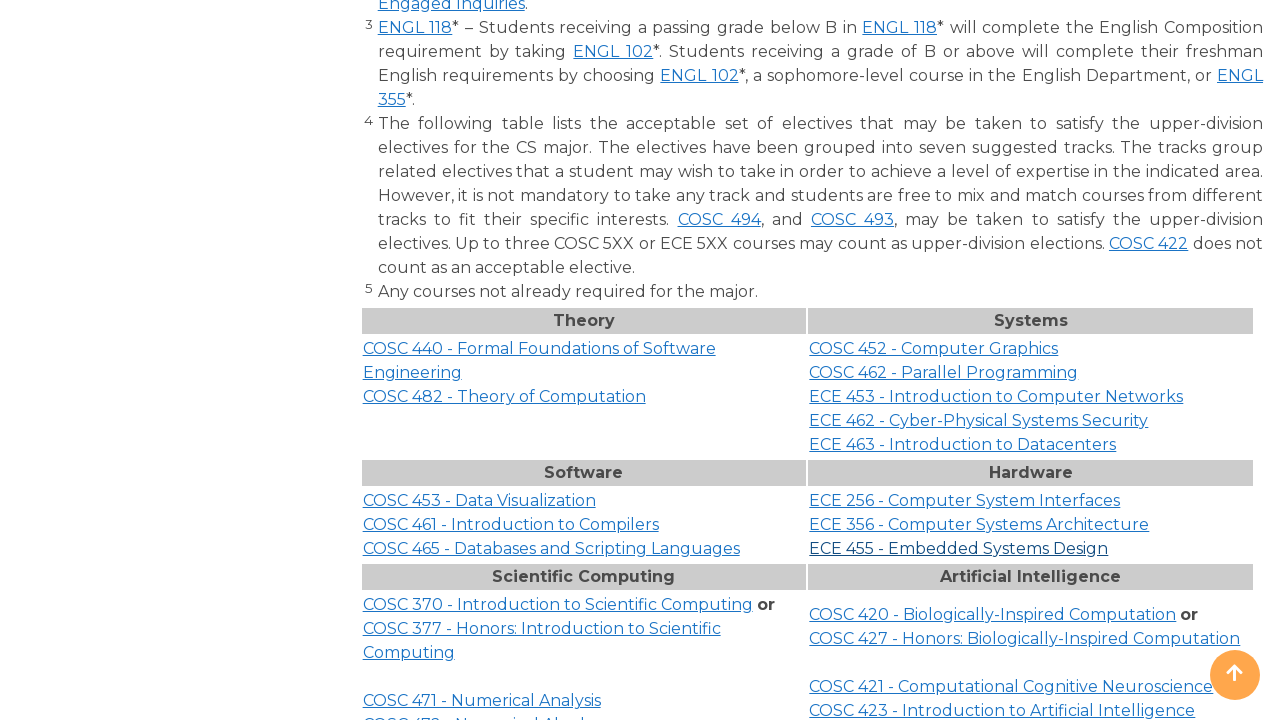

Clicked course link to expand: COSC at (558, 604) on a >> nth=161
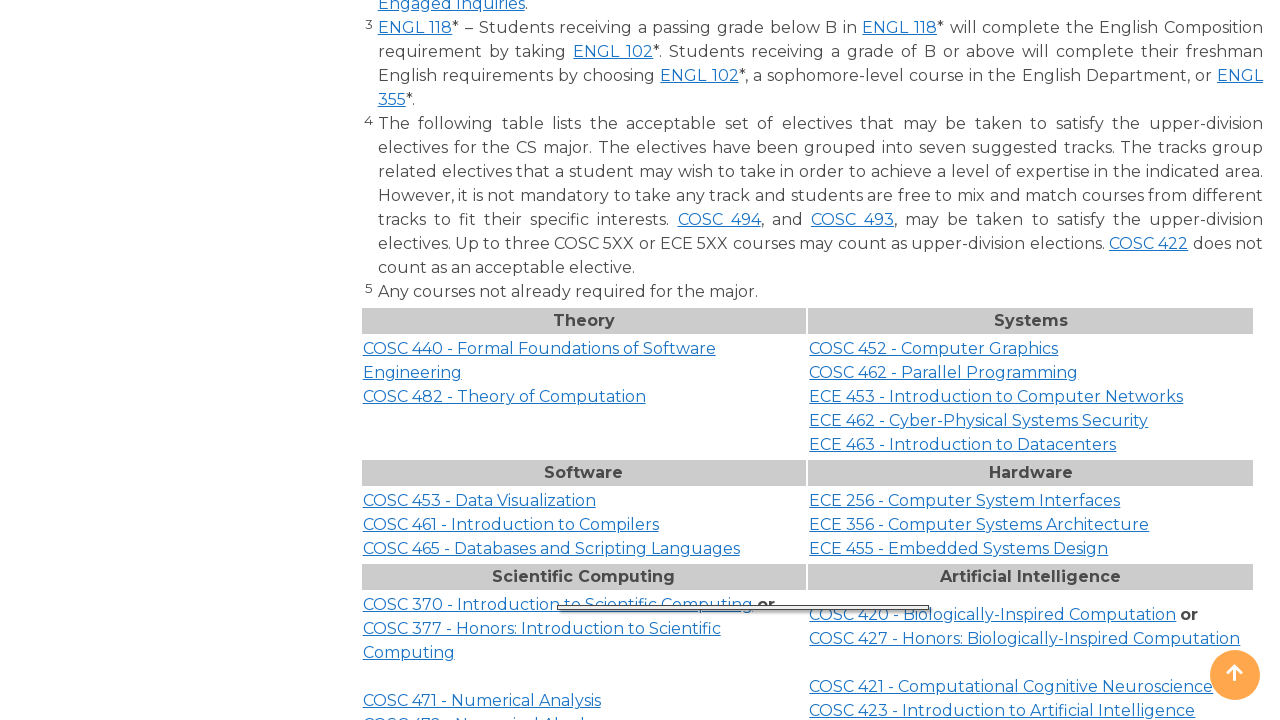

Waited 500ms for course info to expand
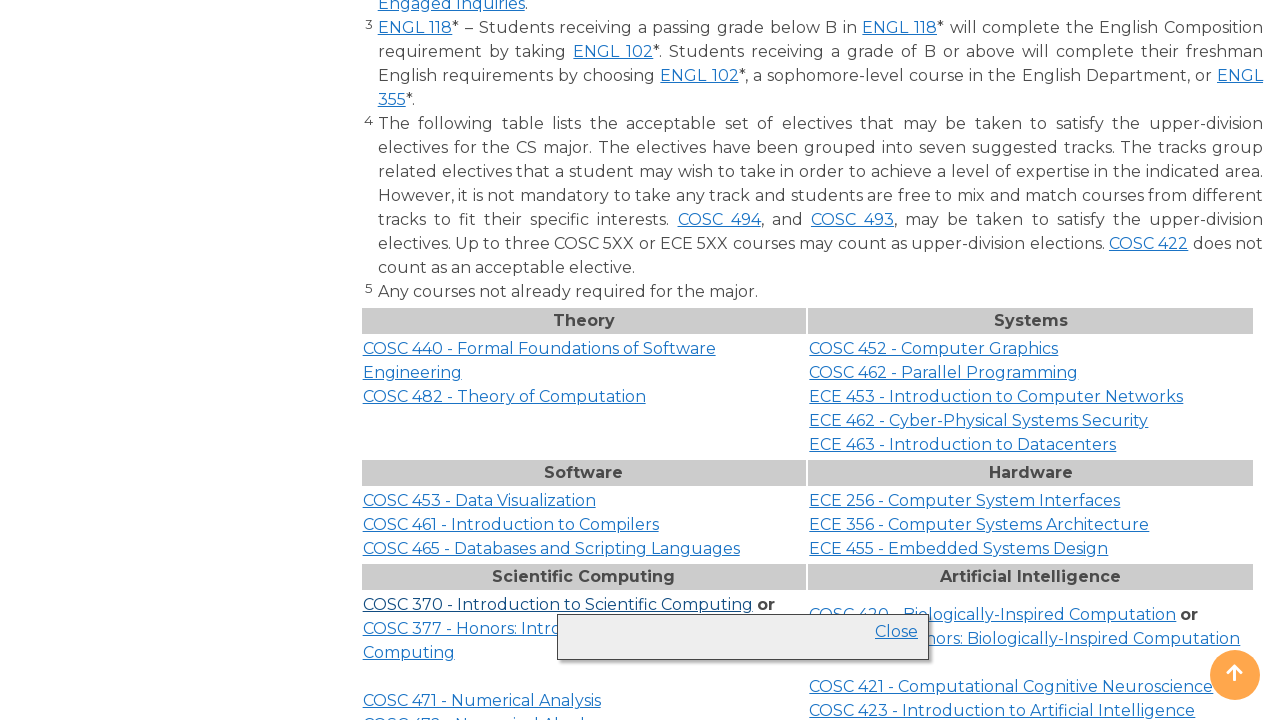

Clicked course link again to collapse: COSC at (558, 604) on a >> nth=161
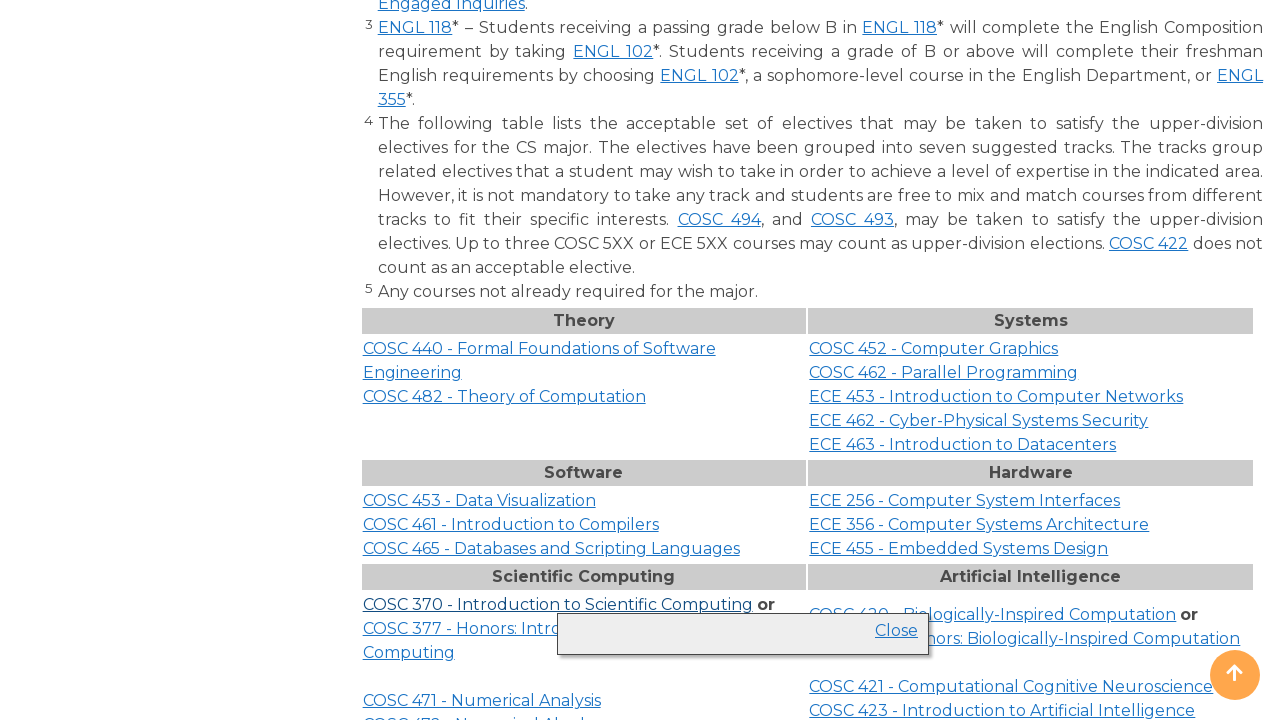

Waited 500ms for course info to collapse
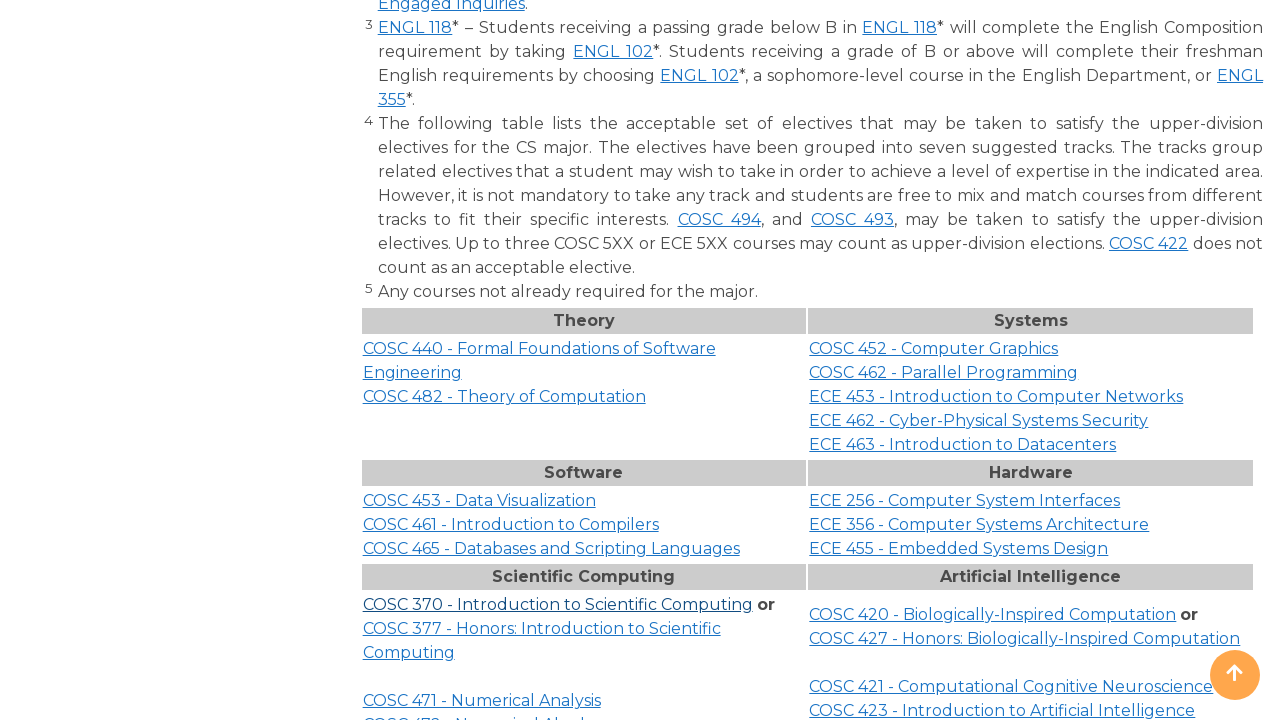

Clicked course link to expand: COSC at (542, 628) on a >> nth=162
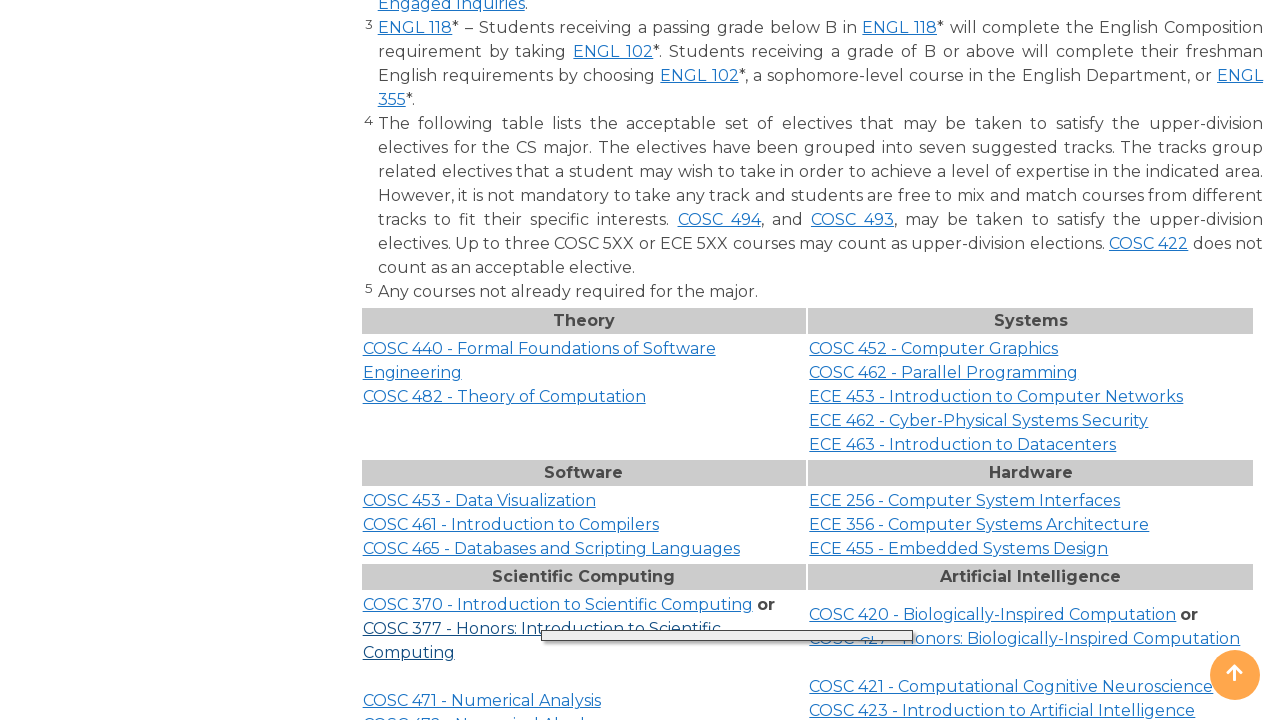

Waited 500ms for course info to expand
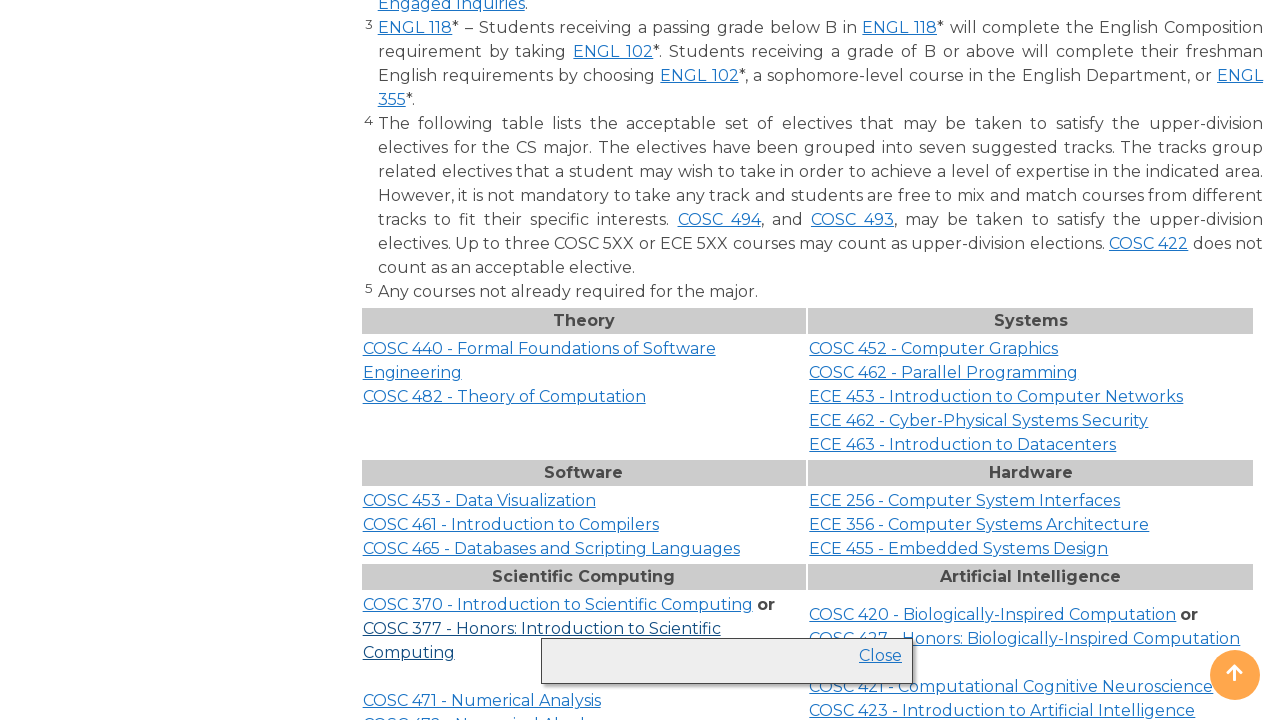

Clicked course link again to collapse: COSC at (542, 628) on a >> nth=162
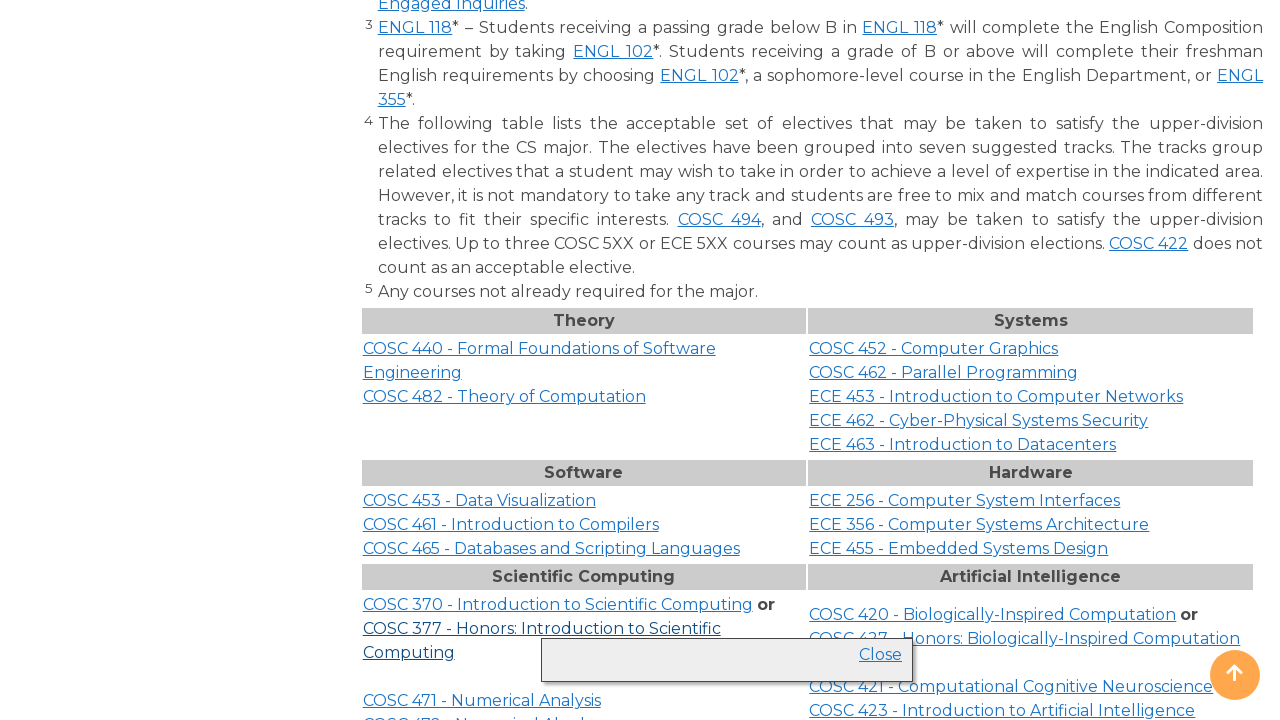

Waited 500ms for course info to collapse
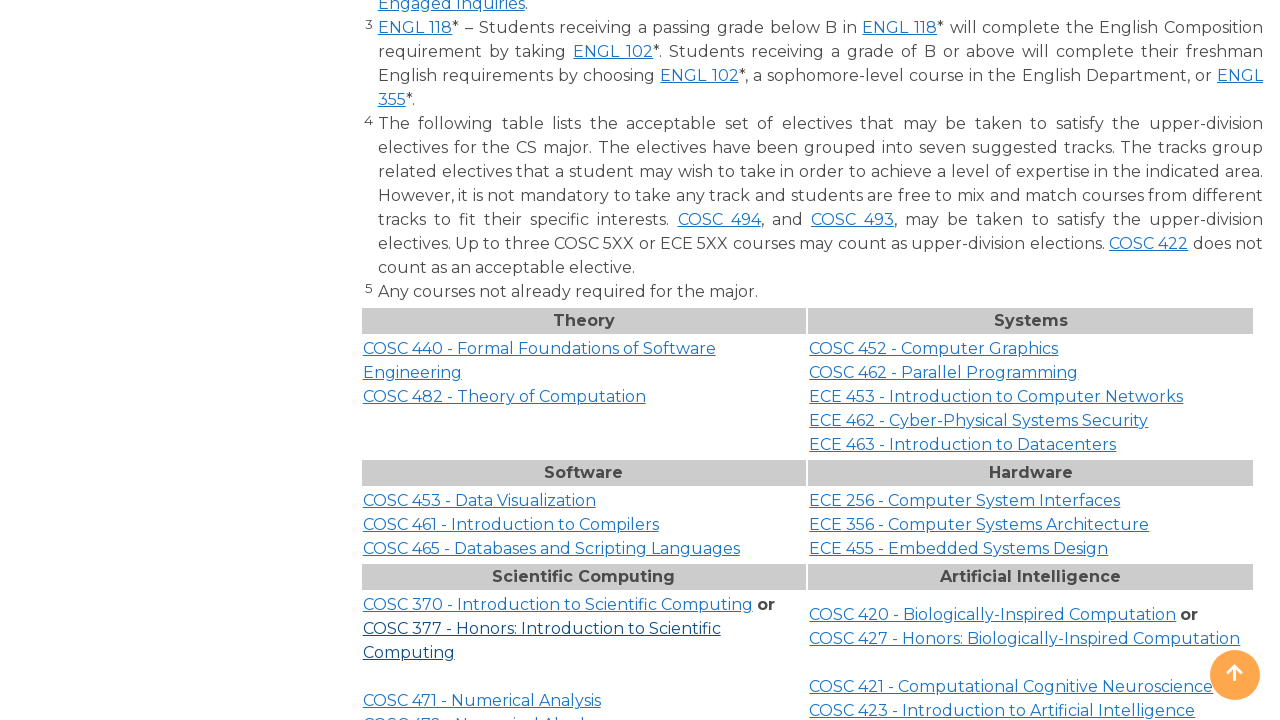

Clicked course link to expand: COSC at (482, 700) on a >> nth=163
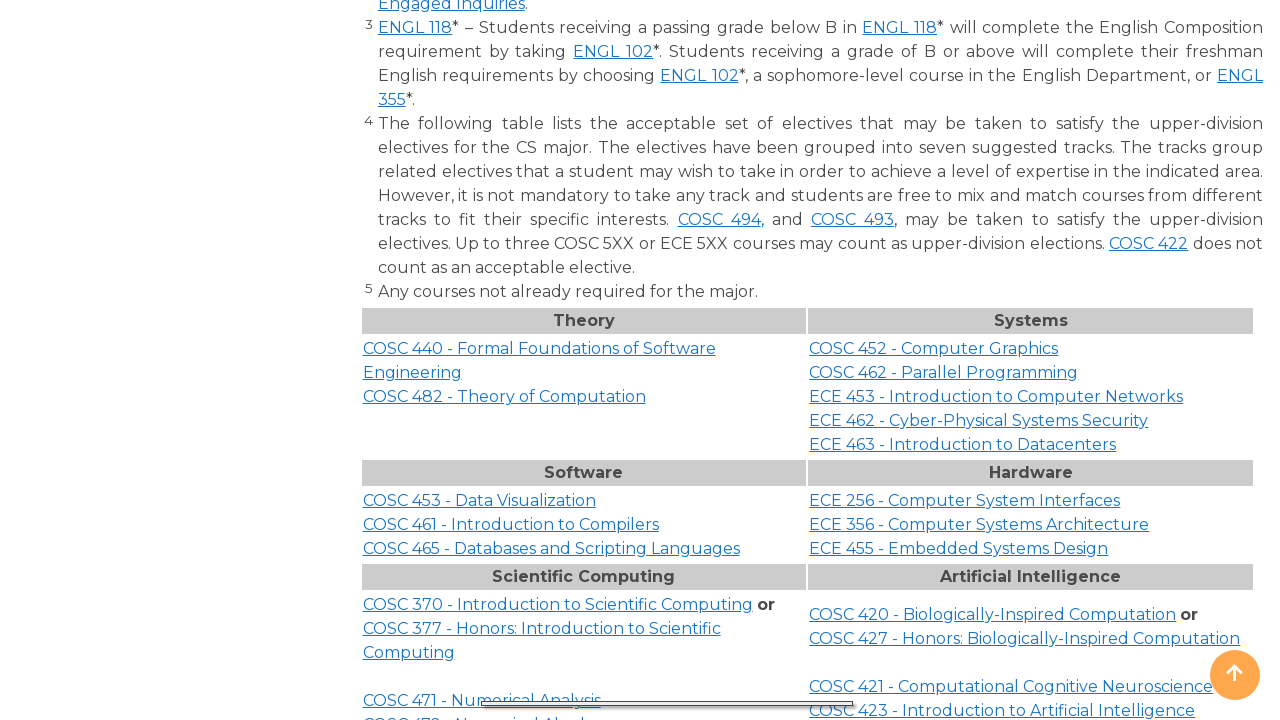

Waited 500ms for course info to expand
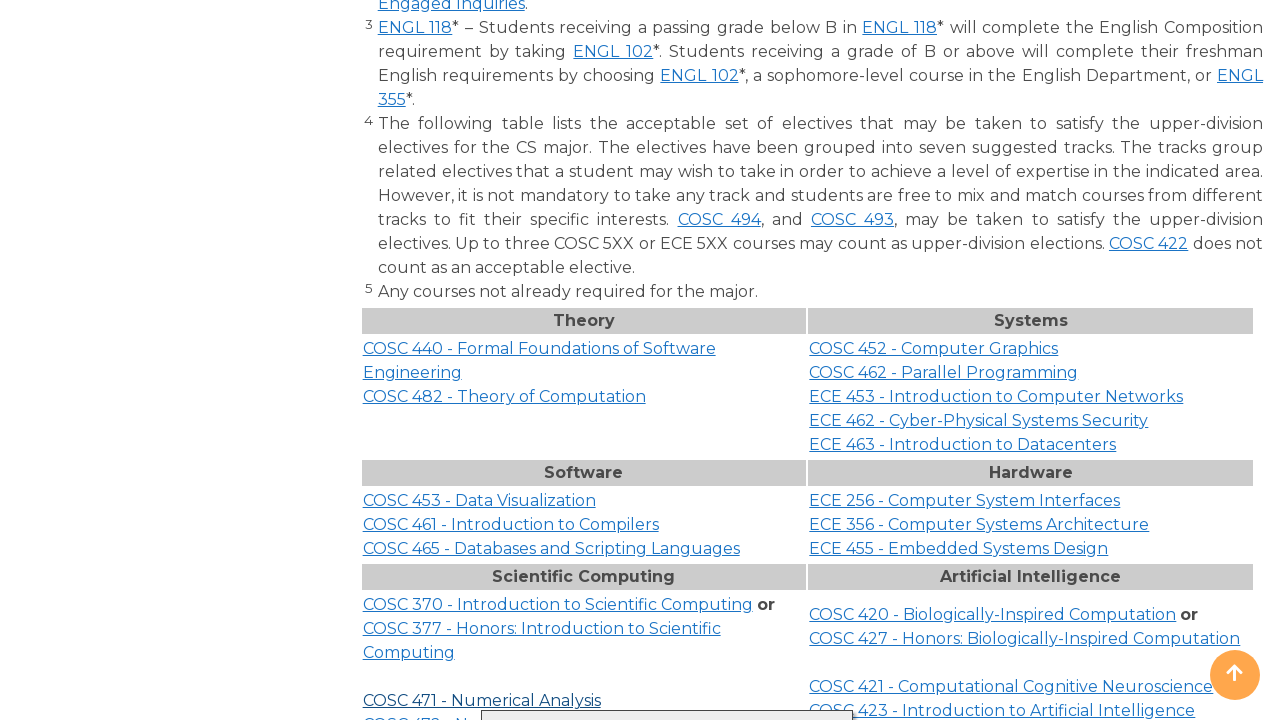

Clicked course link again to collapse: COSC at (482, 700) on a >> nth=163
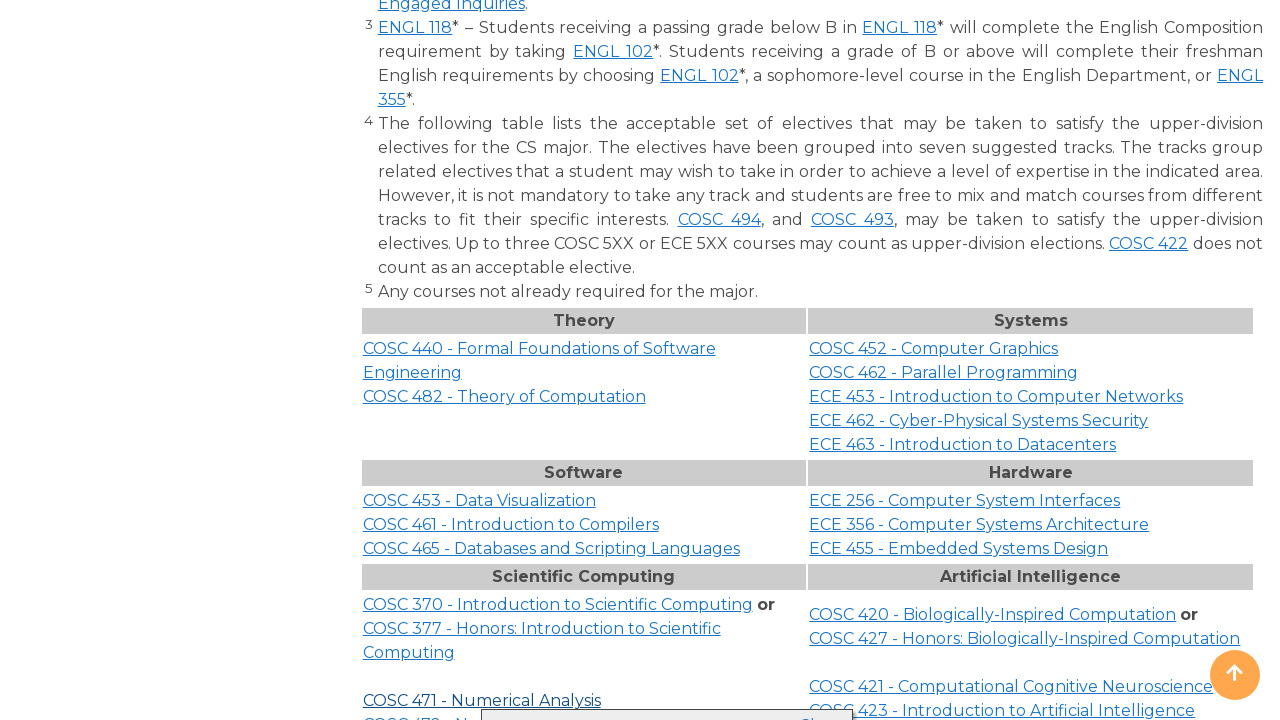

Waited 500ms for course info to collapse
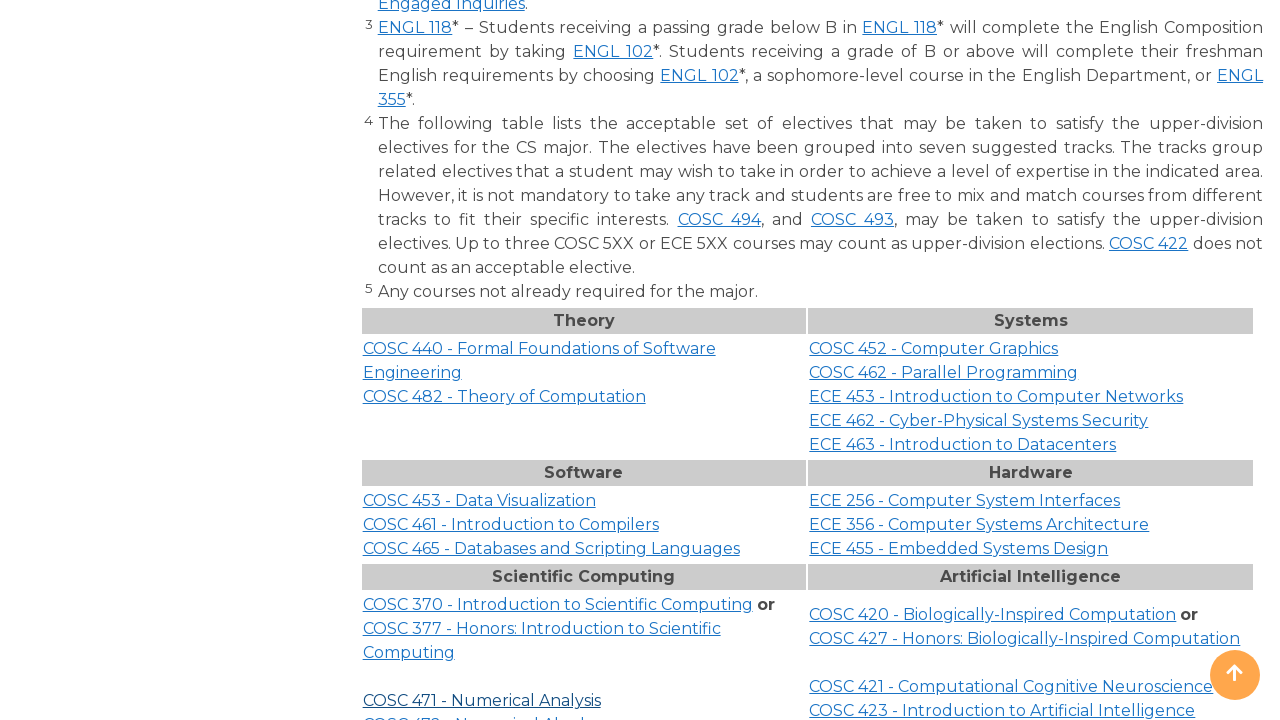

Clicked course link to expand: COSC at (484, 711) on a >> nth=164
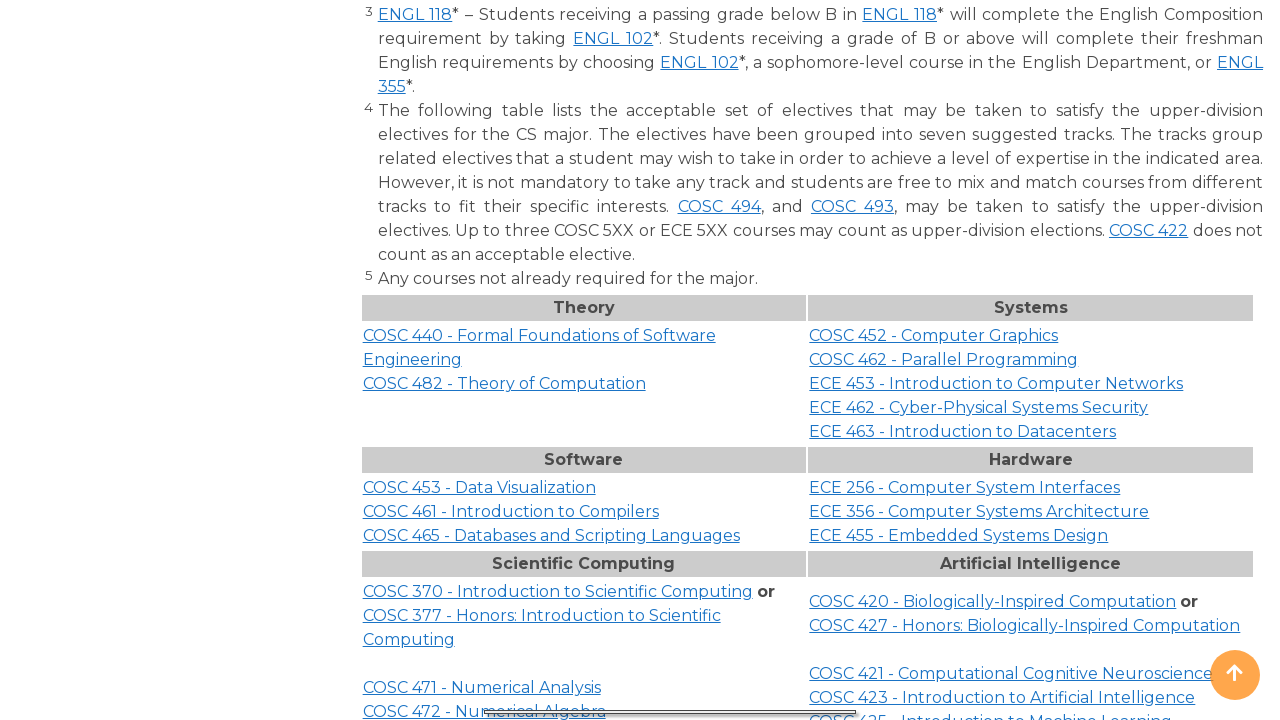

Waited 500ms for course info to expand
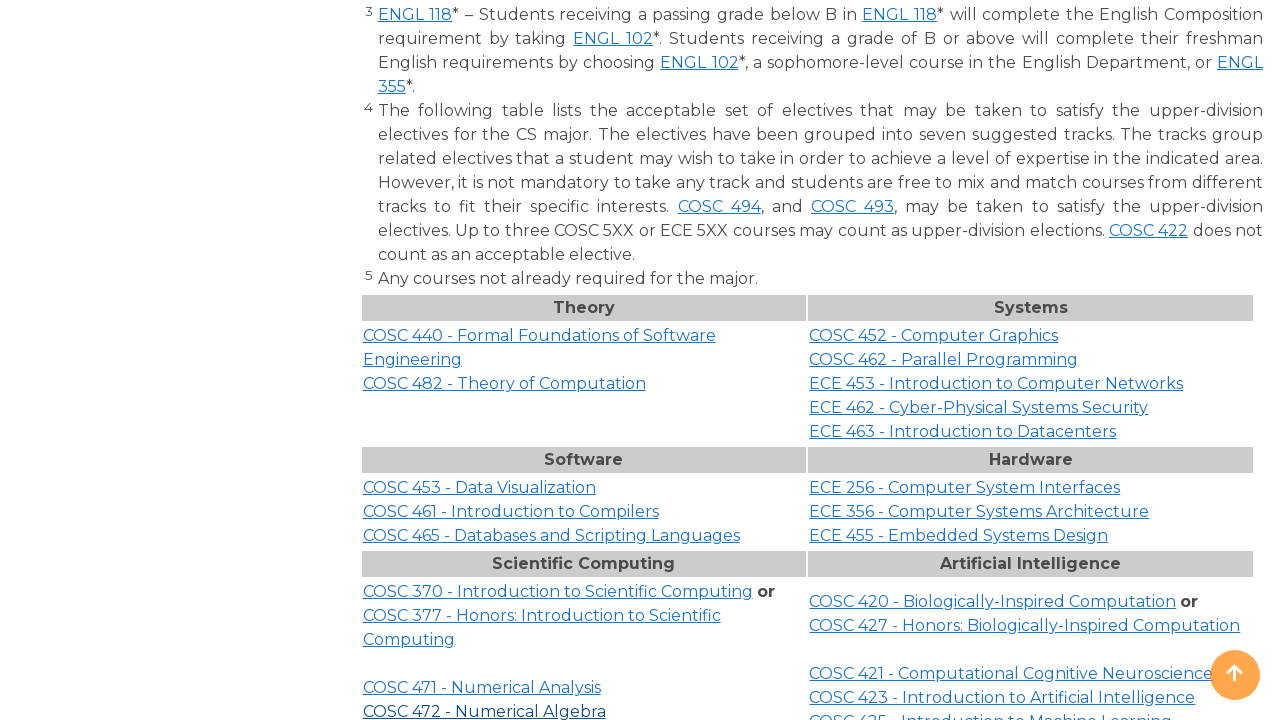

Clicked course link again to collapse: COSC at (484, 711) on a >> nth=164
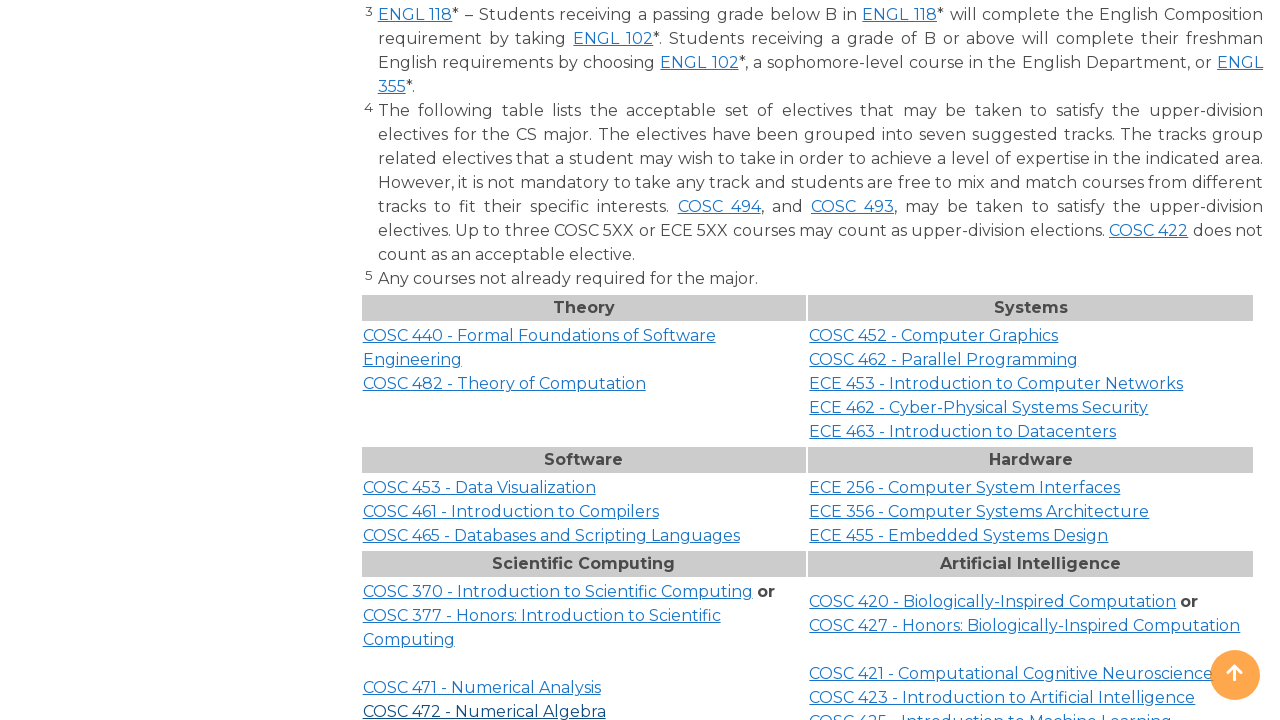

Waited 500ms for course info to collapse
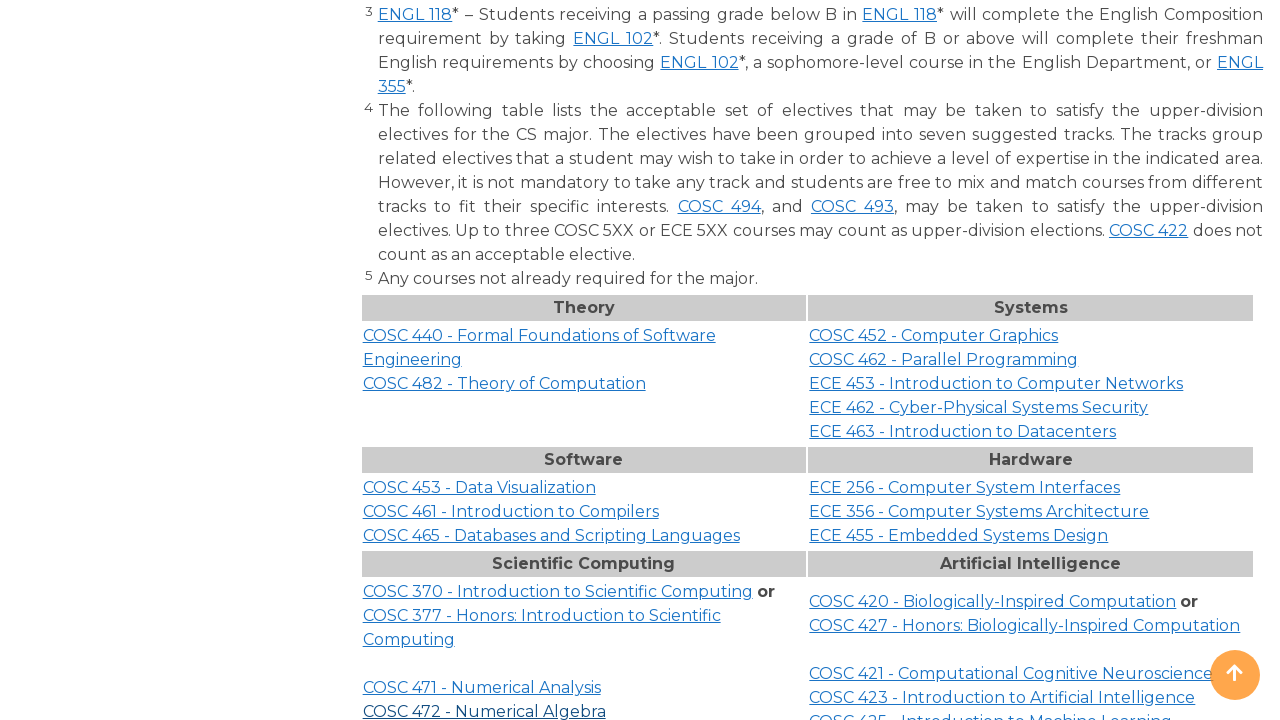

Clicked course link to expand: MATH at (501, 360) on a >> nth=165
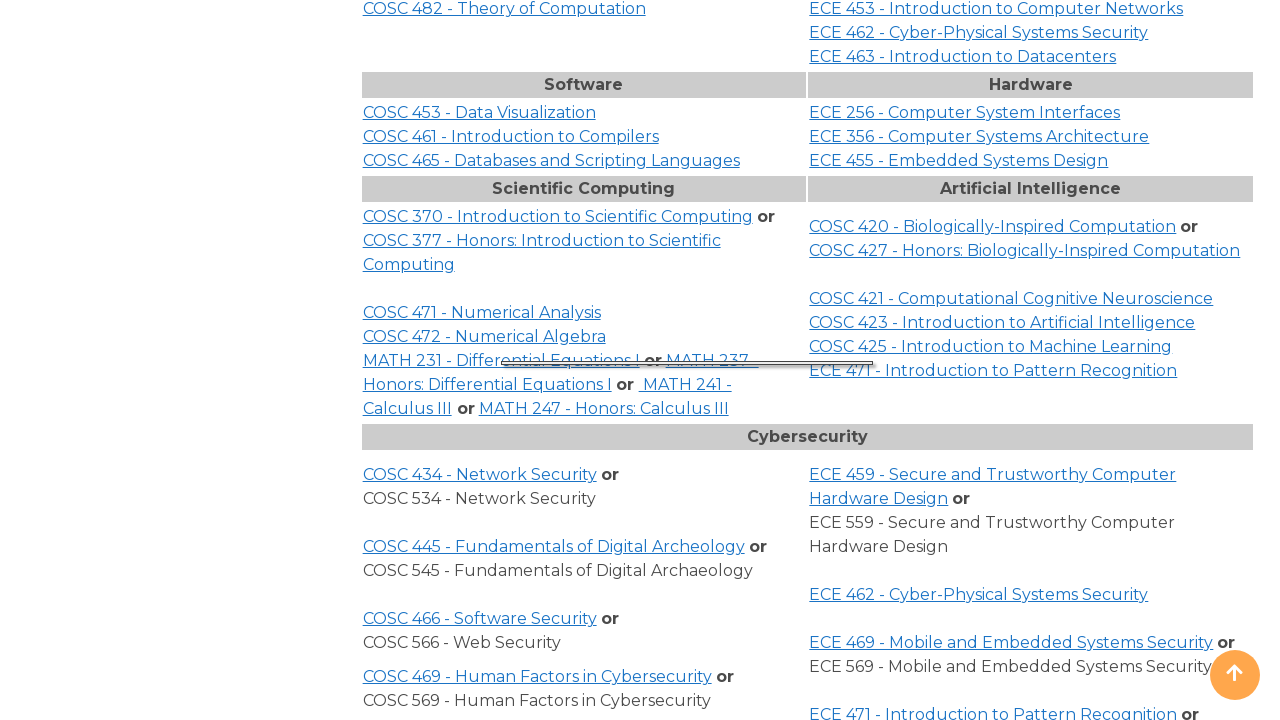

Waited 500ms for course info to expand
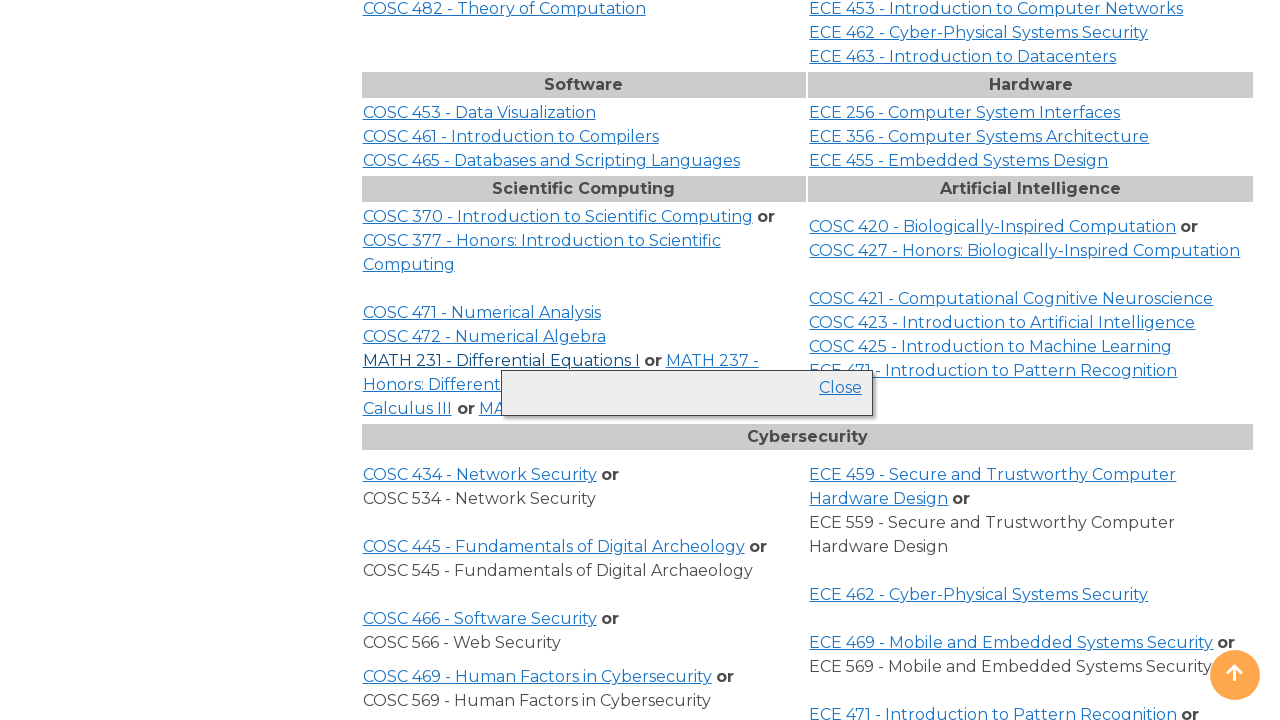

Clicked course link again to collapse: MATH at (501, 360) on a >> nth=165
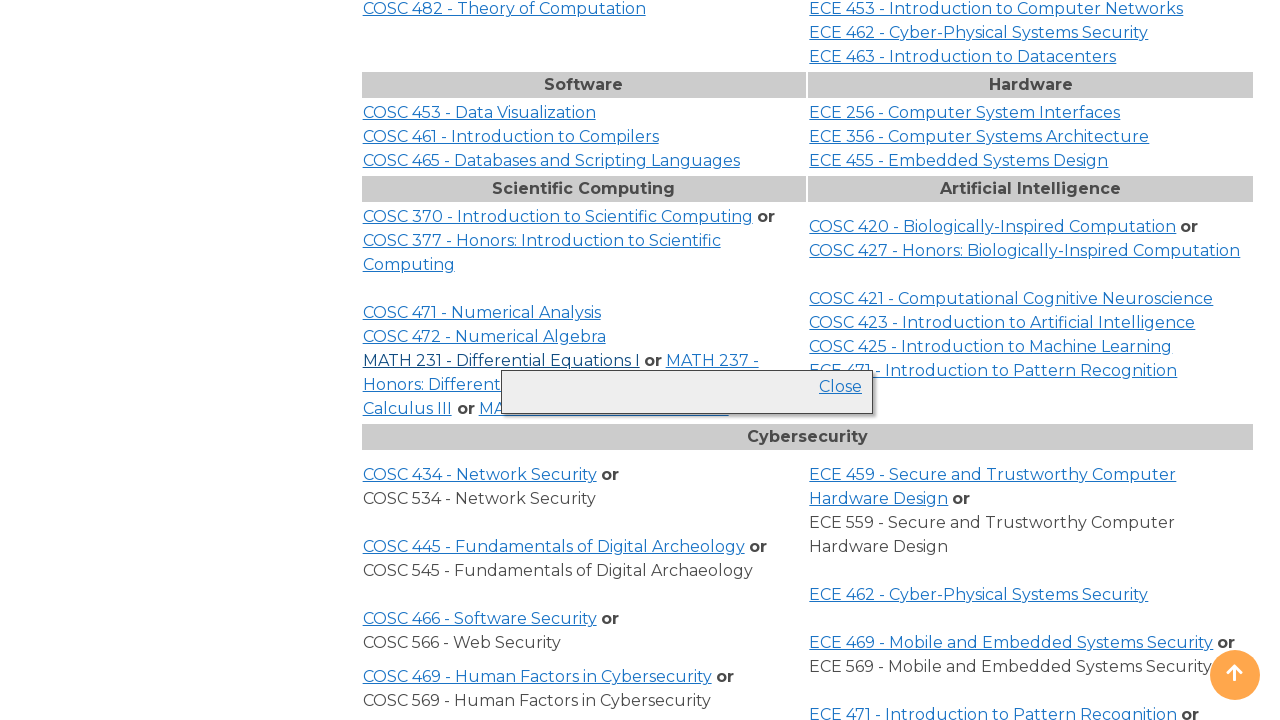

Waited 500ms for course info to collapse
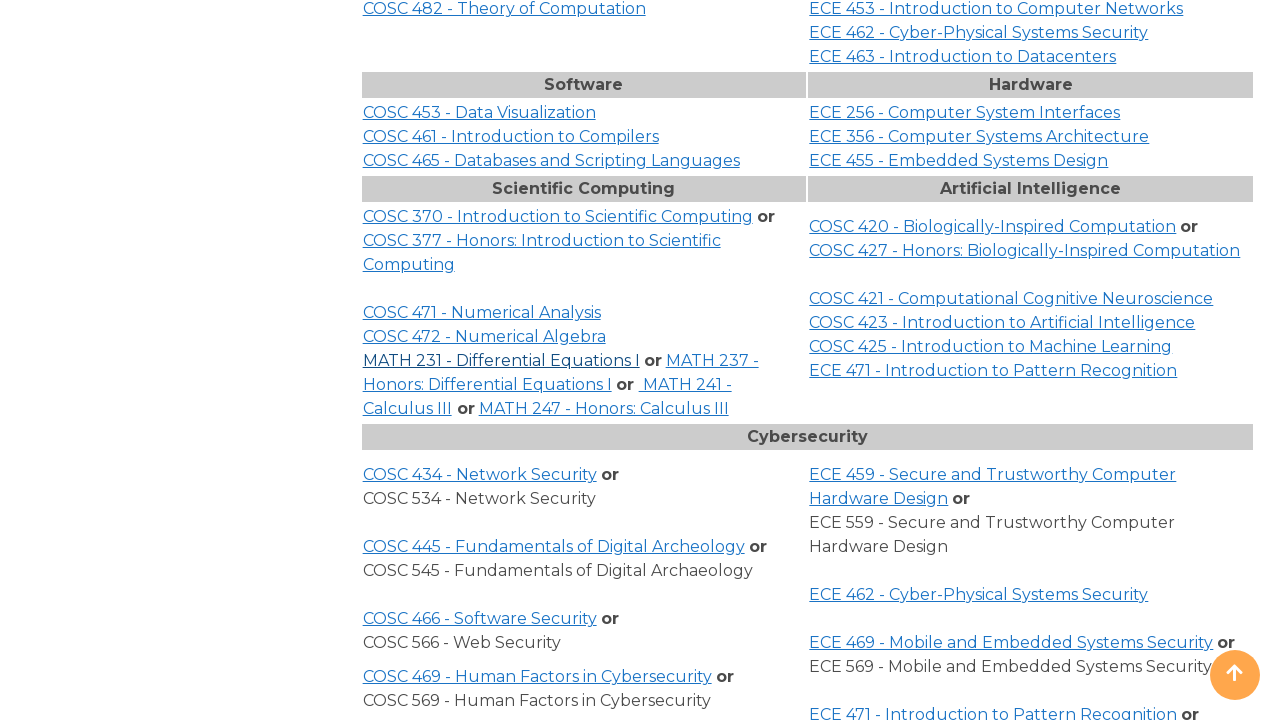

Clicked course link to expand: COSC at (993, 226) on a >> nth=169
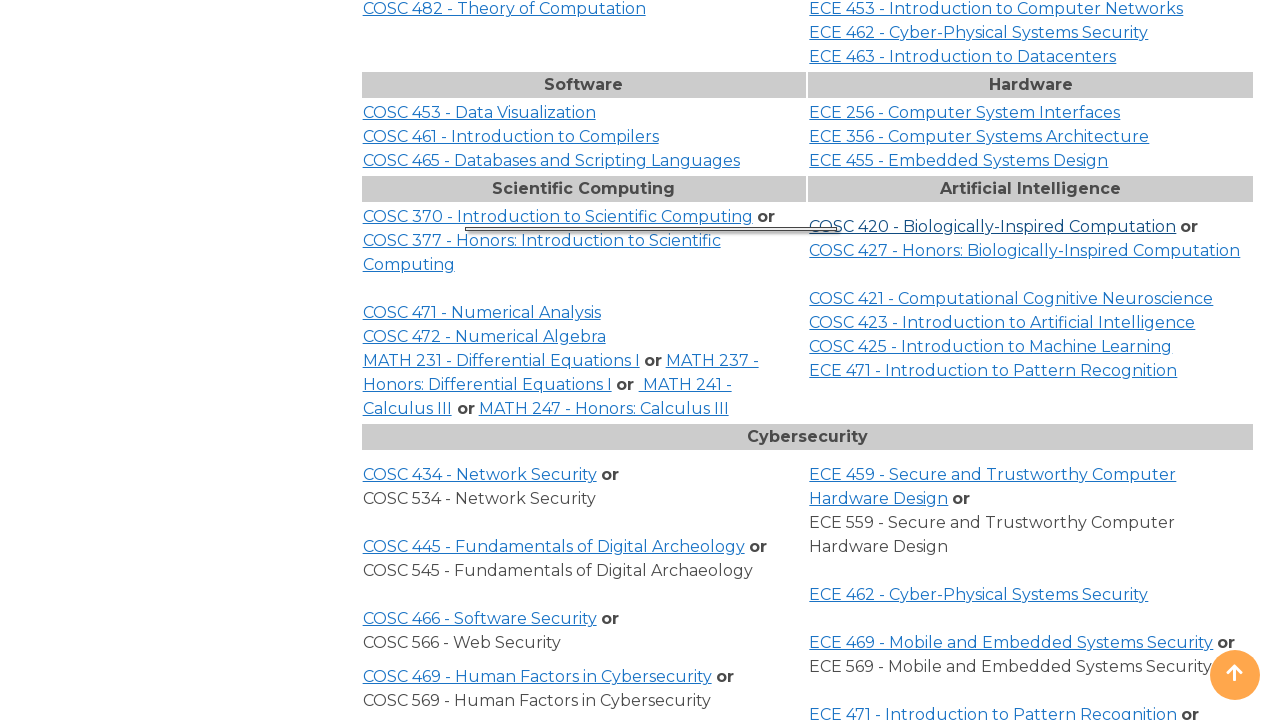

Waited 500ms for course info to expand
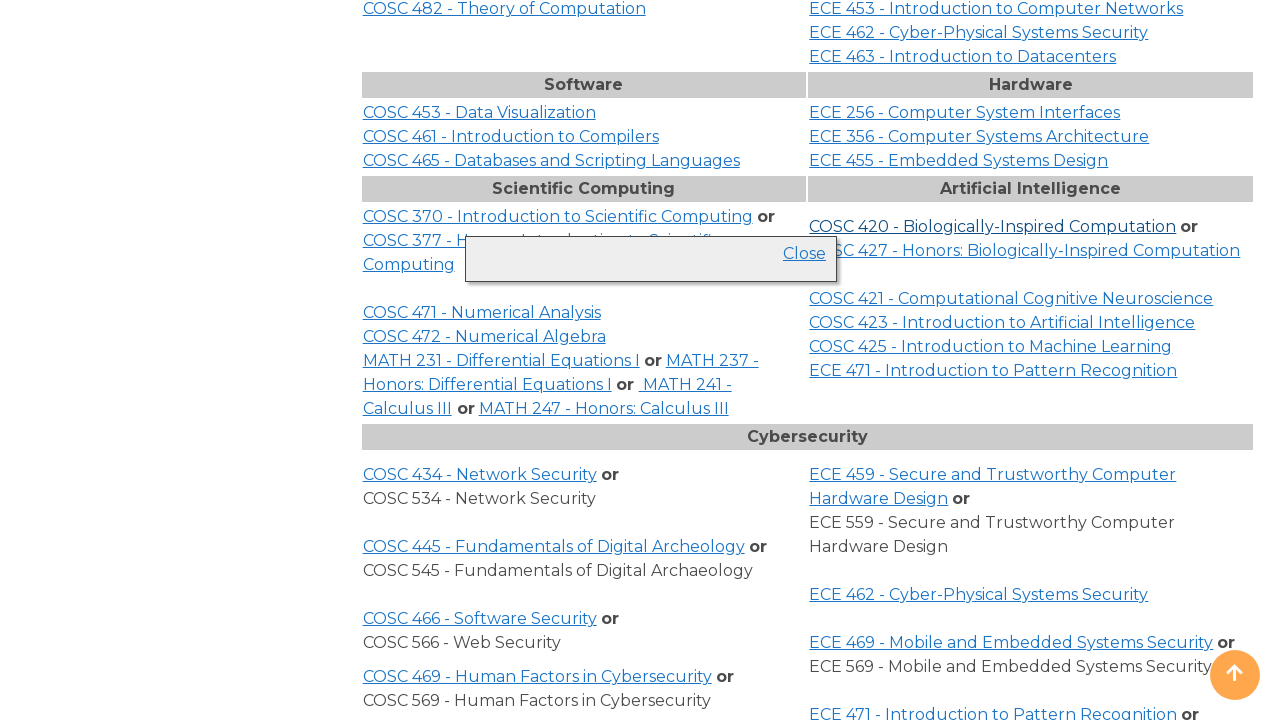

Clicked course link again to collapse: COSC at (993, 226) on a >> nth=169
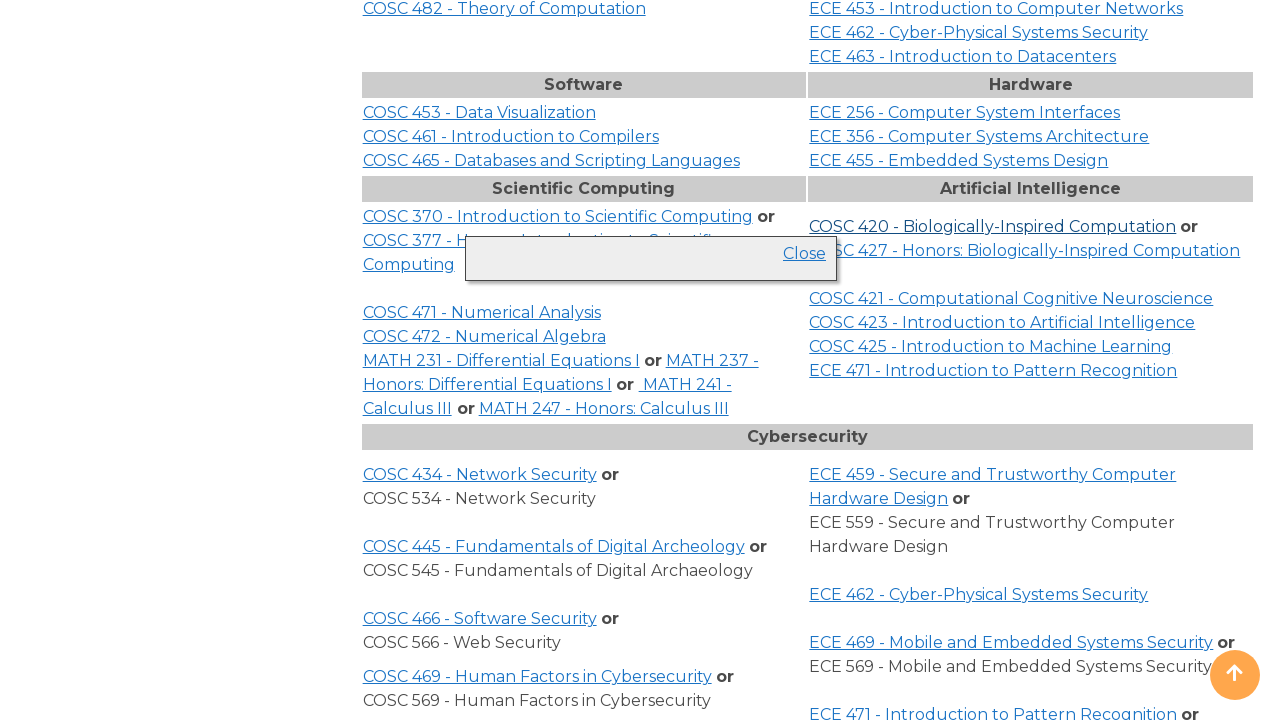

Waited 500ms for course info to collapse
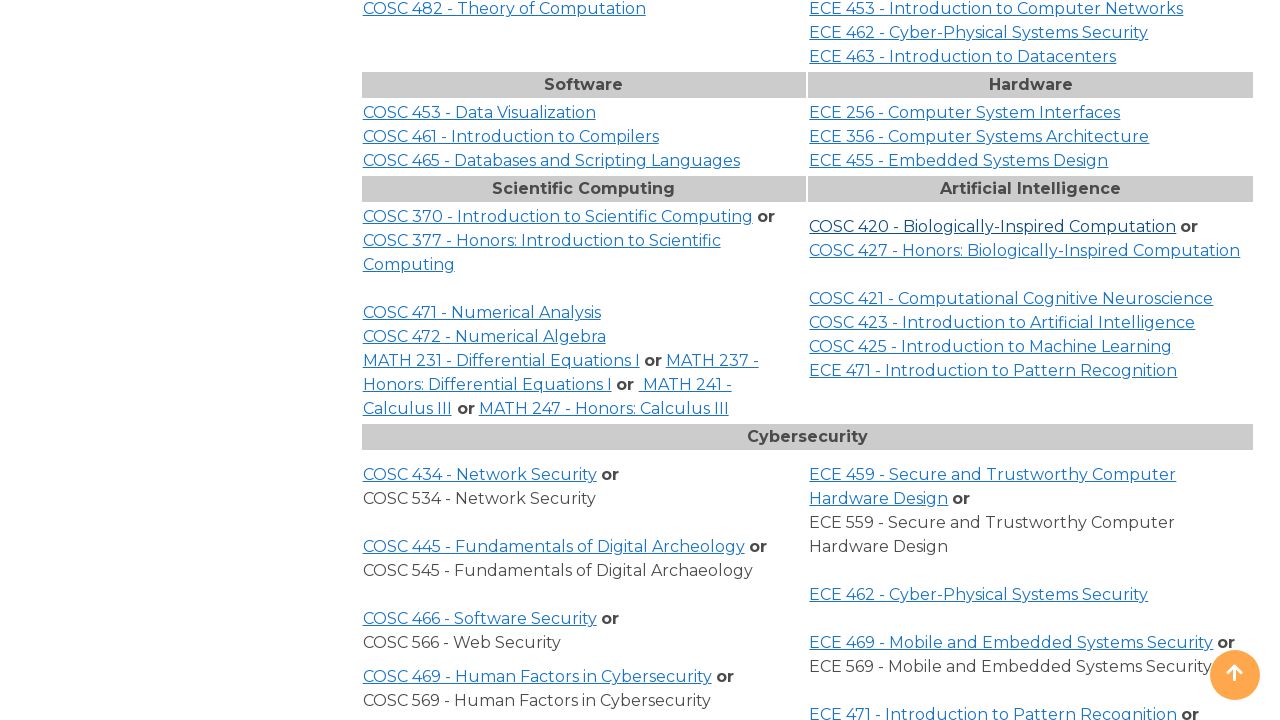

Clicked course link to expand: COSC at (1025, 250) on a >> nth=170
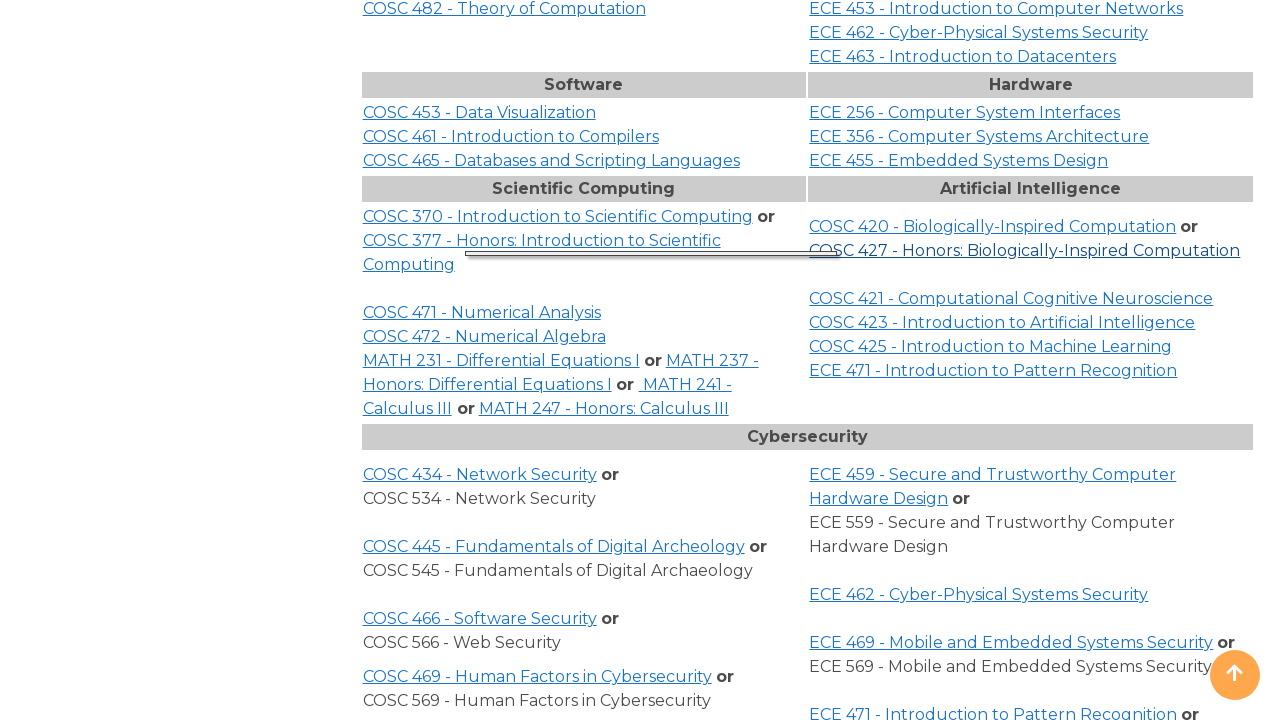

Waited 500ms for course info to expand
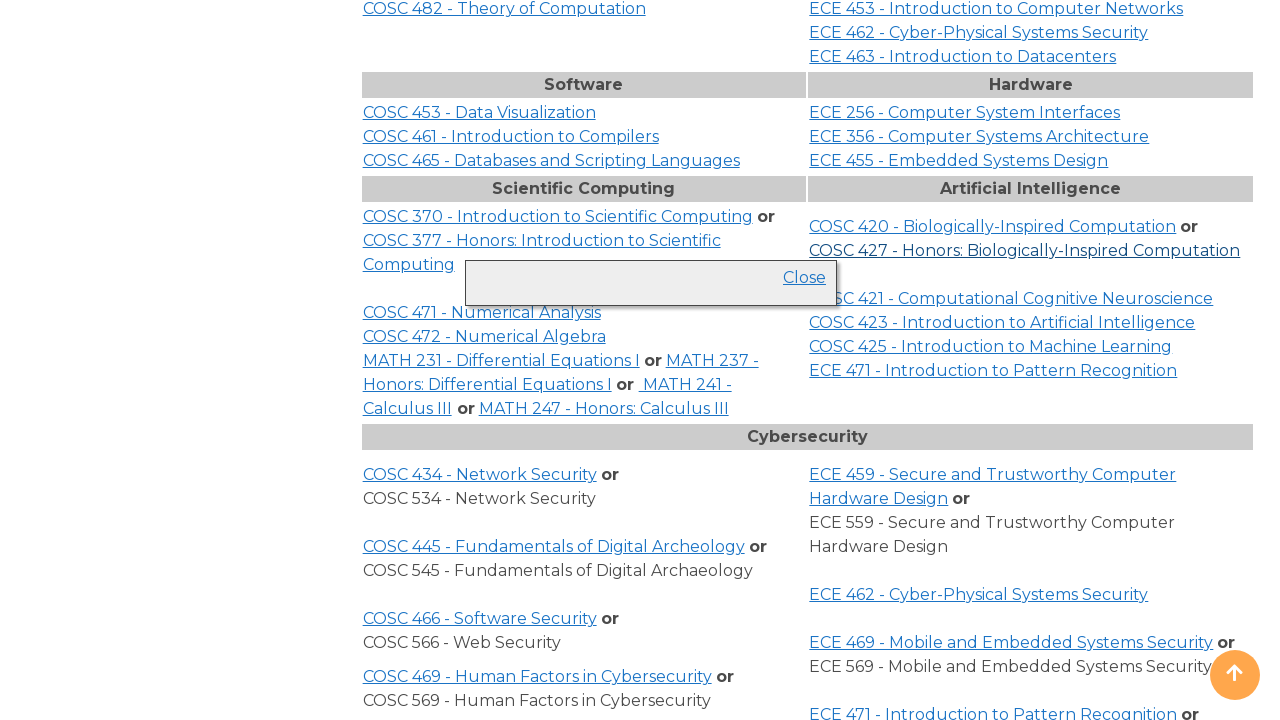

Clicked course link again to collapse: COSC at (1025, 250) on a >> nth=170
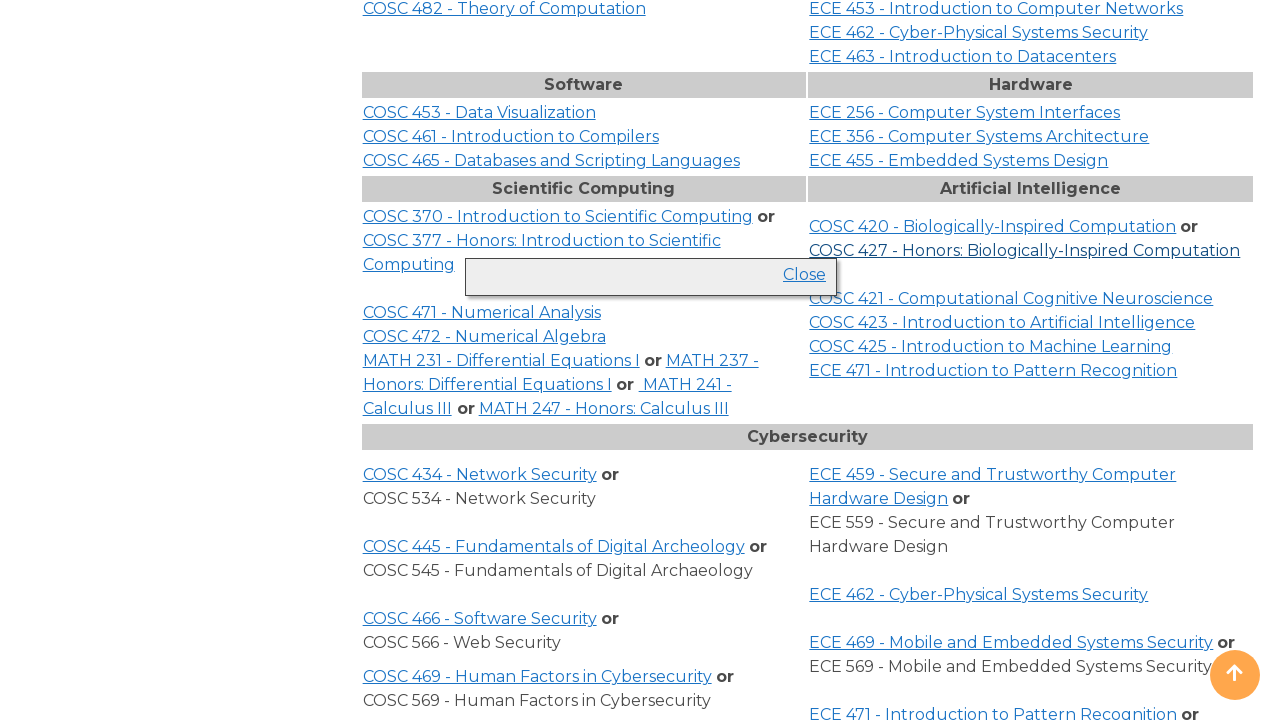

Waited 500ms for course info to collapse
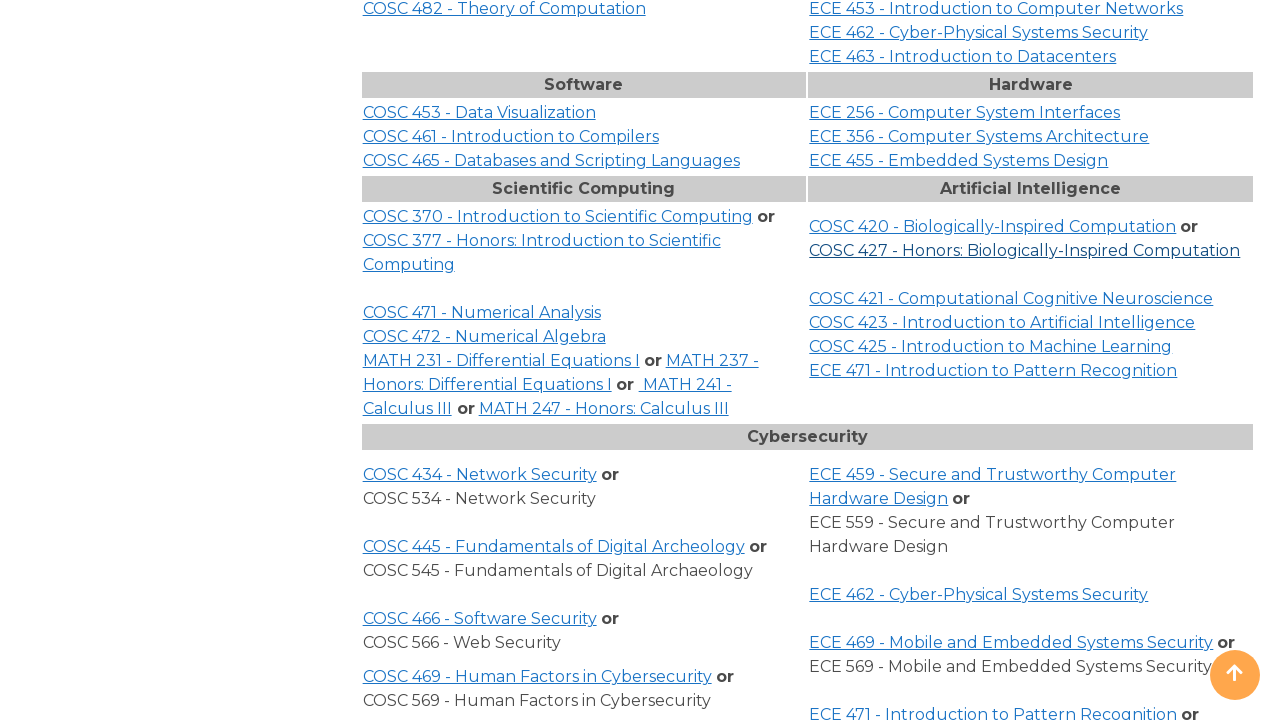

Clicked course link to expand: COSC at (991, 346) on a >> nth=173
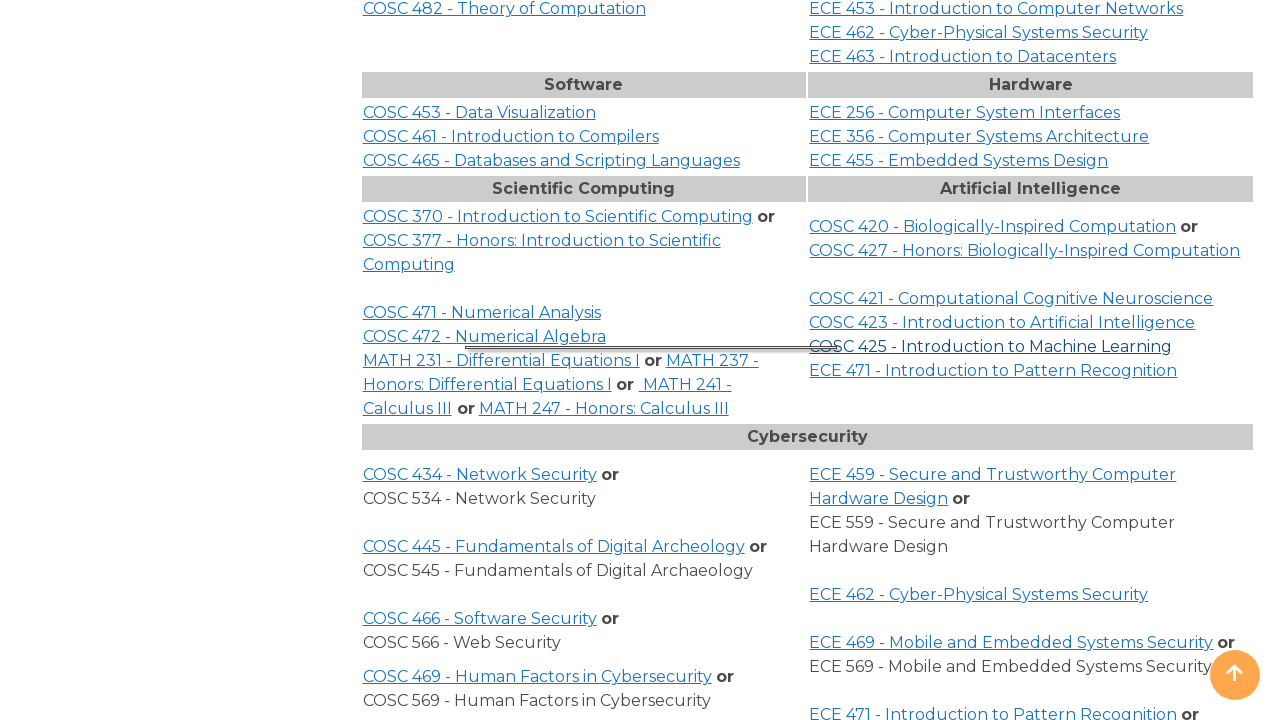

Waited 500ms for course info to expand
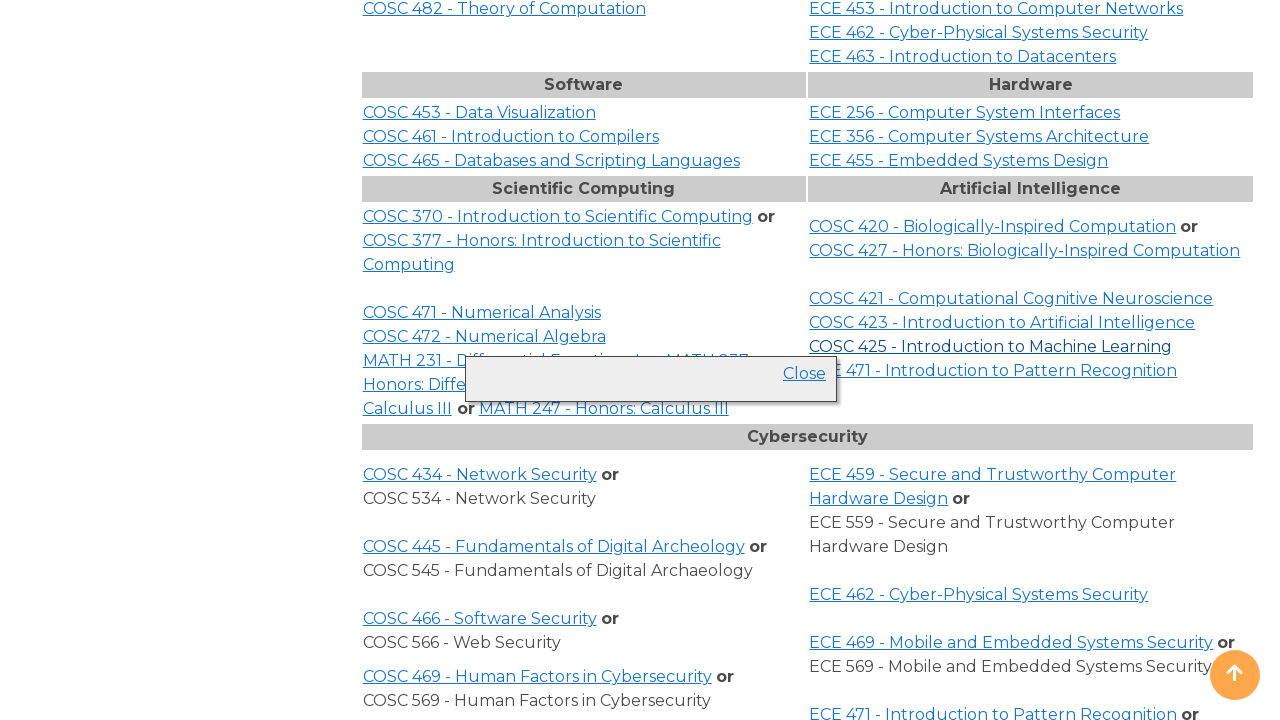

Clicked course link again to collapse: COSC at (991, 346) on a >> nth=173
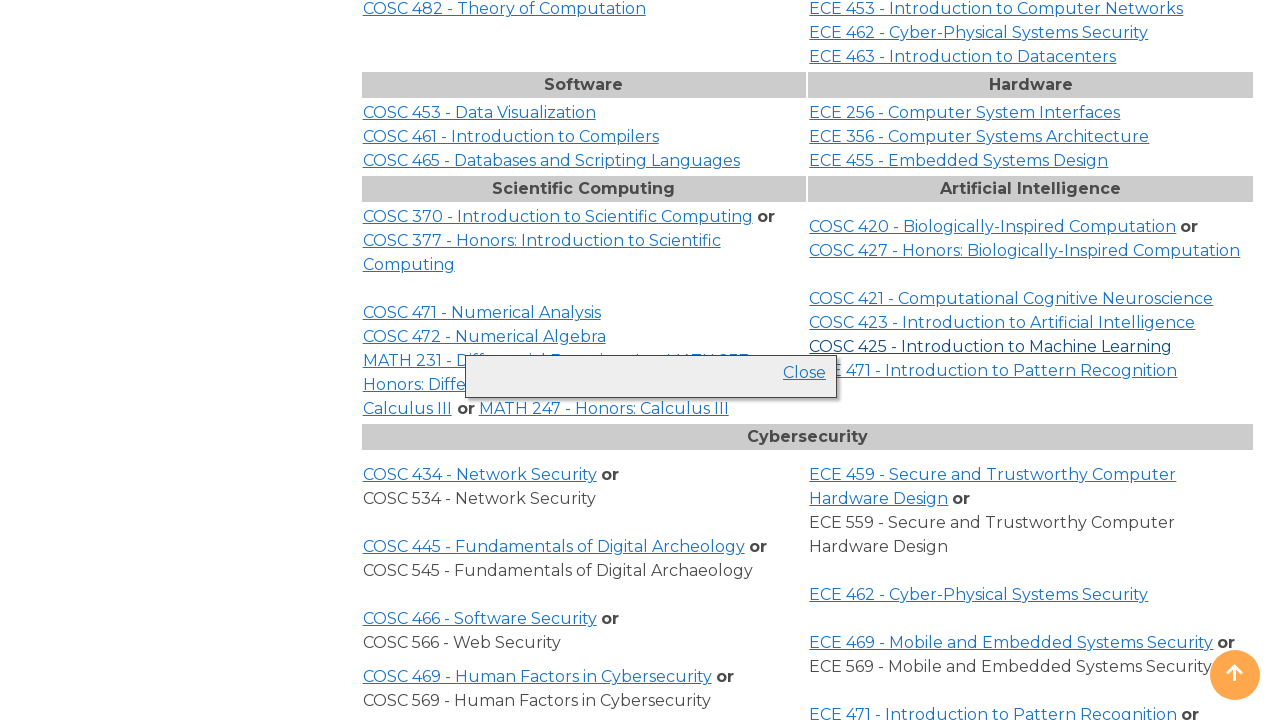

Waited 500ms for course info to collapse
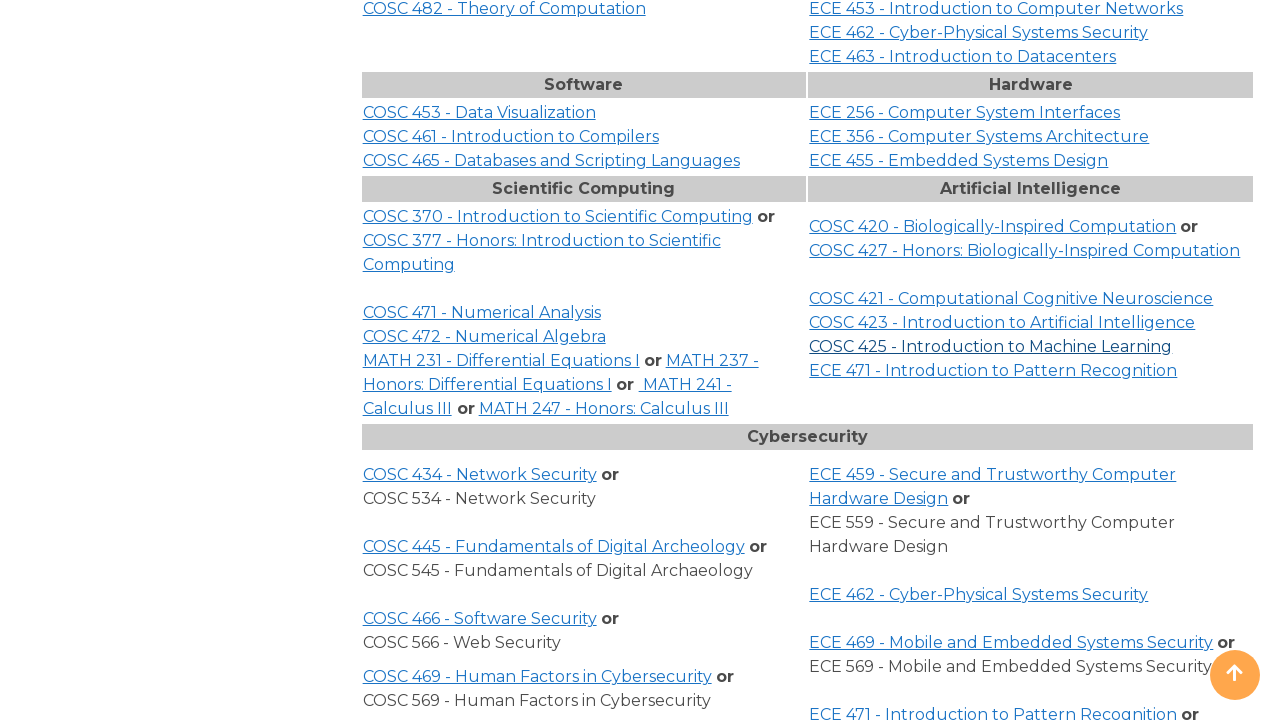

Clicked course link to expand: ECE at (993, 370) on a >> nth=174
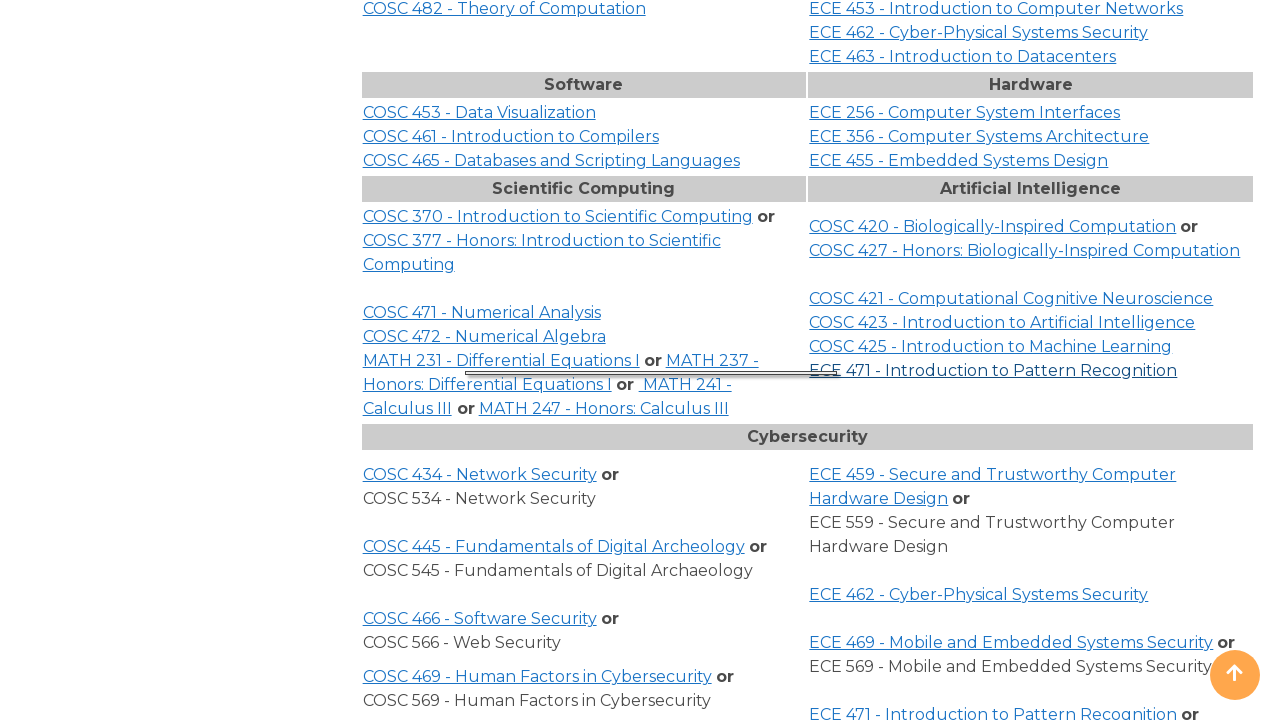

Waited 500ms for course info to expand
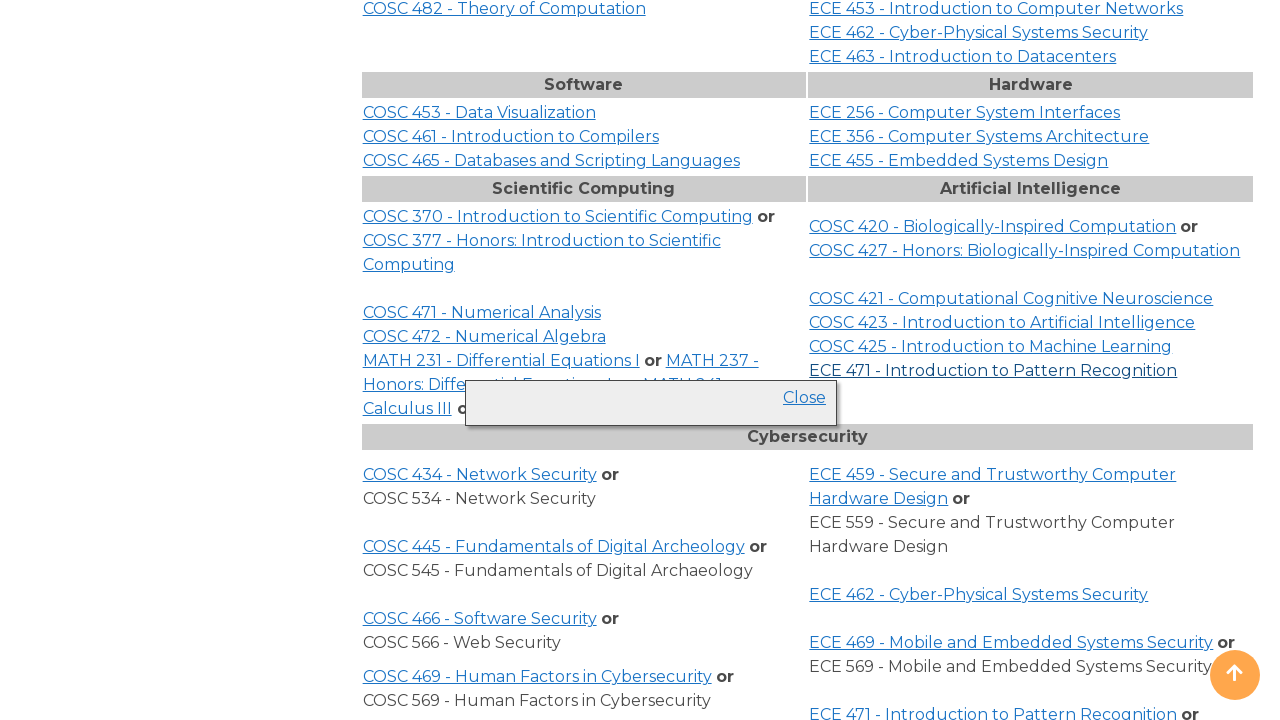

Clicked course link again to collapse: ECE at (993, 370) on a >> nth=174
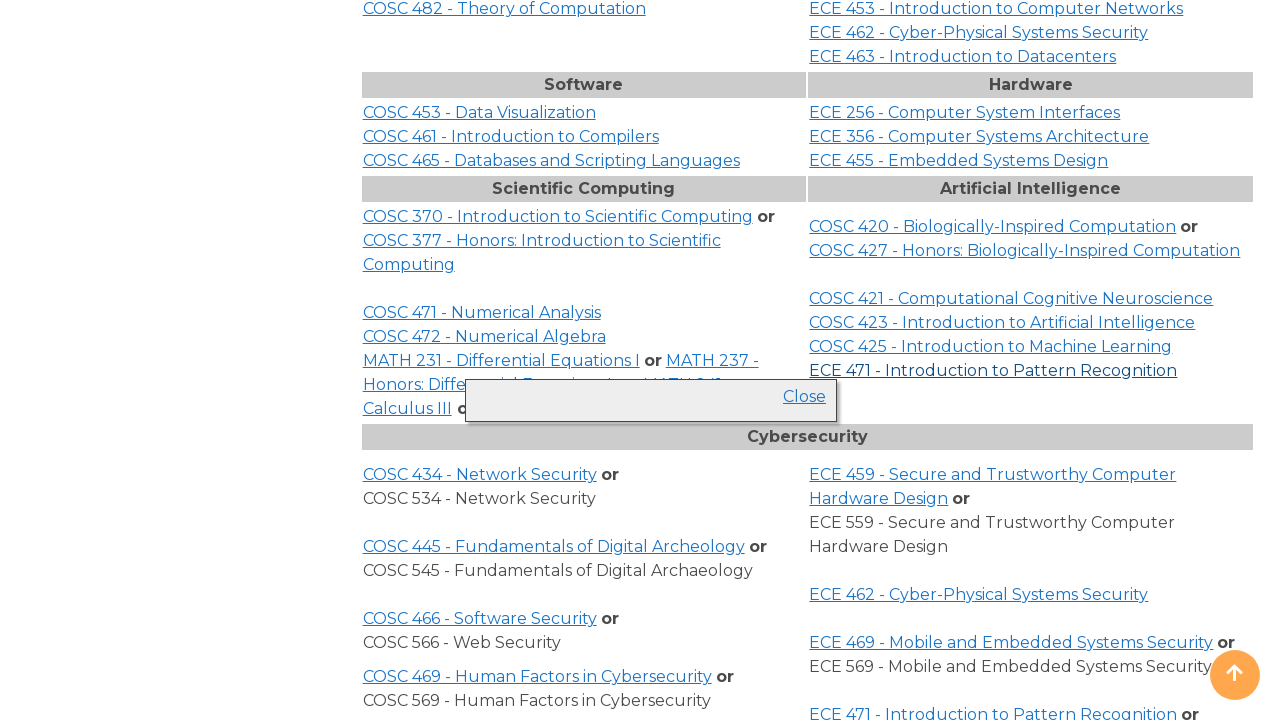

Waited 500ms for course info to collapse
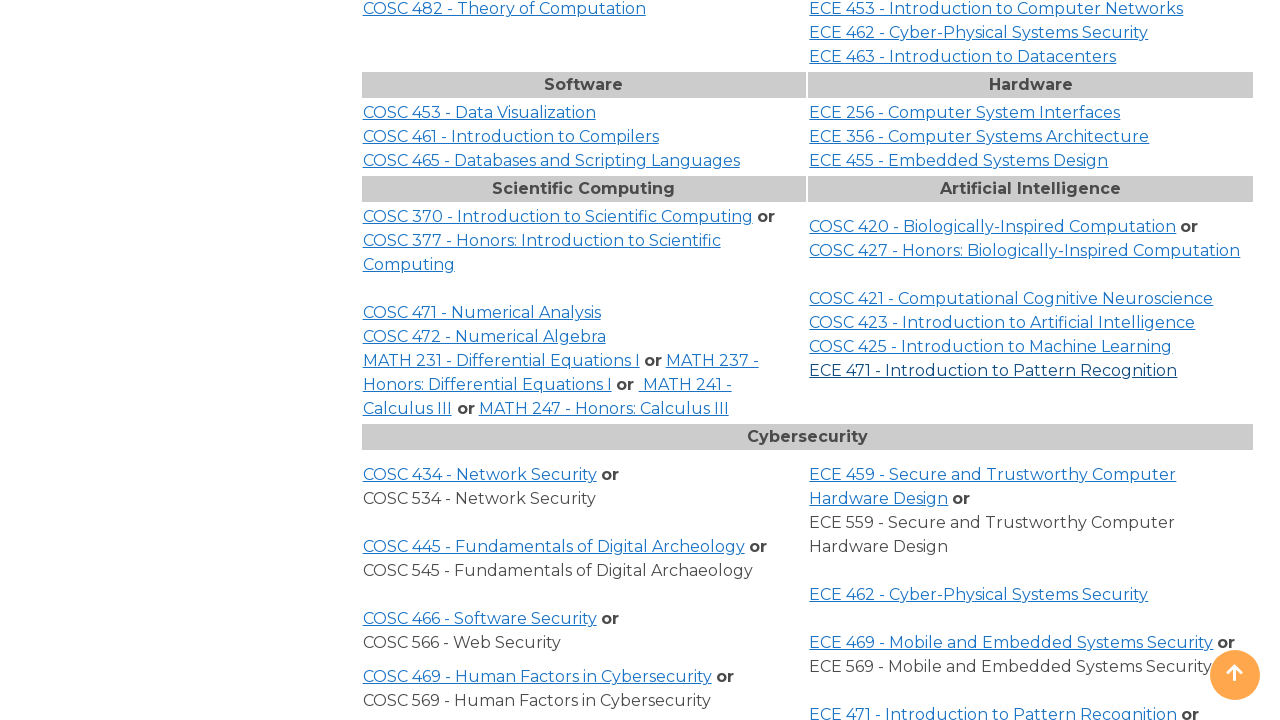

Clicked course link to expand: COSC at (480, 618) on a >> nth=177
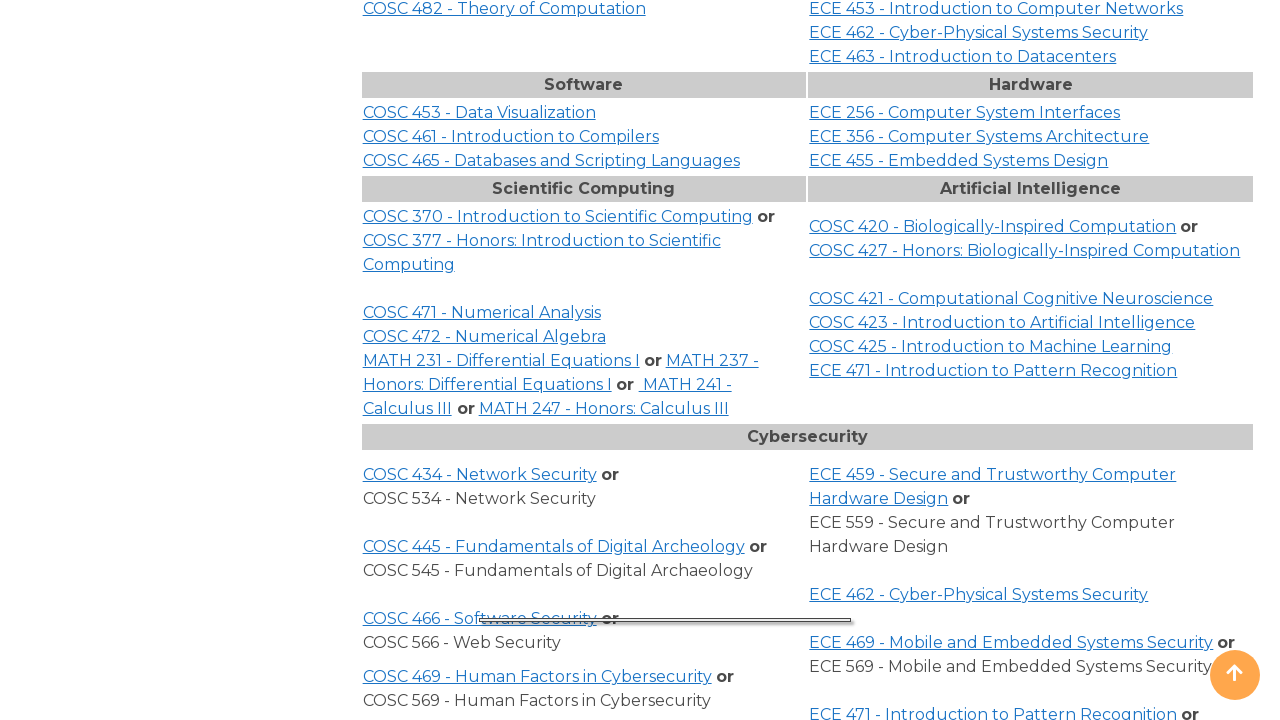

Waited 500ms for course info to expand
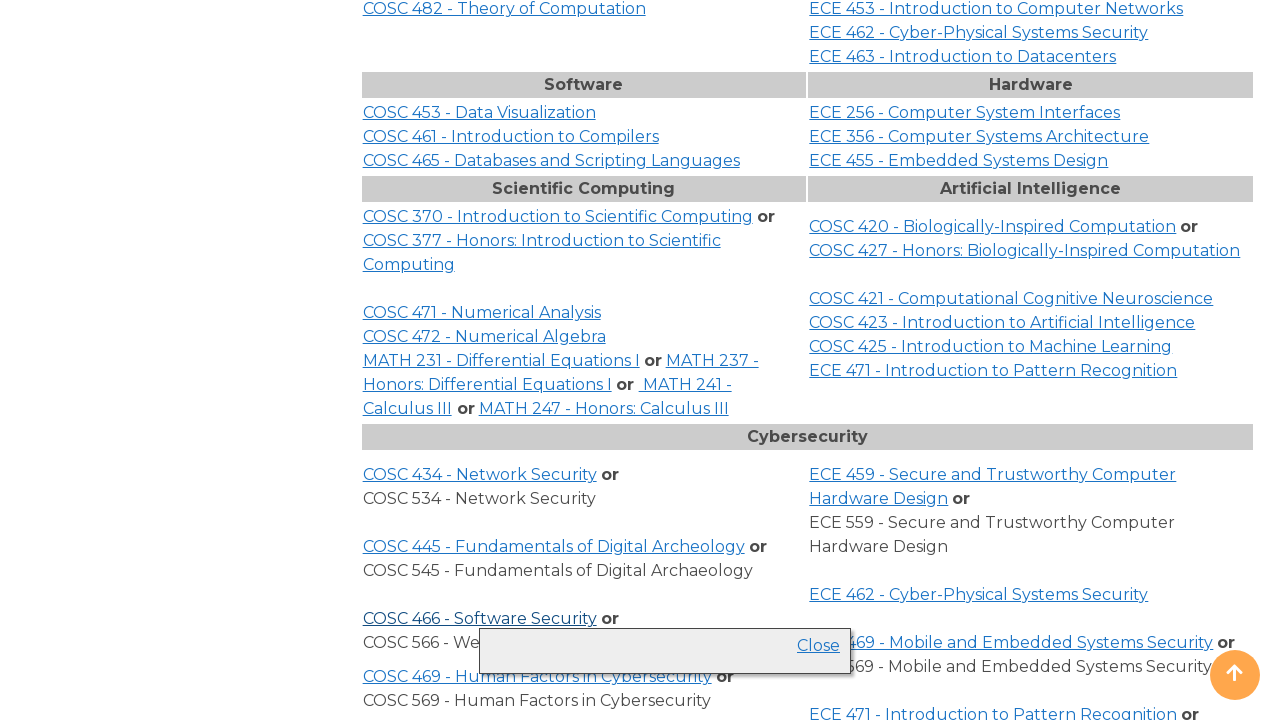

Clicked course link again to collapse: COSC at (480, 618) on a >> nth=177
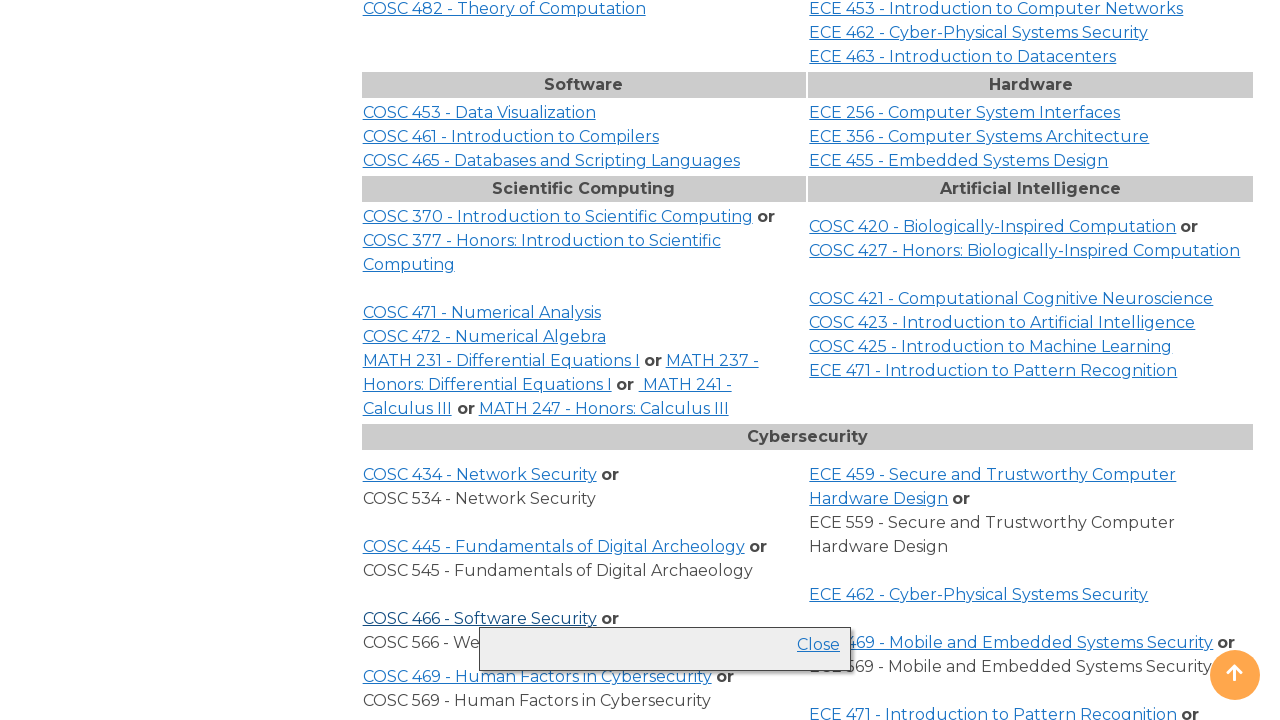

Waited 500ms for course info to collapse
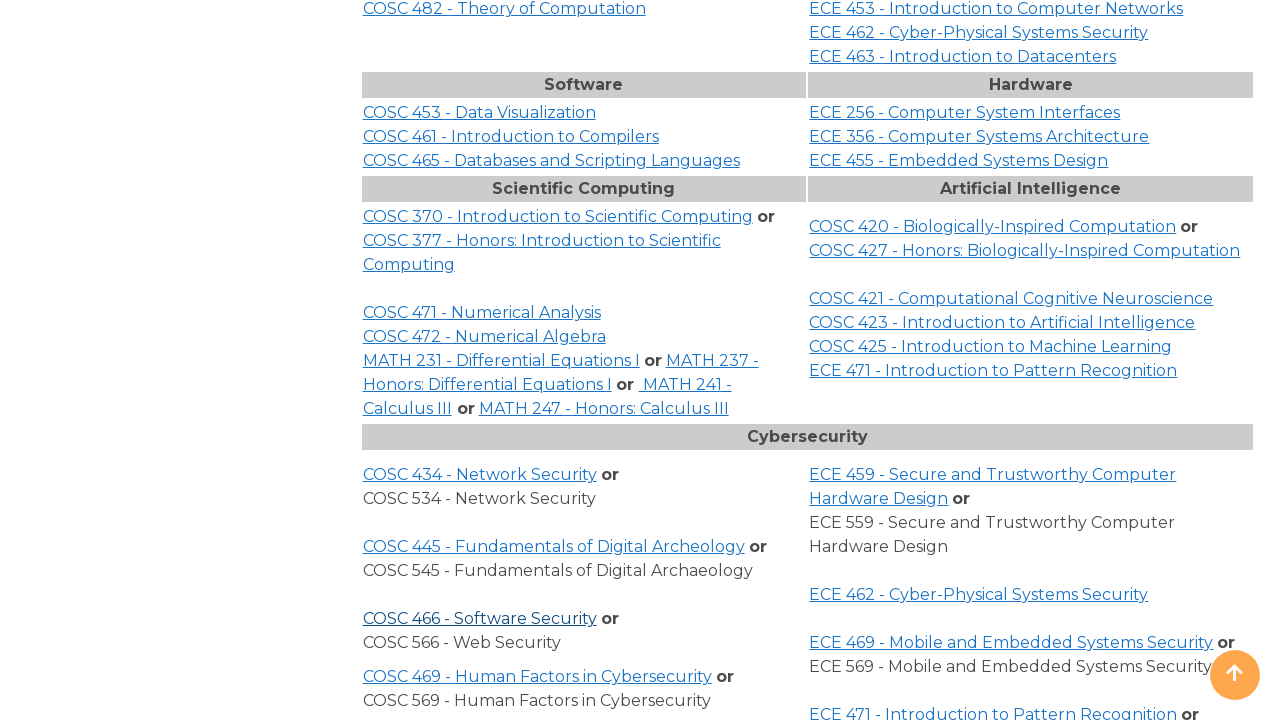

Clicked course link to expand: COSC at (537, 676) on a >> nth=178
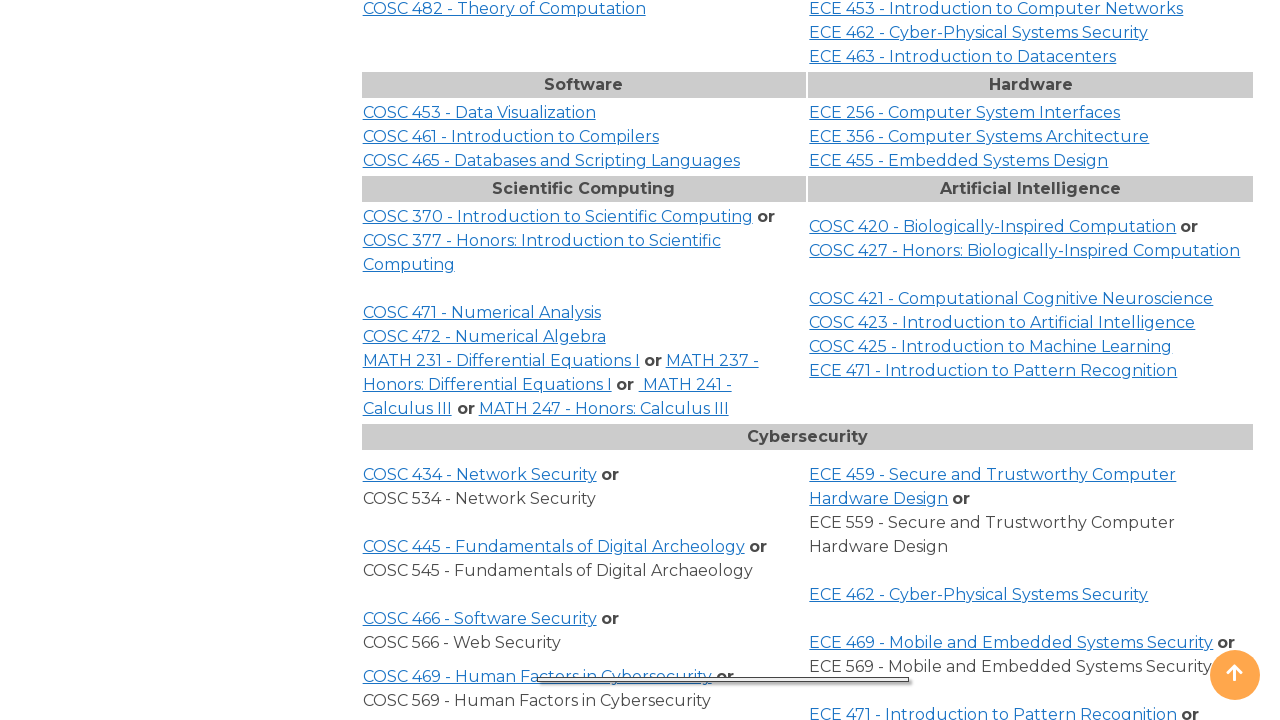

Waited 500ms for course info to expand
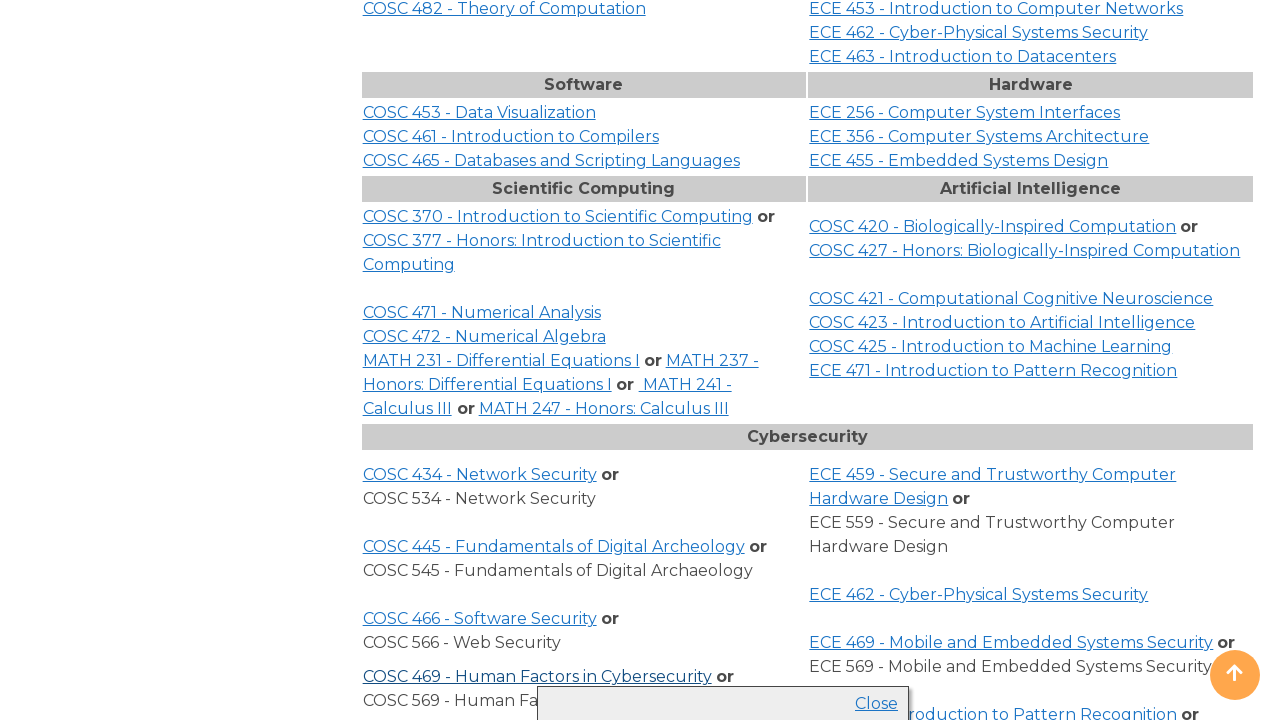

Clicked course link again to collapse: COSC at (537, 676) on a >> nth=178
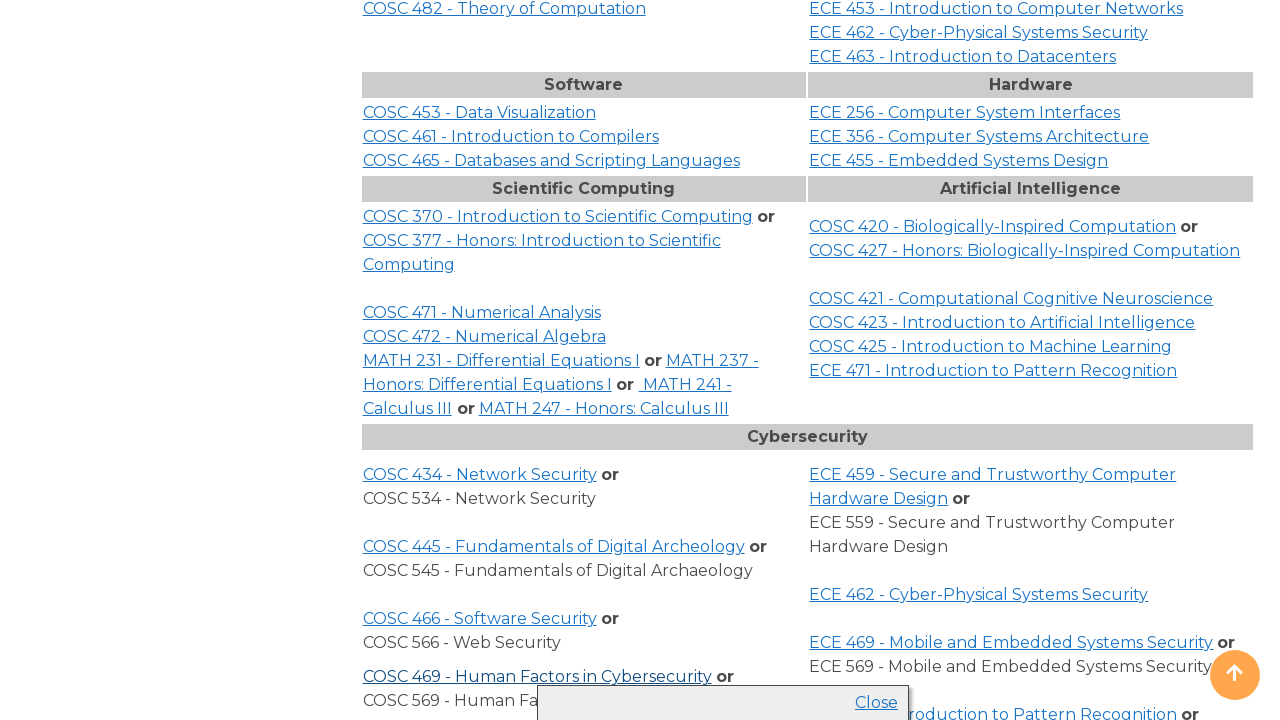

Waited 500ms for course info to collapse
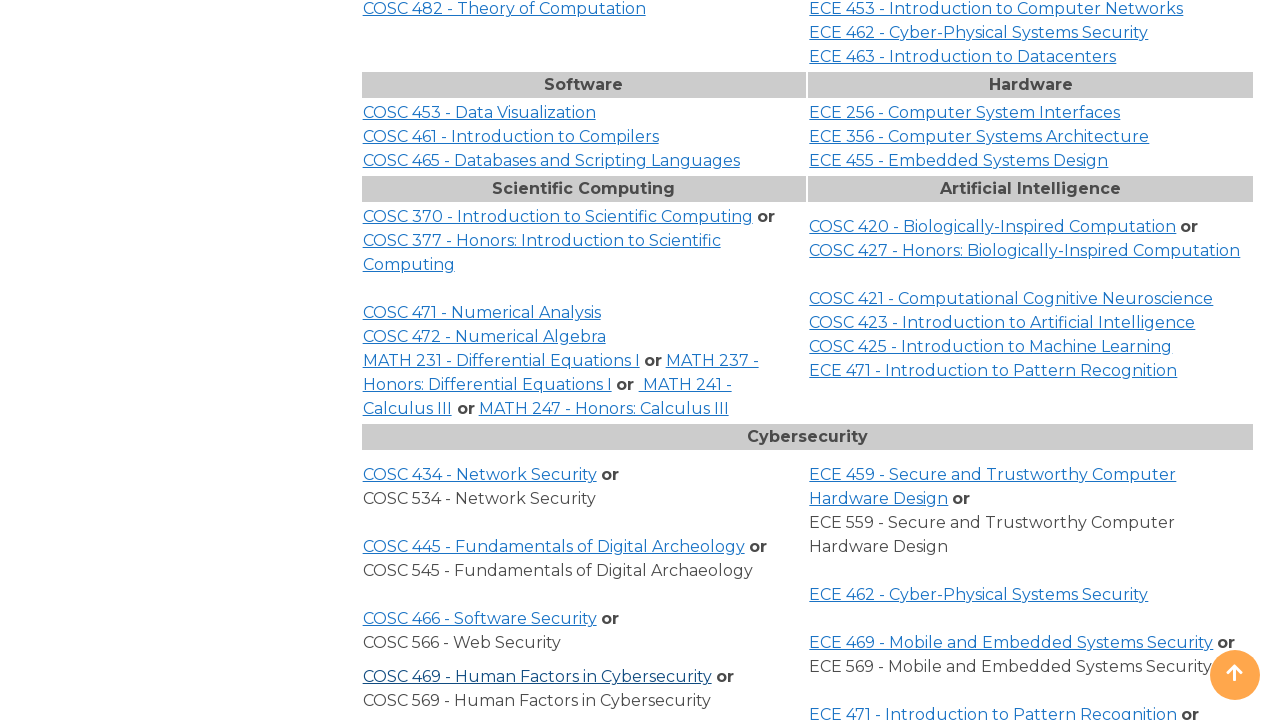

Clicked course link to expand: COSC at (927, 360) on a >> nth=185
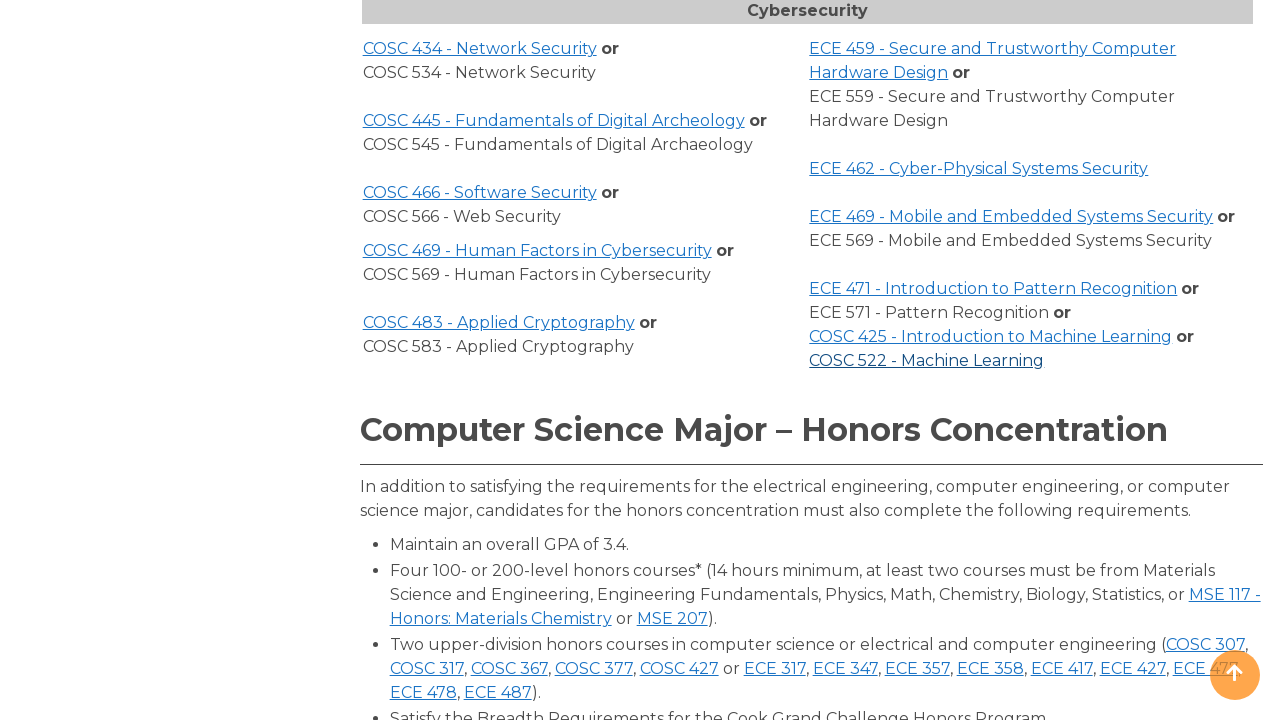

Waited 500ms for course info to expand
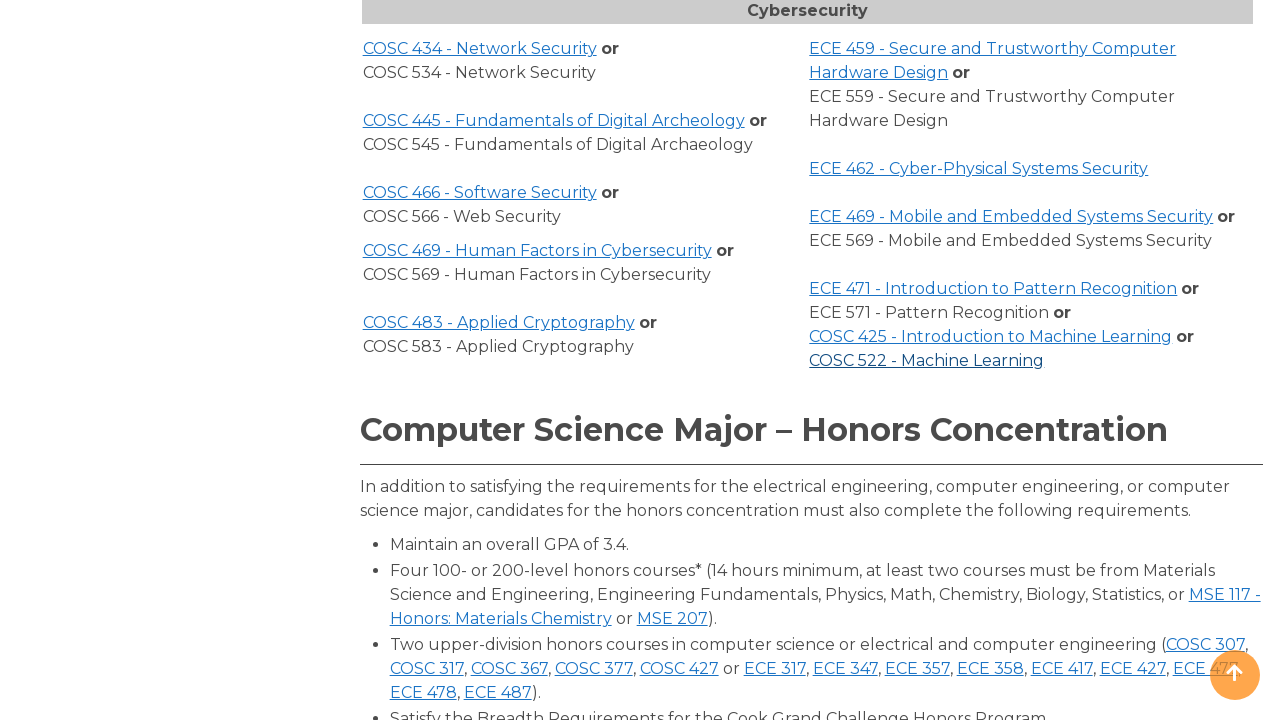

Clicked course link again to collapse: COSC at (927, 360) on a >> nth=185
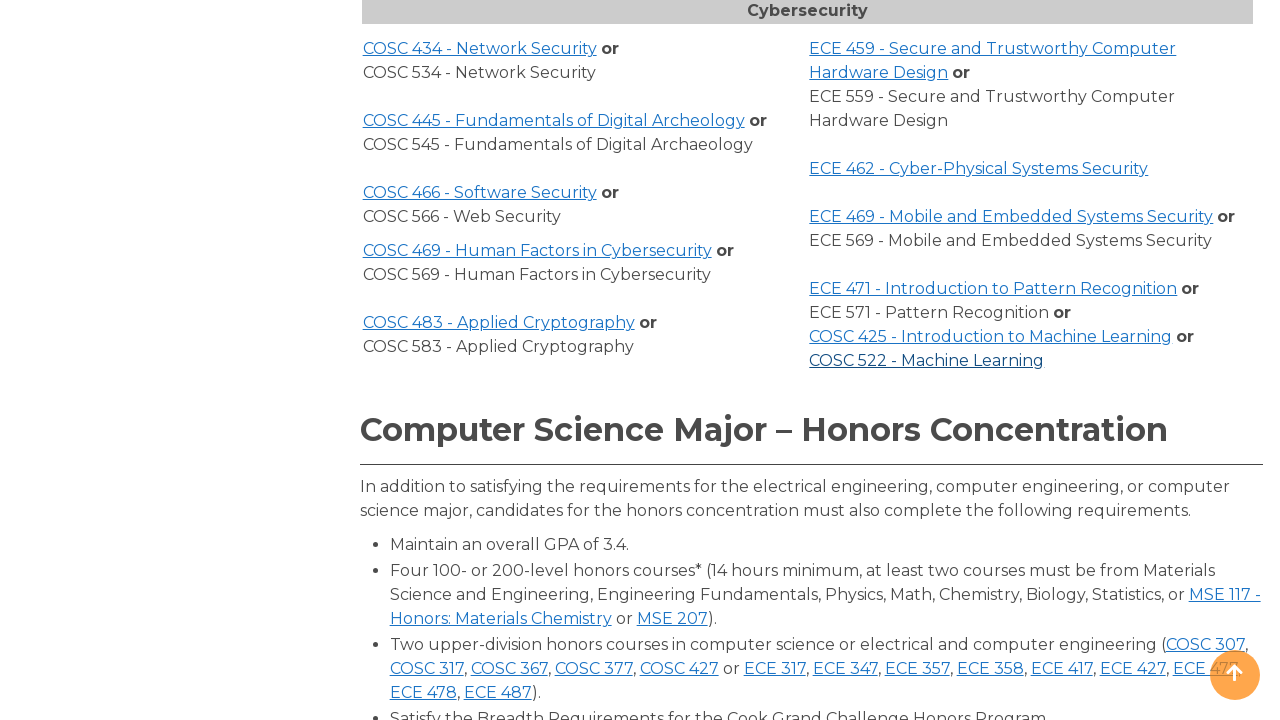

Waited 500ms for course info to collapse
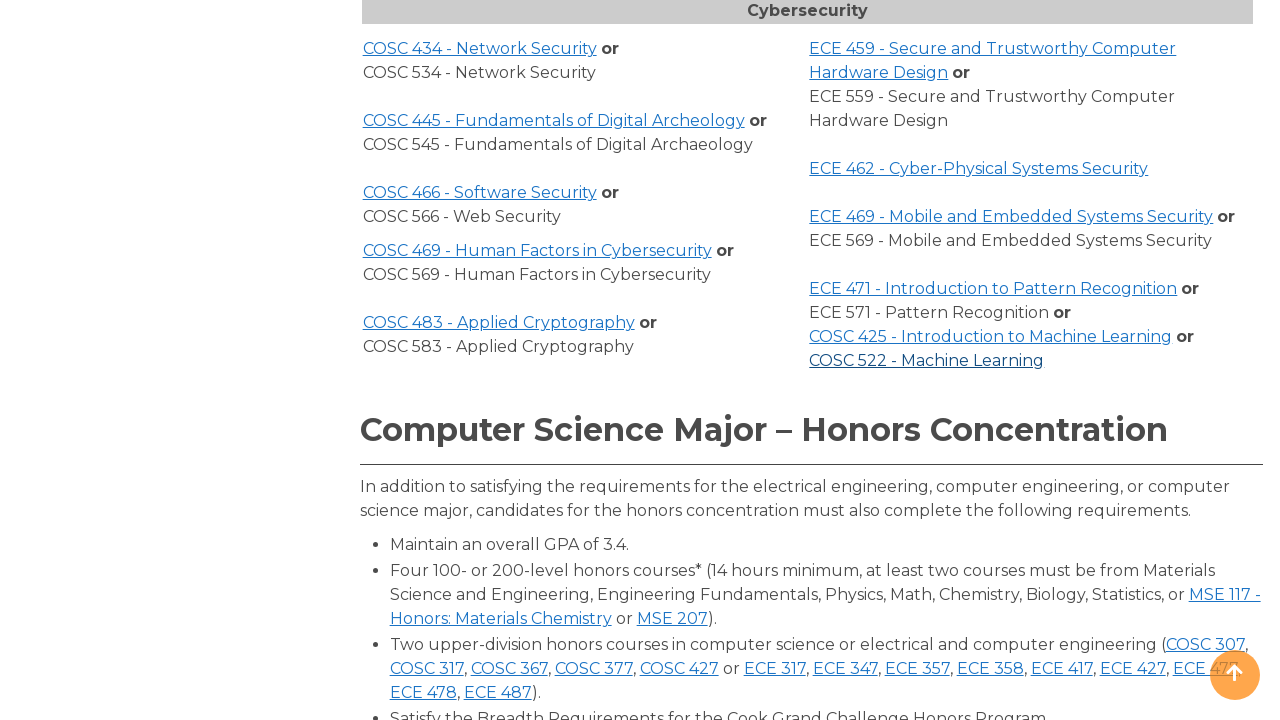

Clicked course link to expand: COSC at (1205, 644) on a >> nth=190
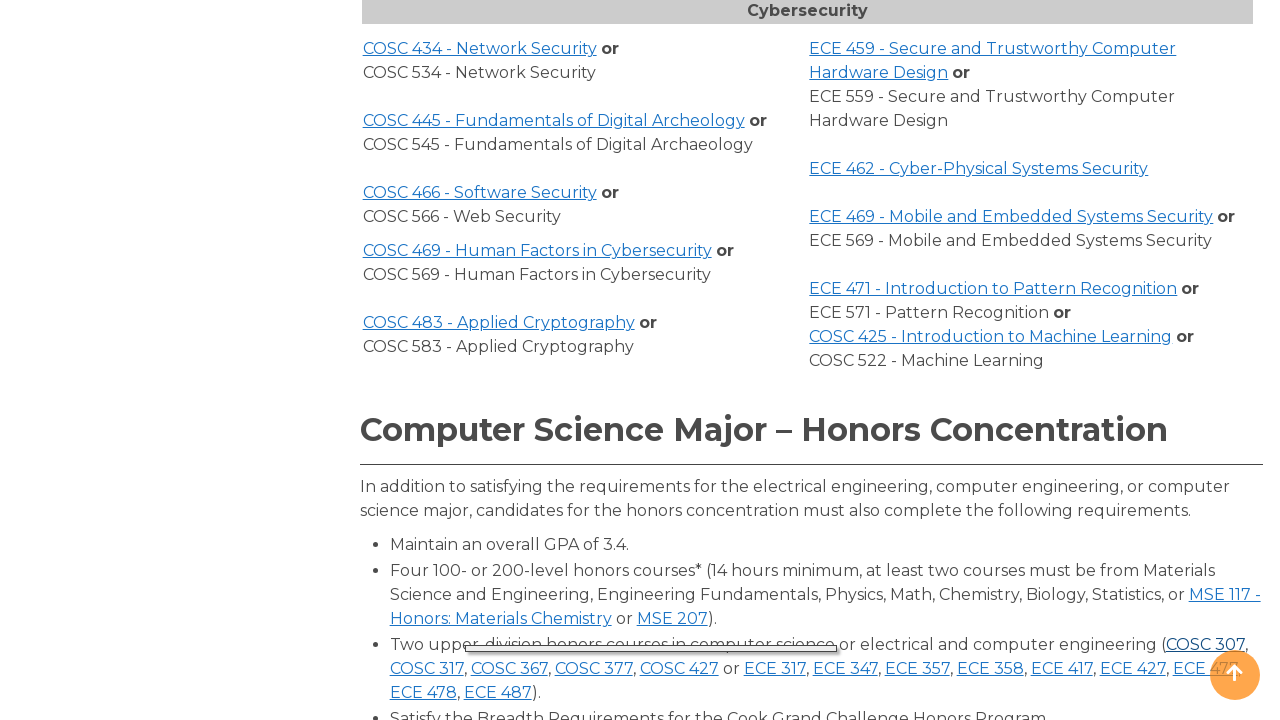

Waited 500ms for course info to expand
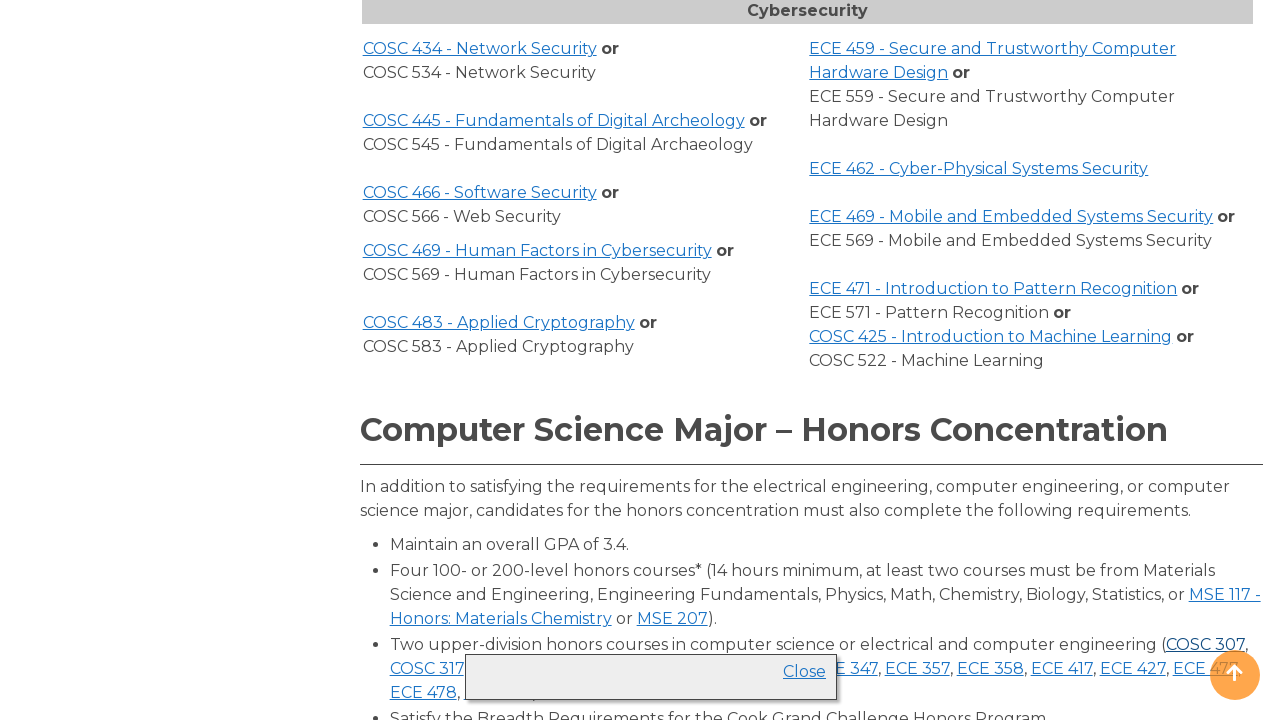

Clicked course link again to collapse: COSC at (1205, 644) on a >> nth=190
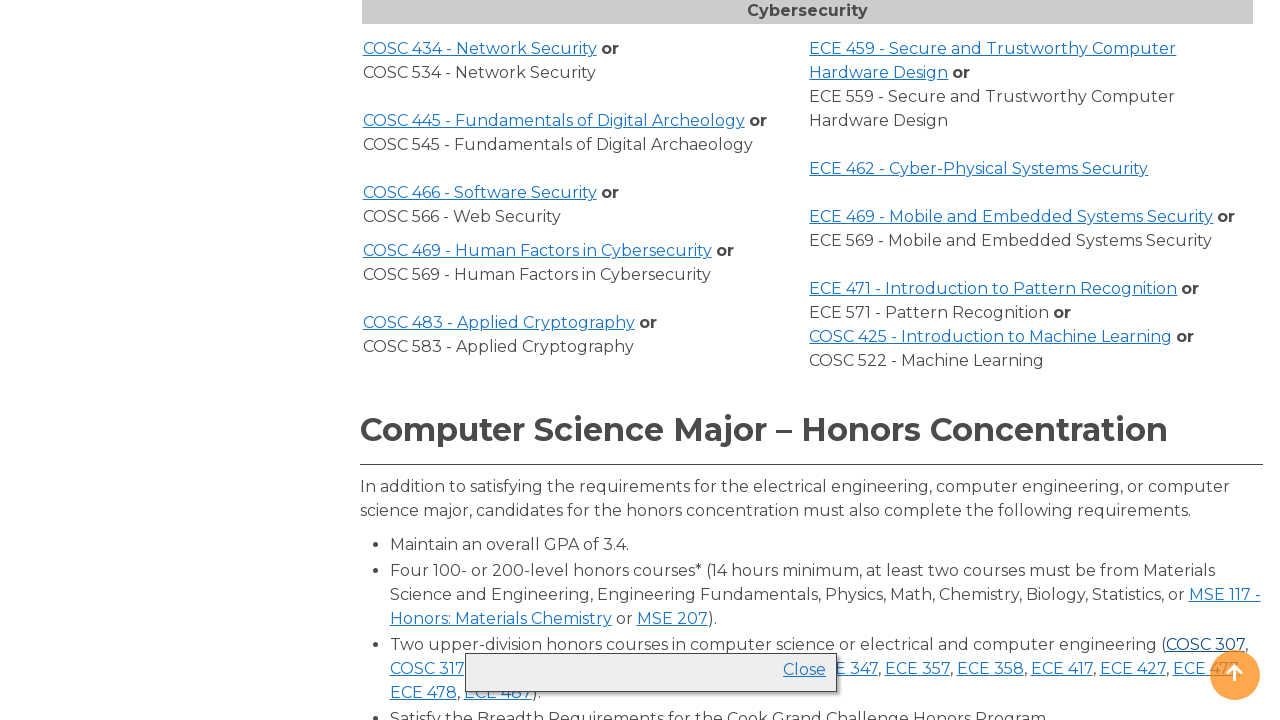

Waited 500ms for course info to collapse
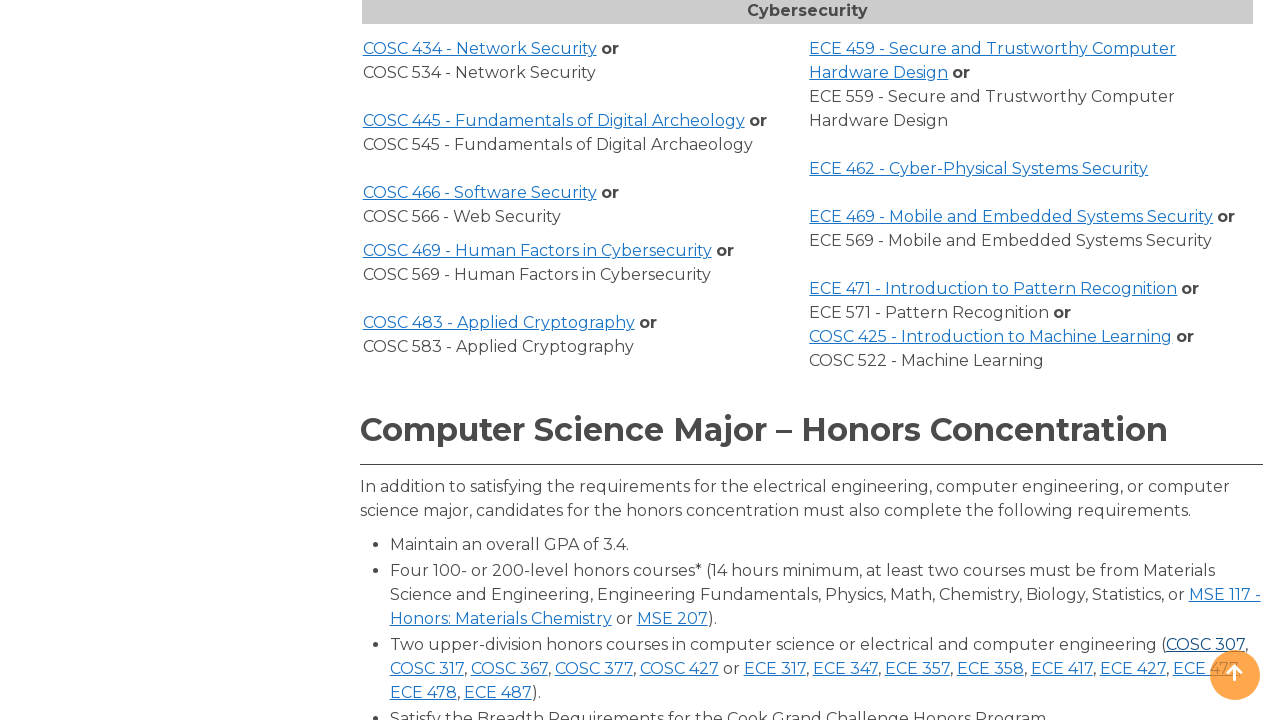

Clicked course link to expand: COSC at (427, 668) on a >> nth=191
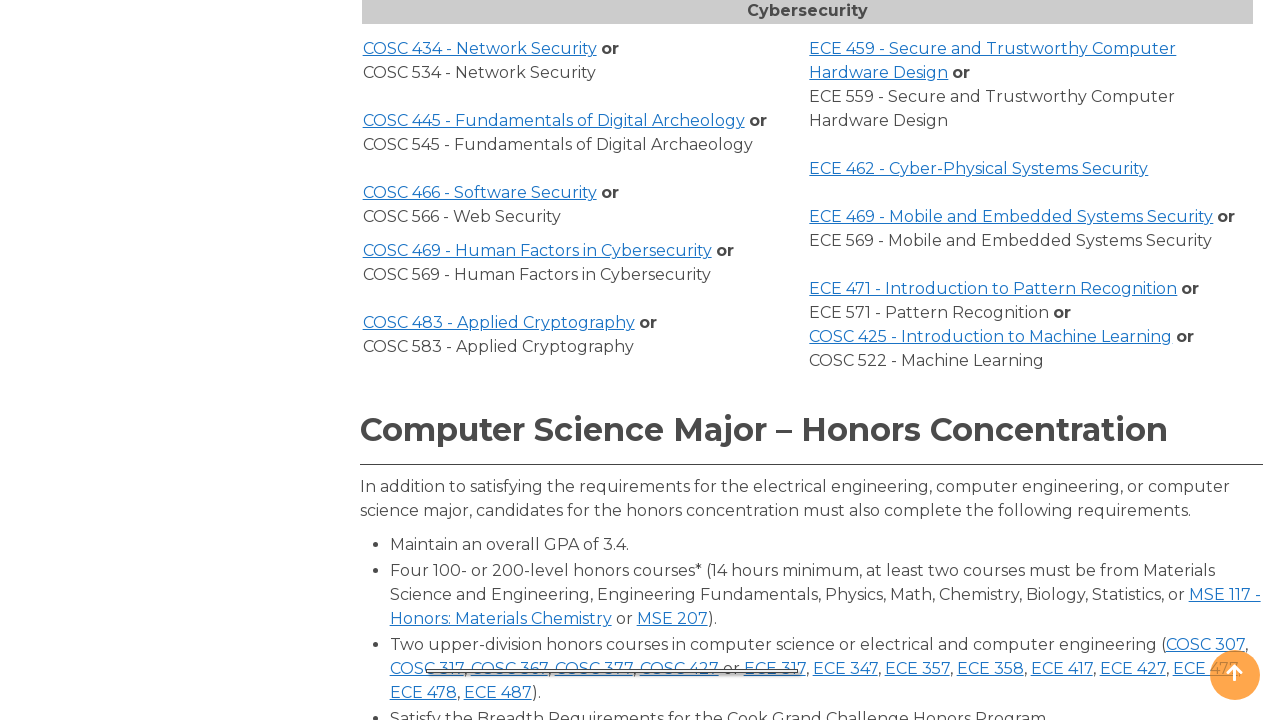

Waited 500ms for course info to expand
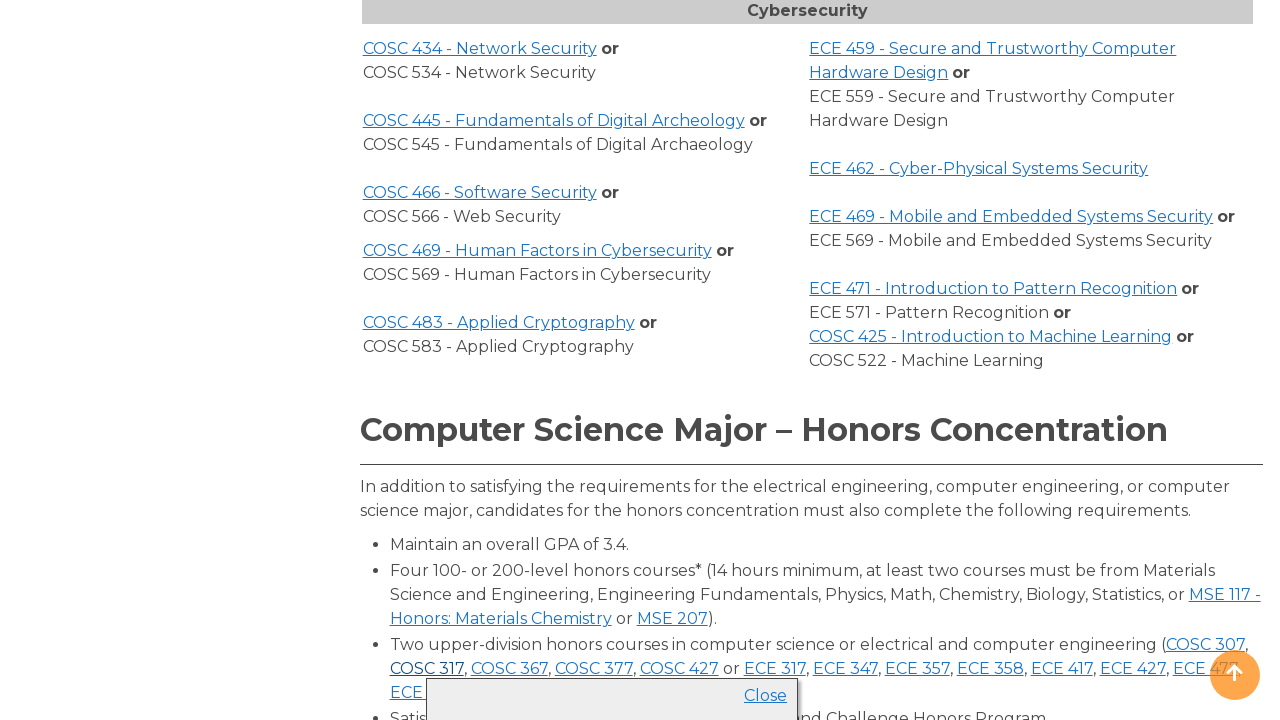

Clicked course link again to collapse: COSC at (427, 668) on a >> nth=191
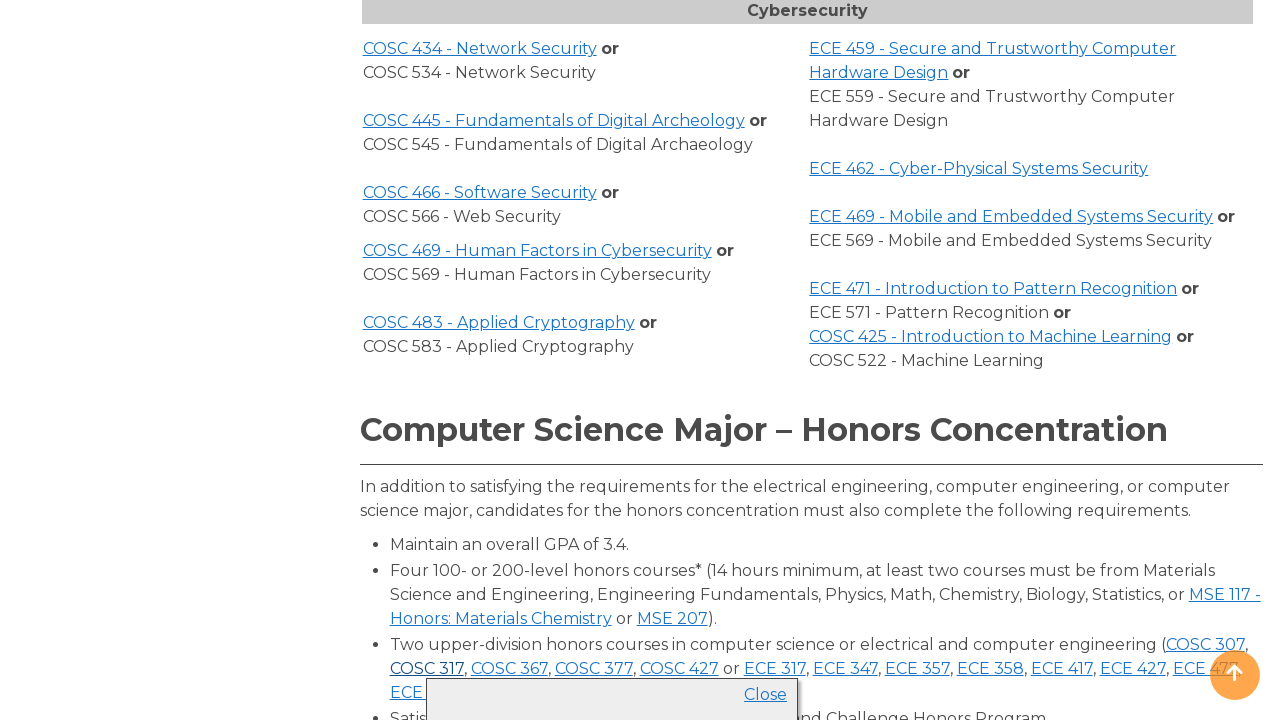

Waited 500ms for course info to collapse
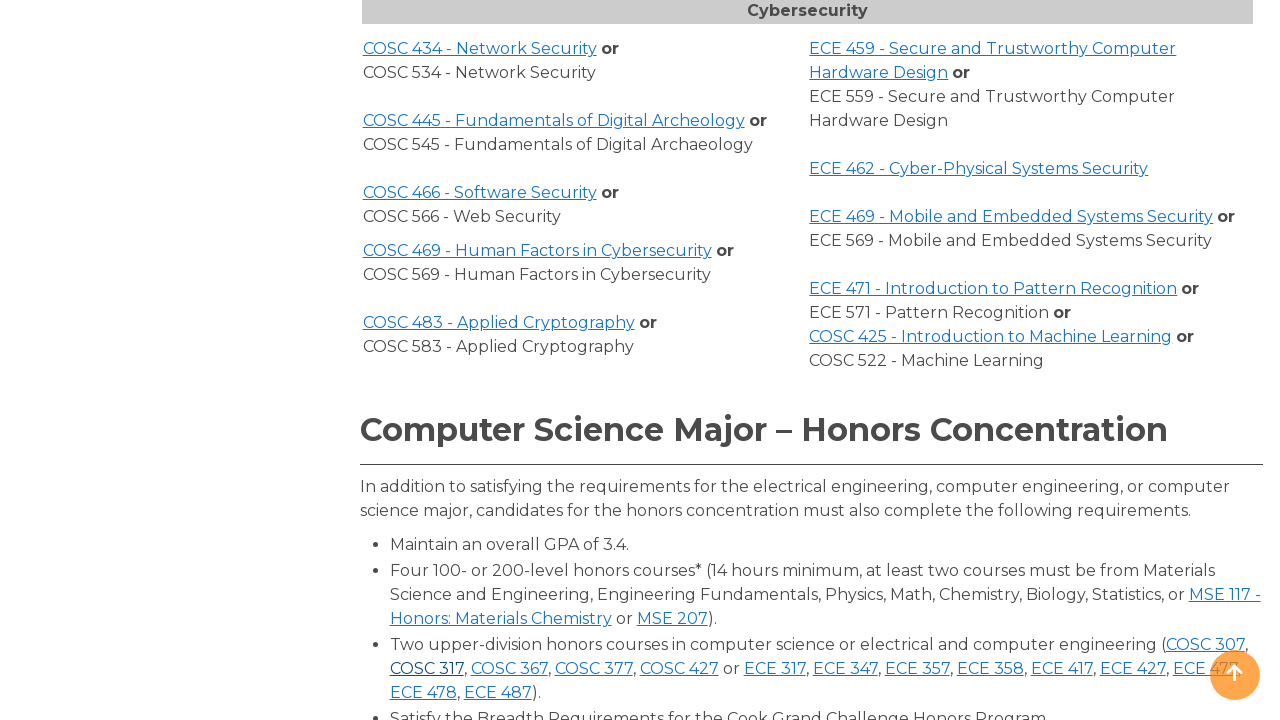

Clicked course link to expand: COSC at (509, 668) on a >> nth=192
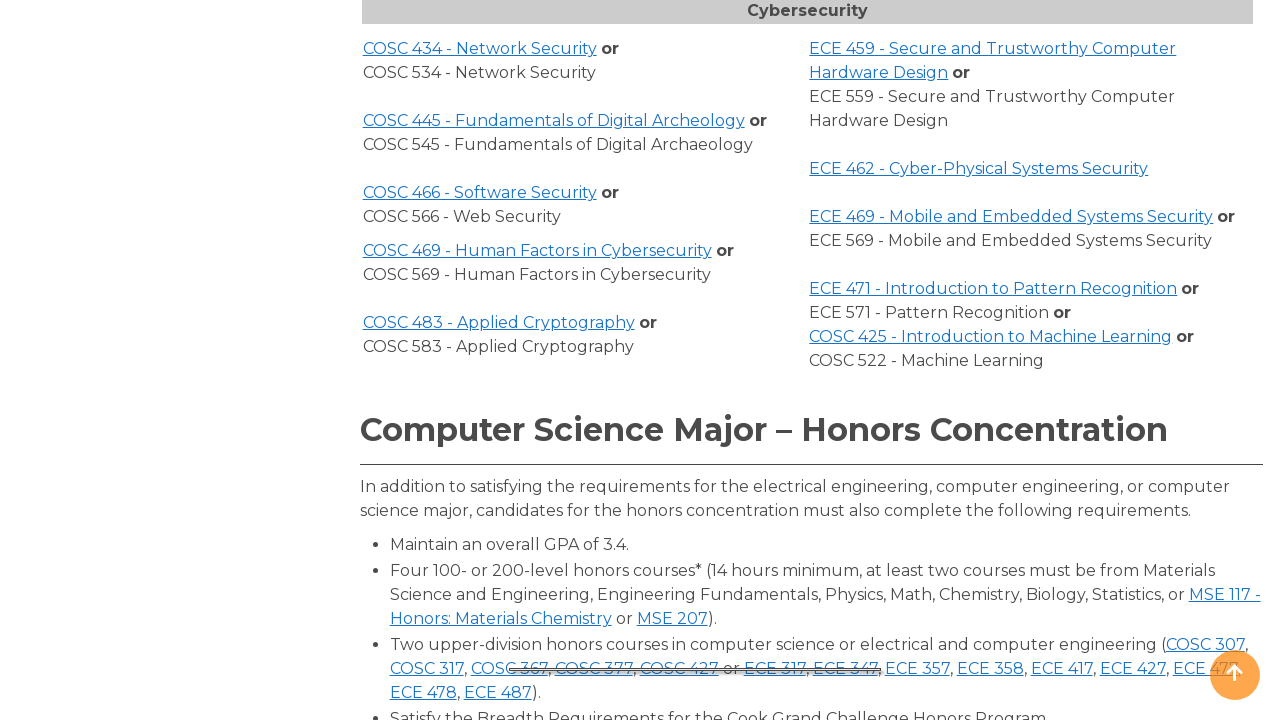

Waited 500ms for course info to expand
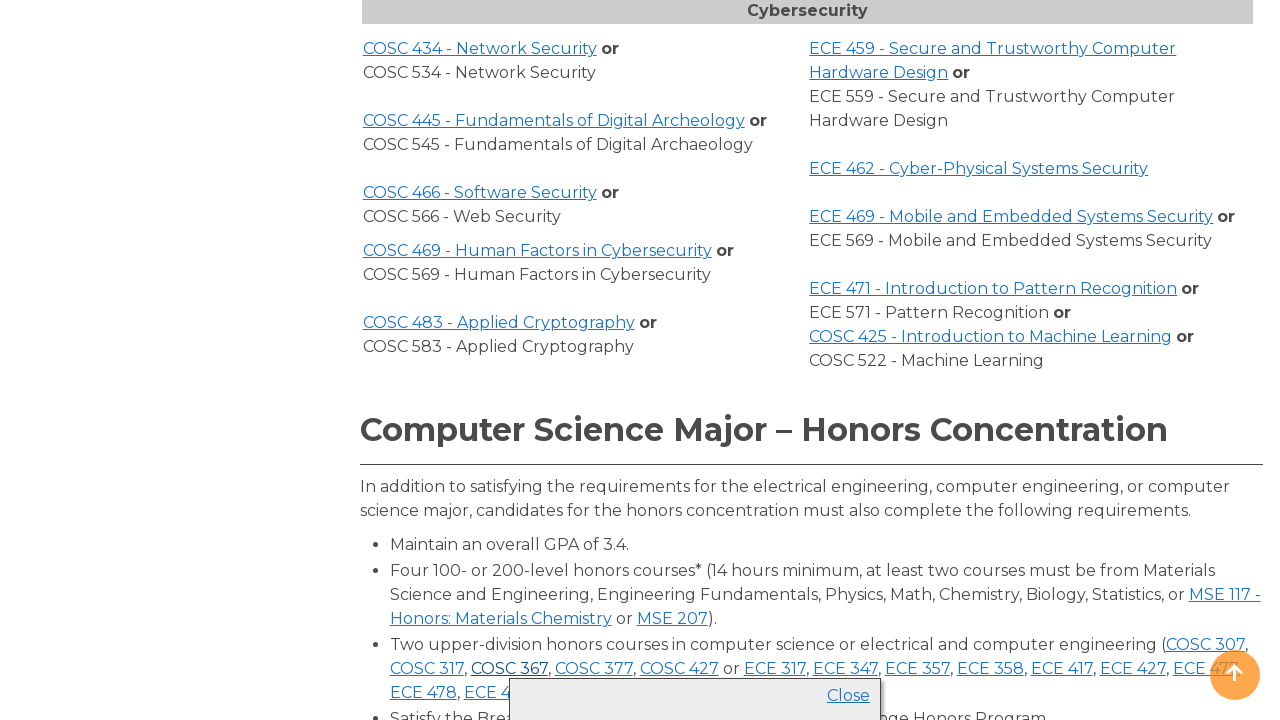

Clicked course link again to collapse: COSC at (509, 668) on a >> nth=192
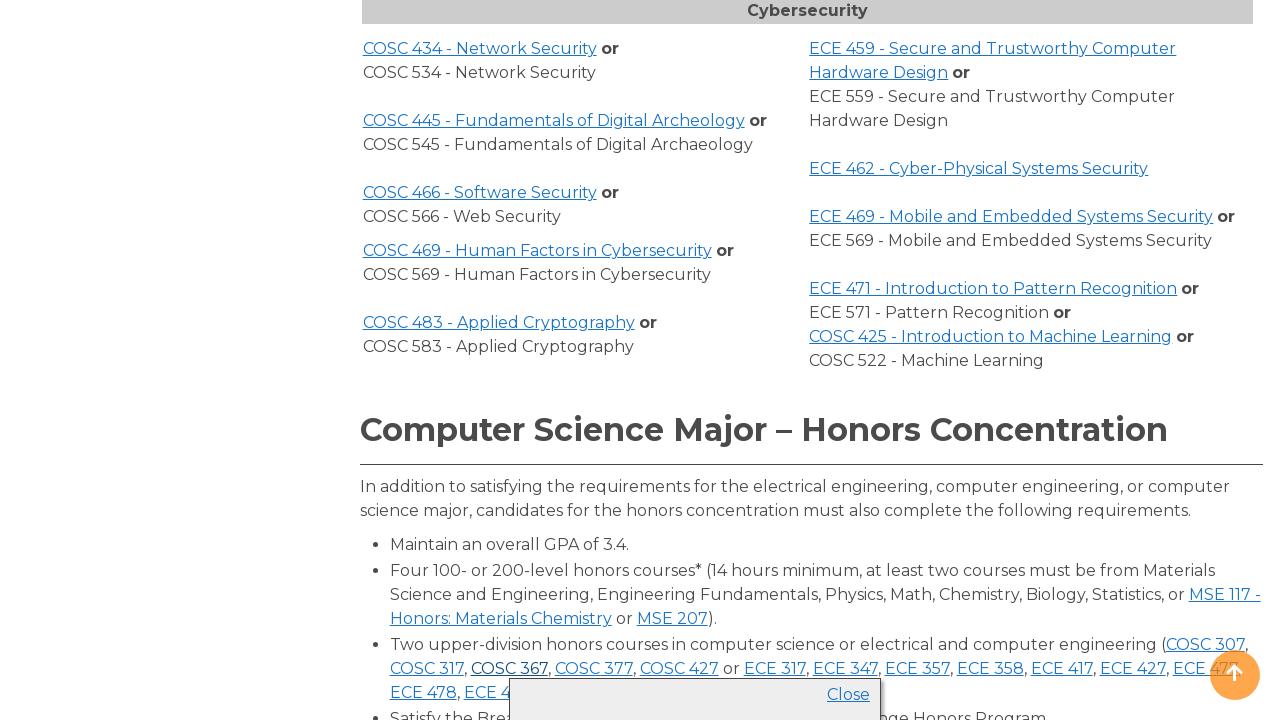

Waited 500ms for course info to collapse
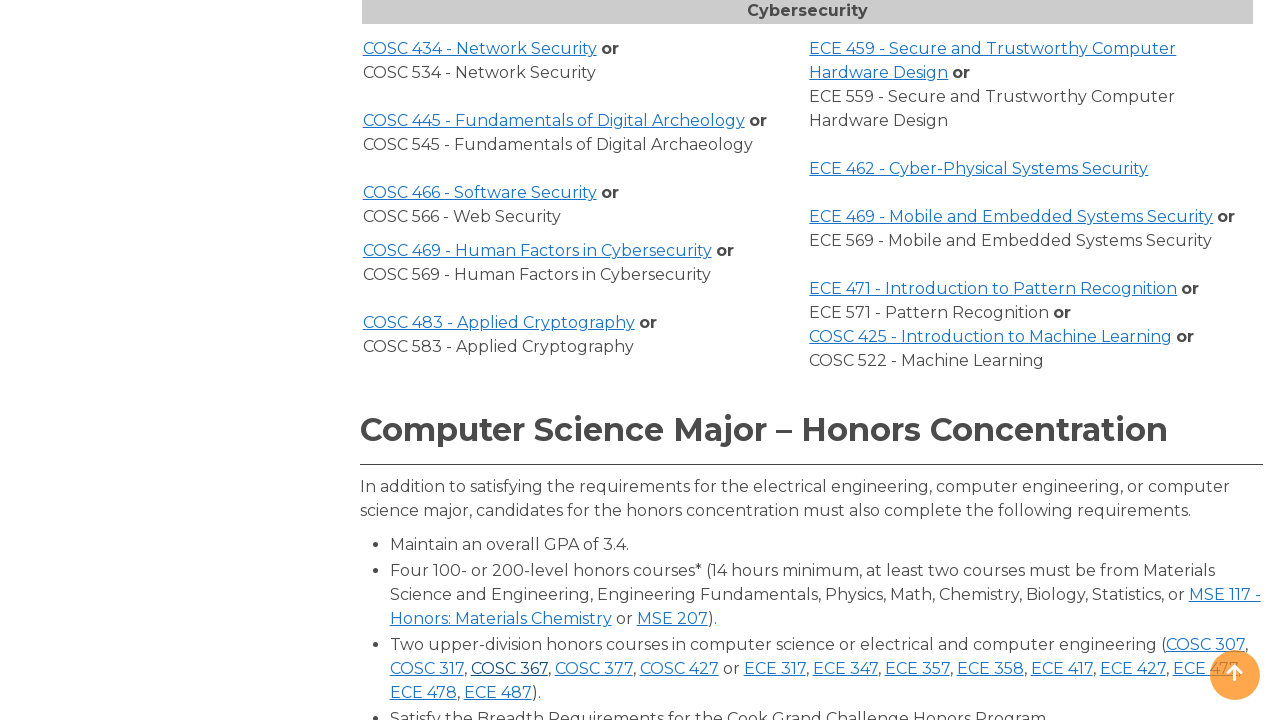

Clicked course link to expand: COSC at (594, 668) on a >> nth=193
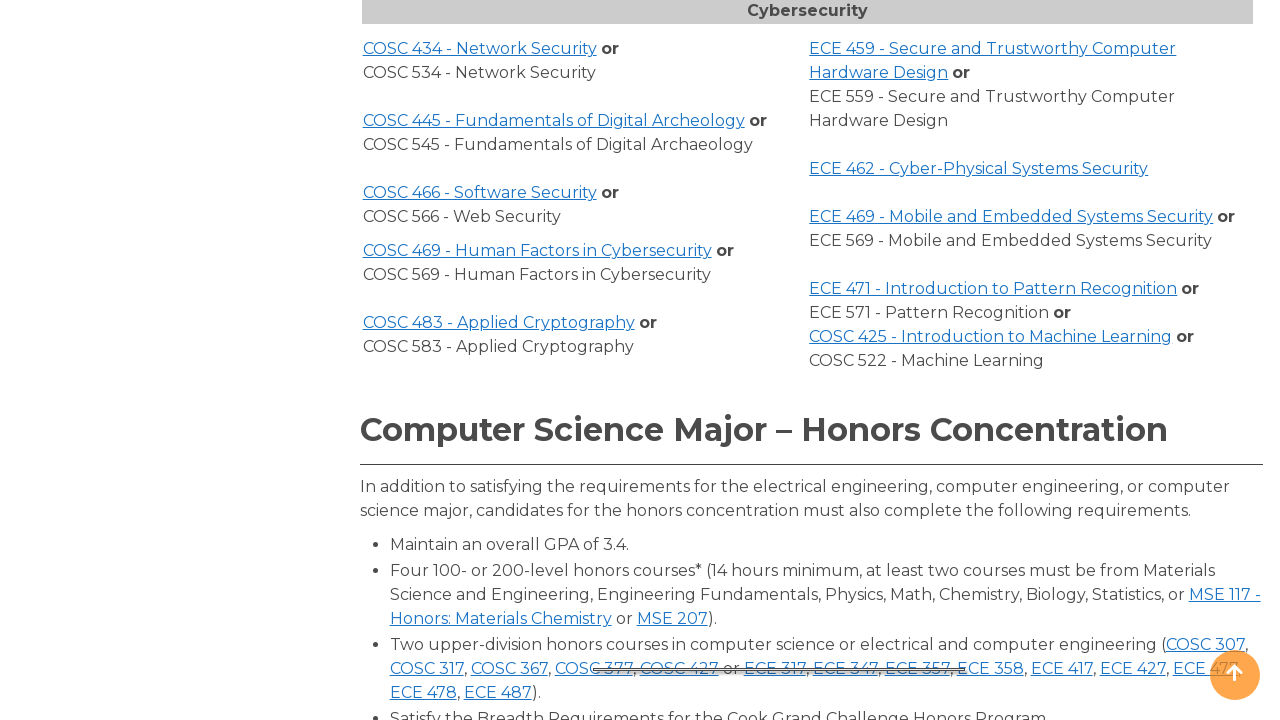

Waited 500ms for course info to expand
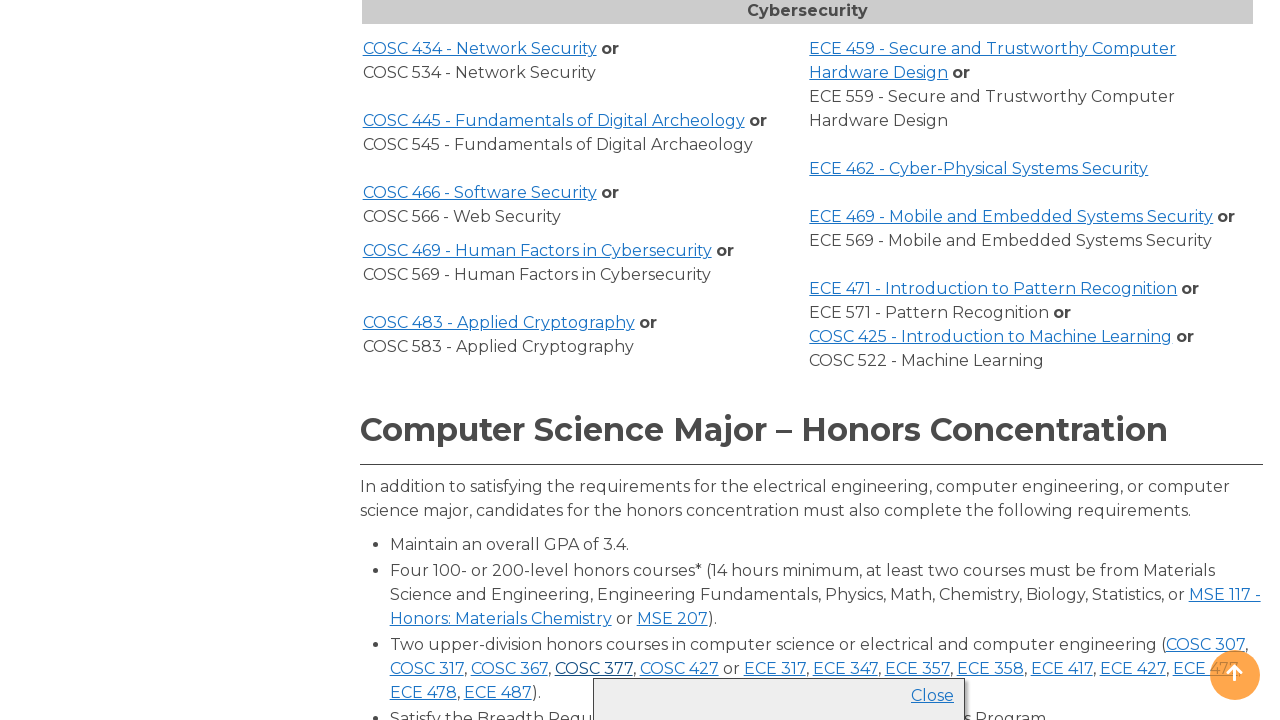

Clicked course link again to collapse: COSC at (594, 668) on a >> nth=193
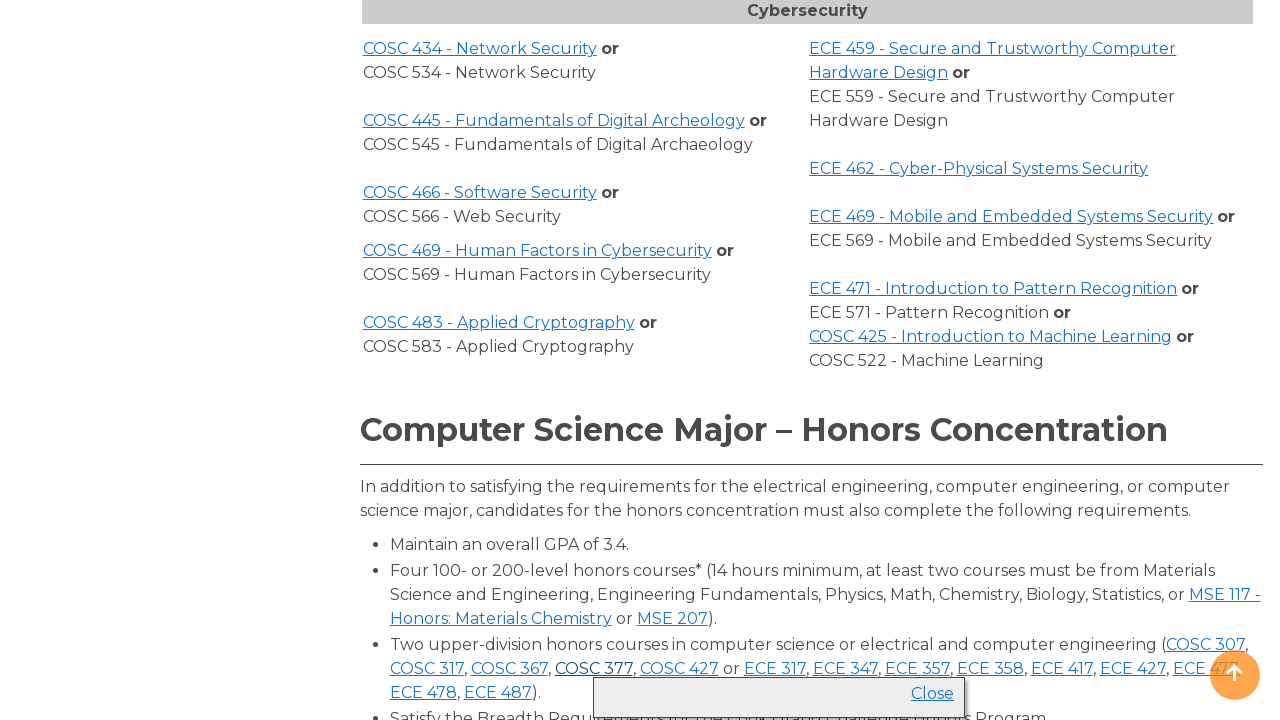

Waited 500ms for course info to collapse
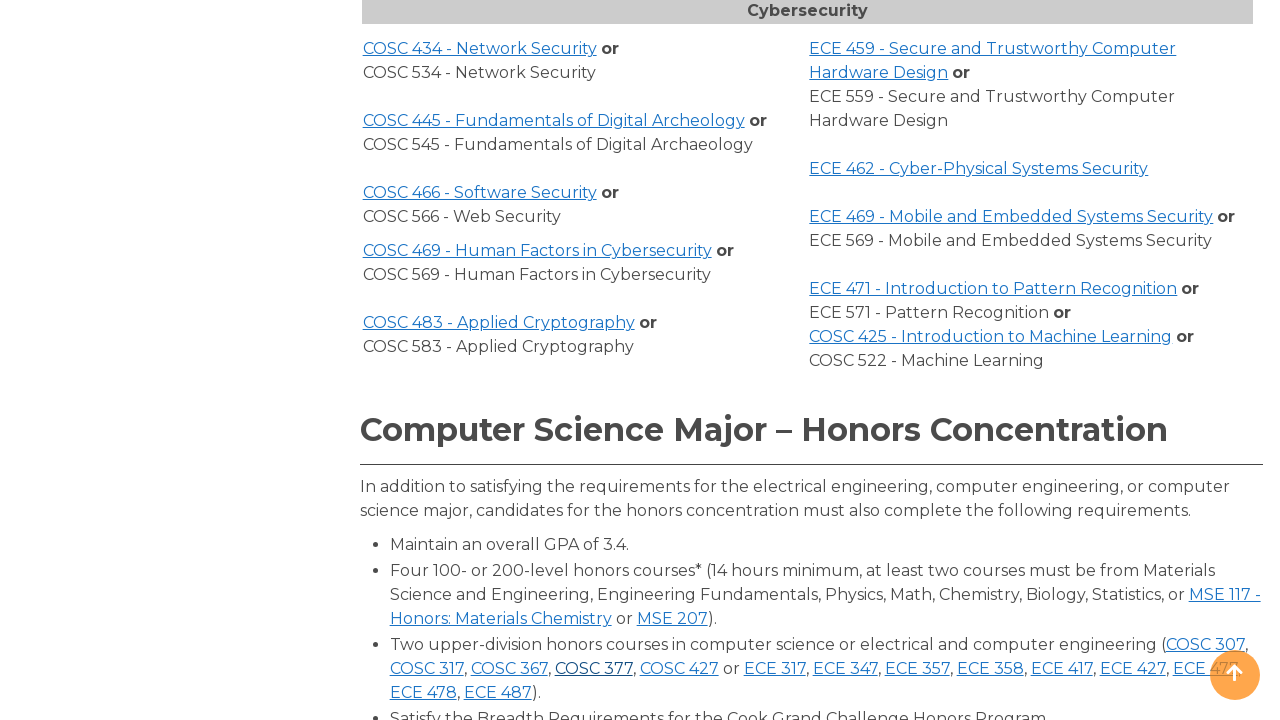

Clicked course link to expand: COSC at (679, 668) on a >> nth=194
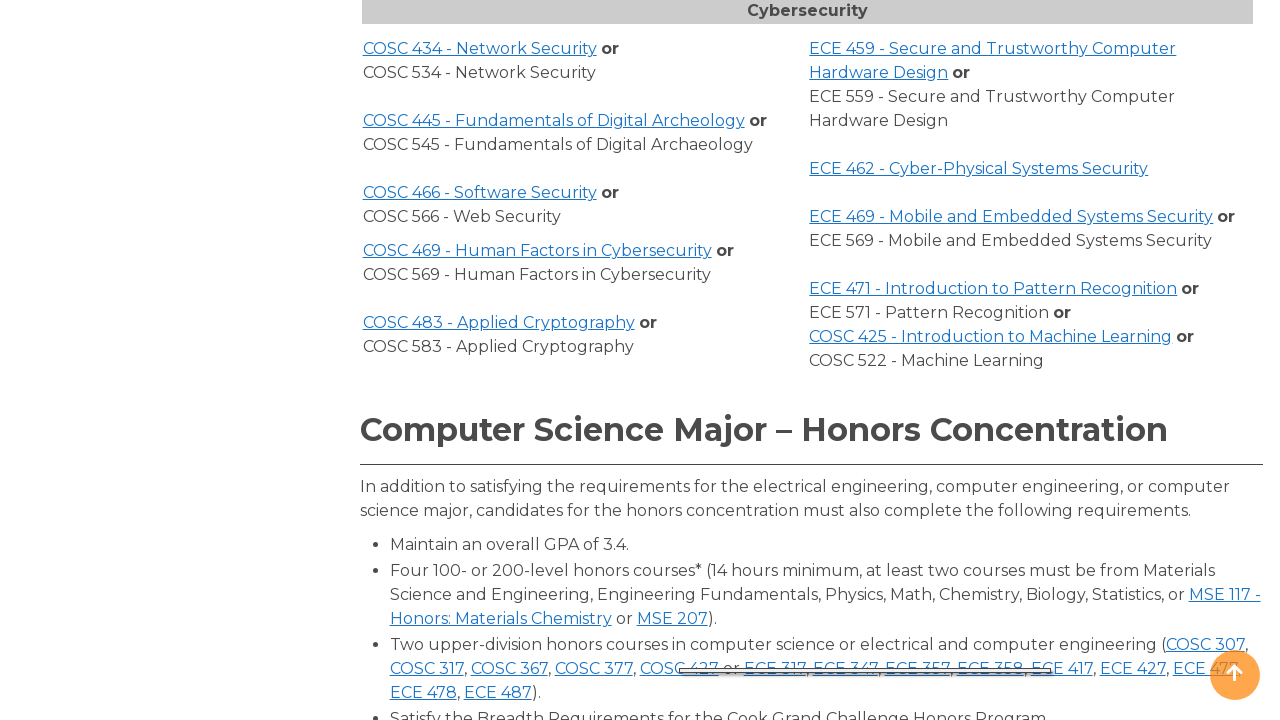

Waited 500ms for course info to expand
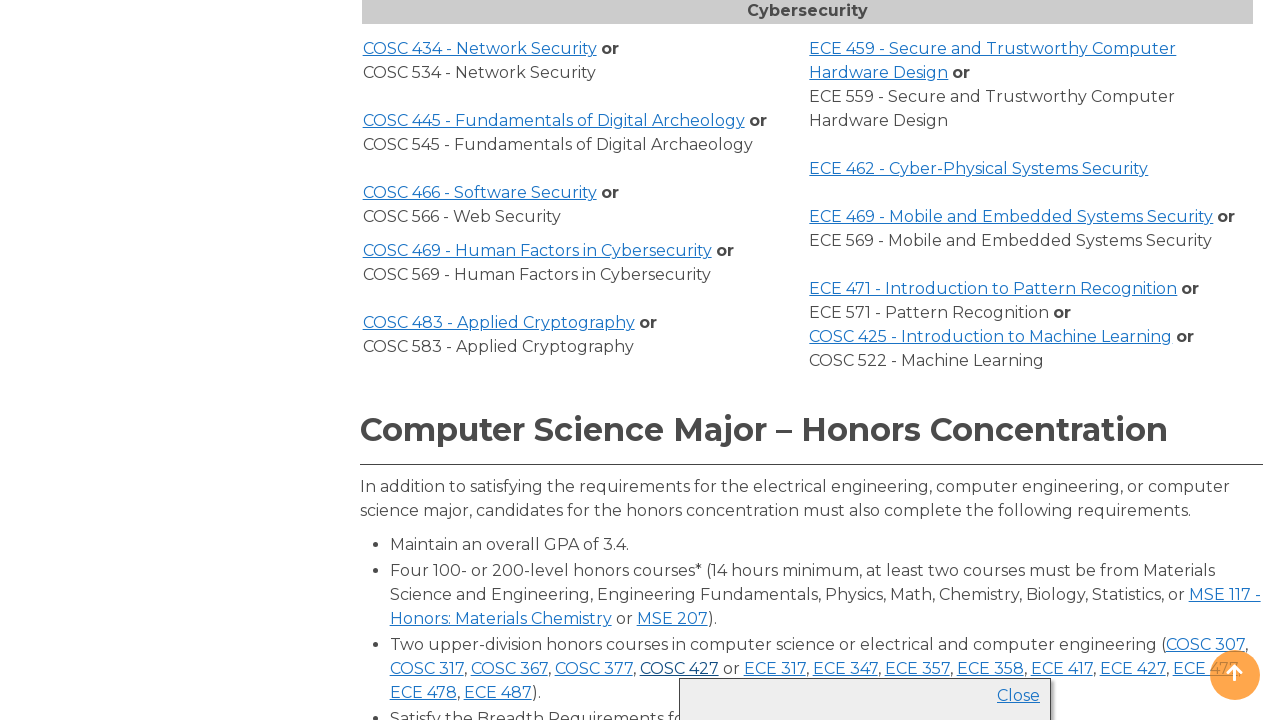

Clicked course link again to collapse: COSC at (679, 668) on a >> nth=194
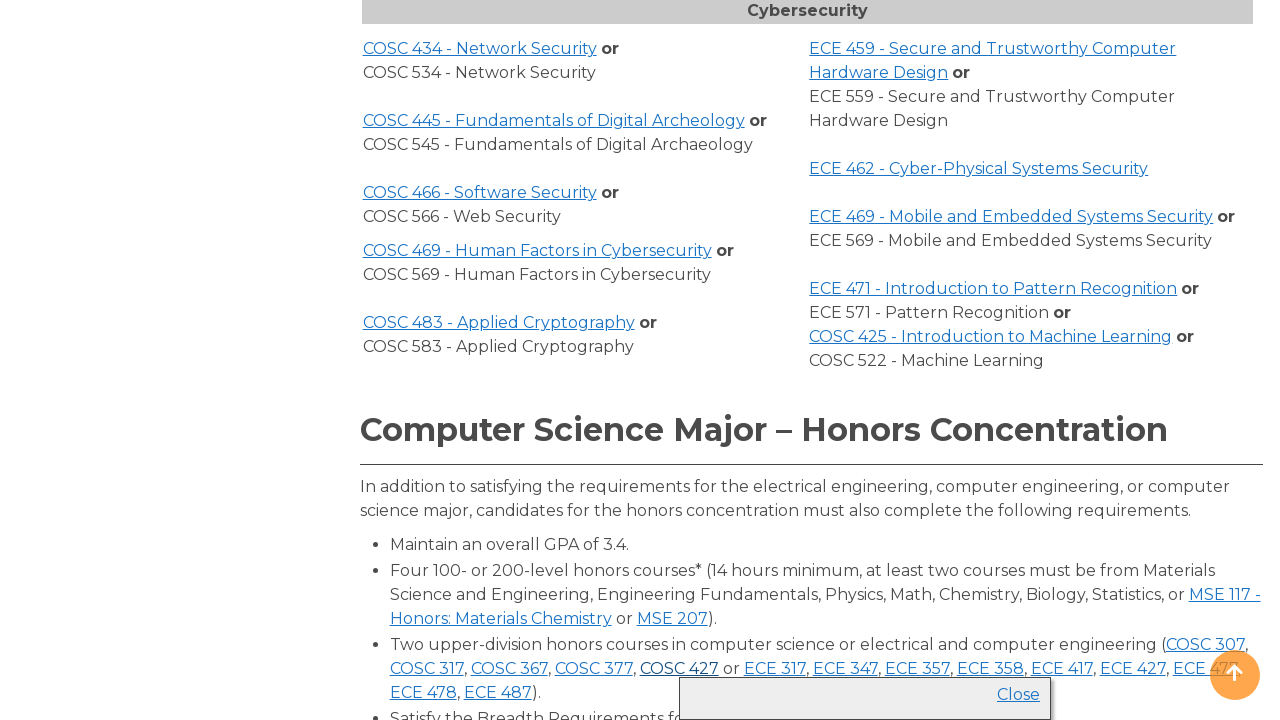

Waited 500ms for course info to collapse
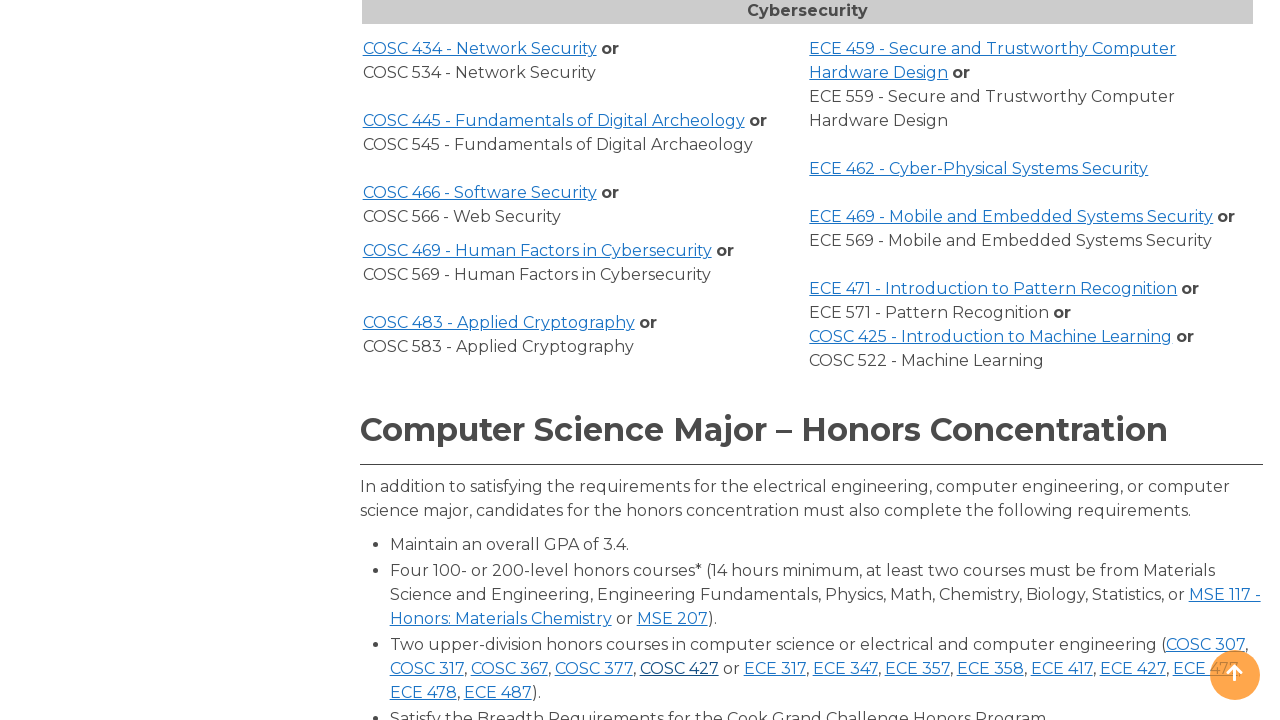

Clicked course link to expand: ECE at (775, 668) on a >> nth=195
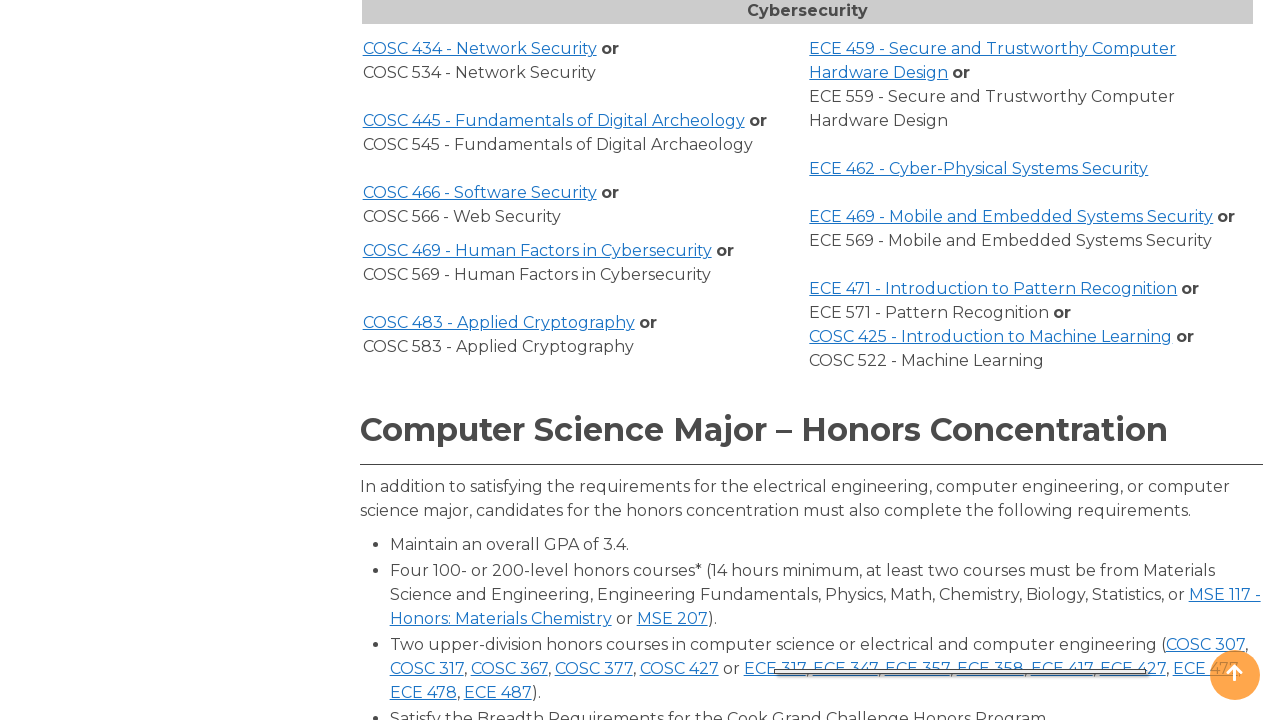

Waited 500ms for course info to expand
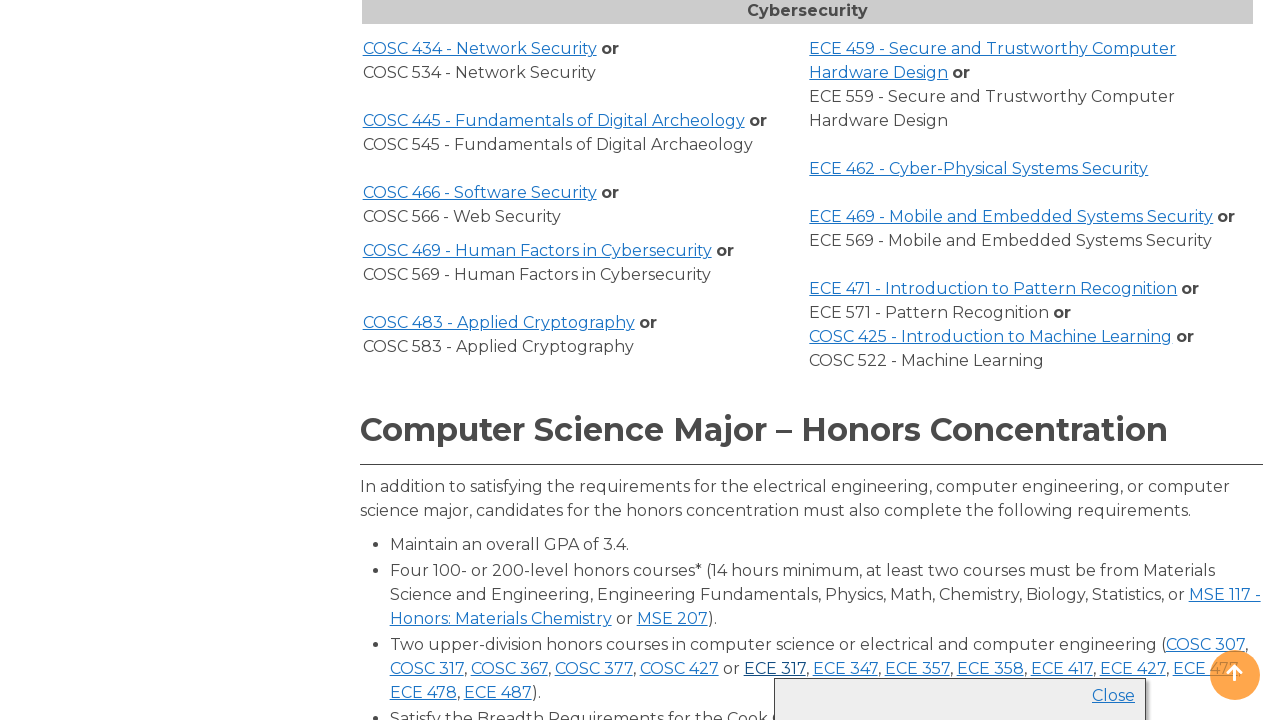

Clicked course link again to collapse: ECE at (775, 668) on a >> nth=195
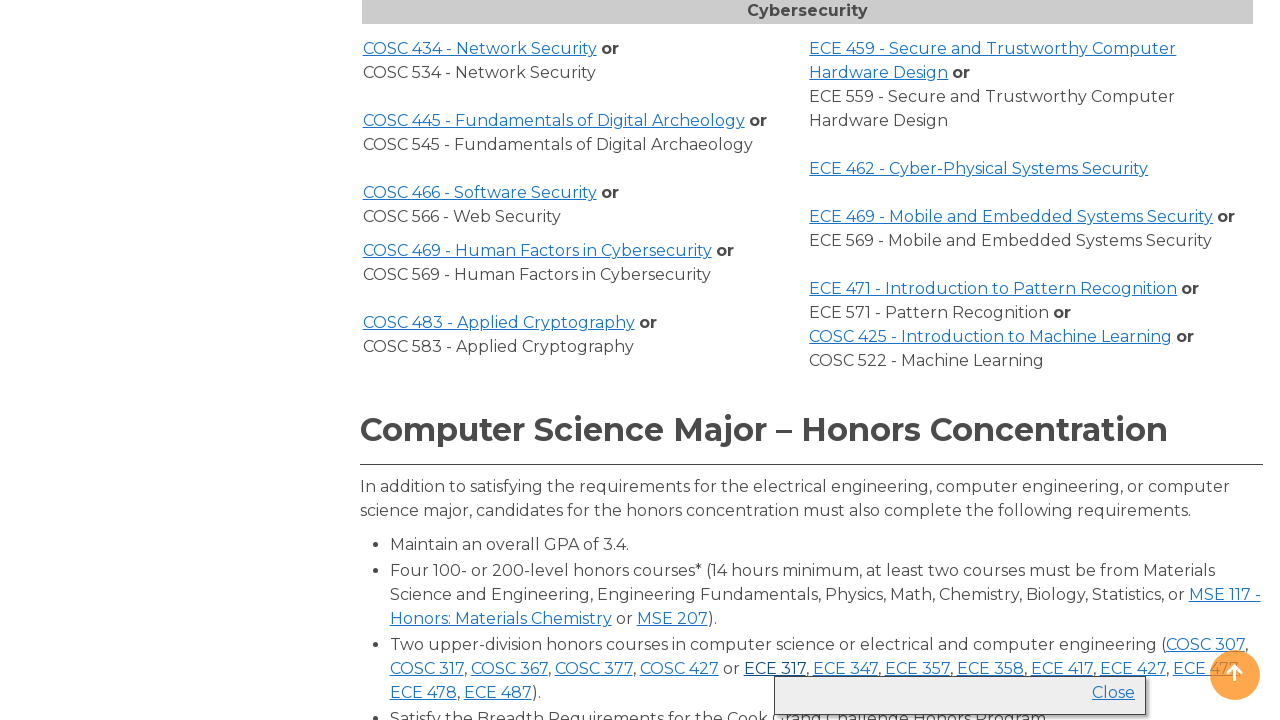

Waited 500ms for course info to collapse
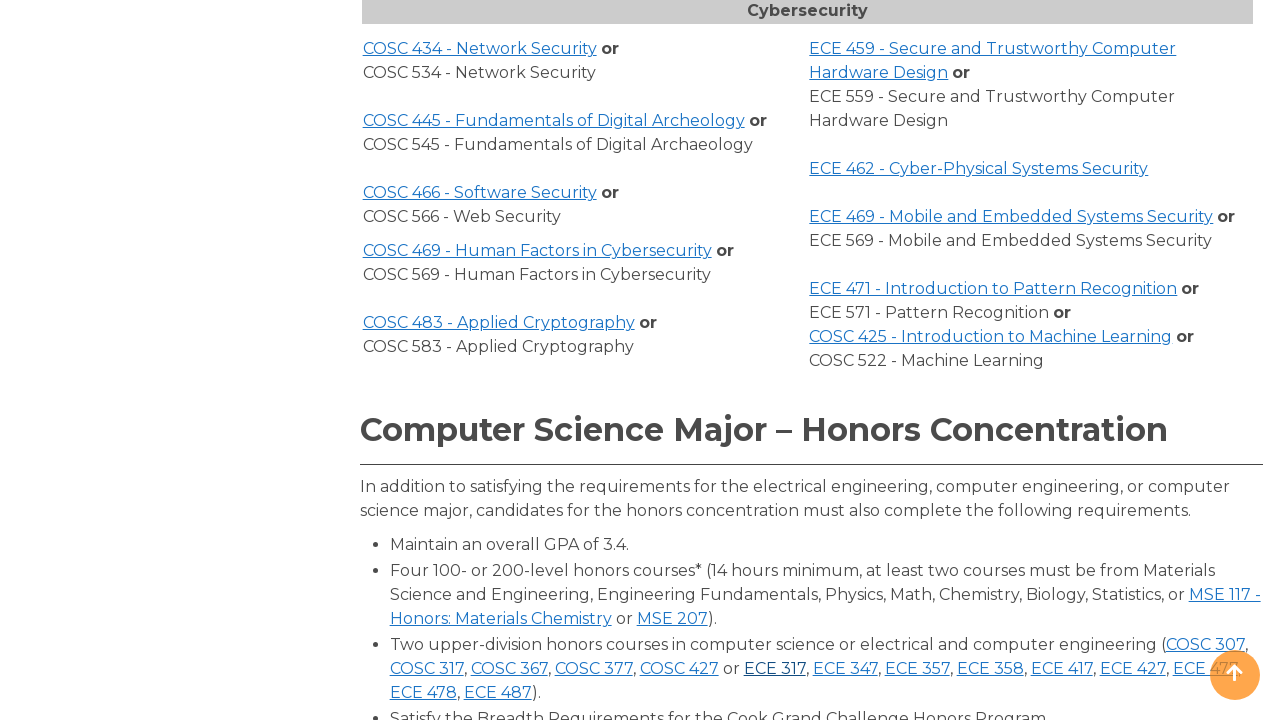

Clicked course link to expand: ECE at (845, 668) on a >> nth=196
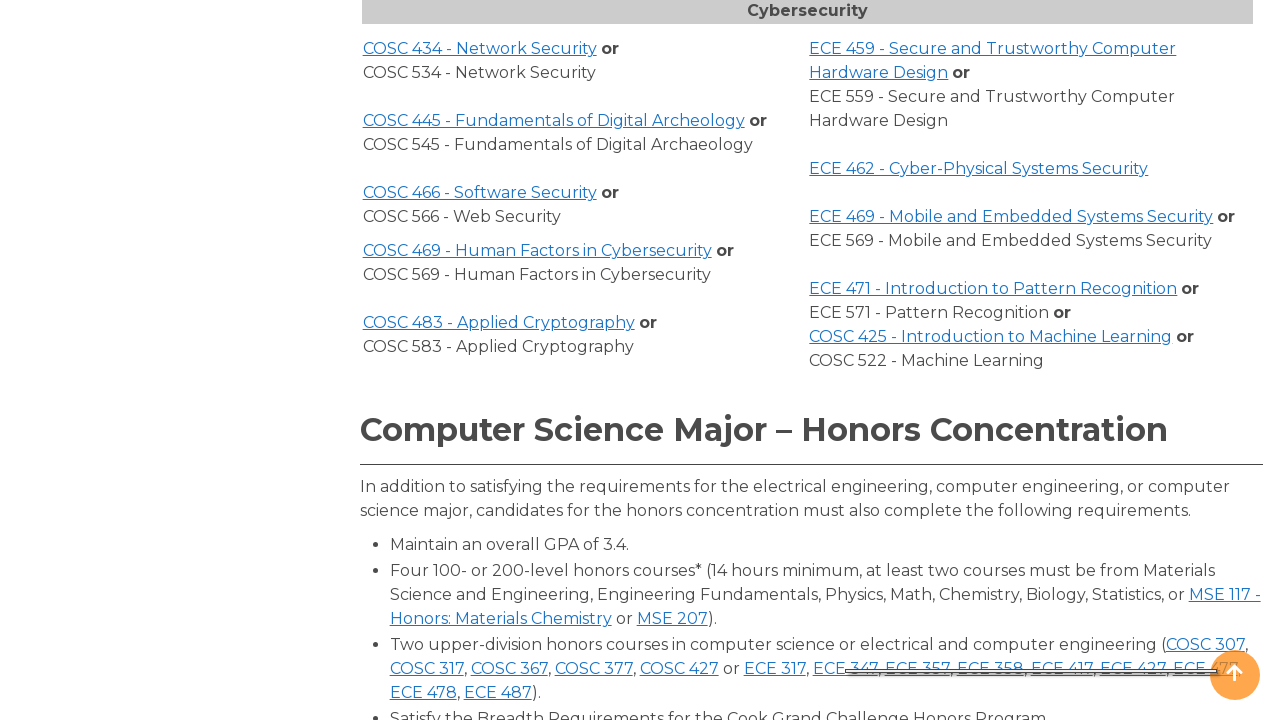

Waited 500ms for course info to expand
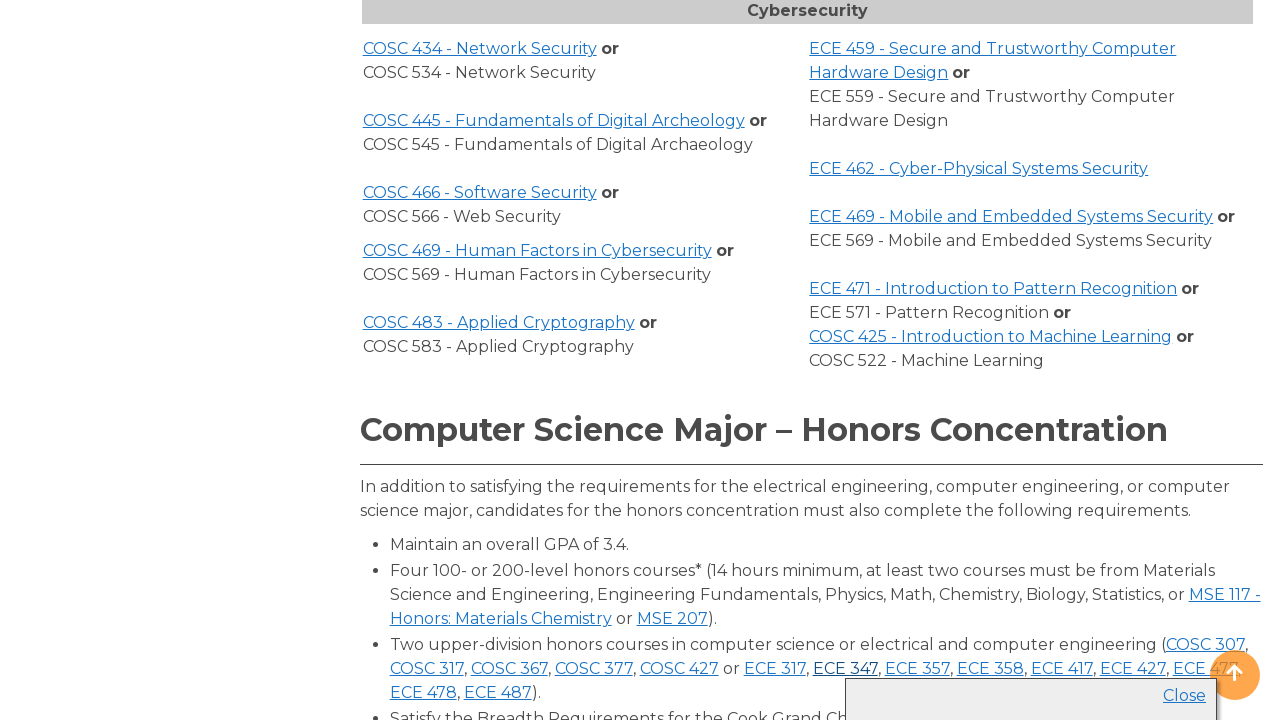

Clicked course link again to collapse: ECE at (845, 668) on a >> nth=196
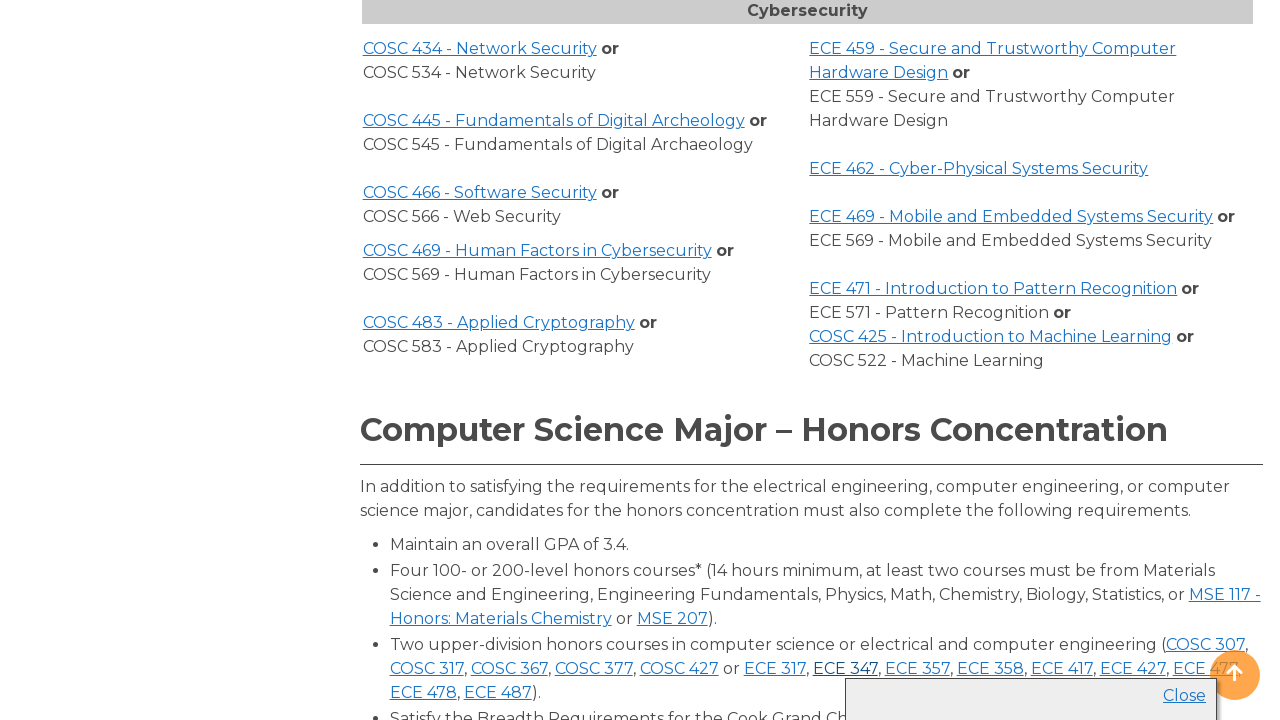

Waited 500ms for course info to collapse
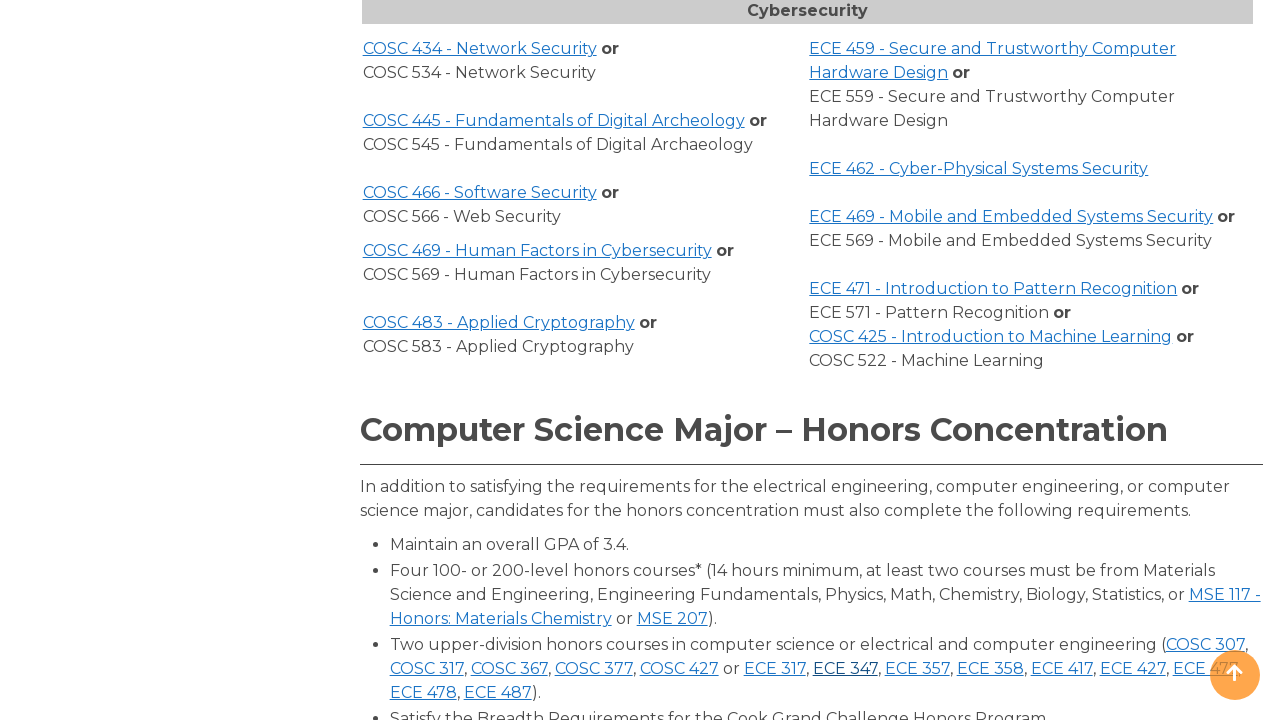

Clicked course link to expand: ECE at (917, 668) on a >> nth=197
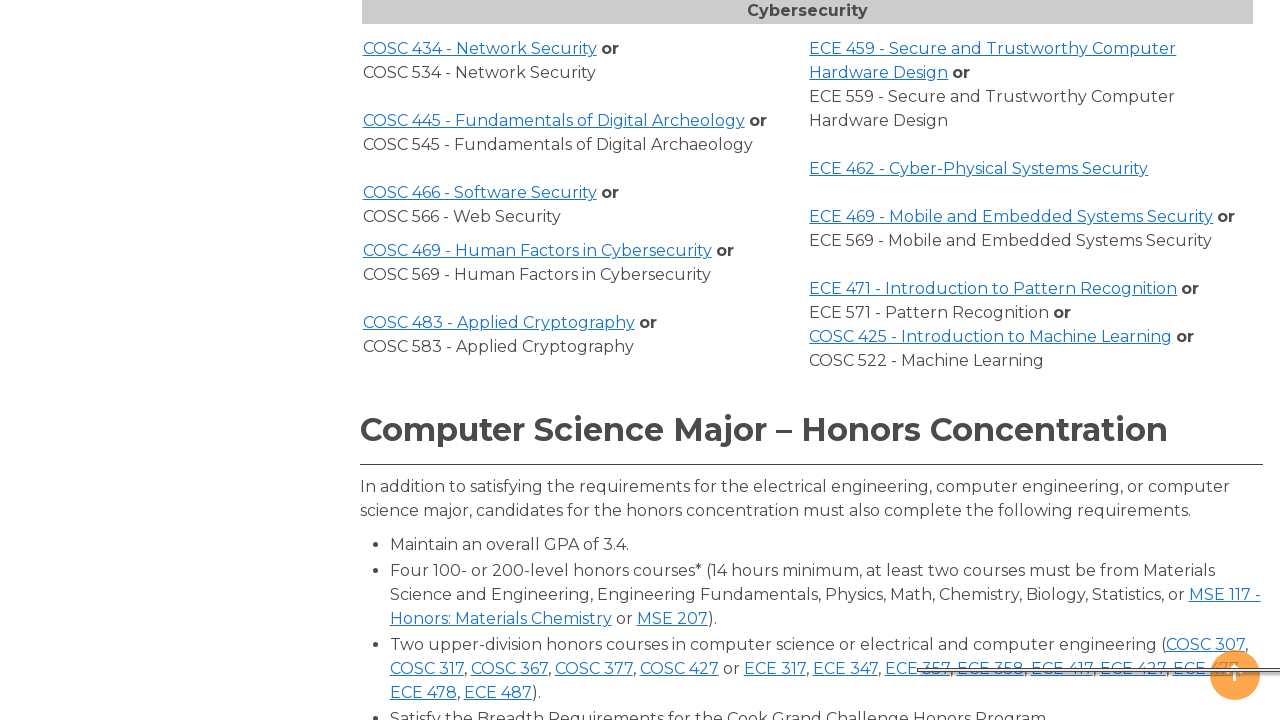

Waited 500ms for course info to expand
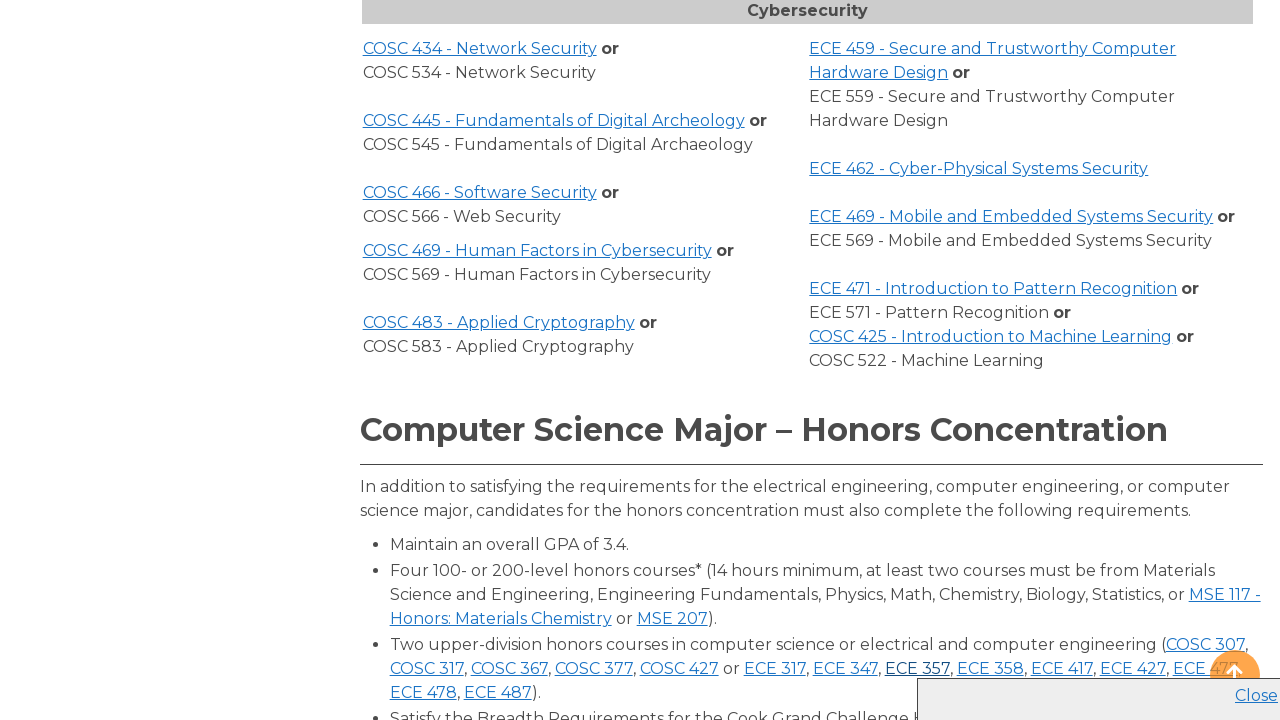

Clicked course link again to collapse: ECE at (917, 668) on a >> nth=197
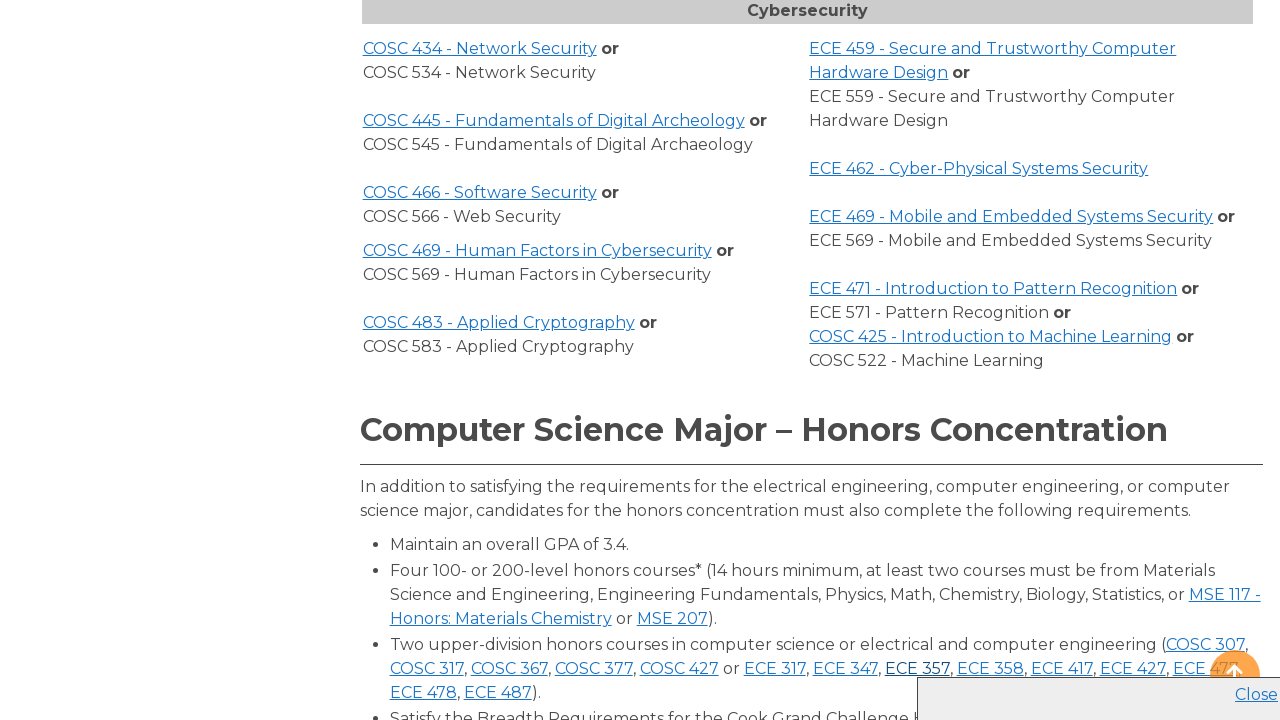

Waited 500ms for course info to collapse
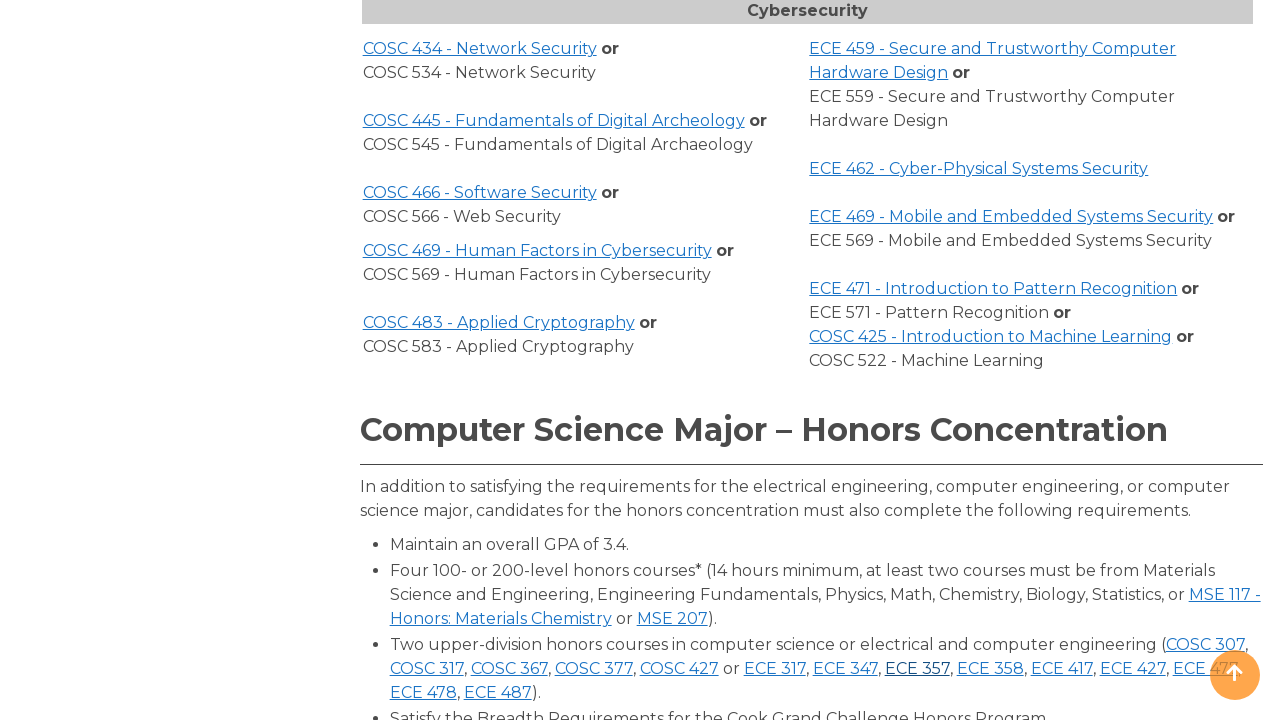

Clicked course link to expand: ECE at (990, 668) on a >> nth=198
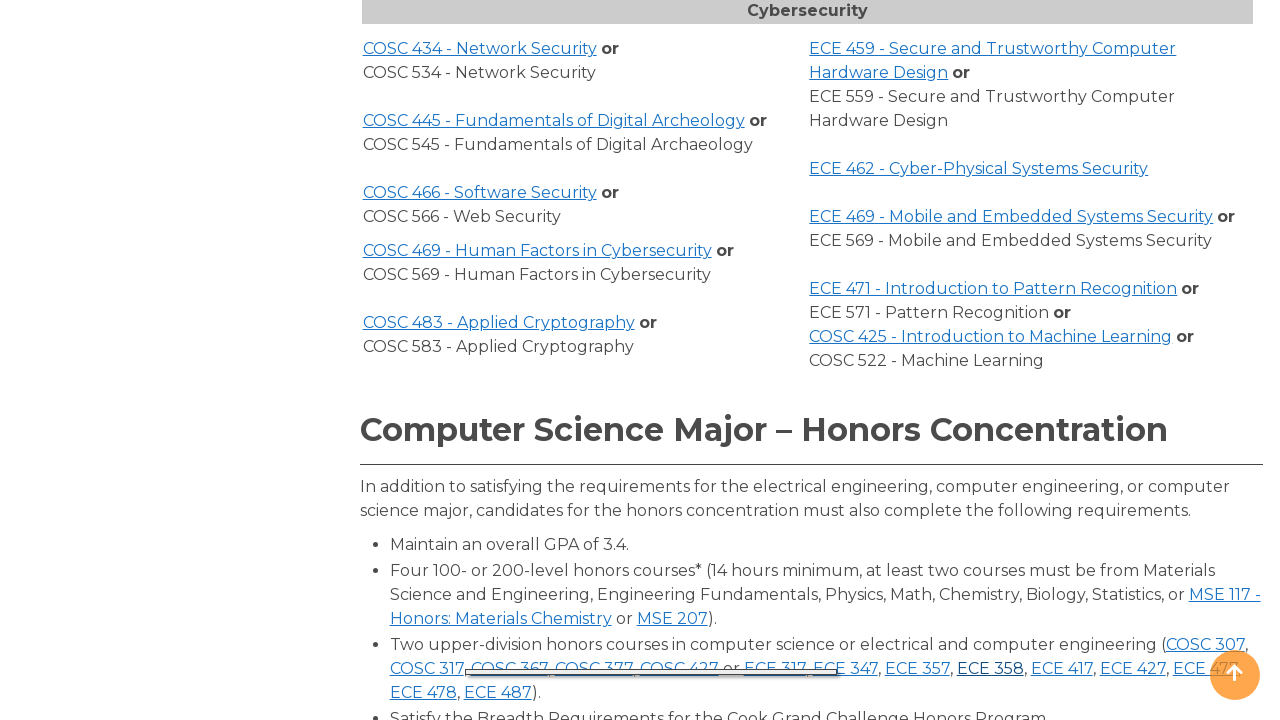

Waited 500ms for course info to expand
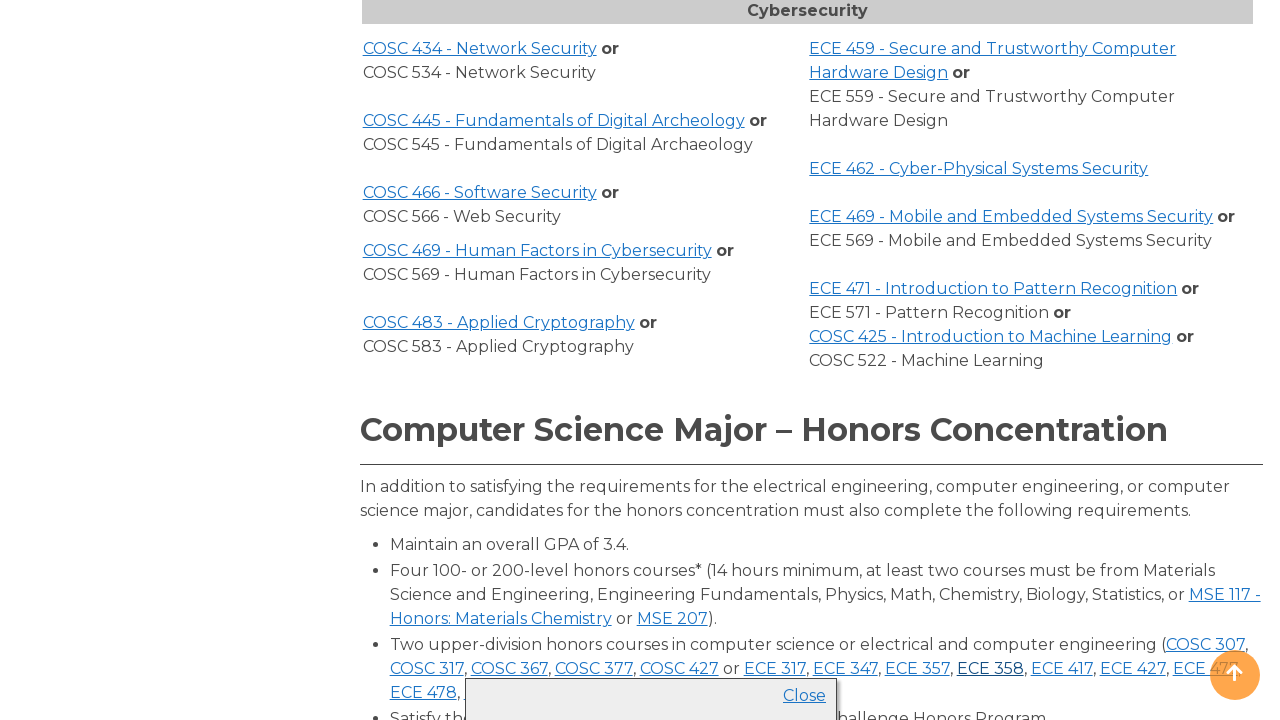

Clicked course link again to collapse: ECE at (990, 668) on a >> nth=198
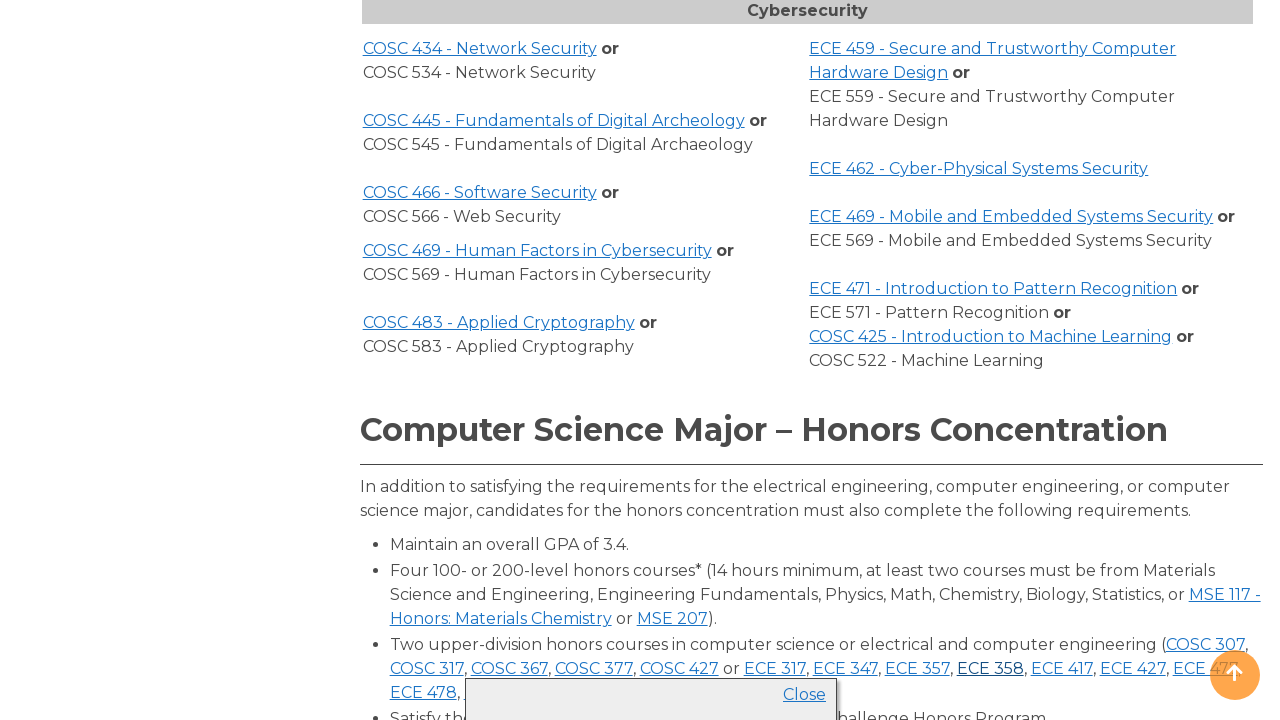

Waited 500ms for course info to collapse
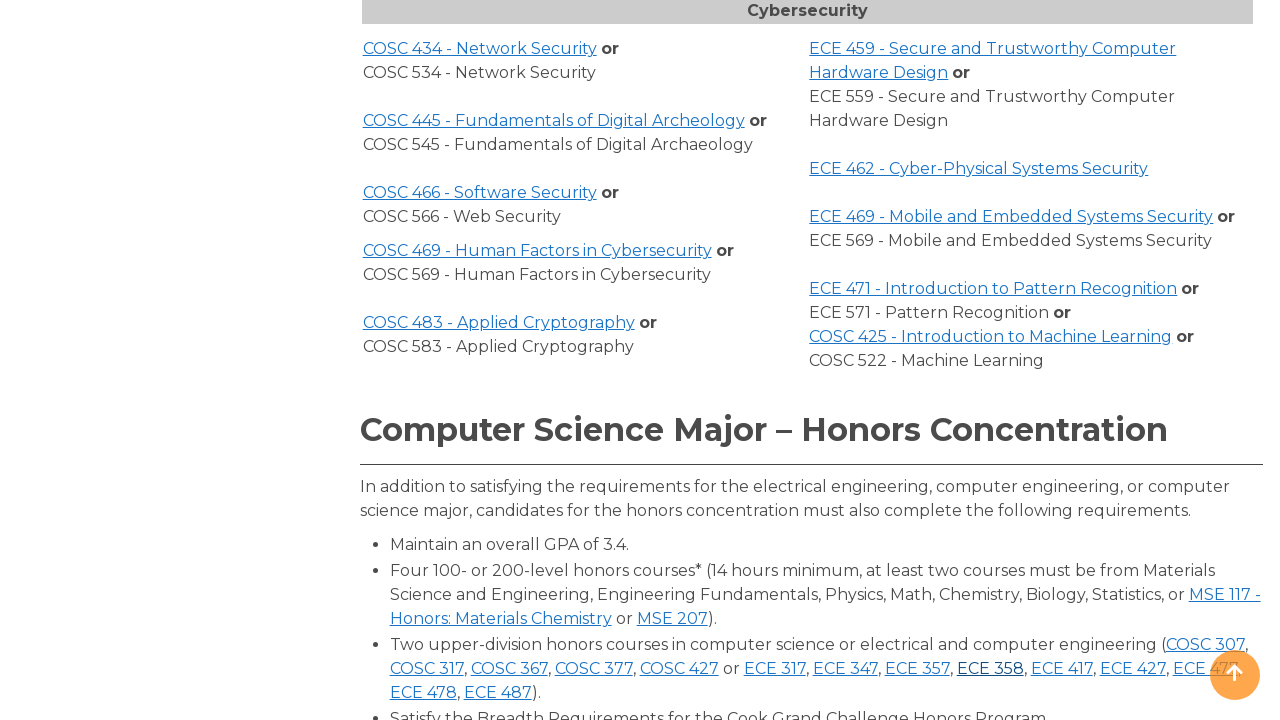

Clicked course link to expand: ECE at (1062, 668) on a >> nth=199
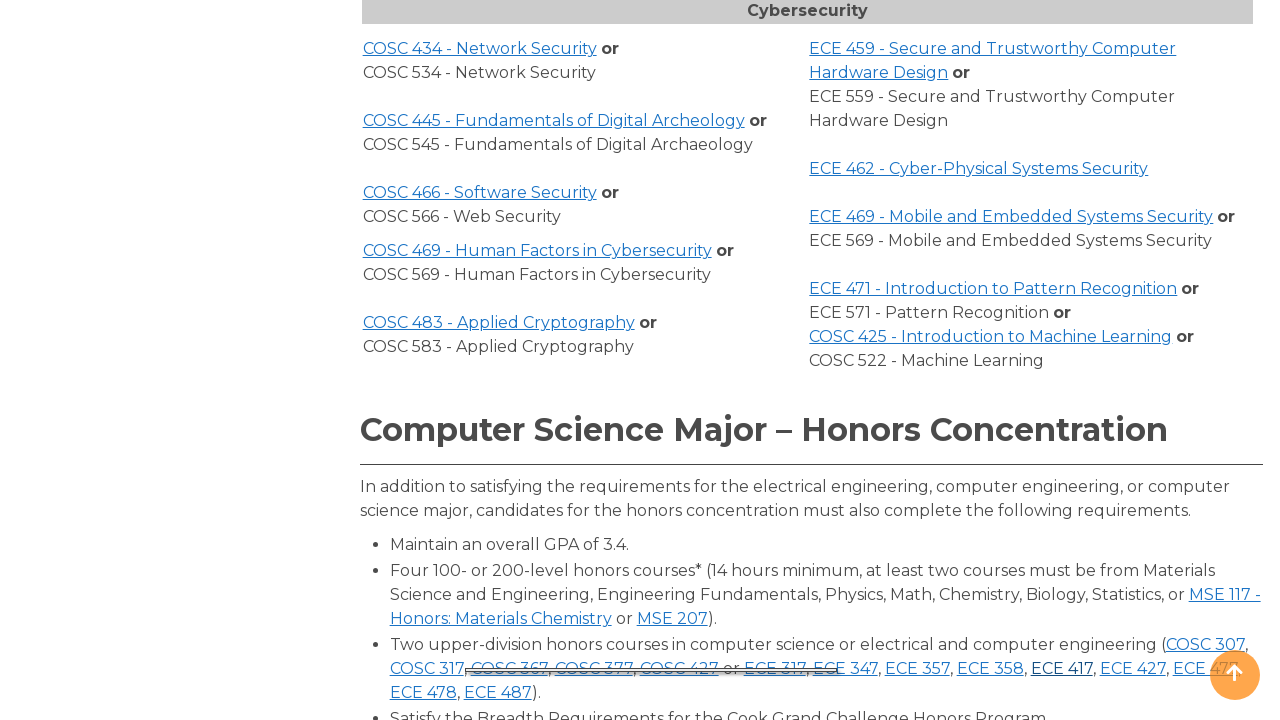

Waited 500ms for course info to expand
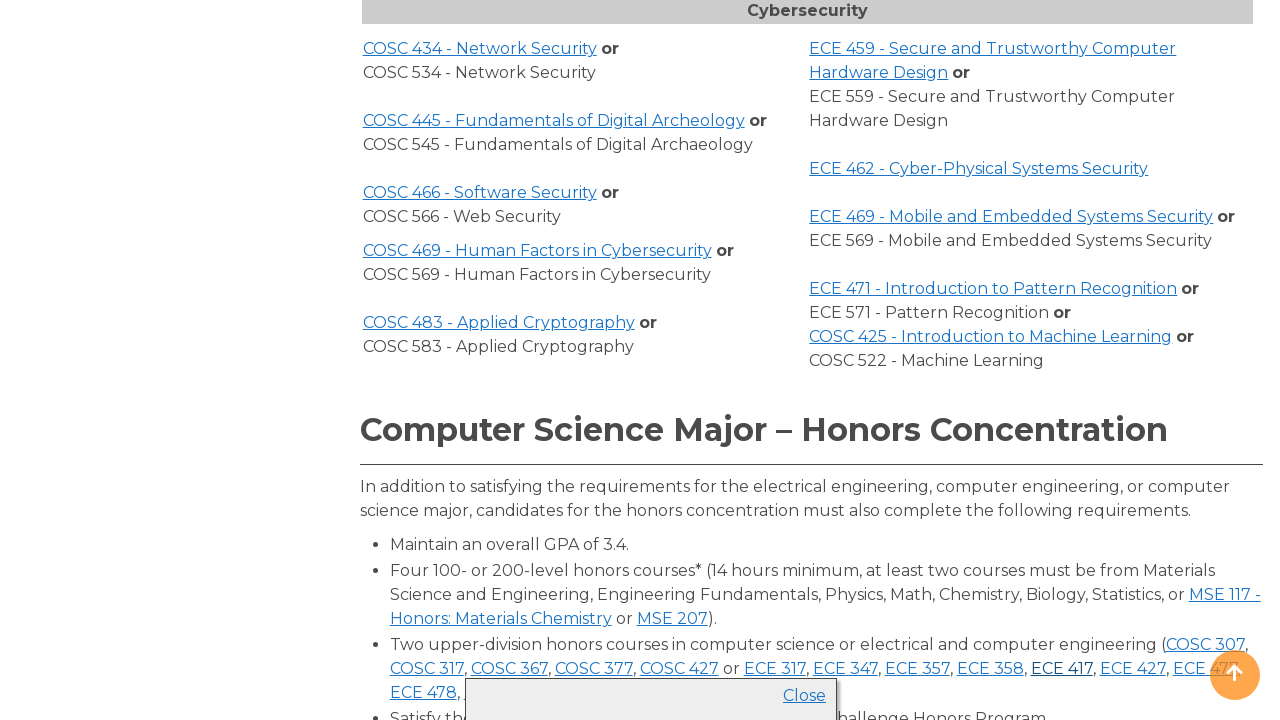

Clicked course link again to collapse: ECE at (1062, 668) on a >> nth=199
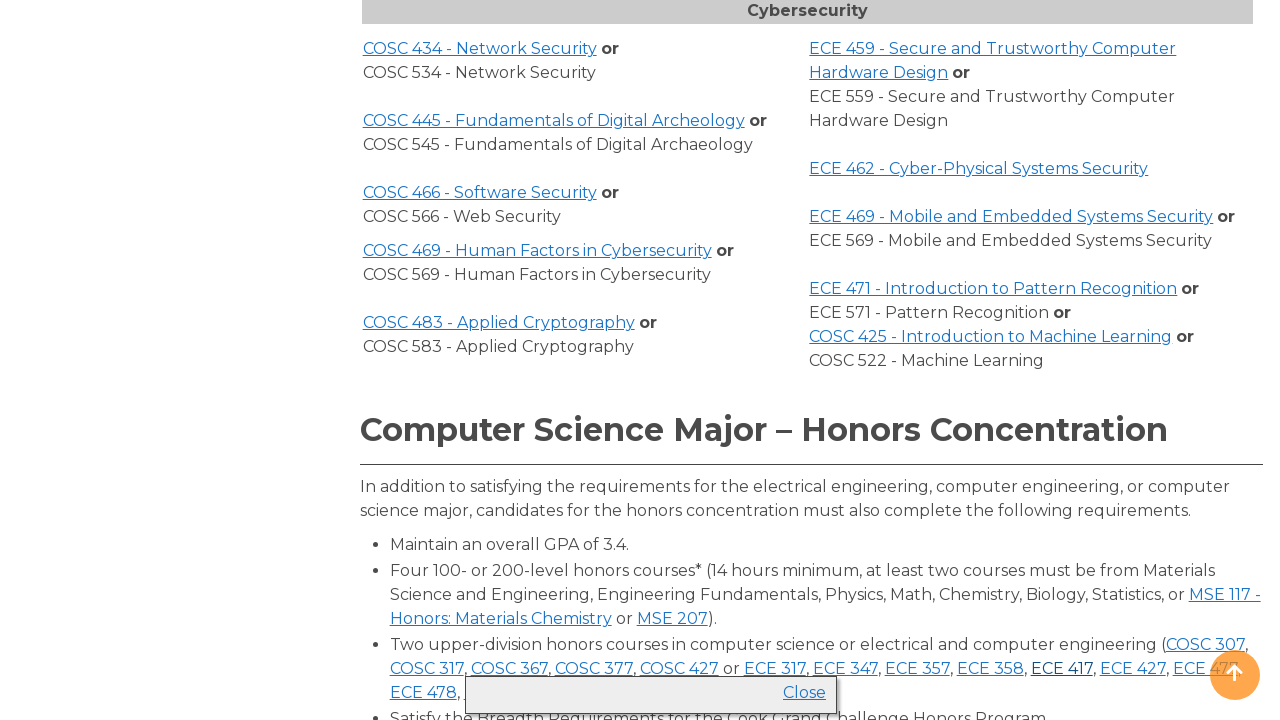

Waited 500ms for course info to collapse
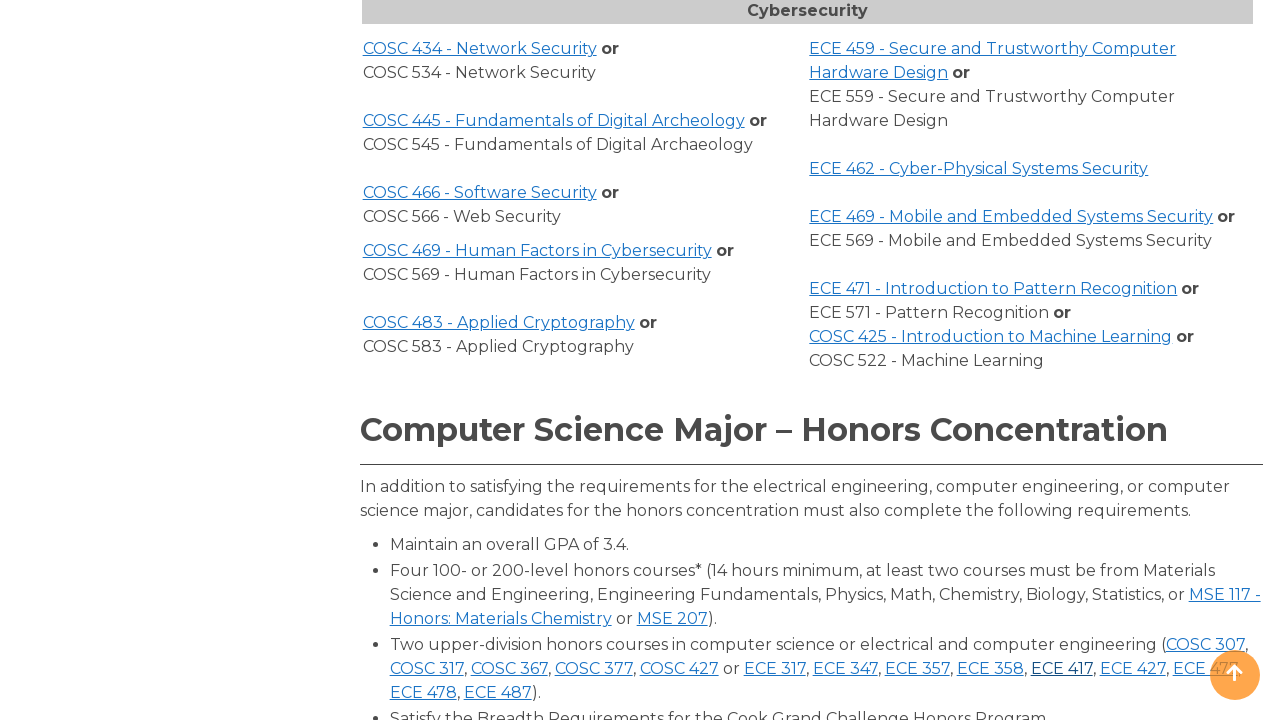

Clicked course link to expand: ECE at (1133, 668) on a >> nth=200
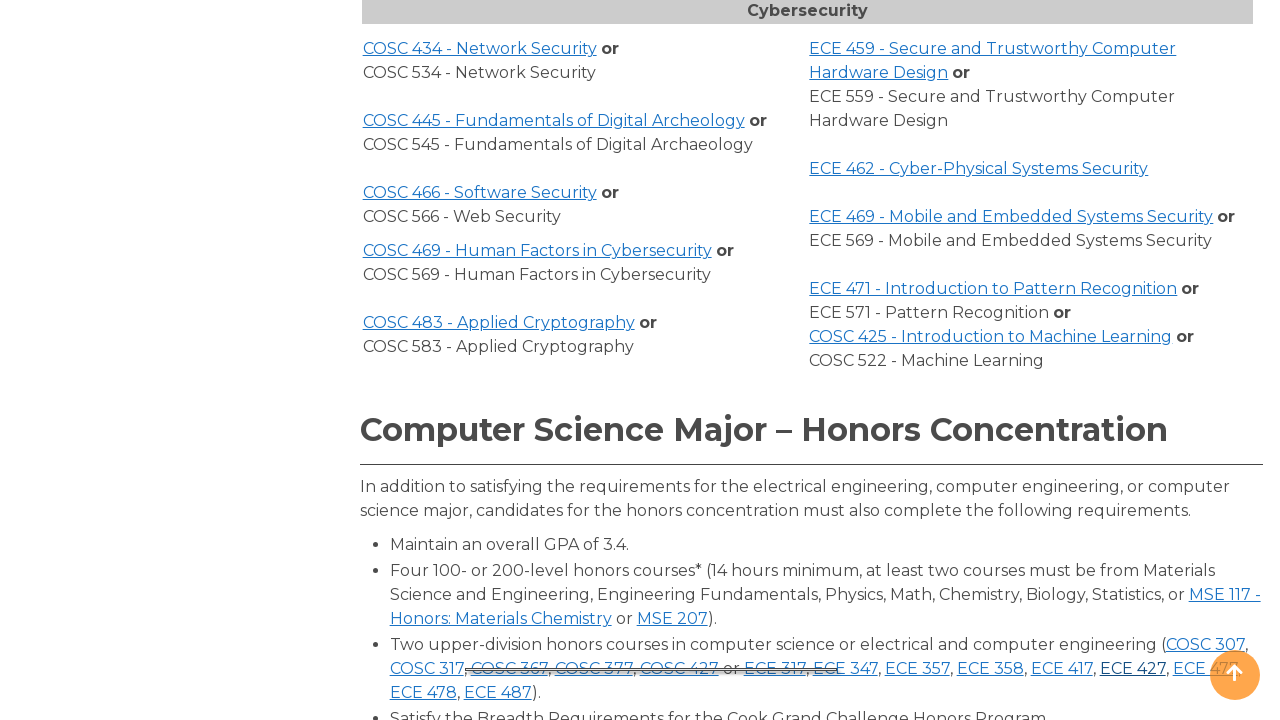

Waited 500ms for course info to expand
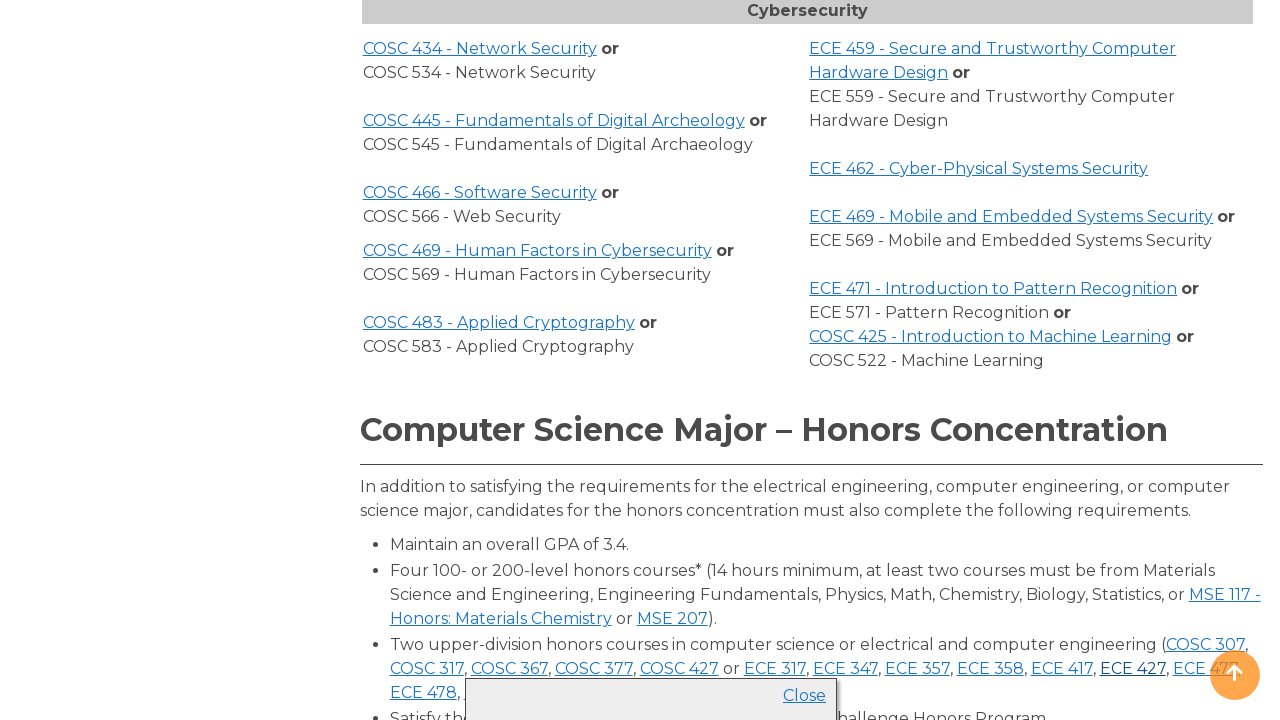

Clicked course link again to collapse: ECE at (1133, 668) on a >> nth=200
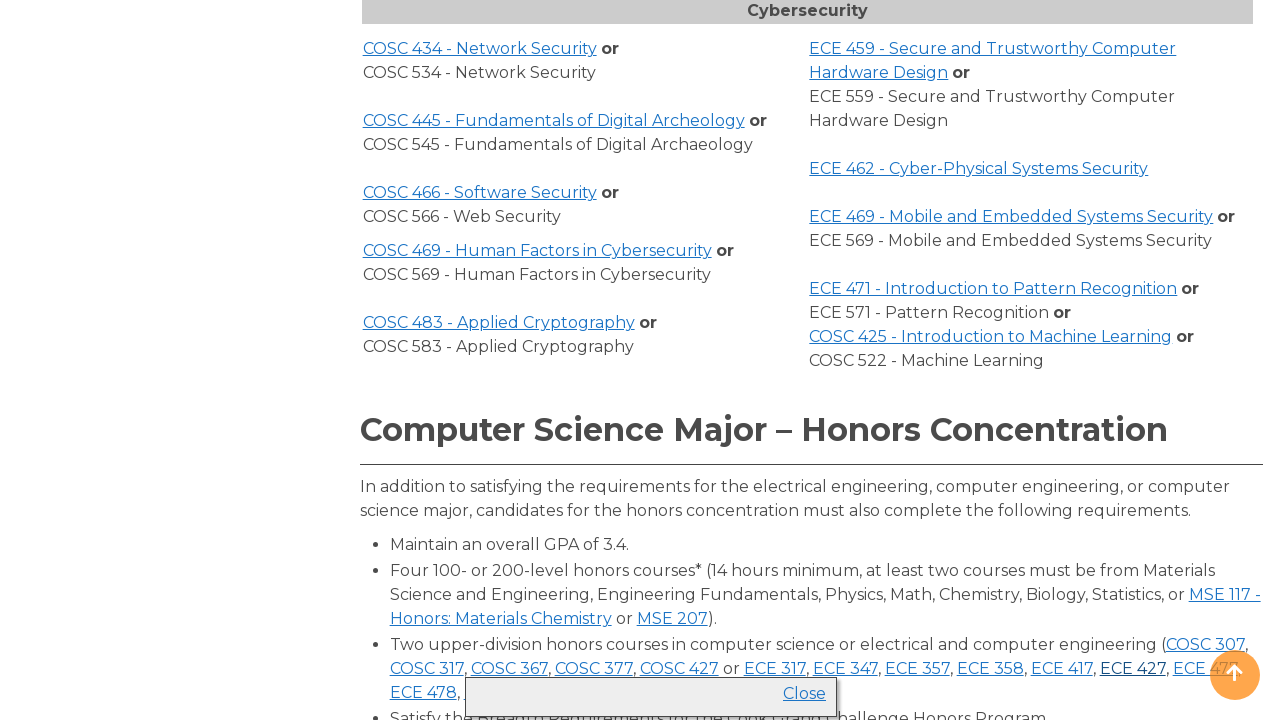

Waited 500ms for course info to collapse
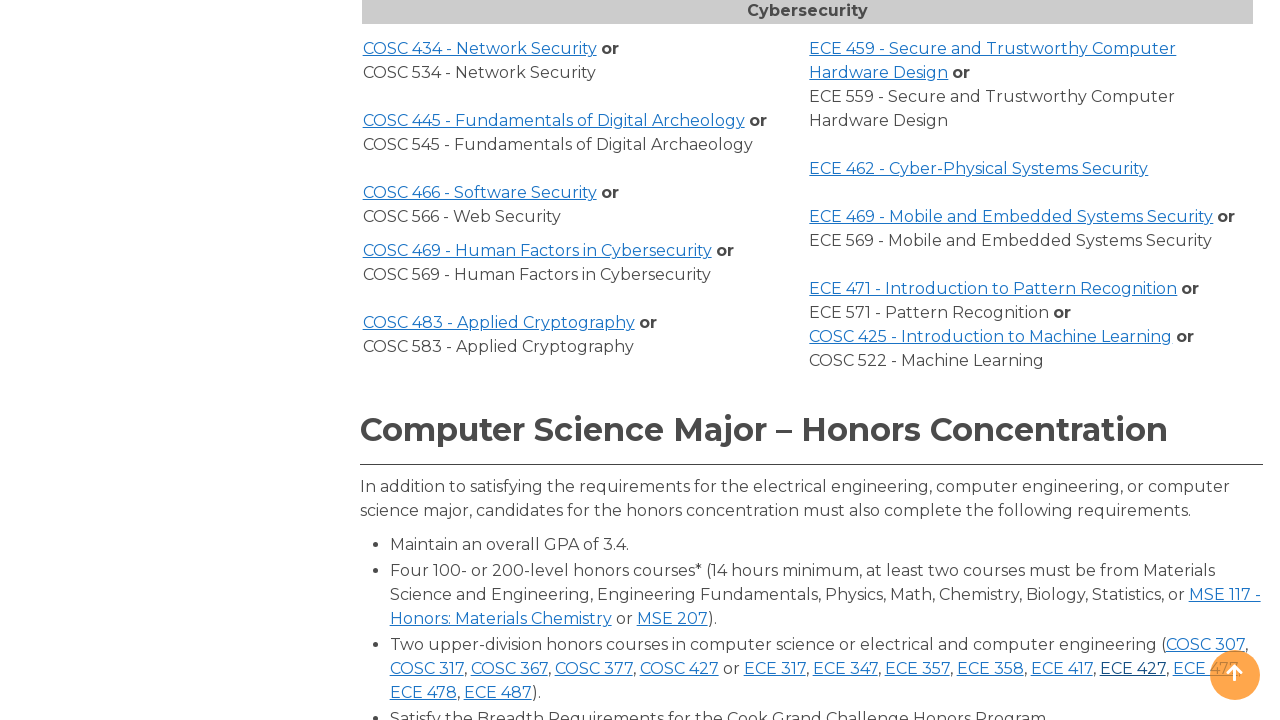

Clicked course link to expand: ECE at (1205, 668) on a >> nth=201
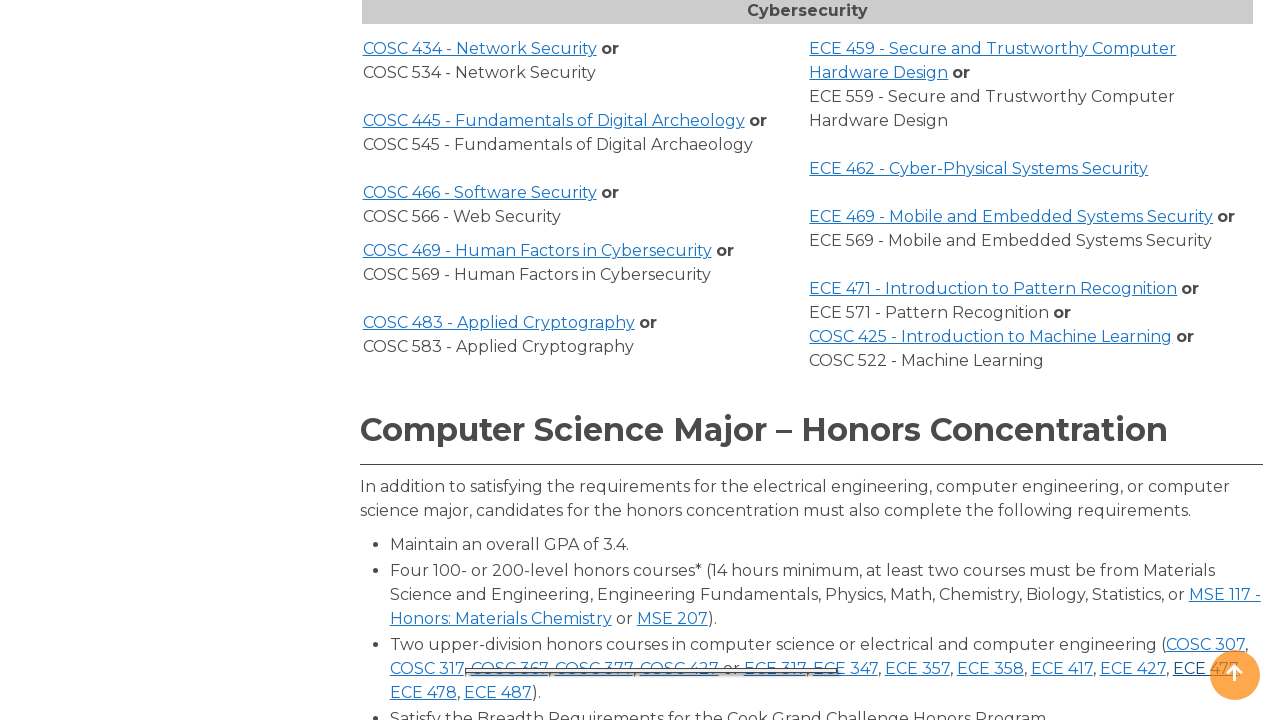

Waited 500ms for course info to expand
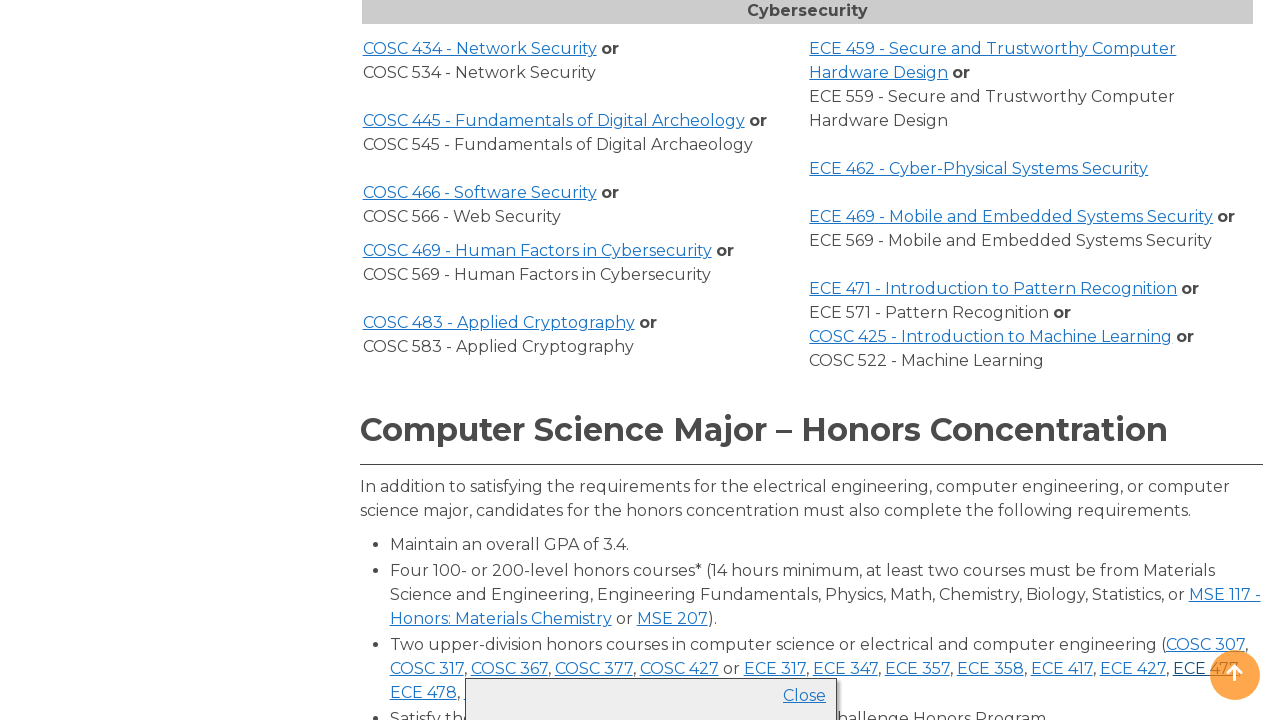

Clicked course link again to collapse: ECE at (1205, 668) on a >> nth=201
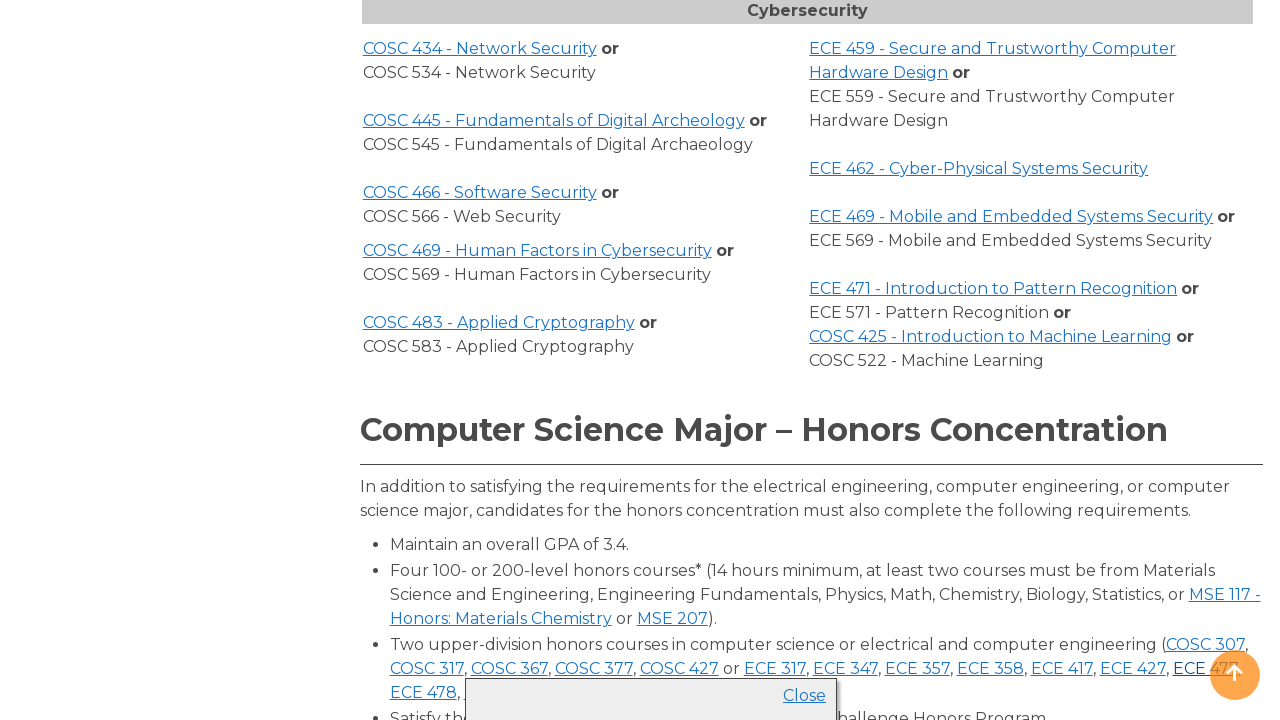

Waited 500ms for course info to collapse
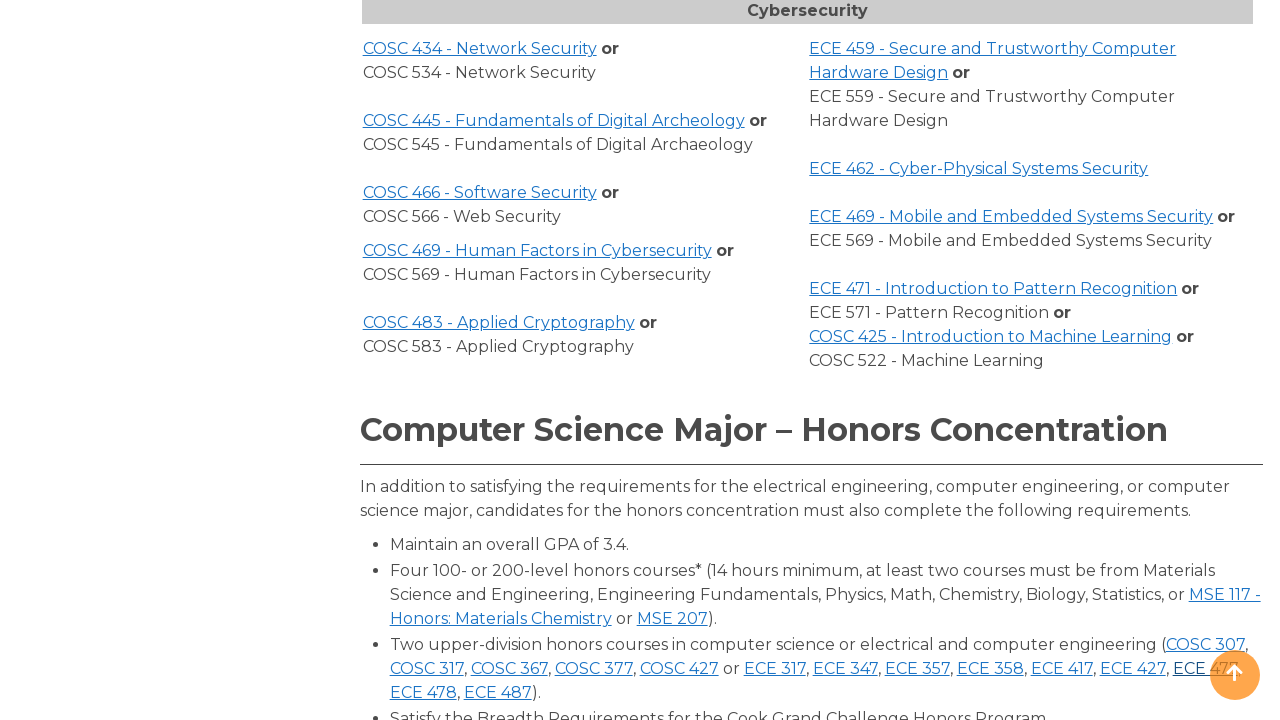

Clicked course link to expand: ECE at (423, 692) on a >> nth=202
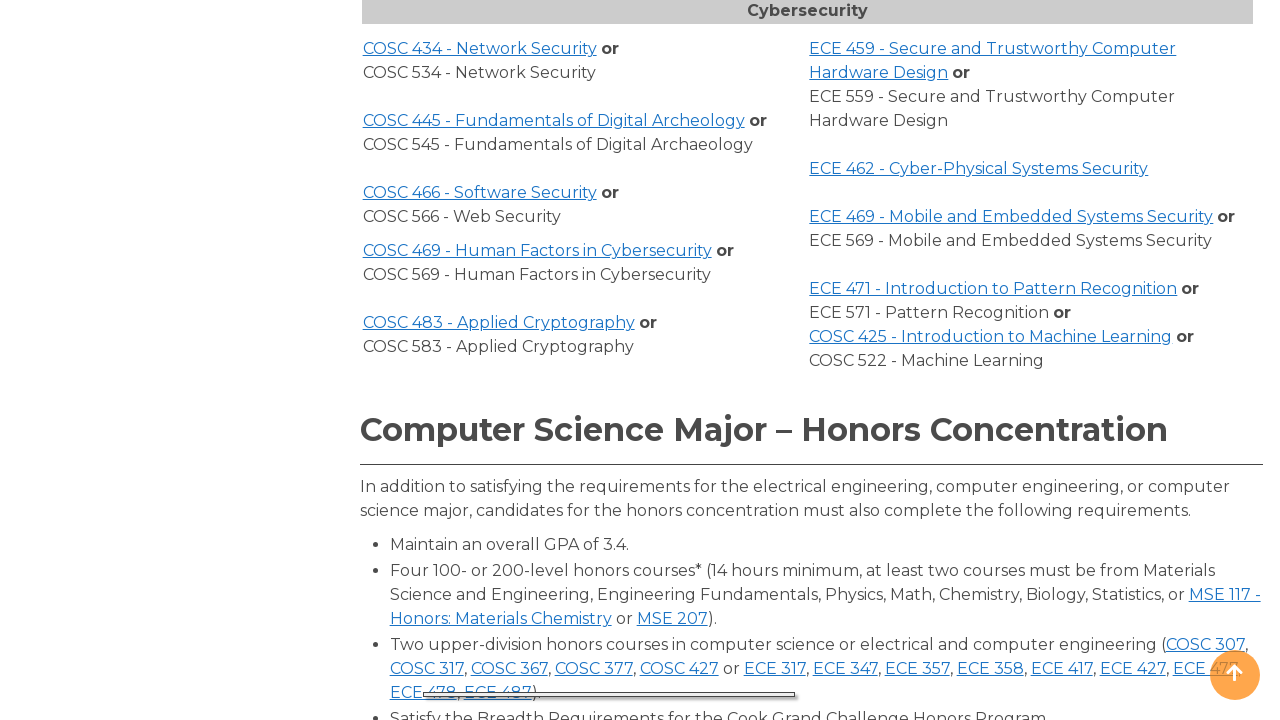

Waited 500ms for course info to expand
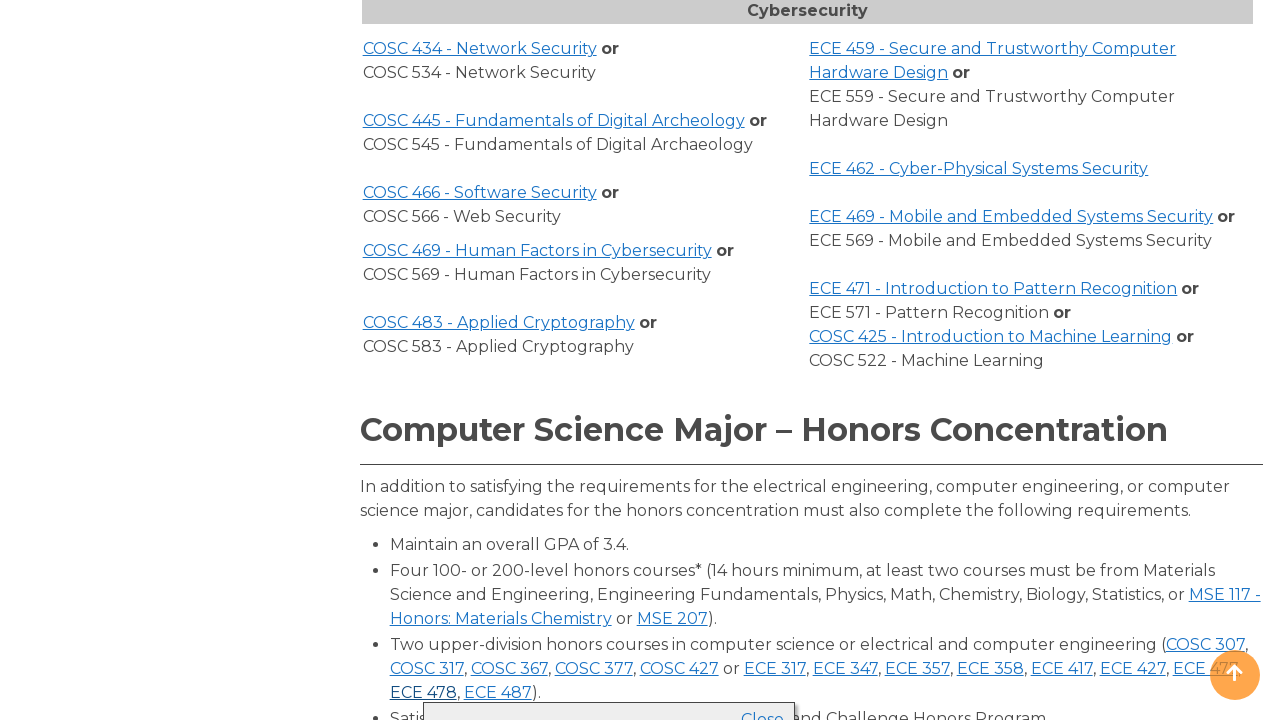

Clicked course link again to collapse: ECE at (423, 692) on a >> nth=202
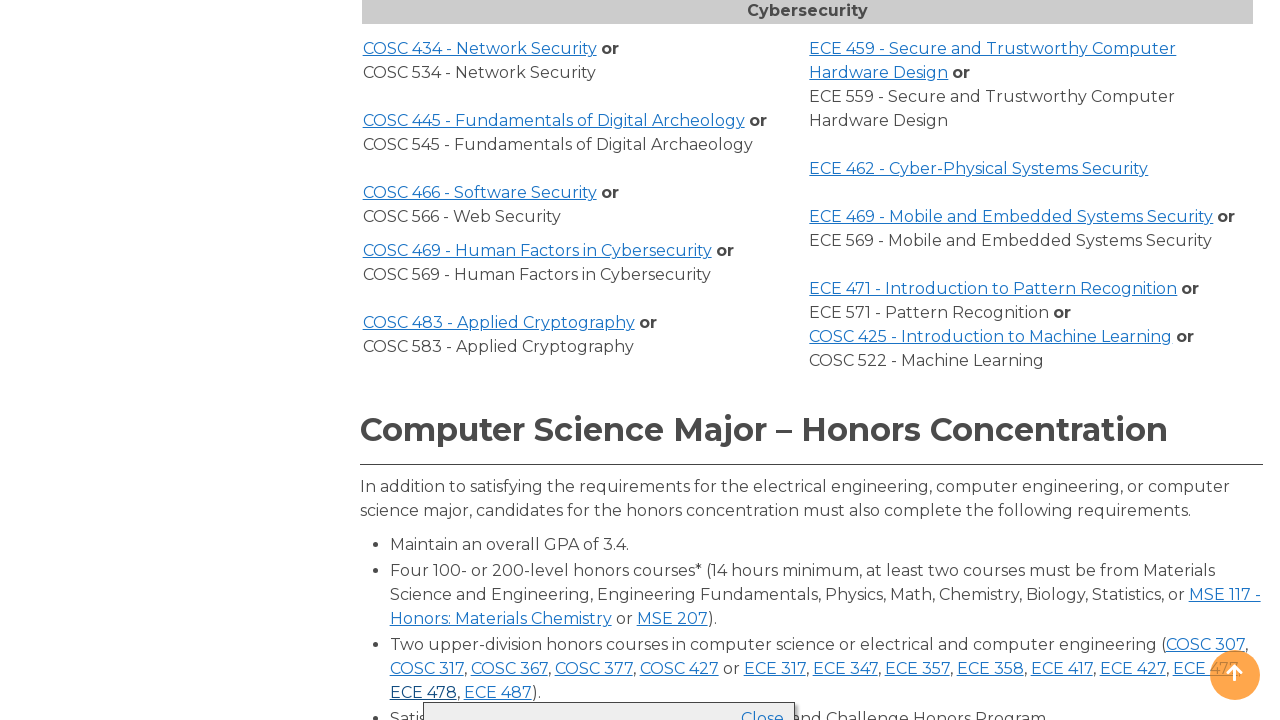

Waited 500ms for course info to collapse
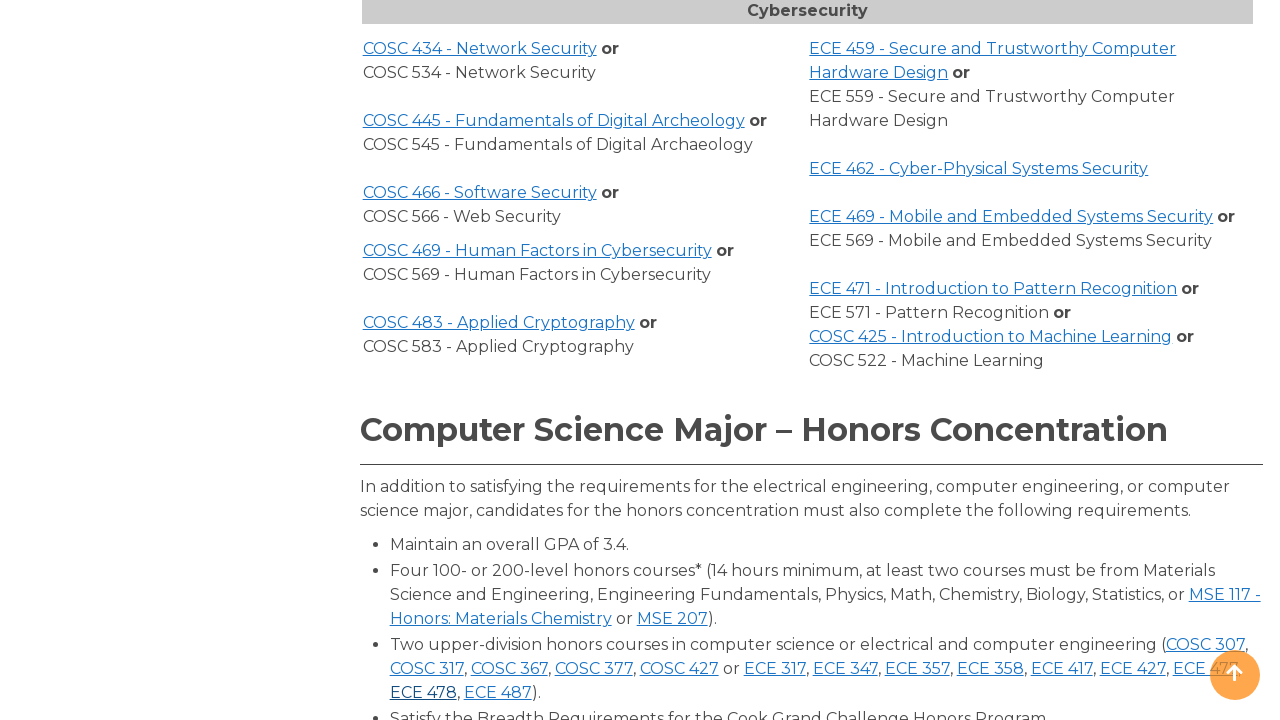

Clicked course link to expand: ECE at (498, 692) on a >> nth=203
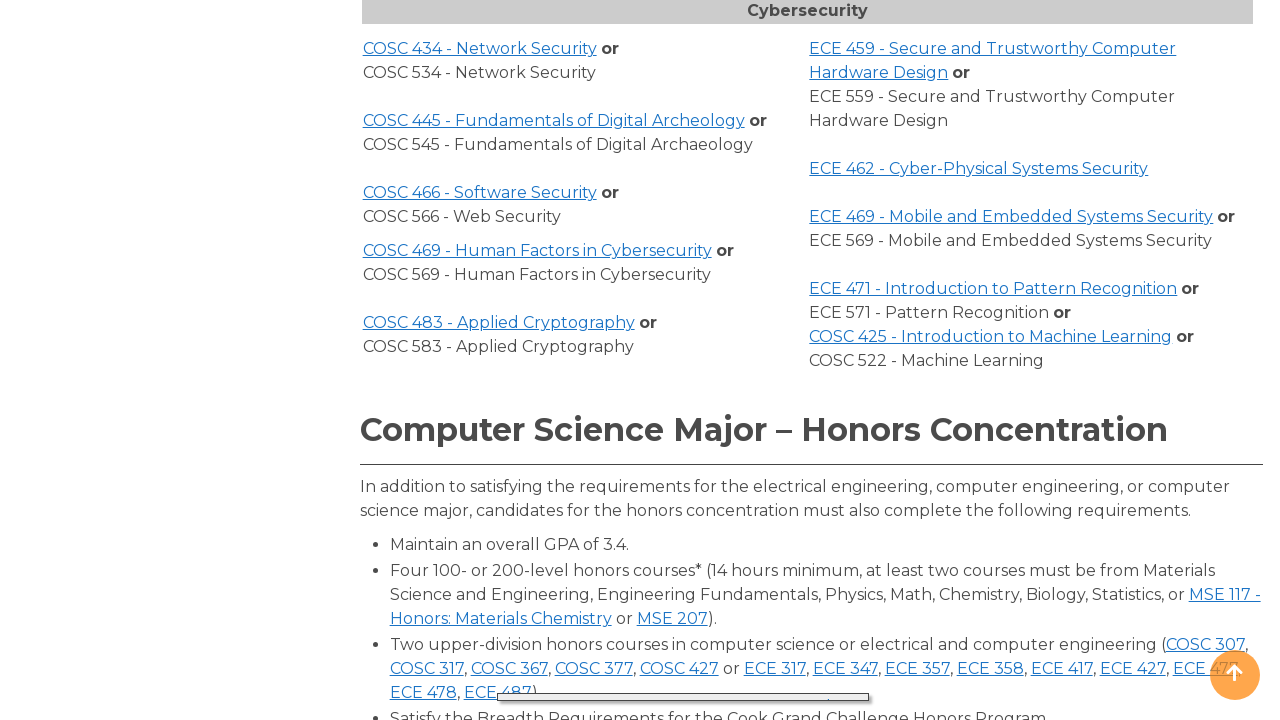

Waited 500ms for course info to expand
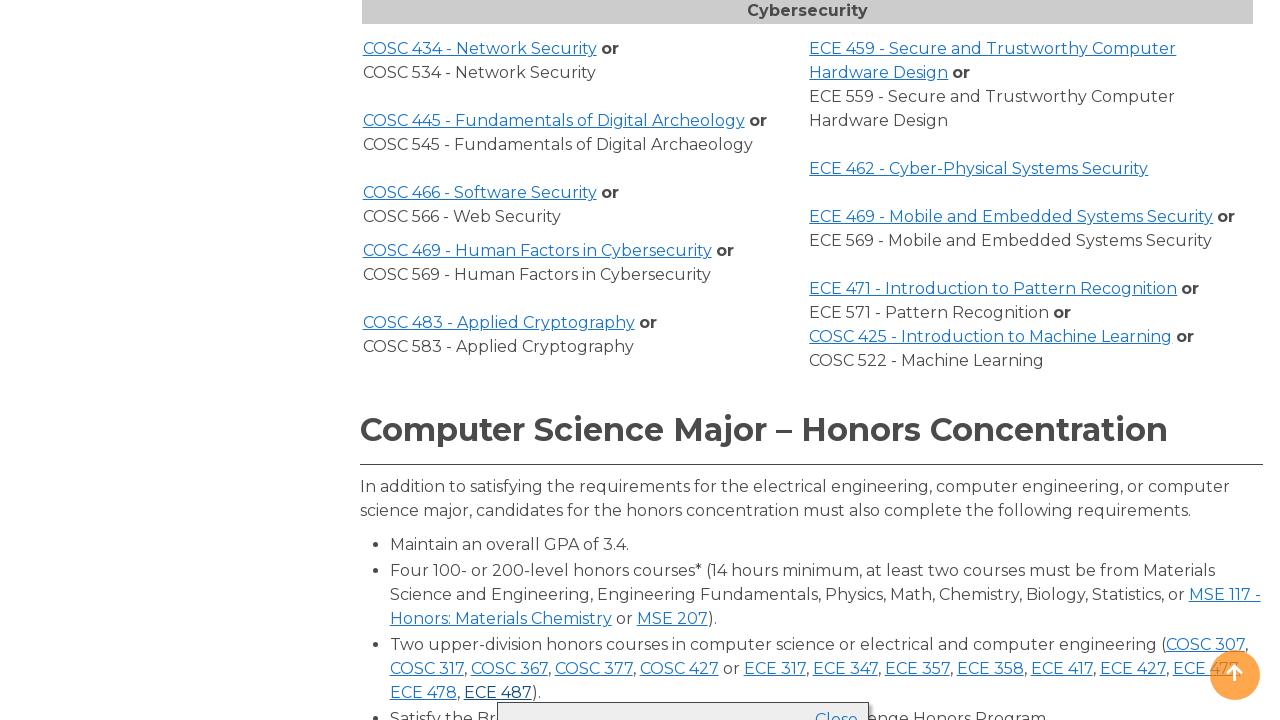

Clicked course link again to collapse: ECE at (498, 692) on a >> nth=203
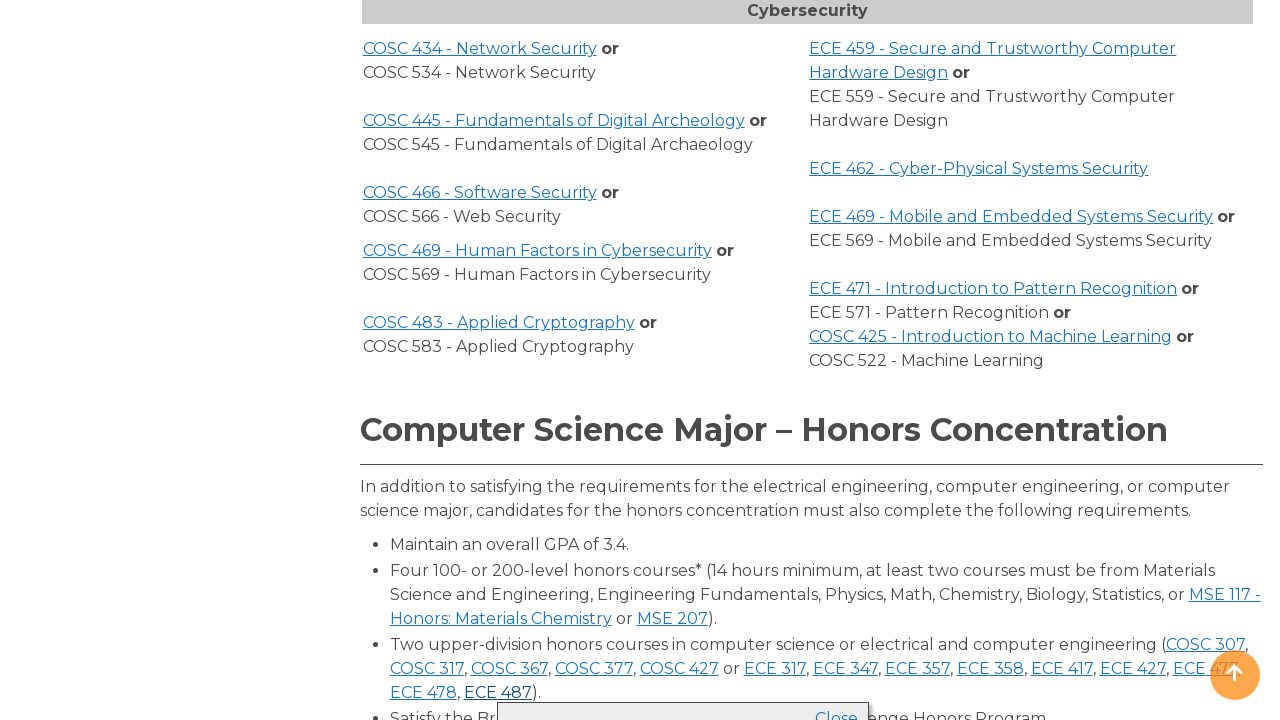

Waited 500ms for course info to collapse
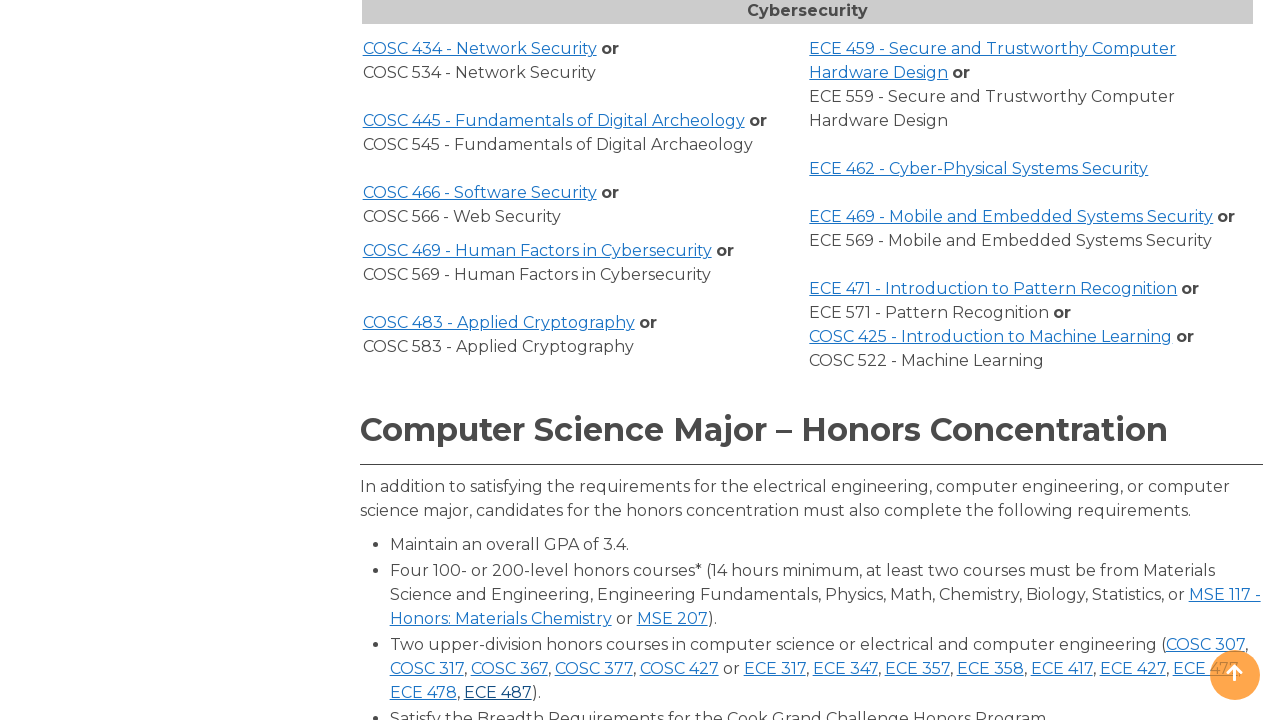

Page reached networkidle state - all course links processed
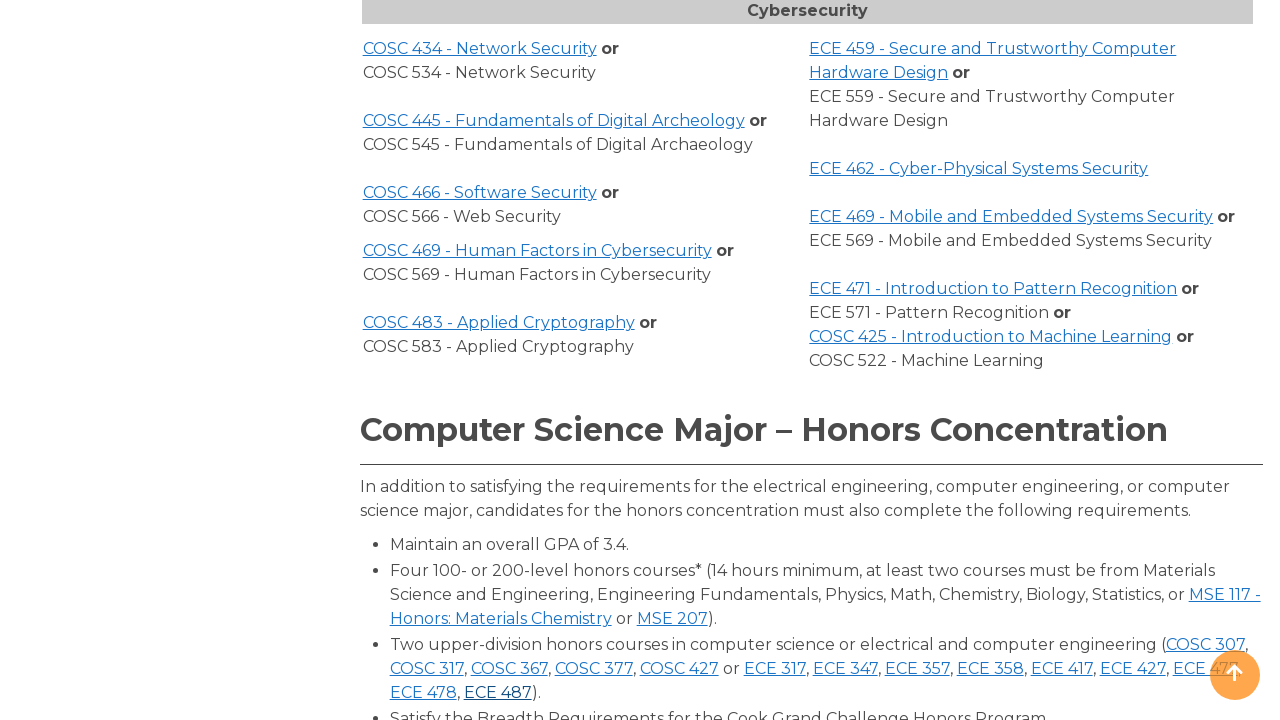

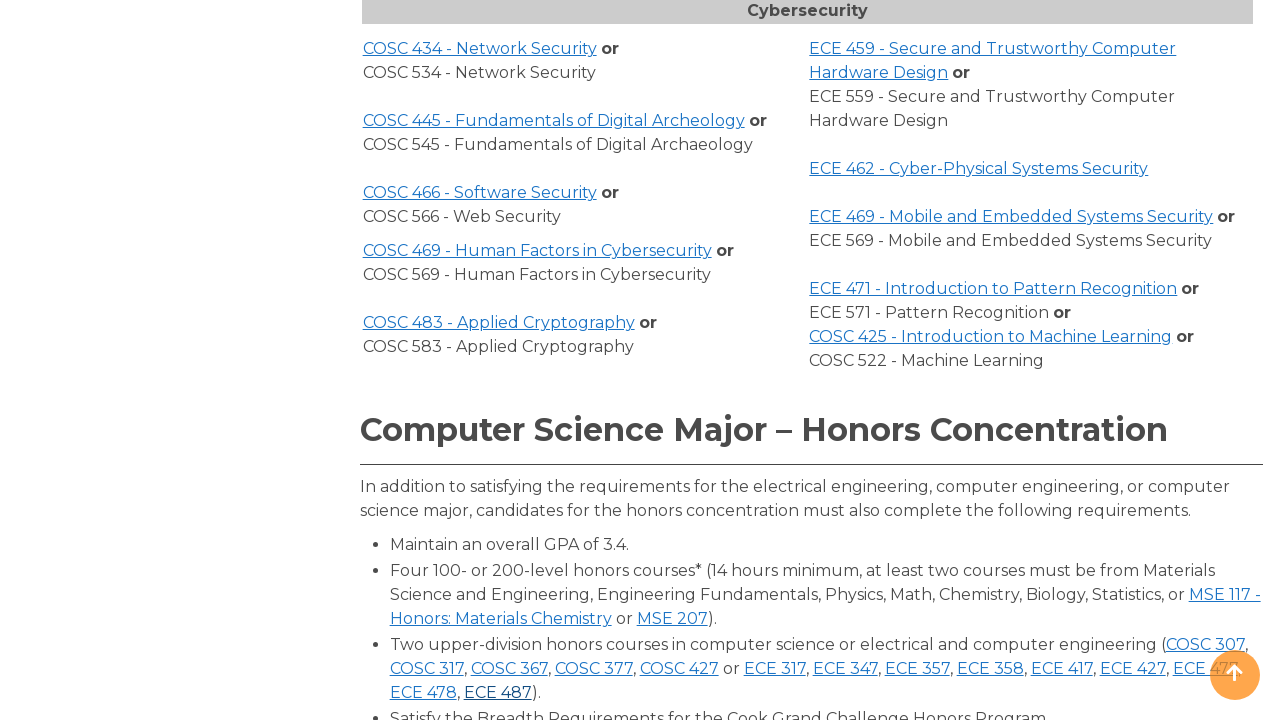